Automates filling out the RAADS-R psychological assessment test by clicking through all 80 questions, selecting radio button options in a pattern (alternating between first and last options).

Starting URL: https://embrace-autism.com/raads-r/?fbclid=IwAR1P88laRttRiTHzyYS-lZxdStS6iya_-XoQn10JA4BGKH_UyXb2i4o1F_Q#test

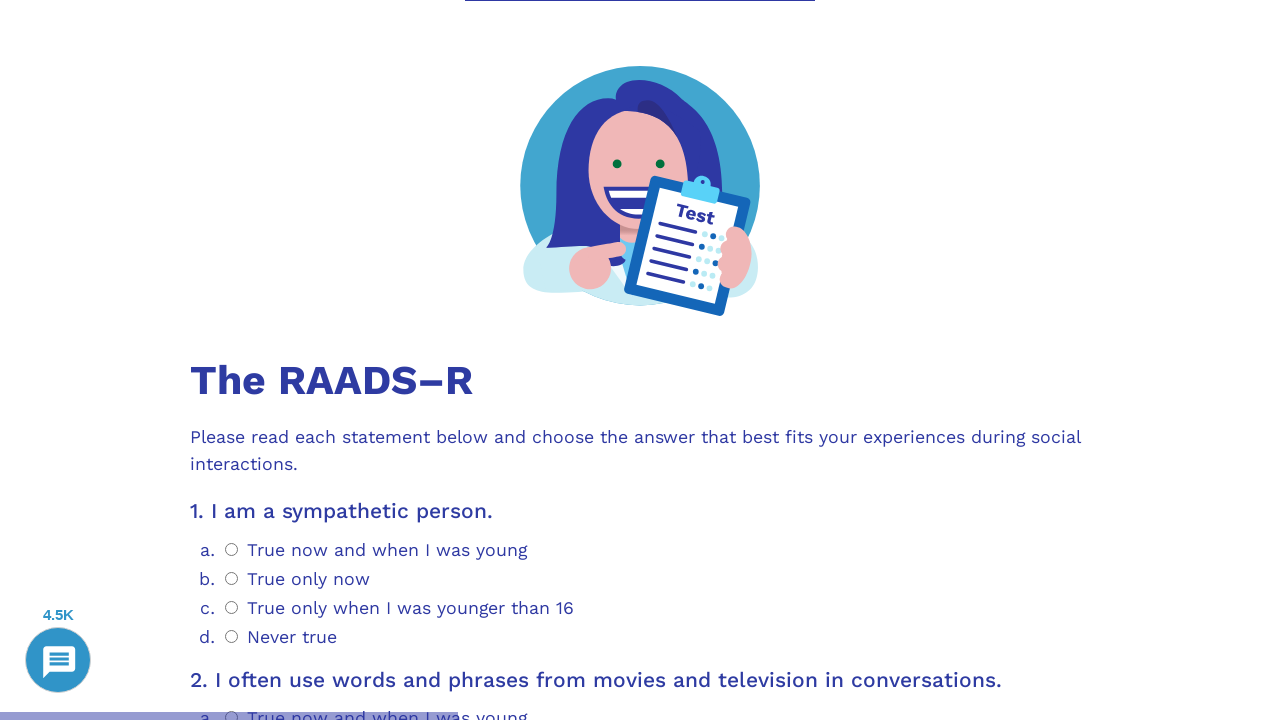

Waited for RAADS-R test container to load
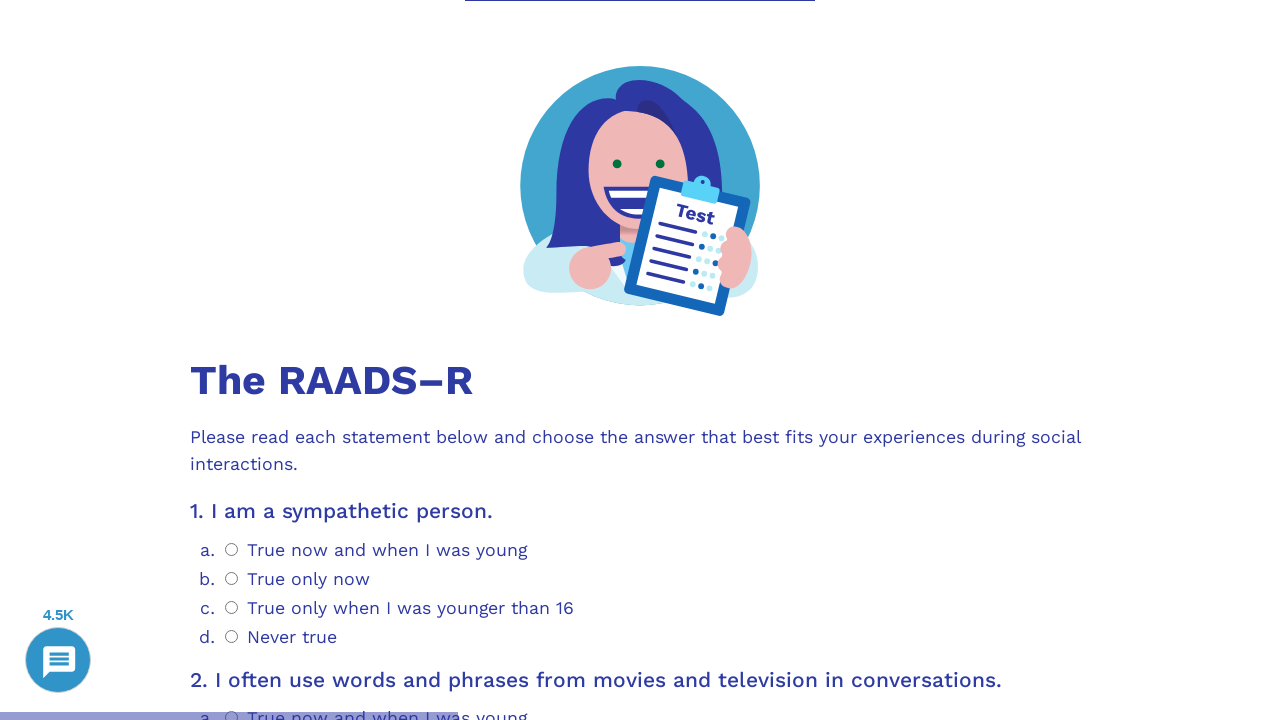

Created answer pattern: first 40 questions with option 0, next 40 with option 3
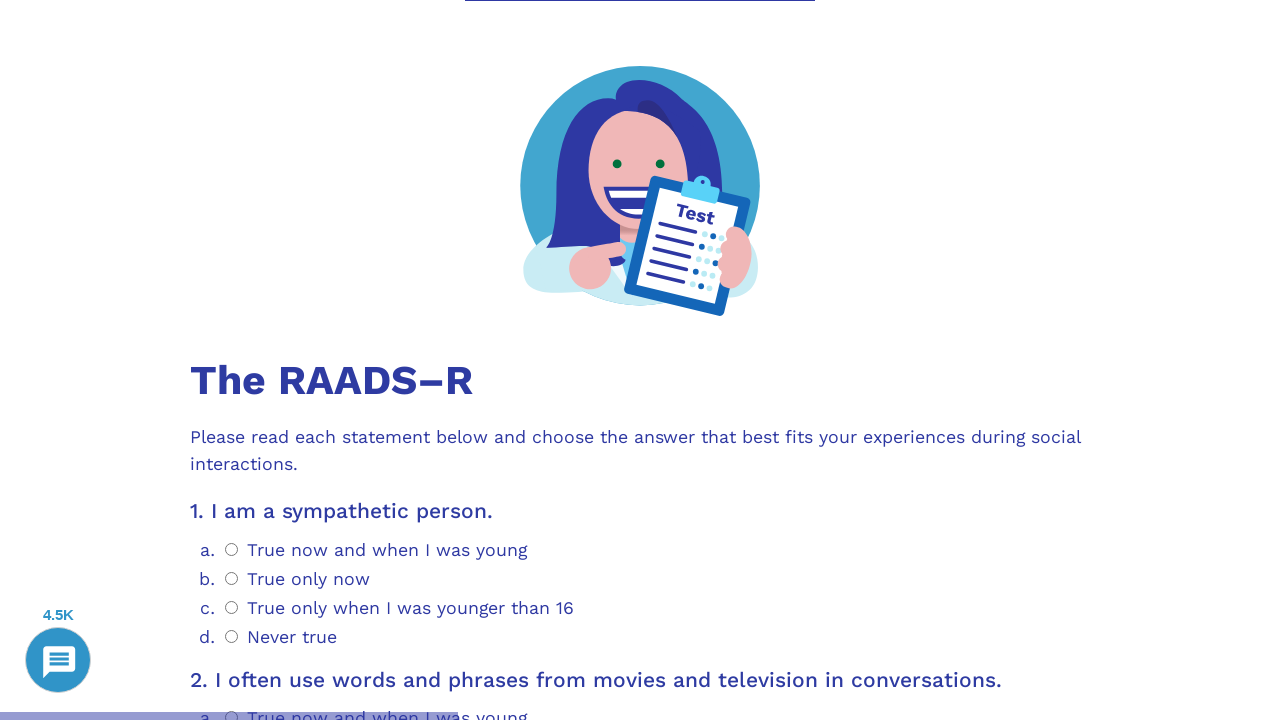

Located question 1 container
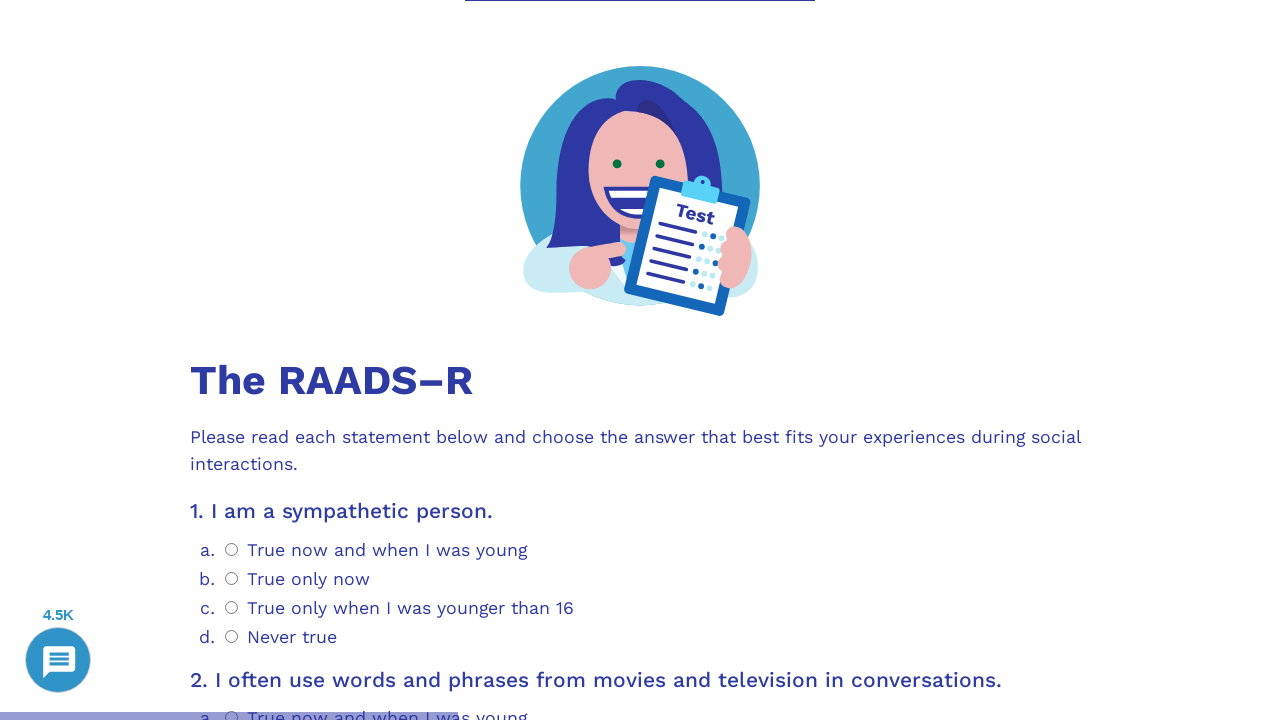

Scrolled question 1 into view
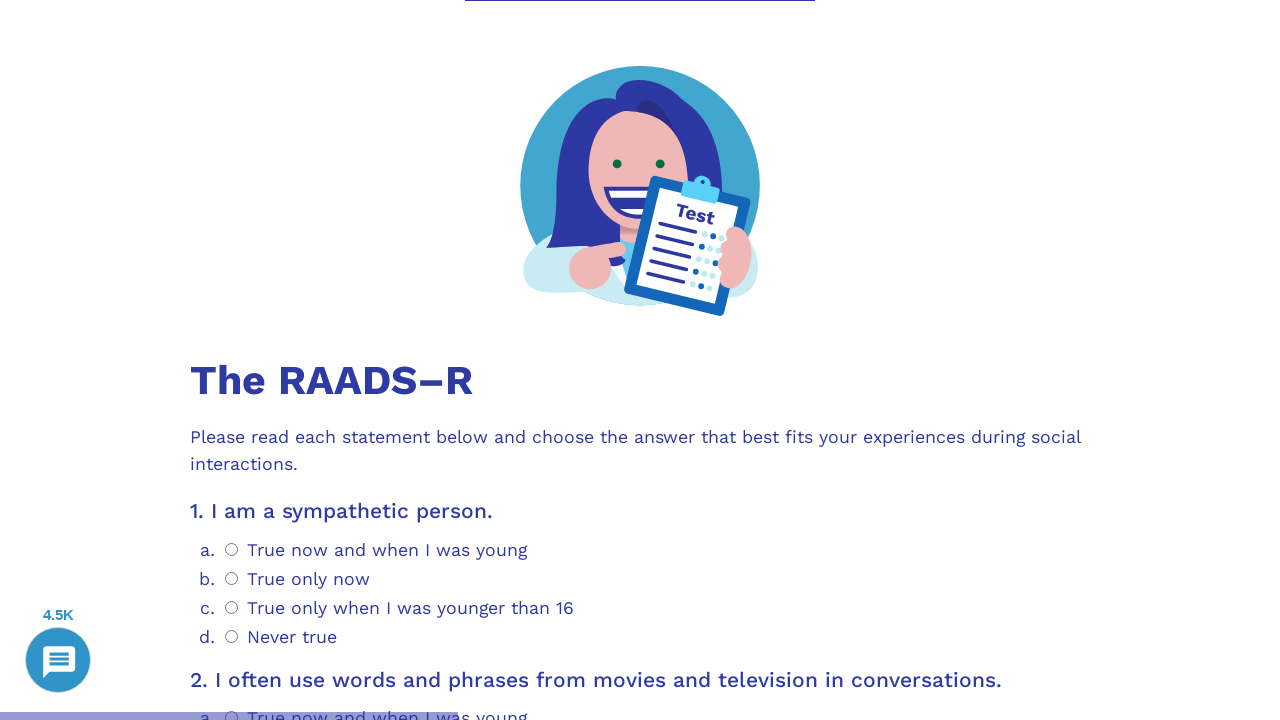

Retrieved radio button options for question 1
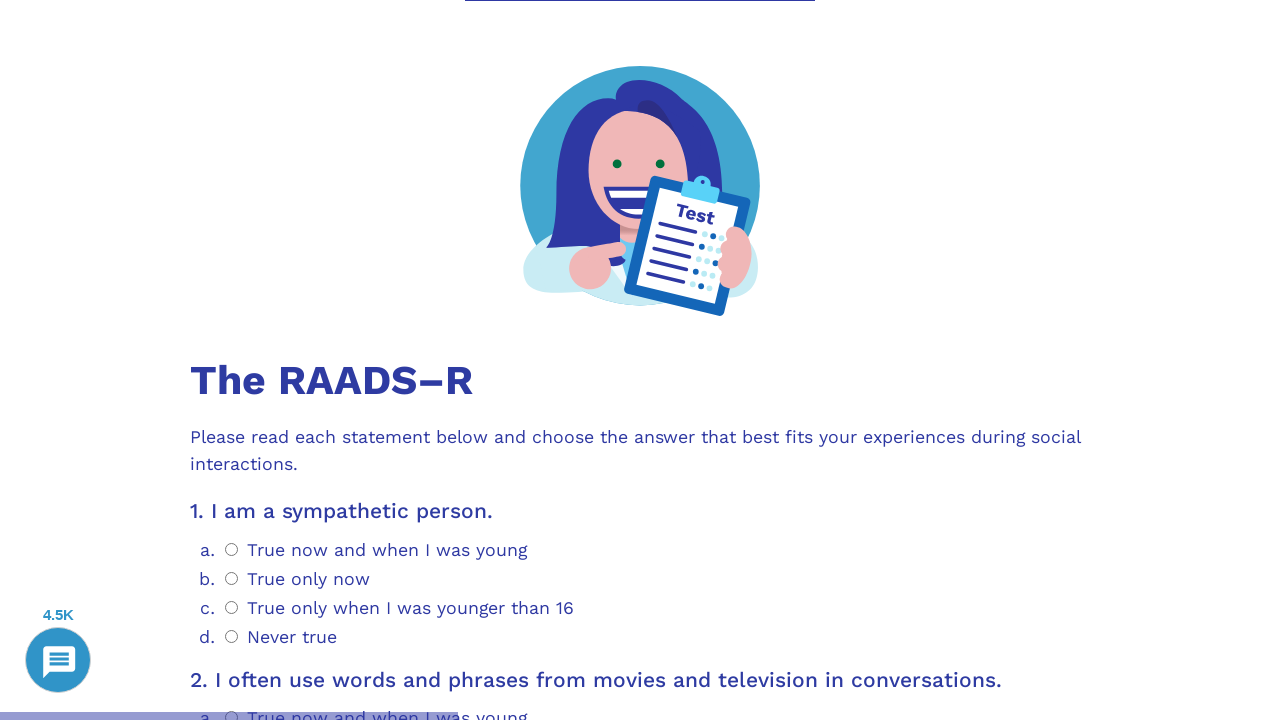

Determined answer index 0 for question 1
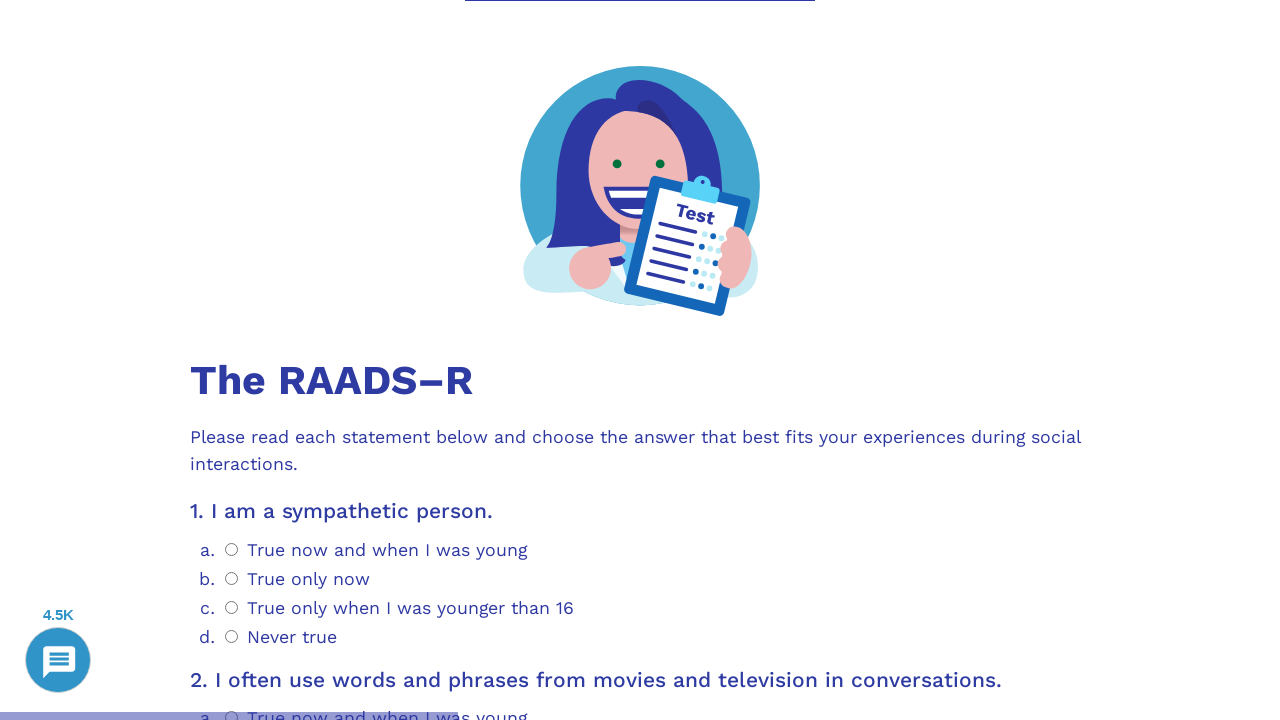

Clicked option 0 for question 1 at (232, 549) on .psychometrics-items-container.item-1 >> .psychometrics-option-radio >> nth=0
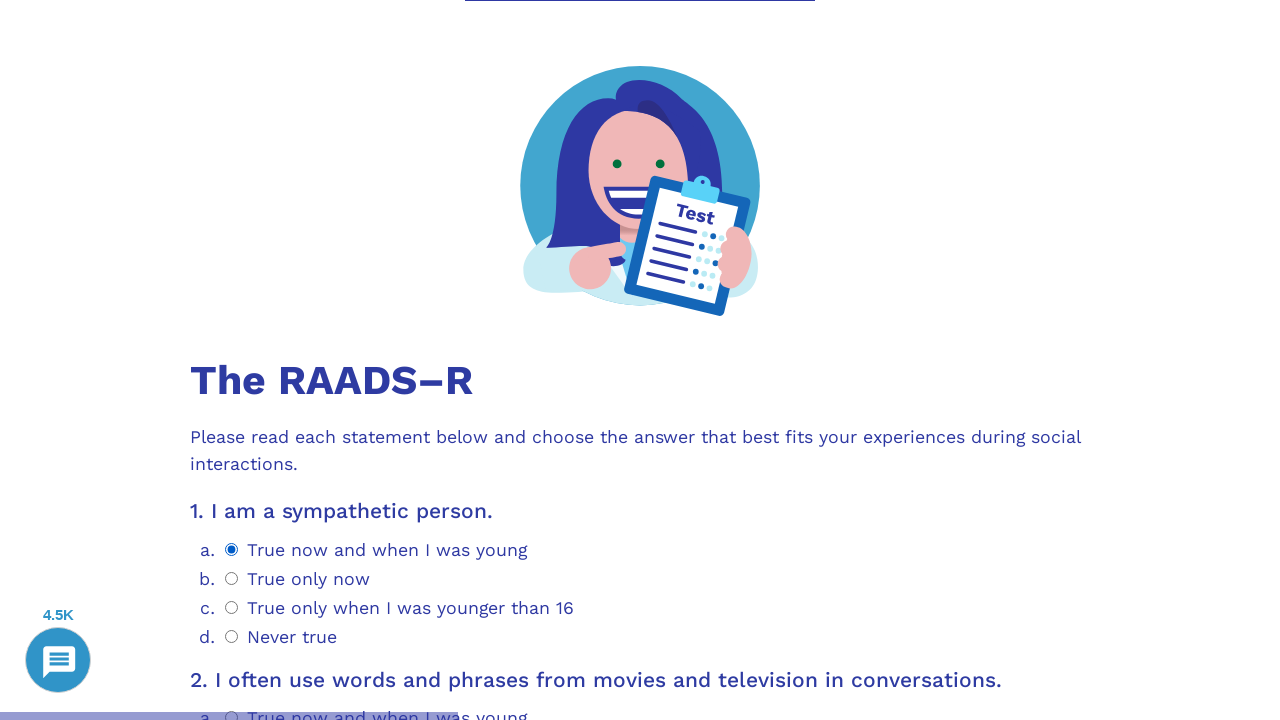

Located question 2 container
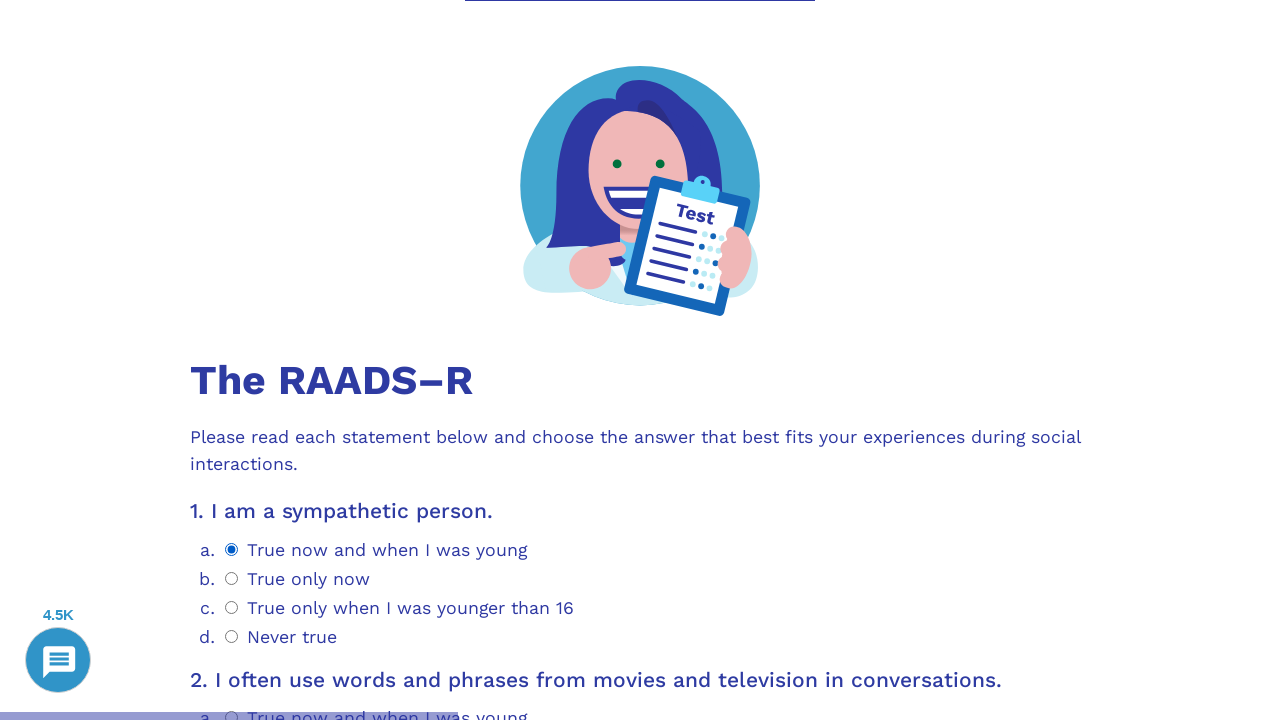

Scrolled question 2 into view
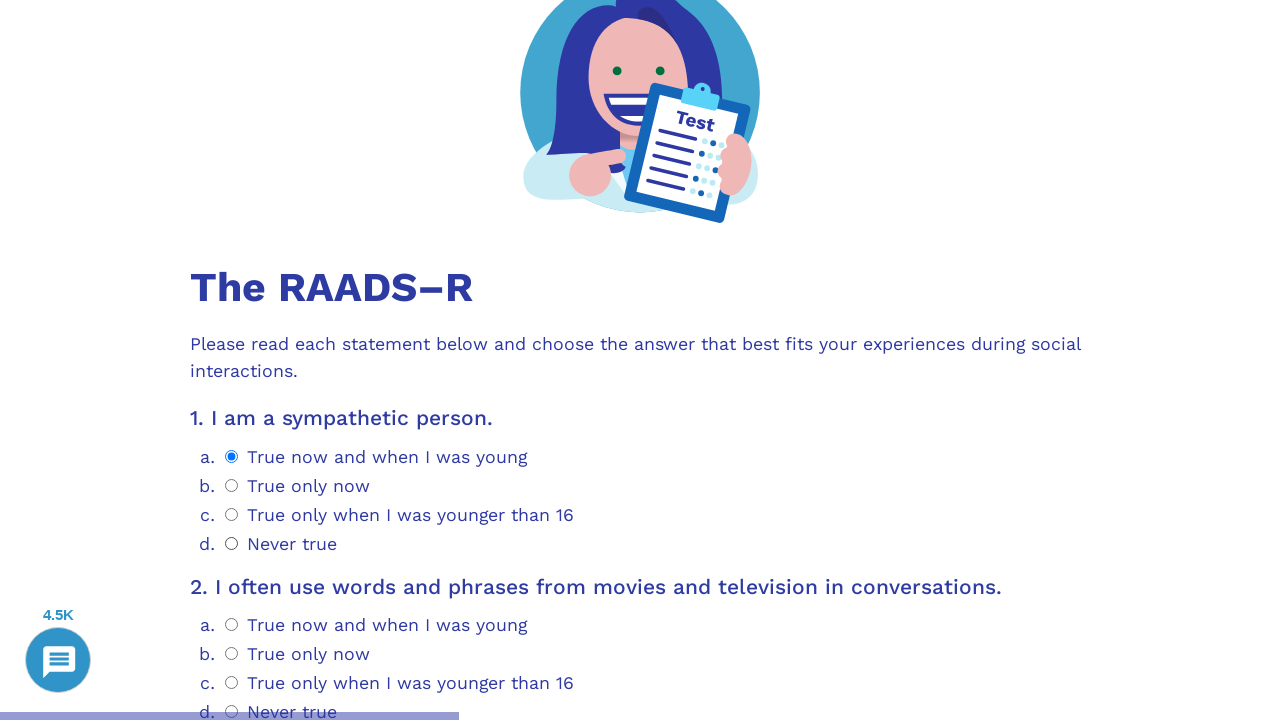

Retrieved radio button options for question 2
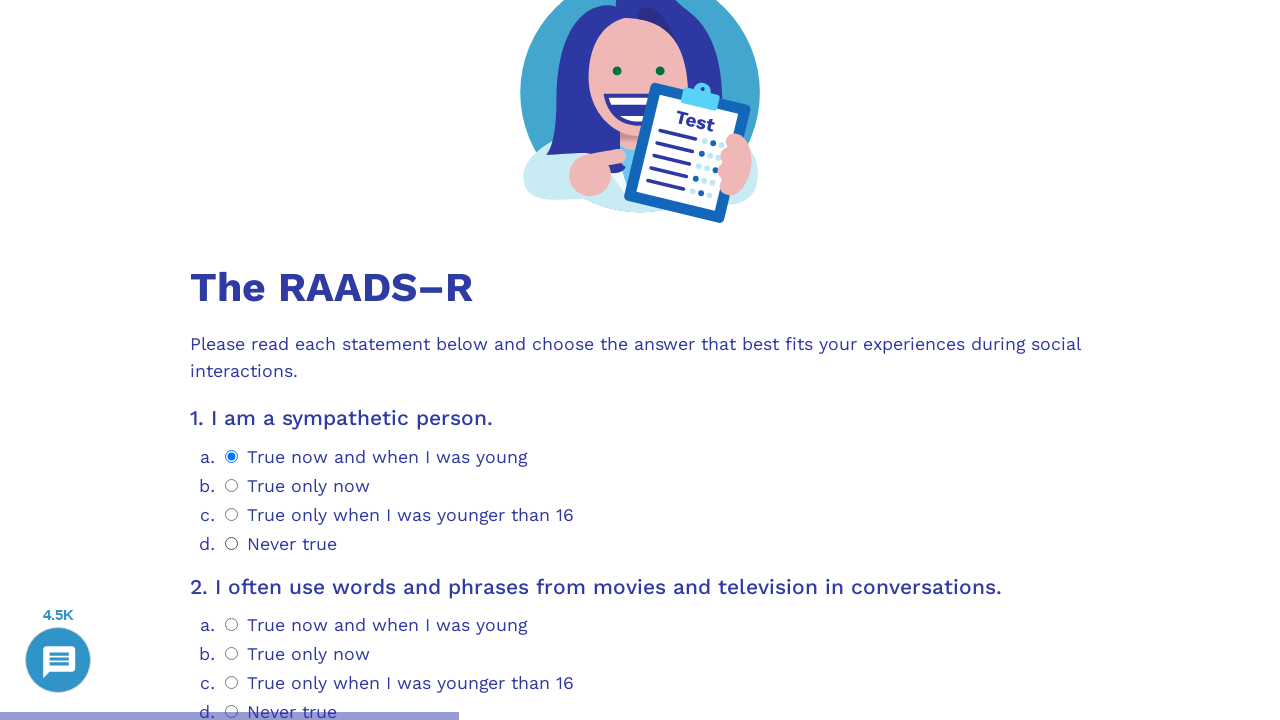

Determined answer index 0 for question 2
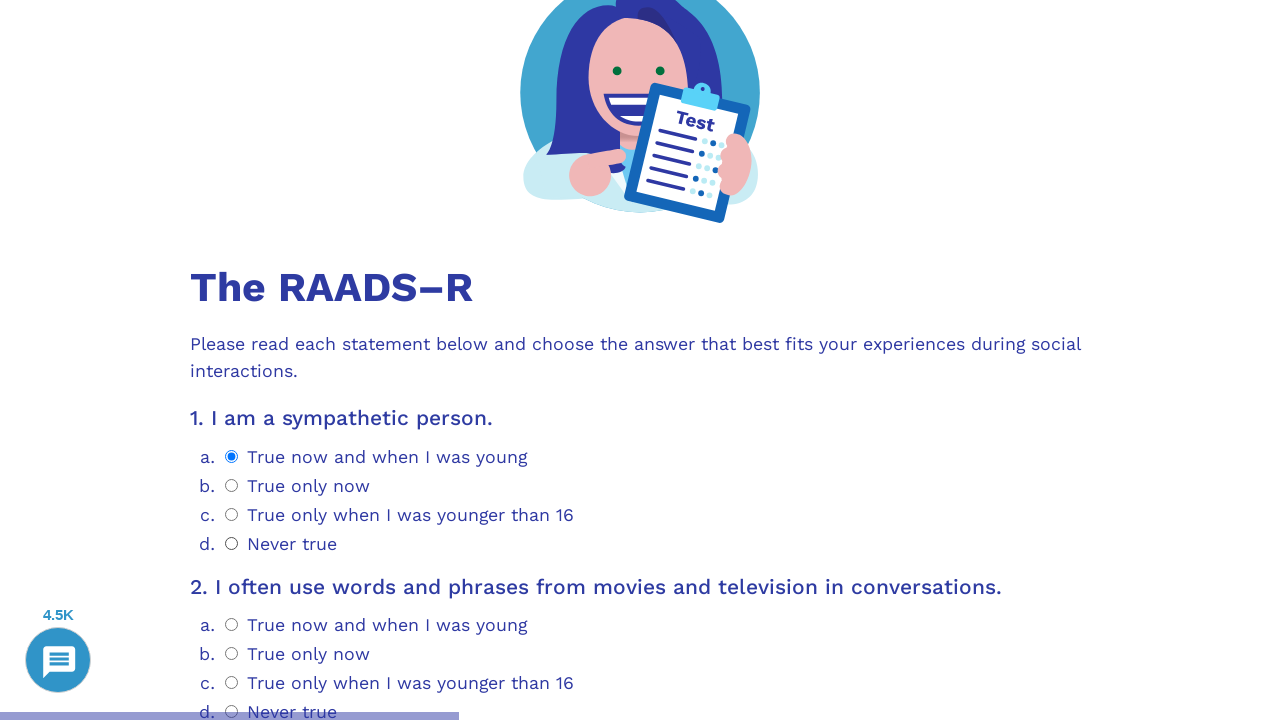

Clicked option 0 for question 2 at (232, 624) on .psychometrics-items-container.item-2 >> .psychometrics-option-radio >> nth=0
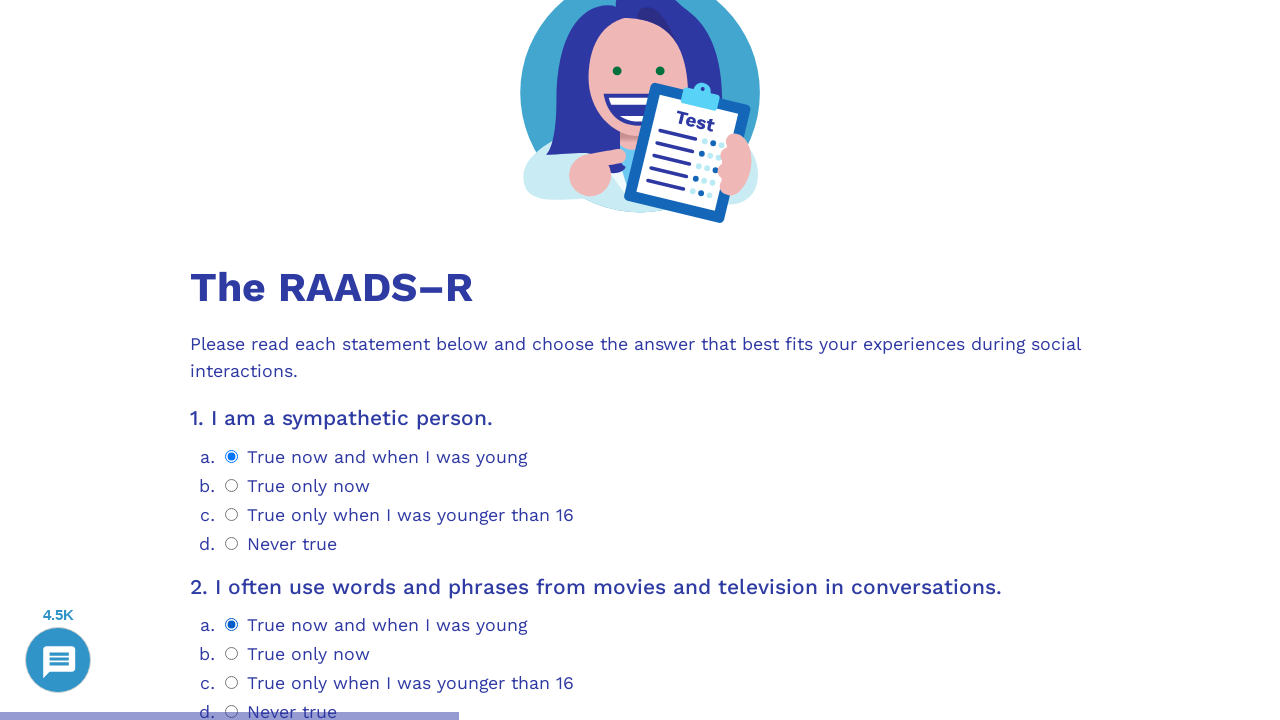

Located question 3 container
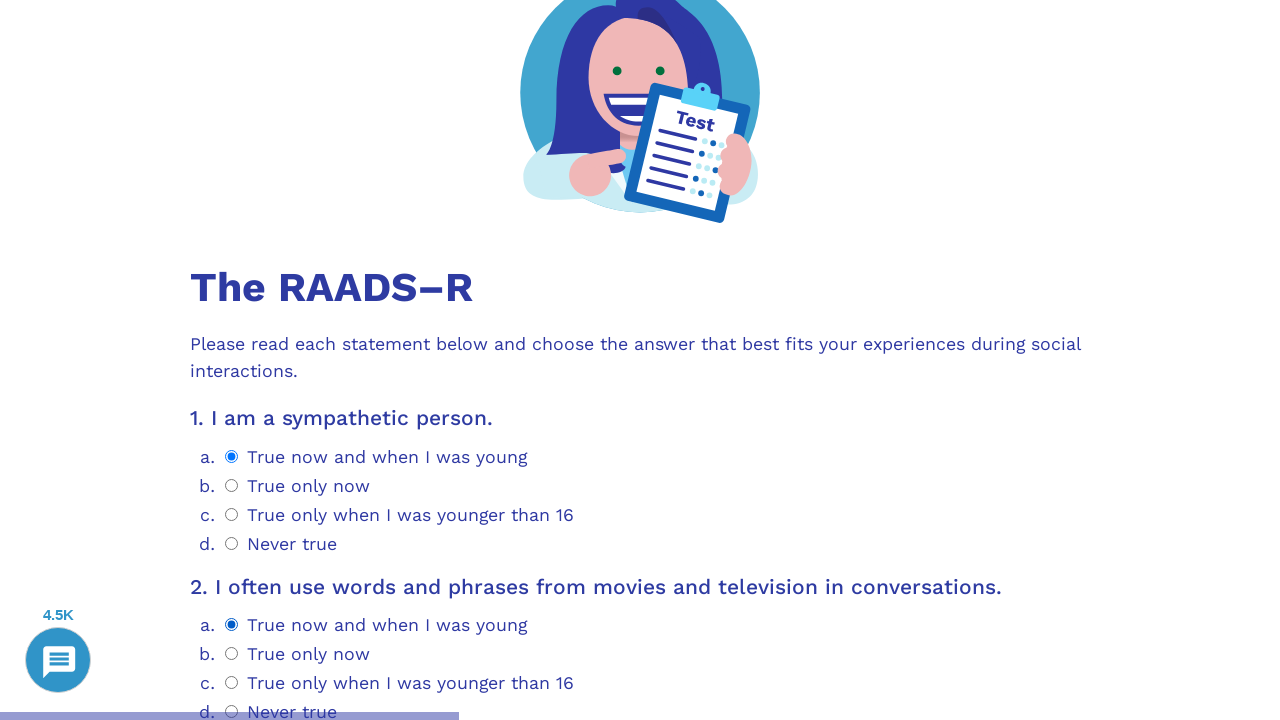

Scrolled question 3 into view
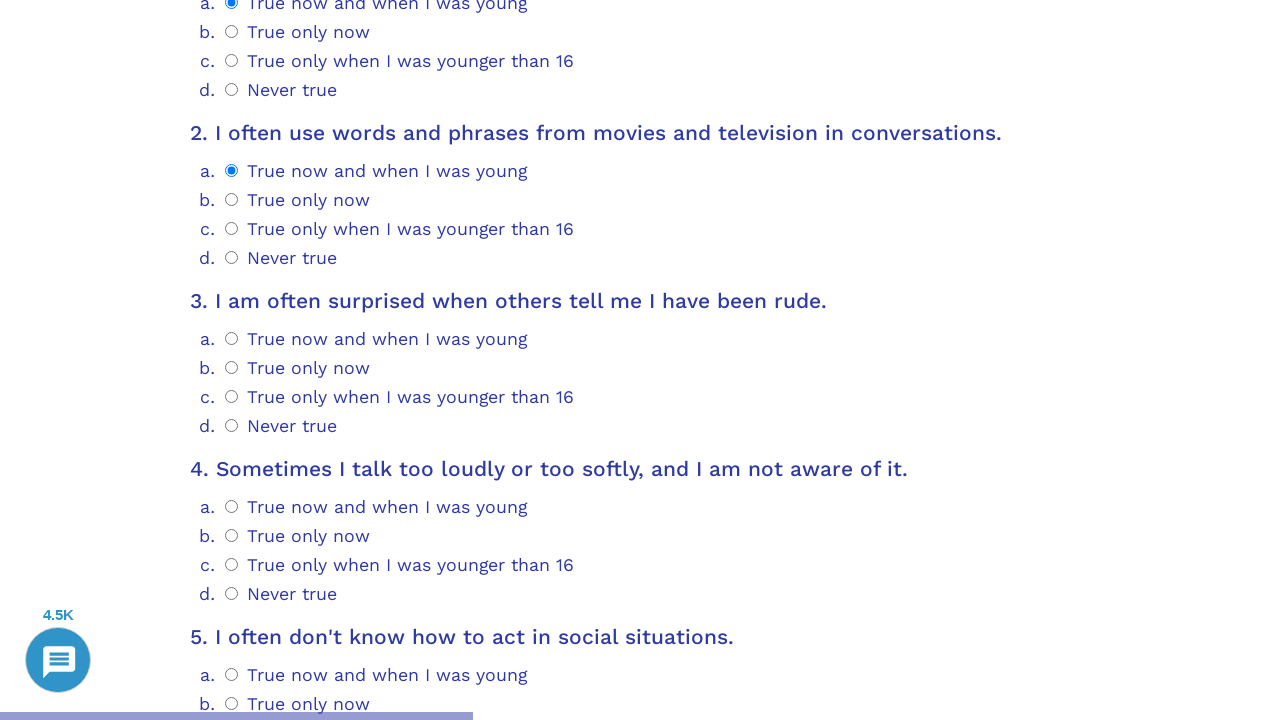

Retrieved radio button options for question 3
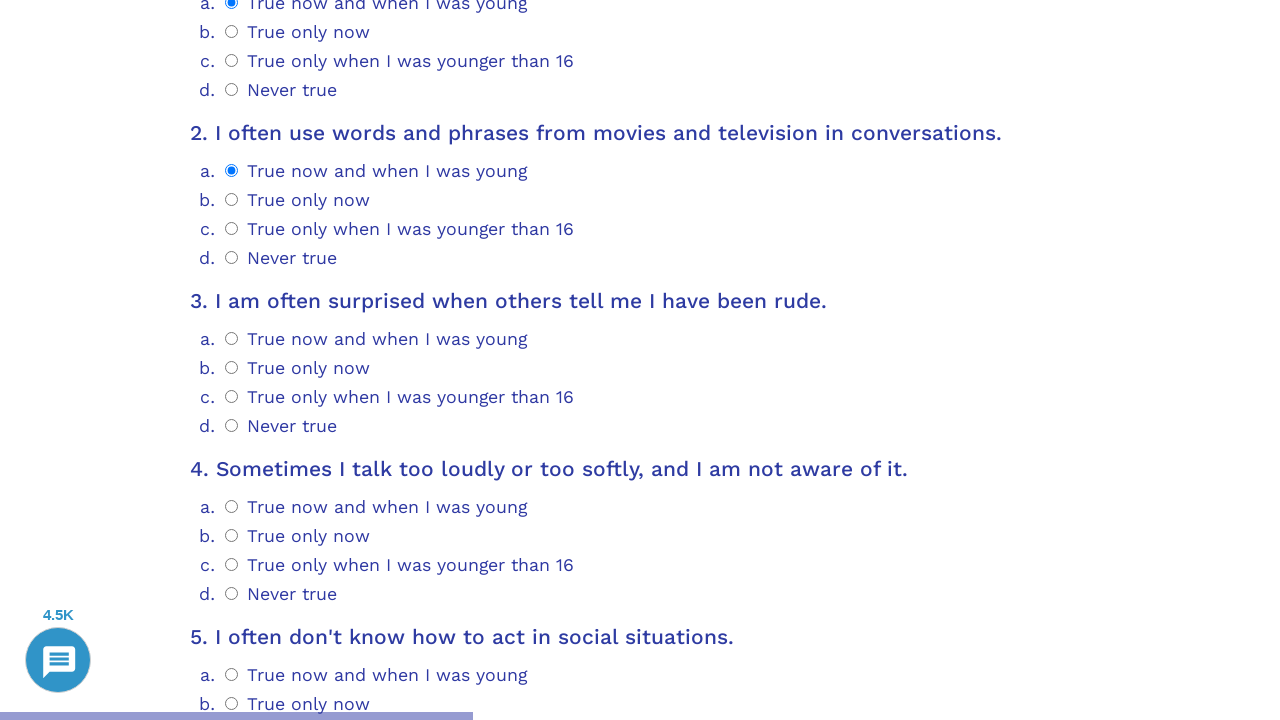

Determined answer index 0 for question 3
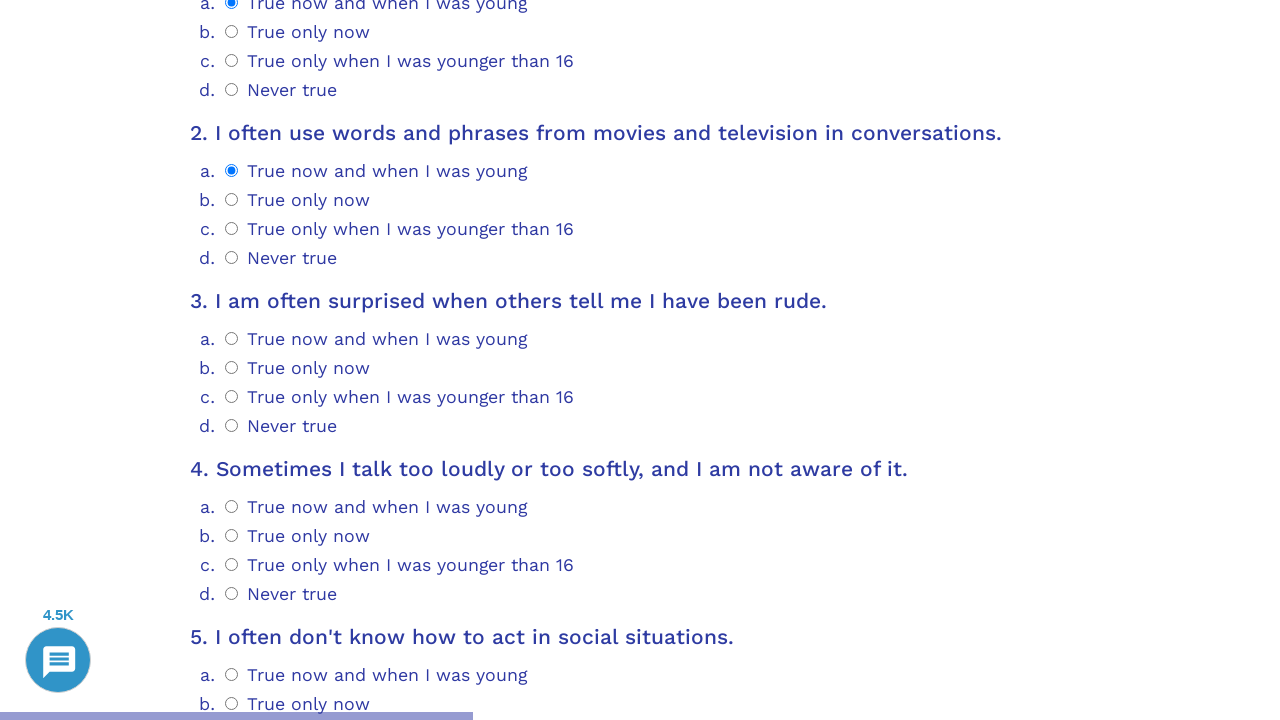

Clicked option 0 for question 3 at (232, 338) on .psychometrics-items-container.item-3 >> .psychometrics-option-radio >> nth=0
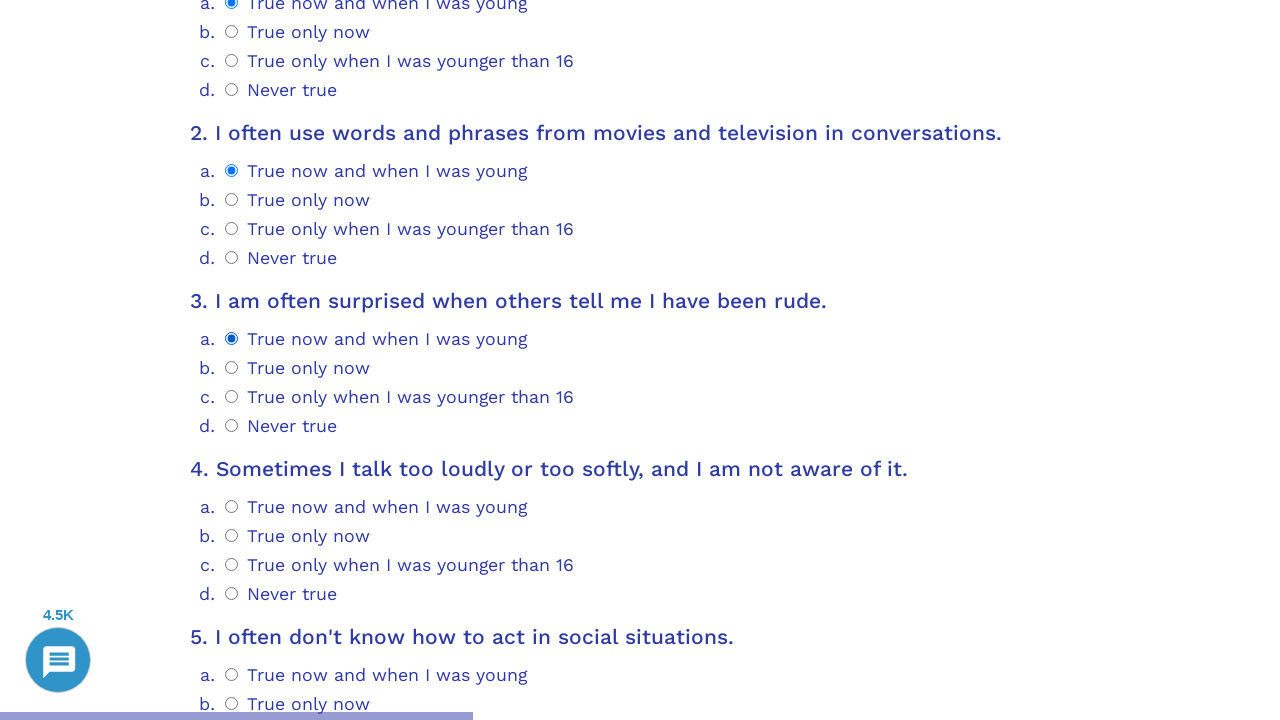

Located question 4 container
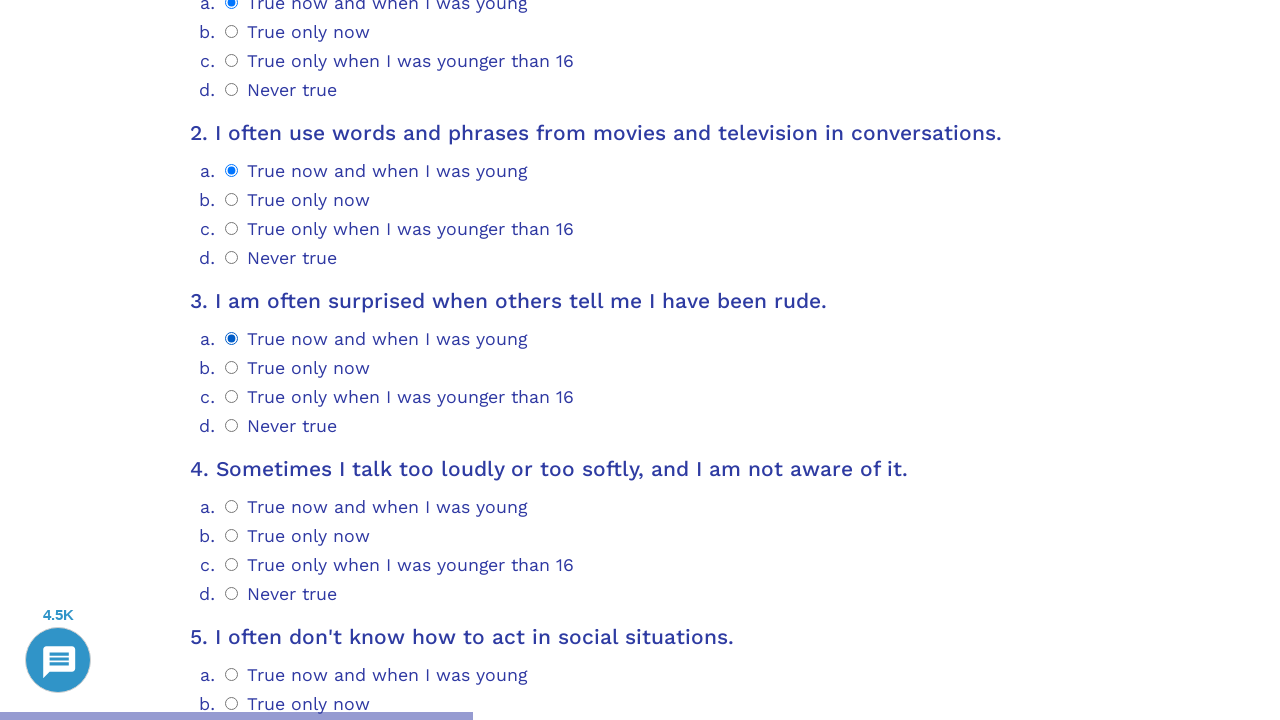

Scrolled question 4 into view
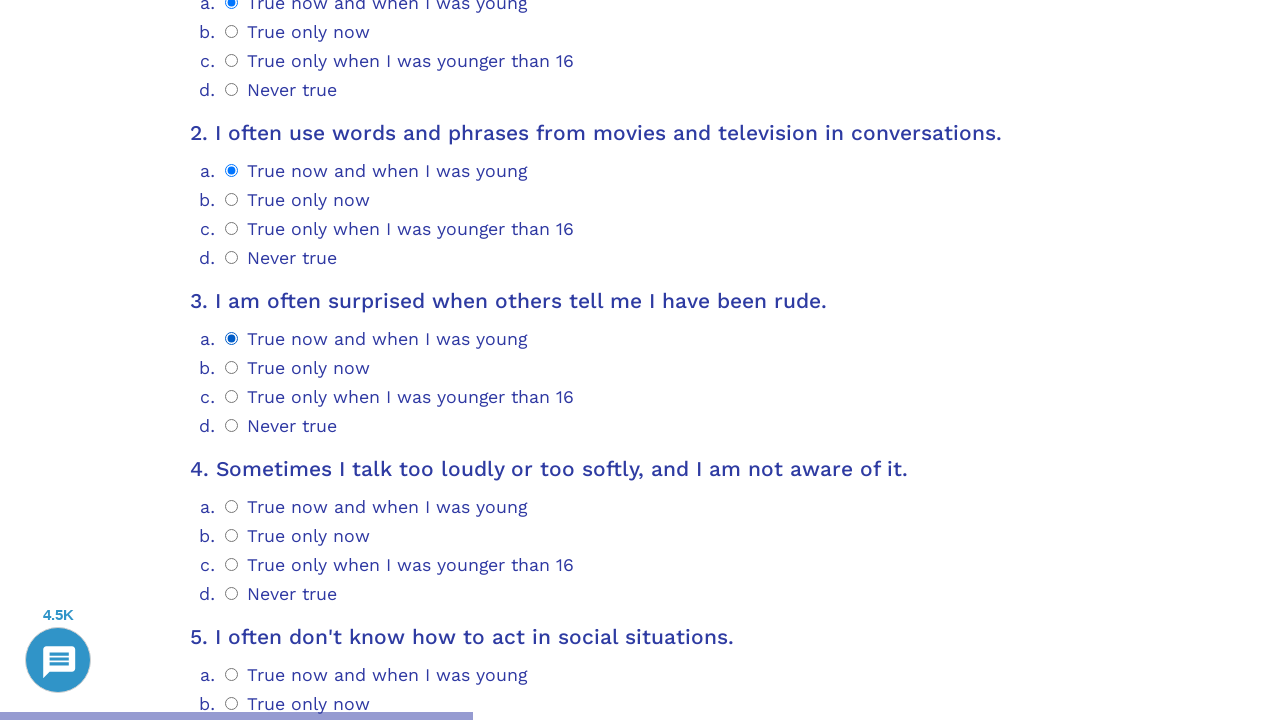

Retrieved radio button options for question 4
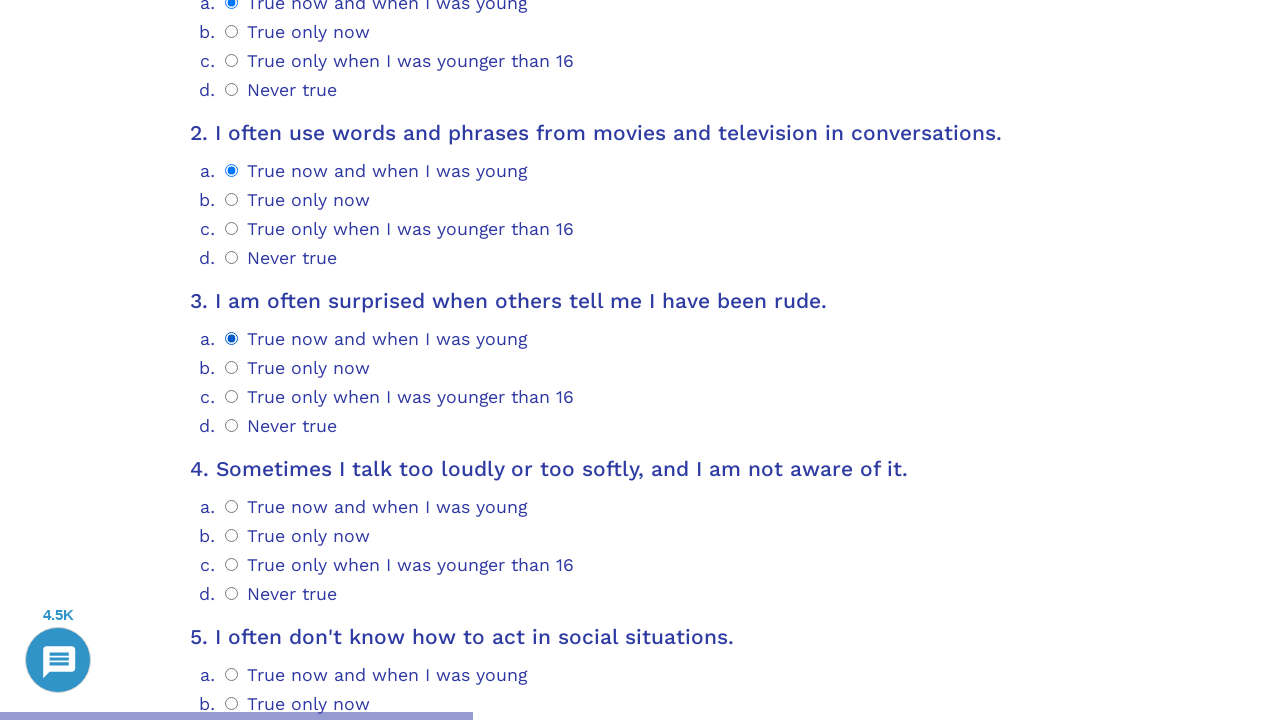

Determined answer index 0 for question 4
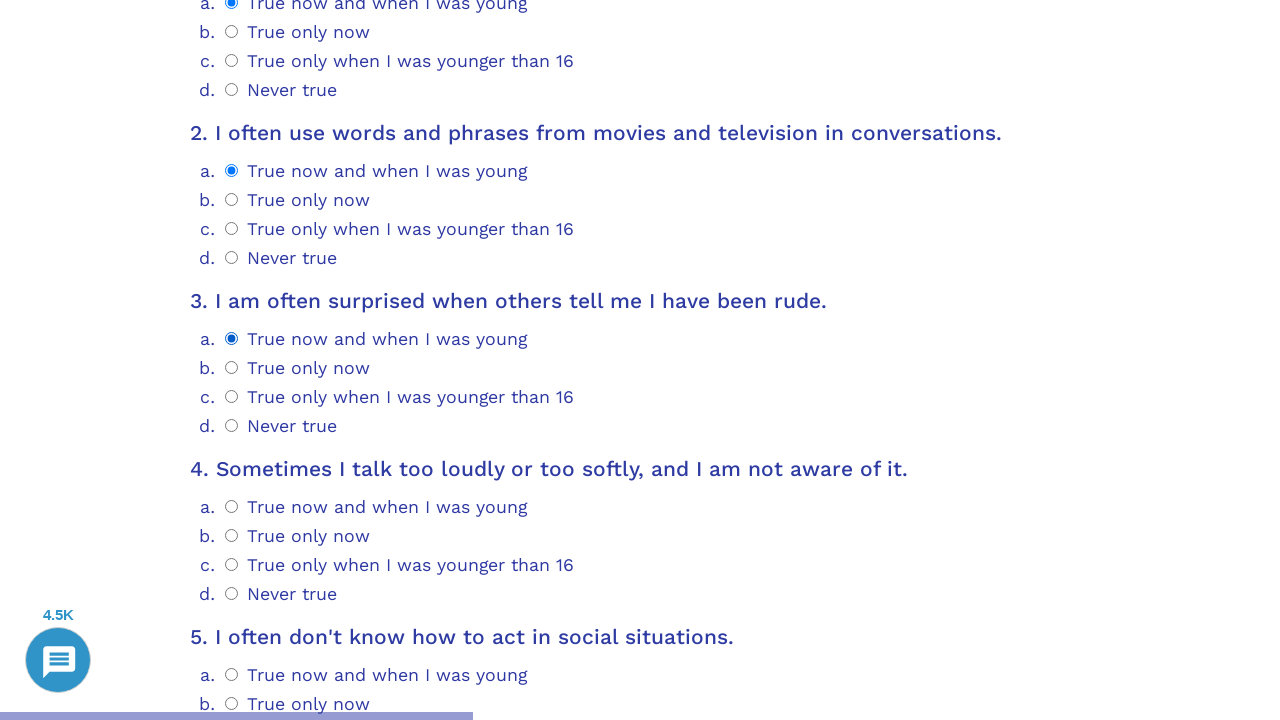

Clicked option 0 for question 4 at (232, 507) on .psychometrics-items-container.item-4 >> .psychometrics-option-radio >> nth=0
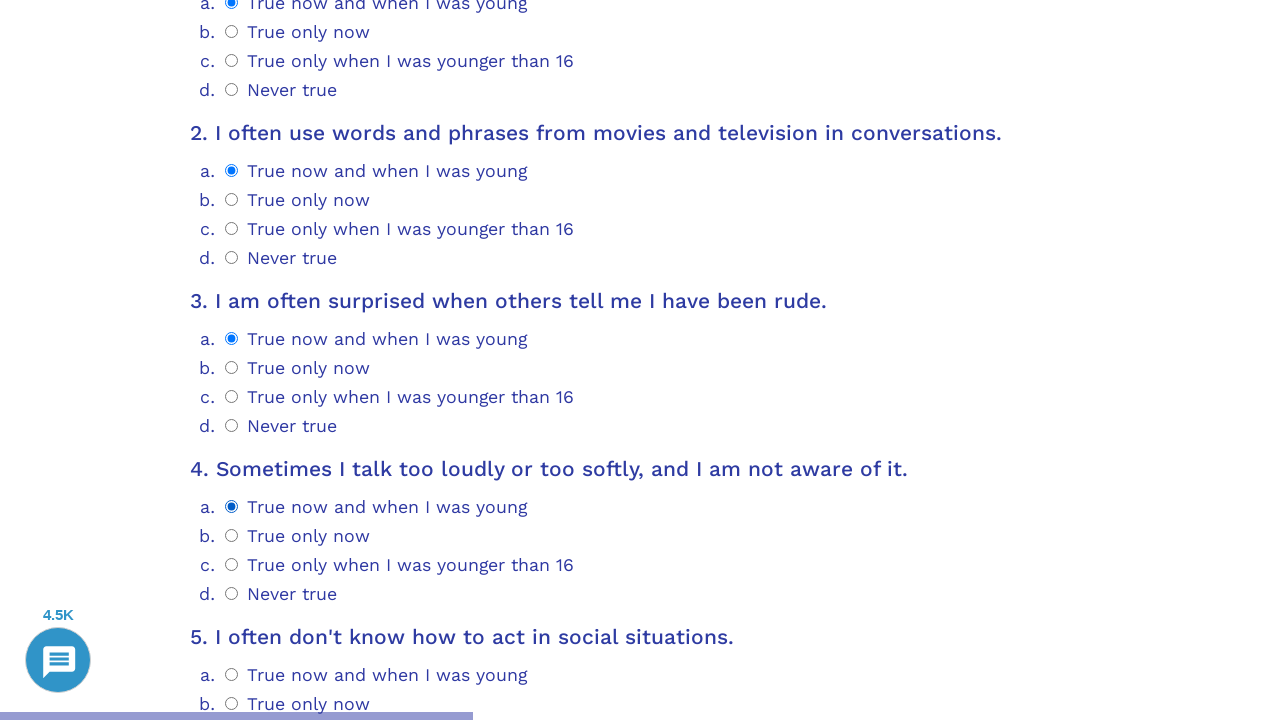

Located question 5 container
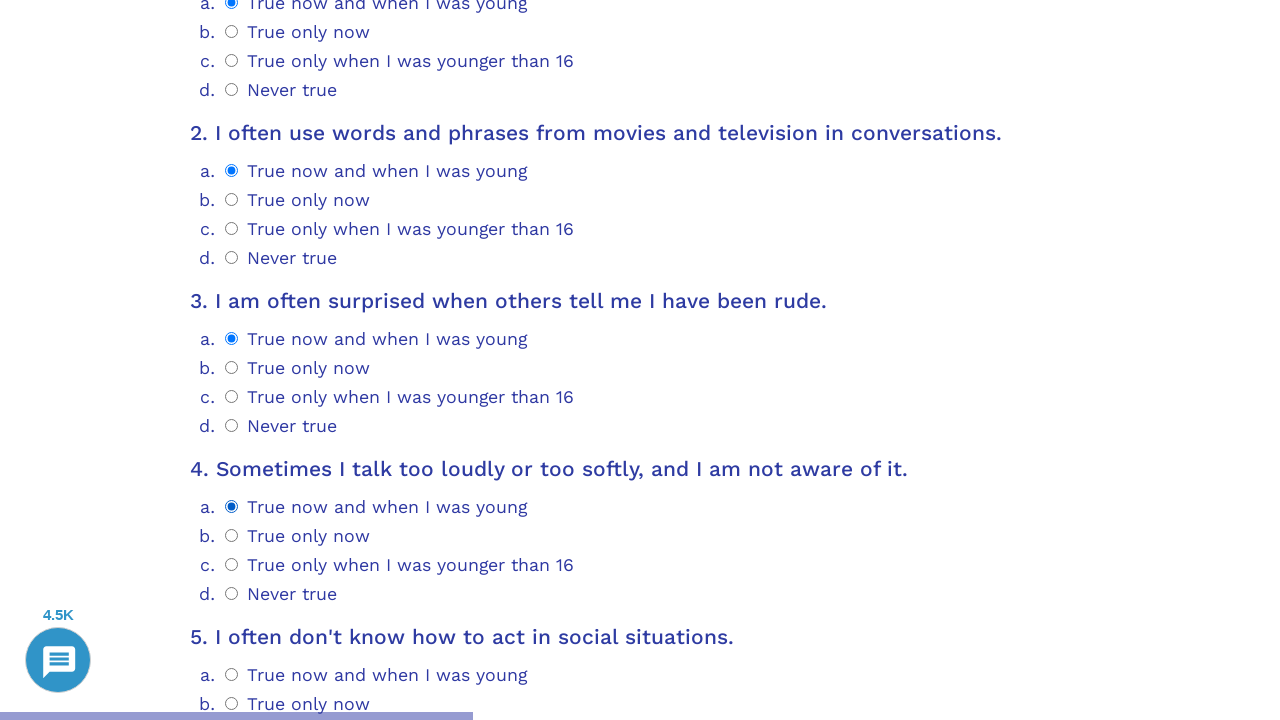

Scrolled question 5 into view
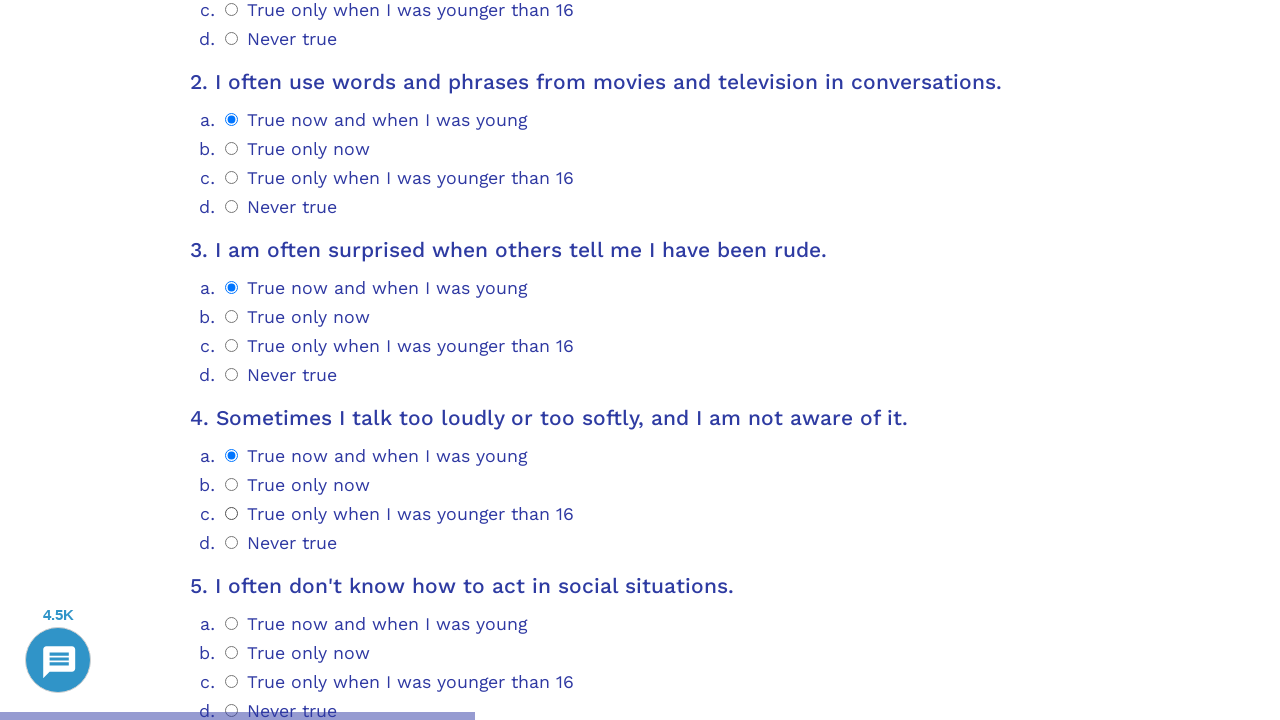

Retrieved radio button options for question 5
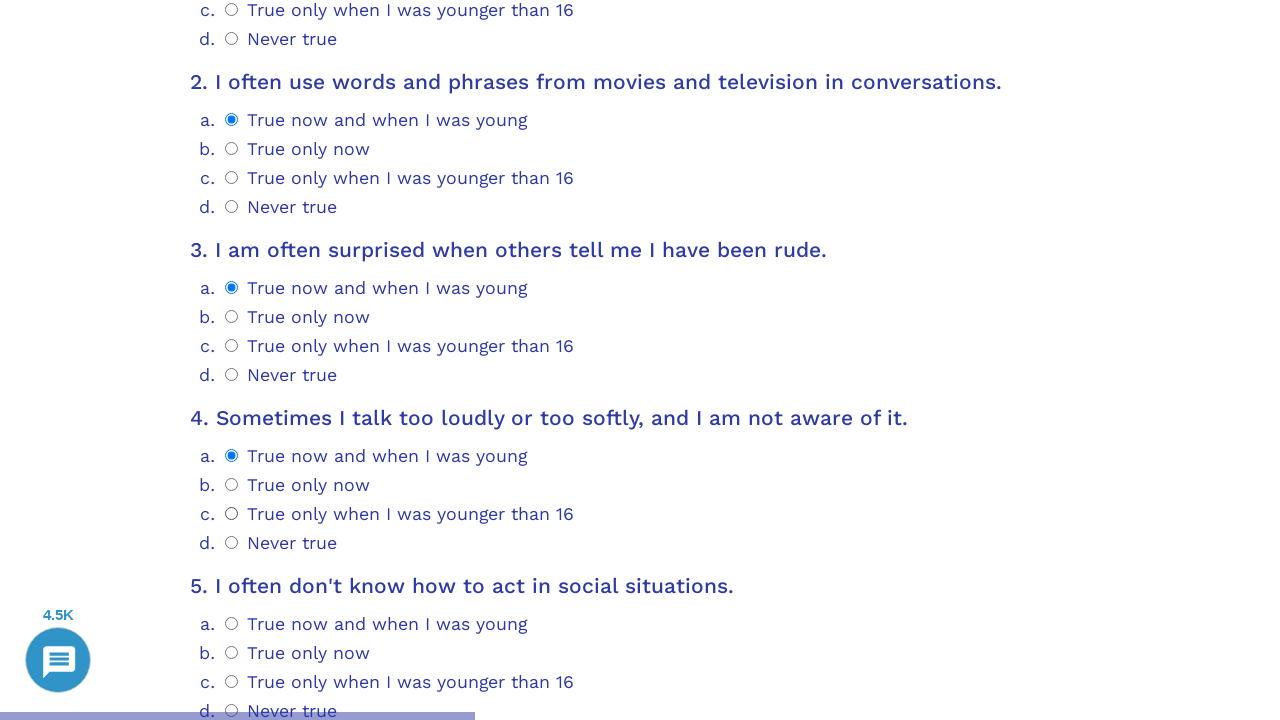

Determined answer index 0 for question 5
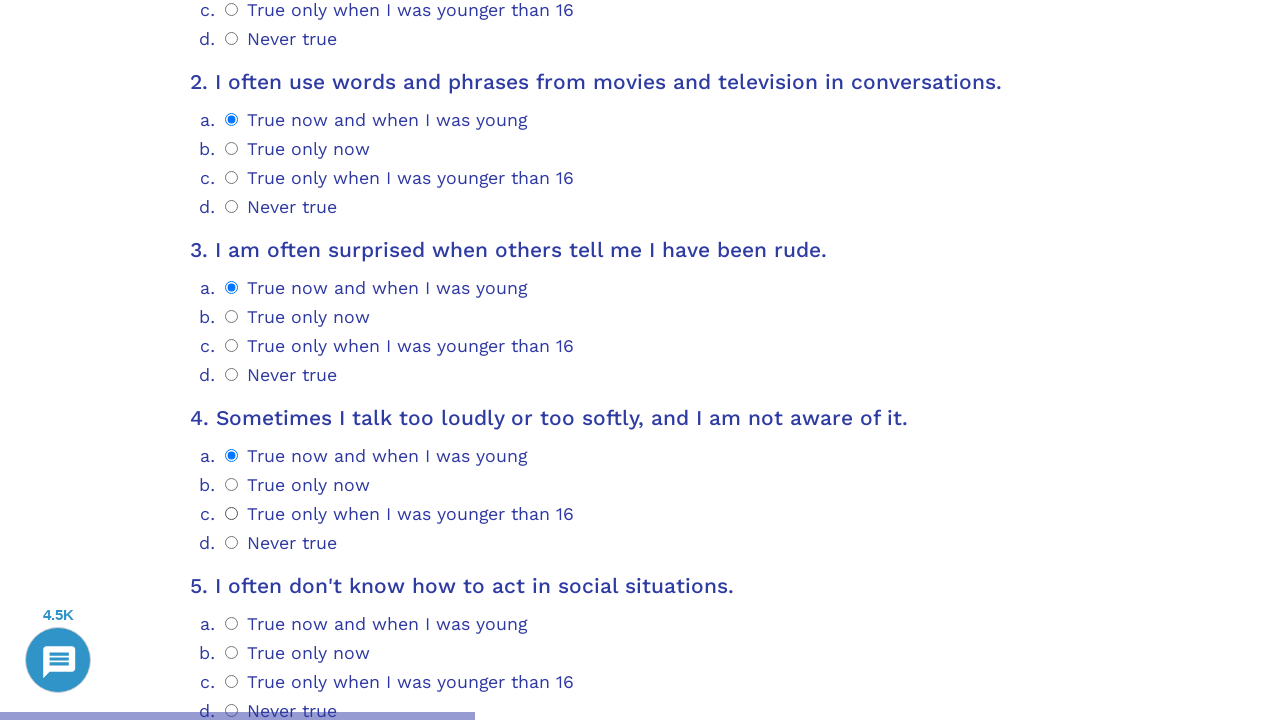

Clicked option 0 for question 5 at (232, 624) on .psychometrics-items-container.item-5 >> .psychometrics-option-radio >> nth=0
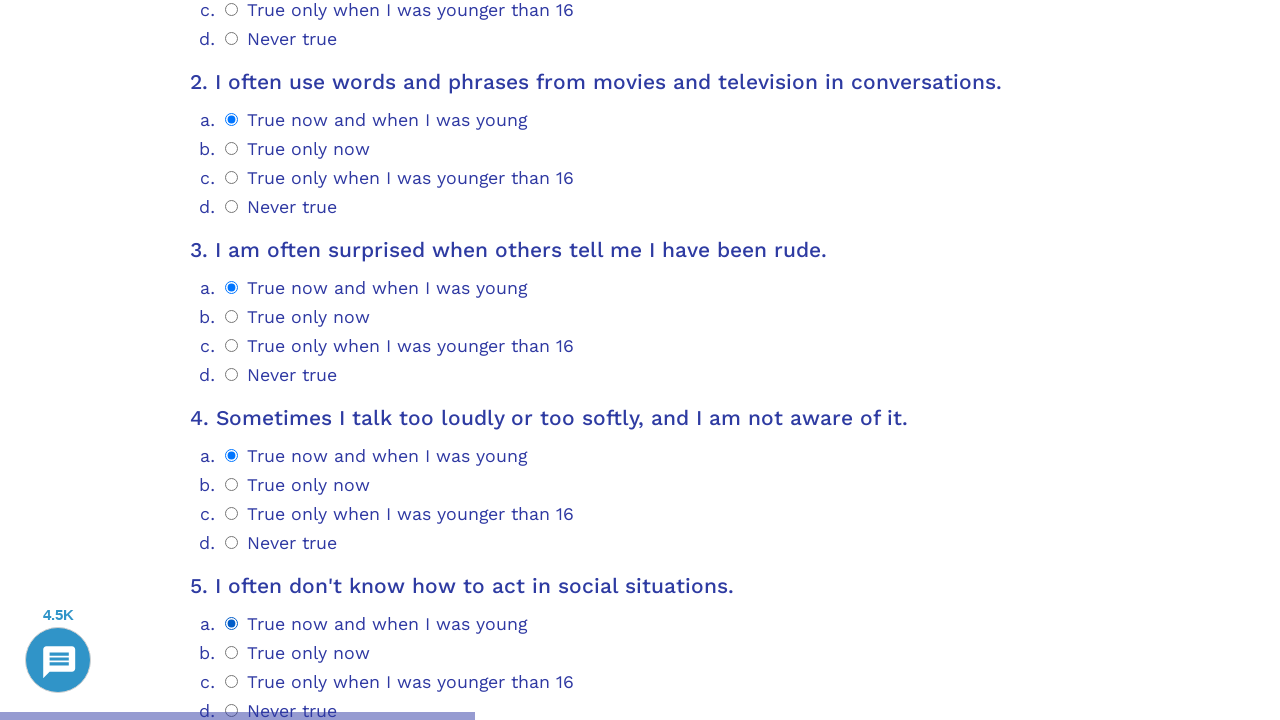

Located question 6 container
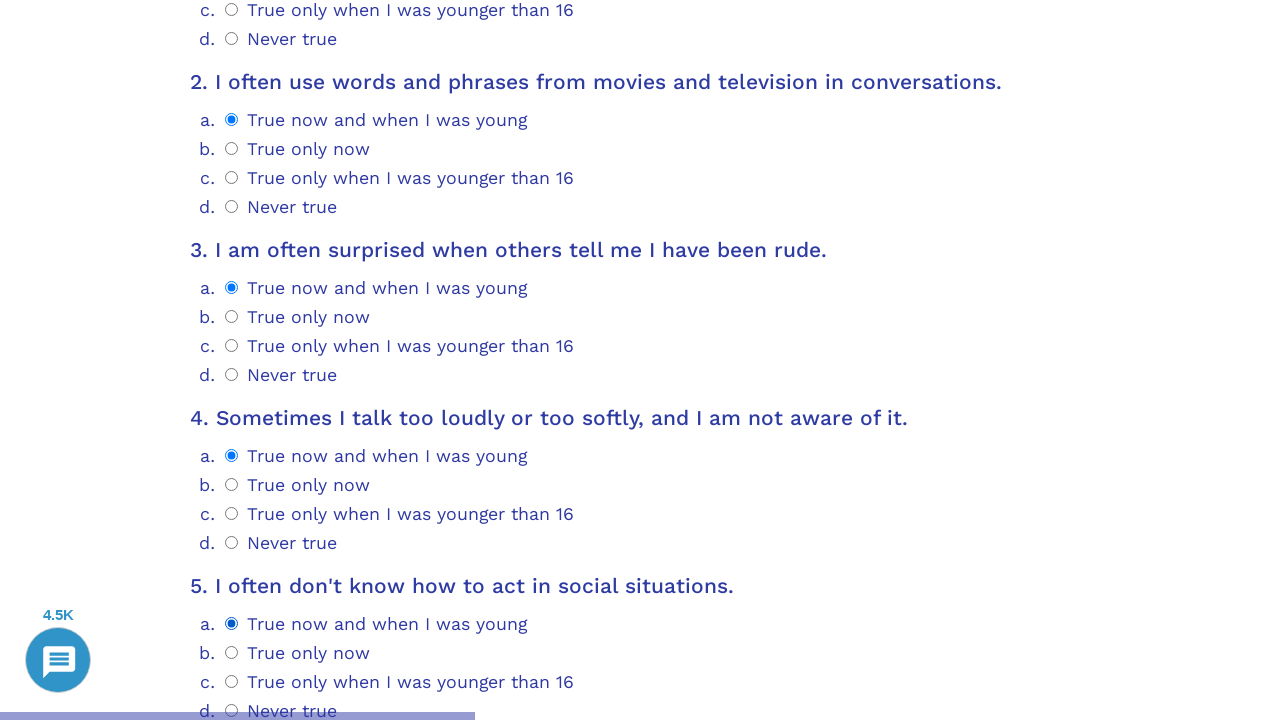

Scrolled question 6 into view
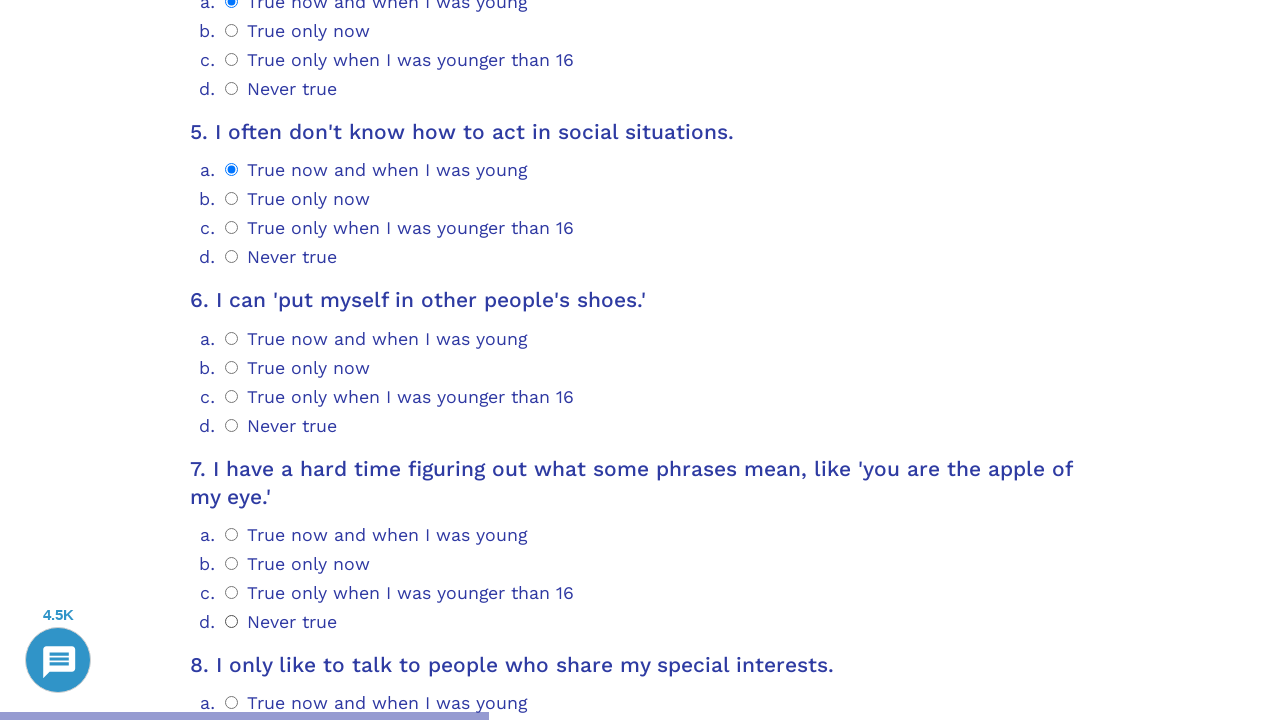

Retrieved radio button options for question 6
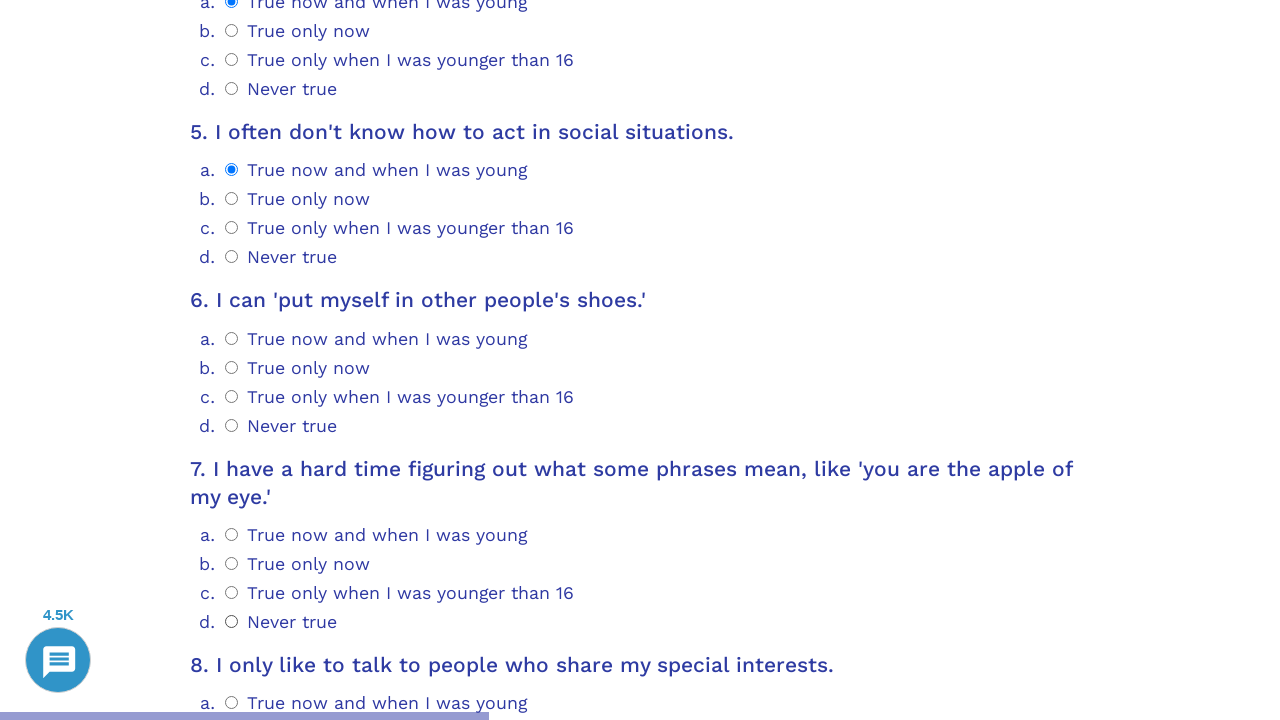

Determined answer index 0 for question 6
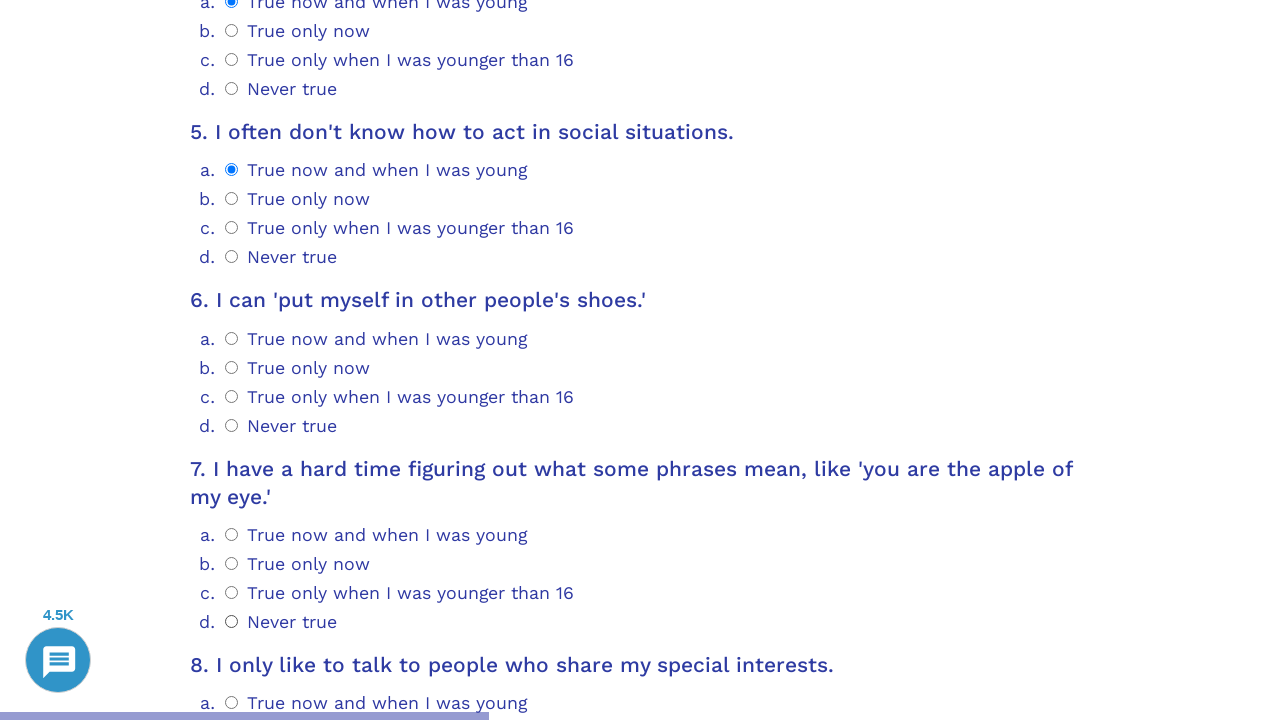

Clicked option 0 for question 6 at (232, 338) on .psychometrics-items-container.item-6 >> .psychometrics-option-radio >> nth=0
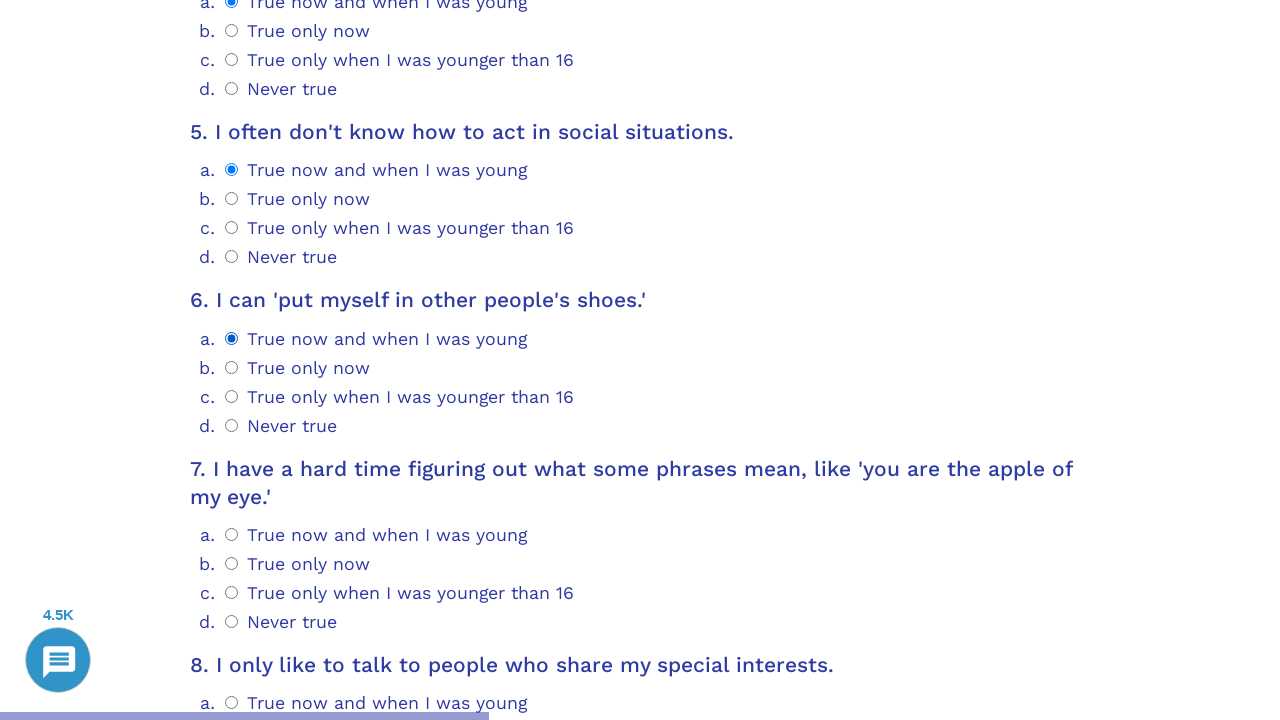

Located question 7 container
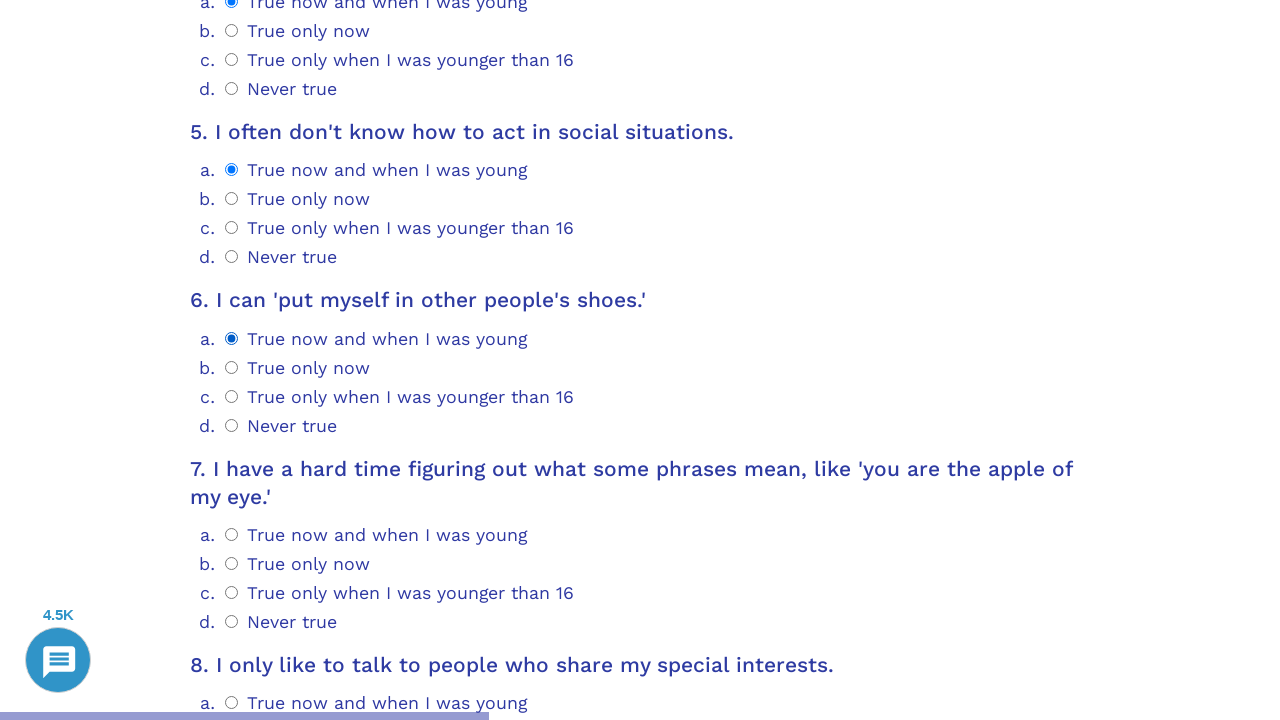

Scrolled question 7 into view
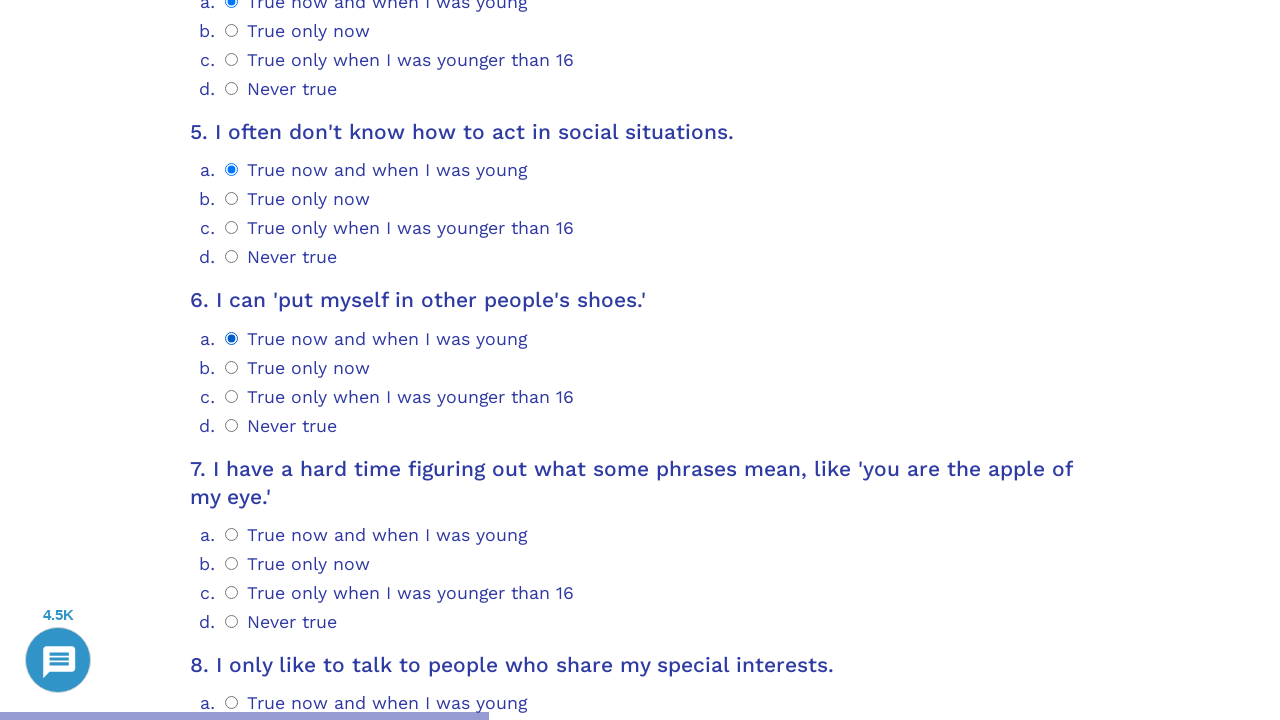

Retrieved radio button options for question 7
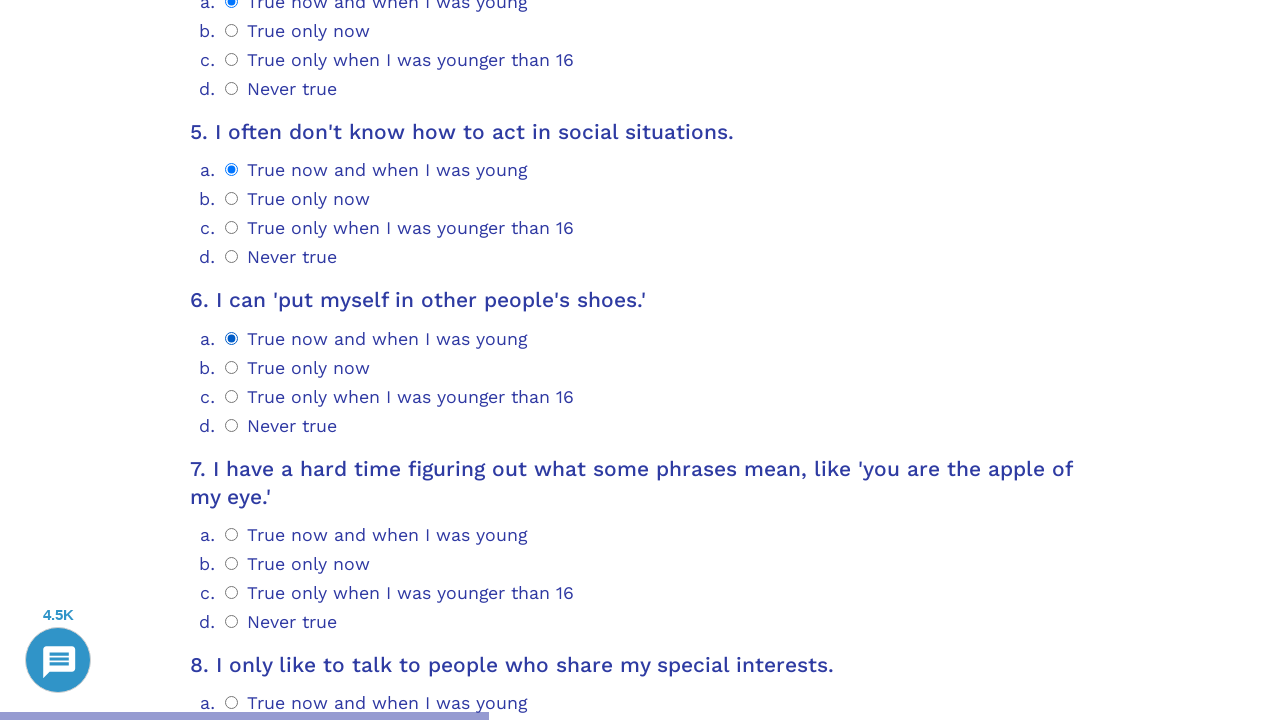

Determined answer index 0 for question 7
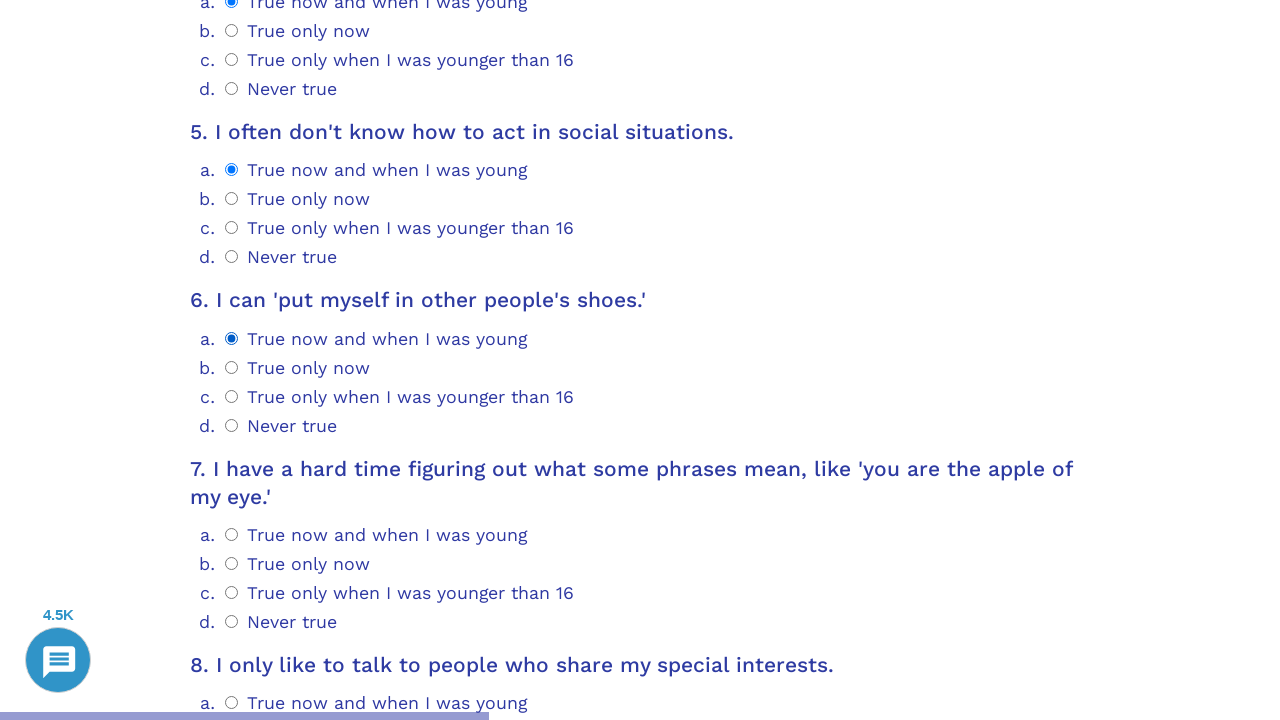

Clicked option 0 for question 7 at (232, 534) on .psychometrics-items-container.item-7 >> .psychometrics-option-radio >> nth=0
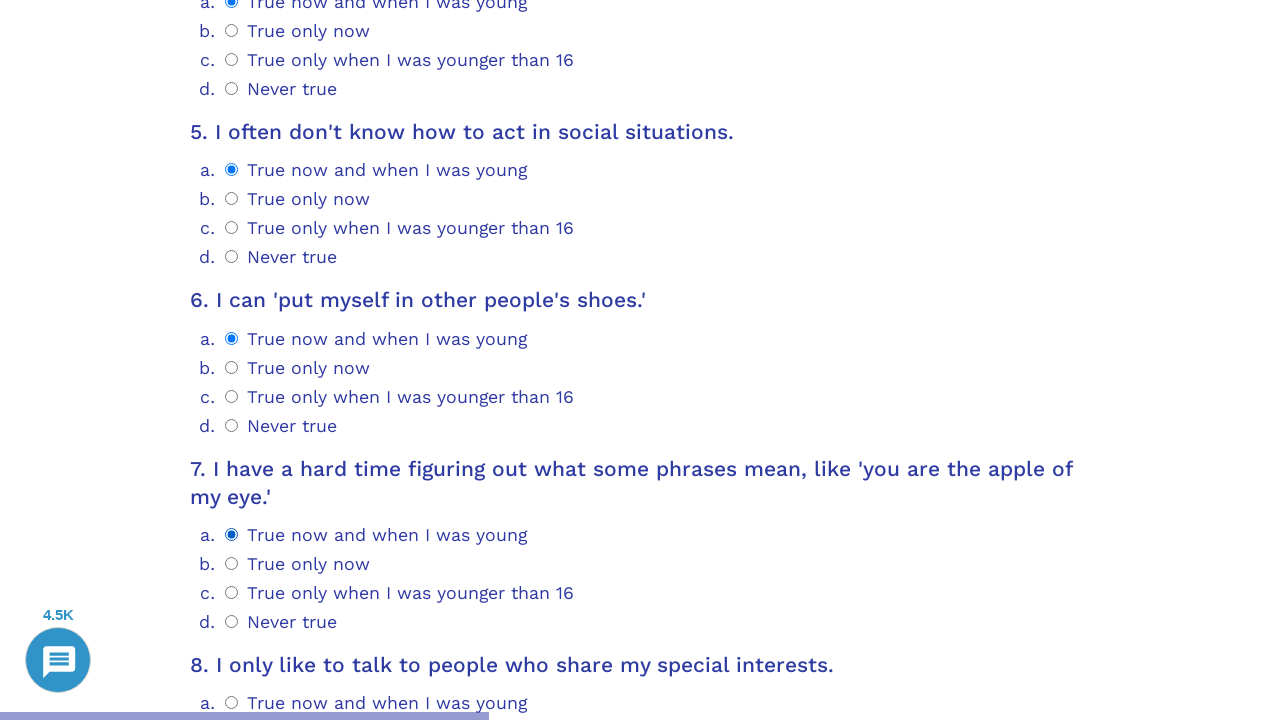

Located question 8 container
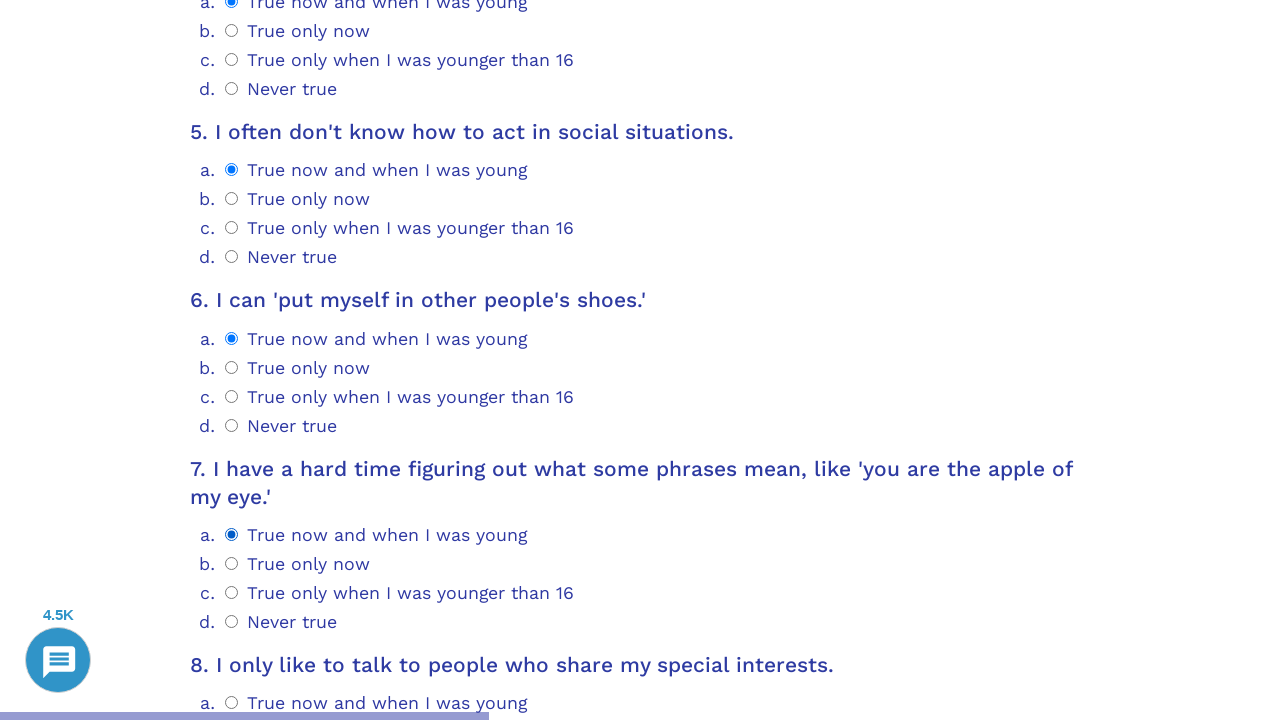

Scrolled question 8 into view
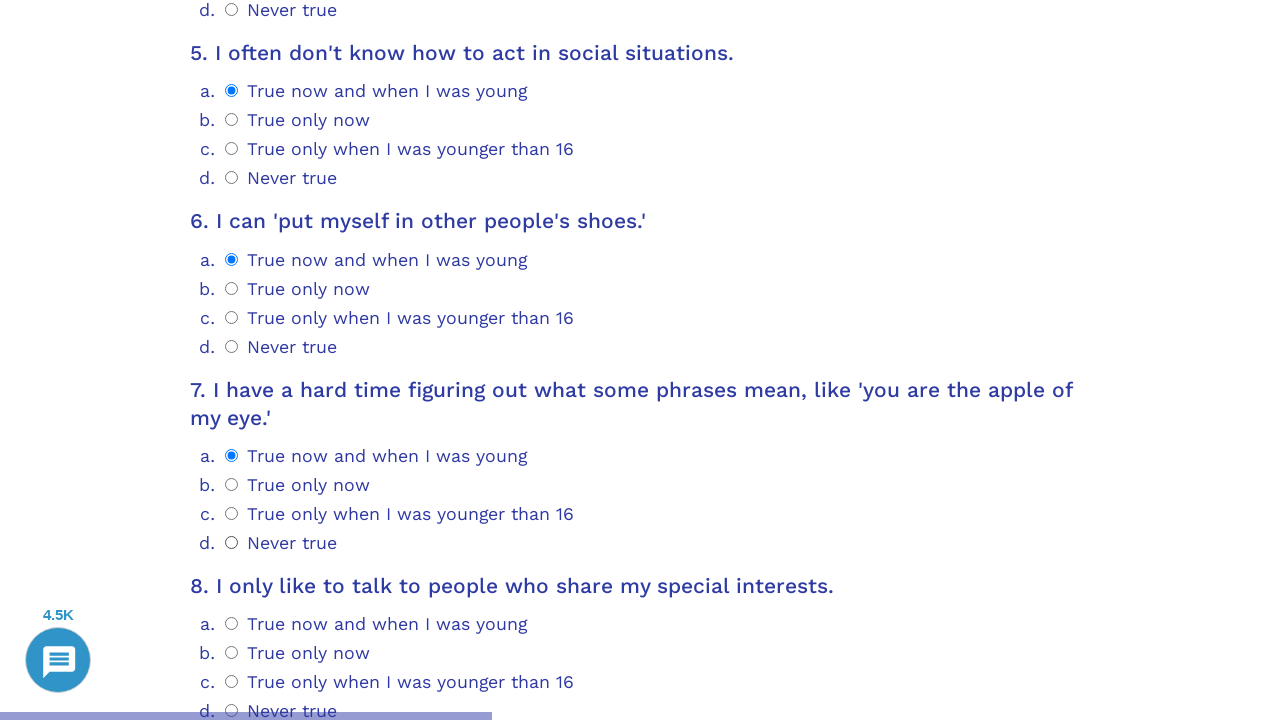

Retrieved radio button options for question 8
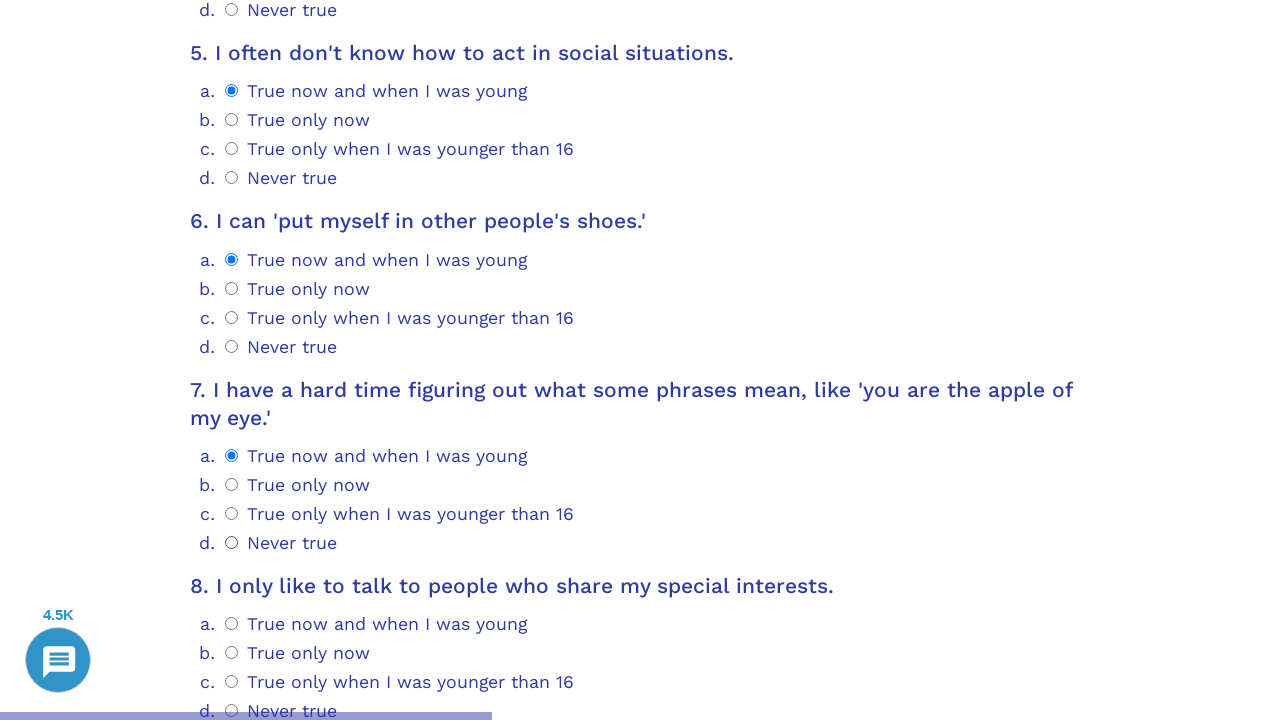

Determined answer index 0 for question 8
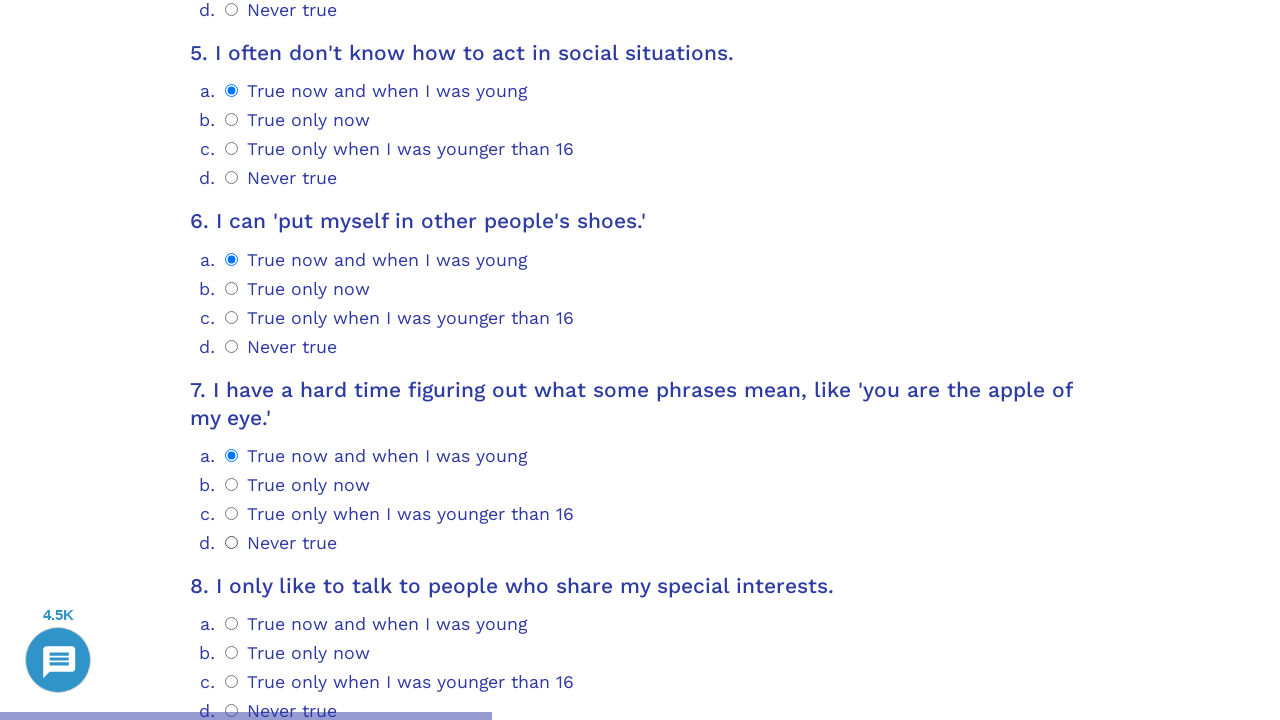

Clicked option 0 for question 8 at (232, 624) on .psychometrics-items-container.item-8 >> .psychometrics-option-radio >> nth=0
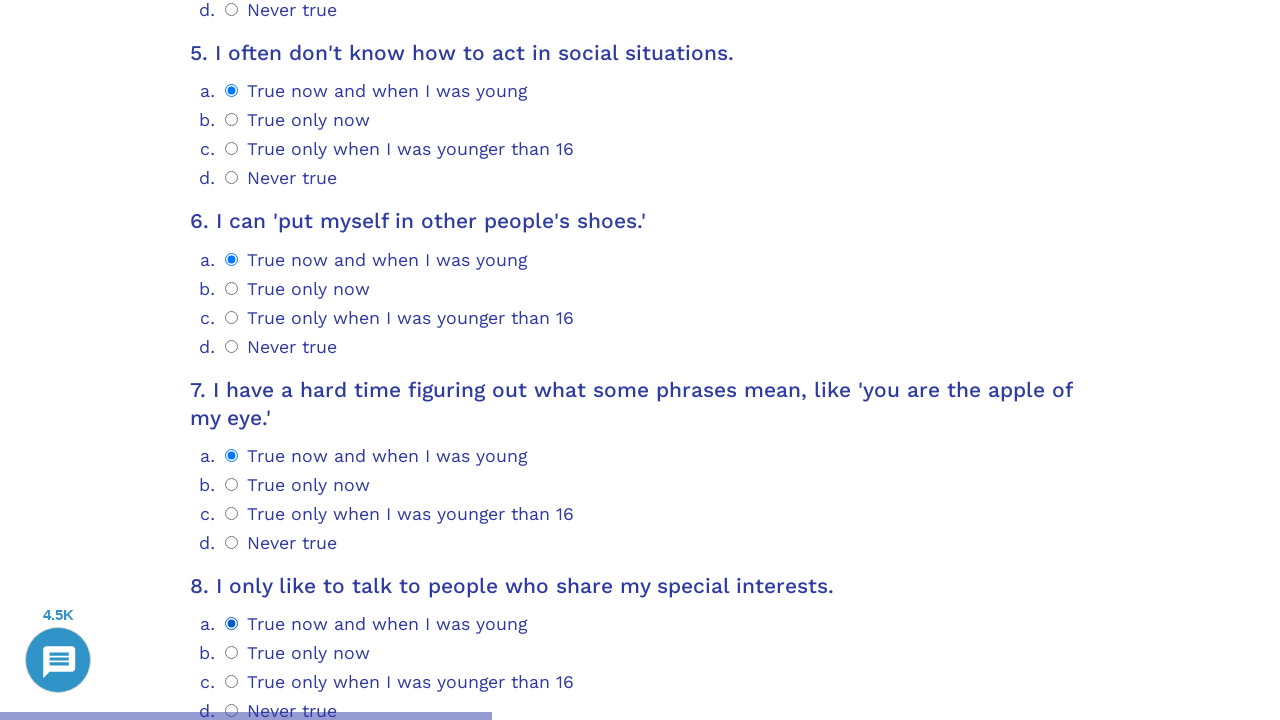

Located question 9 container
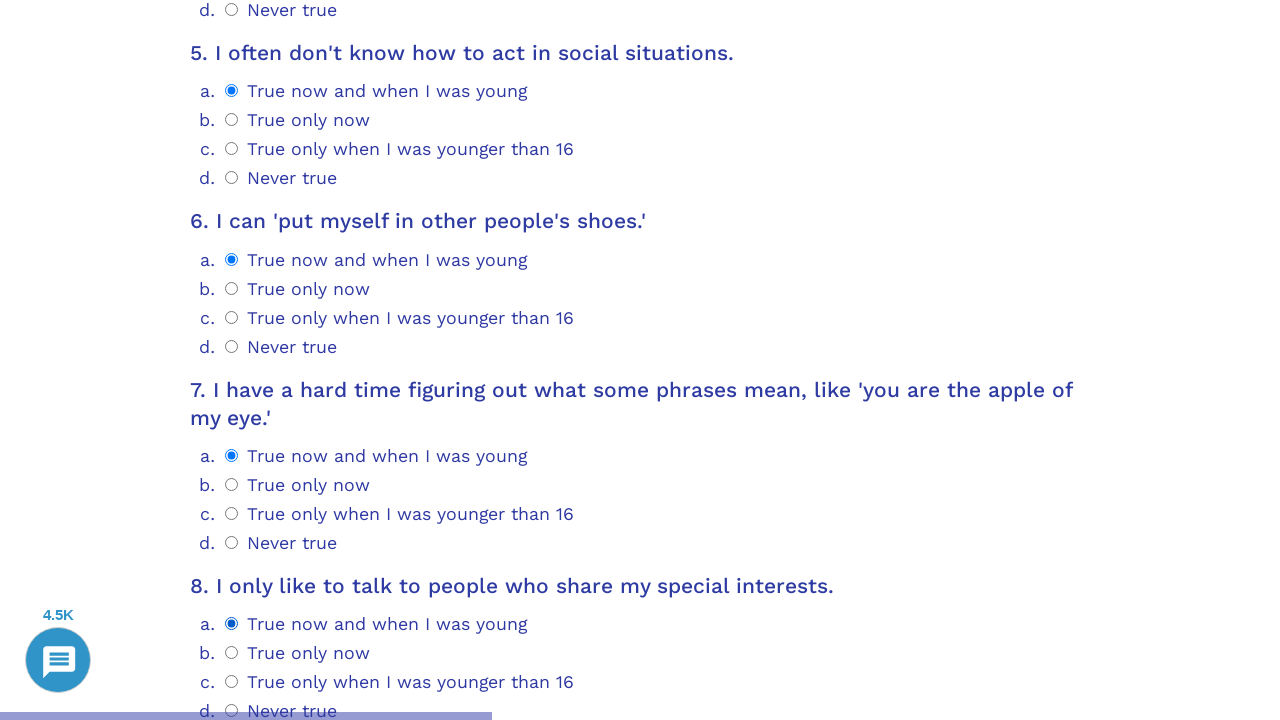

Scrolled question 9 into view
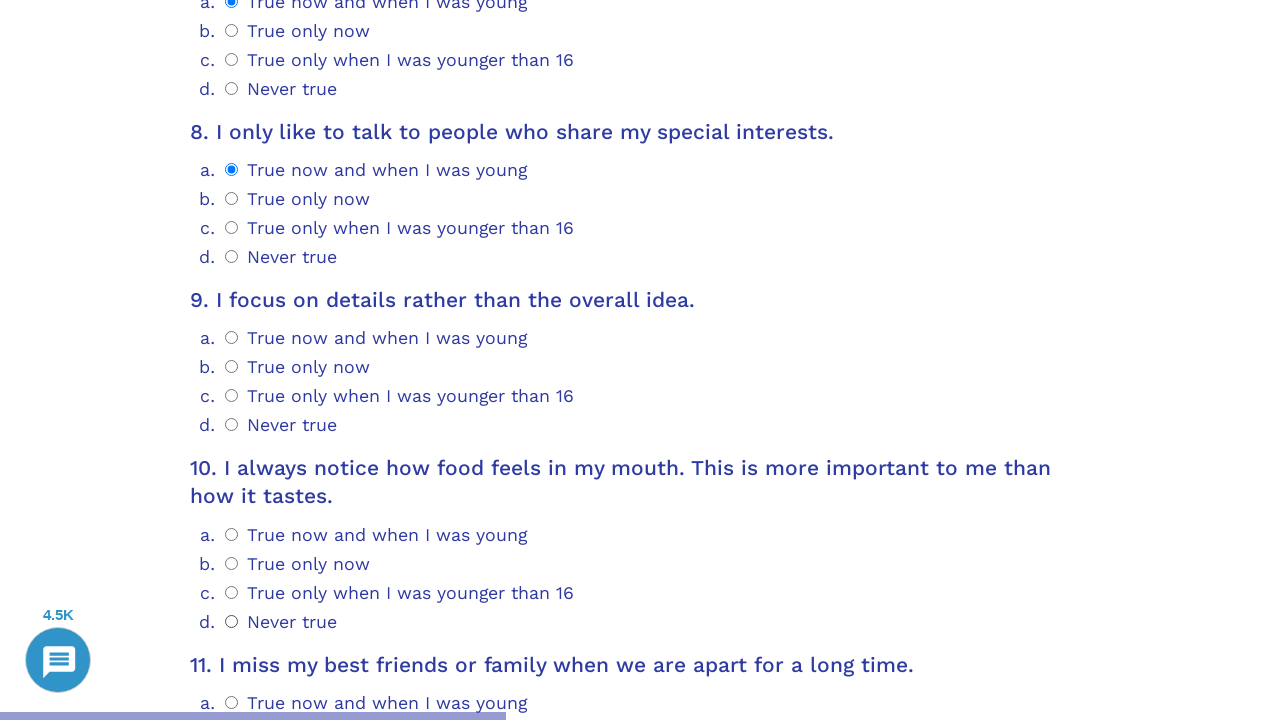

Retrieved radio button options for question 9
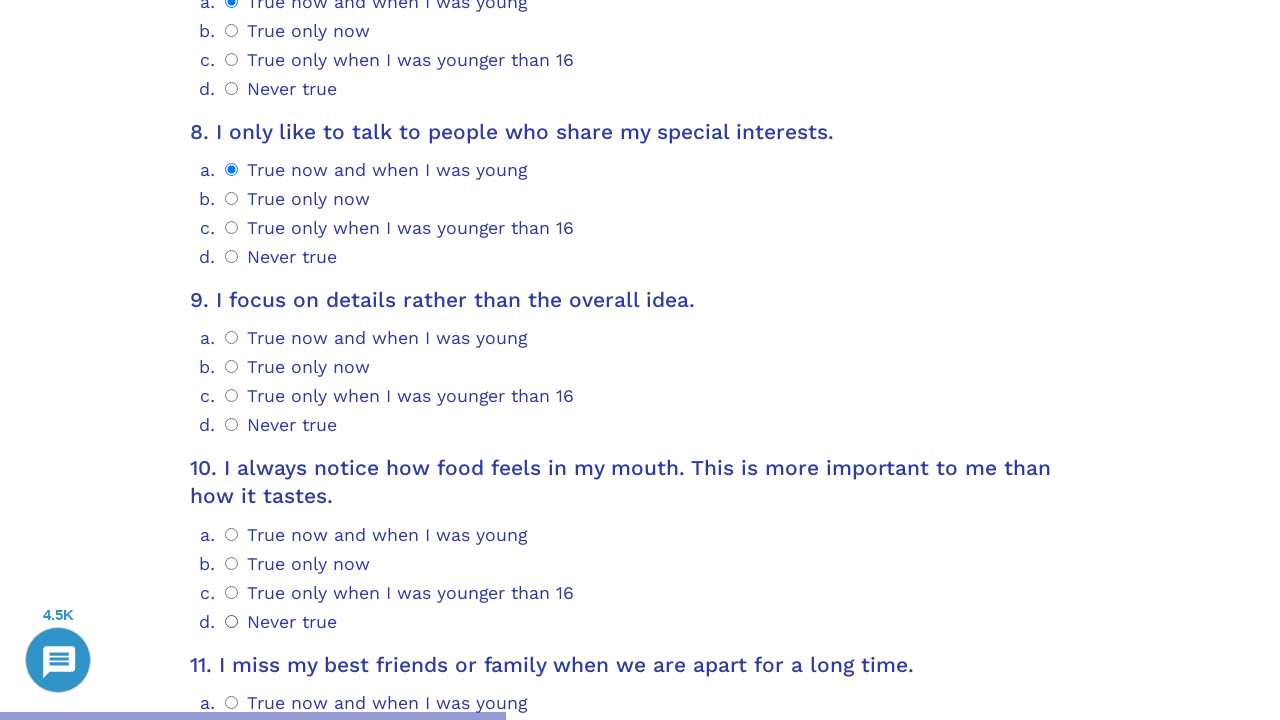

Determined answer index 0 for question 9
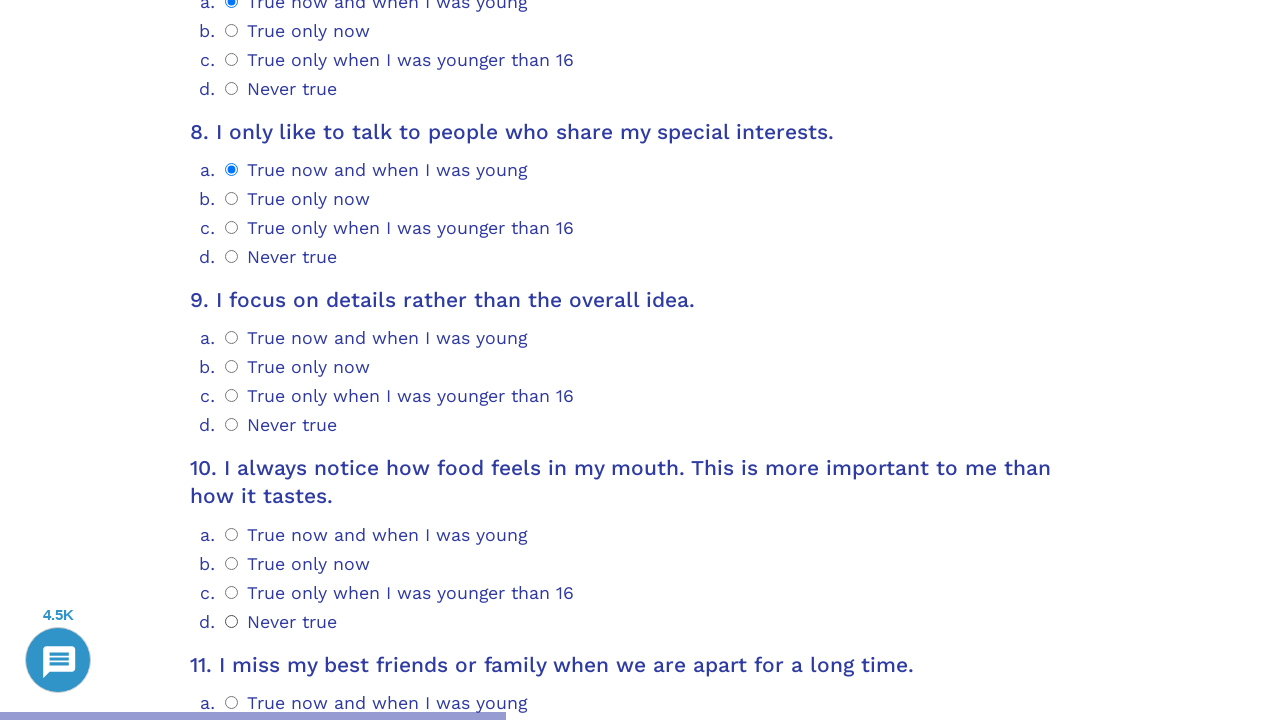

Clicked option 0 for question 9 at (232, 338) on .psychometrics-items-container.item-9 >> .psychometrics-option-radio >> nth=0
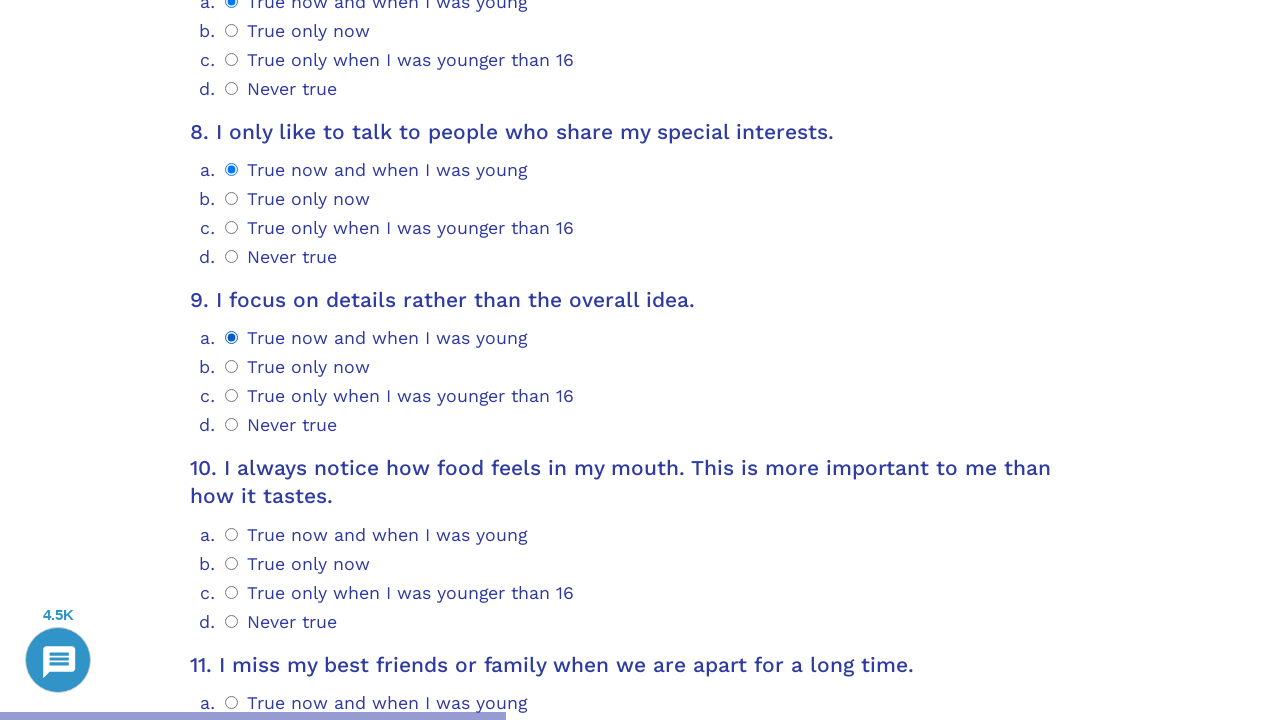

Located question 10 container
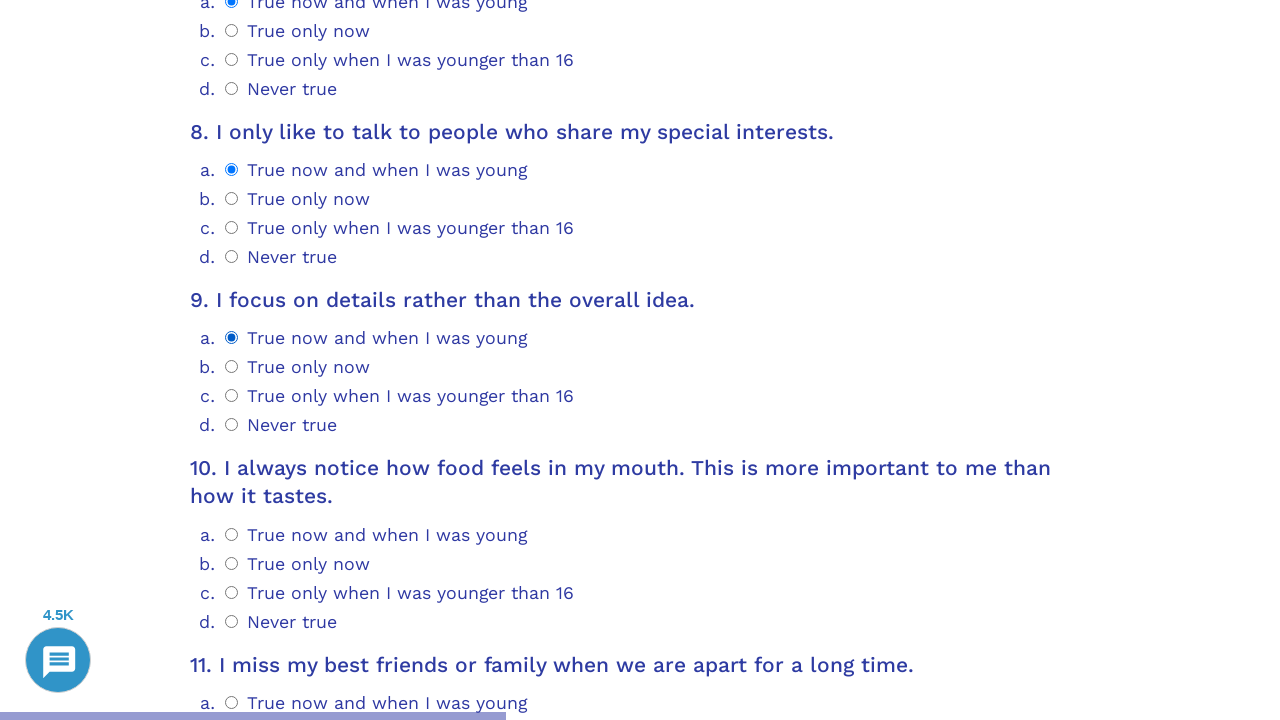

Scrolled question 10 into view
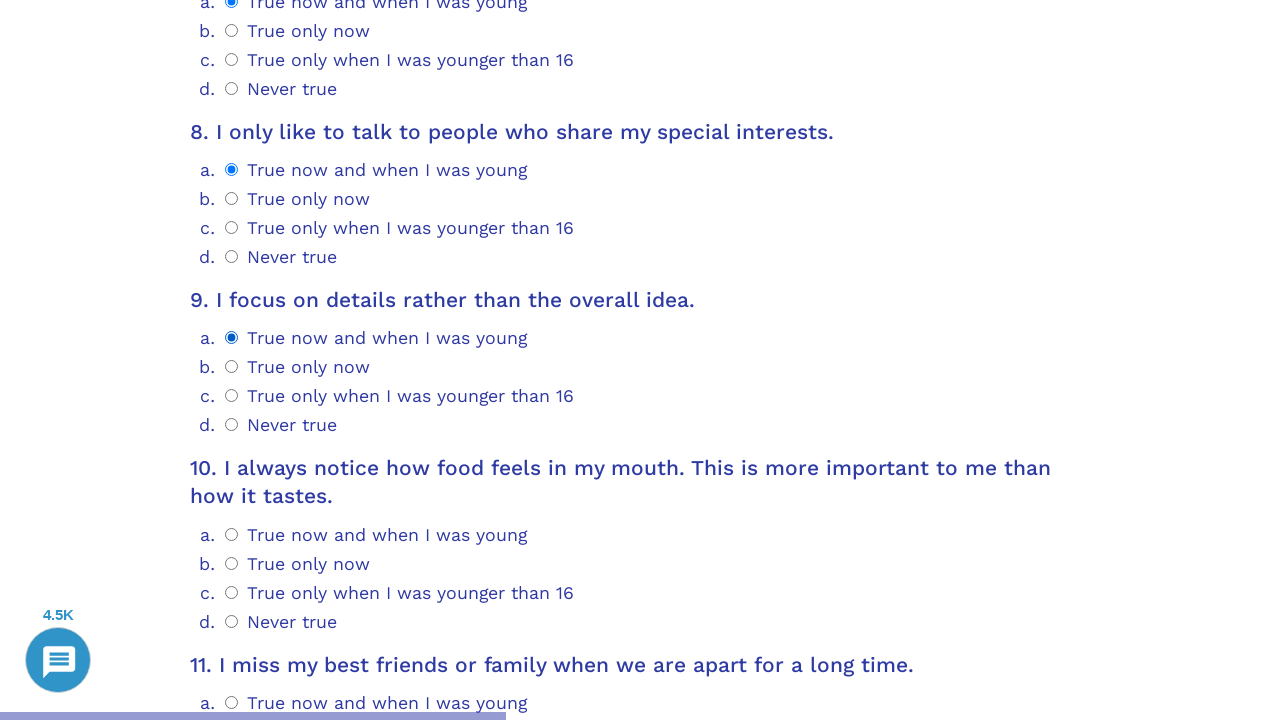

Retrieved radio button options for question 10
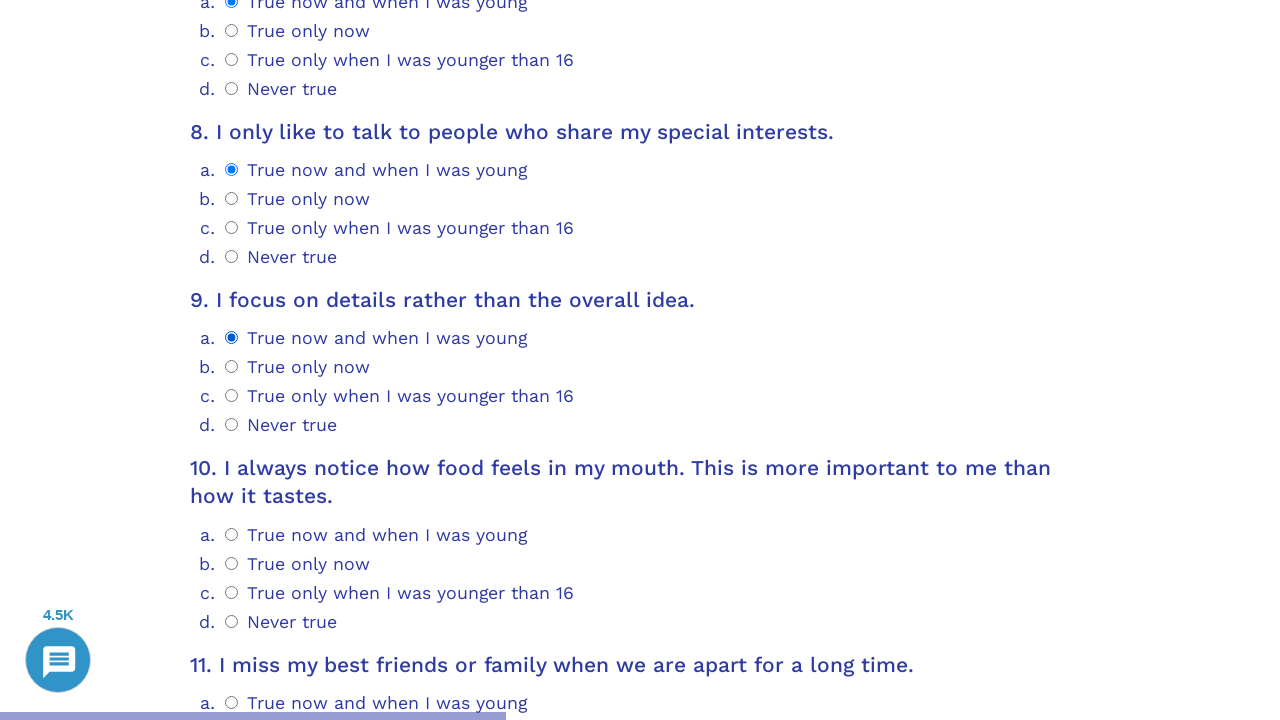

Determined answer index 0 for question 10
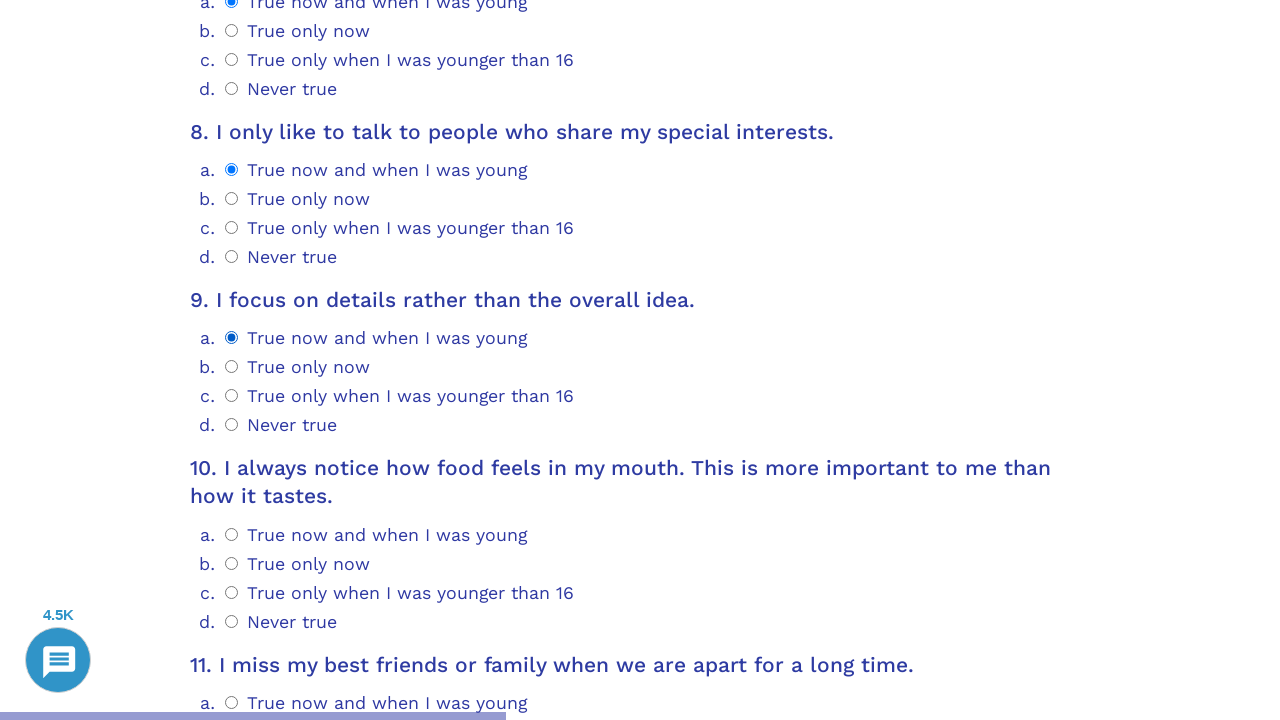

Clicked option 0 for question 10 at (232, 534) on .psychometrics-items-container.item-10 >> .psychometrics-option-radio >> nth=0
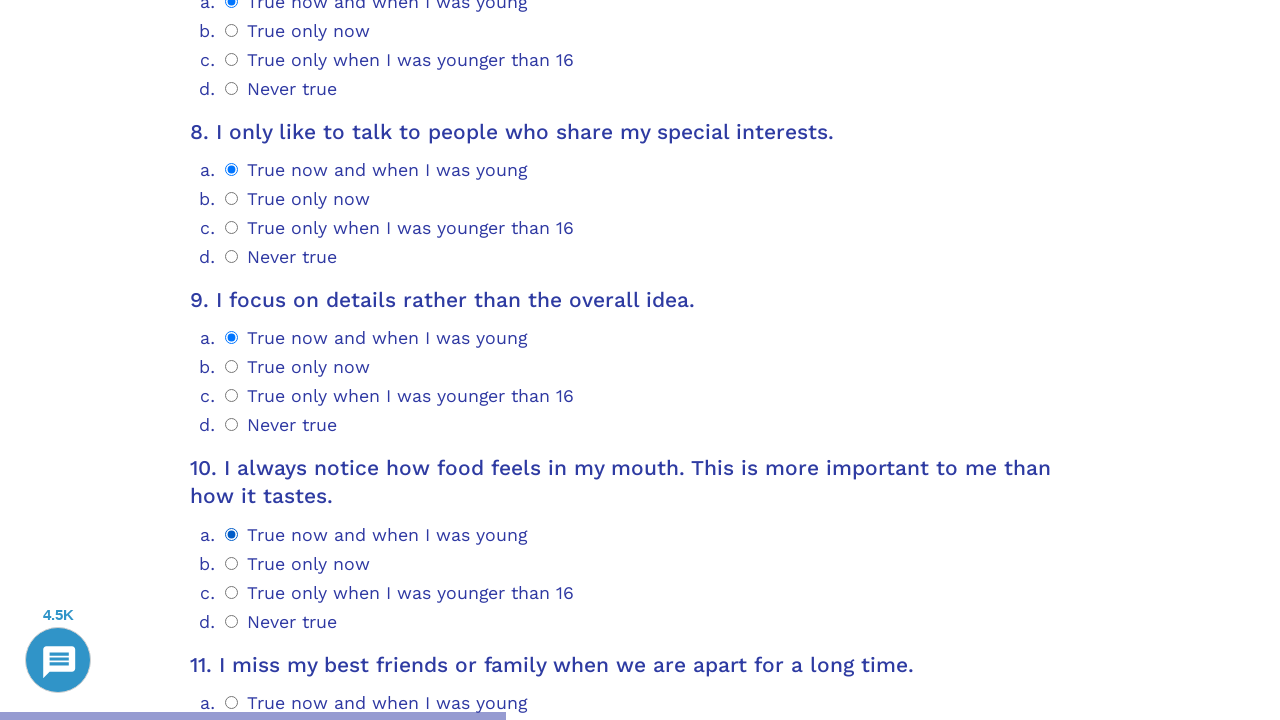

Located question 11 container
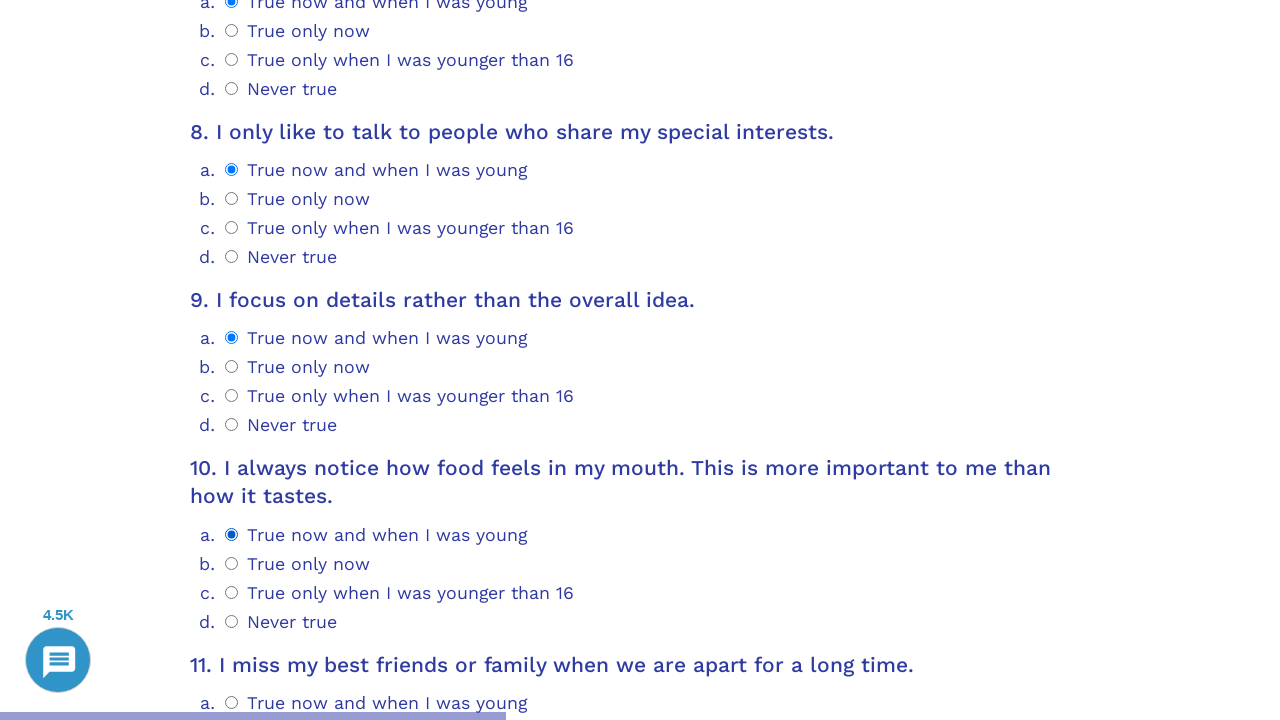

Scrolled question 11 into view
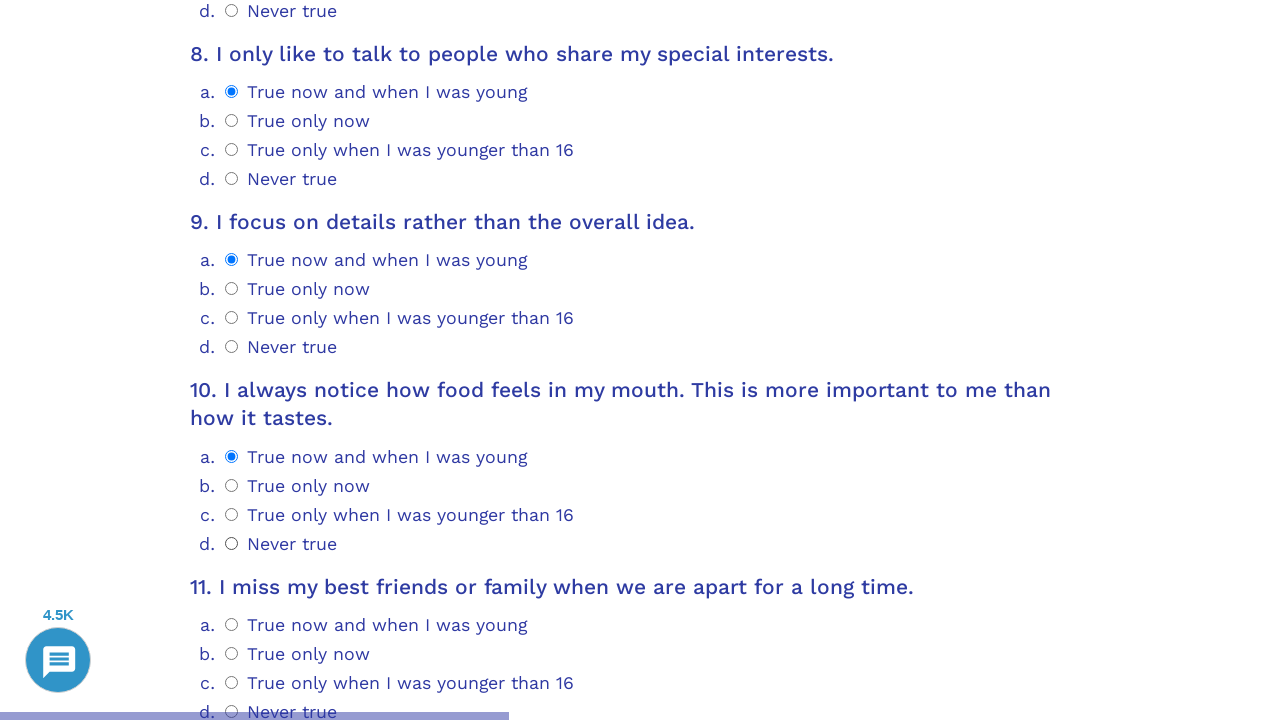

Retrieved radio button options for question 11
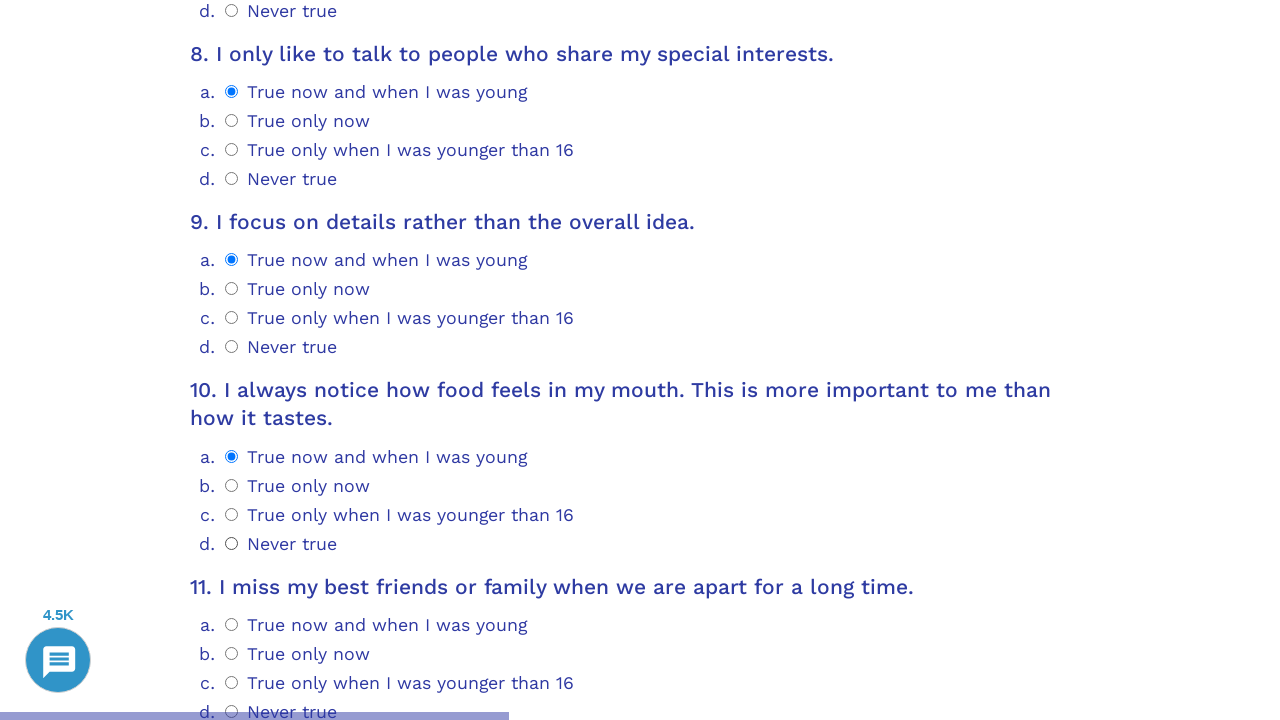

Determined answer index 0 for question 11
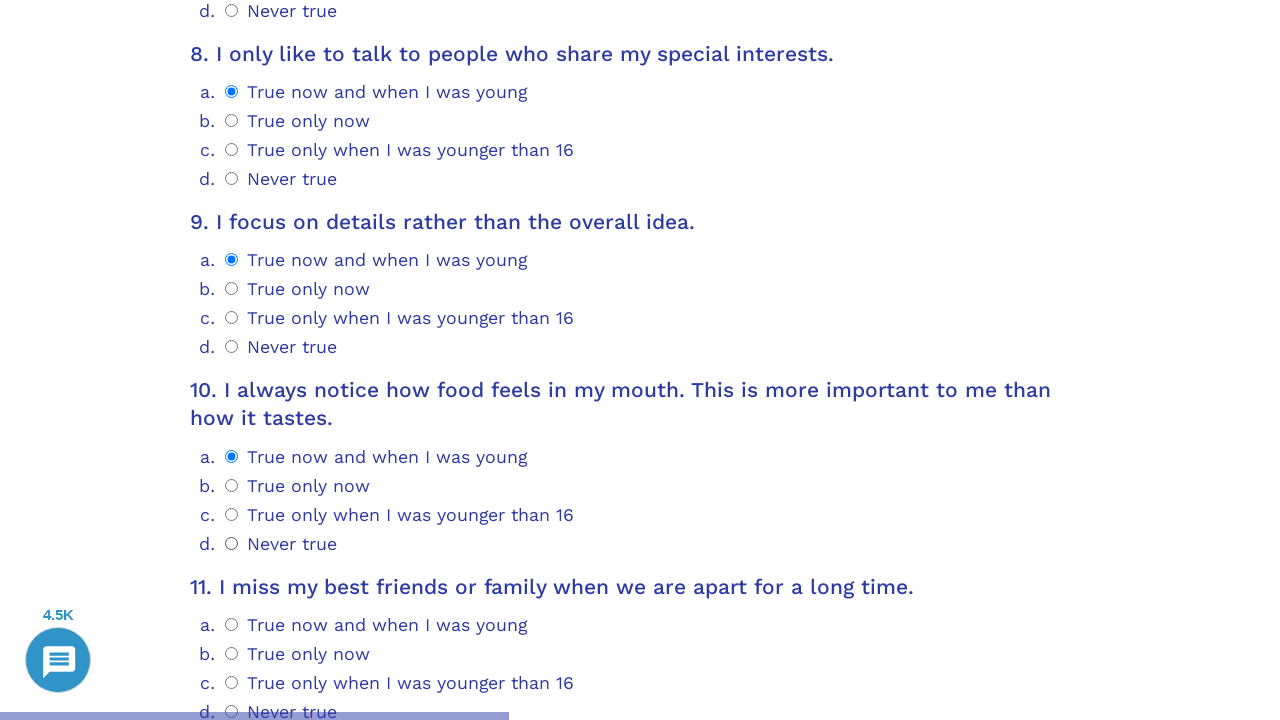

Clicked option 0 for question 11 at (232, 624) on .psychometrics-items-container.item-11 >> .psychometrics-option-radio >> nth=0
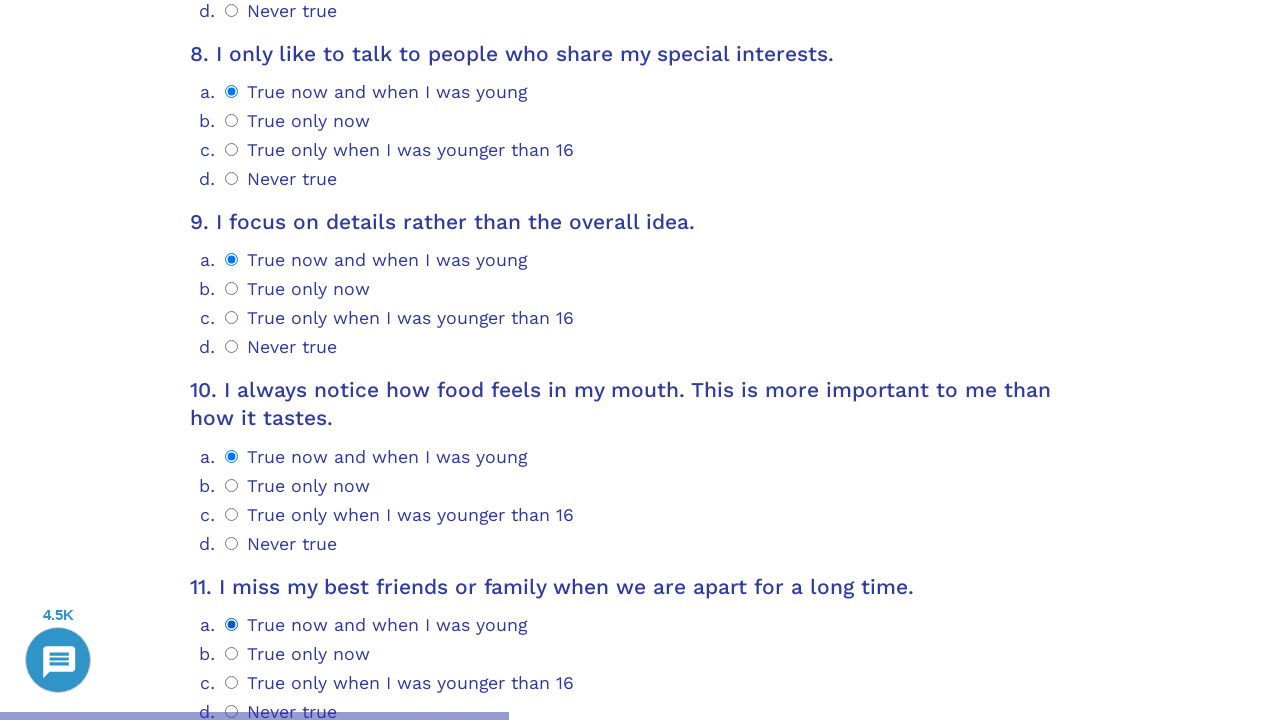

Located question 12 container
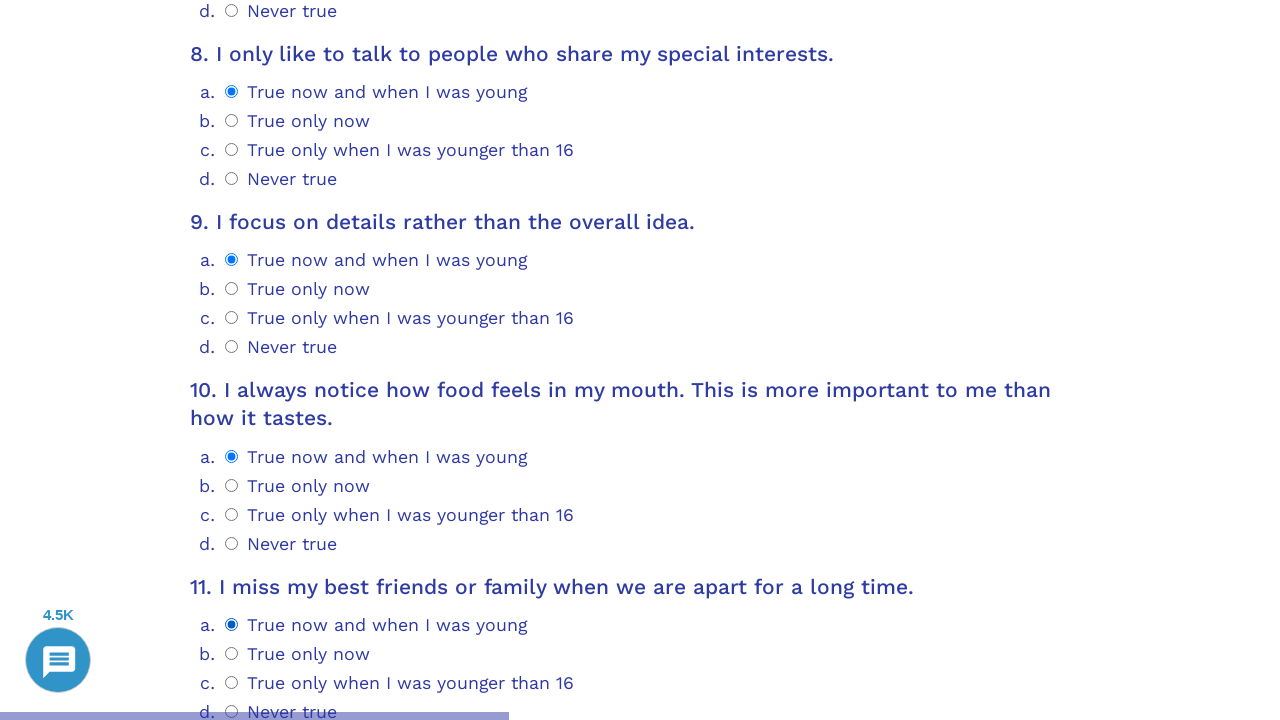

Scrolled question 12 into view
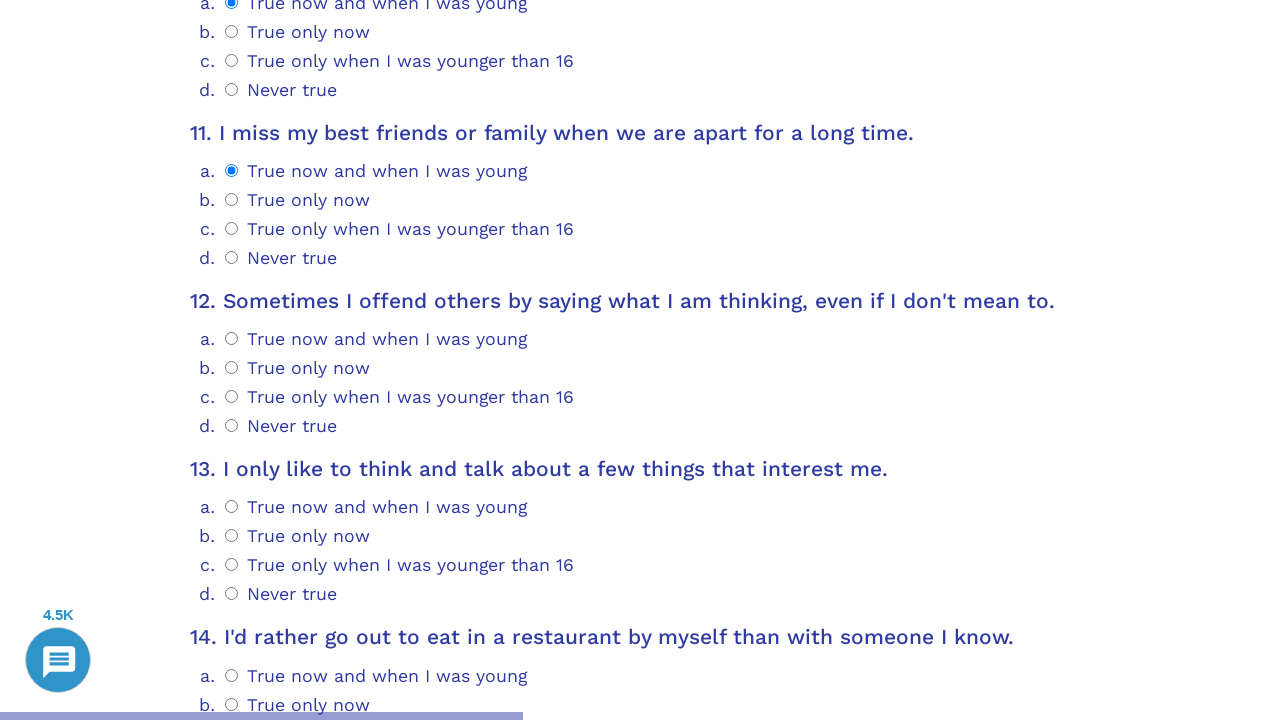

Retrieved radio button options for question 12
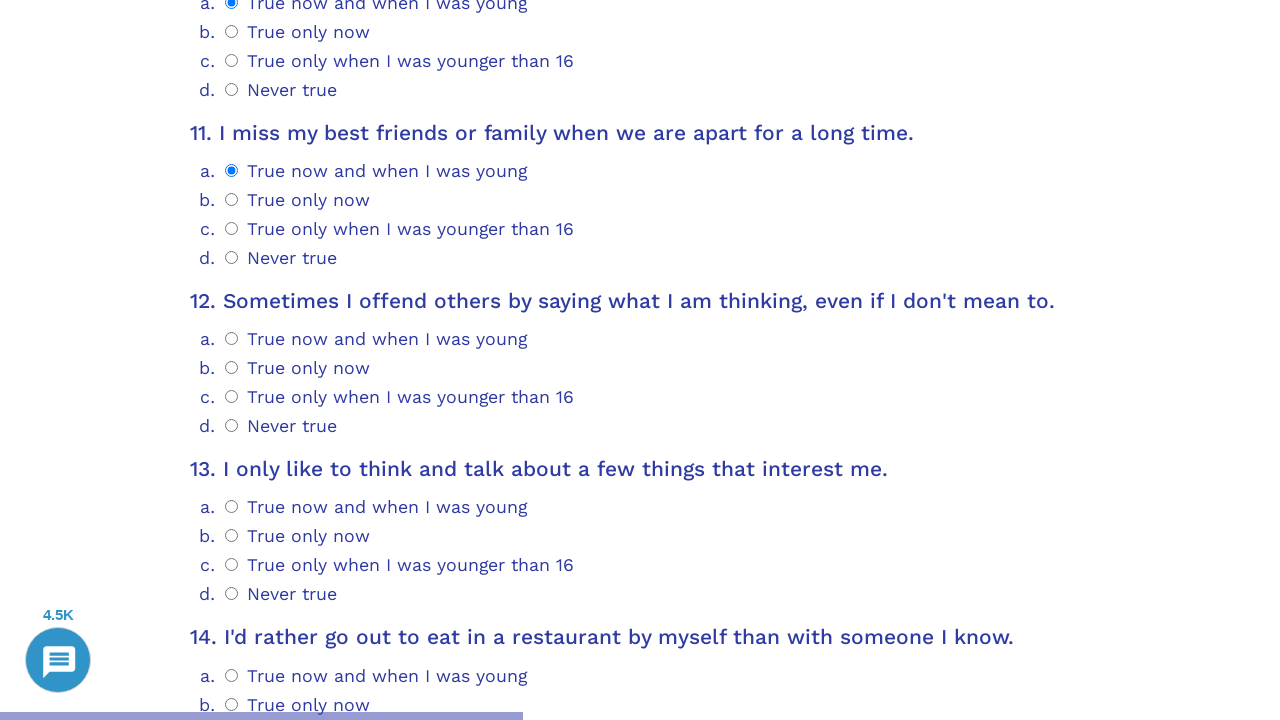

Determined answer index 0 for question 12
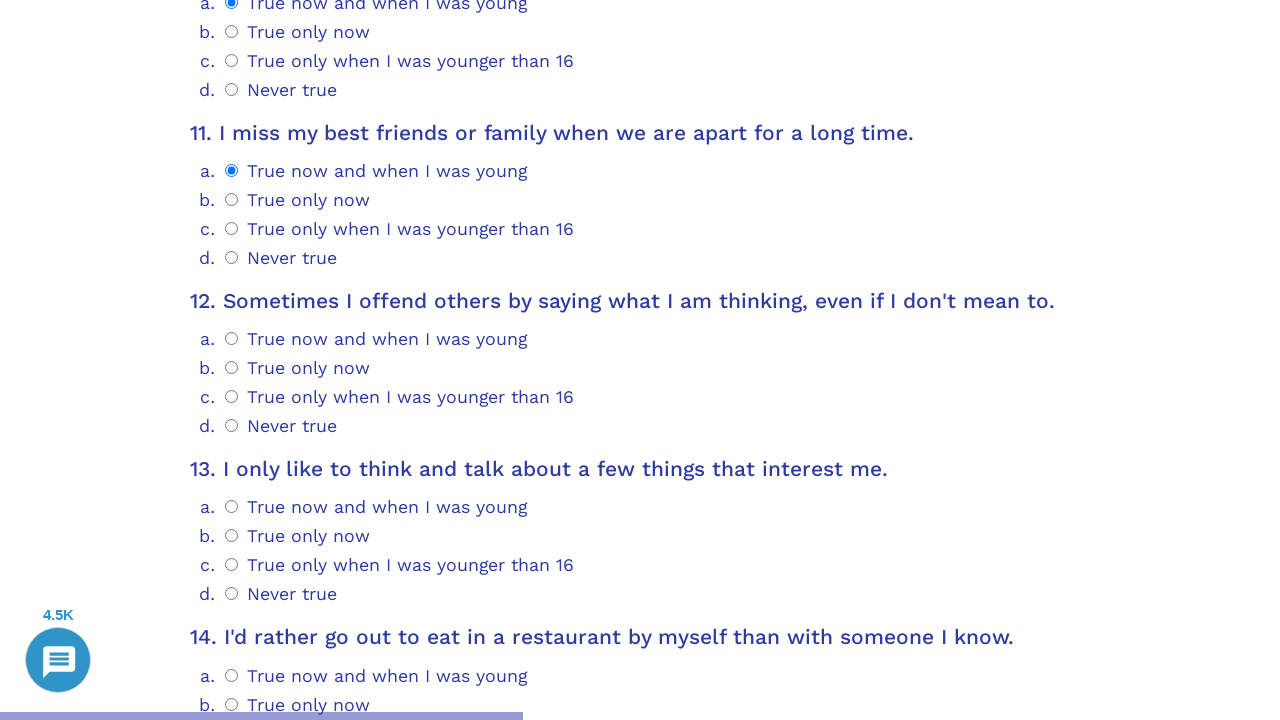

Clicked option 0 for question 12 at (232, 339) on .psychometrics-items-container.item-12 >> .psychometrics-option-radio >> nth=0
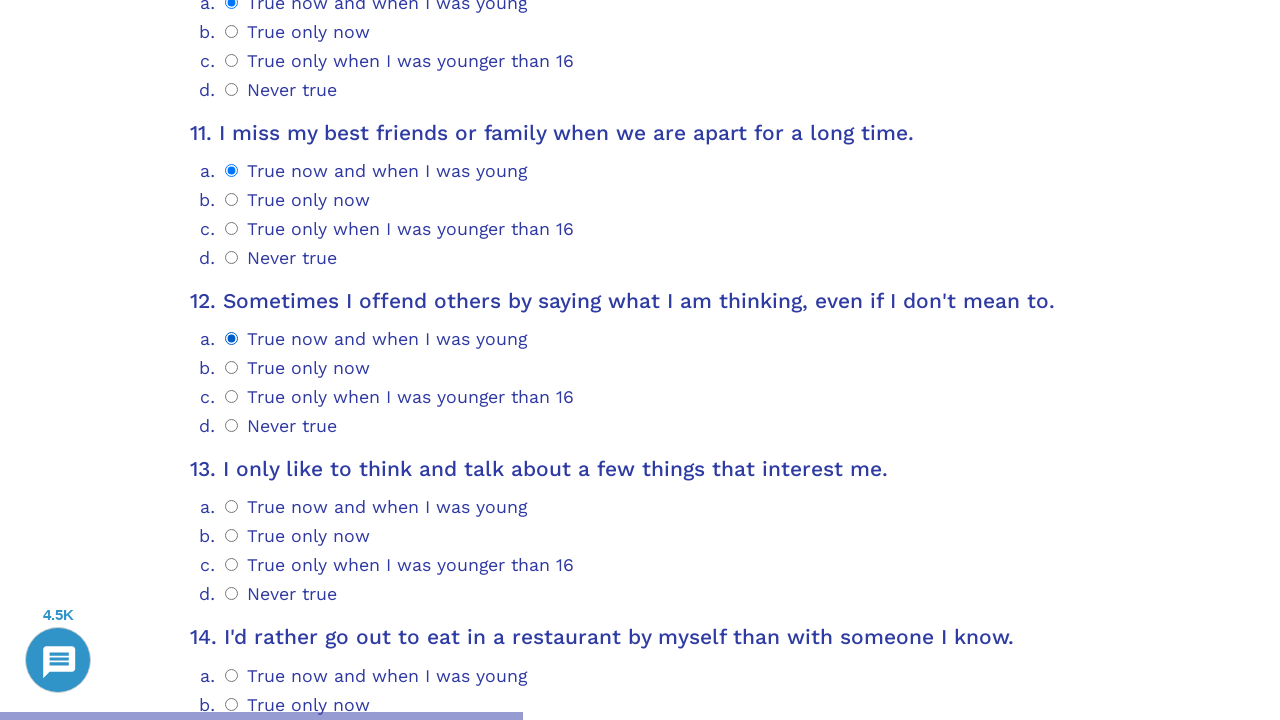

Located question 13 container
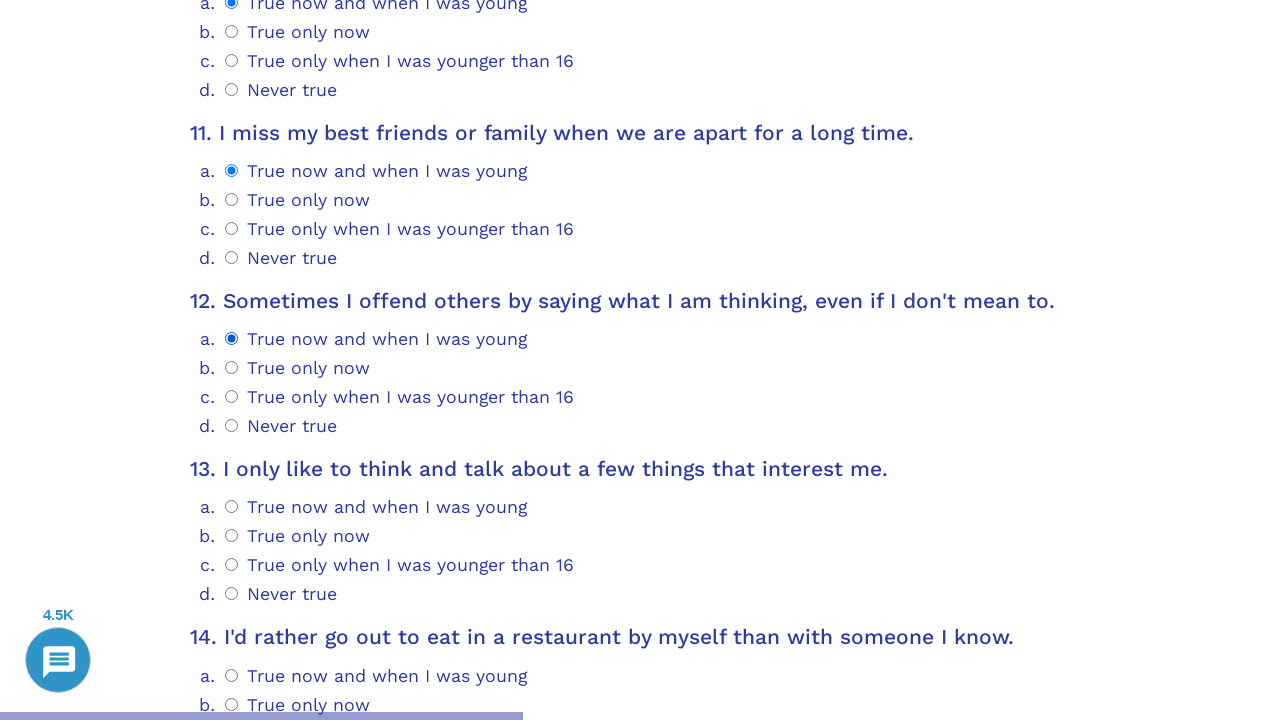

Scrolled question 13 into view
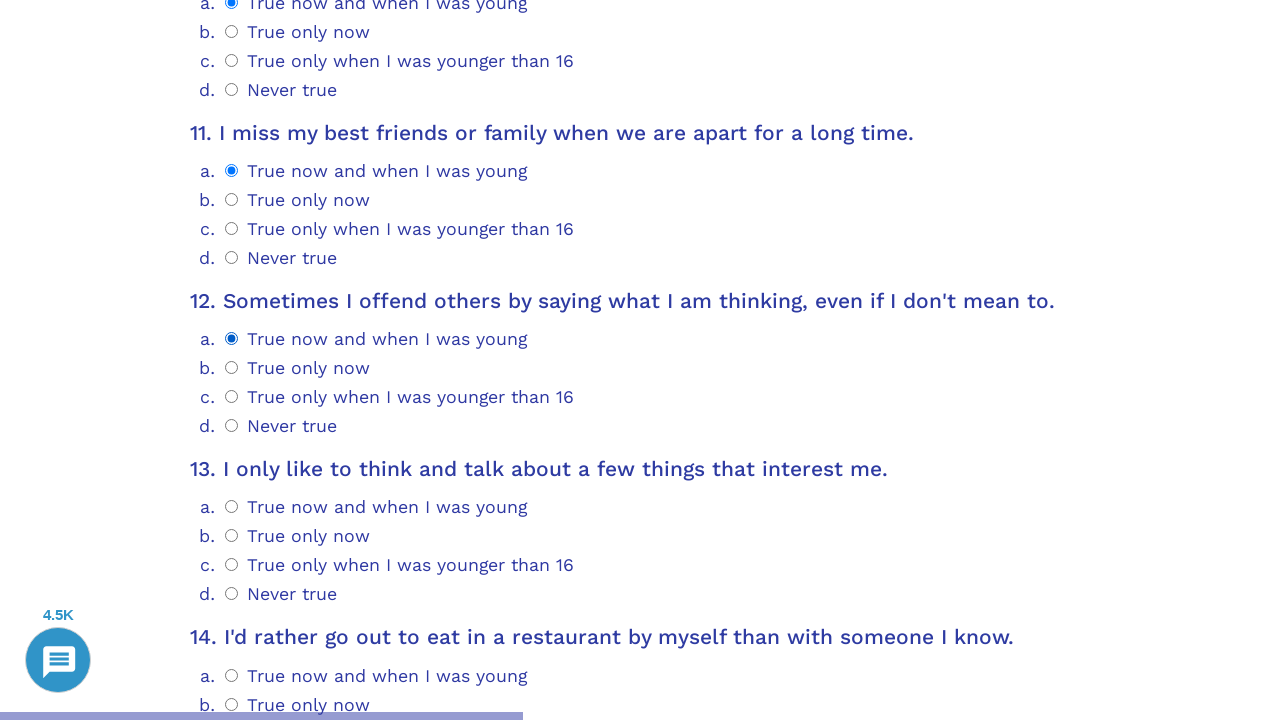

Retrieved radio button options for question 13
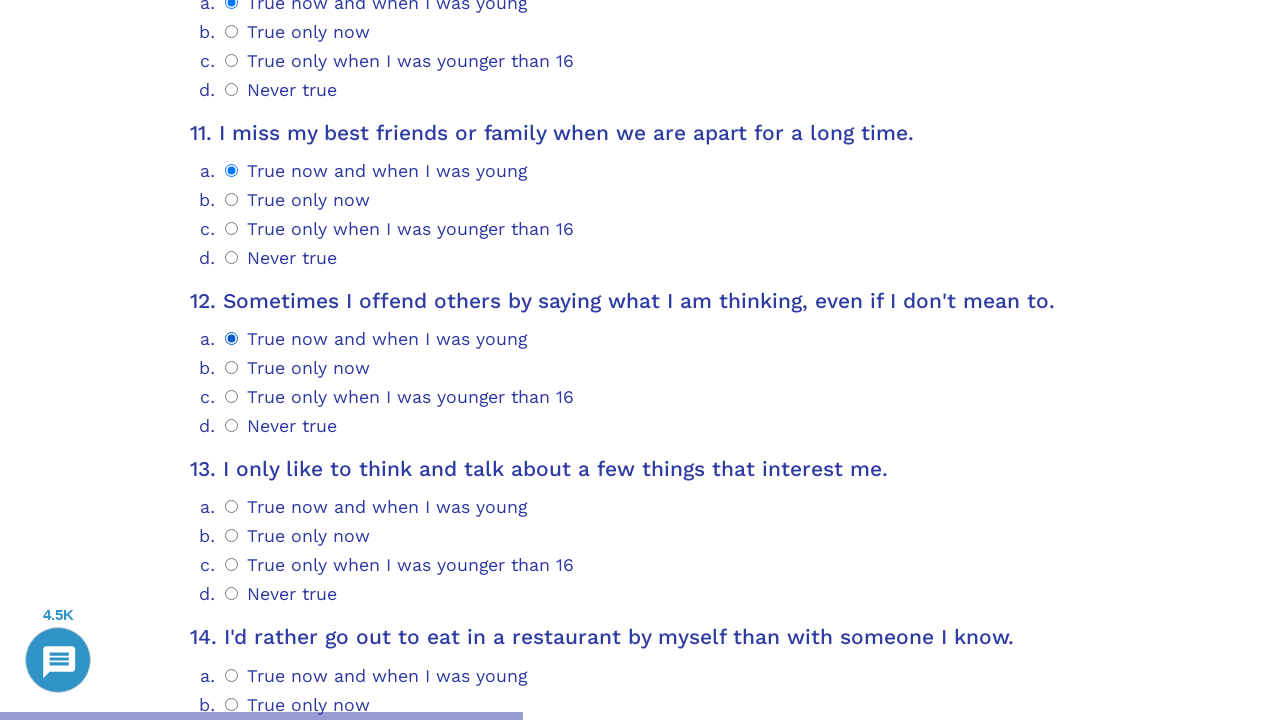

Determined answer index 0 for question 13
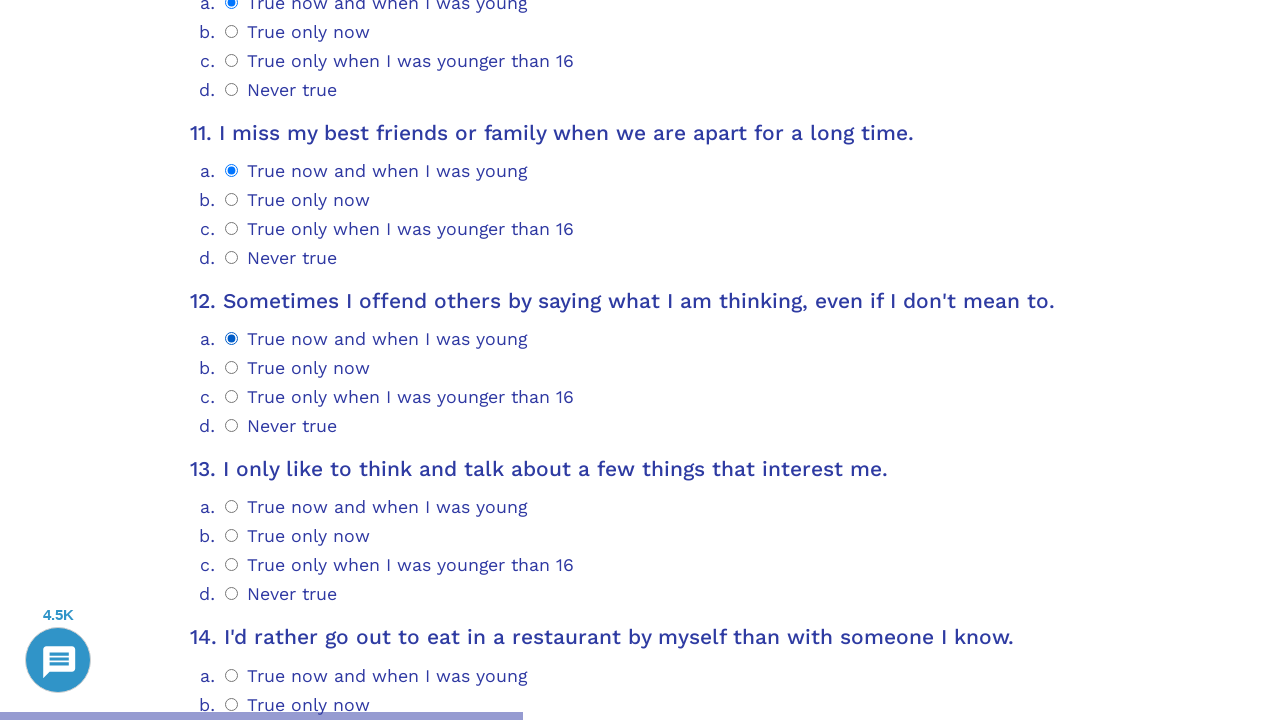

Clicked option 0 for question 13 at (232, 507) on .psychometrics-items-container.item-13 >> .psychometrics-option-radio >> nth=0
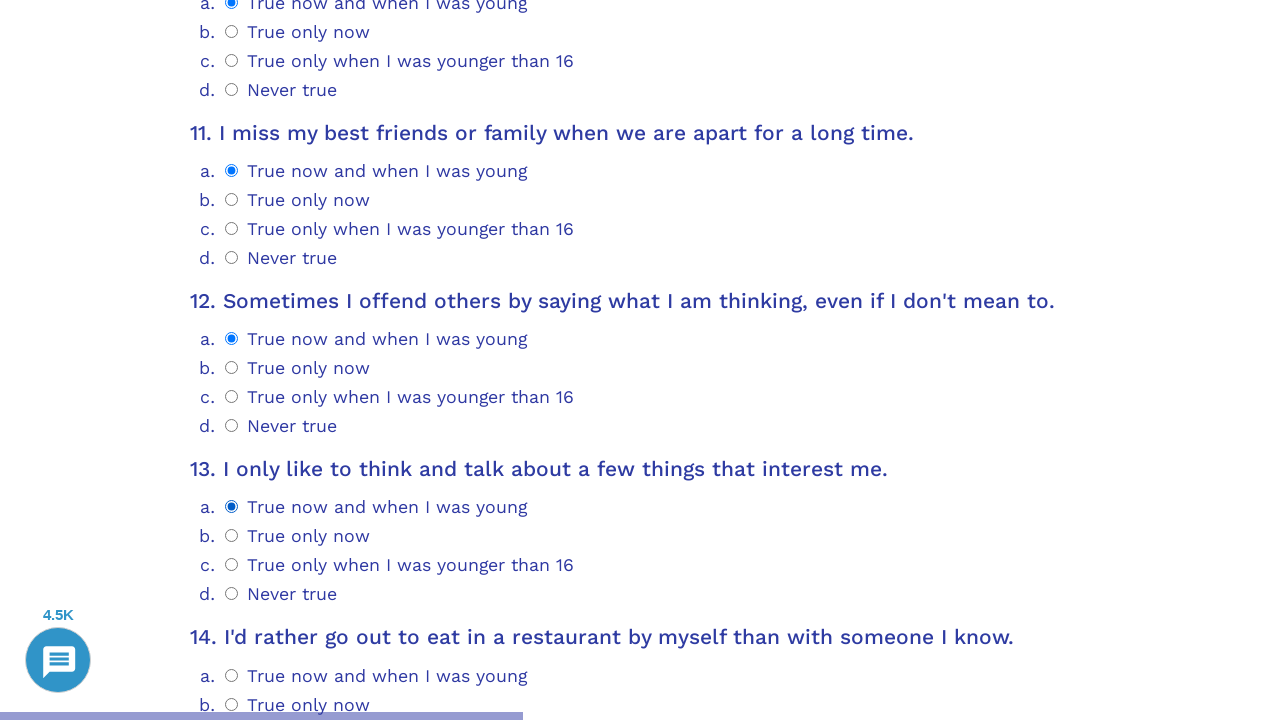

Located question 14 container
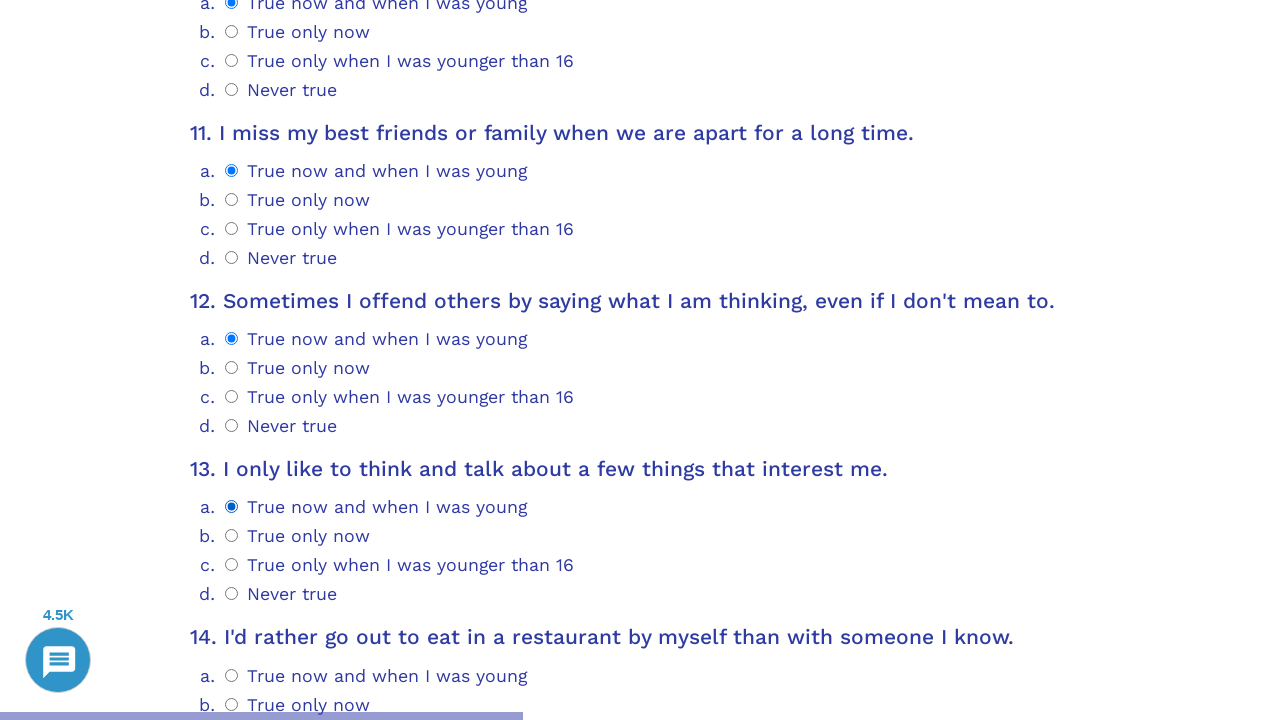

Scrolled question 14 into view
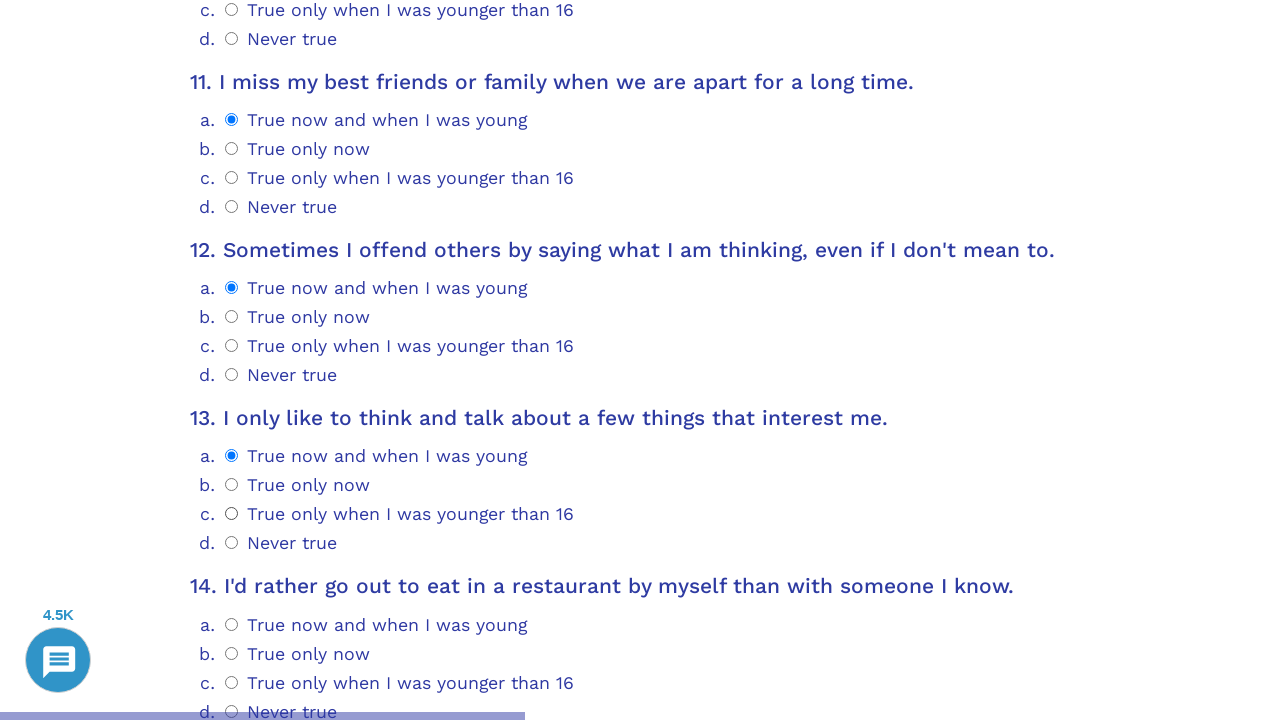

Retrieved radio button options for question 14
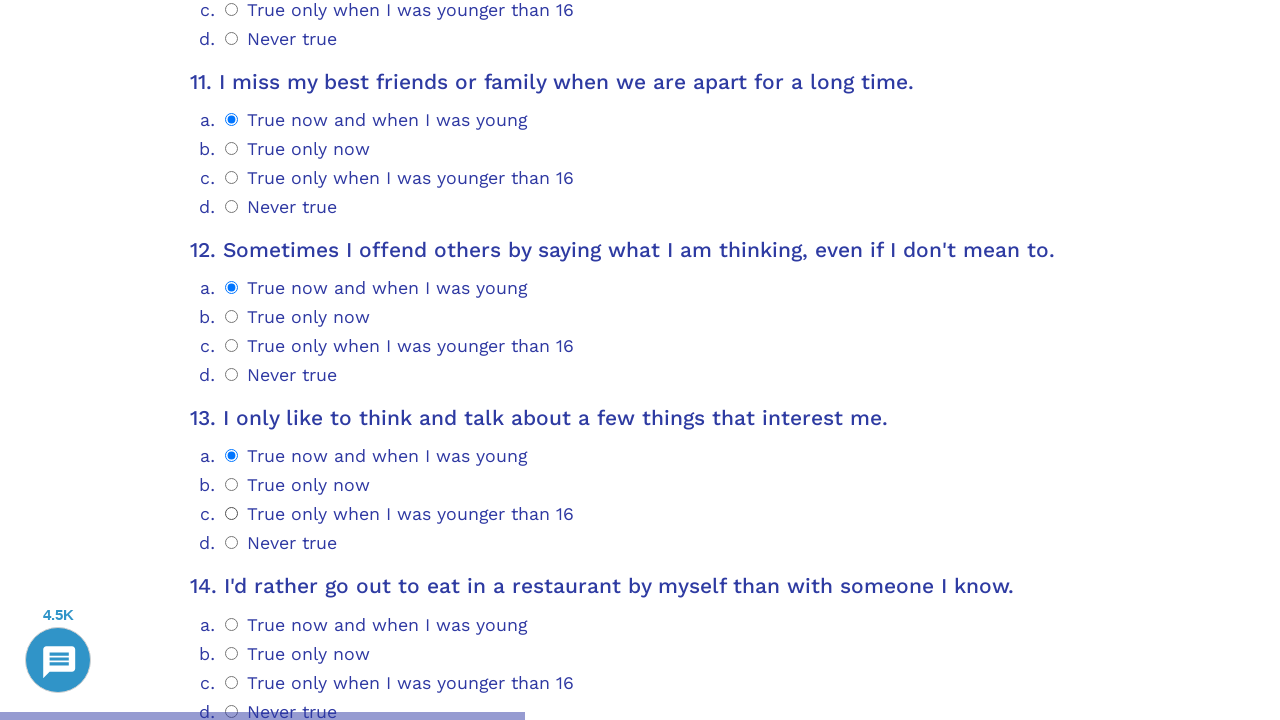

Determined answer index 0 for question 14
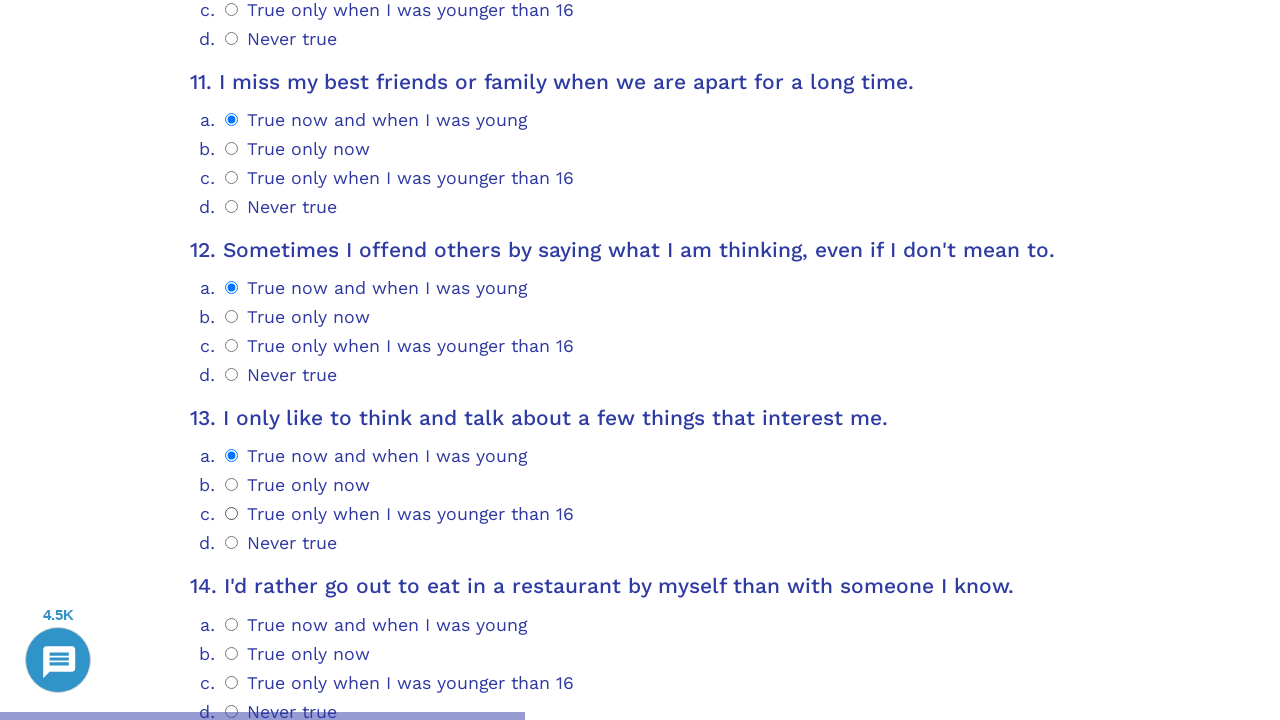

Clicked option 0 for question 14 at (232, 624) on .psychometrics-items-container.item-14 >> .psychometrics-option-radio >> nth=0
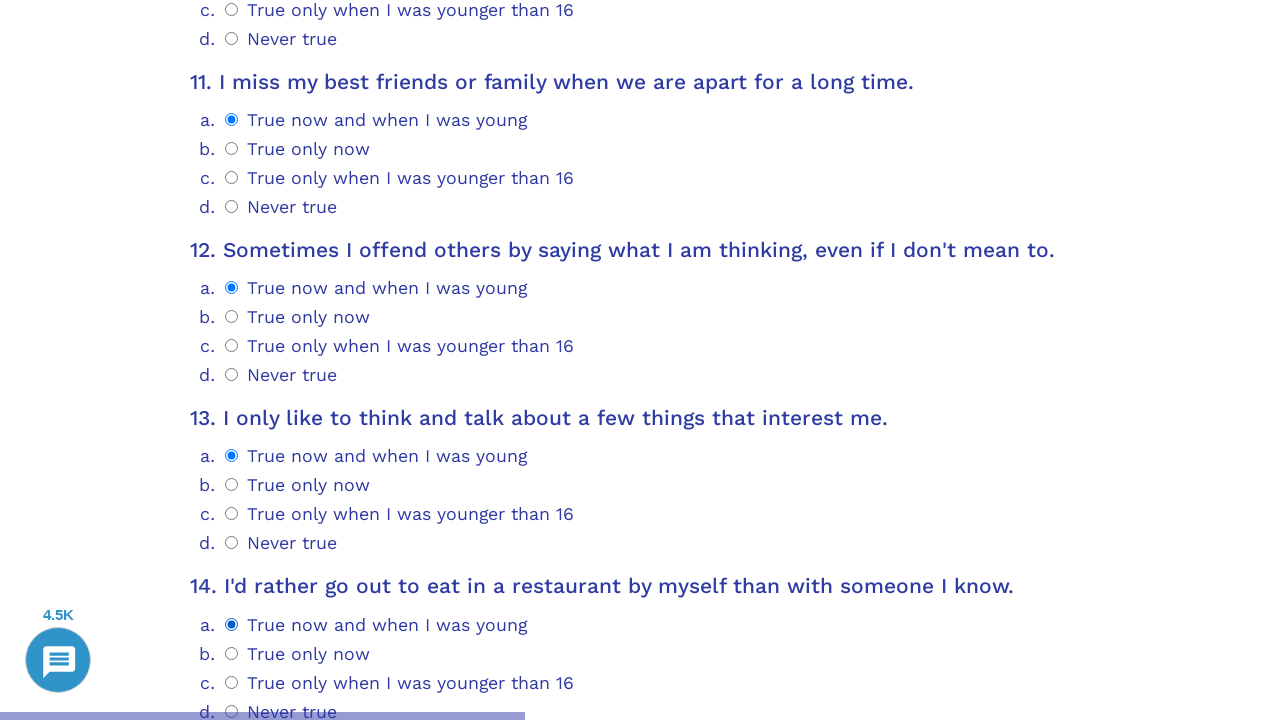

Located question 15 container
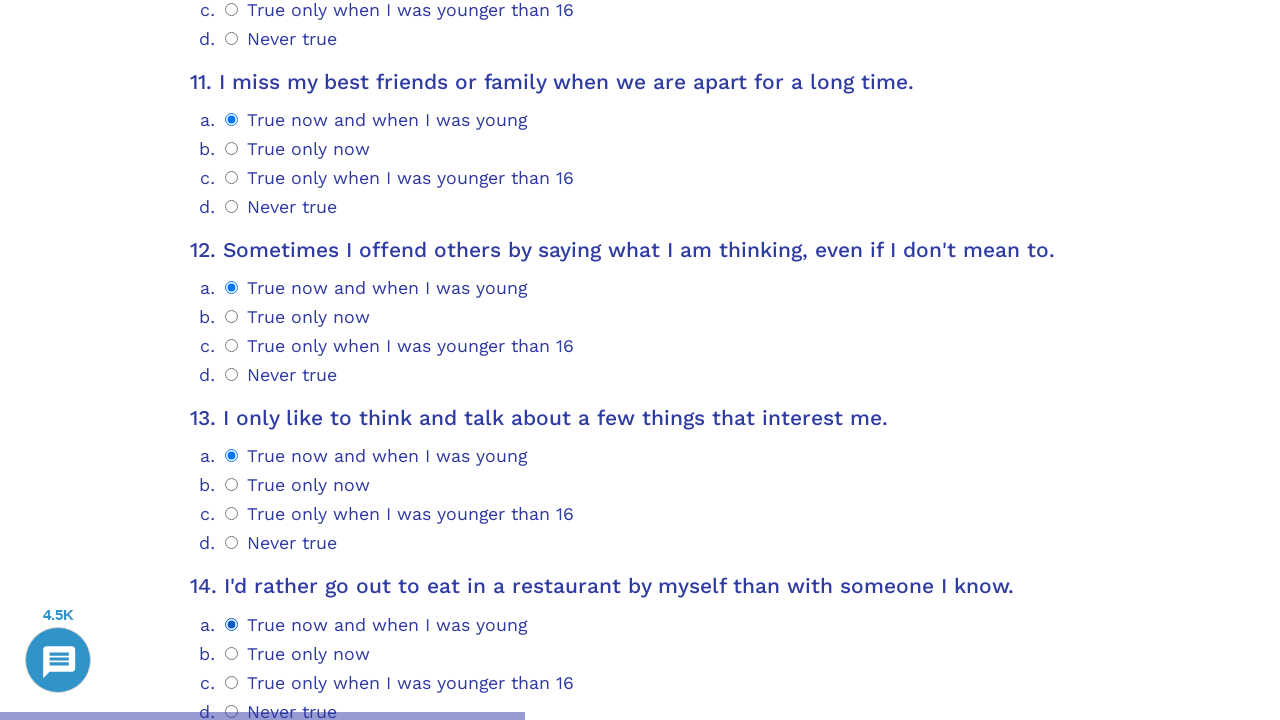

Scrolled question 15 into view
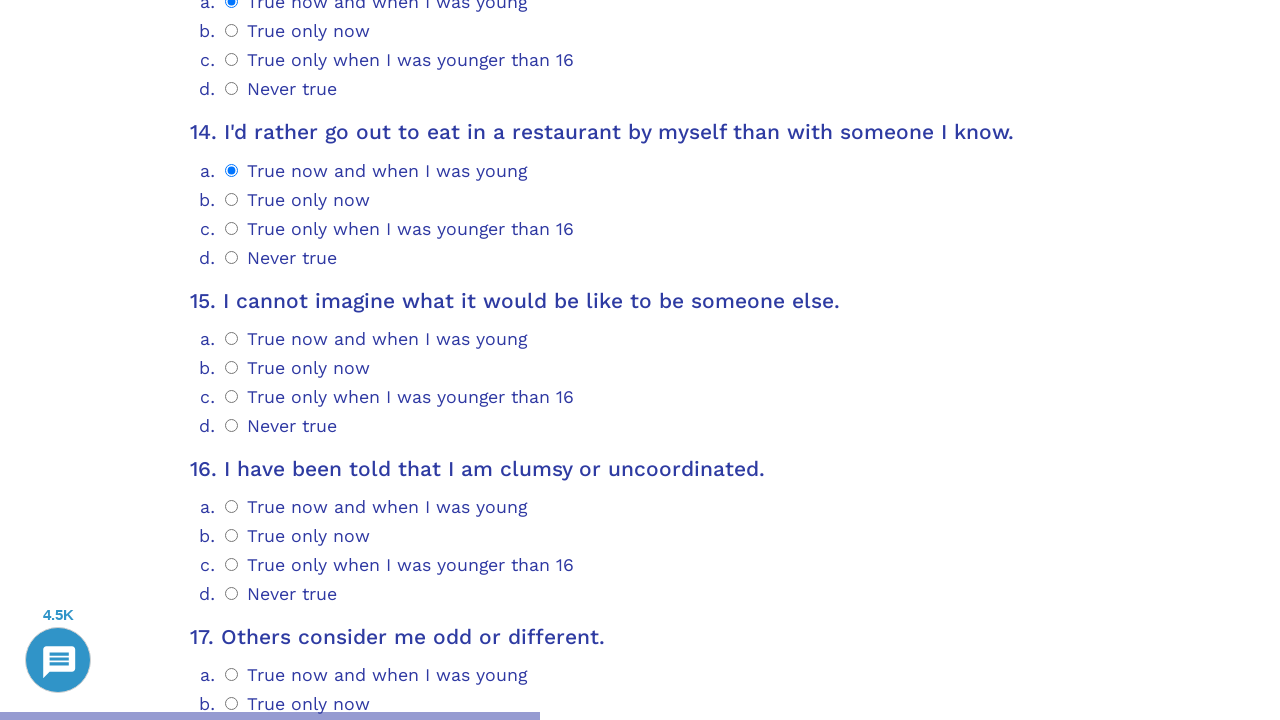

Retrieved radio button options for question 15
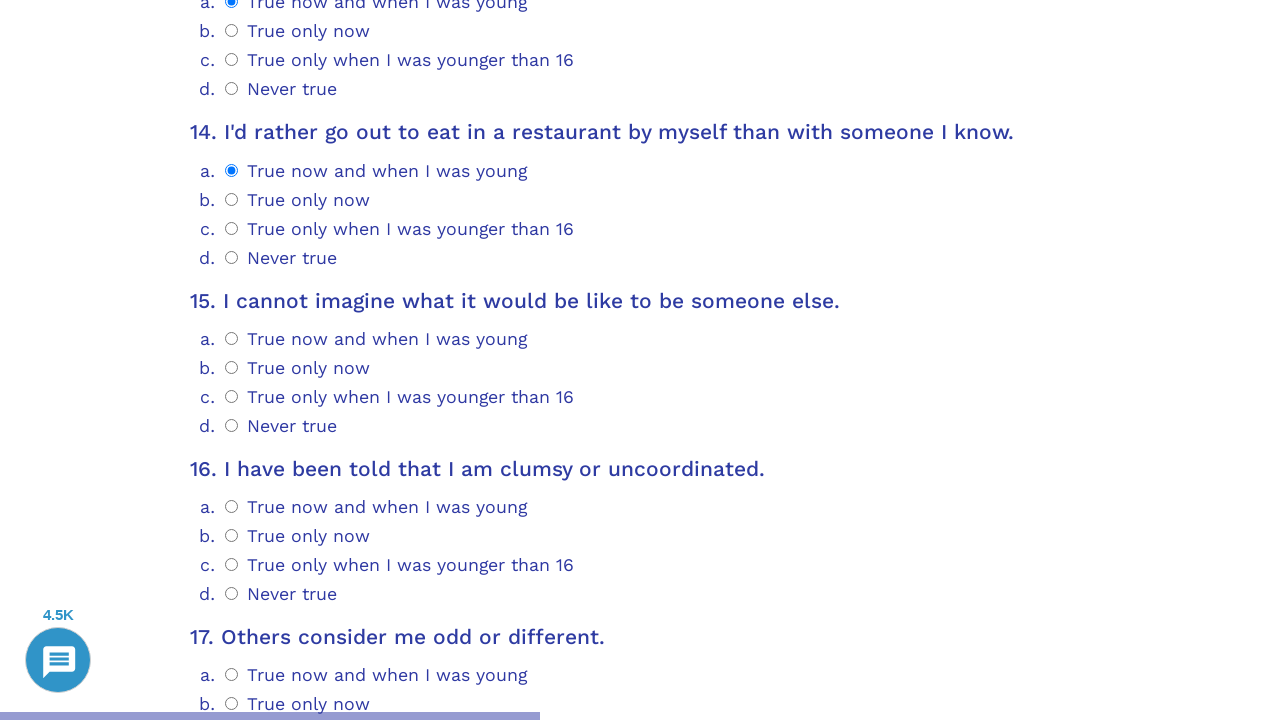

Determined answer index 0 for question 15
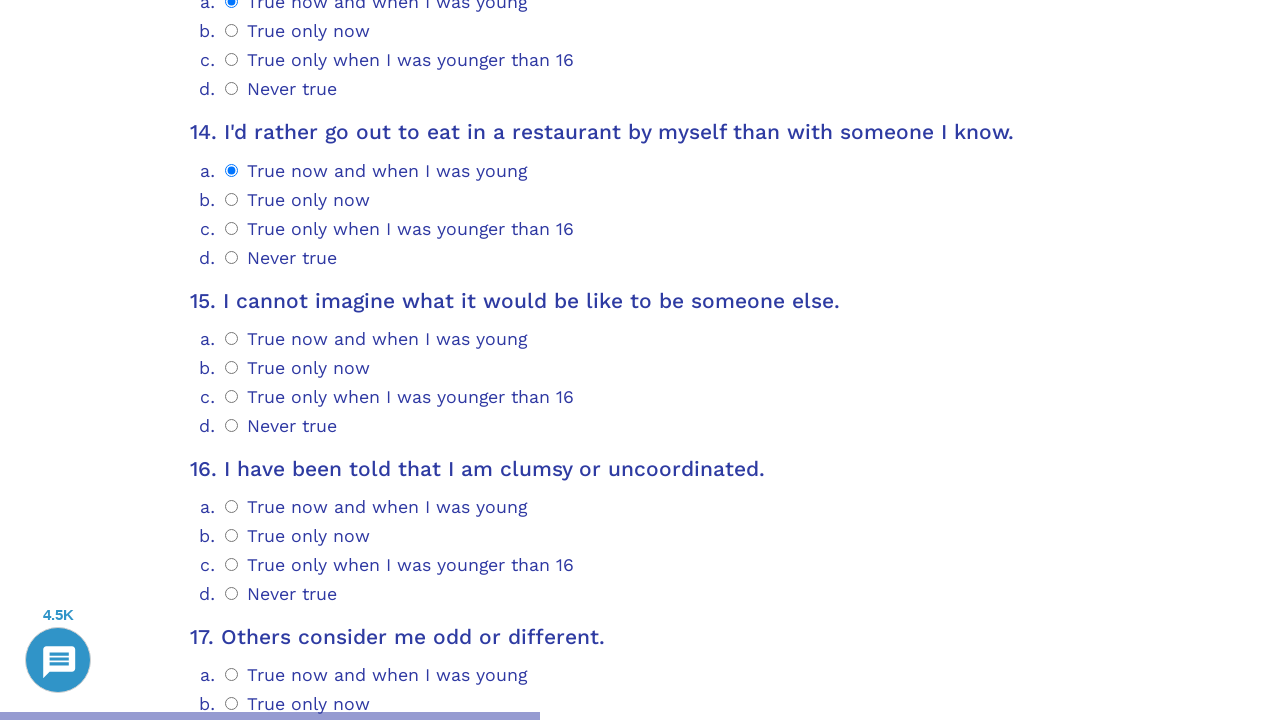

Clicked option 0 for question 15 at (232, 338) on .psychometrics-items-container.item-15 >> .psychometrics-option-radio >> nth=0
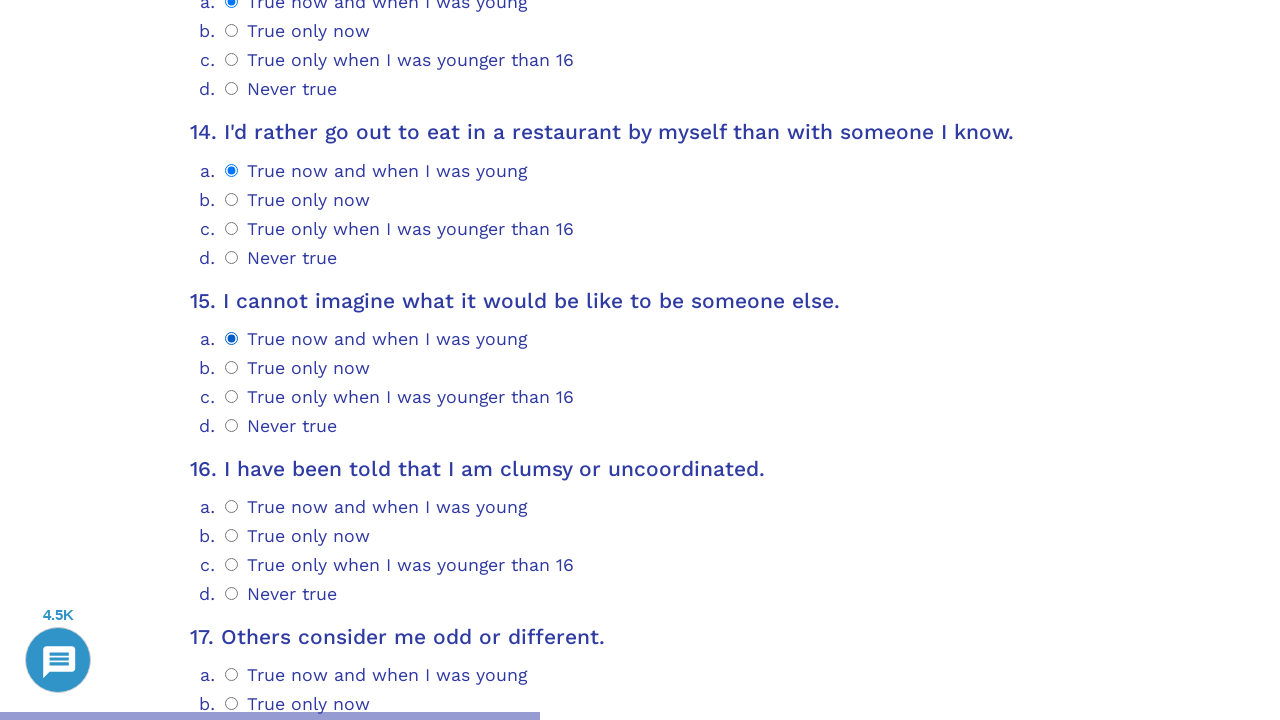

Located question 16 container
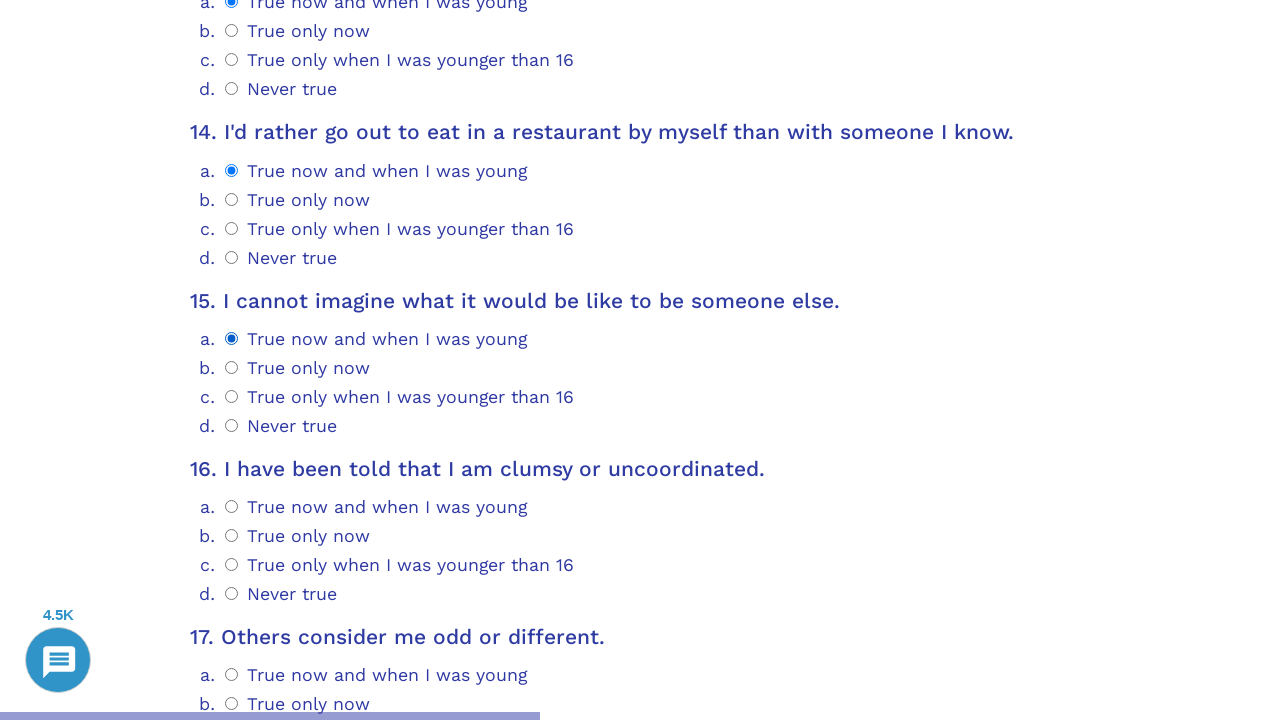

Scrolled question 16 into view
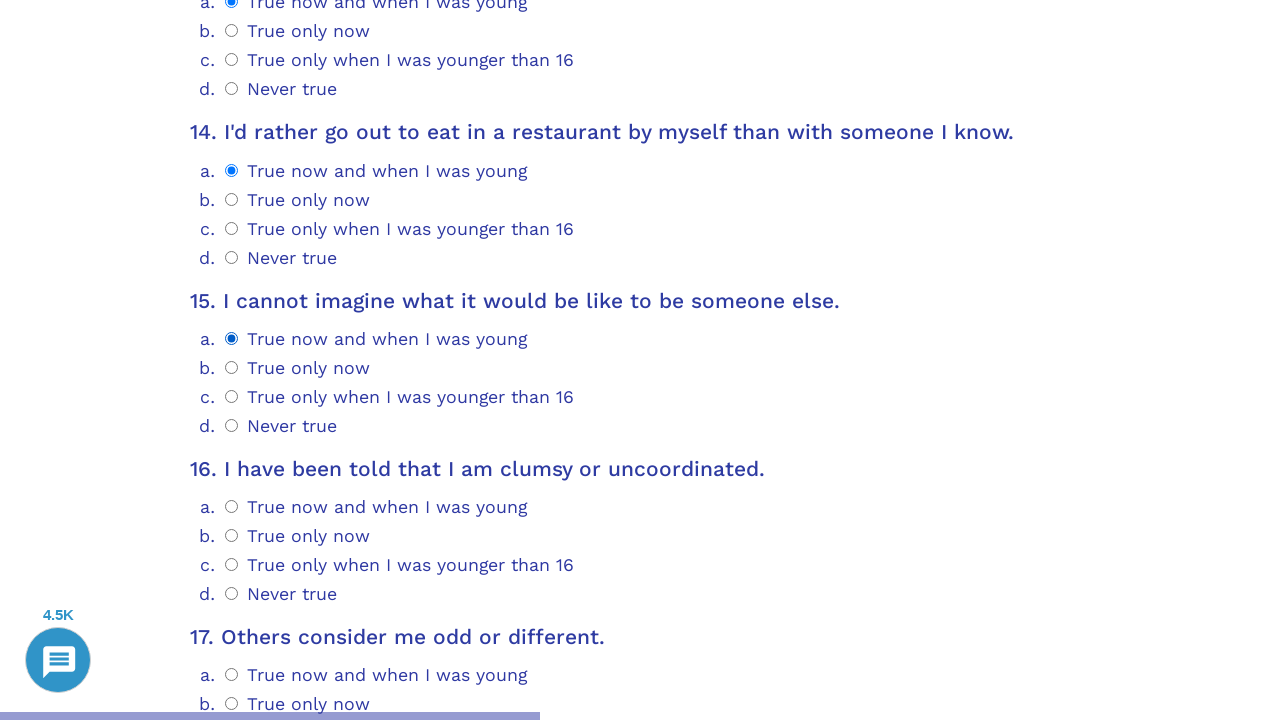

Retrieved radio button options for question 16
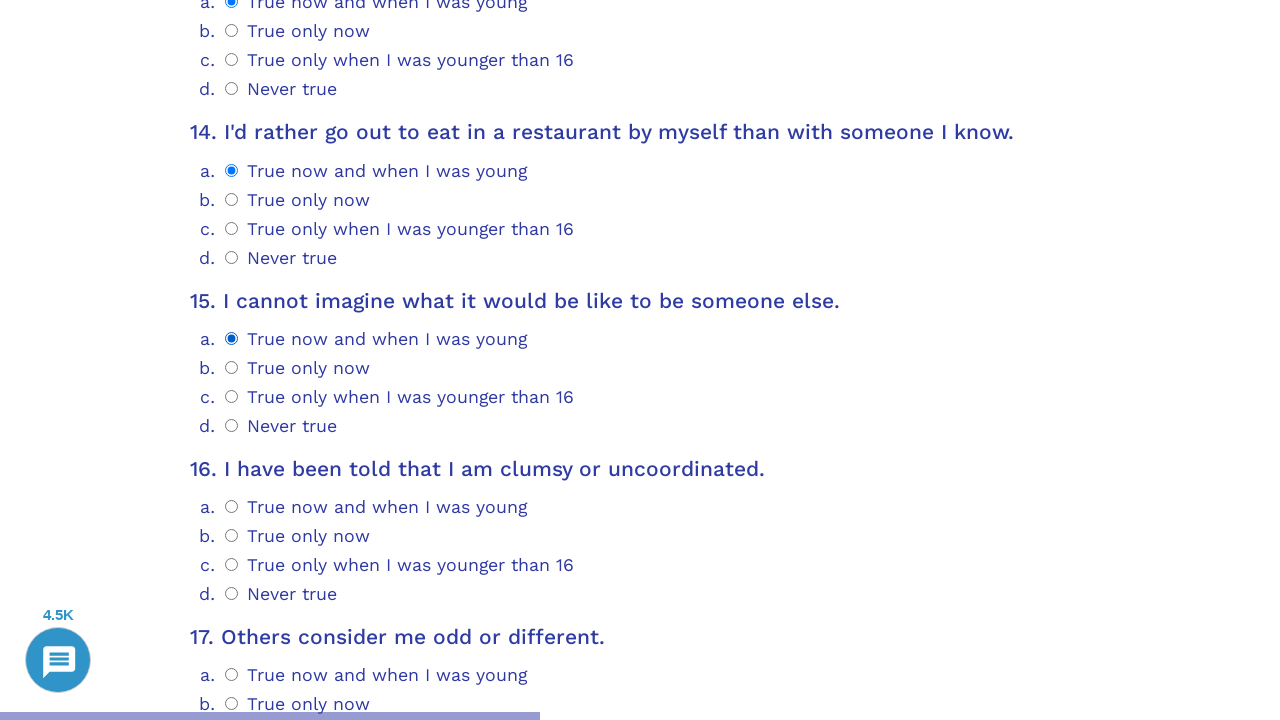

Determined answer index 0 for question 16
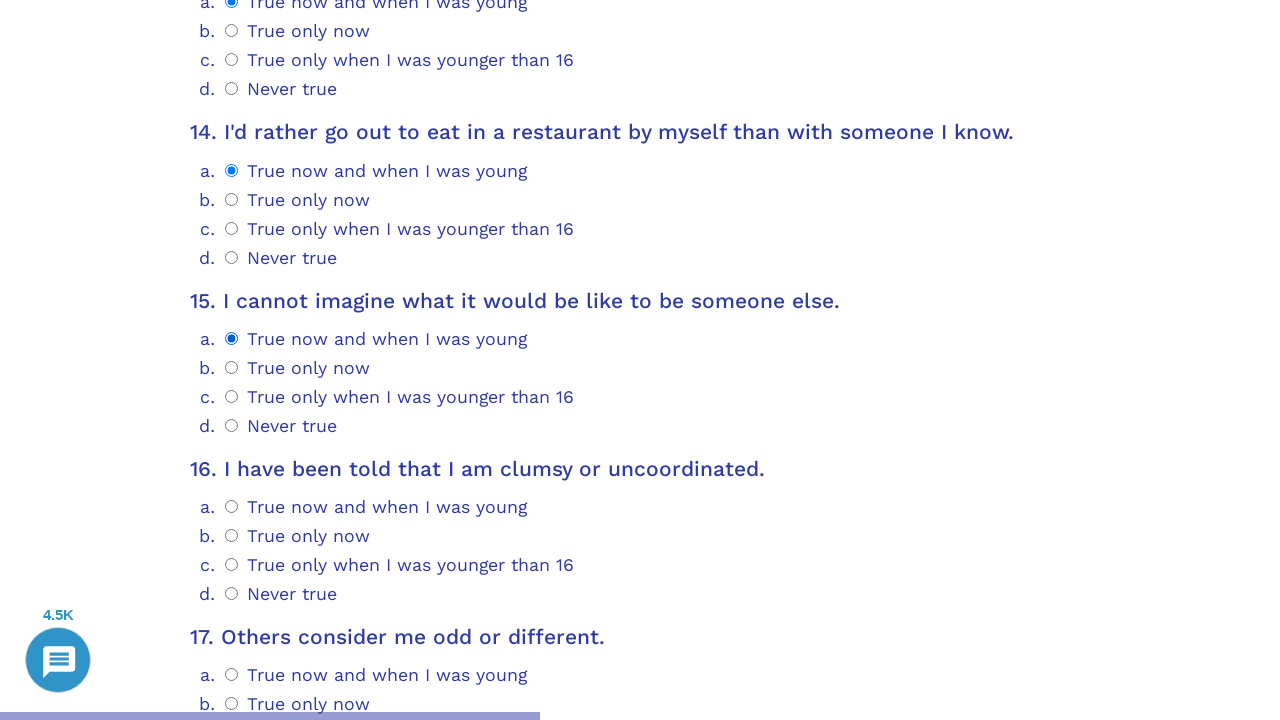

Clicked option 0 for question 16 at (232, 507) on .psychometrics-items-container.item-16 >> .psychometrics-option-radio >> nth=0
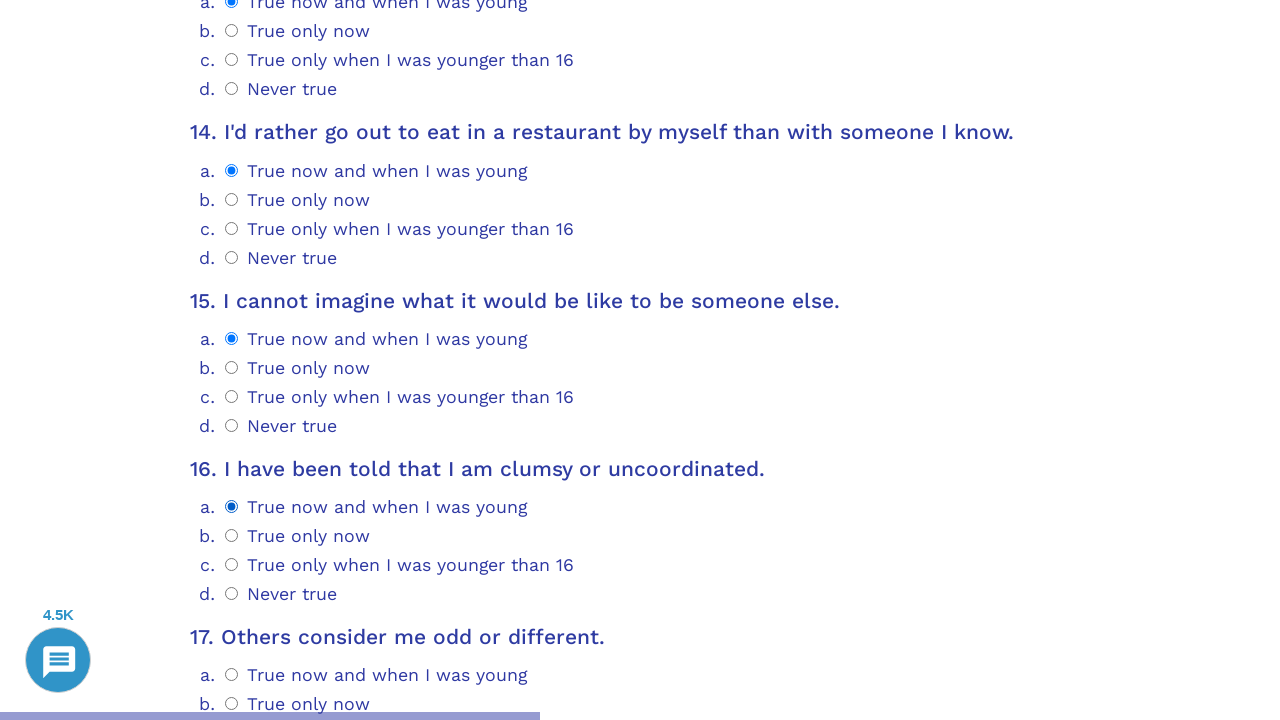

Located question 17 container
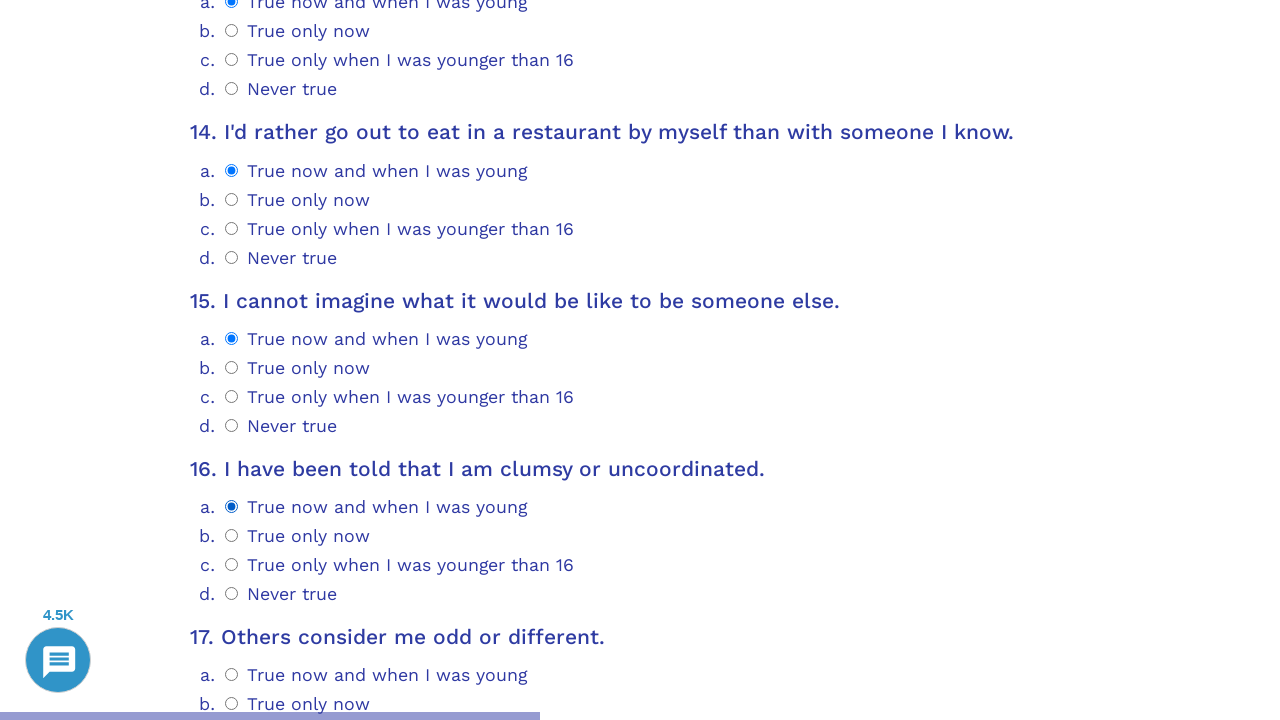

Scrolled question 17 into view
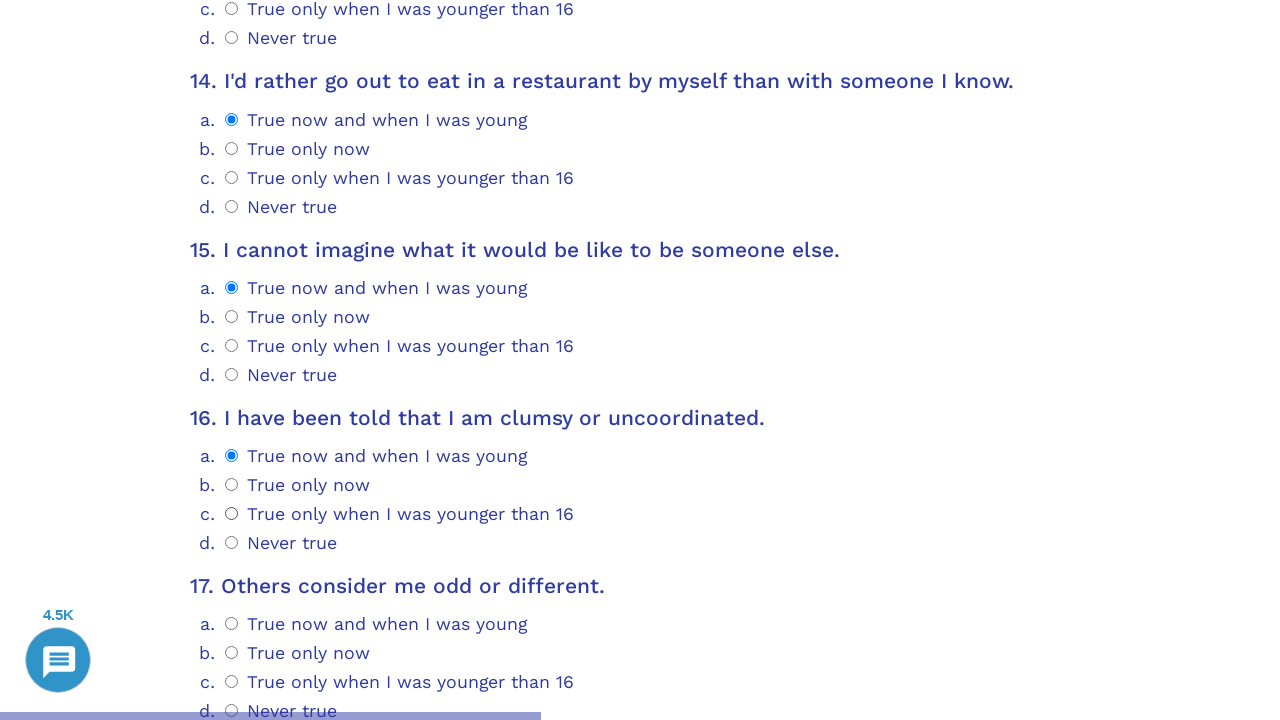

Retrieved radio button options for question 17
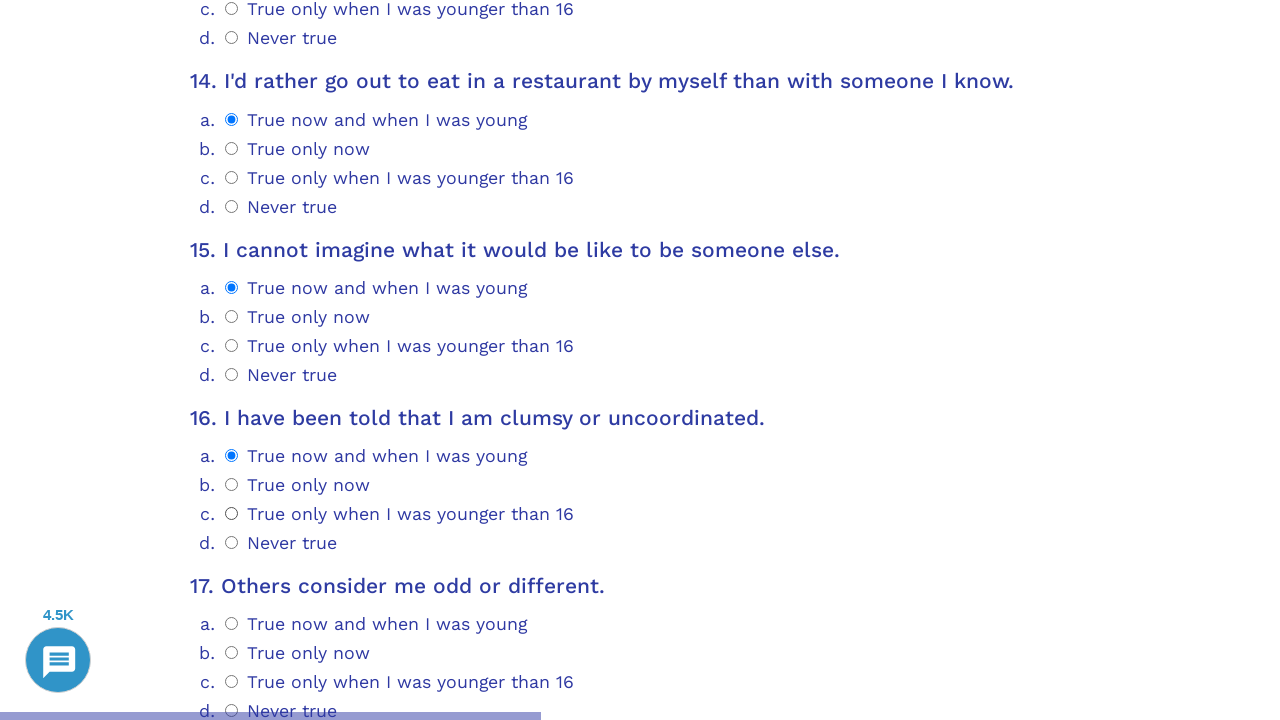

Determined answer index 0 for question 17
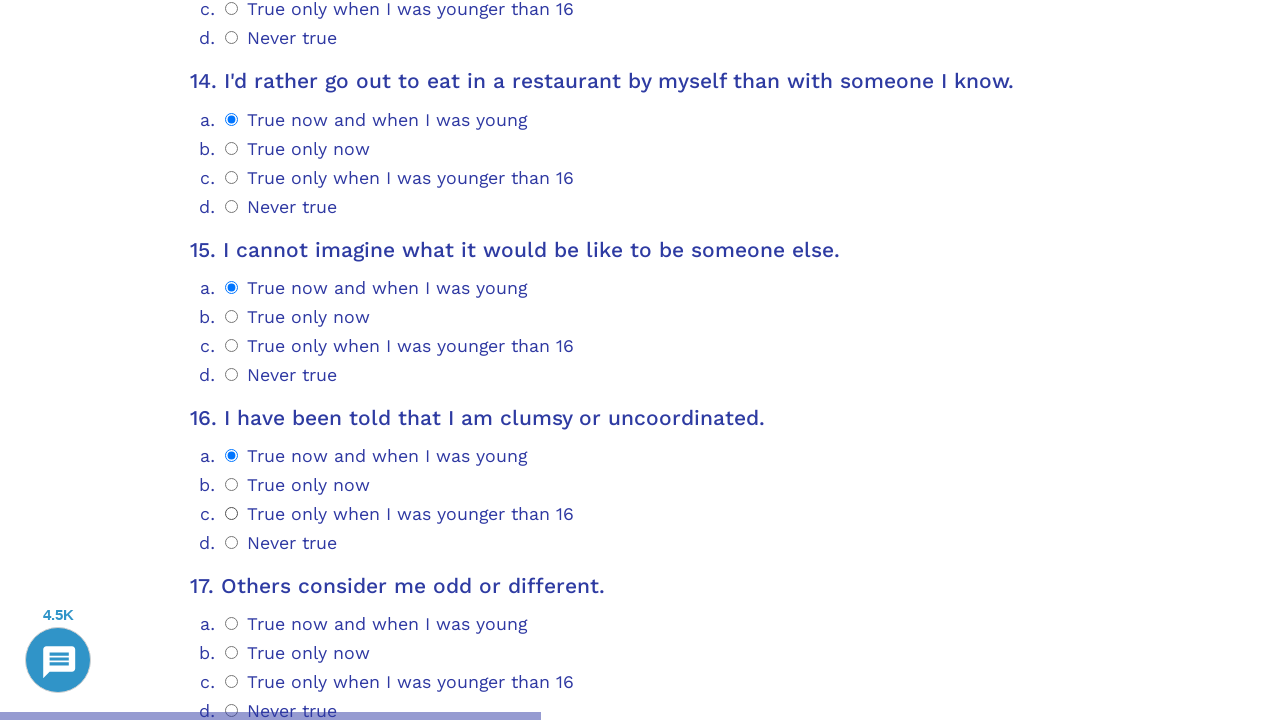

Clicked option 0 for question 17 at (232, 624) on .psychometrics-items-container.item-17 >> .psychometrics-option-radio >> nth=0
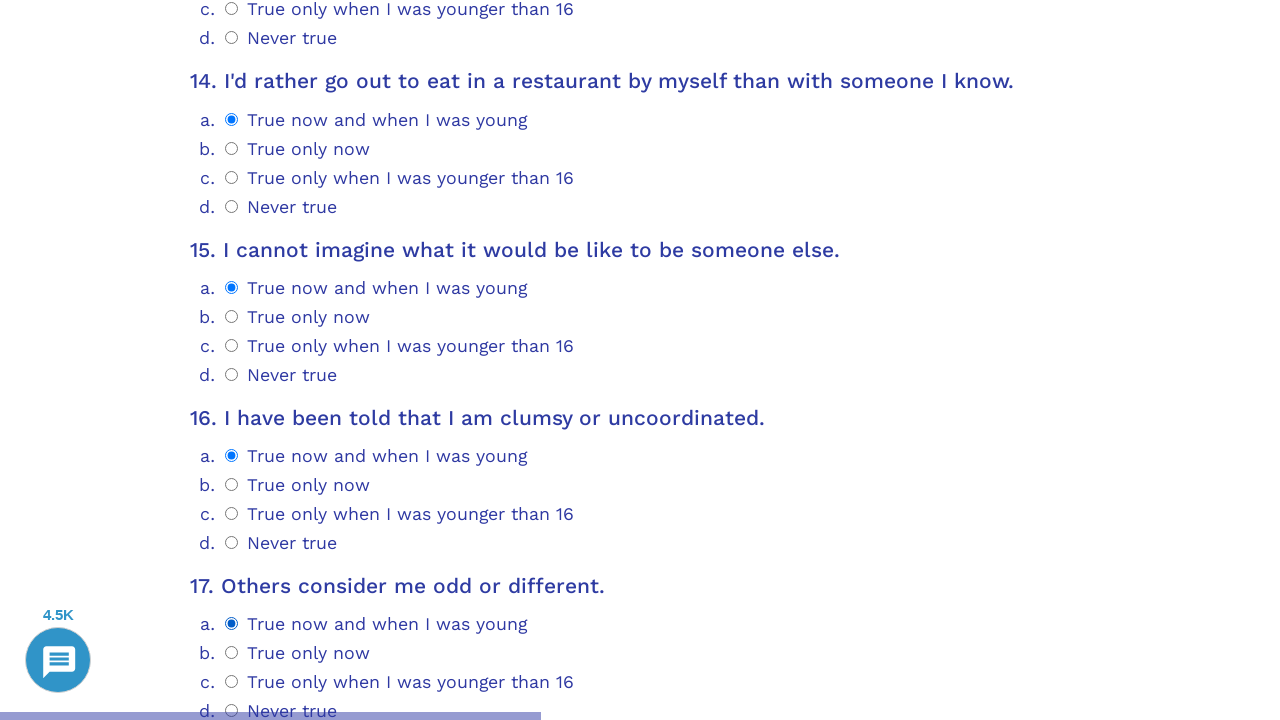

Located question 18 container
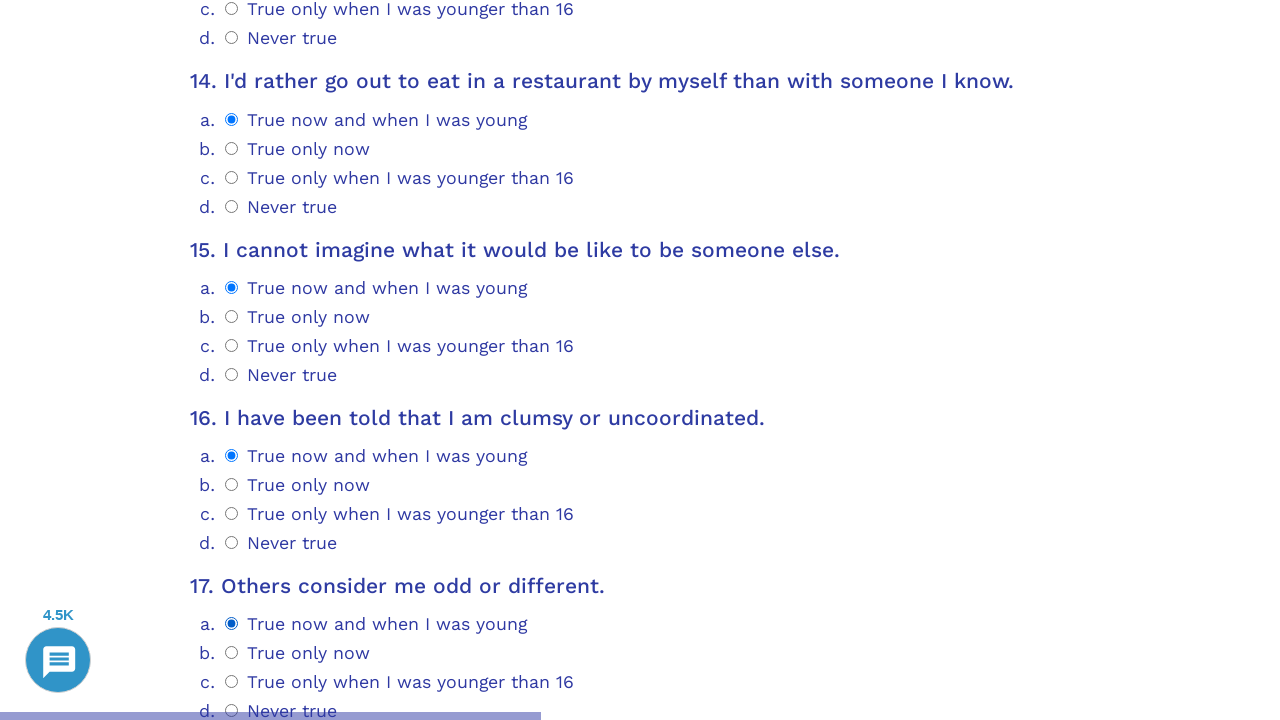

Scrolled question 18 into view
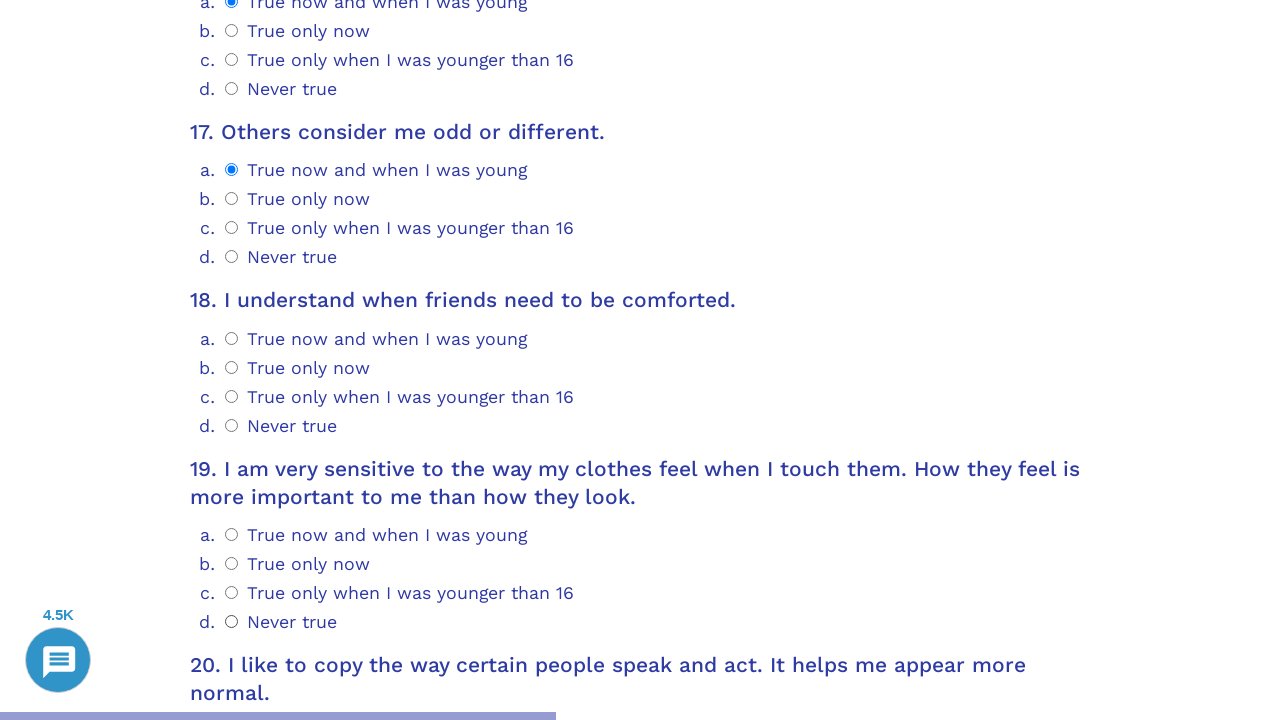

Retrieved radio button options for question 18
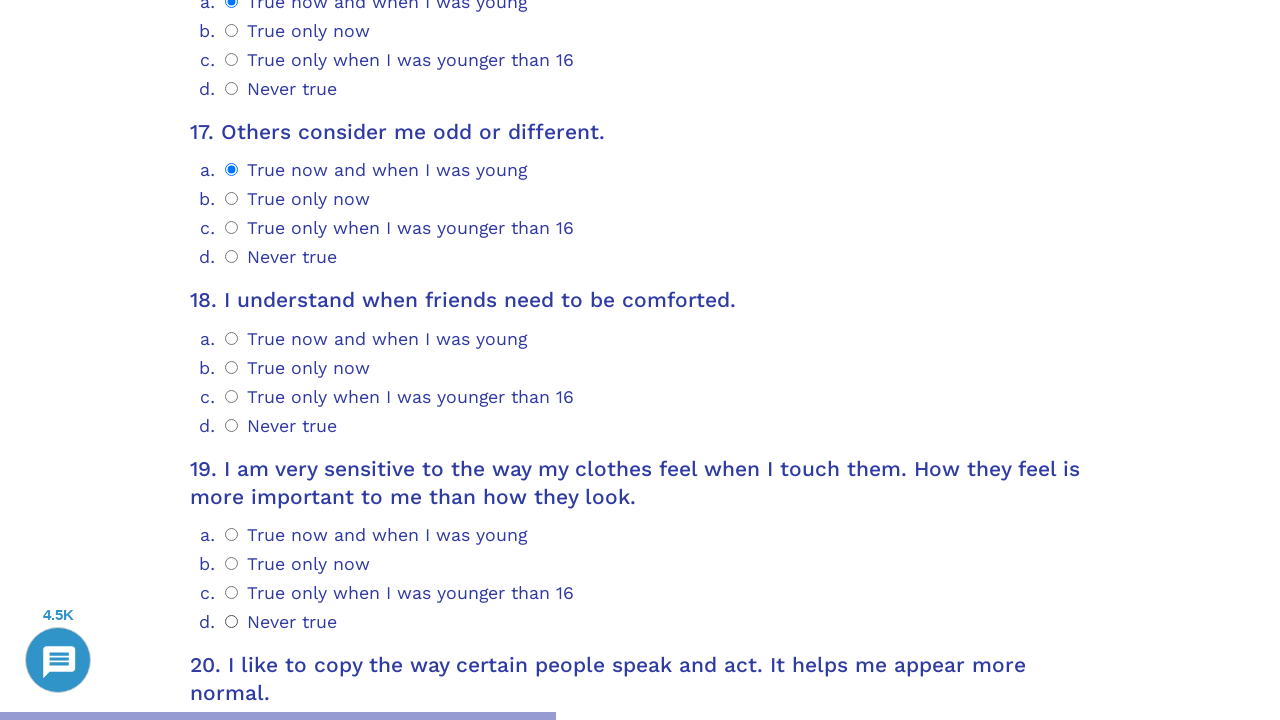

Determined answer index 0 for question 18
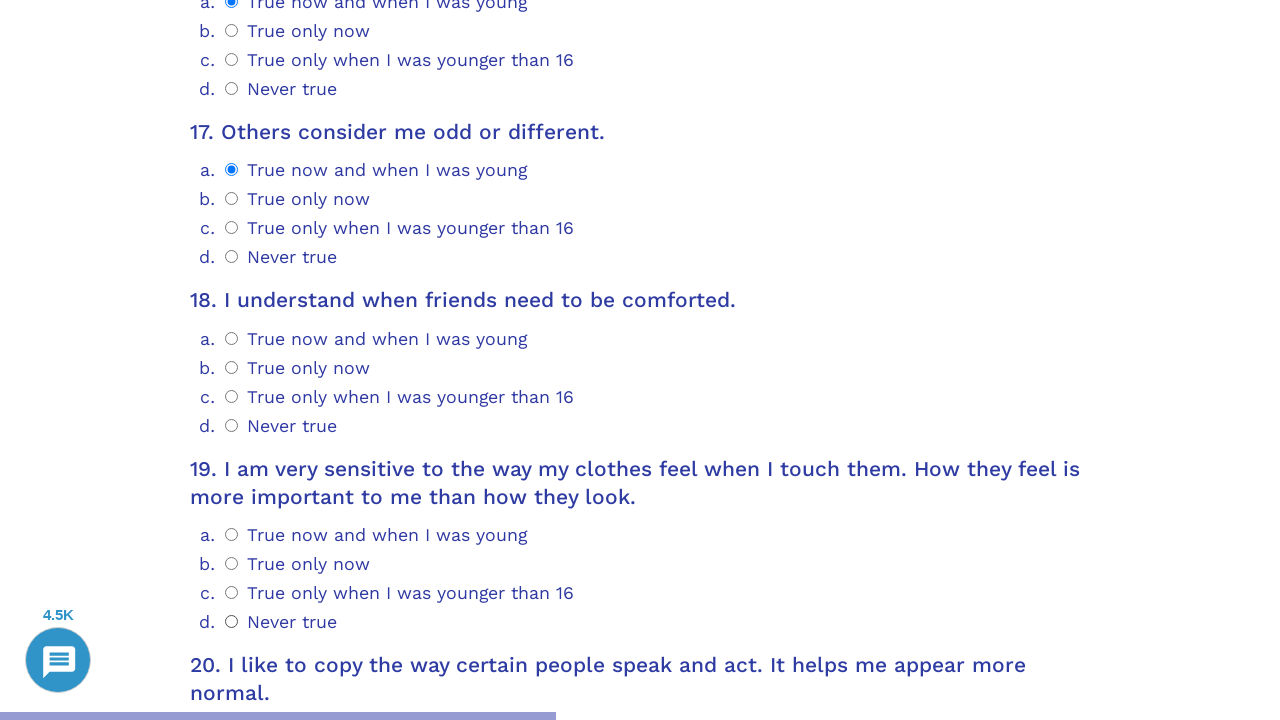

Clicked option 0 for question 18 at (232, 338) on .psychometrics-items-container.item-18 >> .psychometrics-option-radio >> nth=0
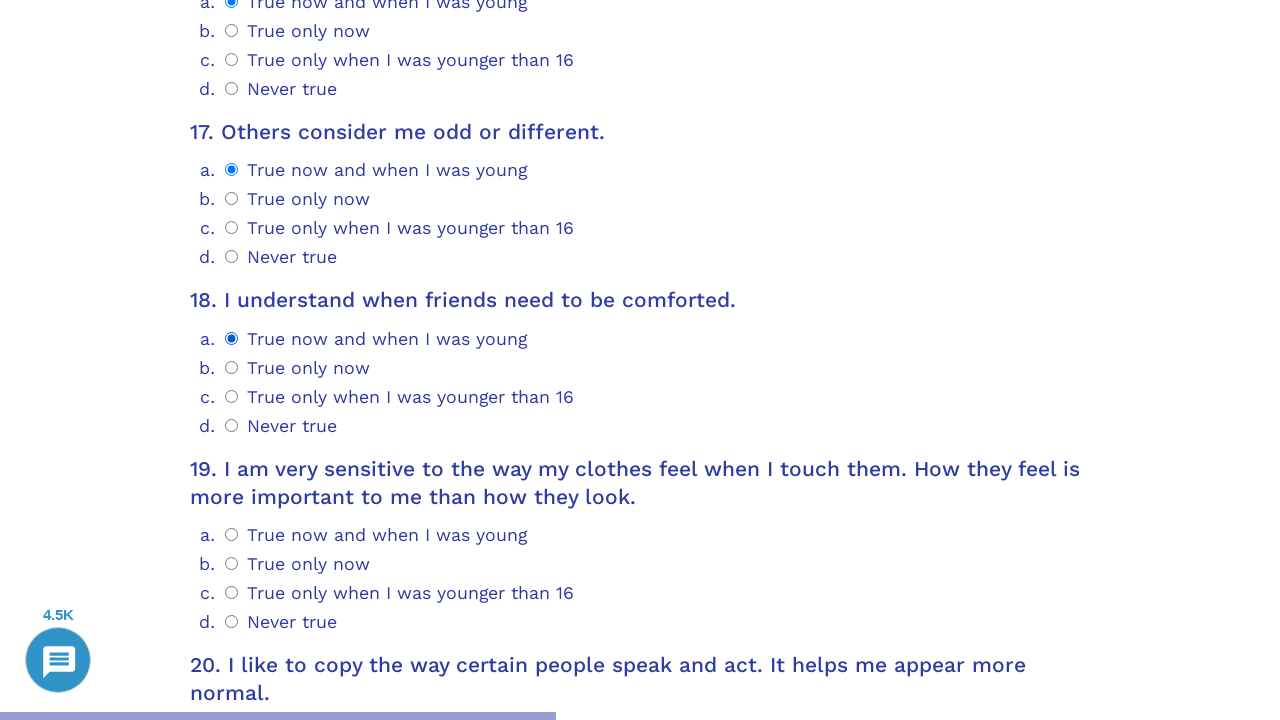

Located question 19 container
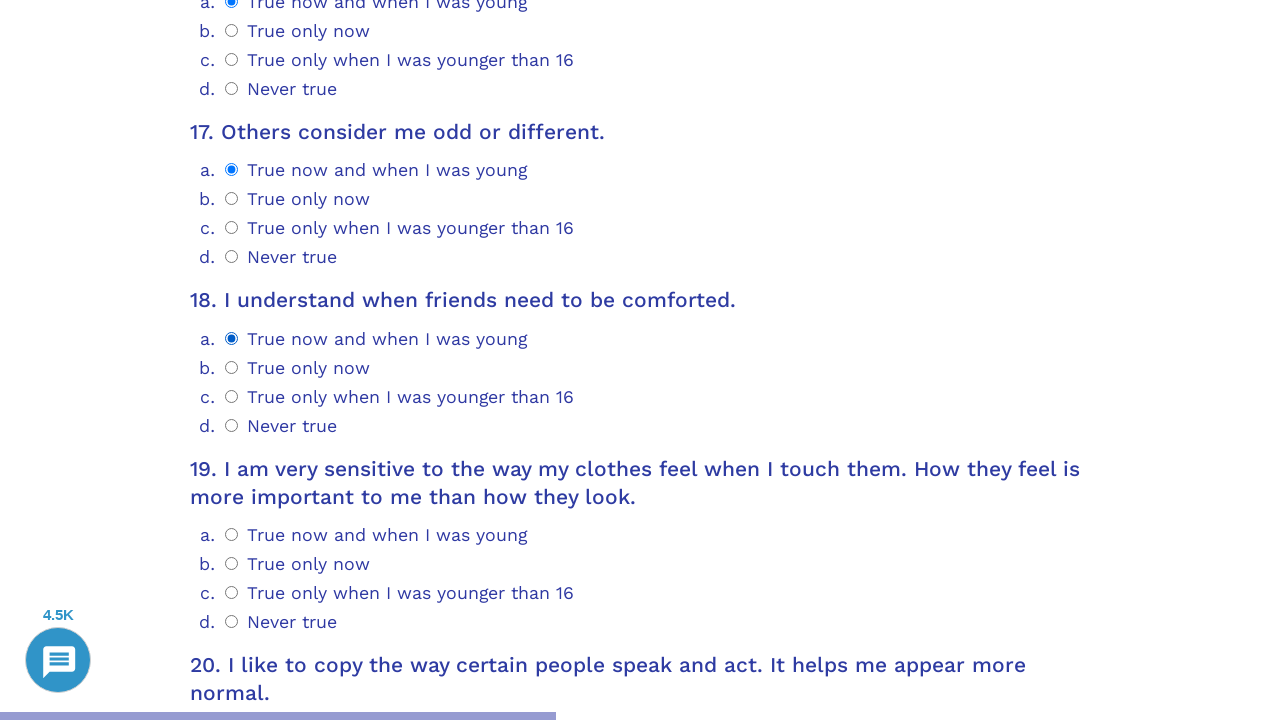

Scrolled question 19 into view
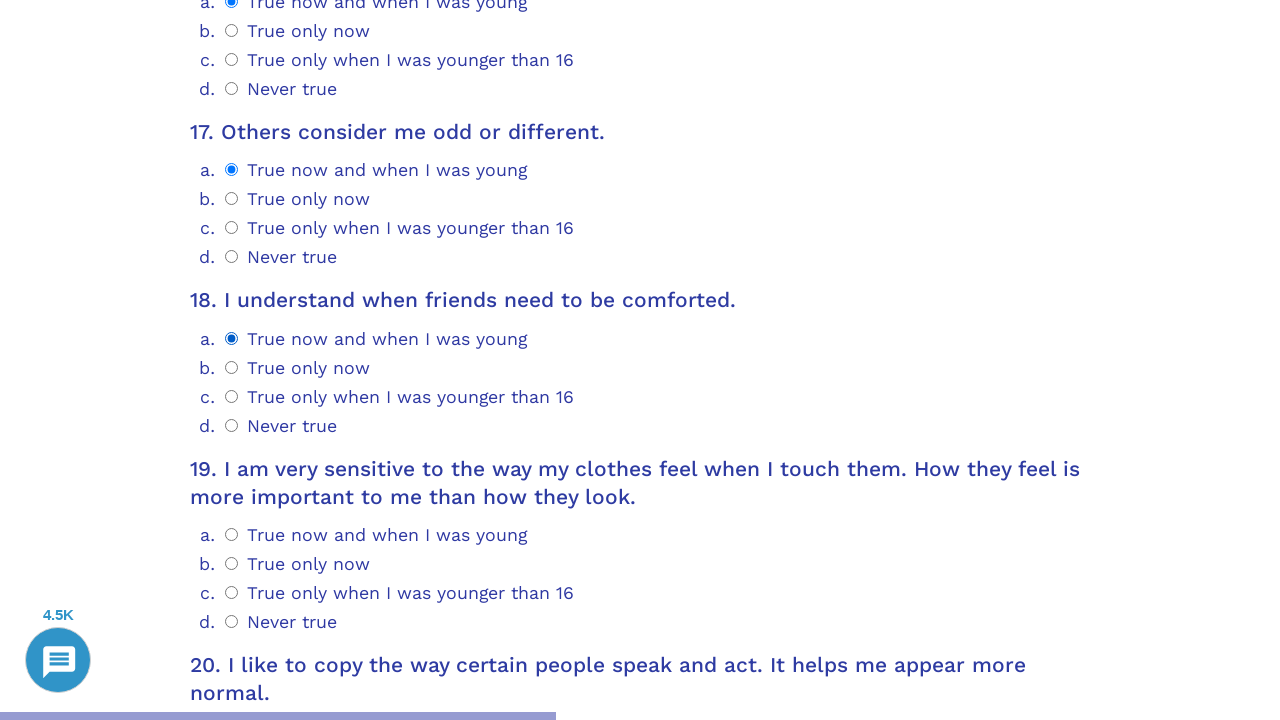

Retrieved radio button options for question 19
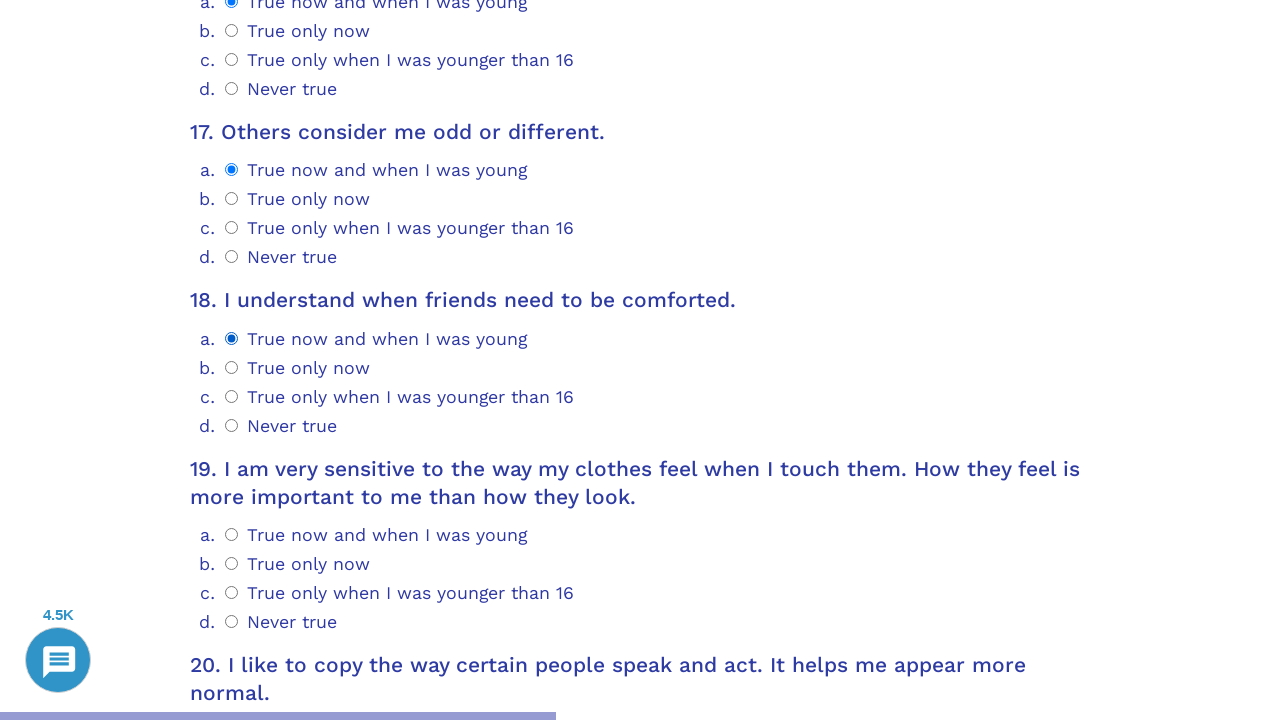

Determined answer index 0 for question 19
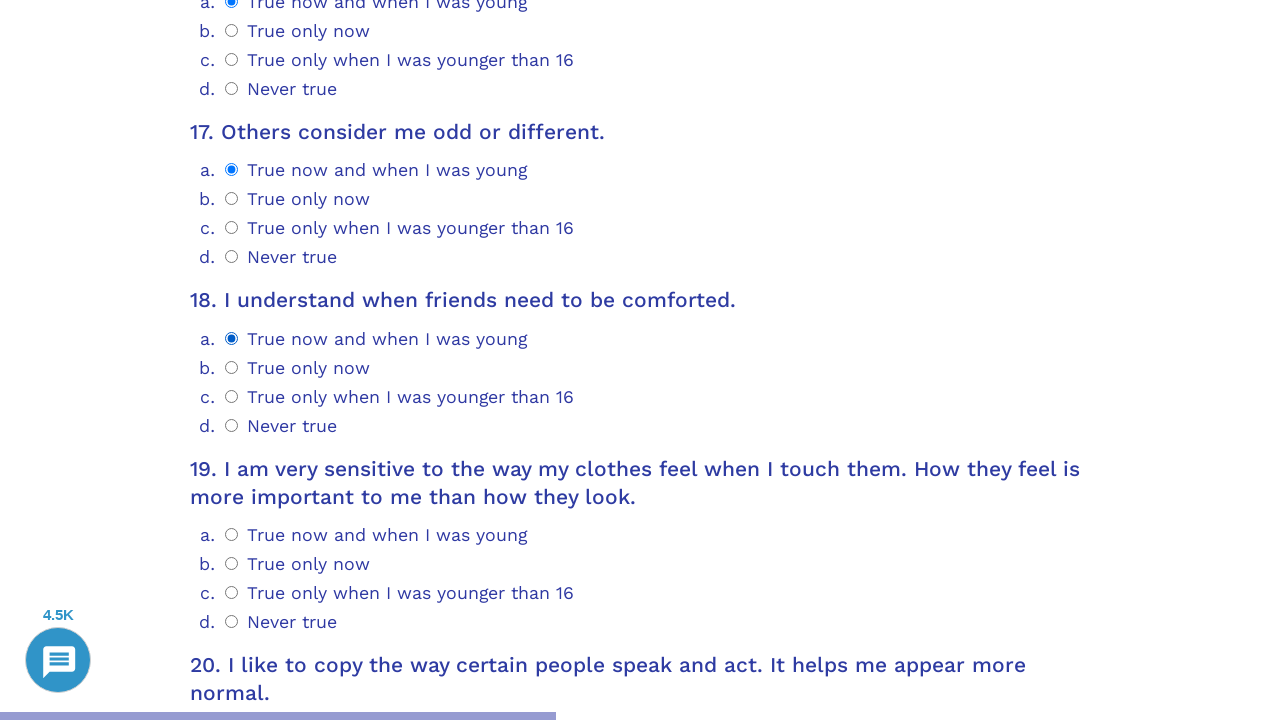

Clicked option 0 for question 19 at (232, 534) on .psychometrics-items-container.item-19 >> .psychometrics-option-radio >> nth=0
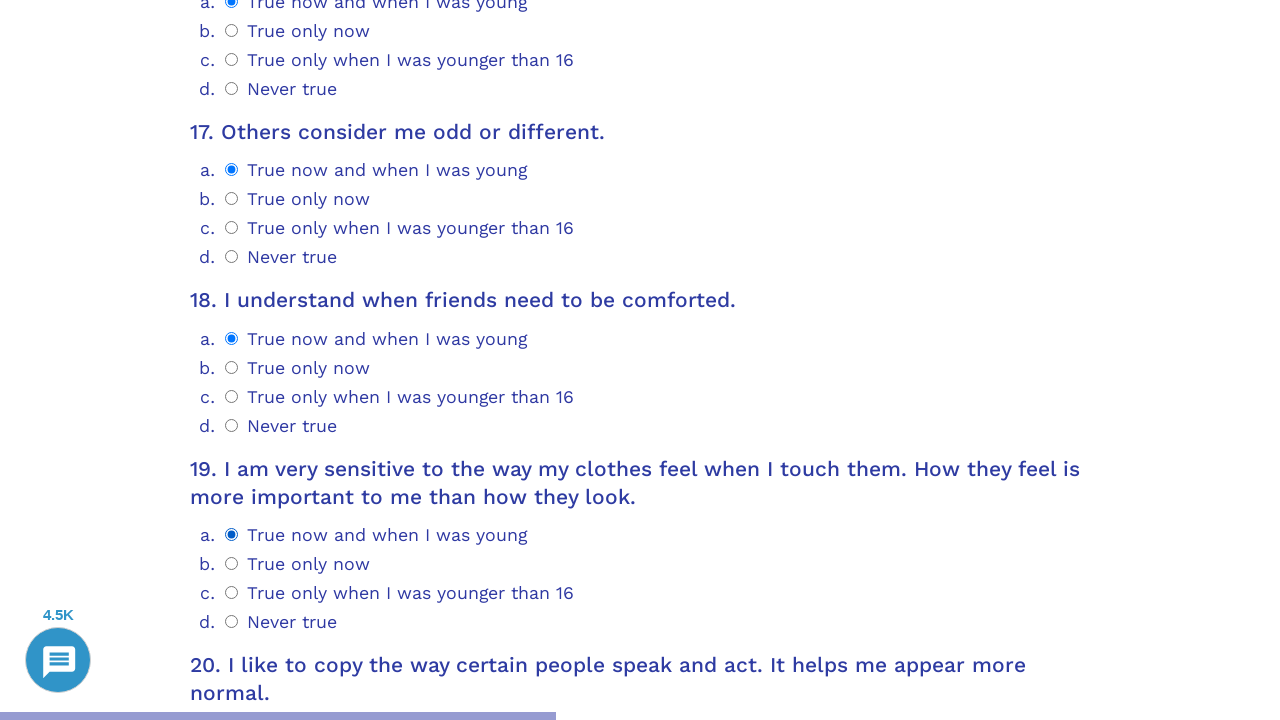

Located question 20 container
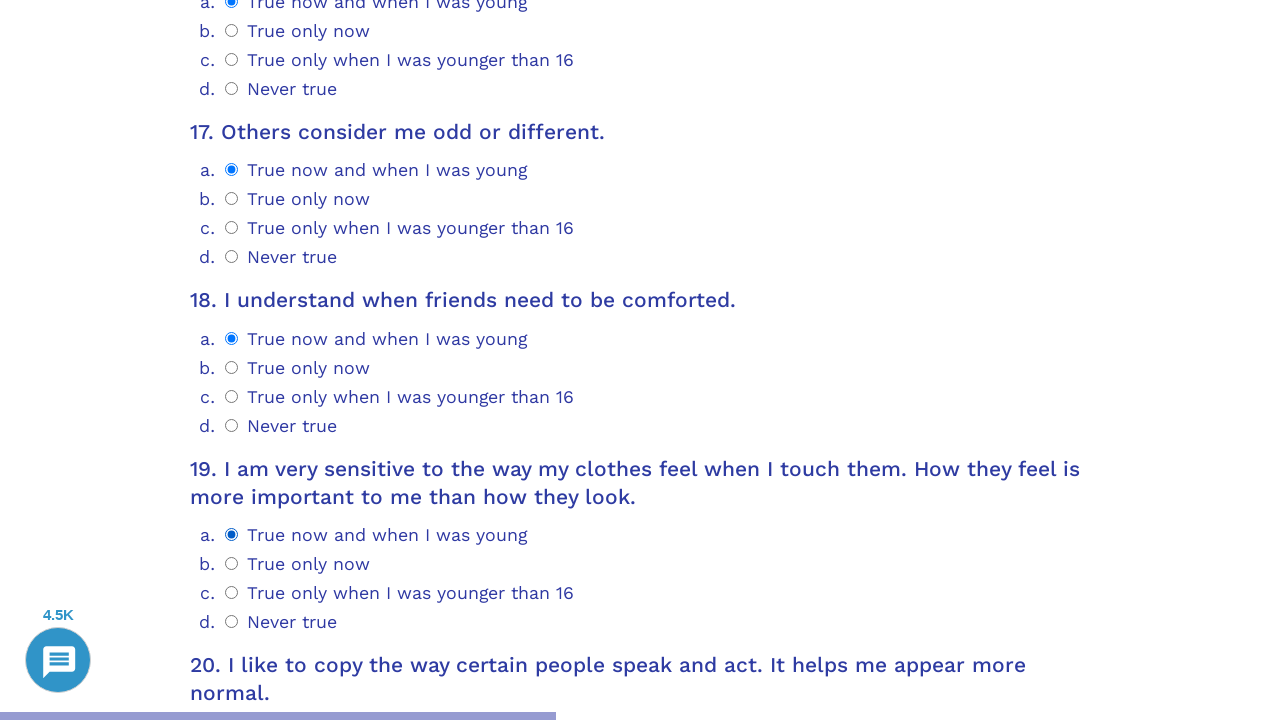

Scrolled question 20 into view
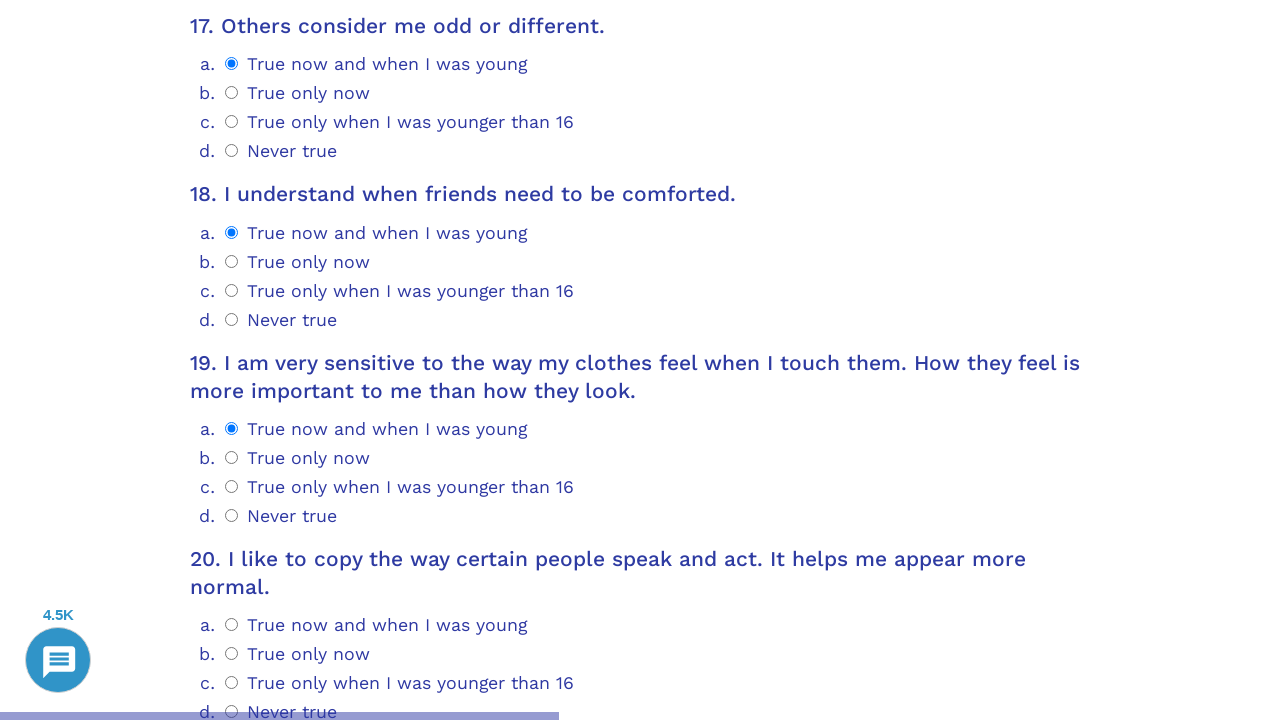

Retrieved radio button options for question 20
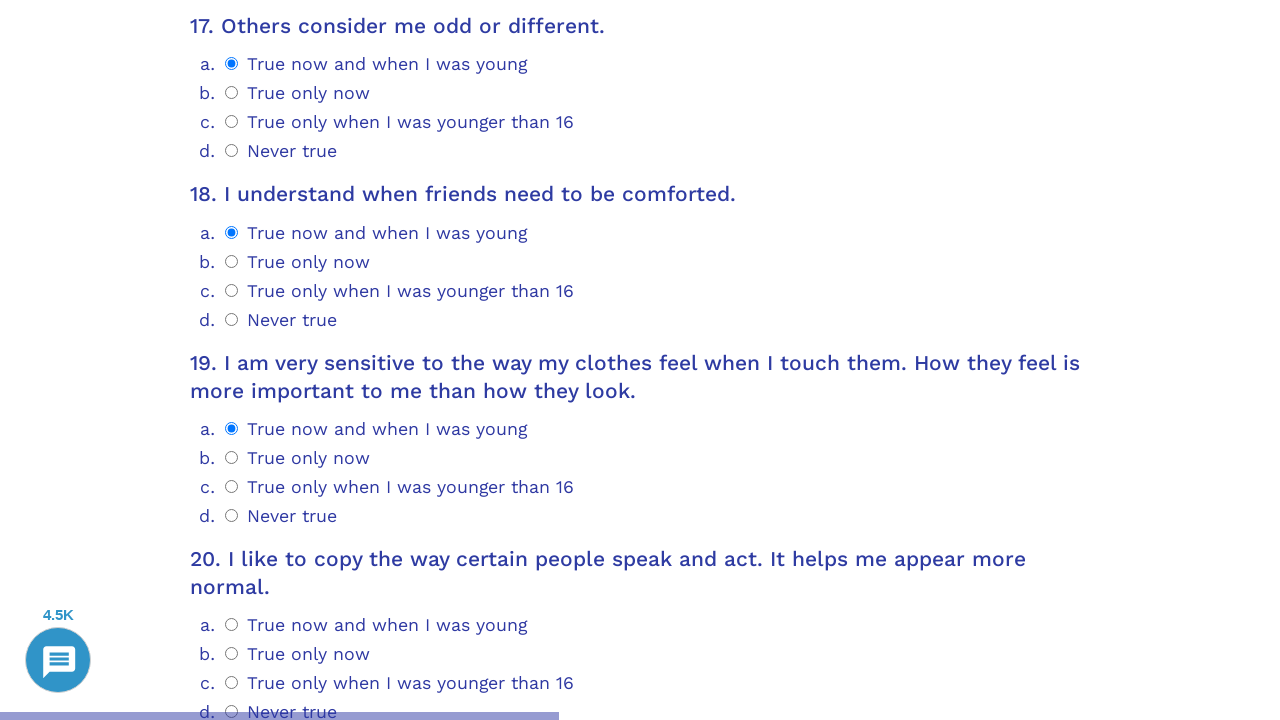

Determined answer index 0 for question 20
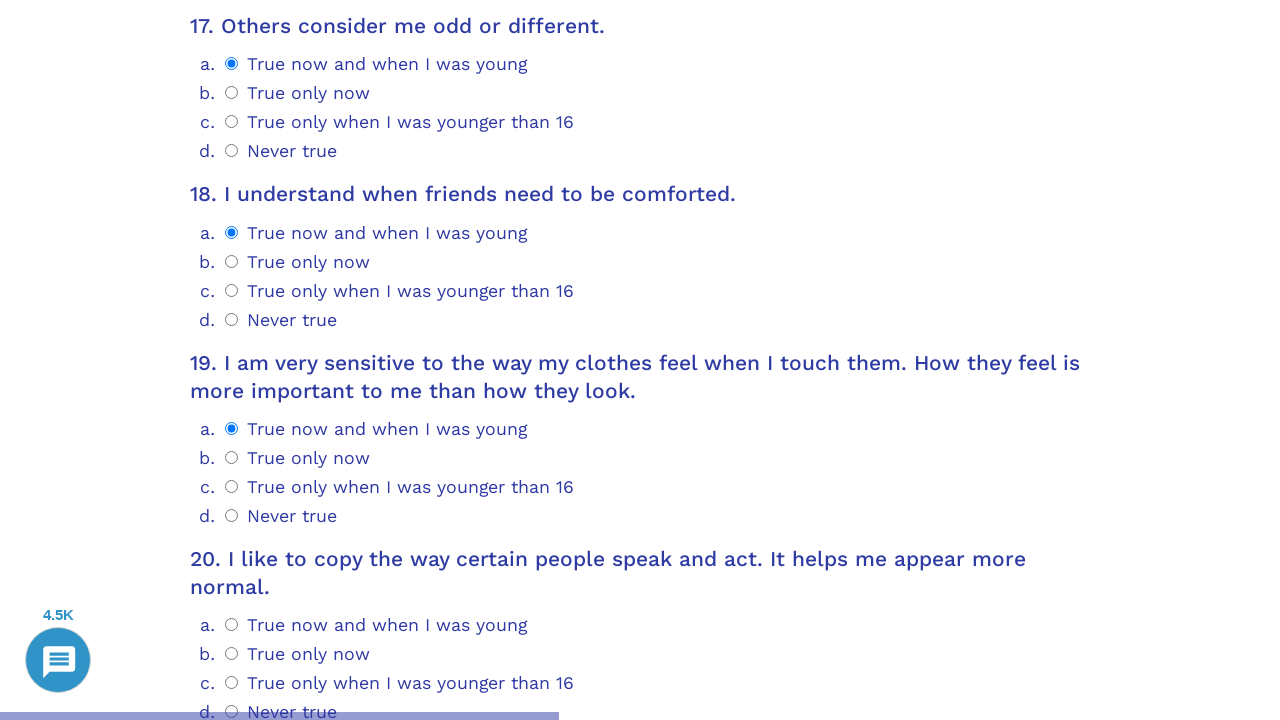

Clicked option 0 for question 20 at (232, 624) on .psychometrics-items-container.item-20 >> .psychometrics-option-radio >> nth=0
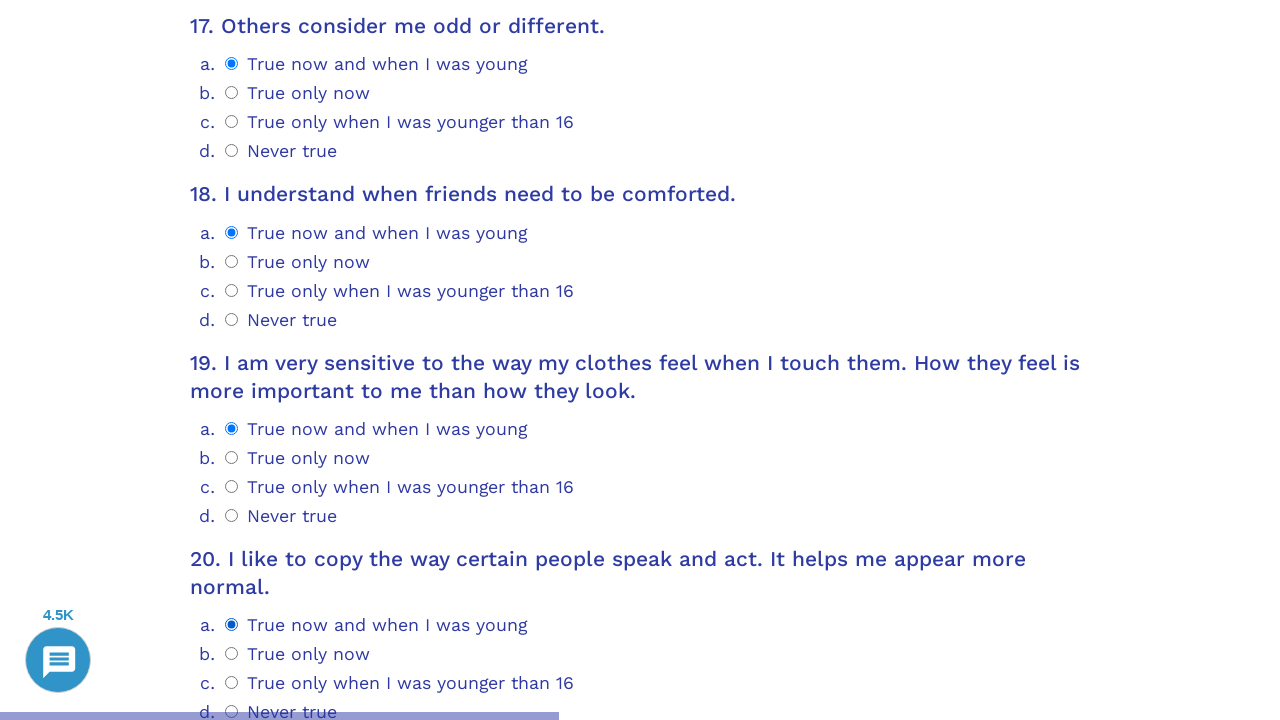

Located question 21 container
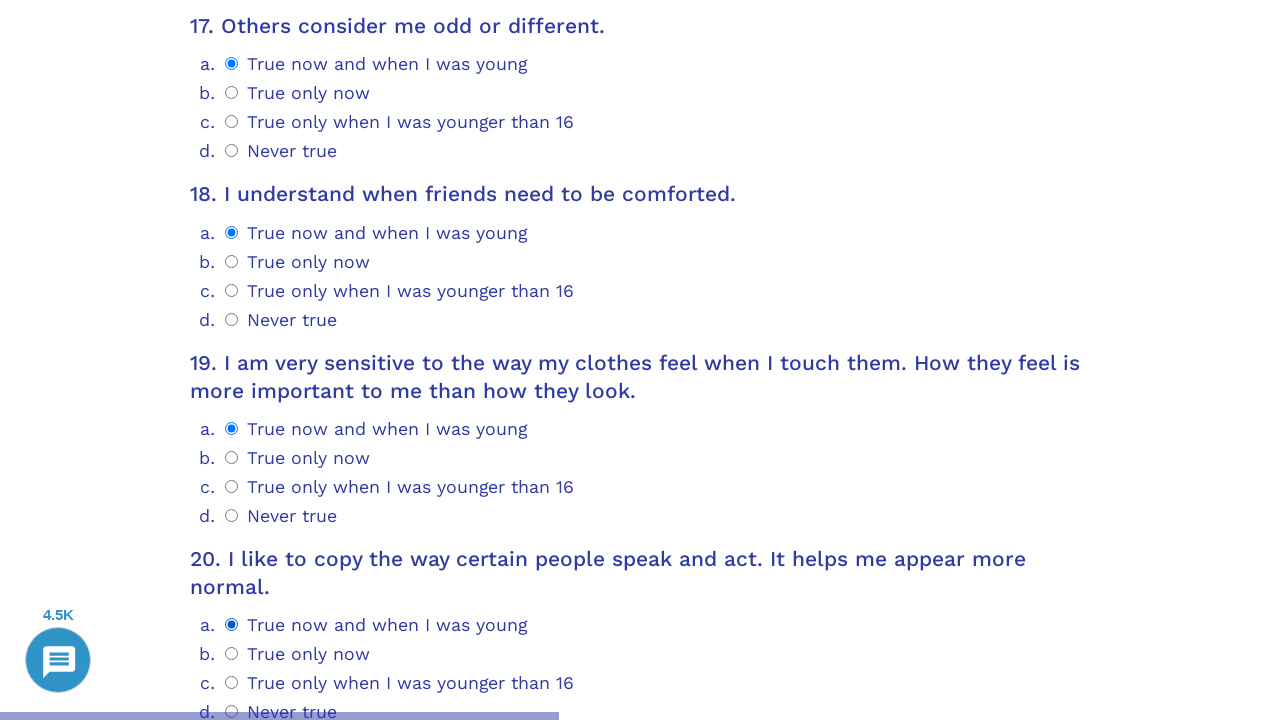

Scrolled question 21 into view
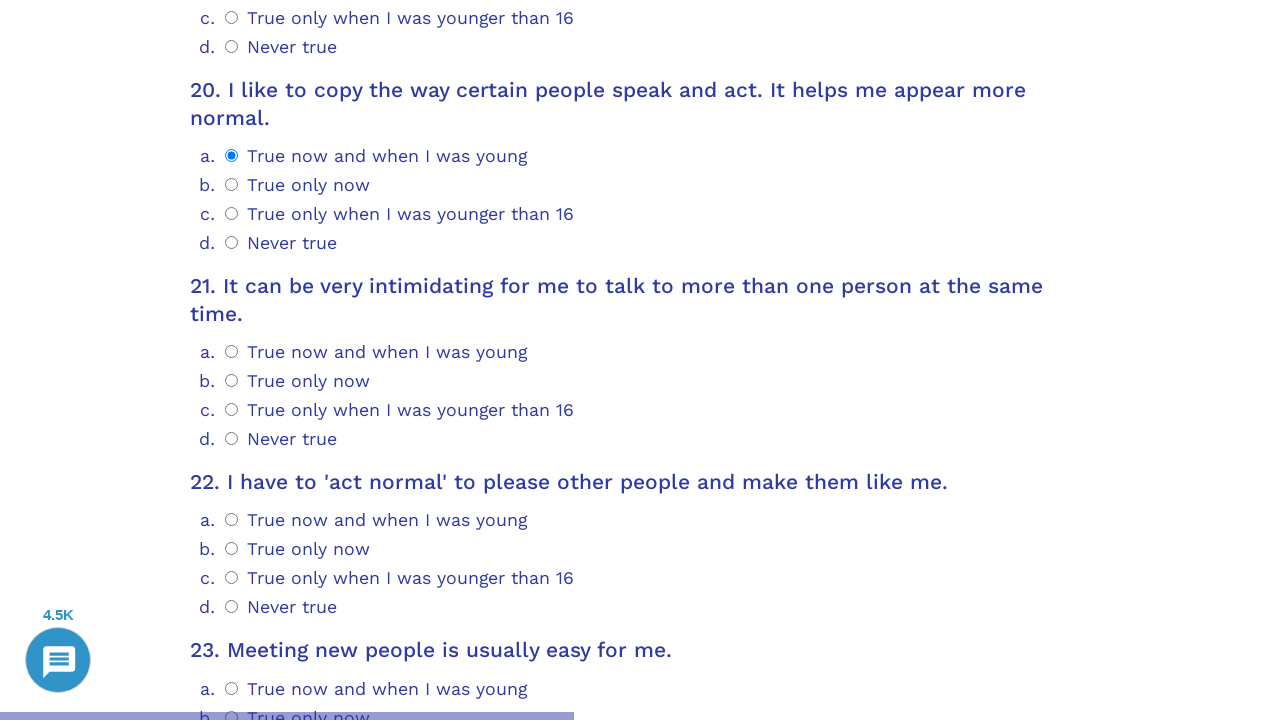

Retrieved radio button options for question 21
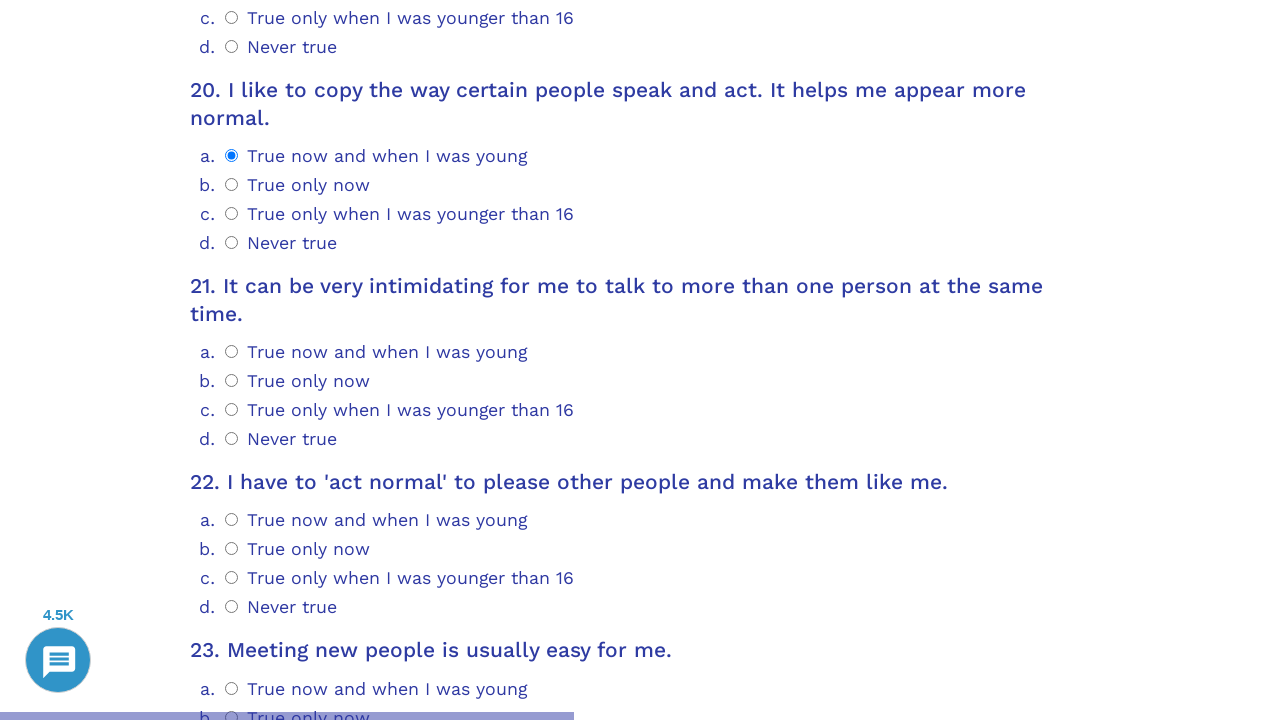

Determined answer index 0 for question 21
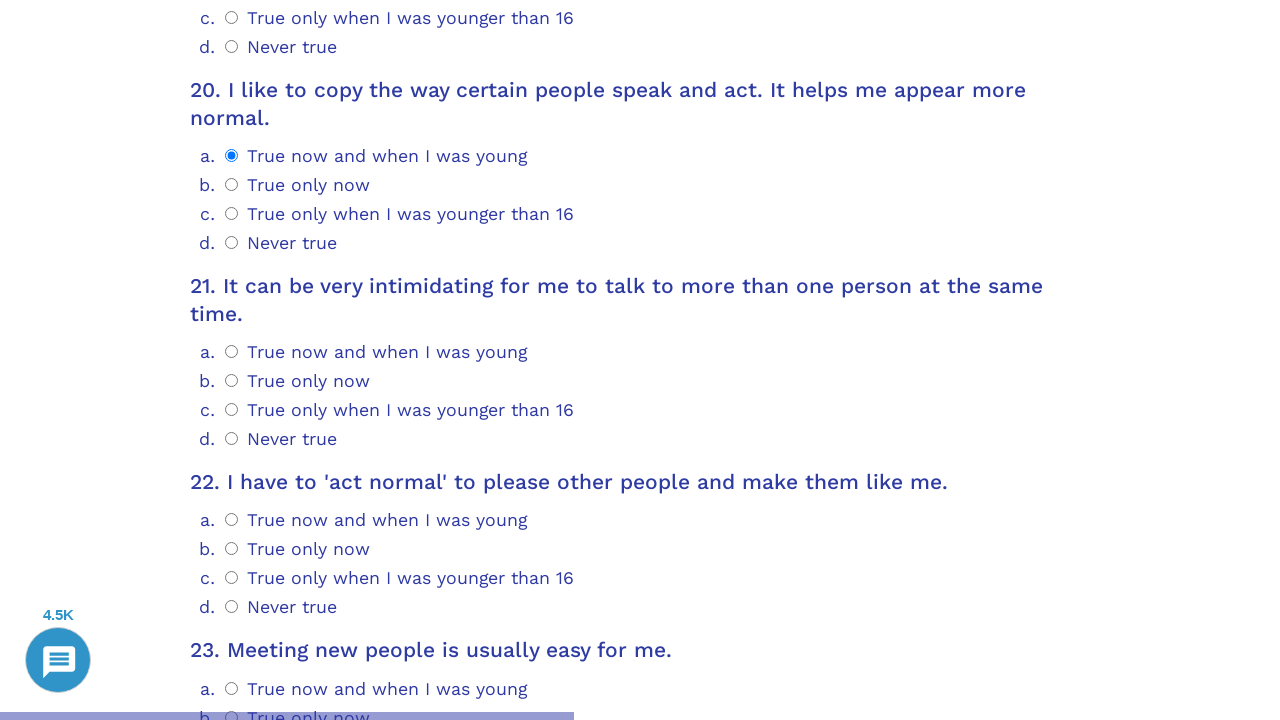

Clicked option 0 for question 21 at (232, 352) on .psychometrics-items-container.item-21 >> .psychometrics-option-radio >> nth=0
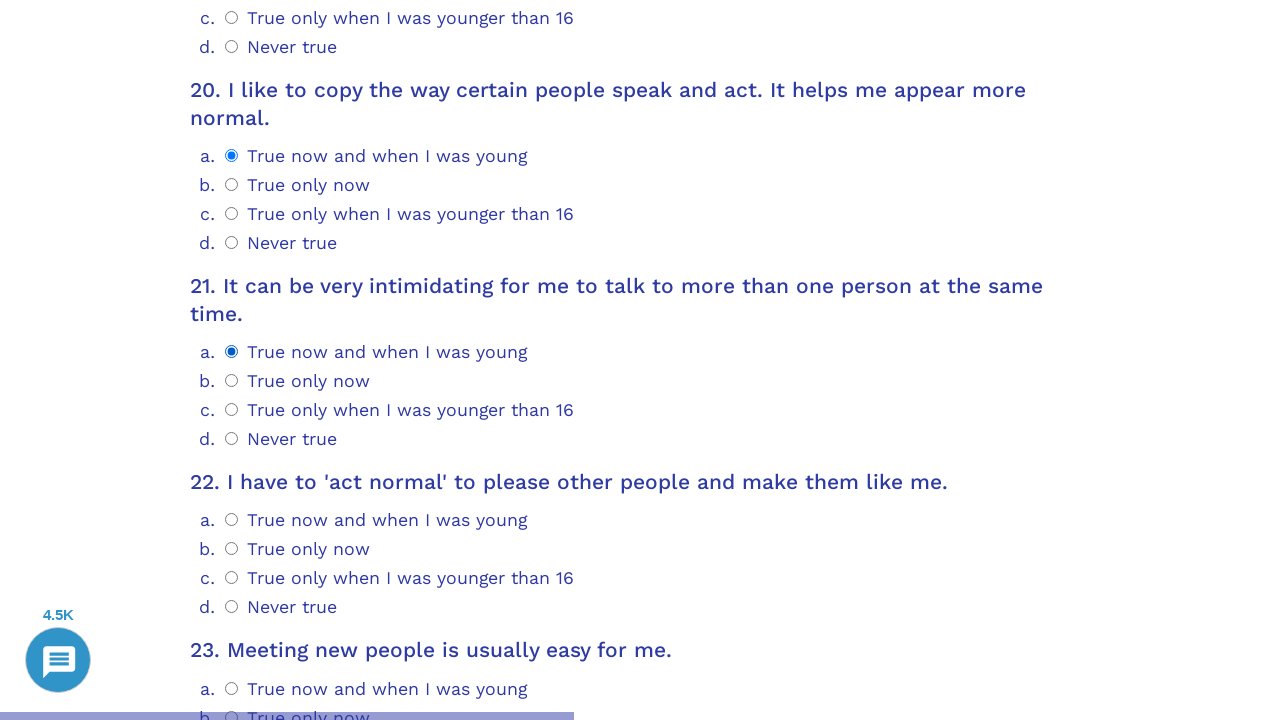

Located question 22 container
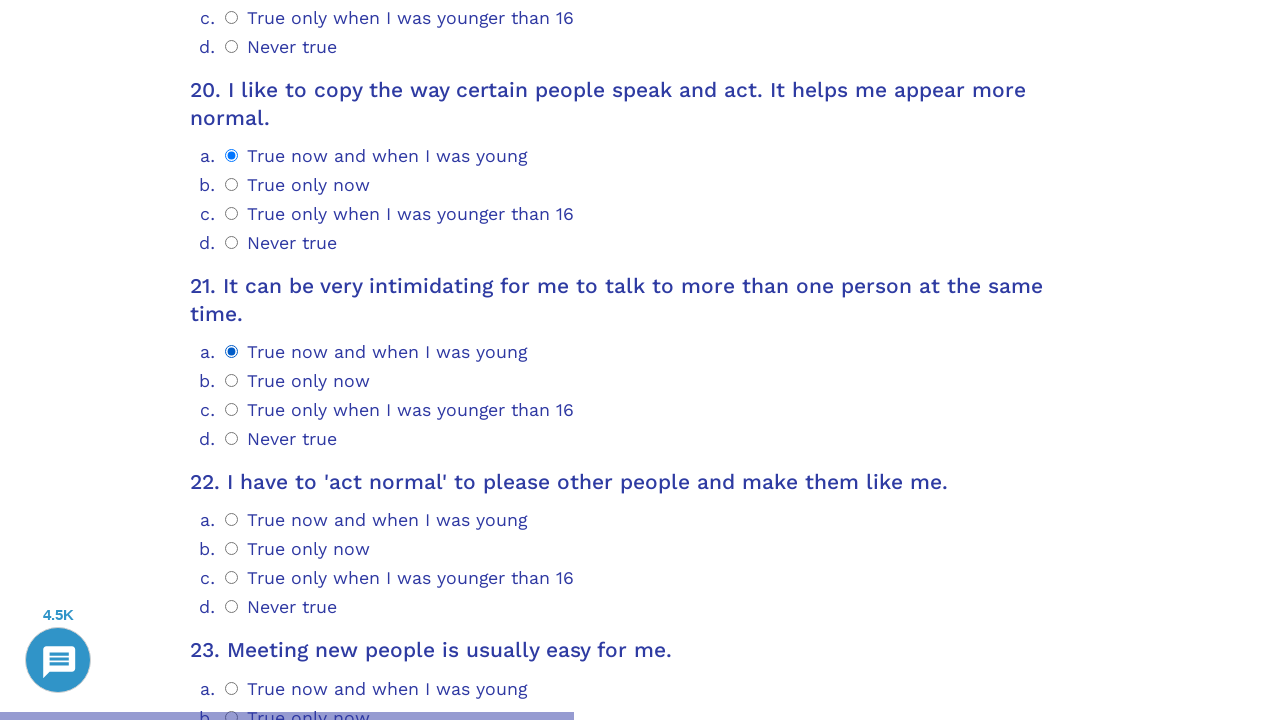

Scrolled question 22 into view
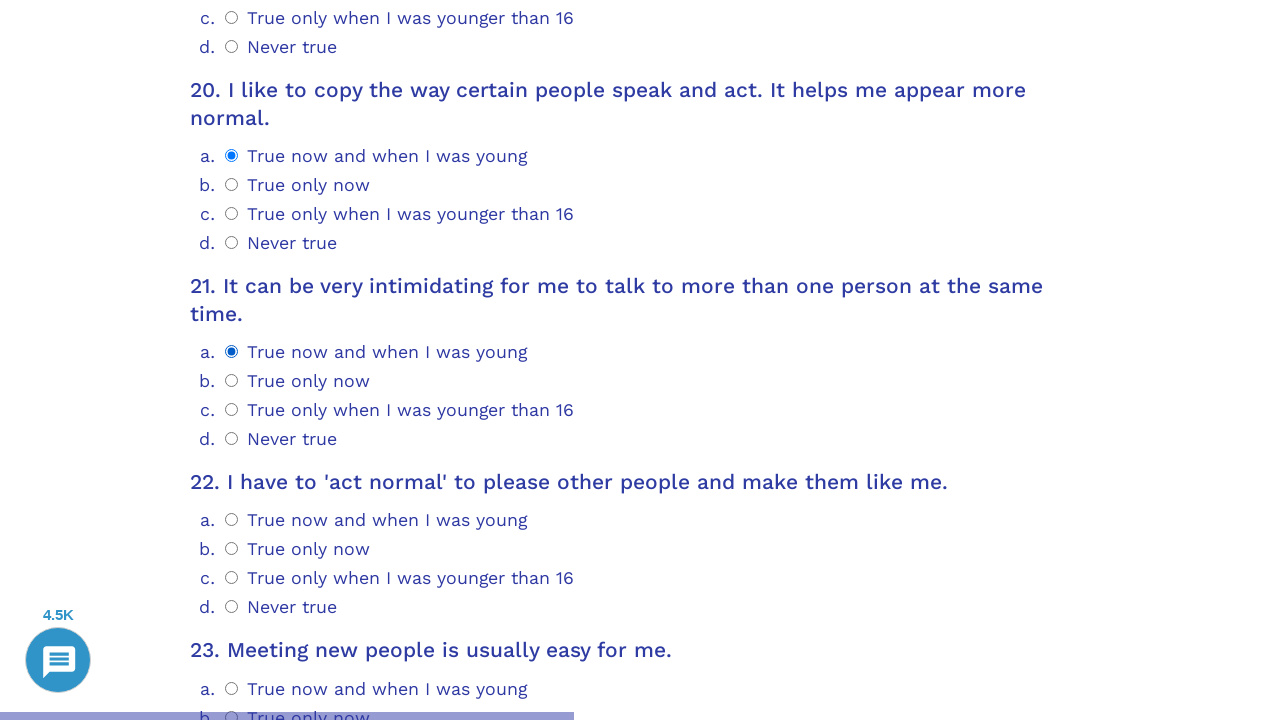

Retrieved radio button options for question 22
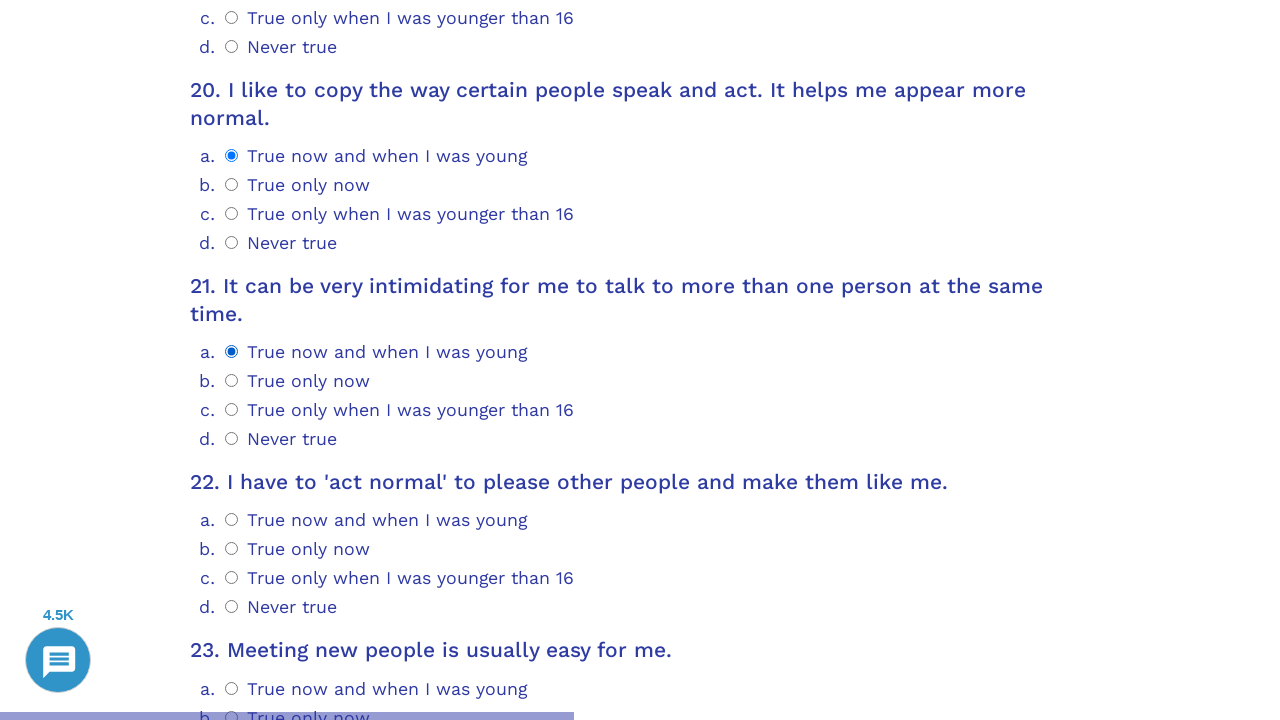

Determined answer index 0 for question 22
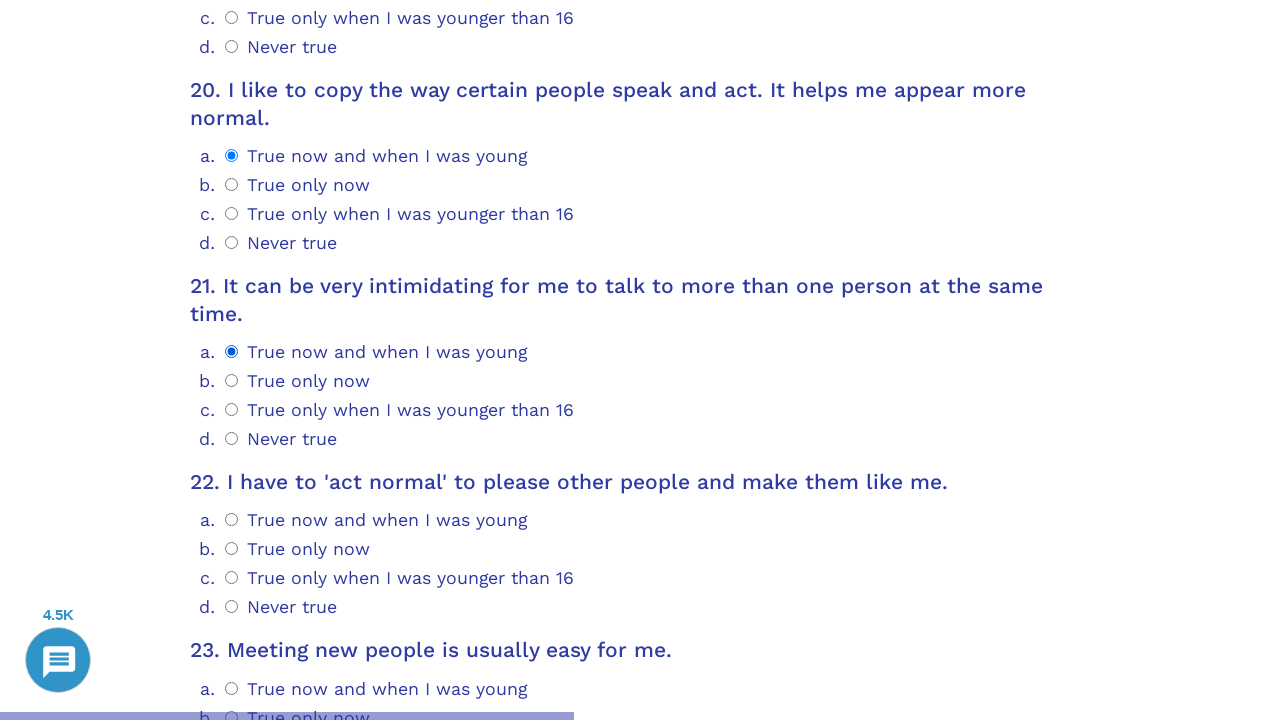

Clicked option 0 for question 22 at (232, 520) on .psychometrics-items-container.item-22 >> .psychometrics-option-radio >> nth=0
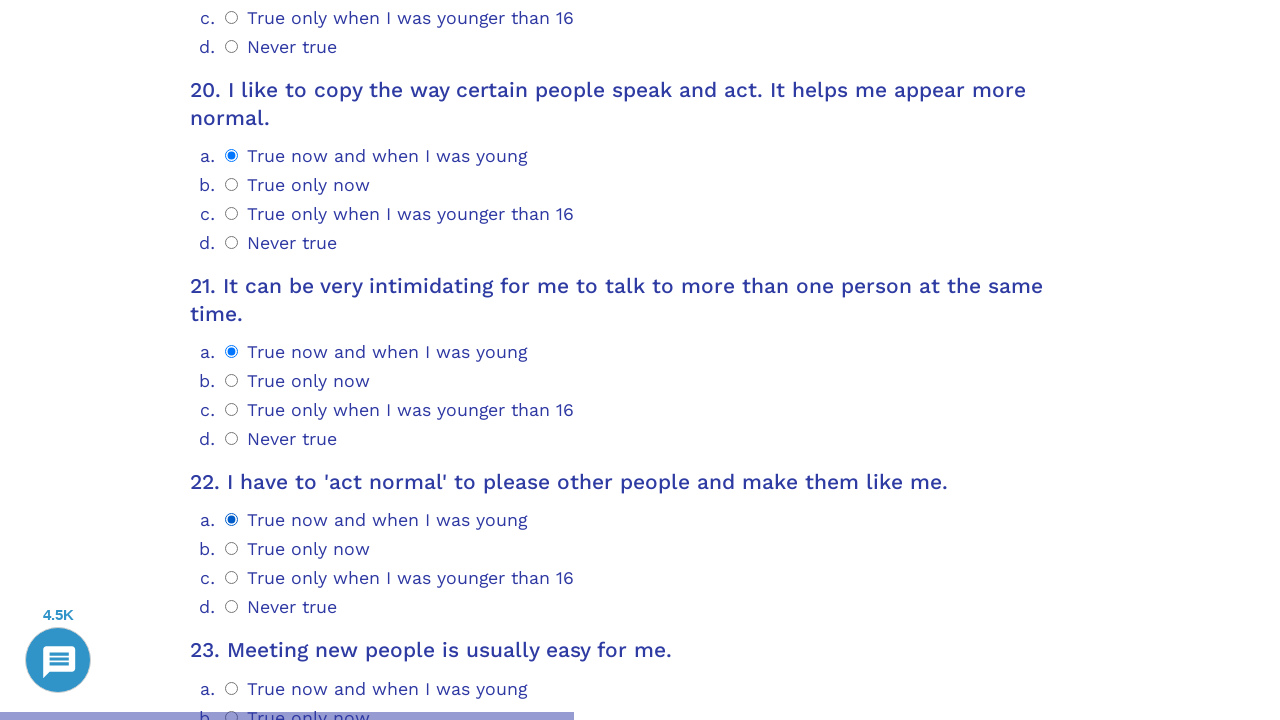

Located question 23 container
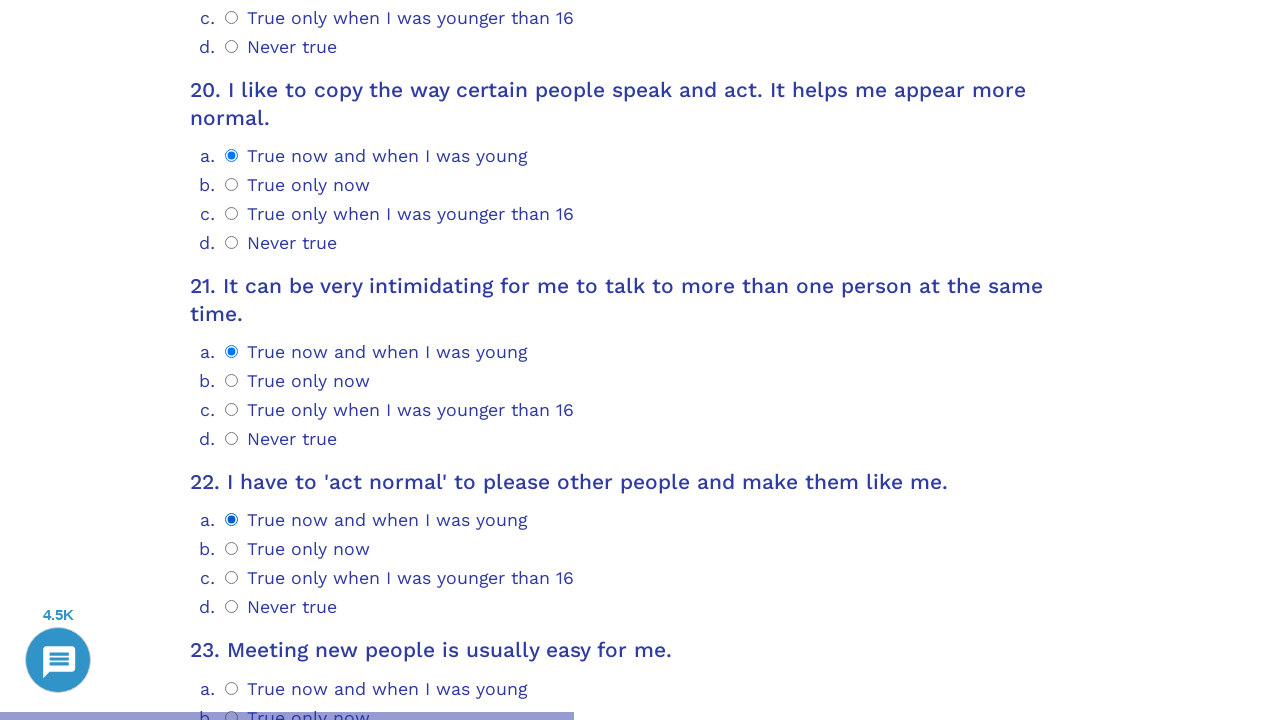

Scrolled question 23 into view
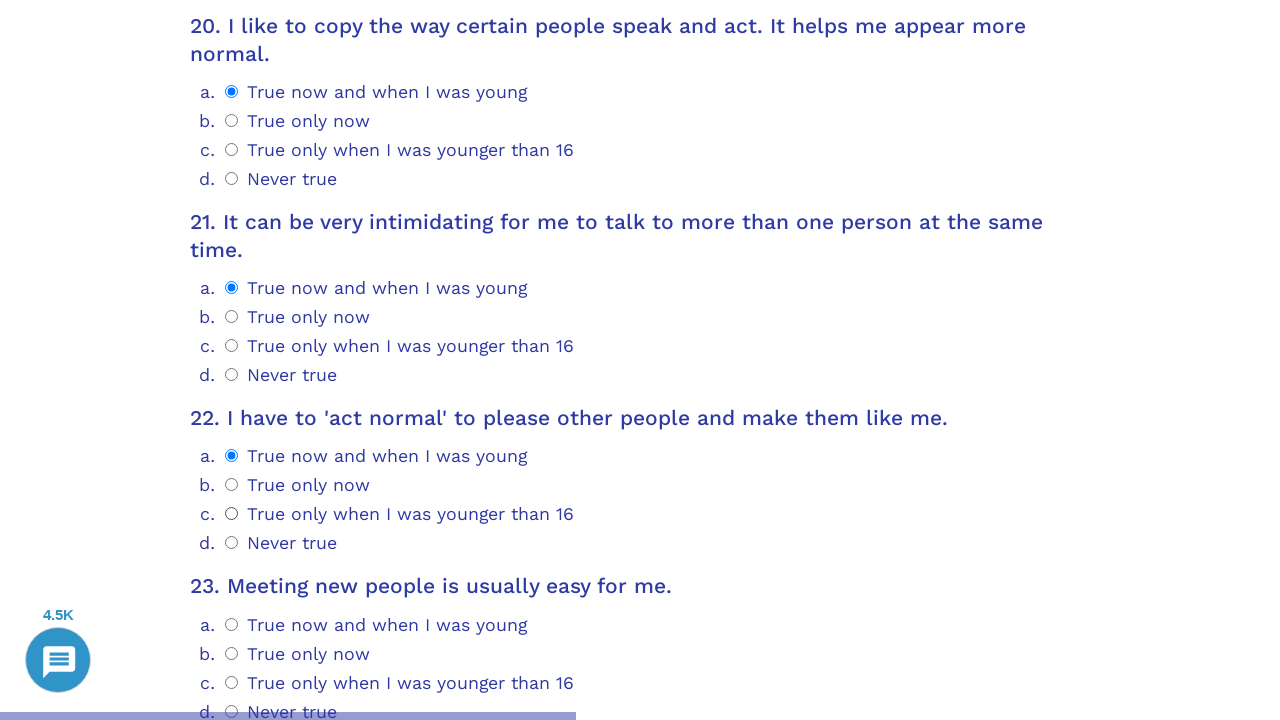

Retrieved radio button options for question 23
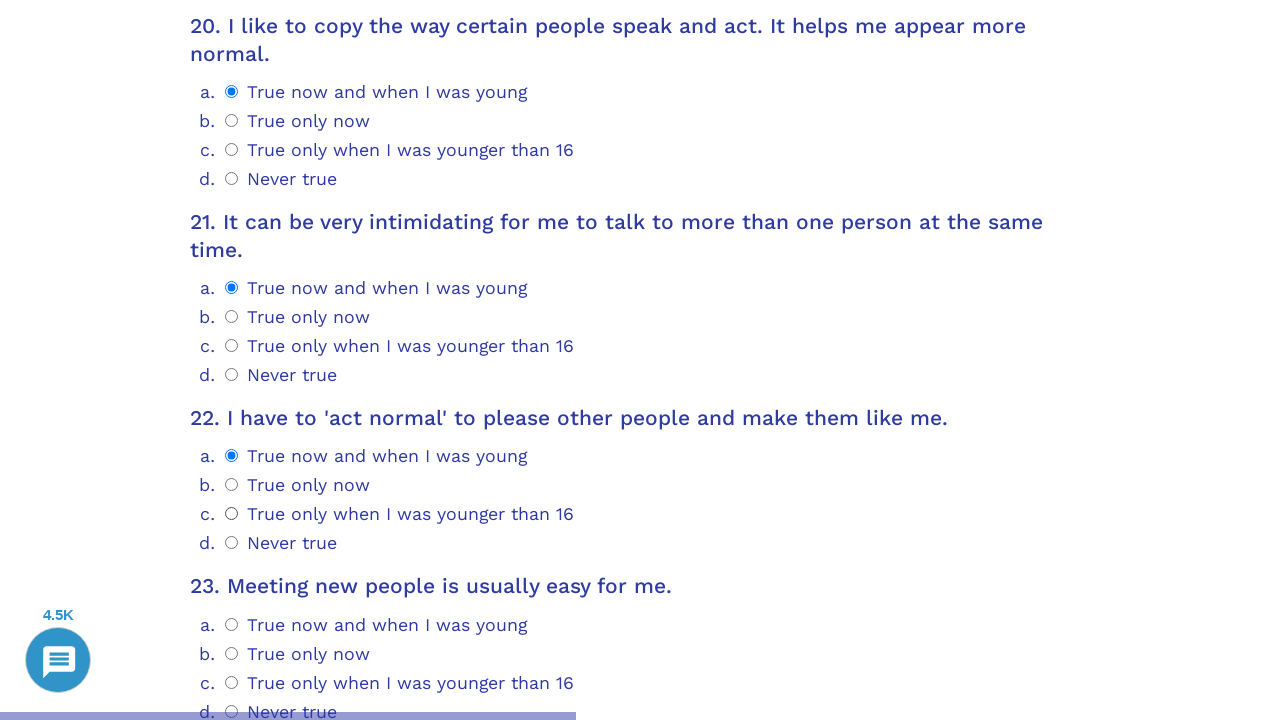

Determined answer index 0 for question 23
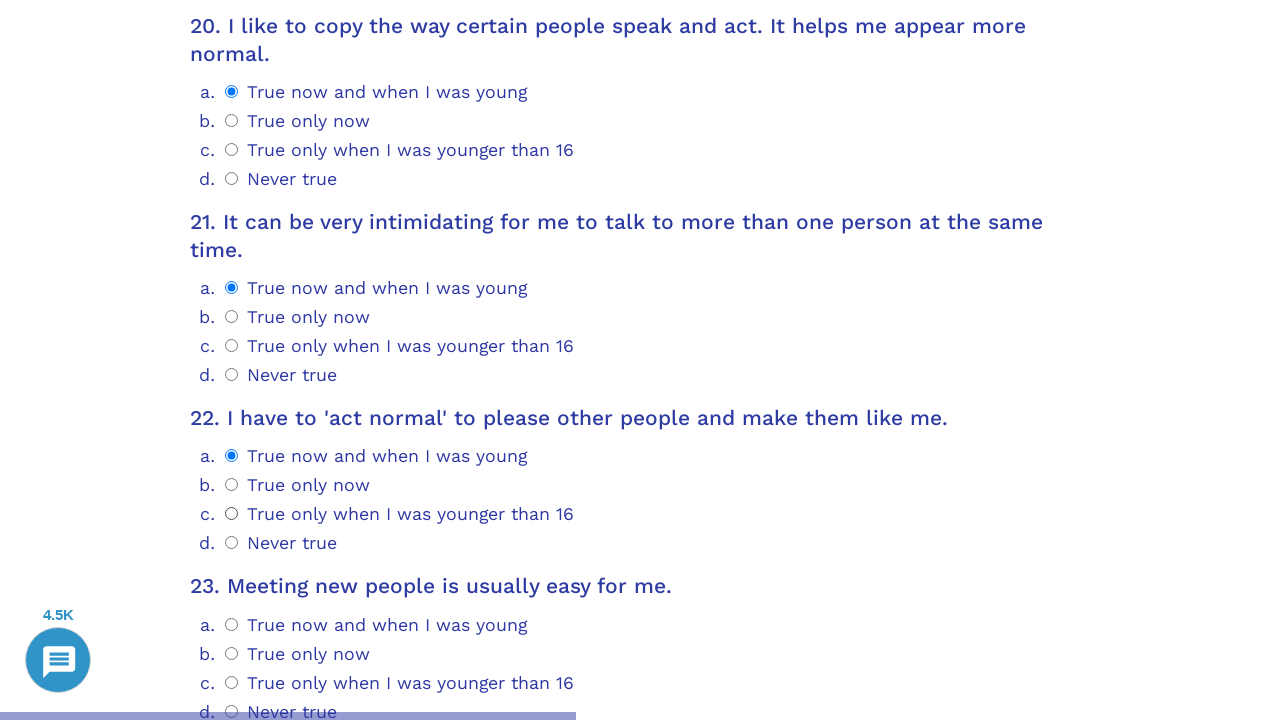

Clicked option 0 for question 23 at (232, 624) on .psychometrics-items-container.item-23 >> .psychometrics-option-radio >> nth=0
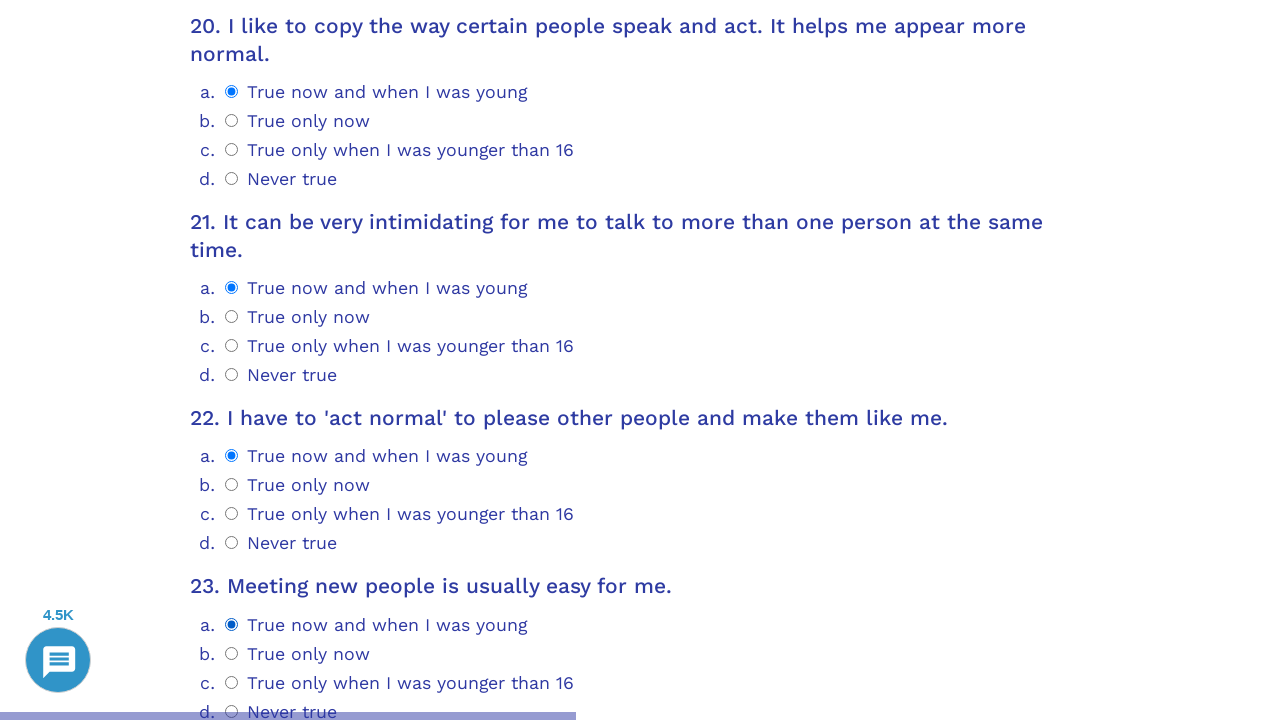

Located question 24 container
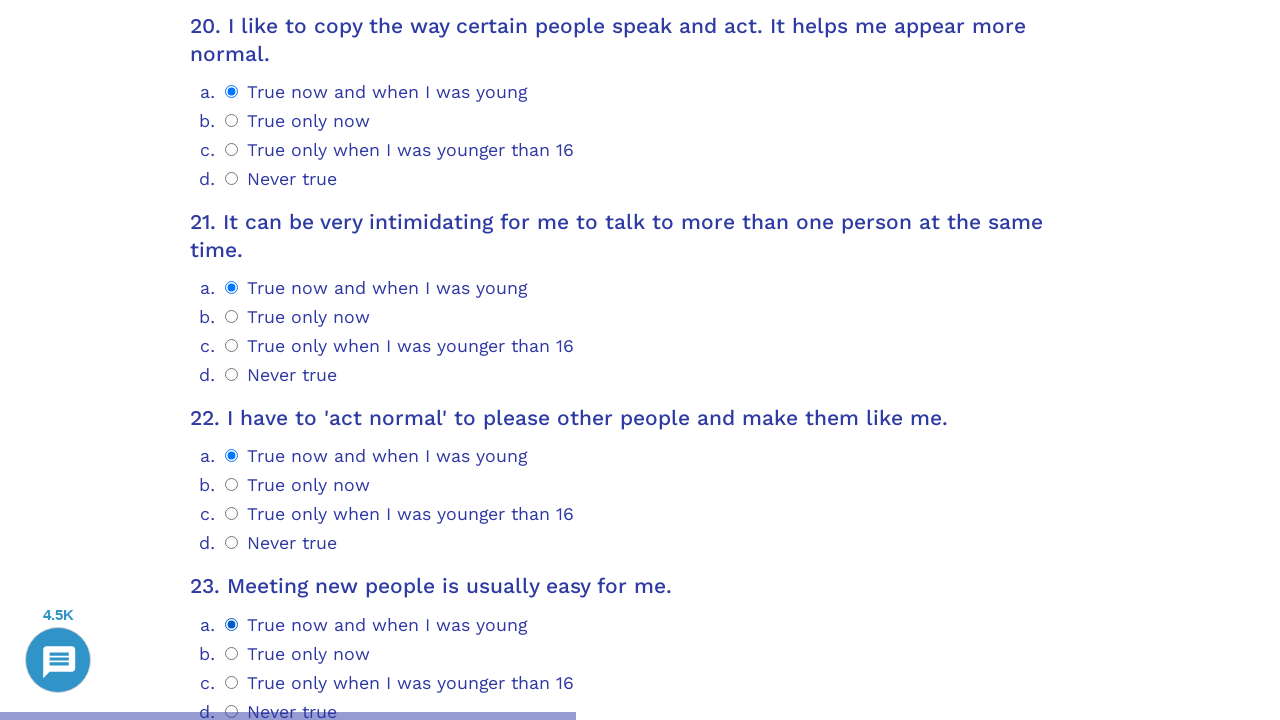

Scrolled question 24 into view
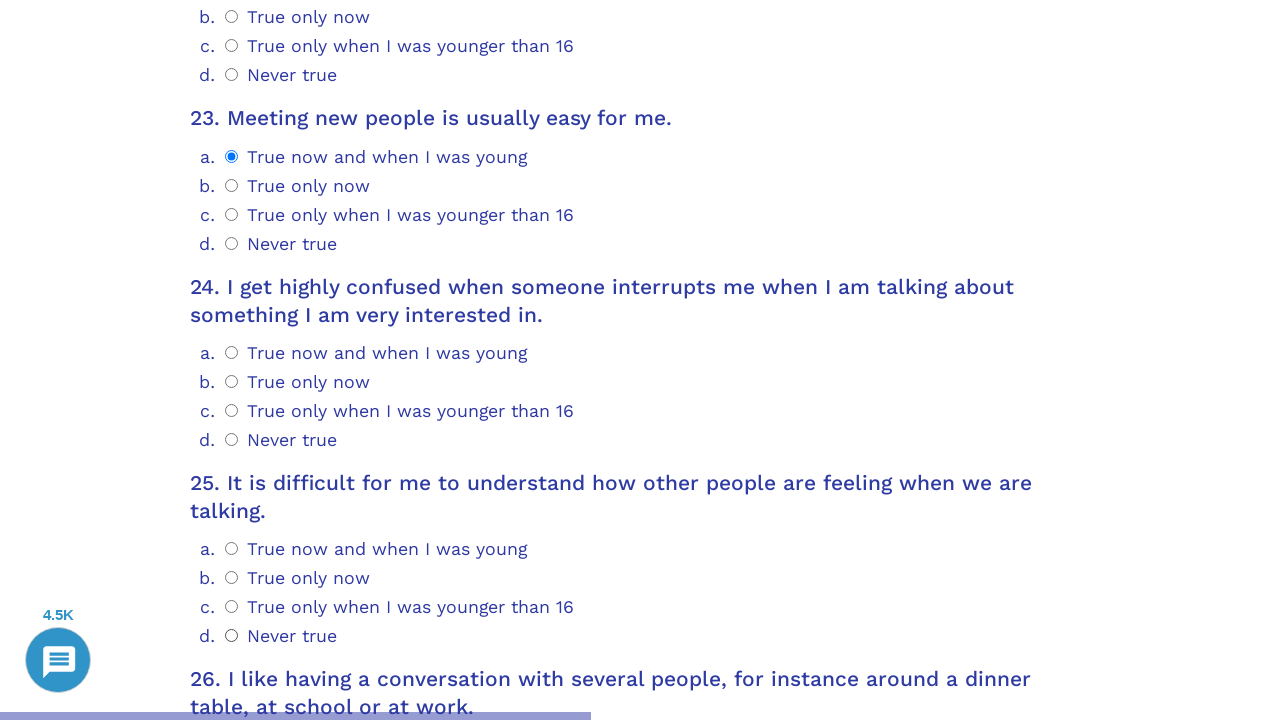

Retrieved radio button options for question 24
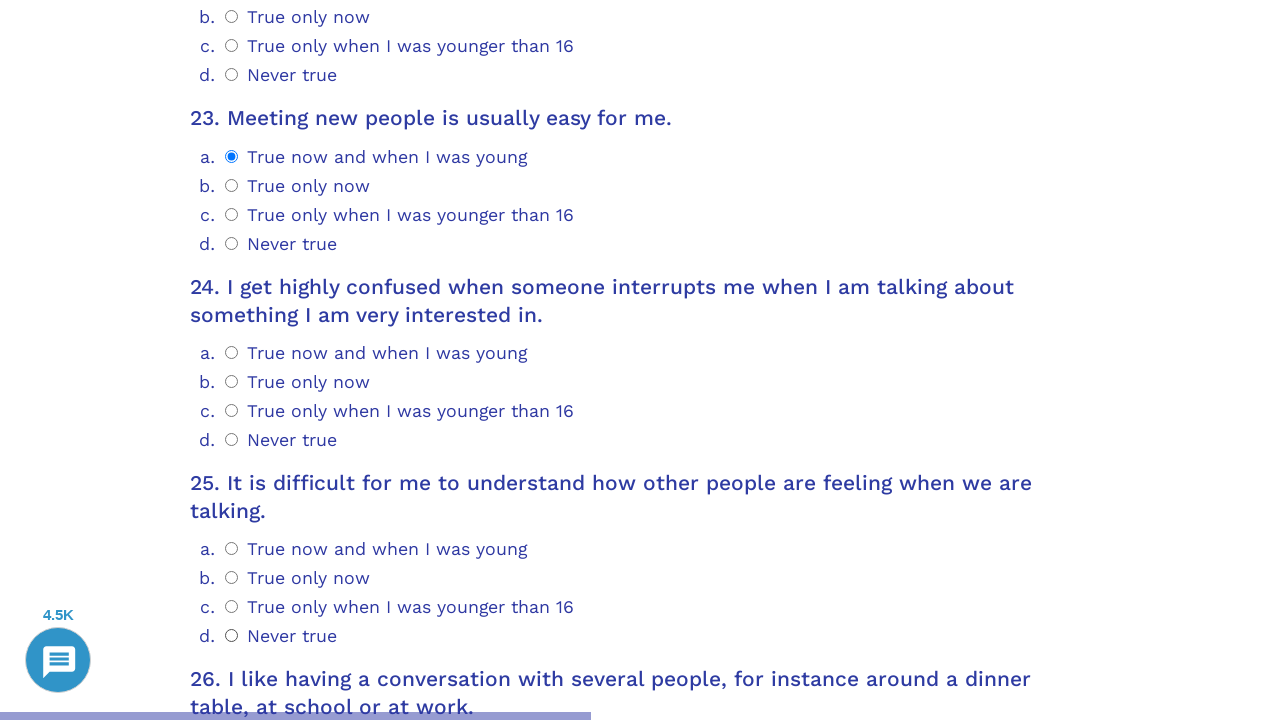

Determined answer index 0 for question 24
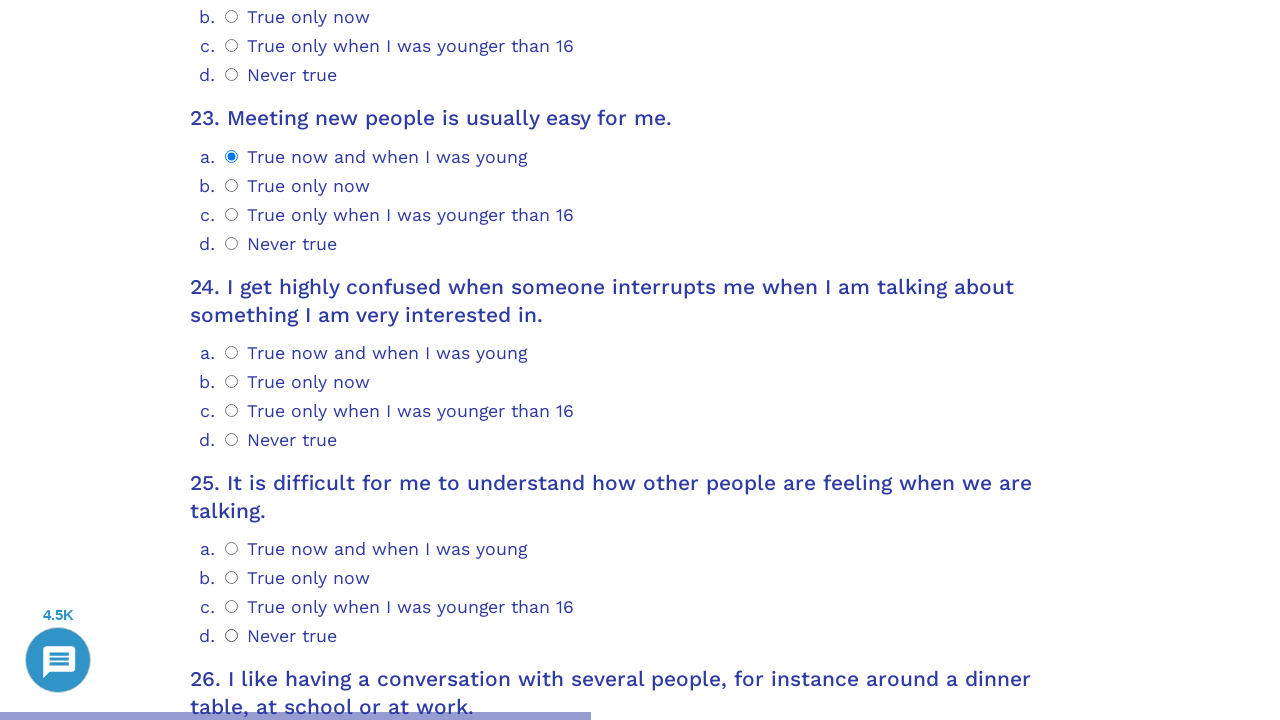

Clicked option 0 for question 24 at (232, 352) on .psychometrics-items-container.item-24 >> .psychometrics-option-radio >> nth=0
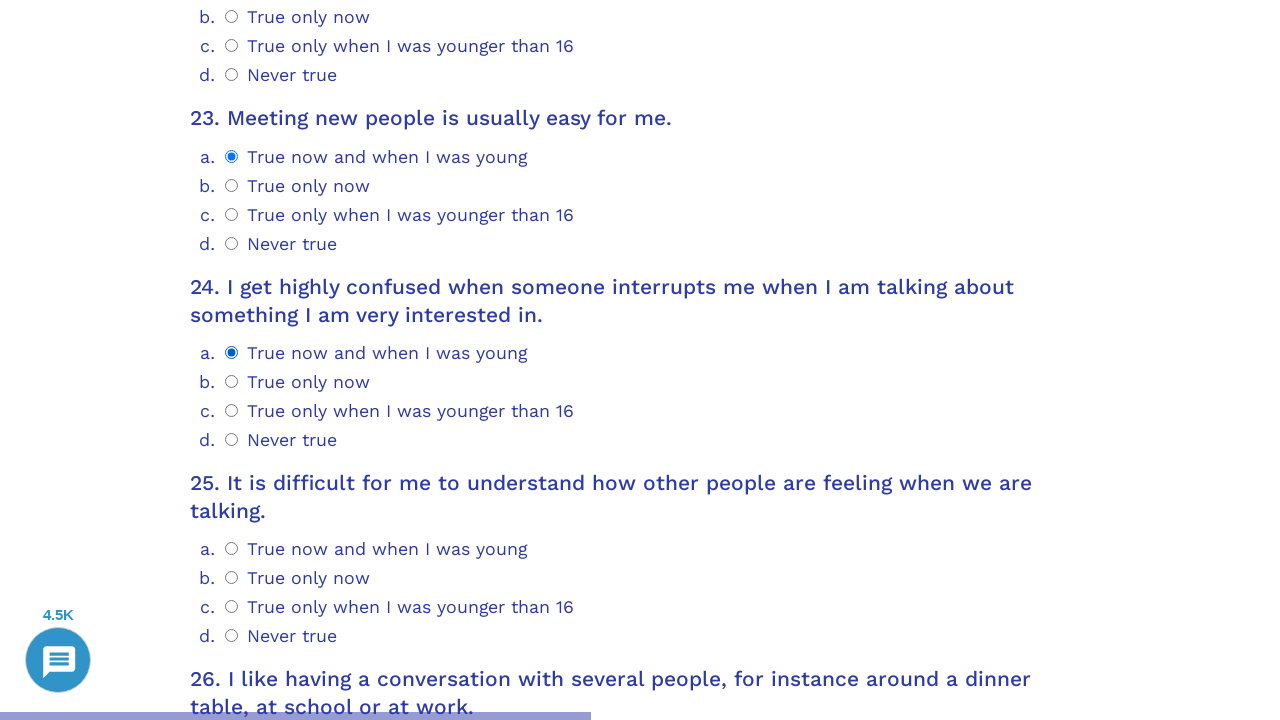

Located question 25 container
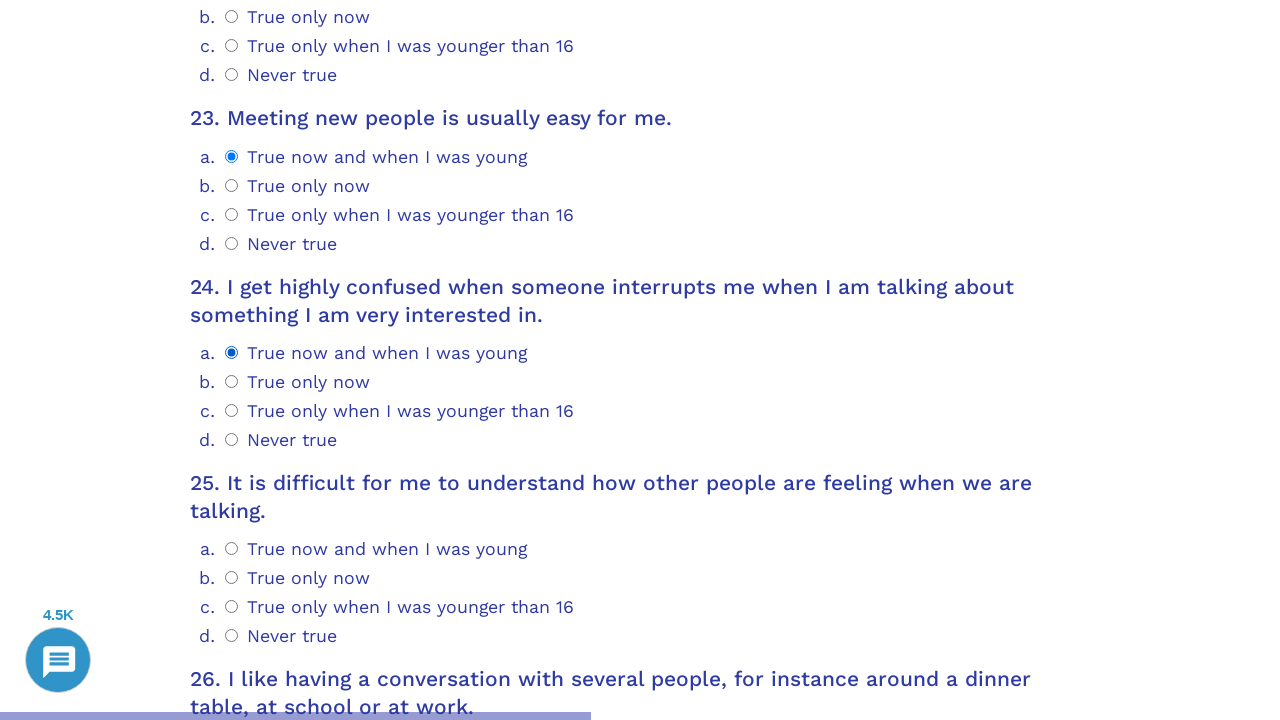

Scrolled question 25 into view
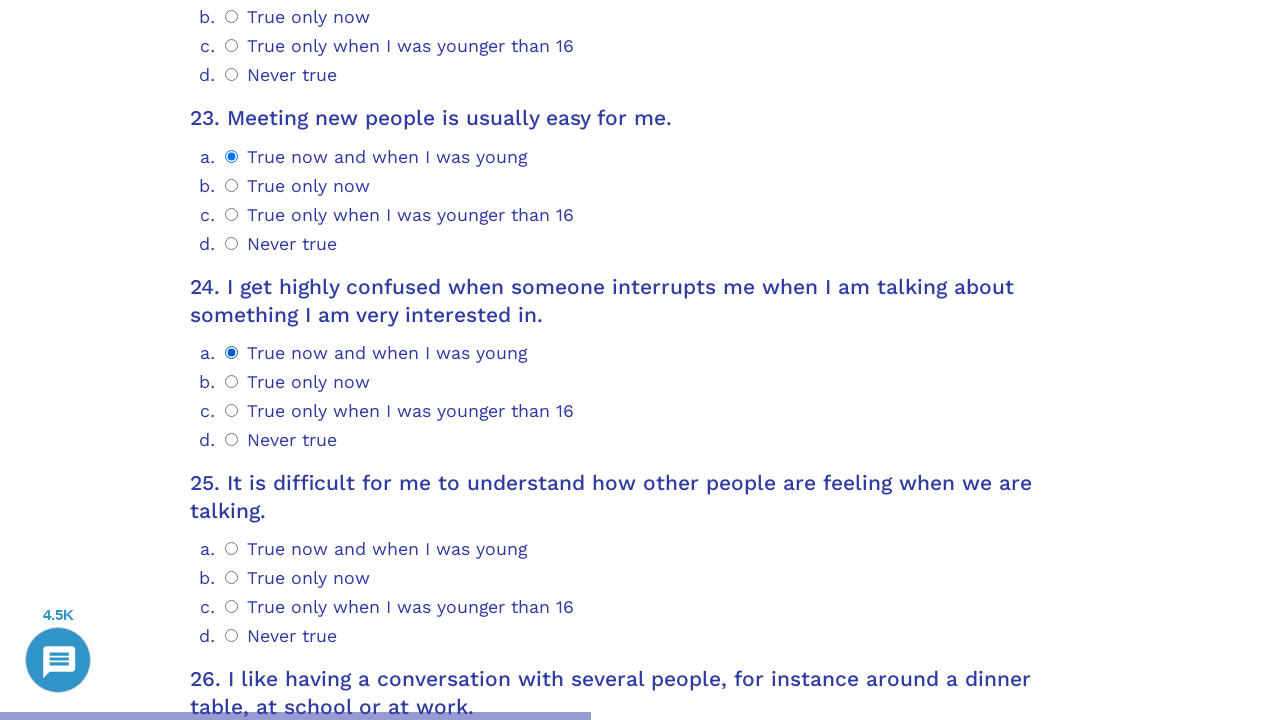

Retrieved radio button options for question 25
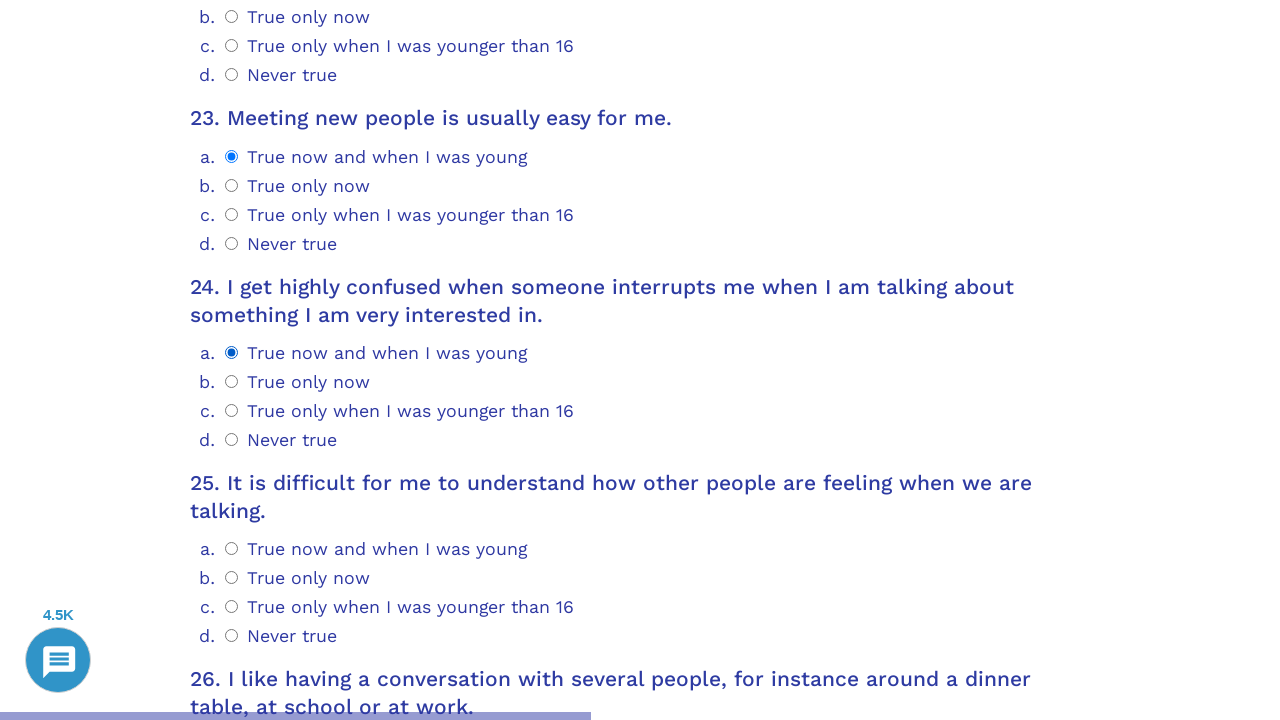

Determined answer index 0 for question 25
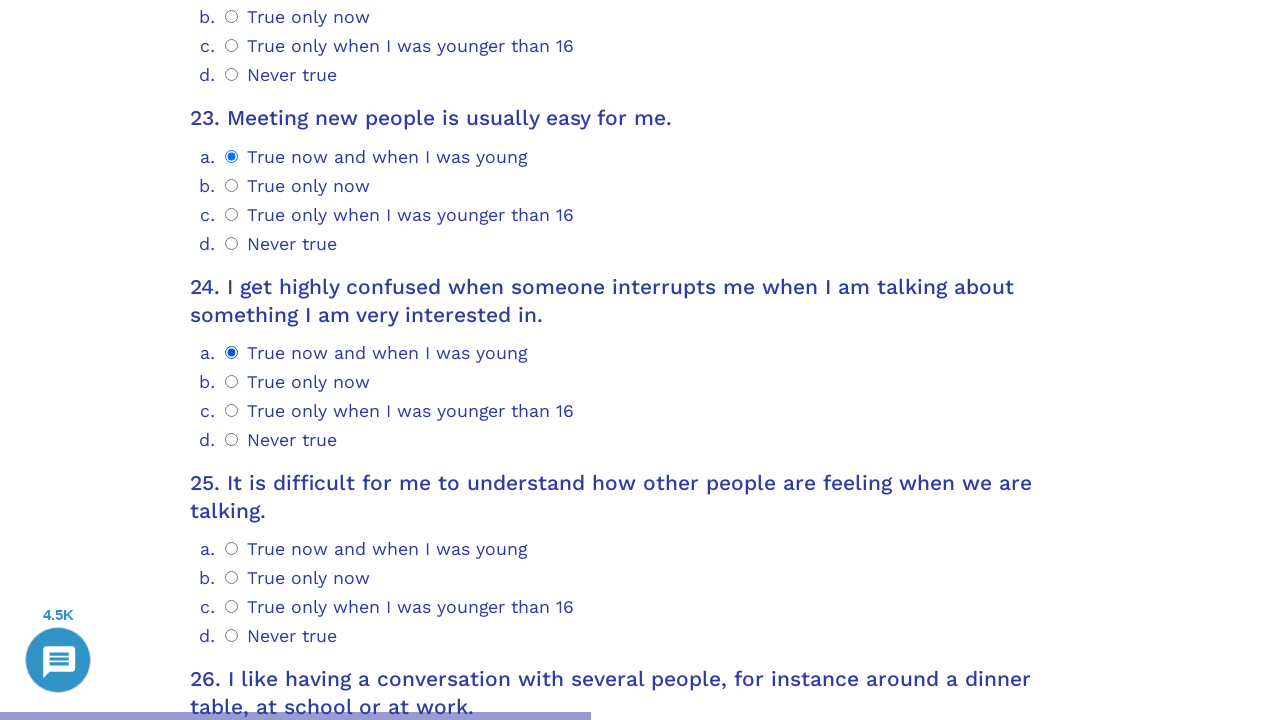

Clicked option 0 for question 25 at (232, 549) on .psychometrics-items-container.item-25 >> .psychometrics-option-radio >> nth=0
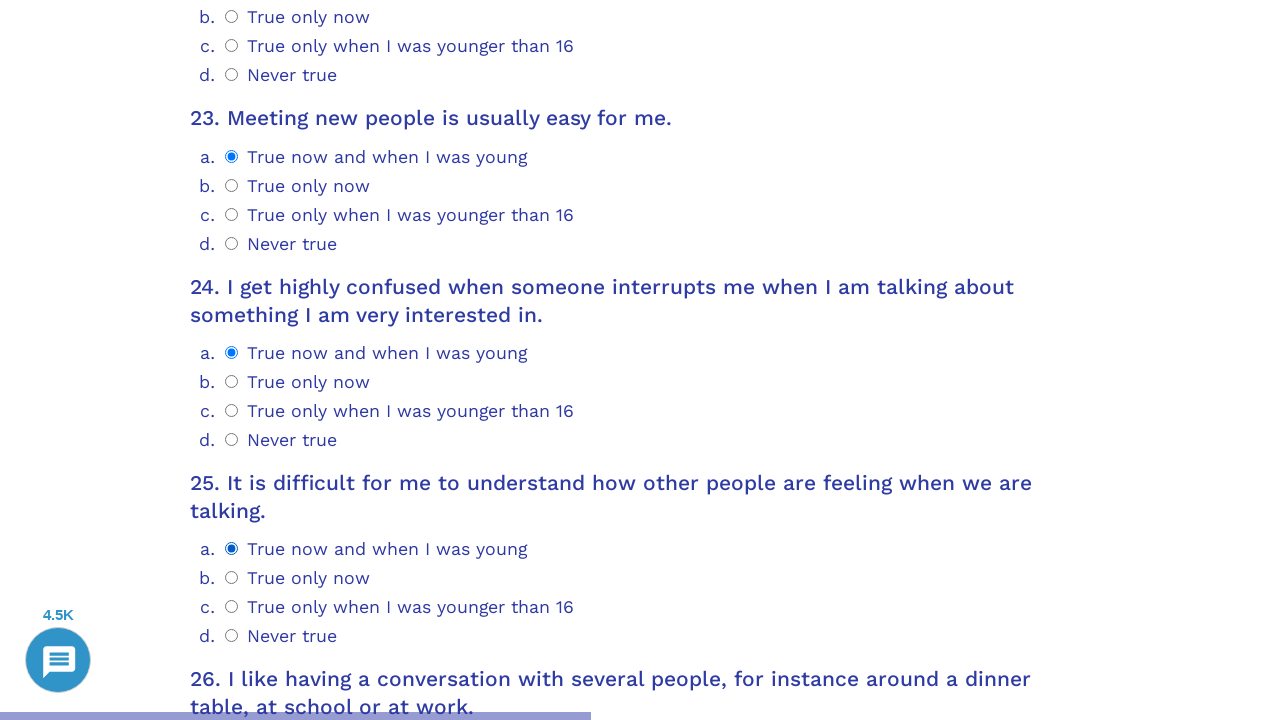

Located question 26 container
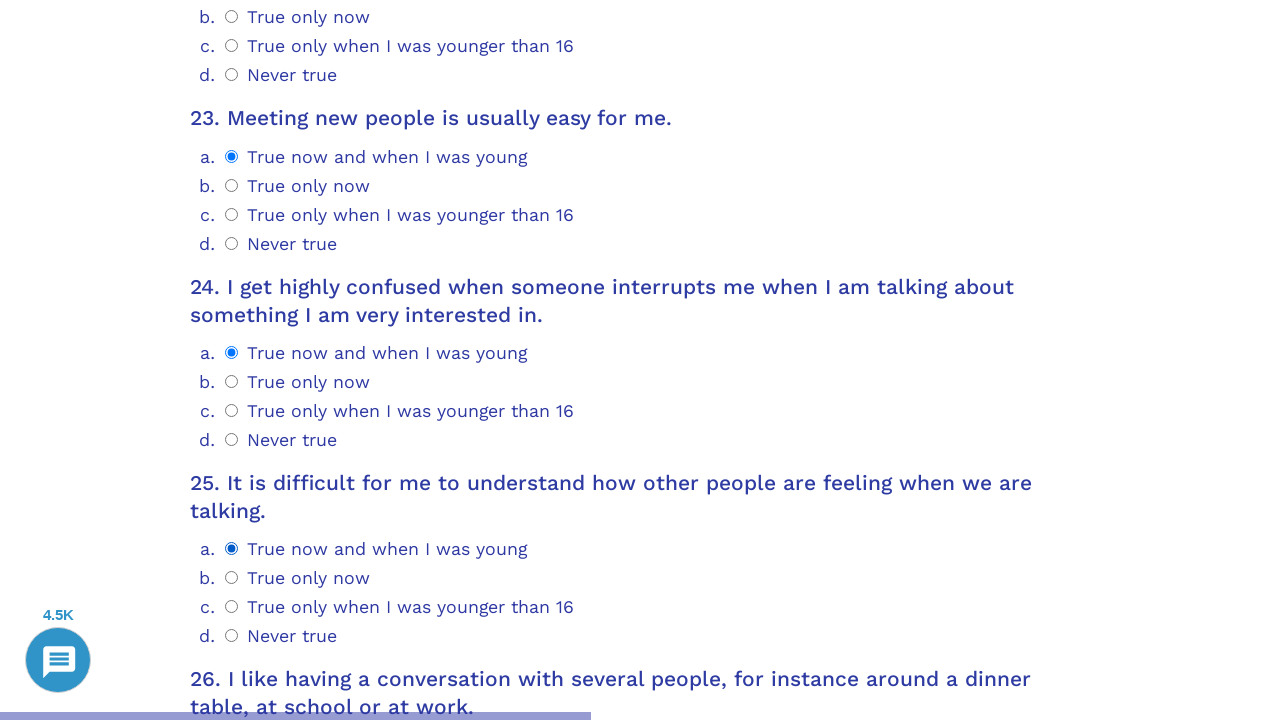

Scrolled question 26 into view
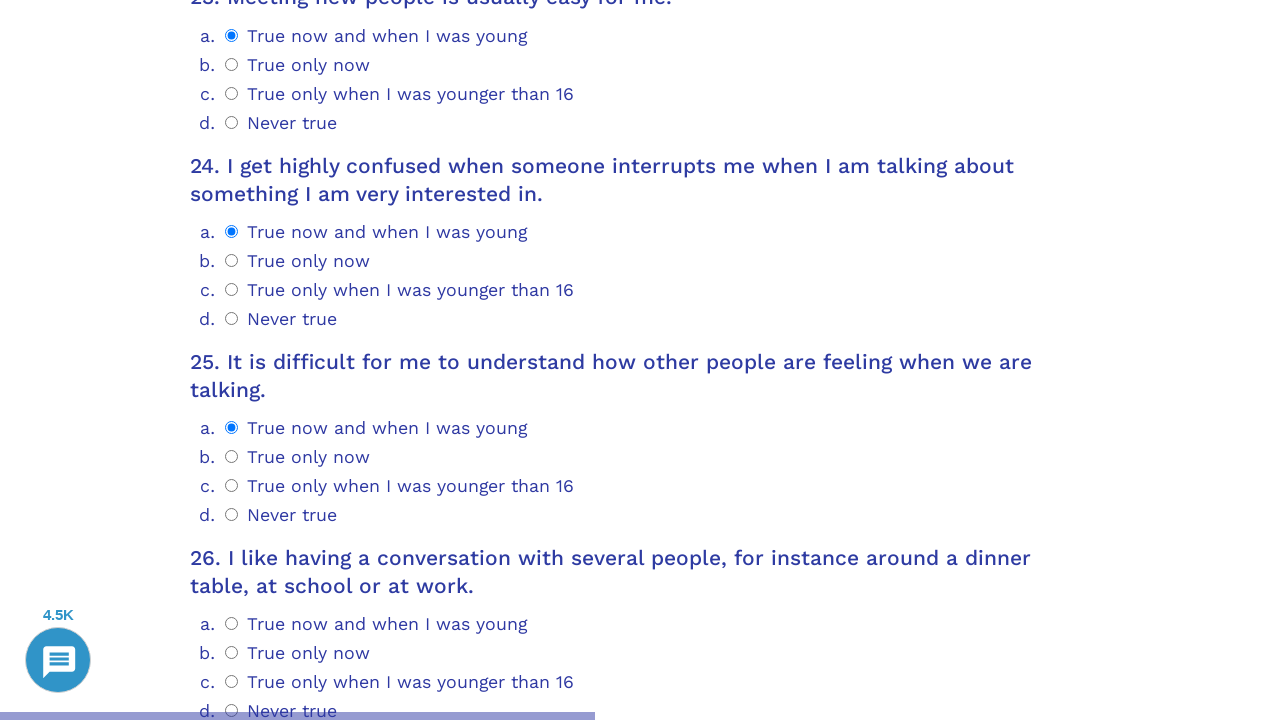

Retrieved radio button options for question 26
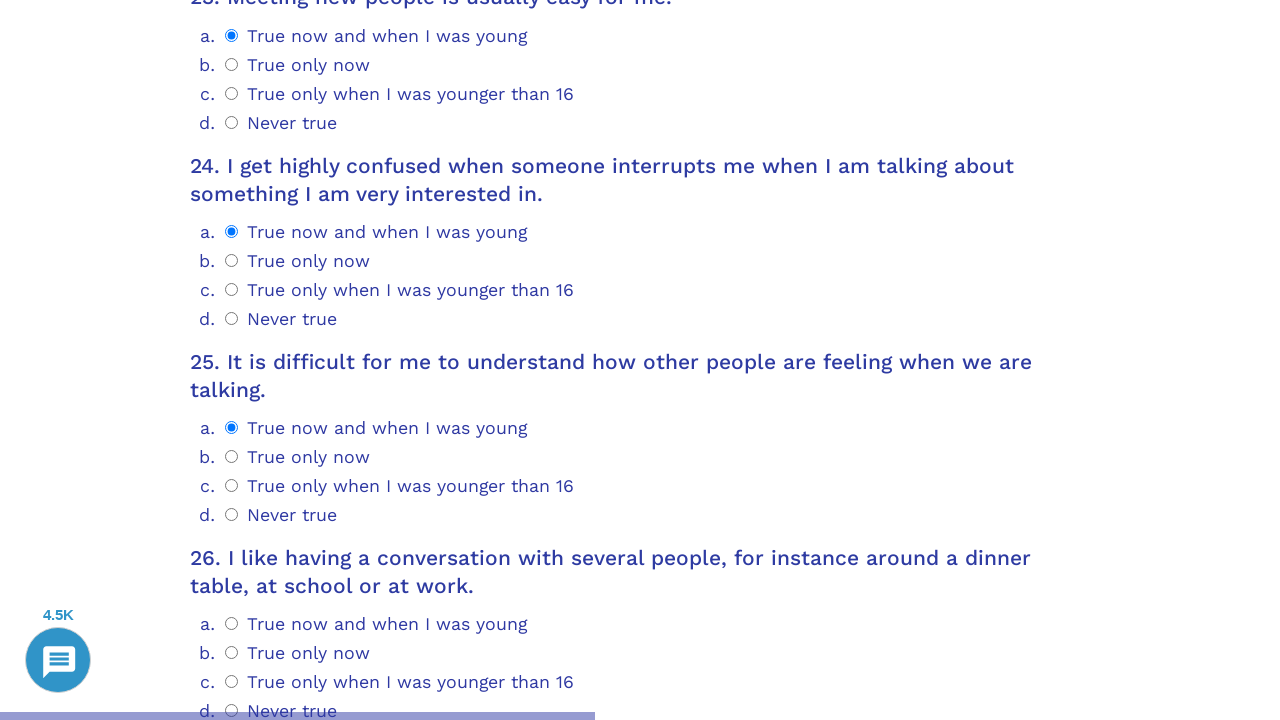

Determined answer index 0 for question 26
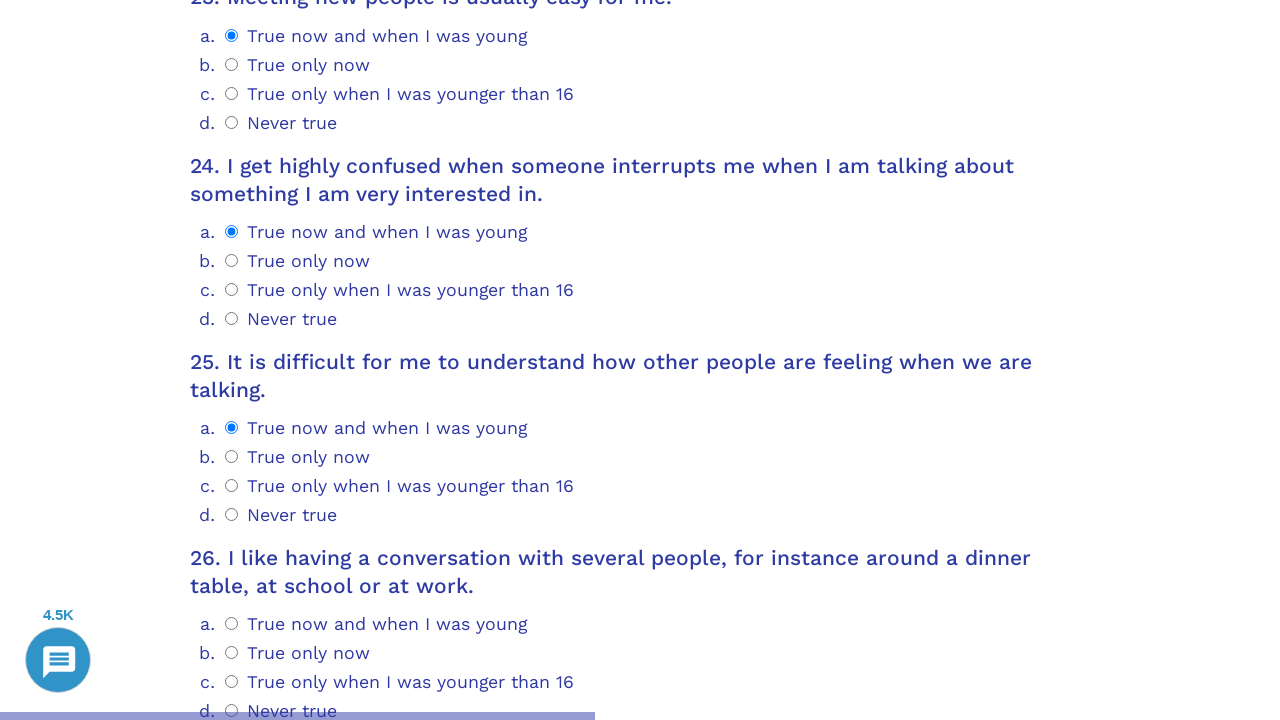

Clicked option 0 for question 26 at (232, 624) on .psychometrics-items-container.item-26 >> .psychometrics-option-radio >> nth=0
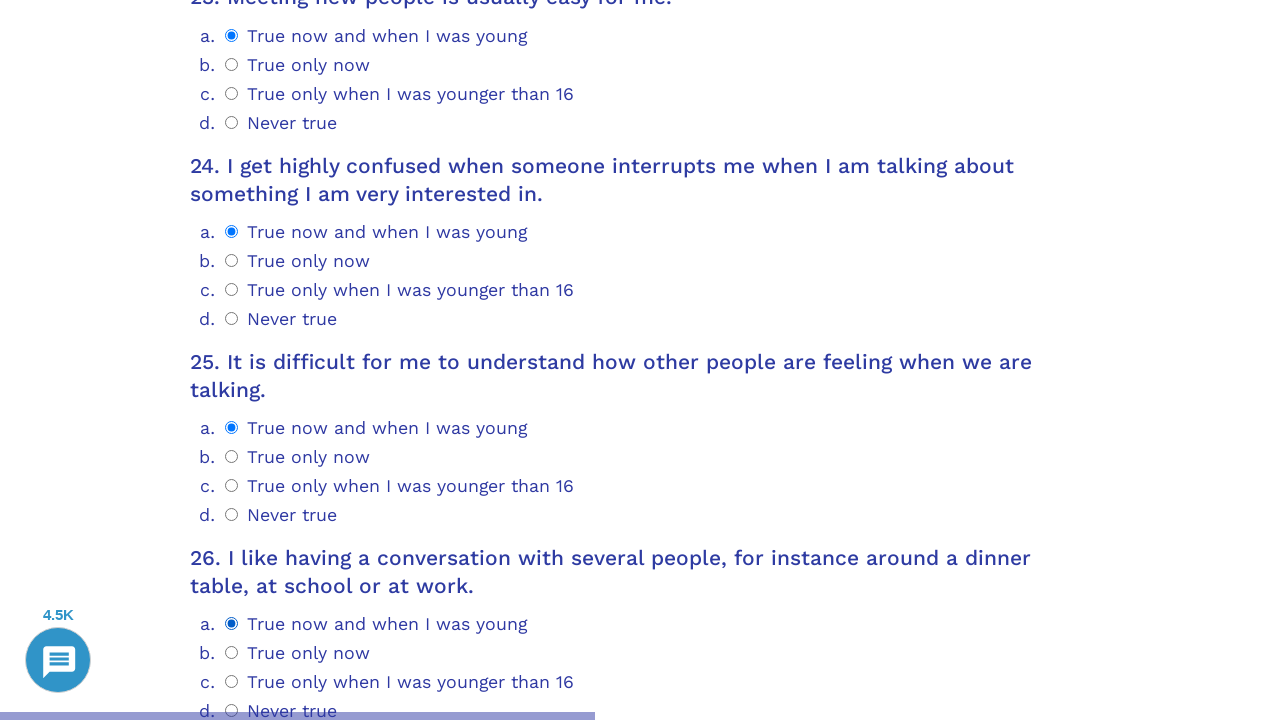

Located question 27 container
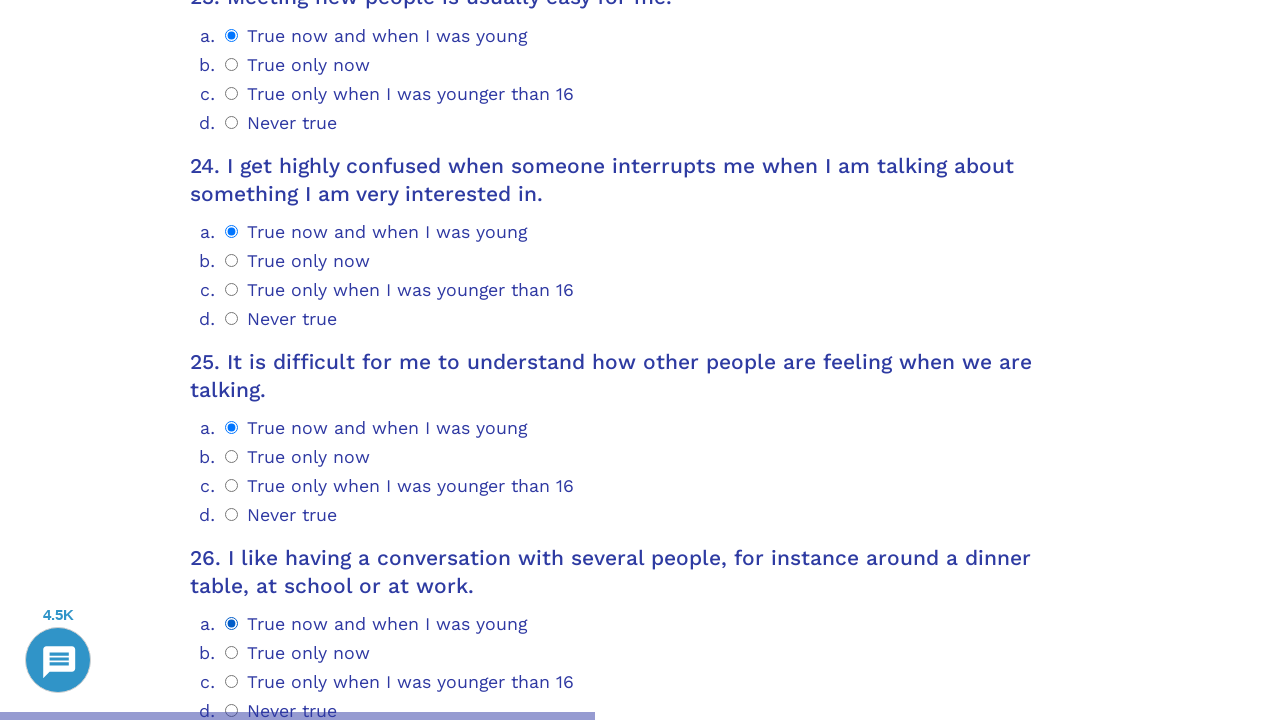

Scrolled question 27 into view
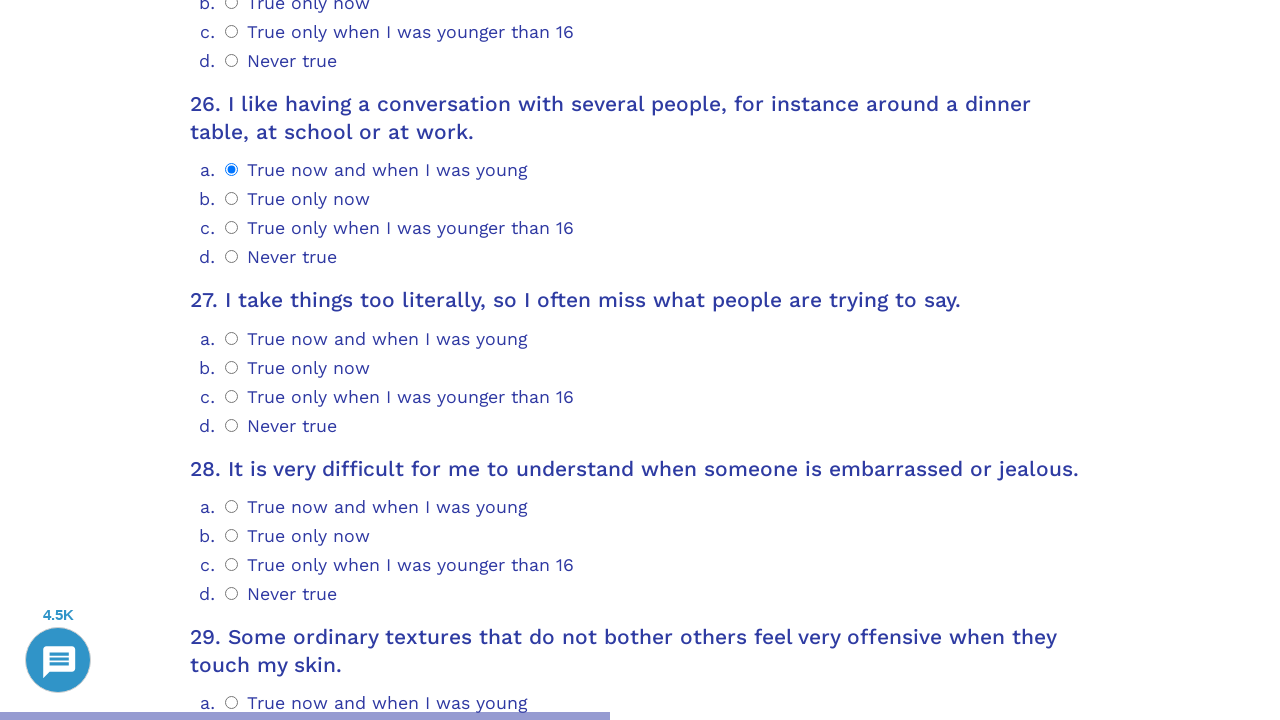

Retrieved radio button options for question 27
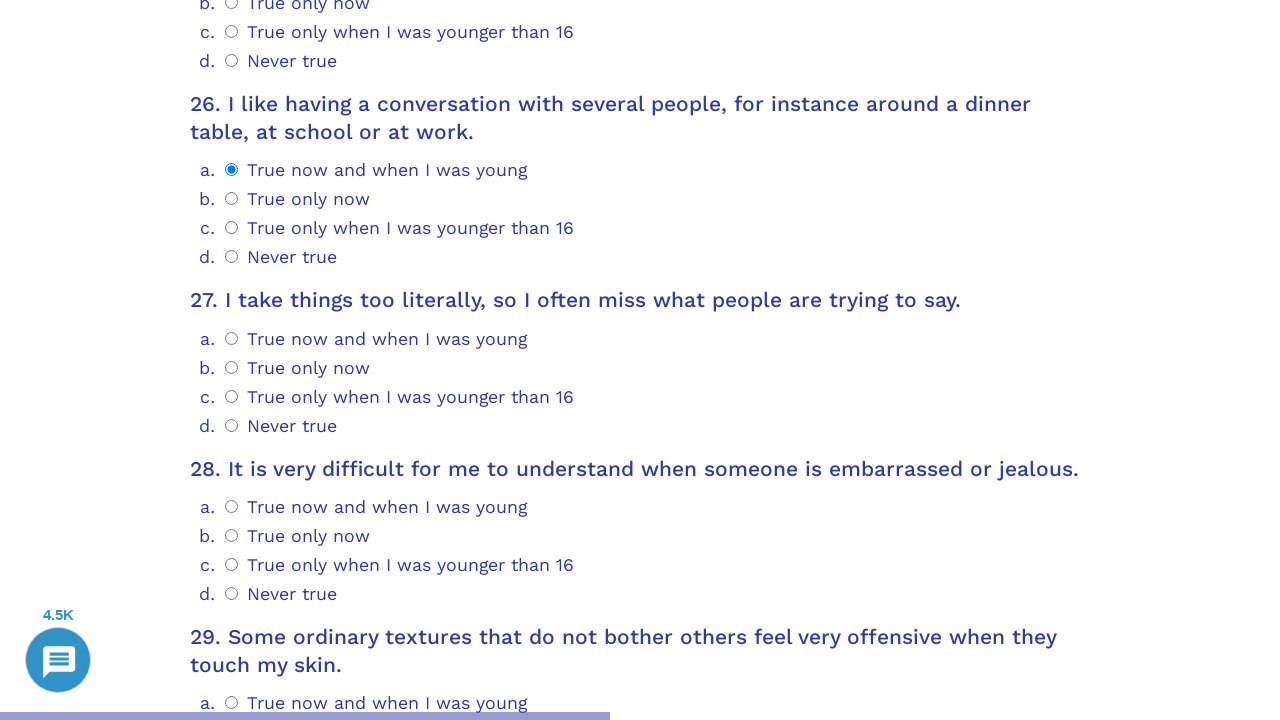

Determined answer index 0 for question 27
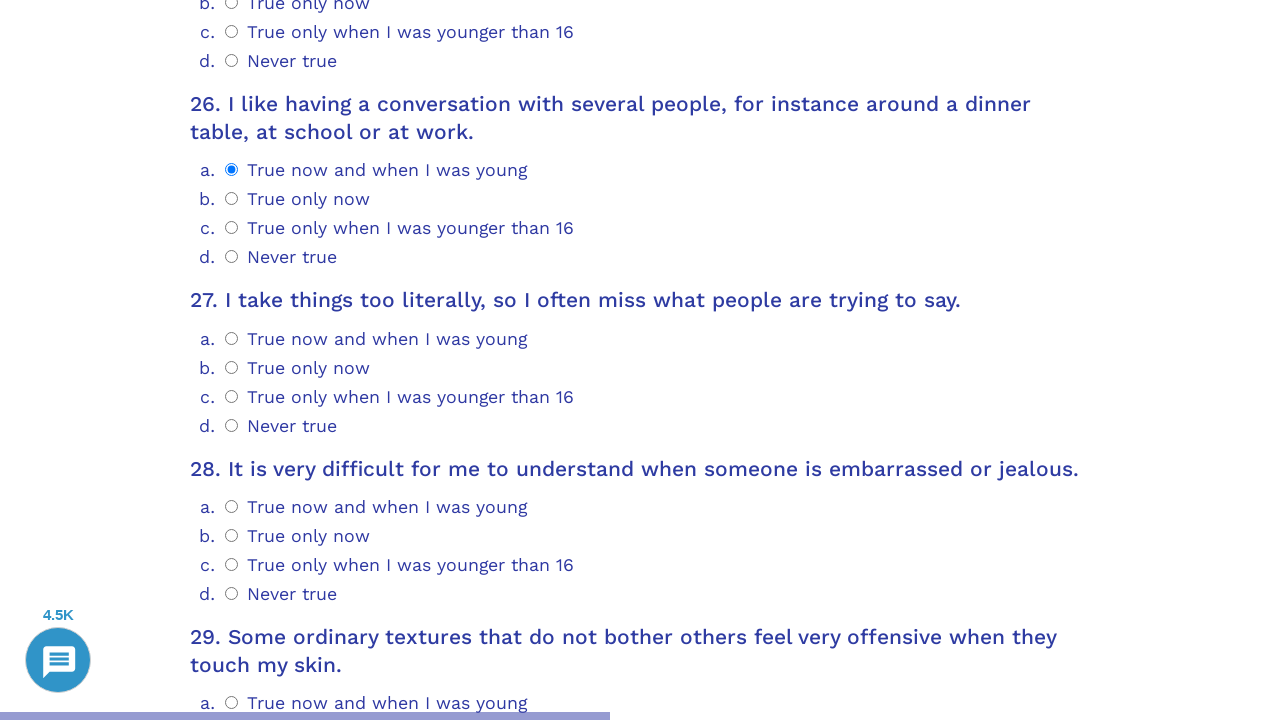

Clicked option 0 for question 27 at (232, 338) on .psychometrics-items-container.item-27 >> .psychometrics-option-radio >> nth=0
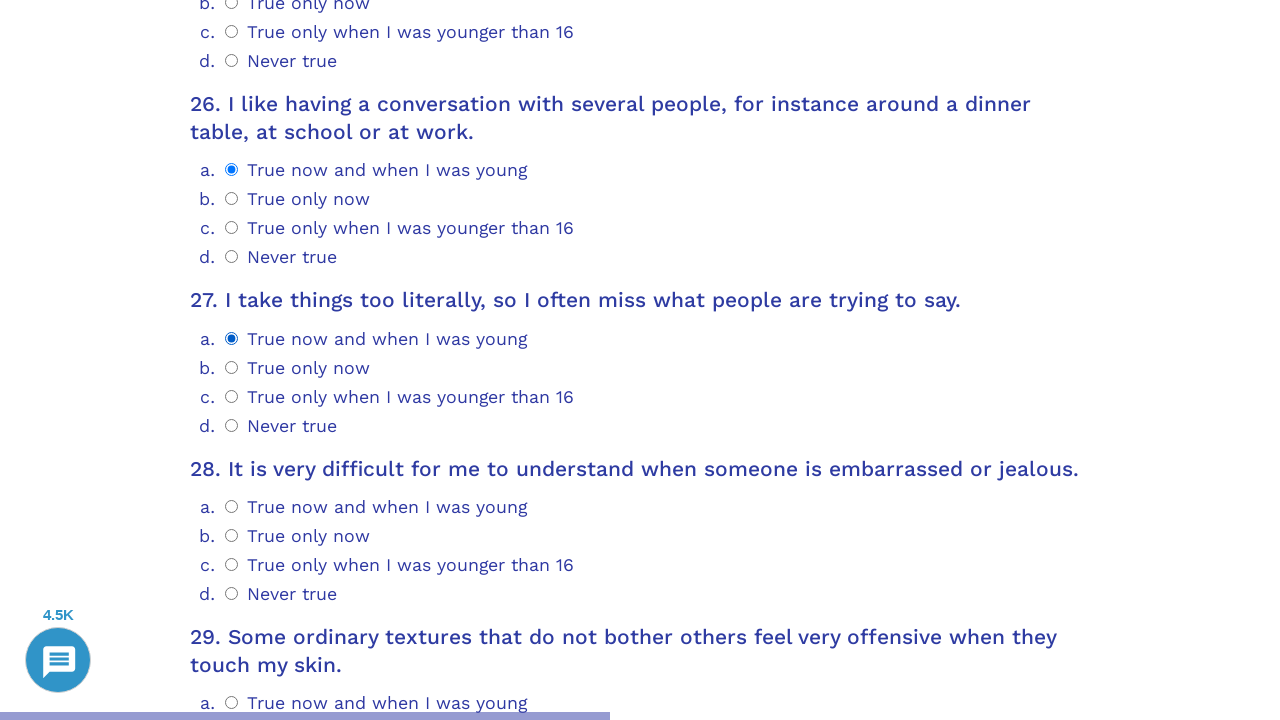

Located question 28 container
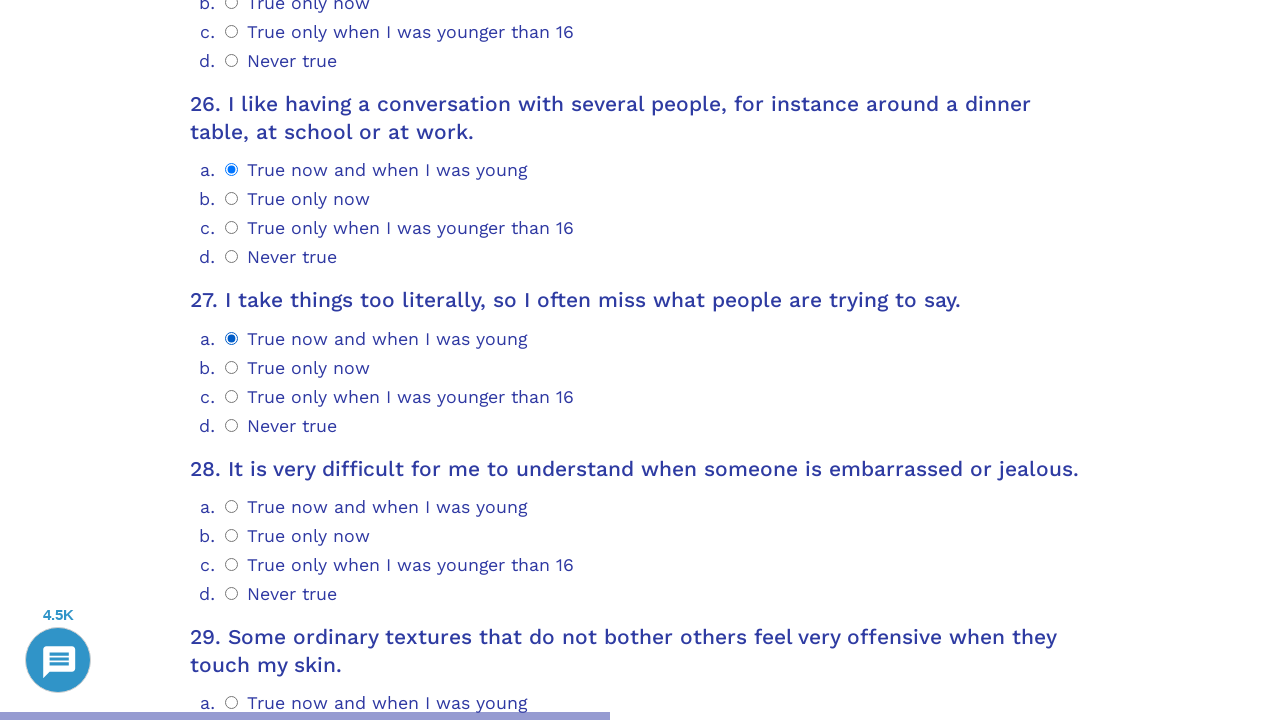

Scrolled question 28 into view
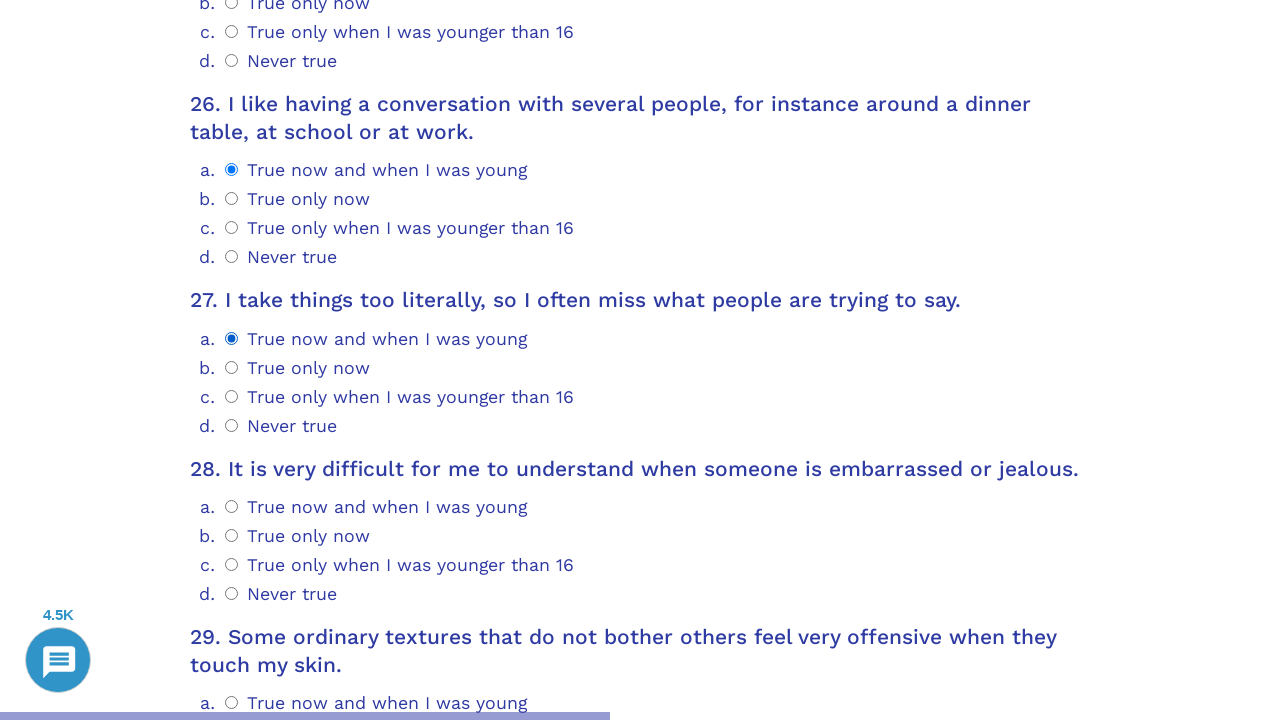

Retrieved radio button options for question 28
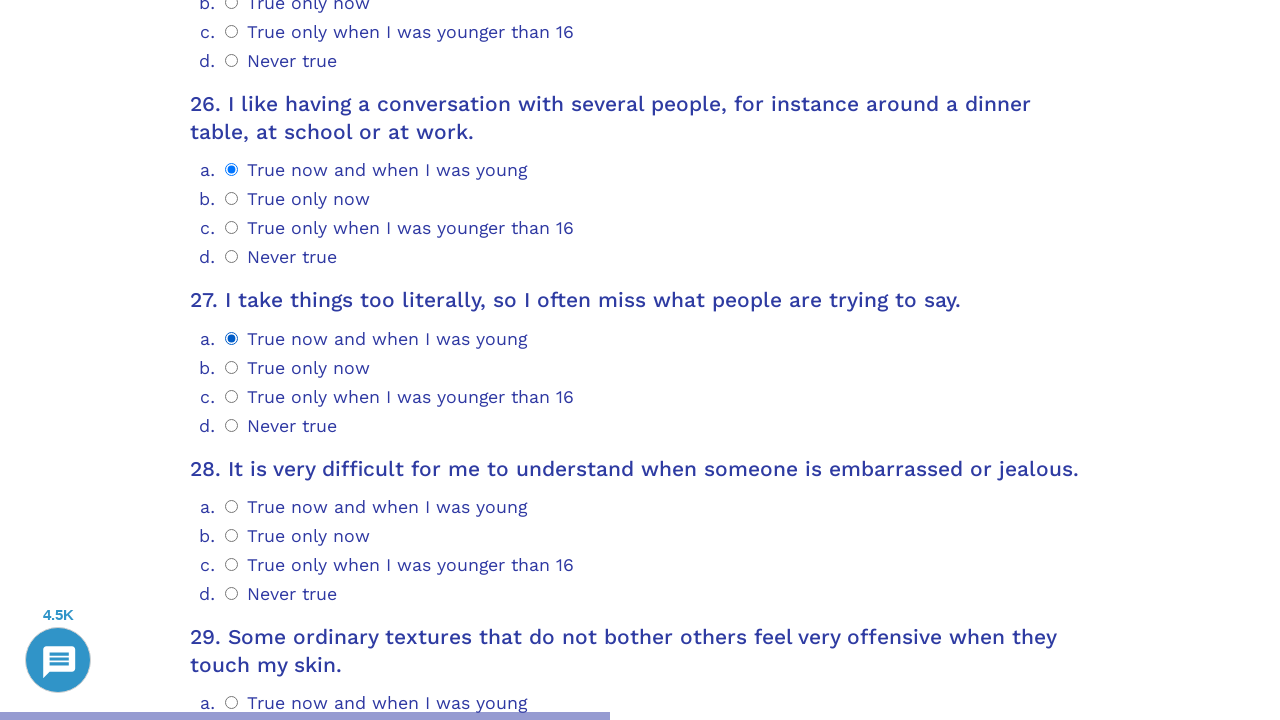

Determined answer index 0 for question 28
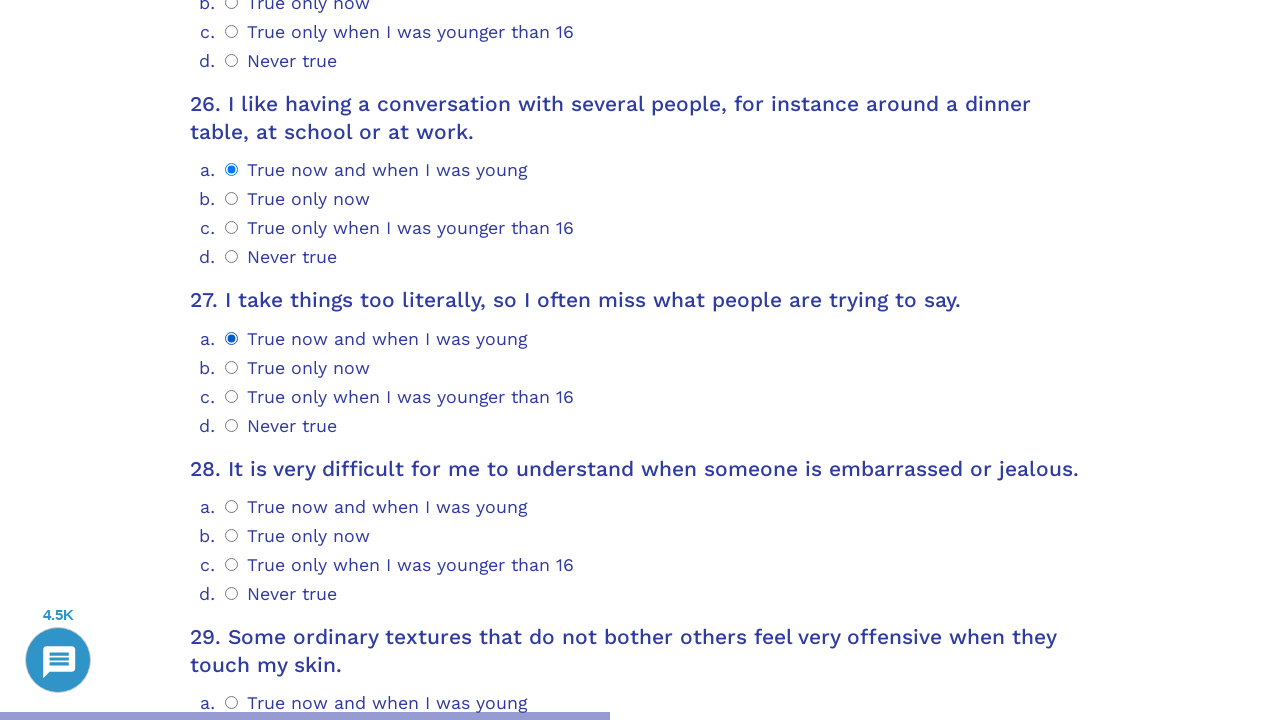

Clicked option 0 for question 28 at (232, 506) on .psychometrics-items-container.item-28 >> .psychometrics-option-radio >> nth=0
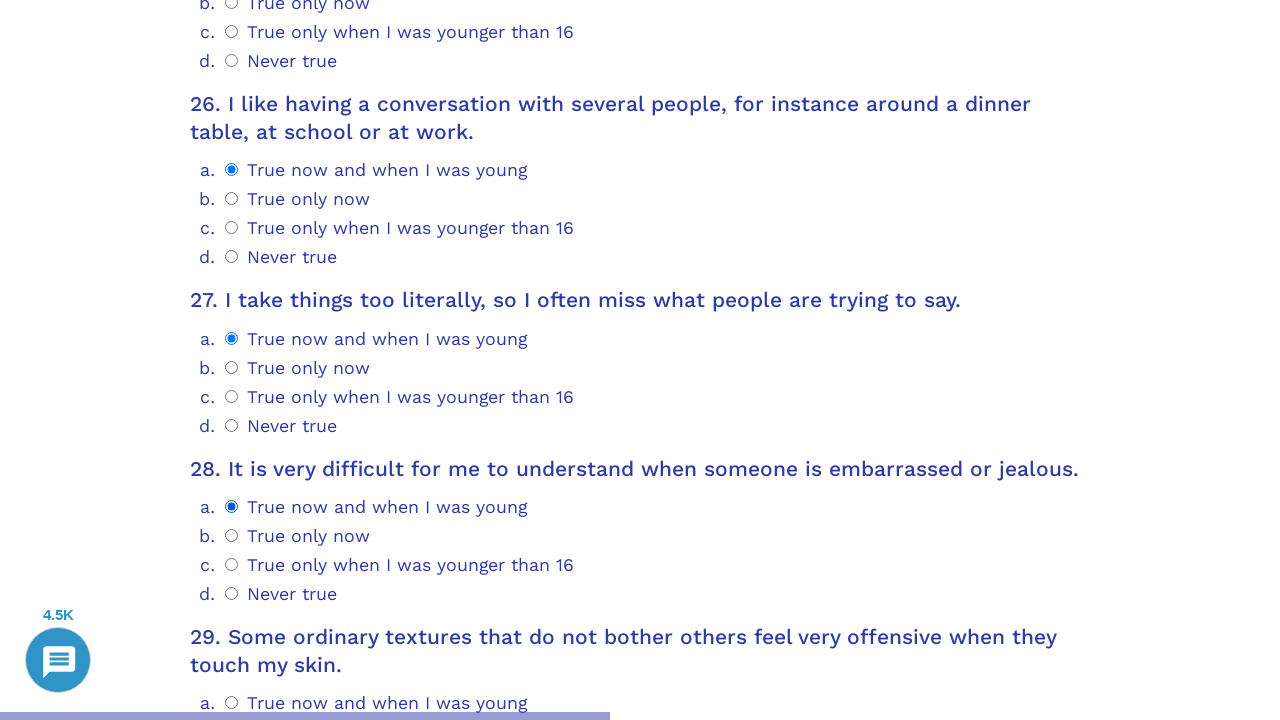

Located question 29 container
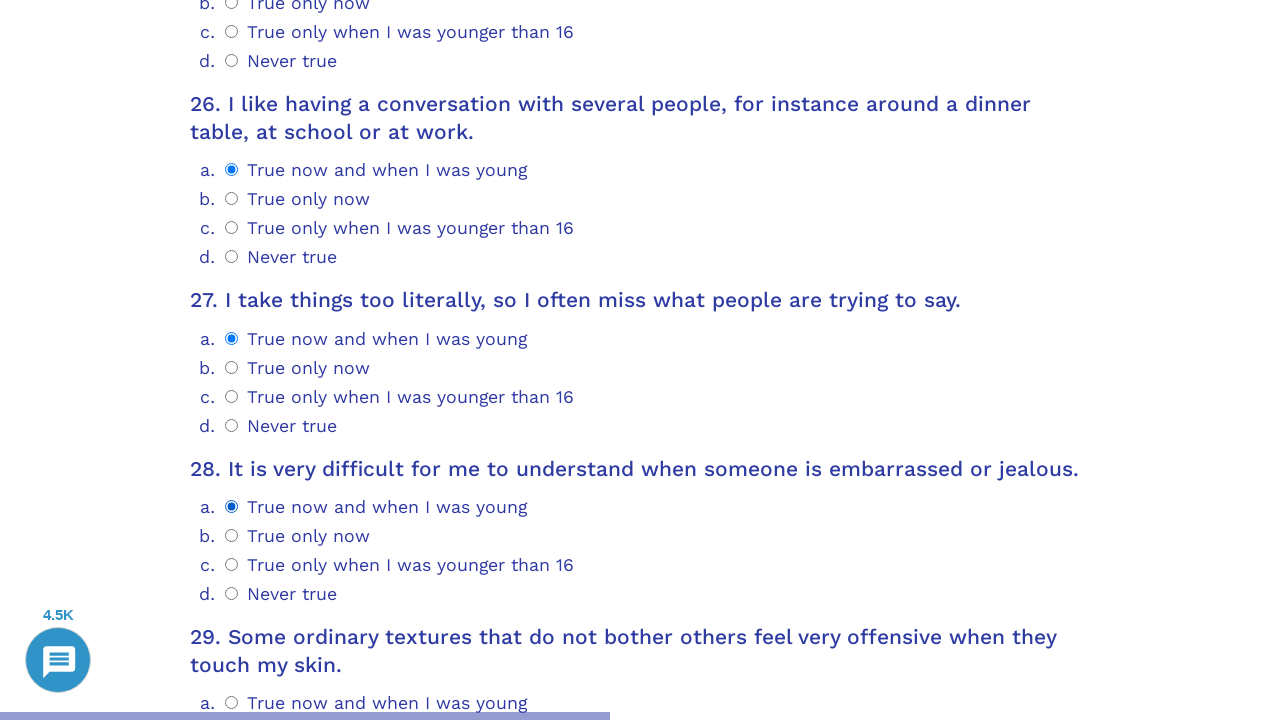

Scrolled question 29 into view
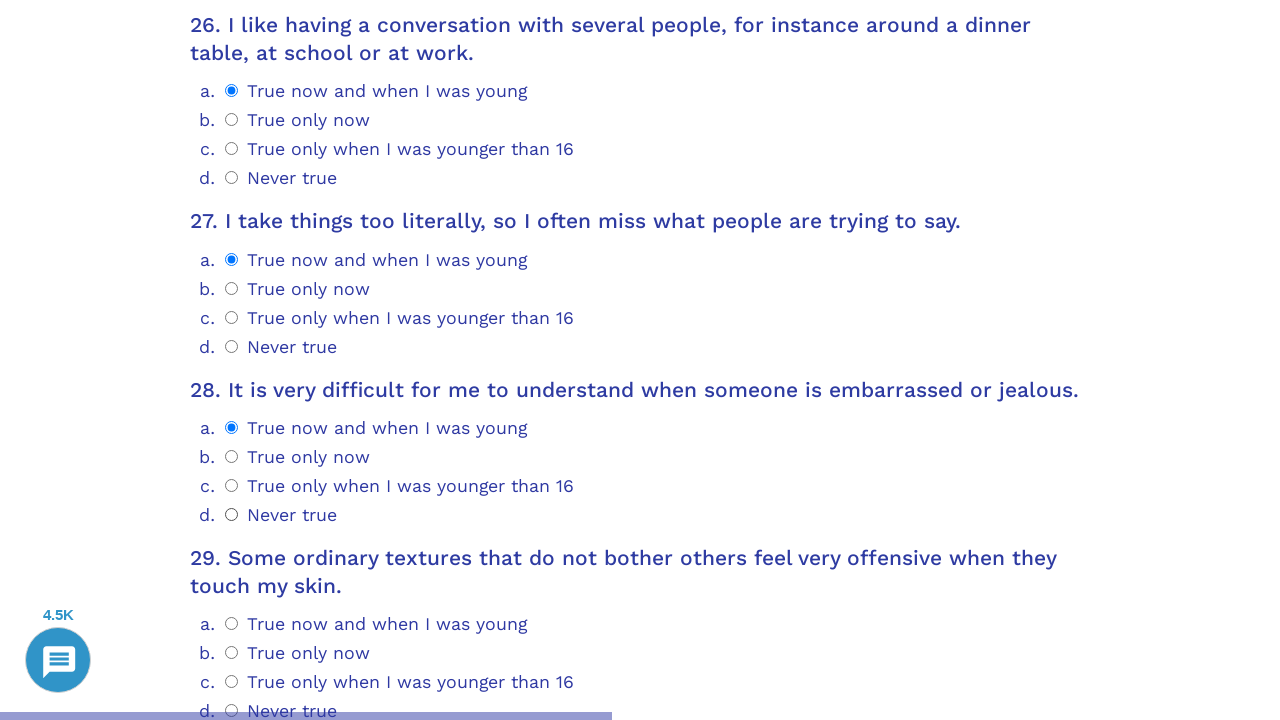

Retrieved radio button options for question 29
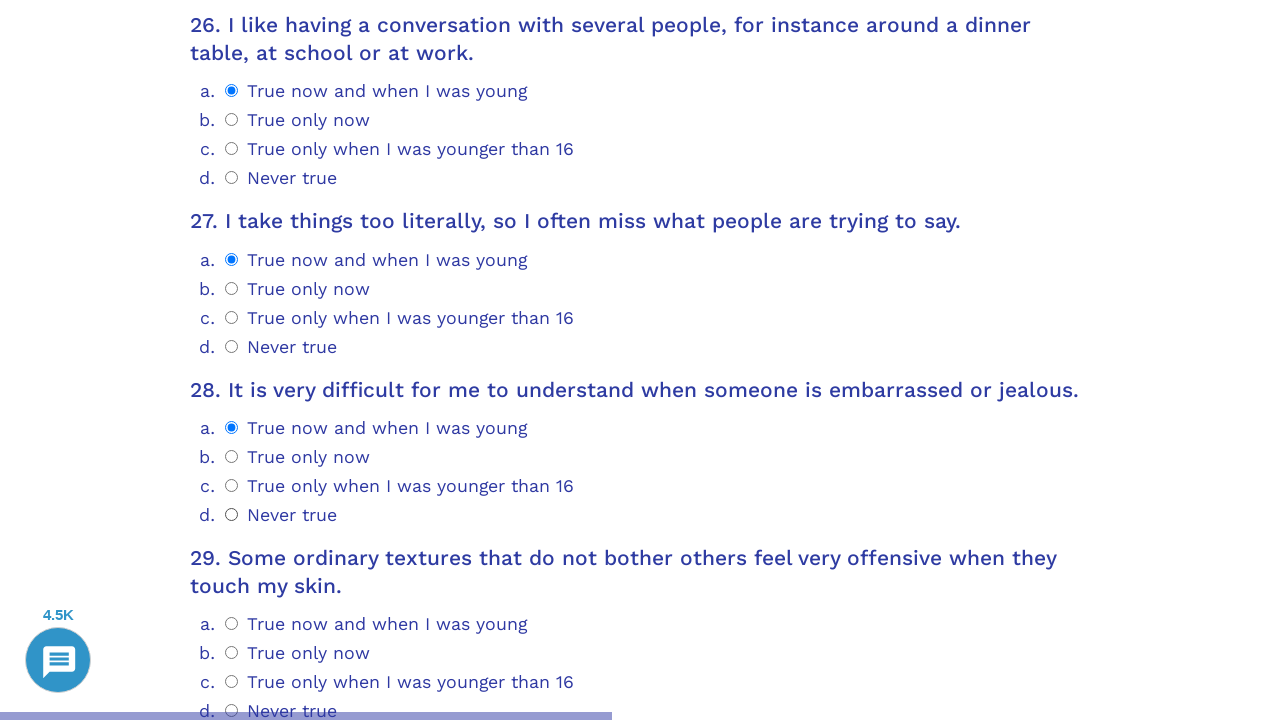

Determined answer index 0 for question 29
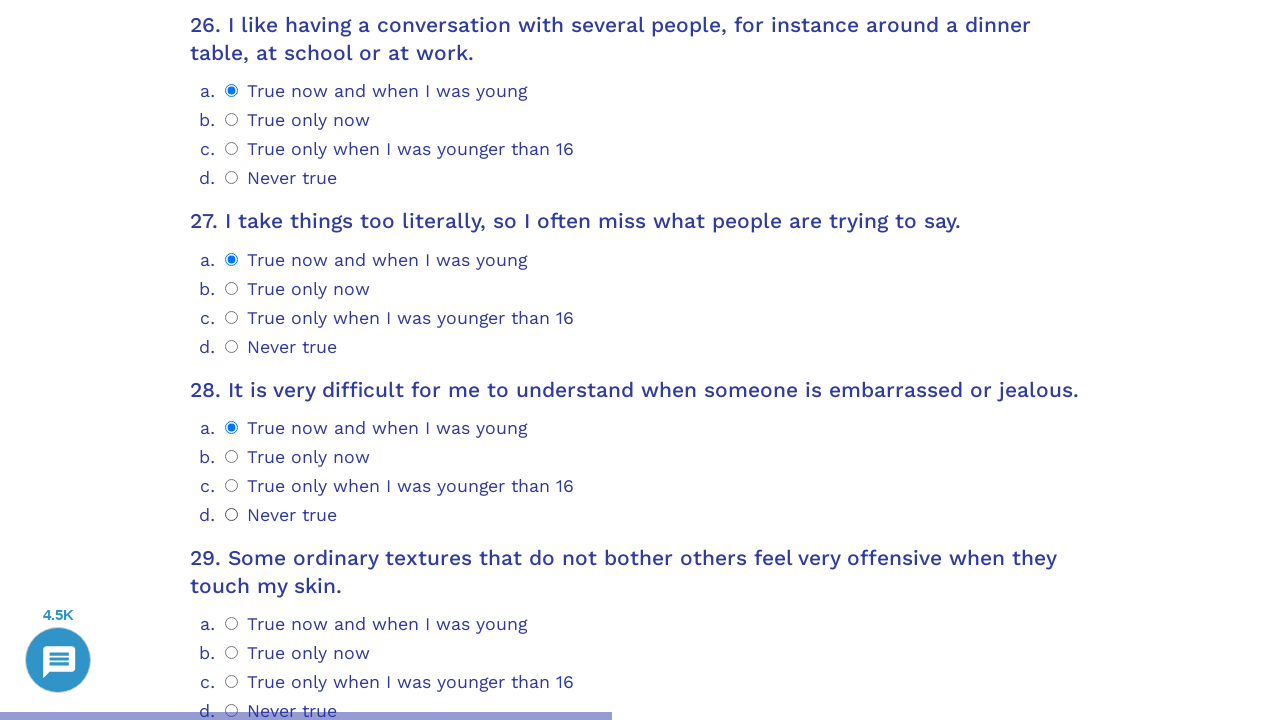

Clicked option 0 for question 29 at (232, 624) on .psychometrics-items-container.item-29 >> .psychometrics-option-radio >> nth=0
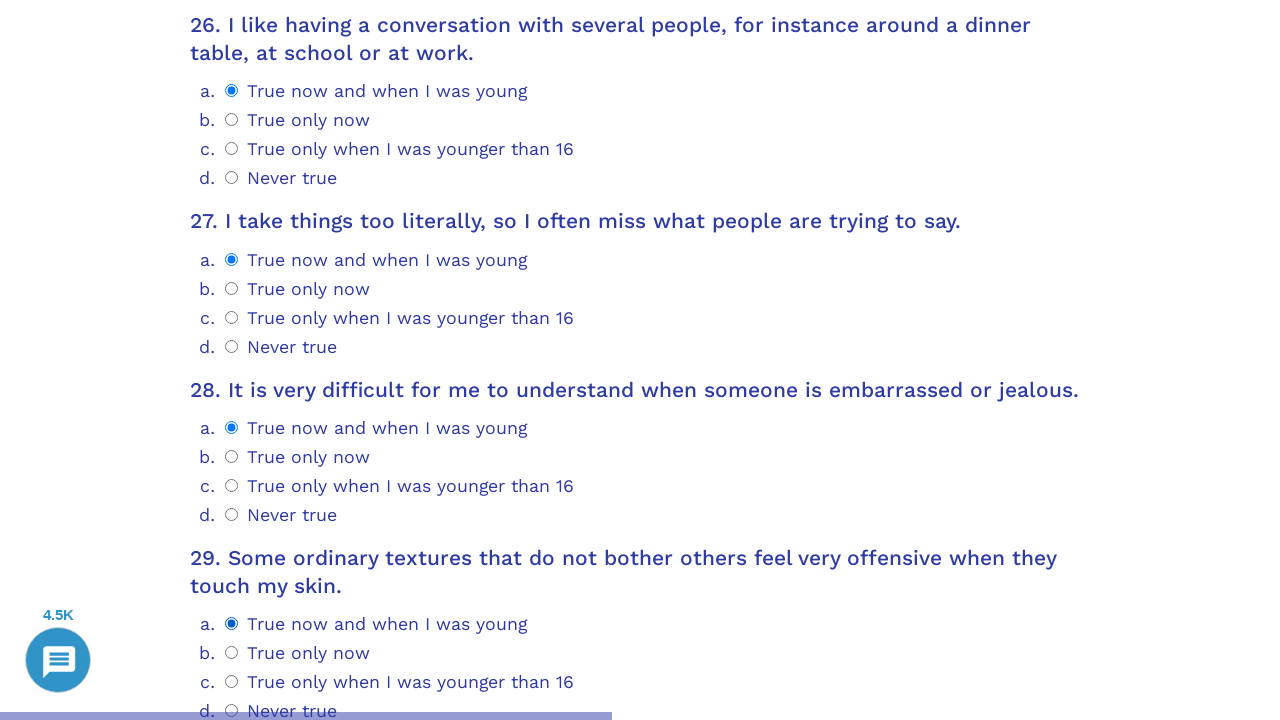

Located question 30 container
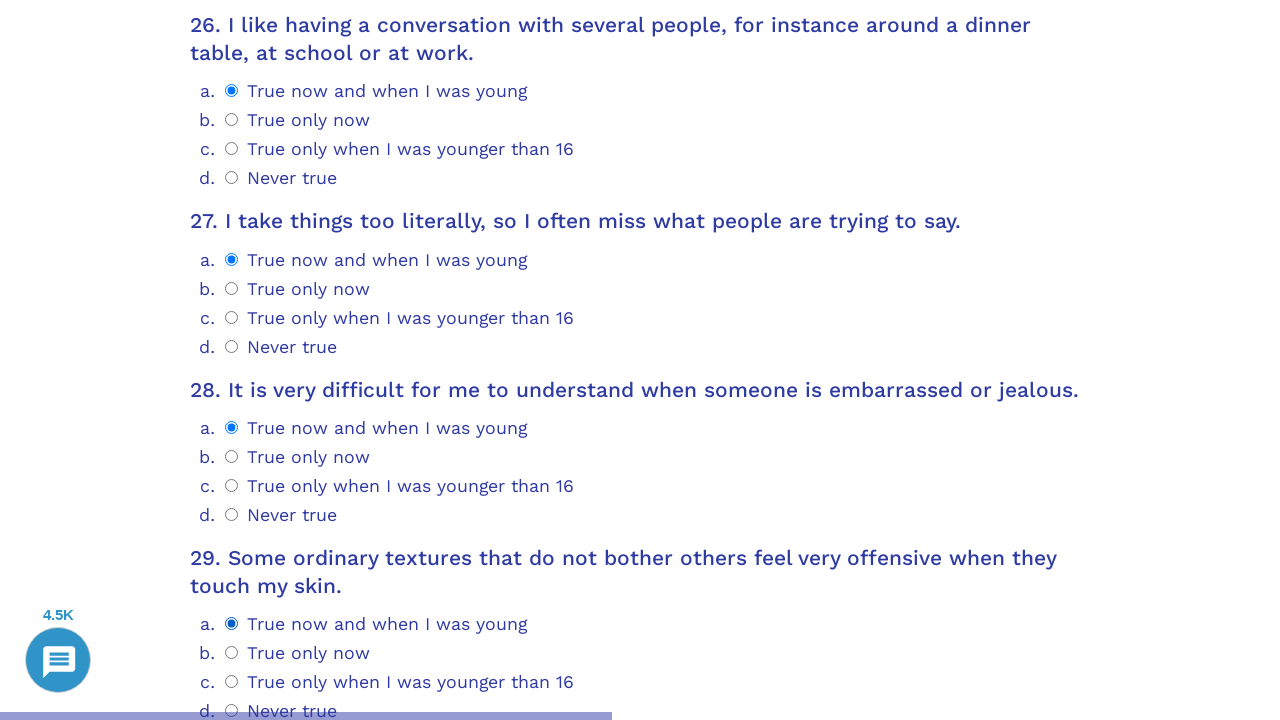

Scrolled question 30 into view
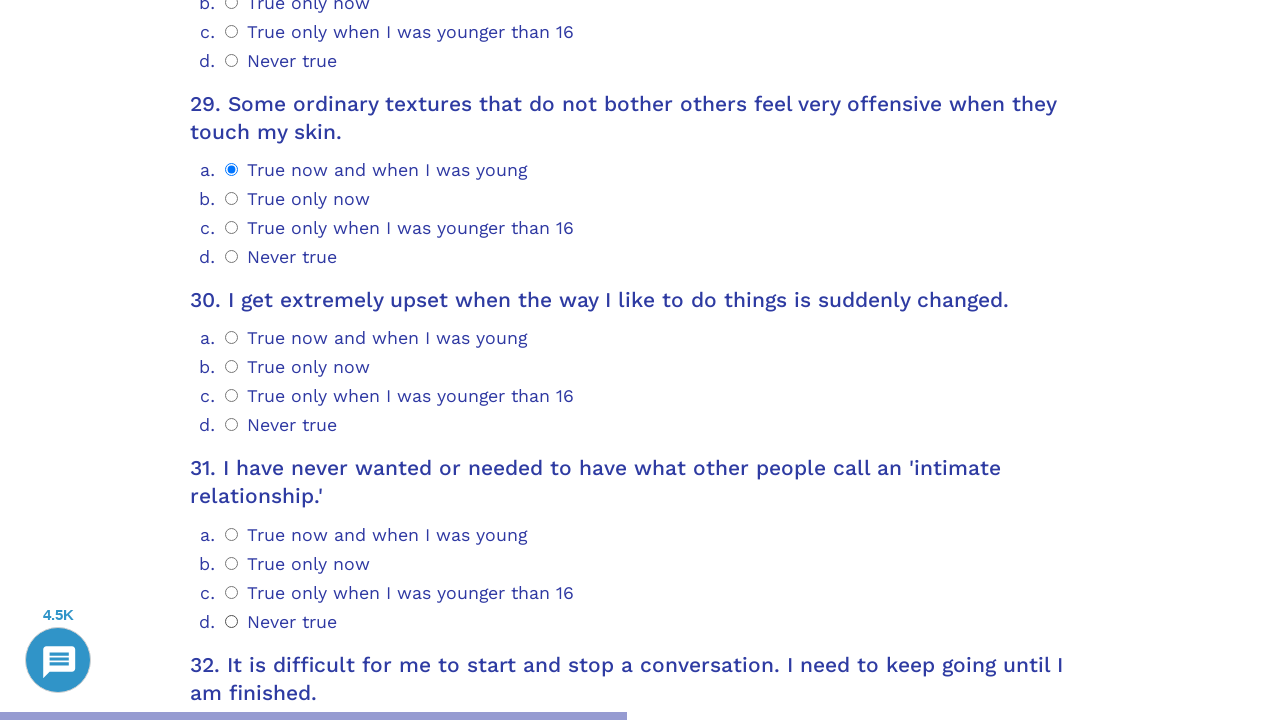

Retrieved radio button options for question 30
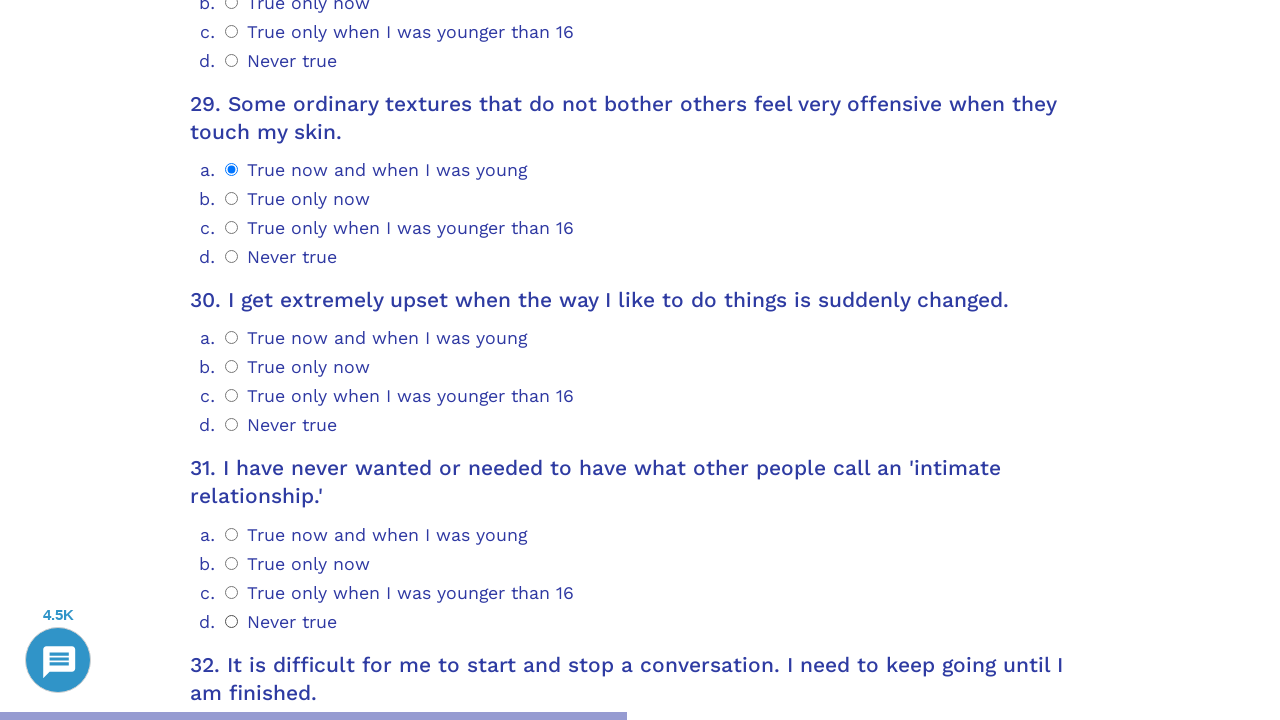

Determined answer index 0 for question 30
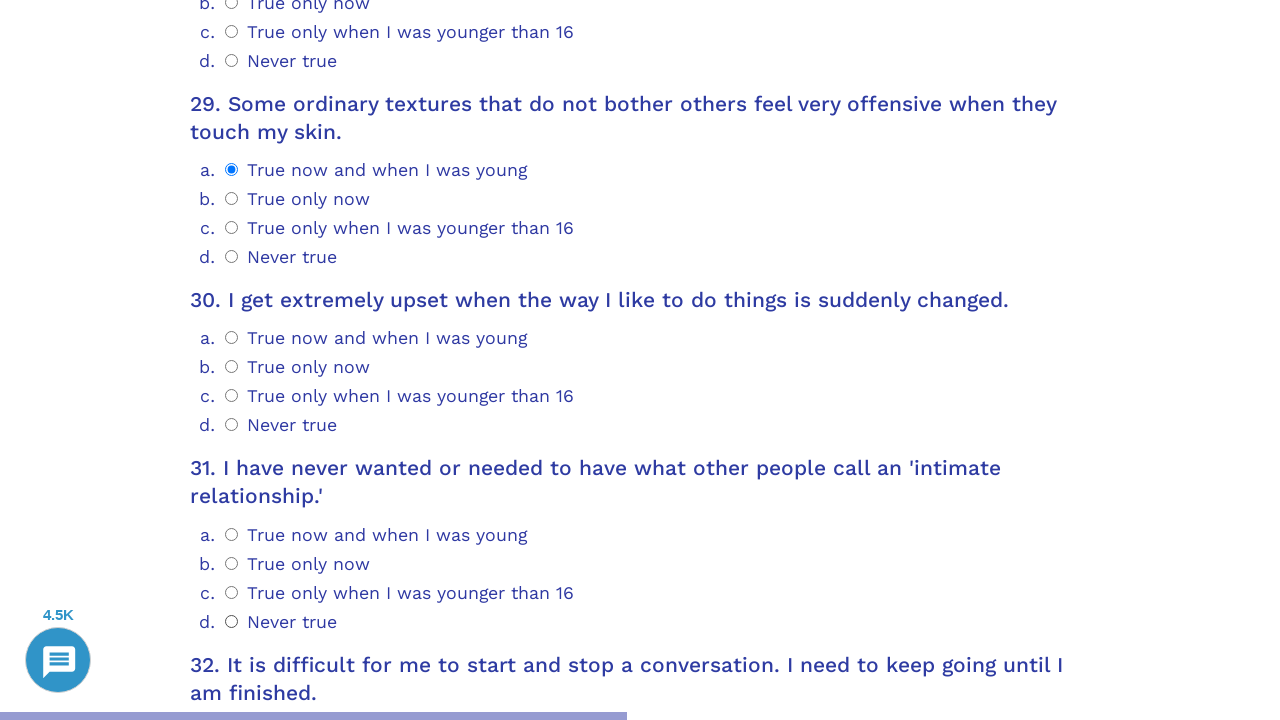

Clicked option 0 for question 30 at (232, 338) on .psychometrics-items-container.item-30 >> .psychometrics-option-radio >> nth=0
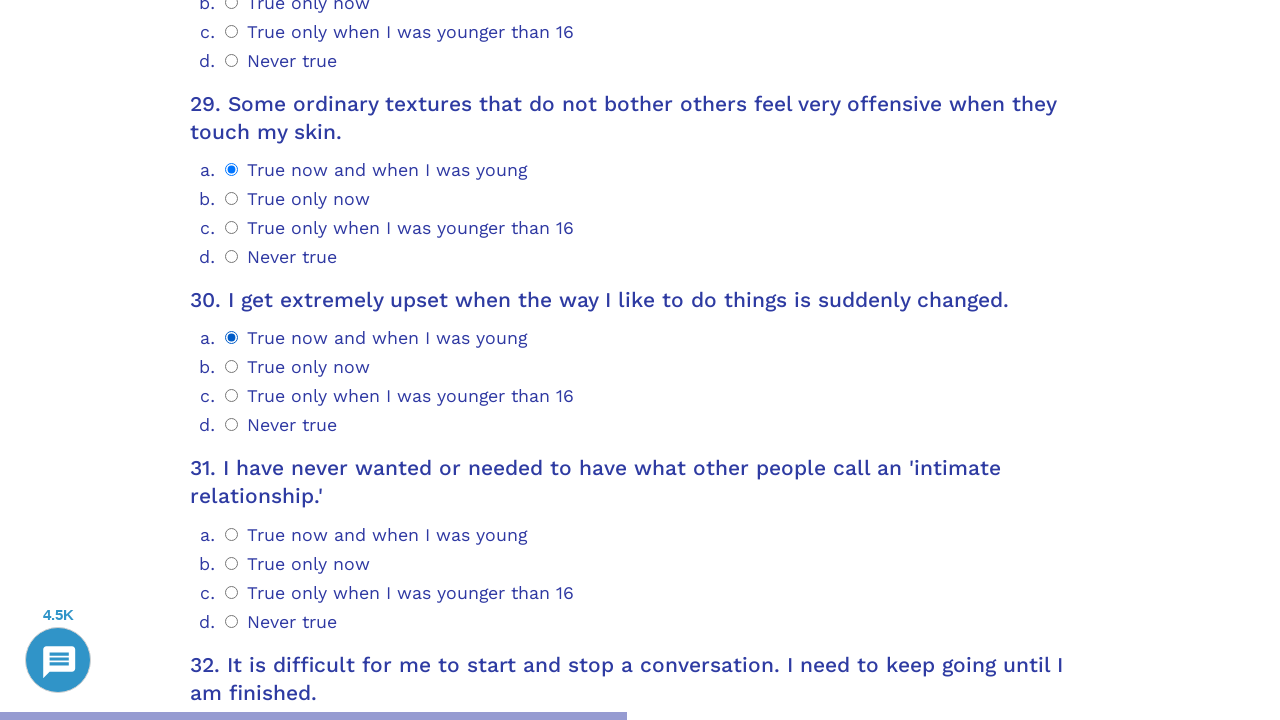

Located question 31 container
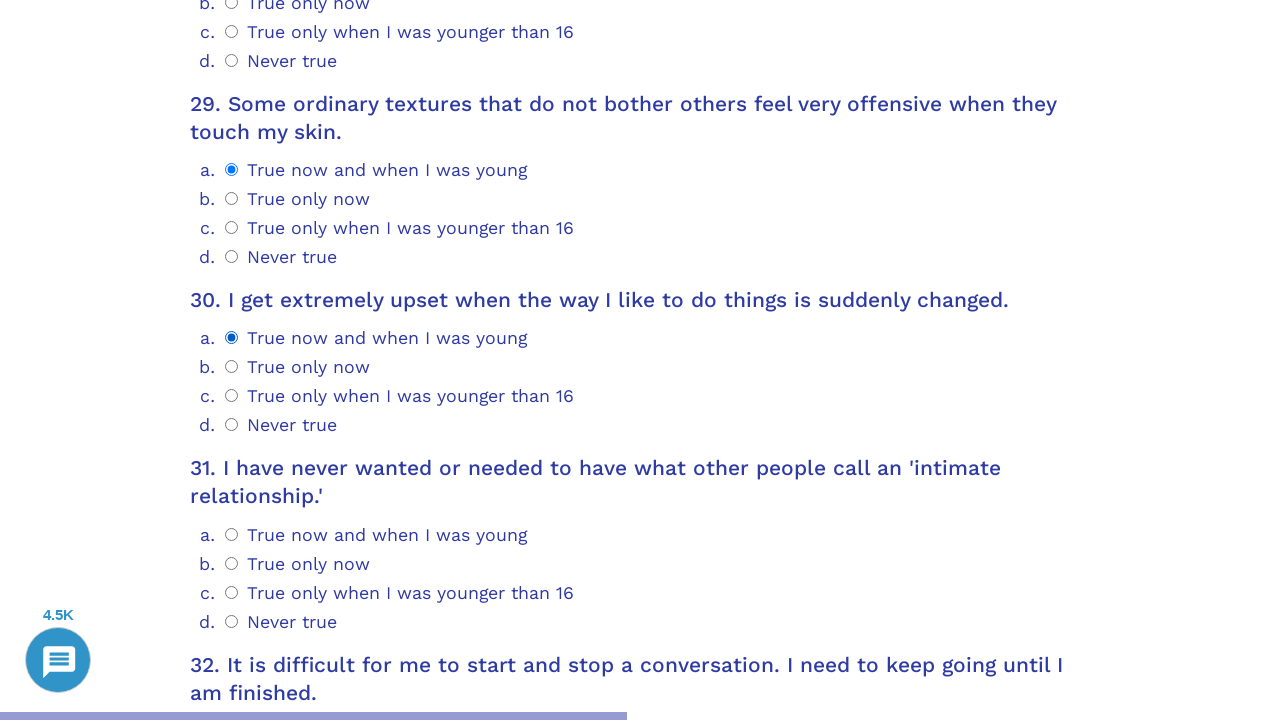

Scrolled question 31 into view
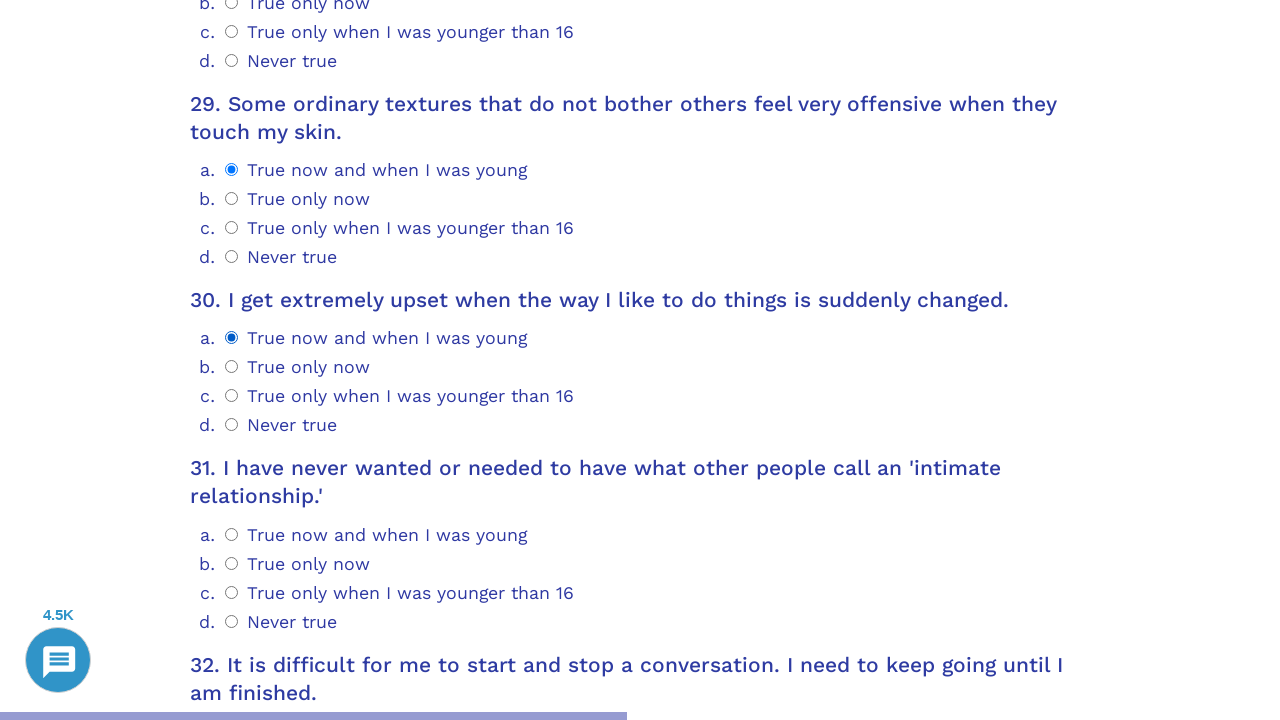

Retrieved radio button options for question 31
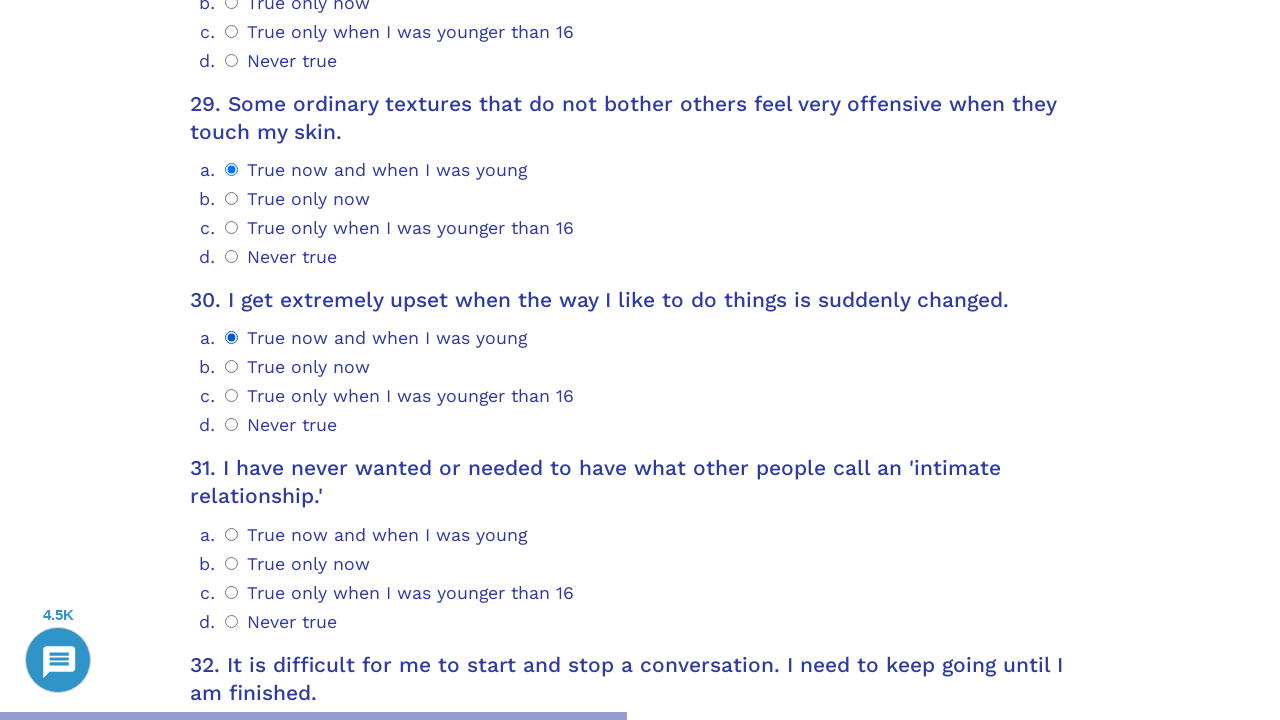

Determined answer index 0 for question 31
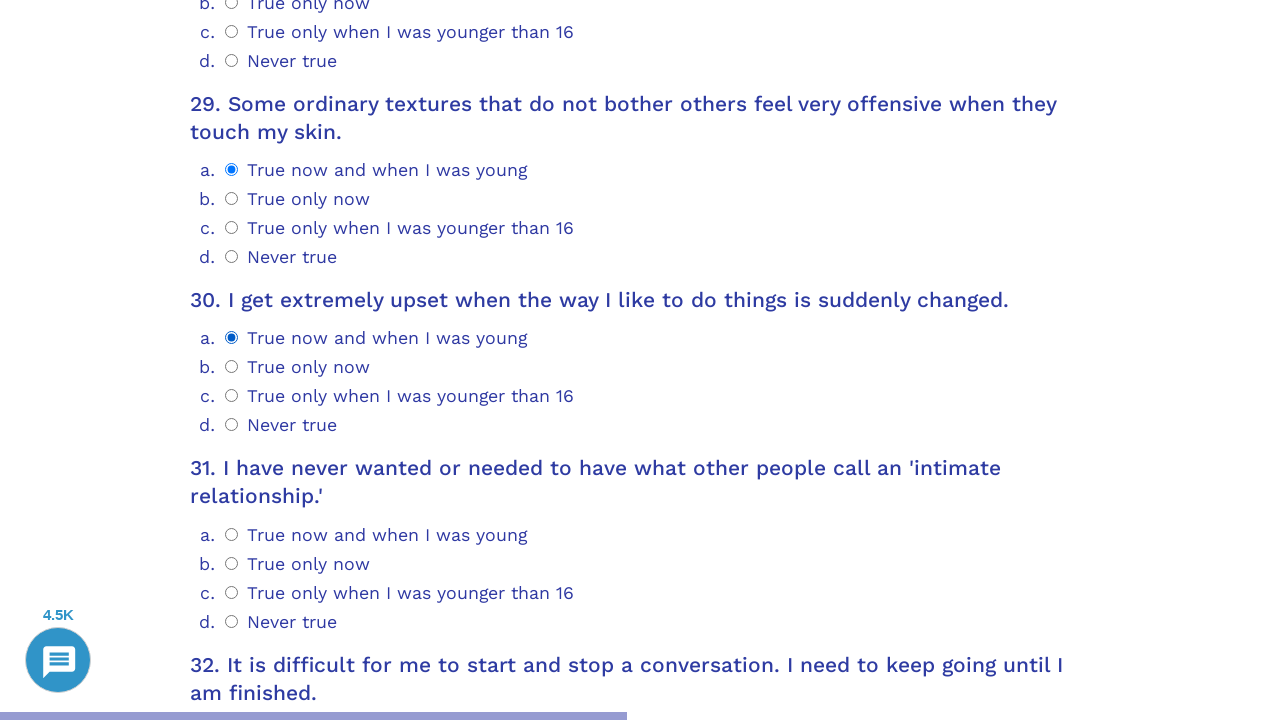

Clicked option 0 for question 31 at (232, 534) on .psychometrics-items-container.item-31 >> .psychometrics-option-radio >> nth=0
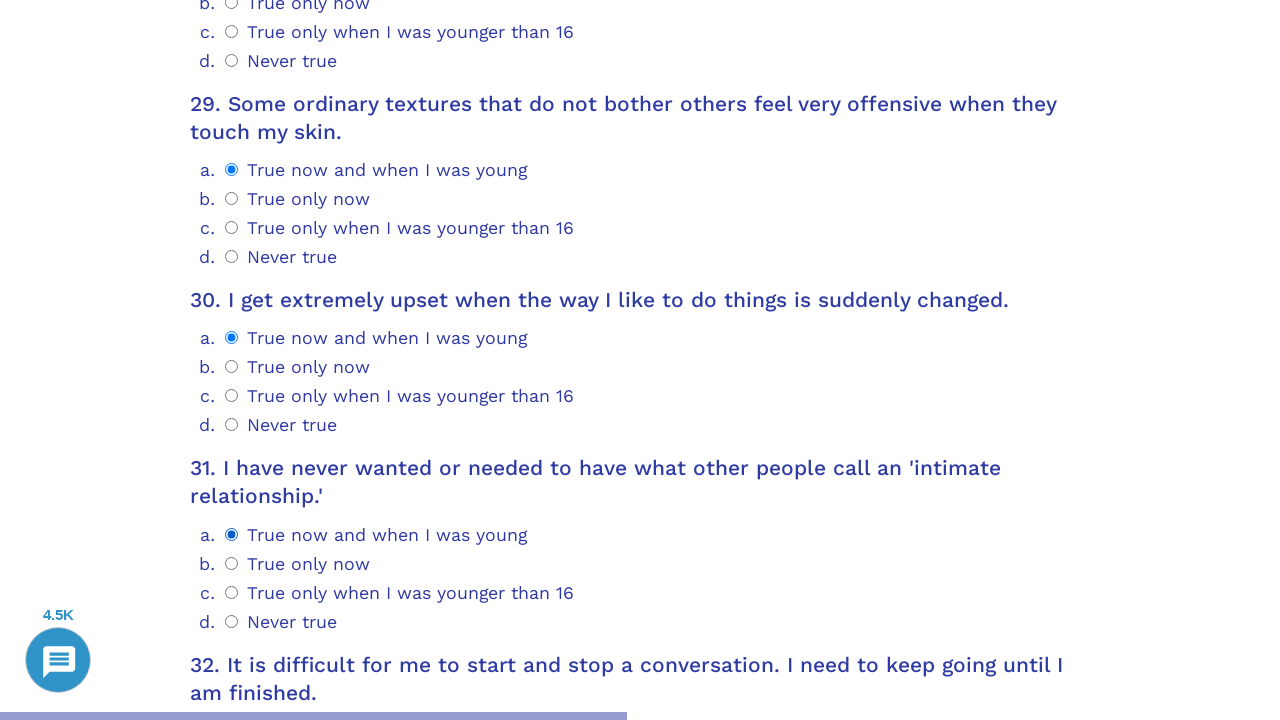

Located question 32 container
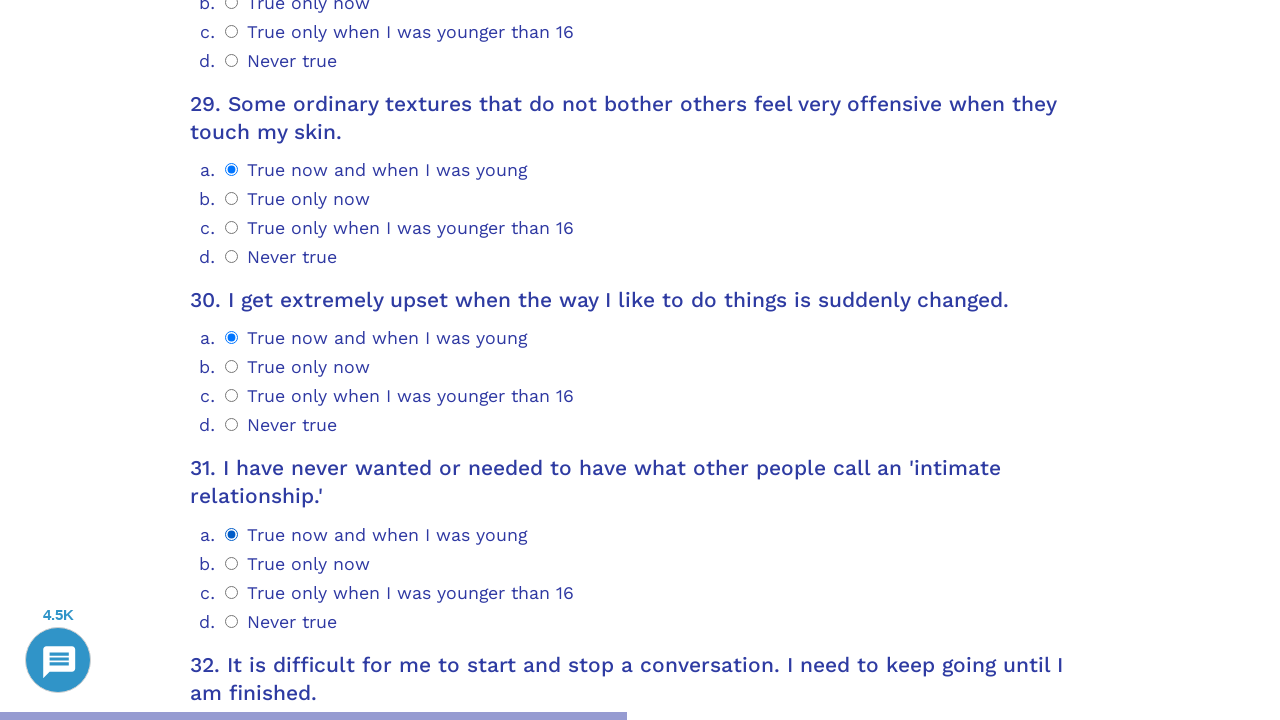

Scrolled question 32 into view
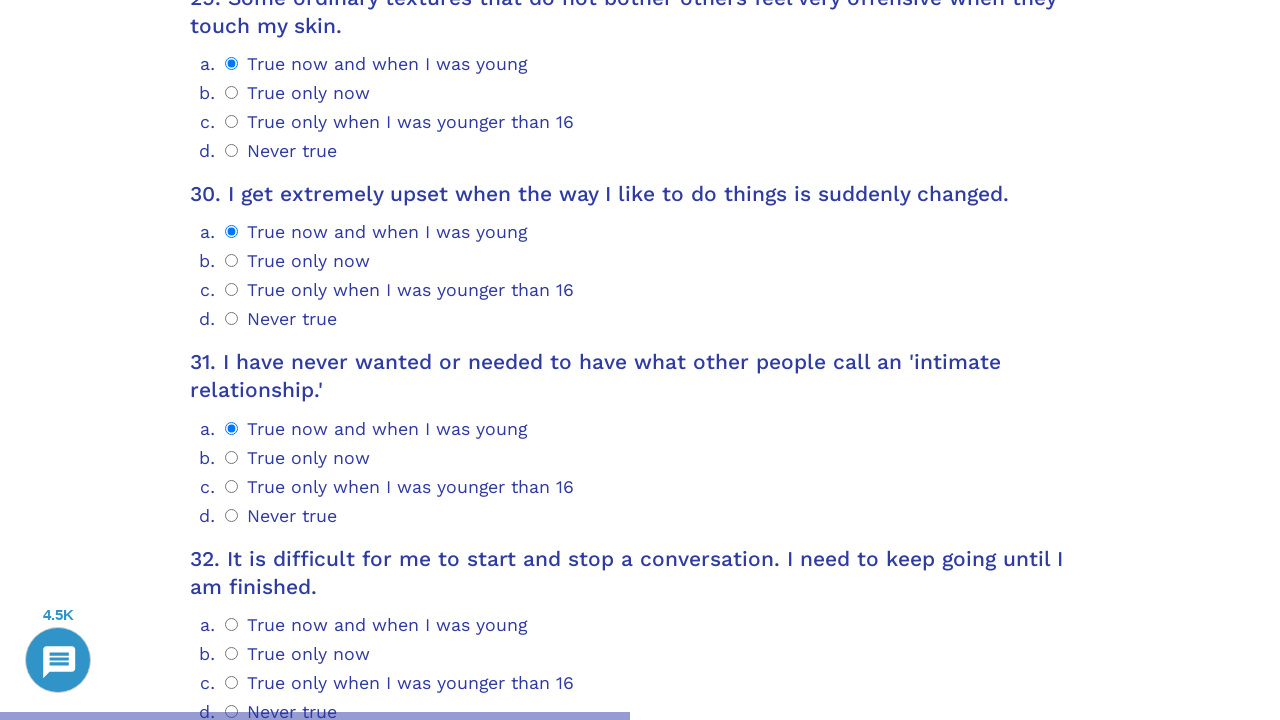

Retrieved radio button options for question 32
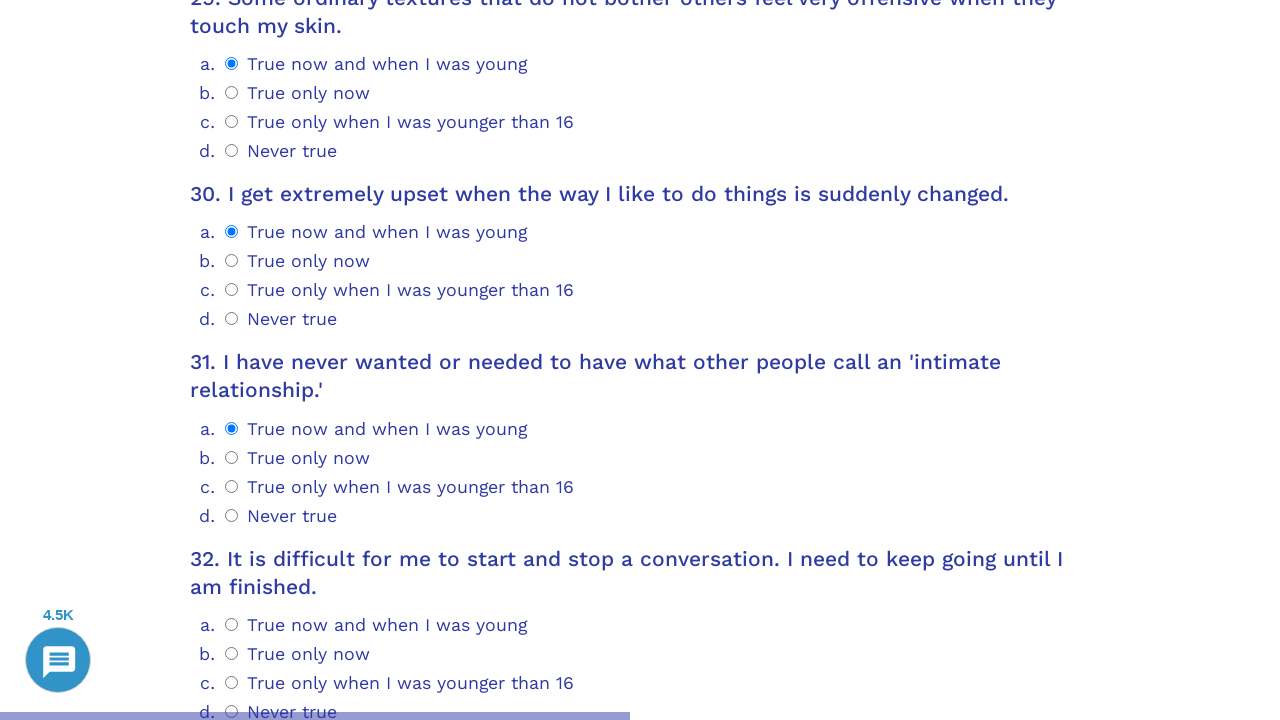

Determined answer index 0 for question 32
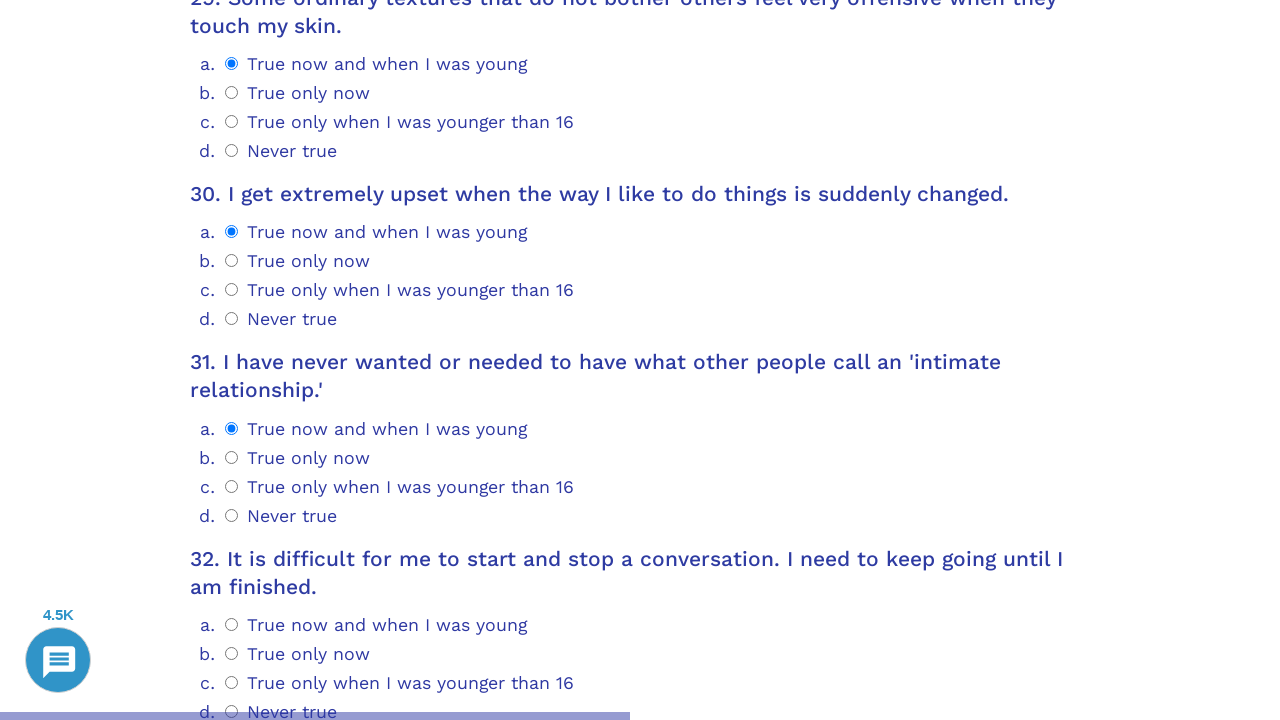

Clicked option 0 for question 32 at (232, 624) on .psychometrics-items-container.item-32 >> .psychometrics-option-radio >> nth=0
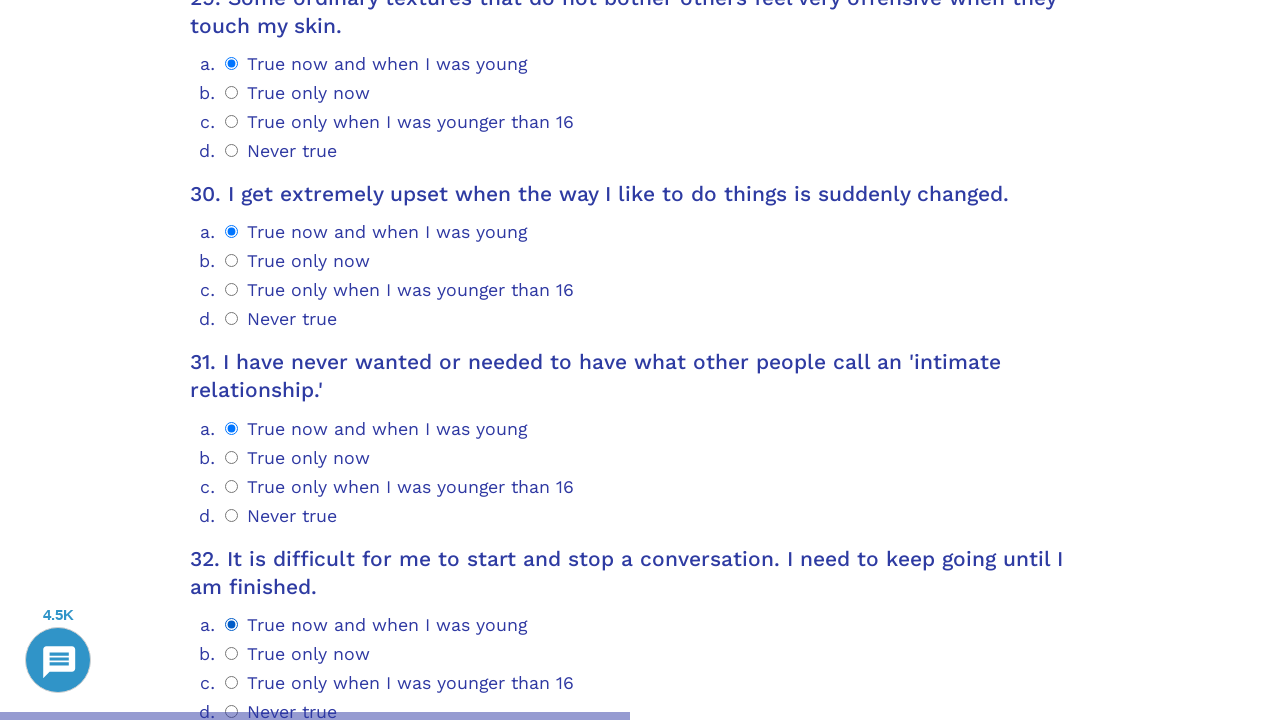

Located question 33 container
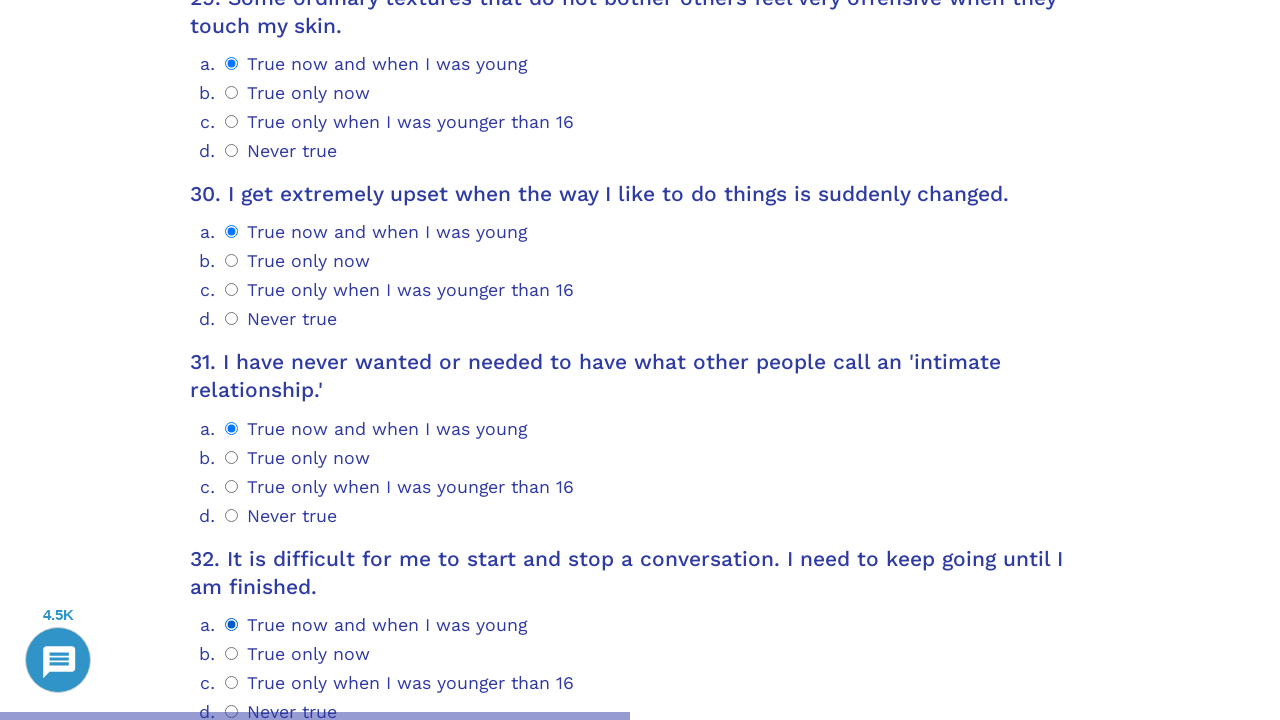

Scrolled question 33 into view
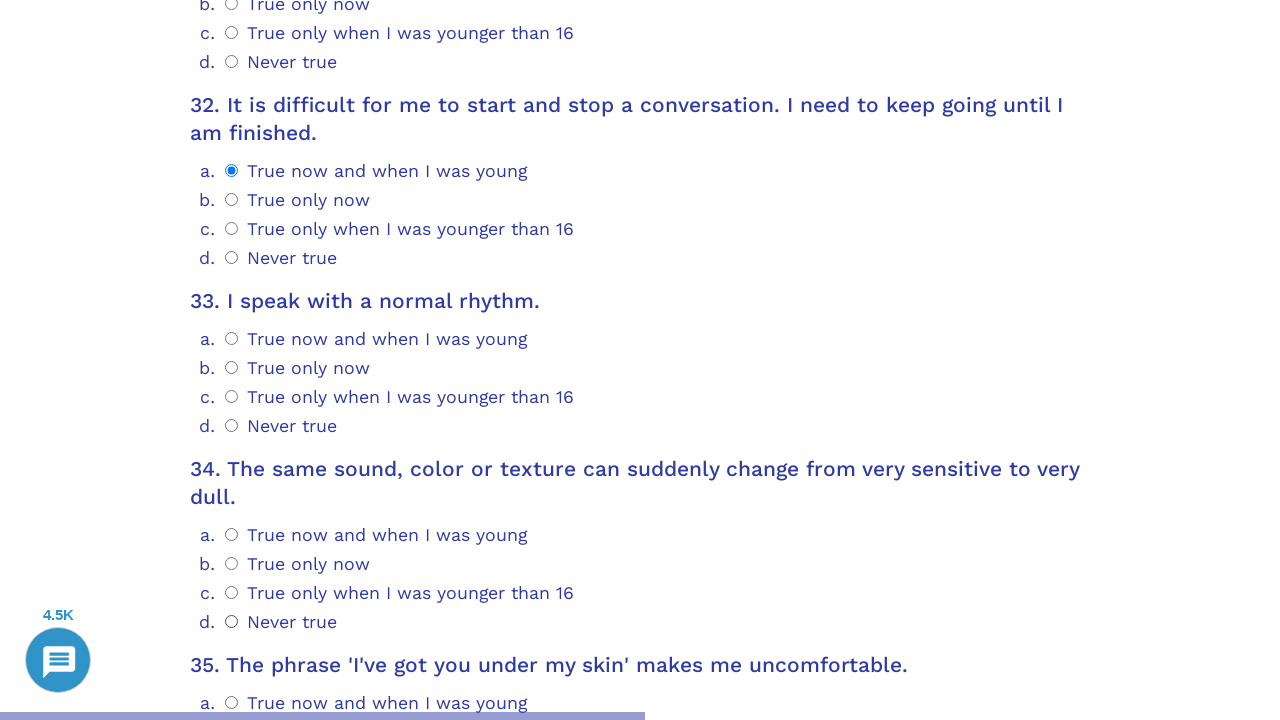

Retrieved radio button options for question 33
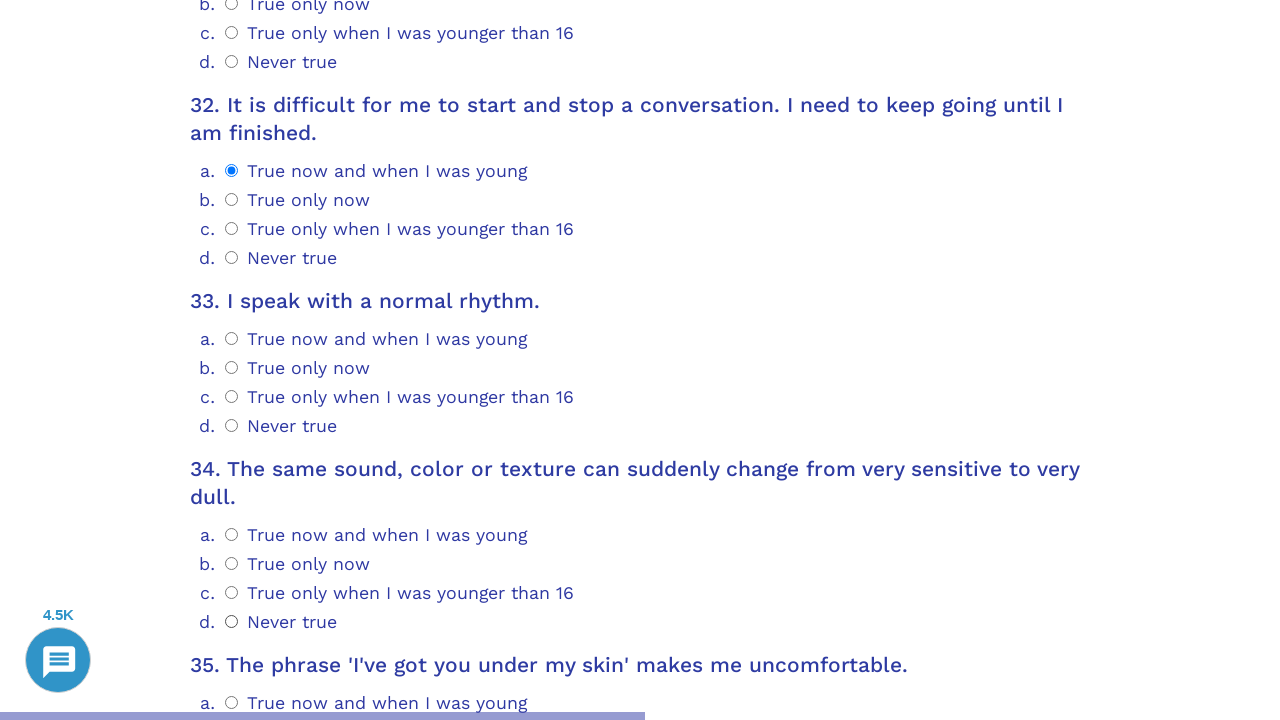

Determined answer index 0 for question 33
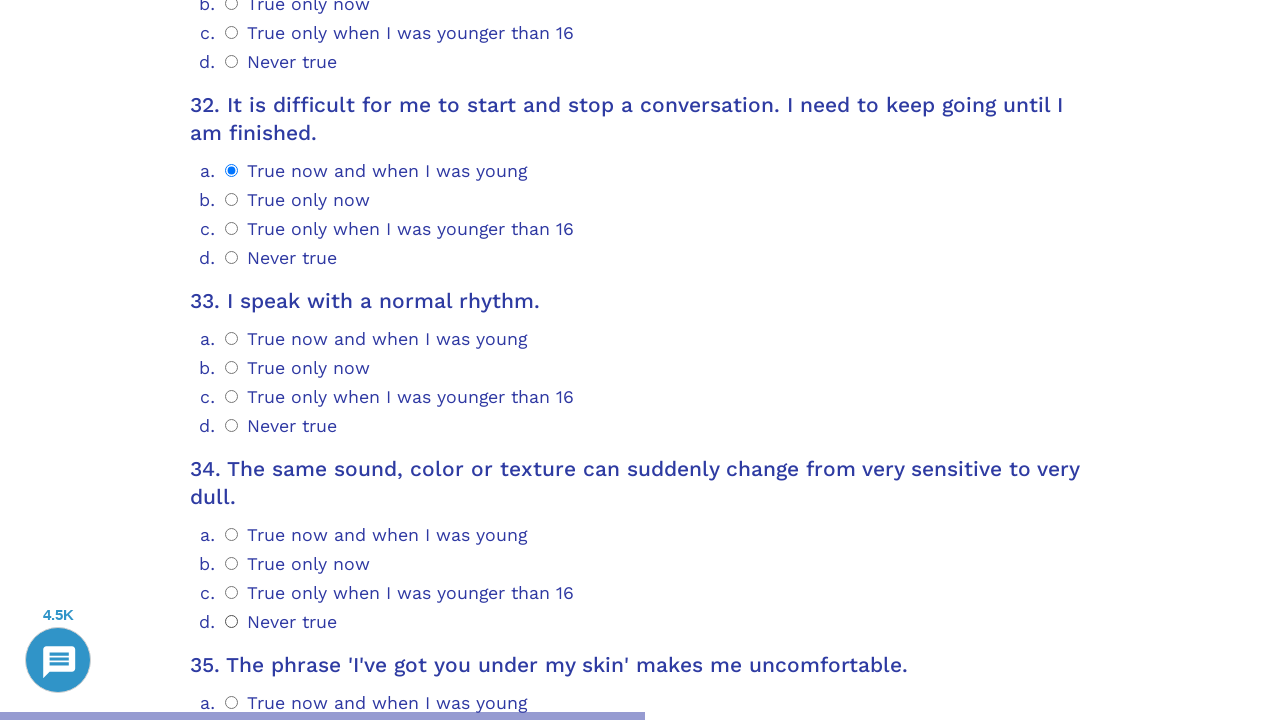

Clicked option 0 for question 33 at (232, 339) on .psychometrics-items-container.item-33 >> .psychometrics-option-radio >> nth=0
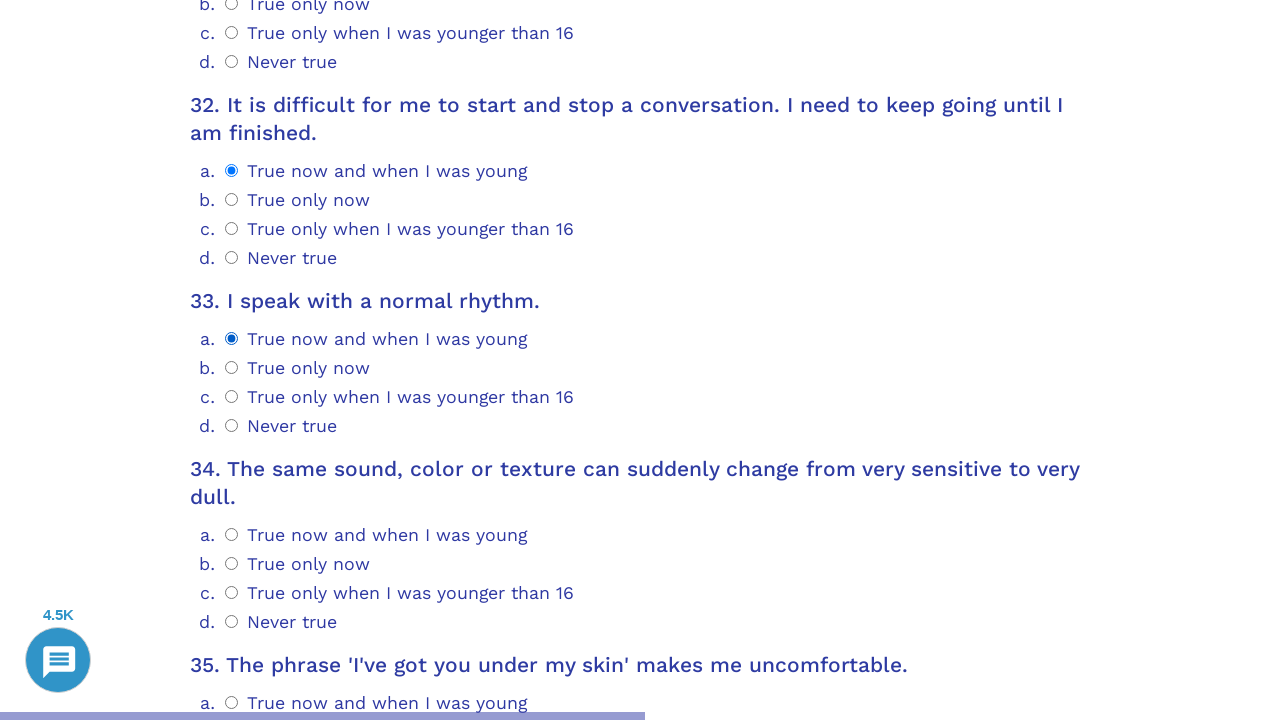

Located question 34 container
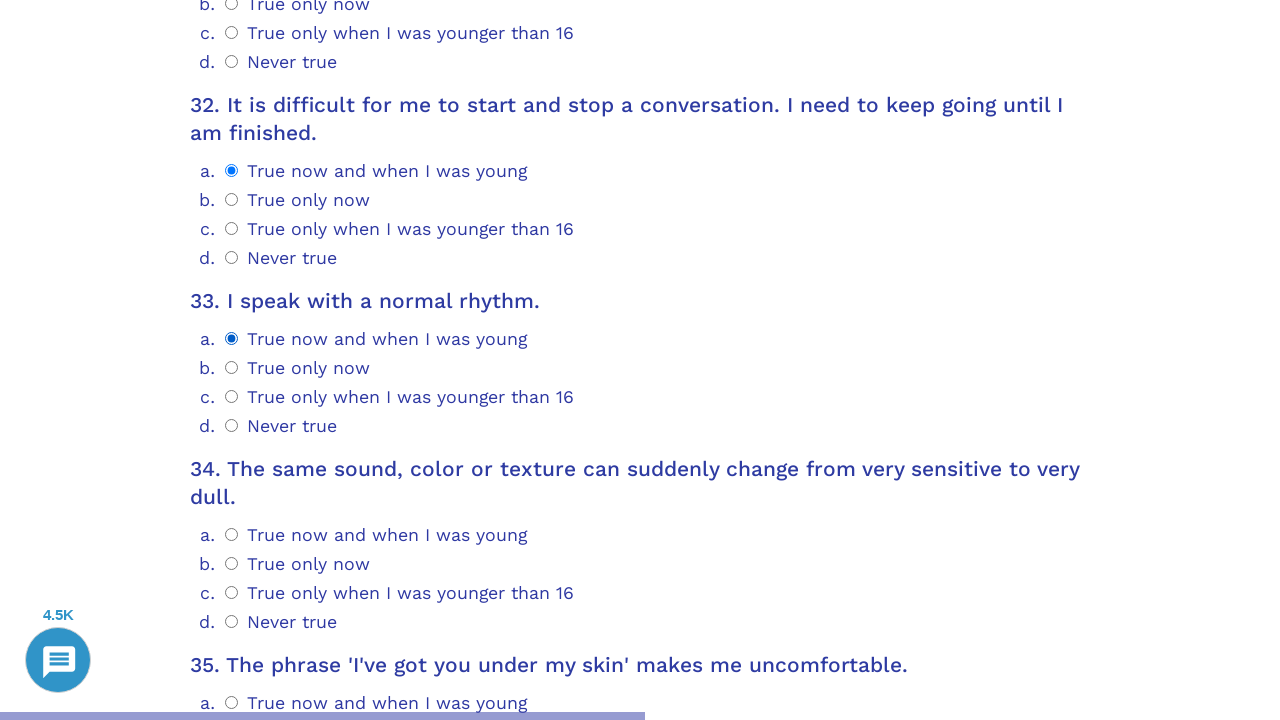

Scrolled question 34 into view
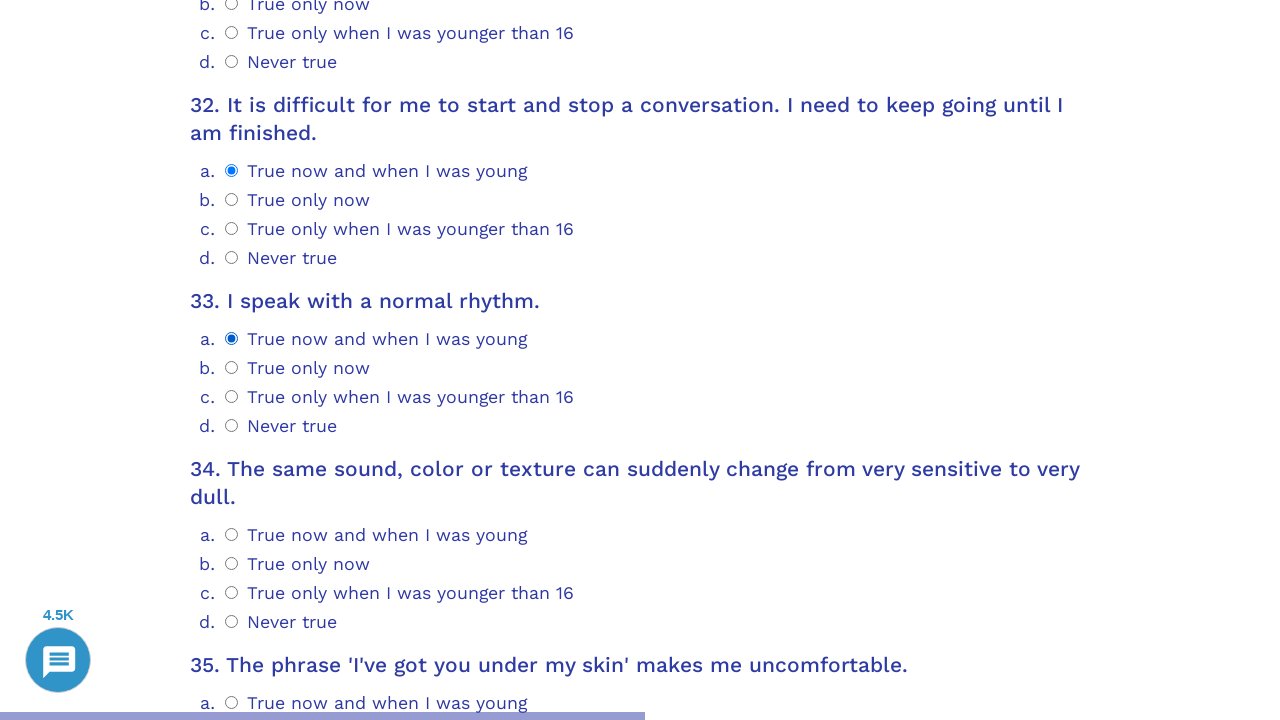

Retrieved radio button options for question 34
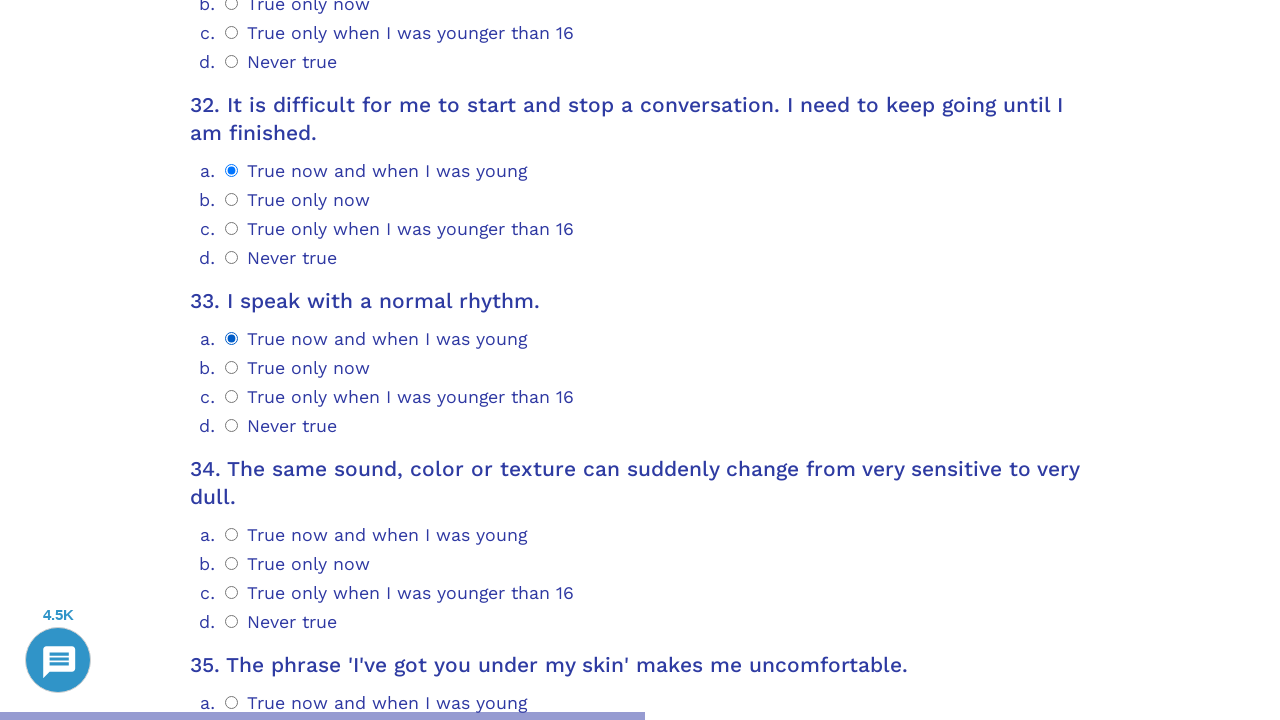

Determined answer index 0 for question 34
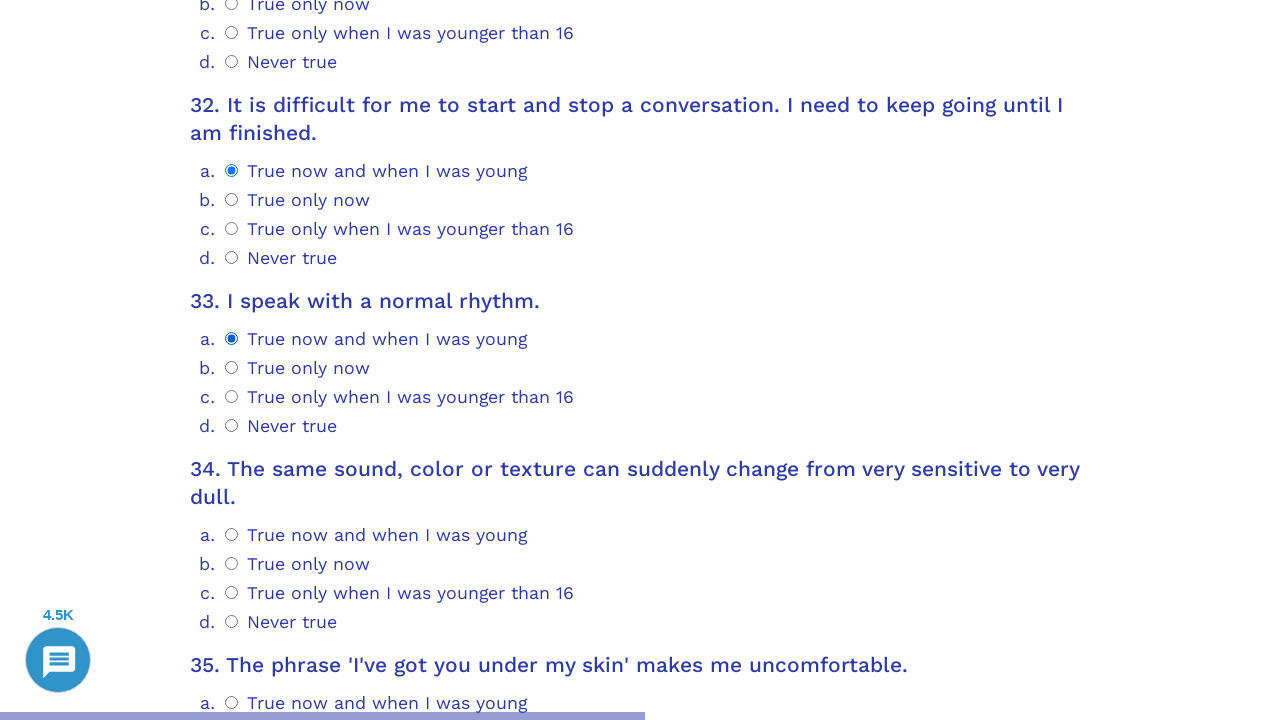

Clicked option 0 for question 34 at (232, 535) on .psychometrics-items-container.item-34 >> .psychometrics-option-radio >> nth=0
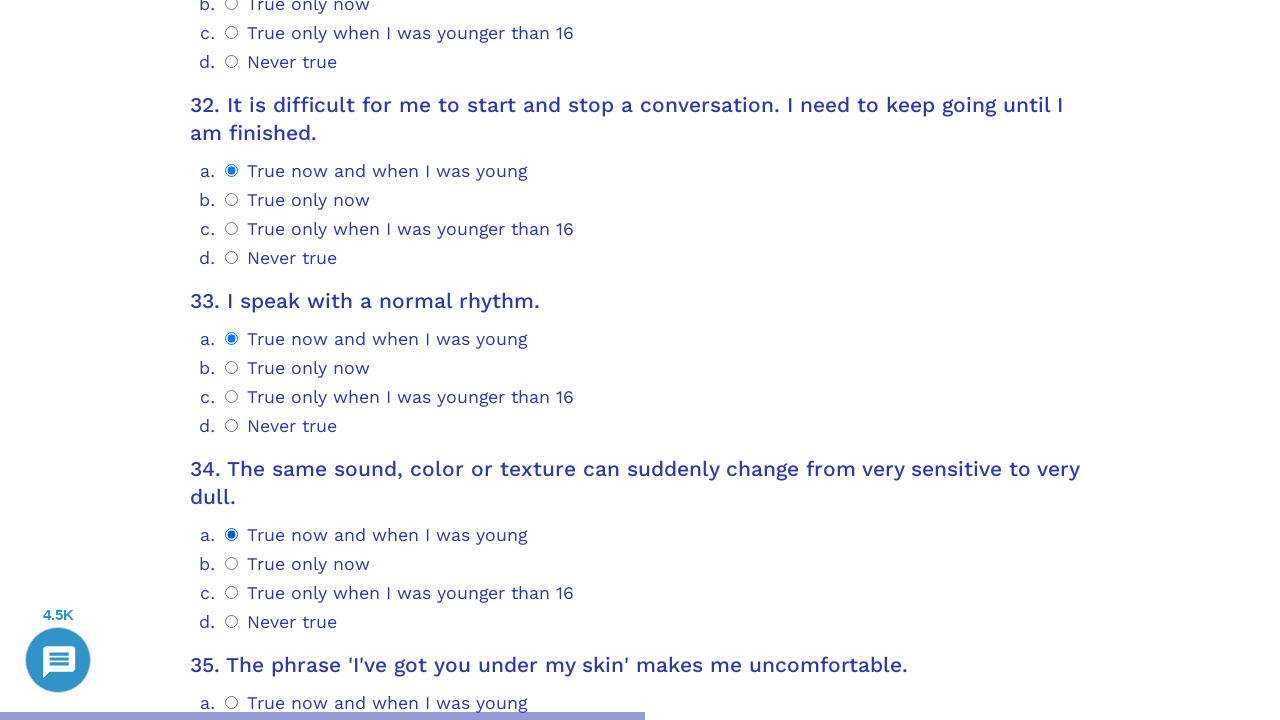

Located question 35 container
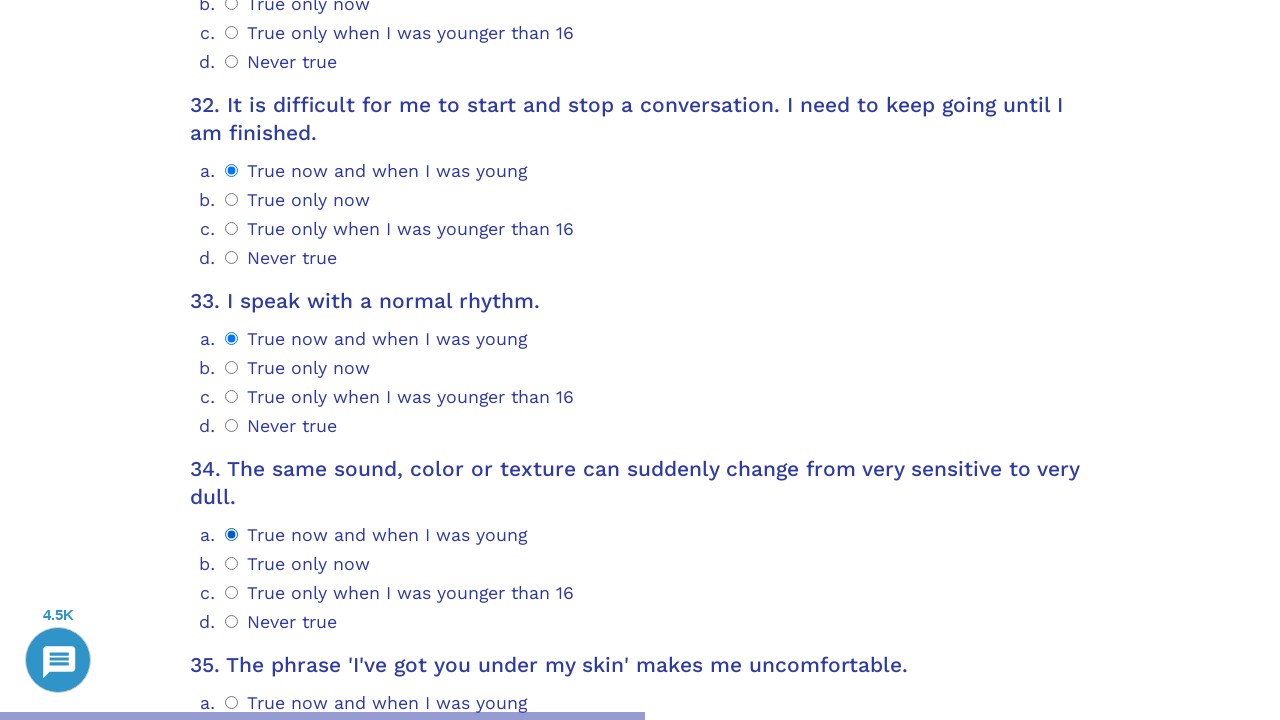

Scrolled question 35 into view
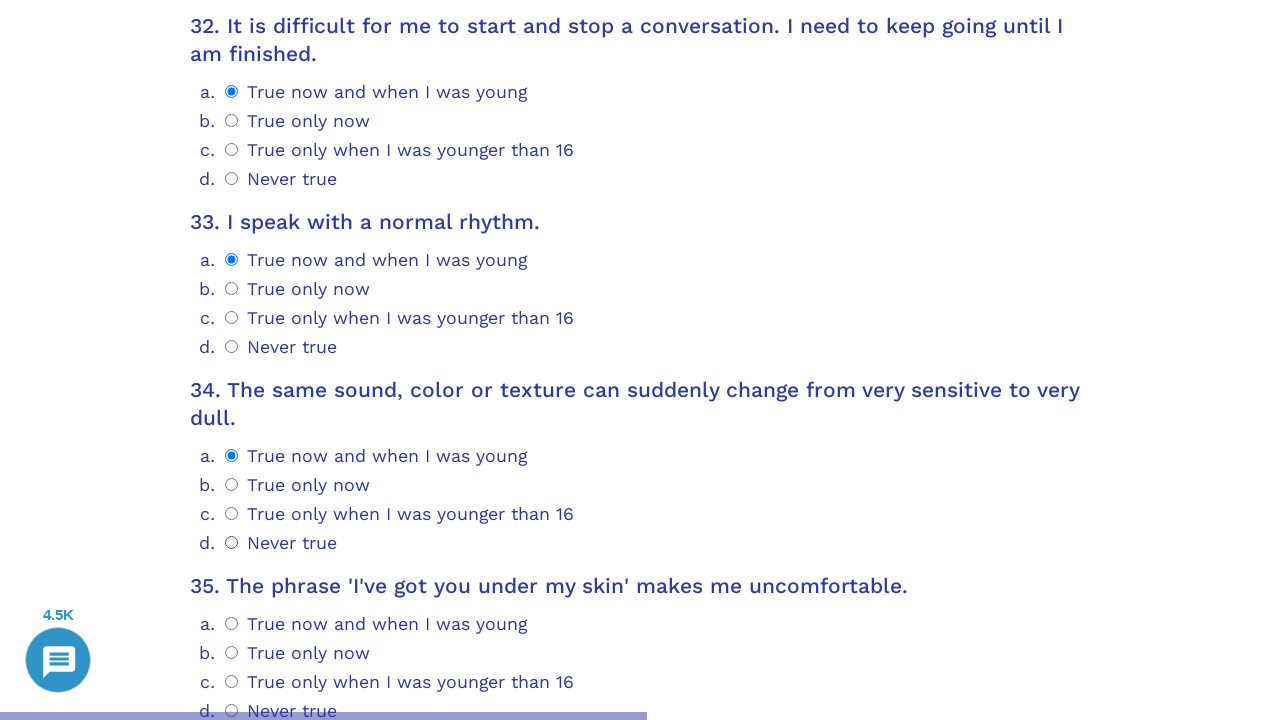

Retrieved radio button options for question 35
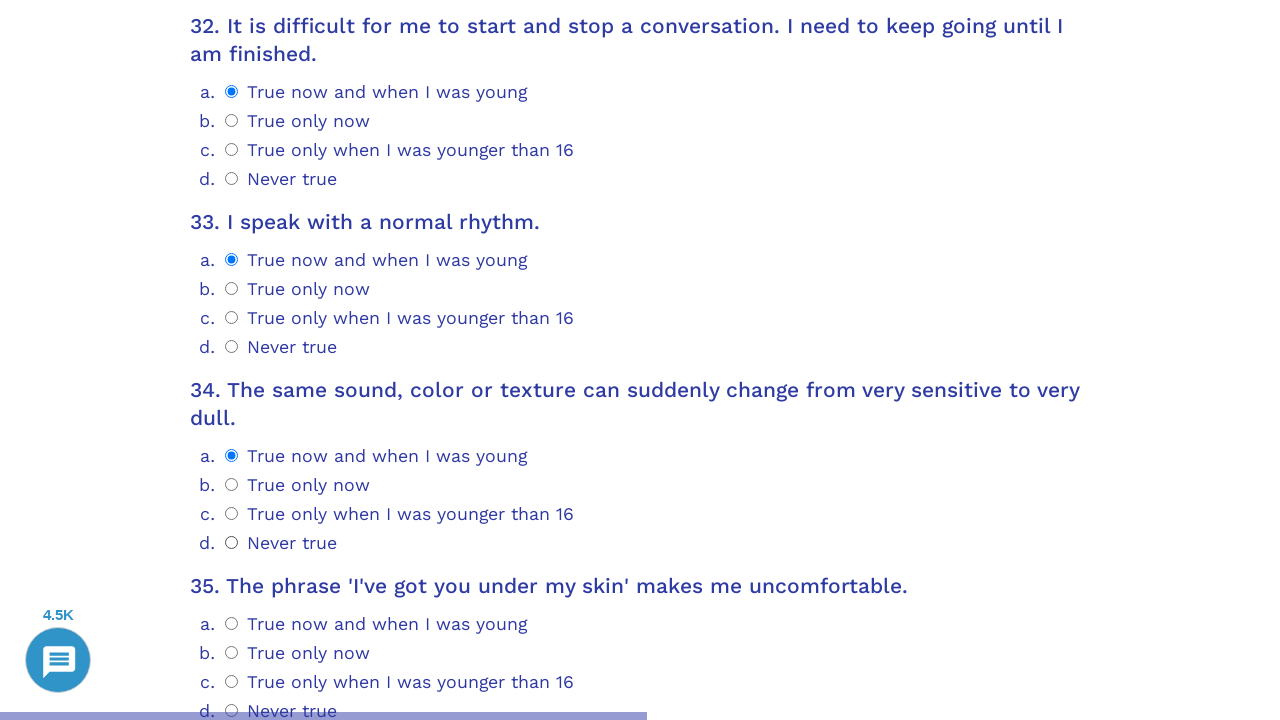

Determined answer index 0 for question 35
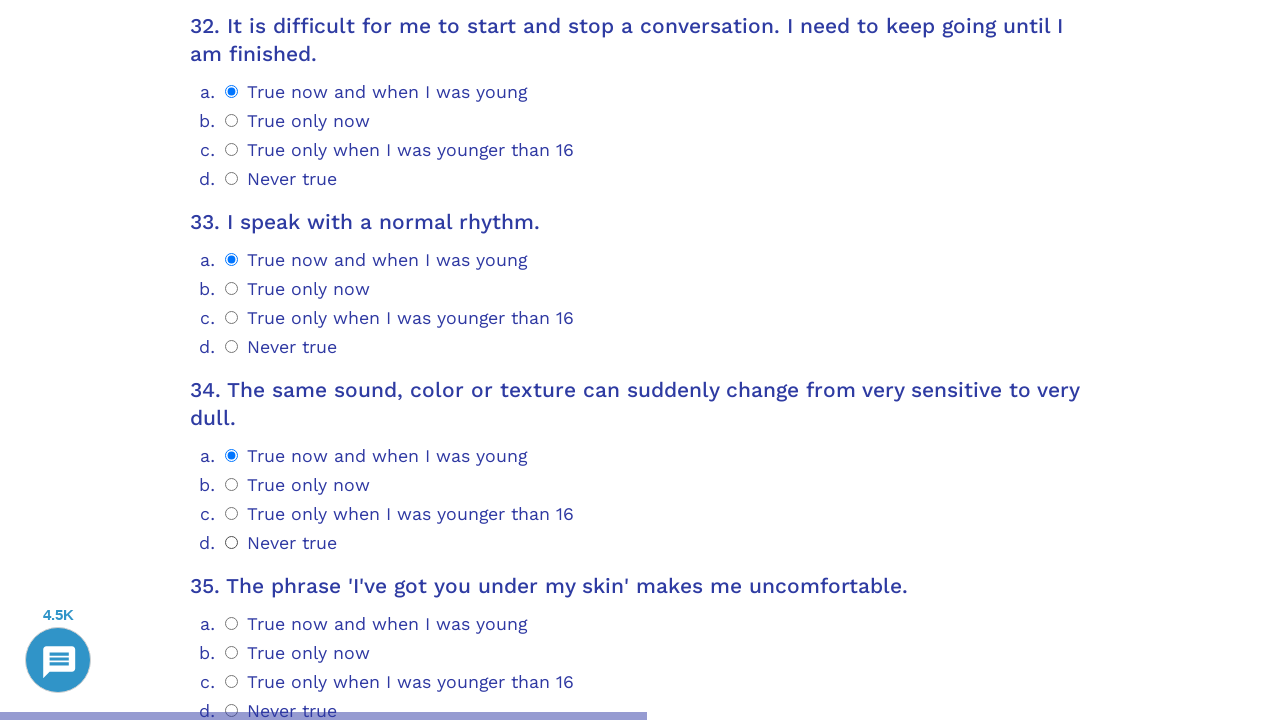

Clicked option 0 for question 35 at (232, 624) on .psychometrics-items-container.item-35 >> .psychometrics-option-radio >> nth=0
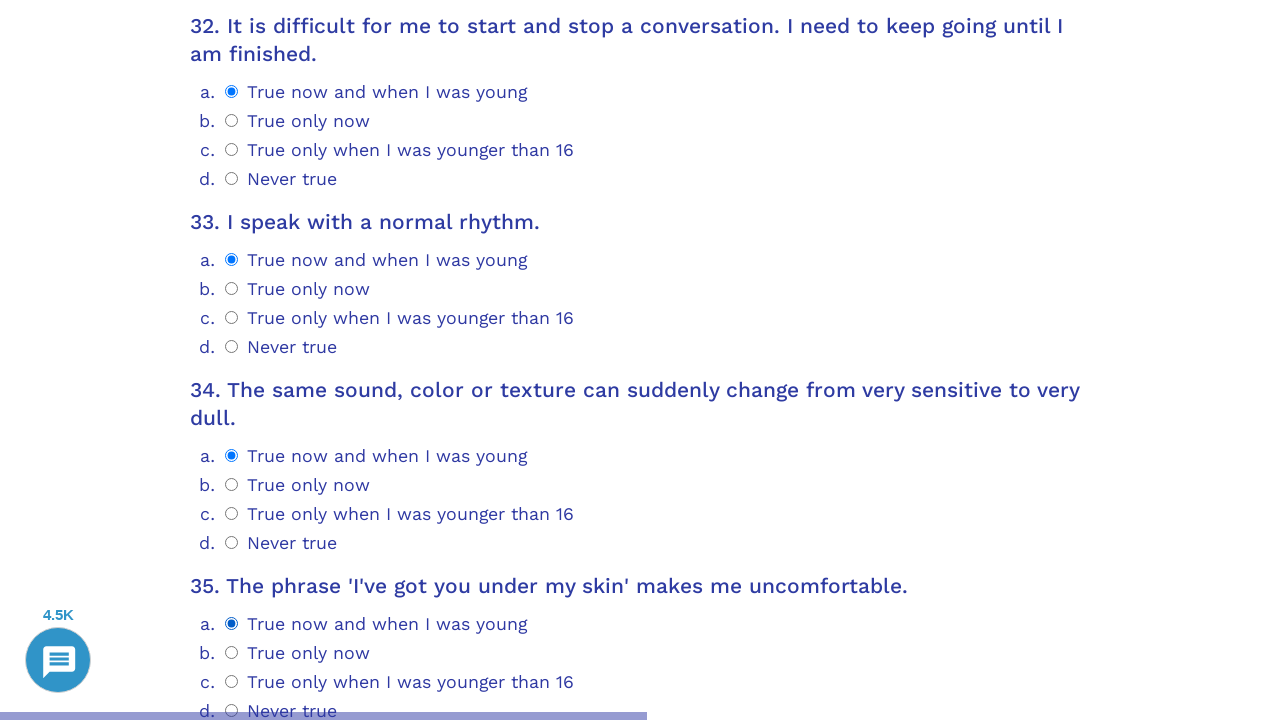

Located question 36 container
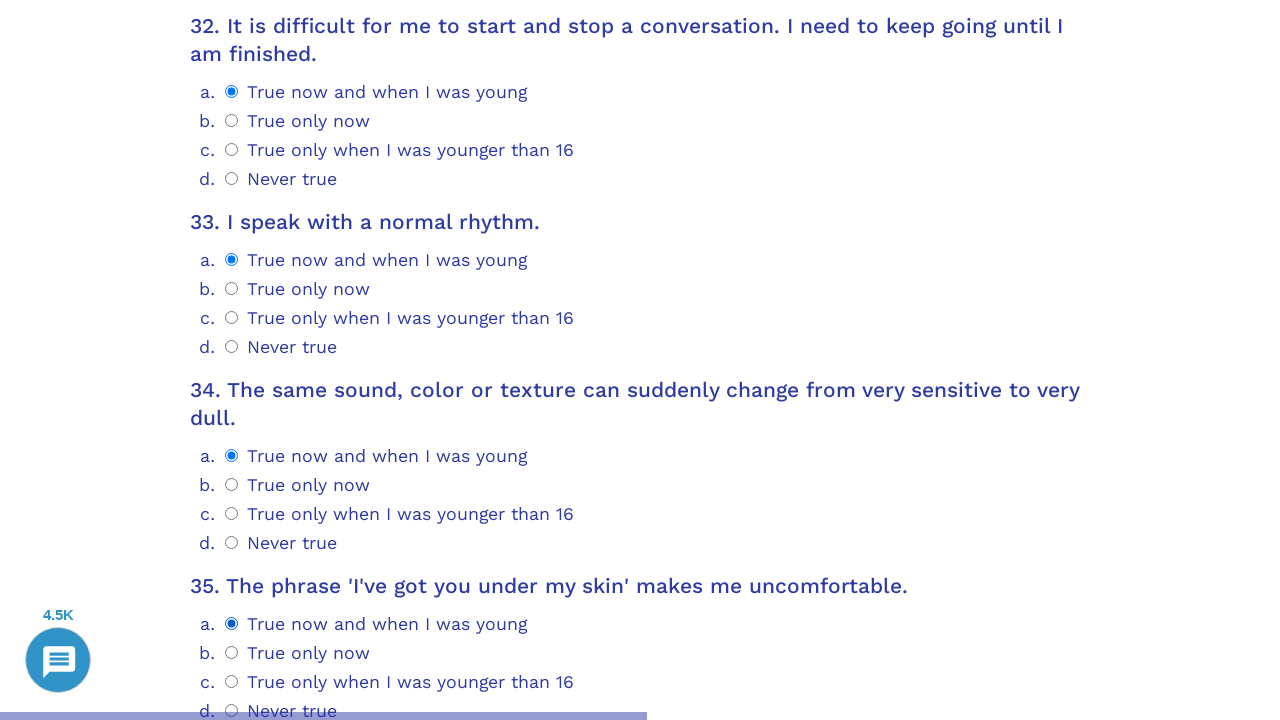

Scrolled question 36 into view
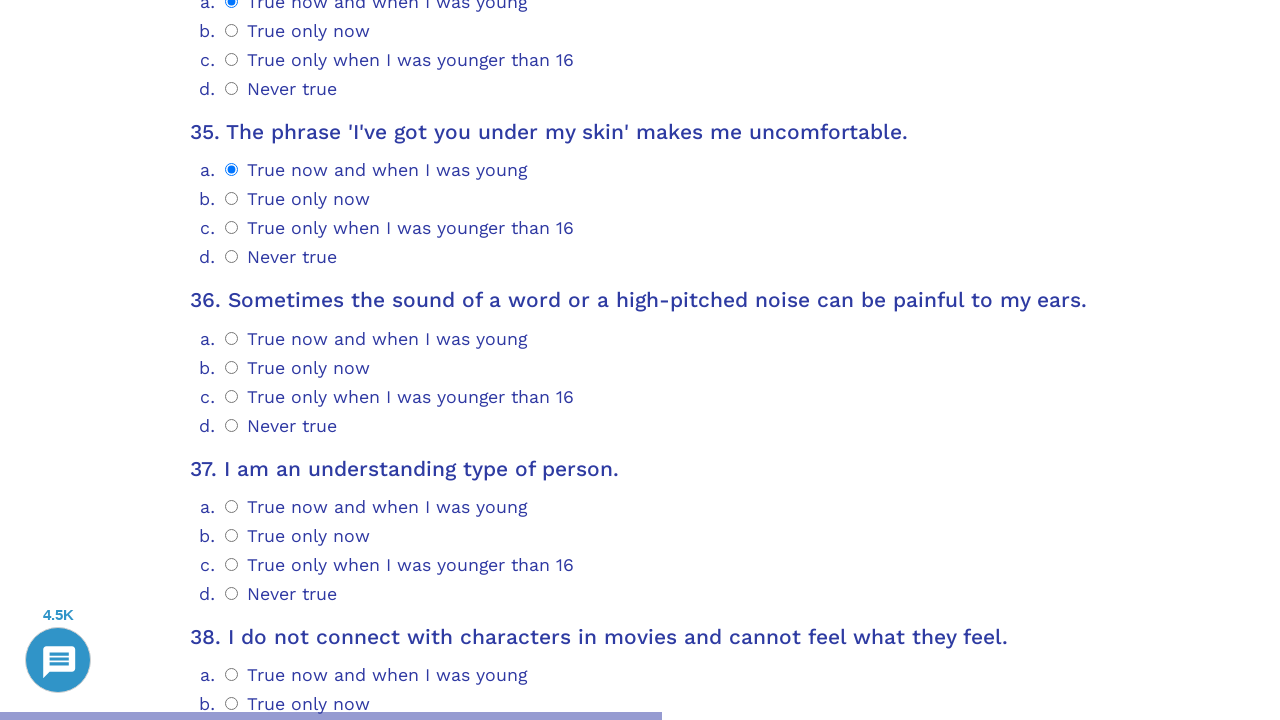

Retrieved radio button options for question 36
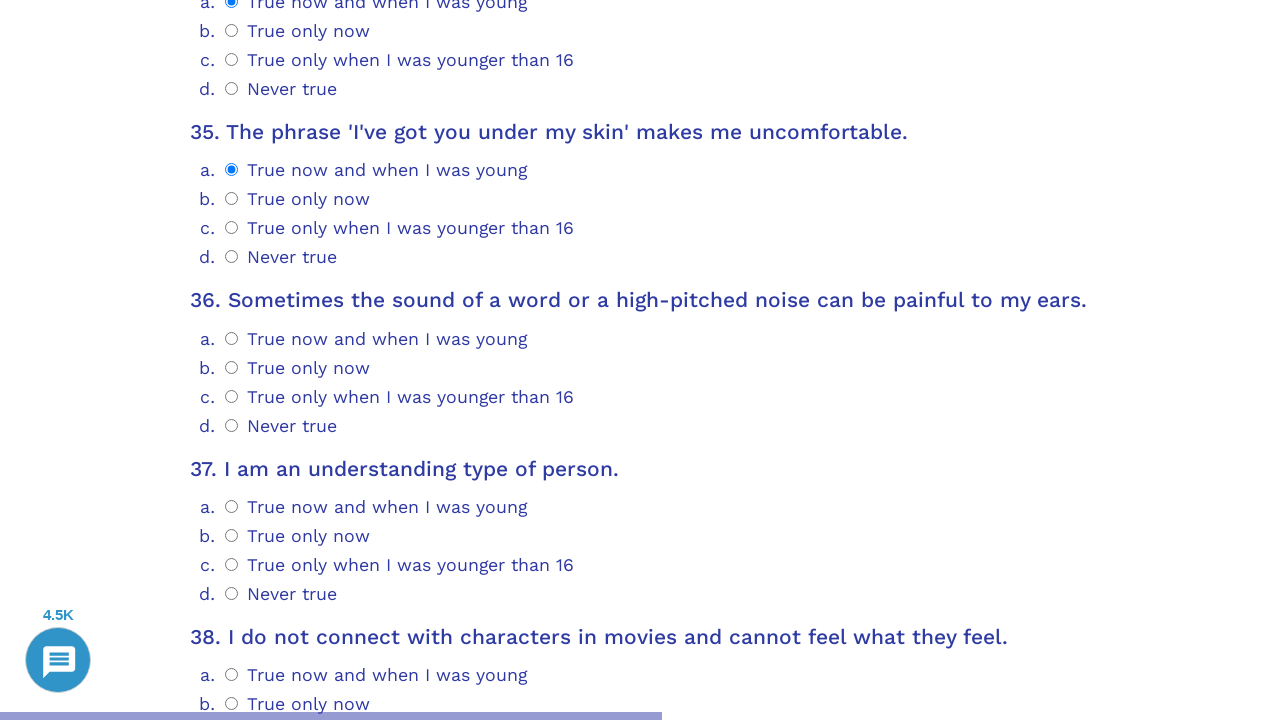

Determined answer index 0 for question 36
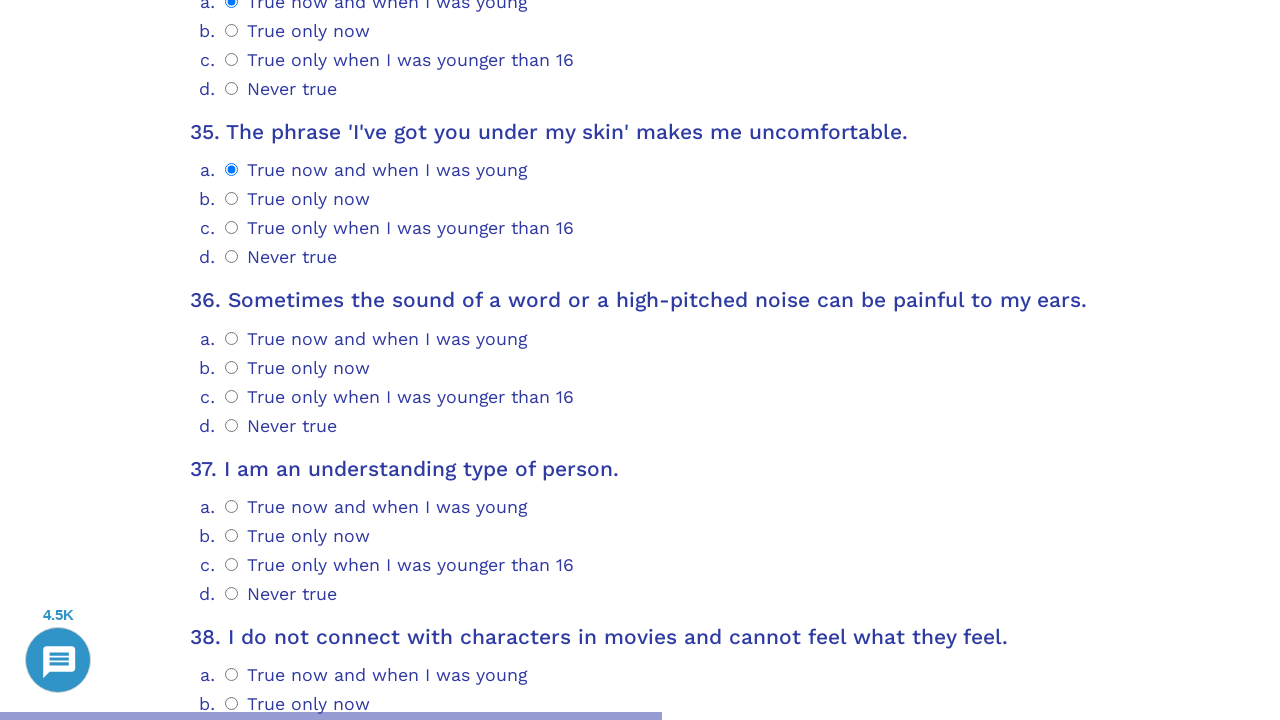

Clicked option 0 for question 36 at (232, 338) on .psychometrics-items-container.item-36 >> .psychometrics-option-radio >> nth=0
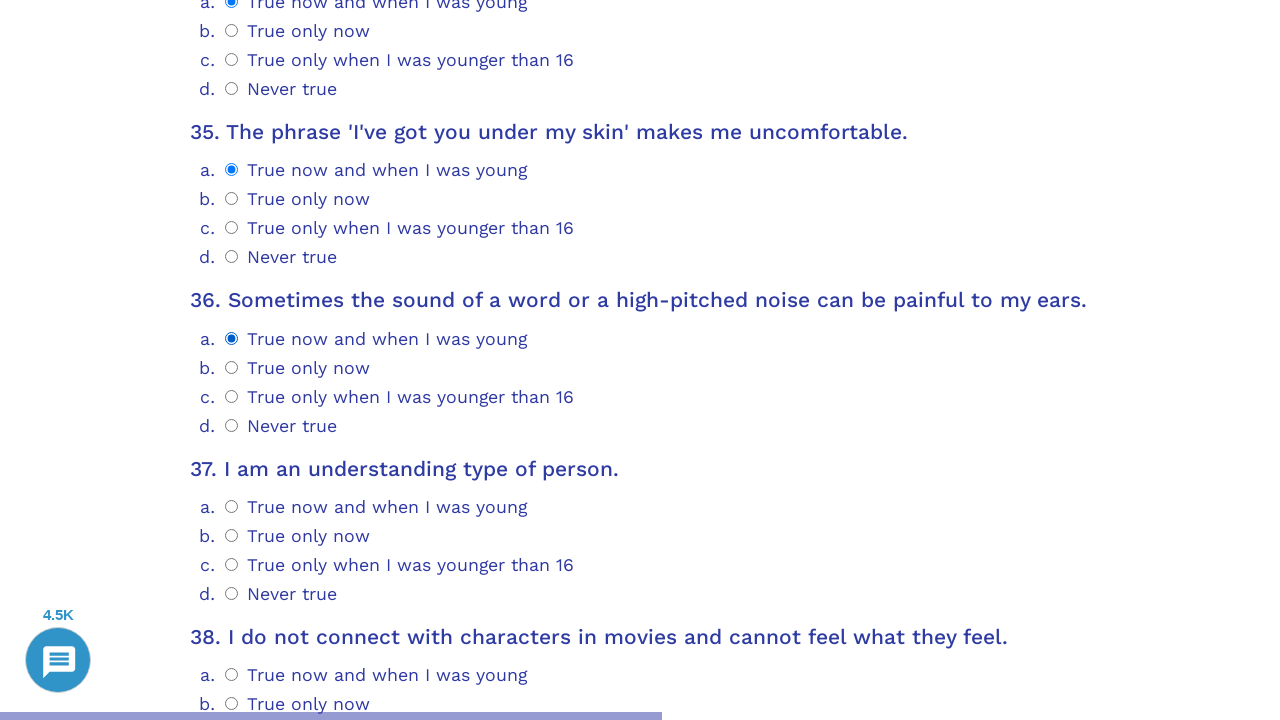

Located question 37 container
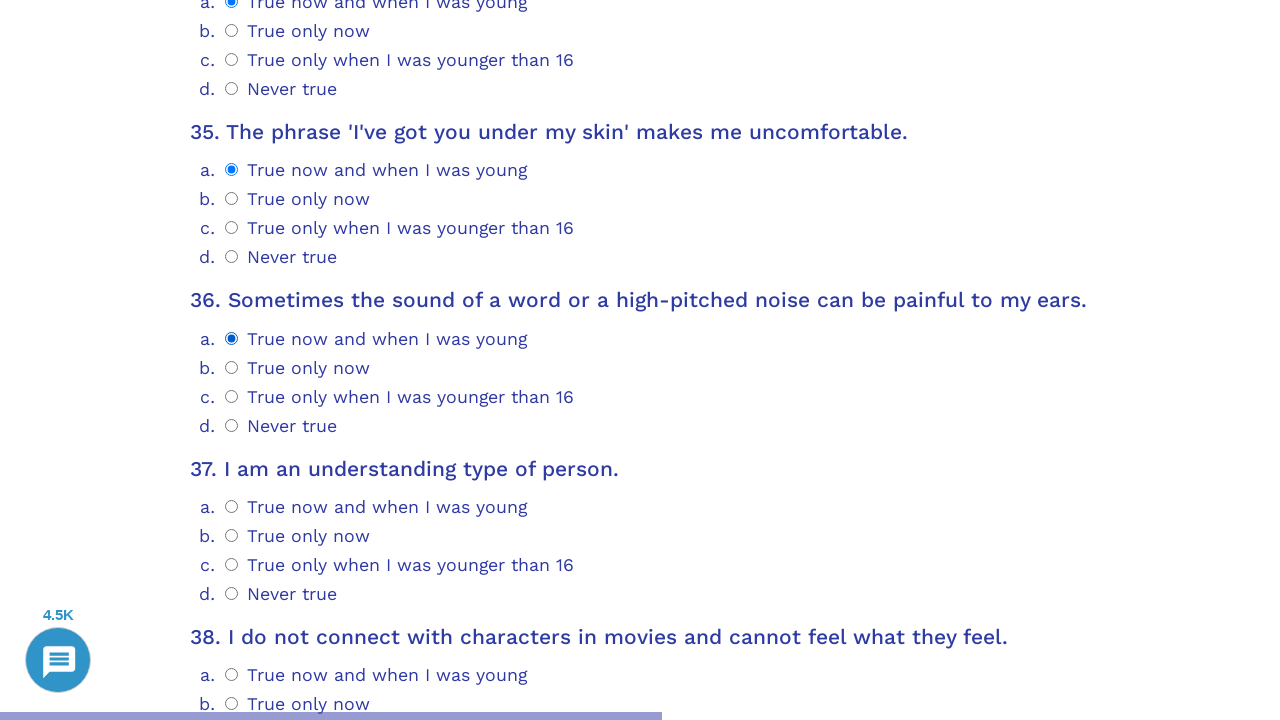

Scrolled question 37 into view
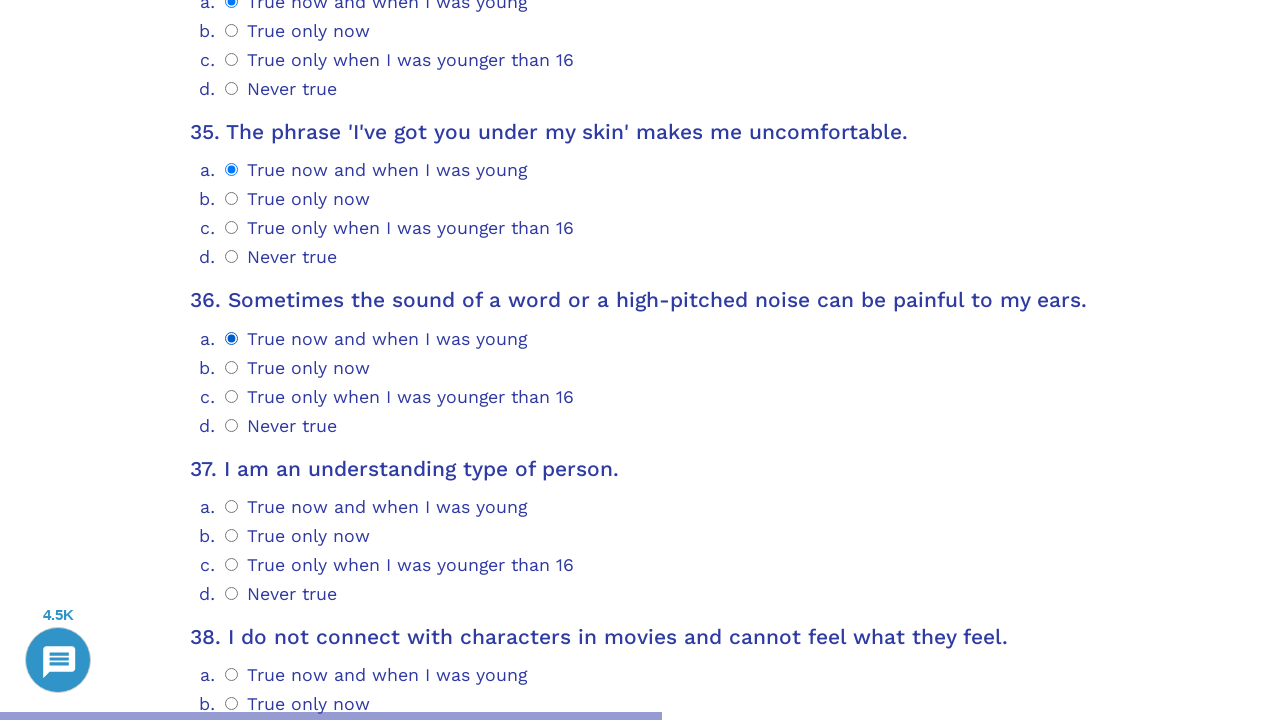

Retrieved radio button options for question 37
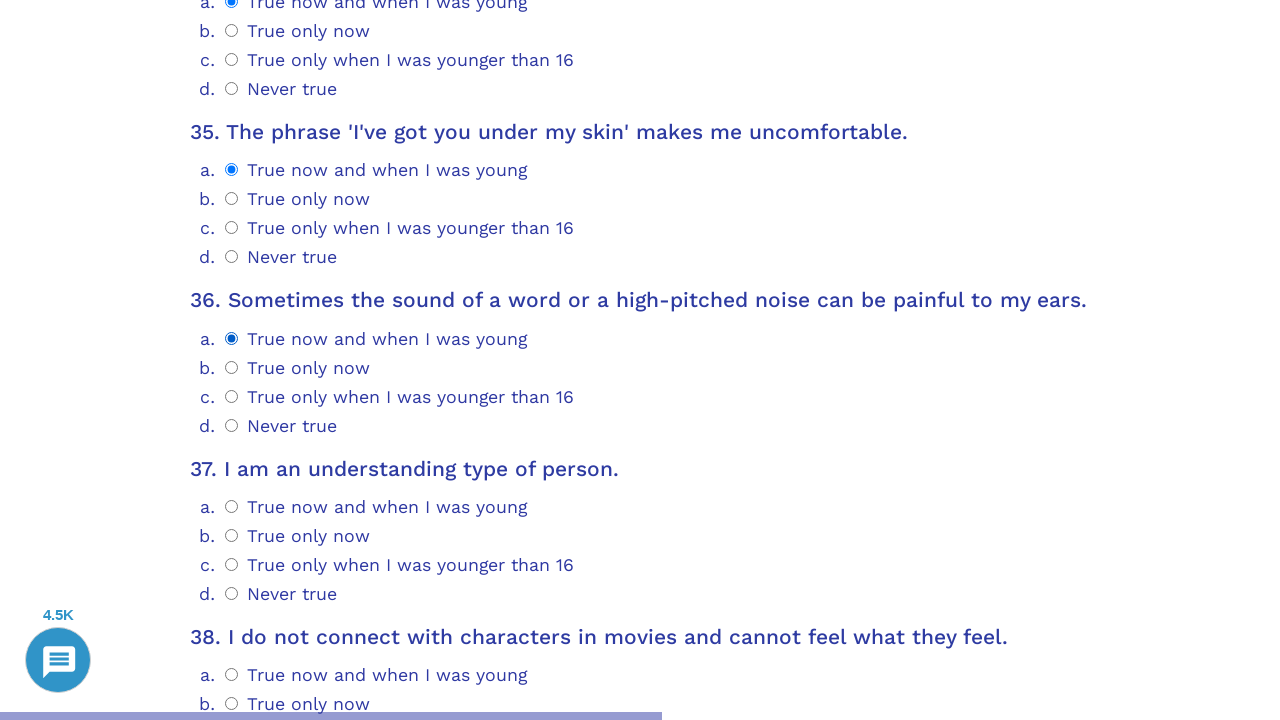

Determined answer index 0 for question 37
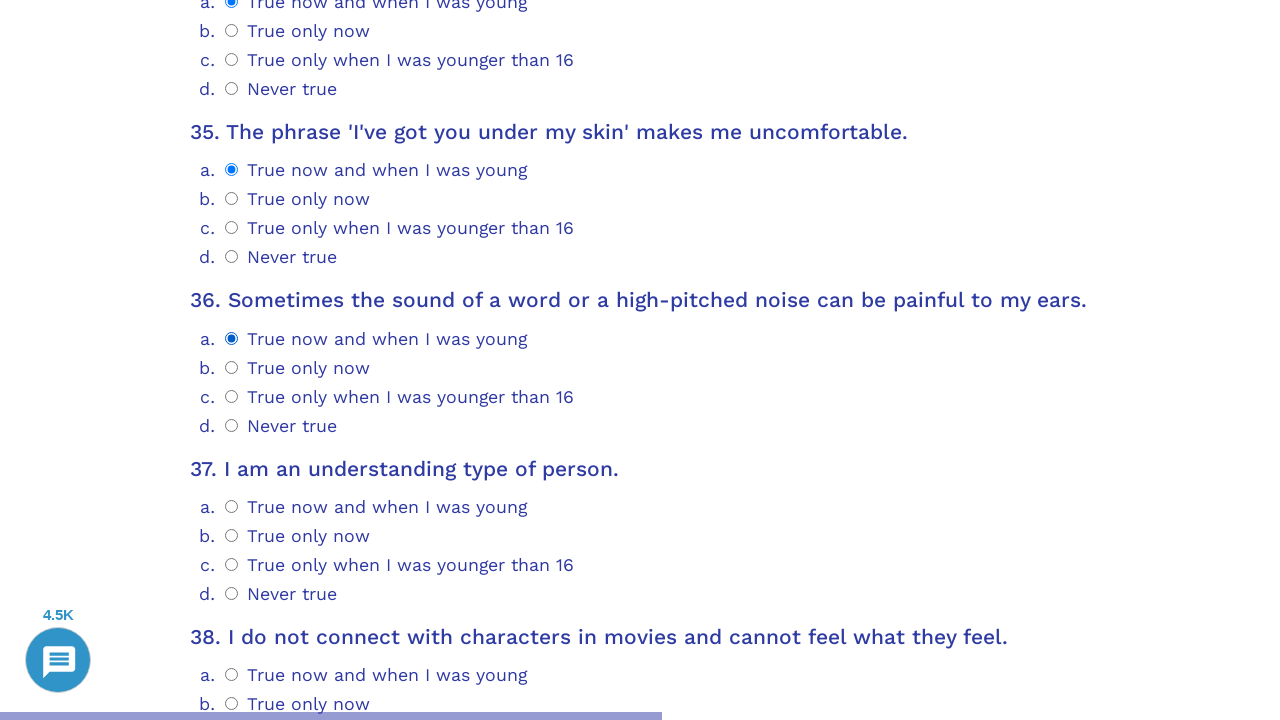

Clicked option 0 for question 37 at (232, 506) on .psychometrics-items-container.item-37 >> .psychometrics-option-radio >> nth=0
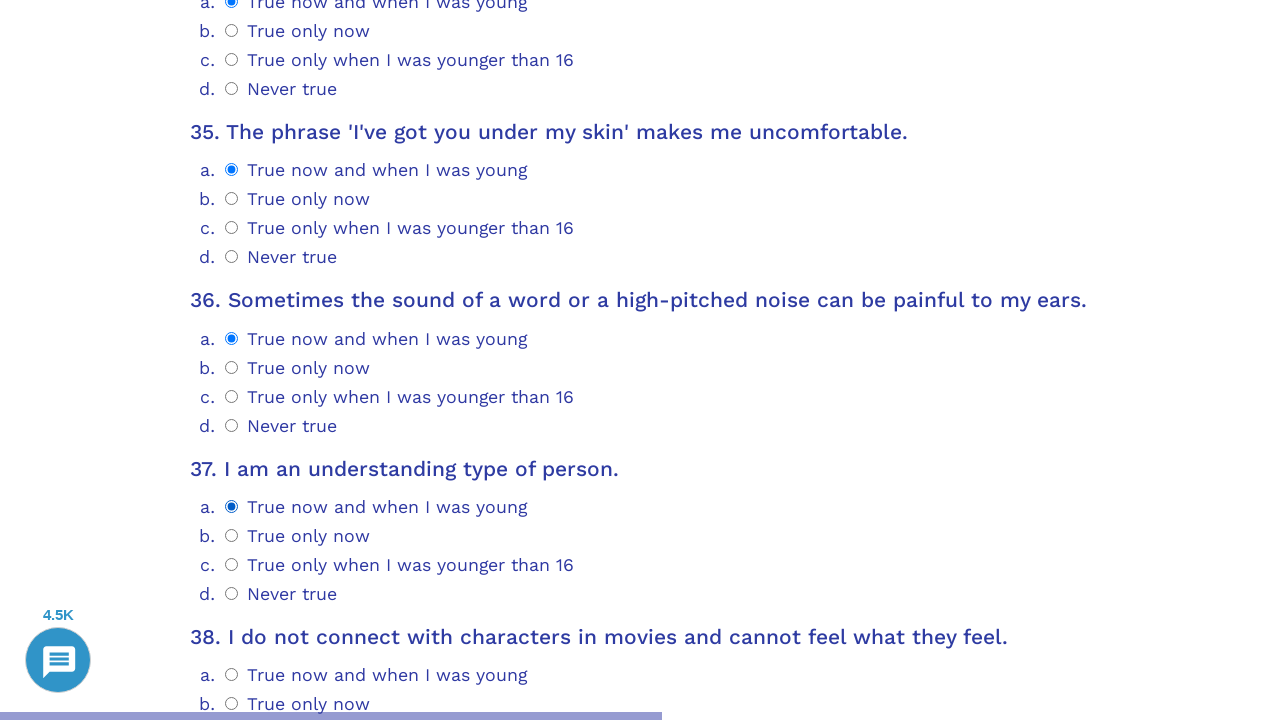

Located question 38 container
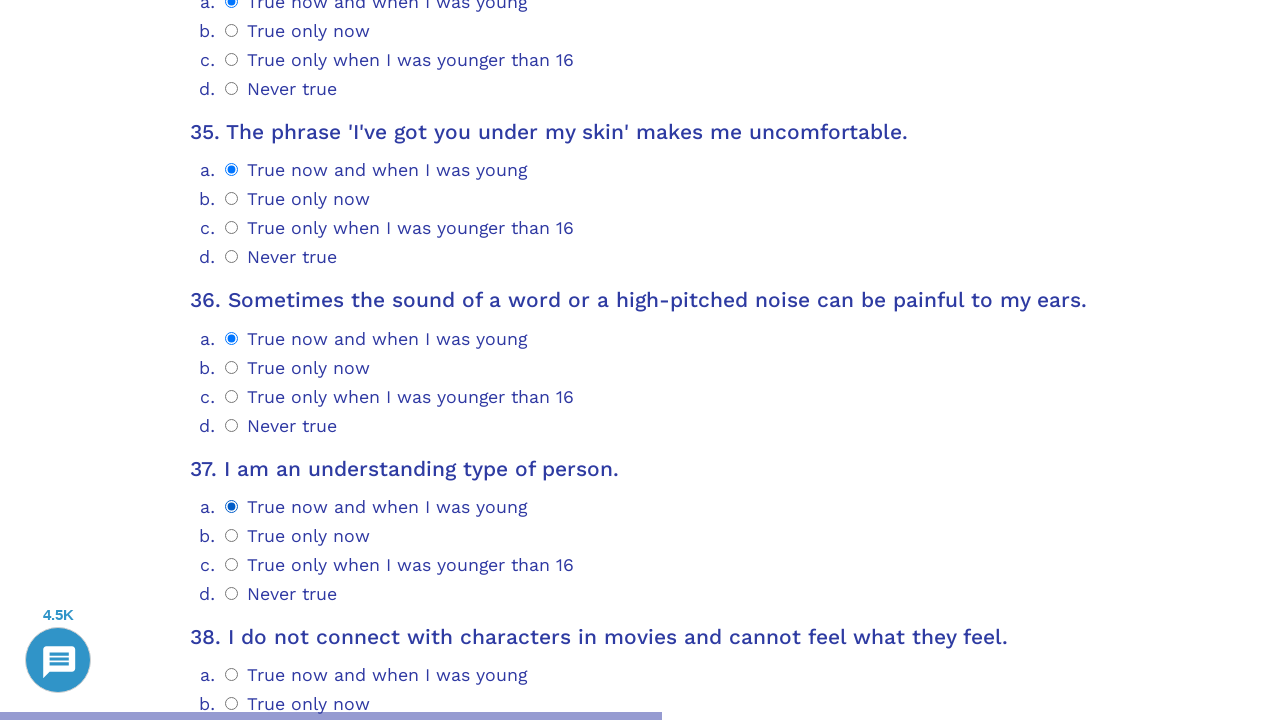

Scrolled question 38 into view
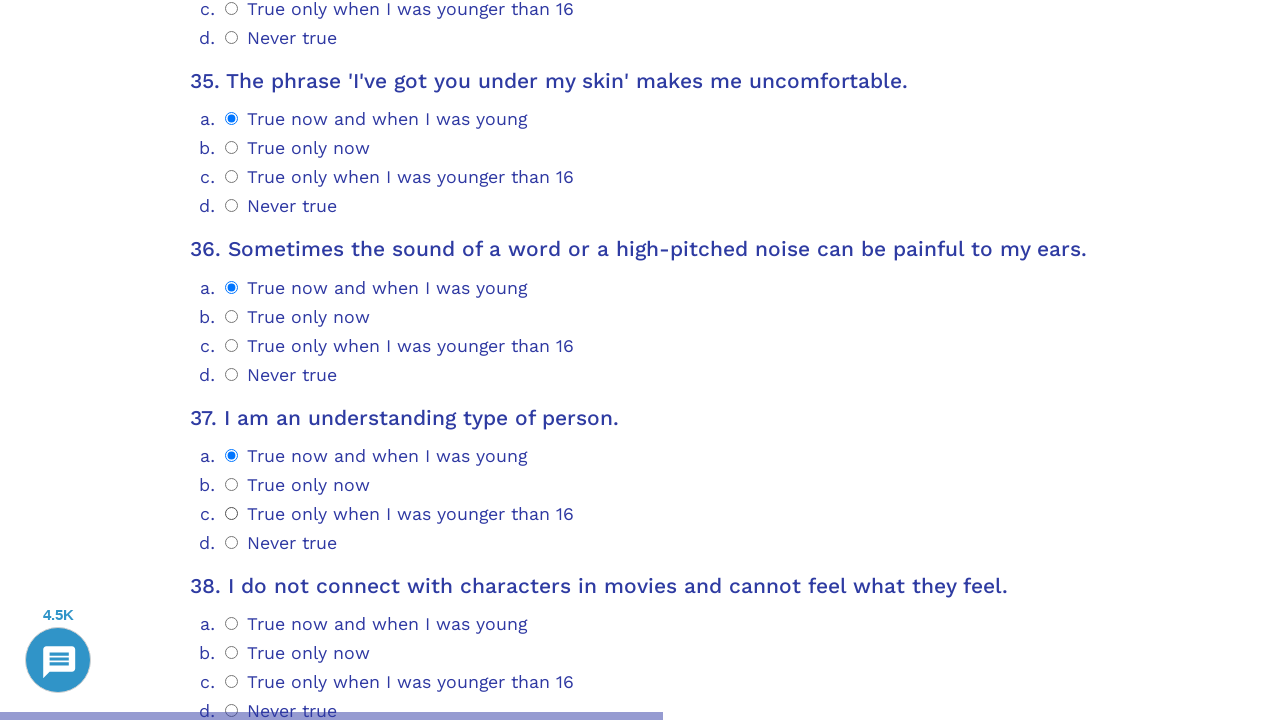

Retrieved radio button options for question 38
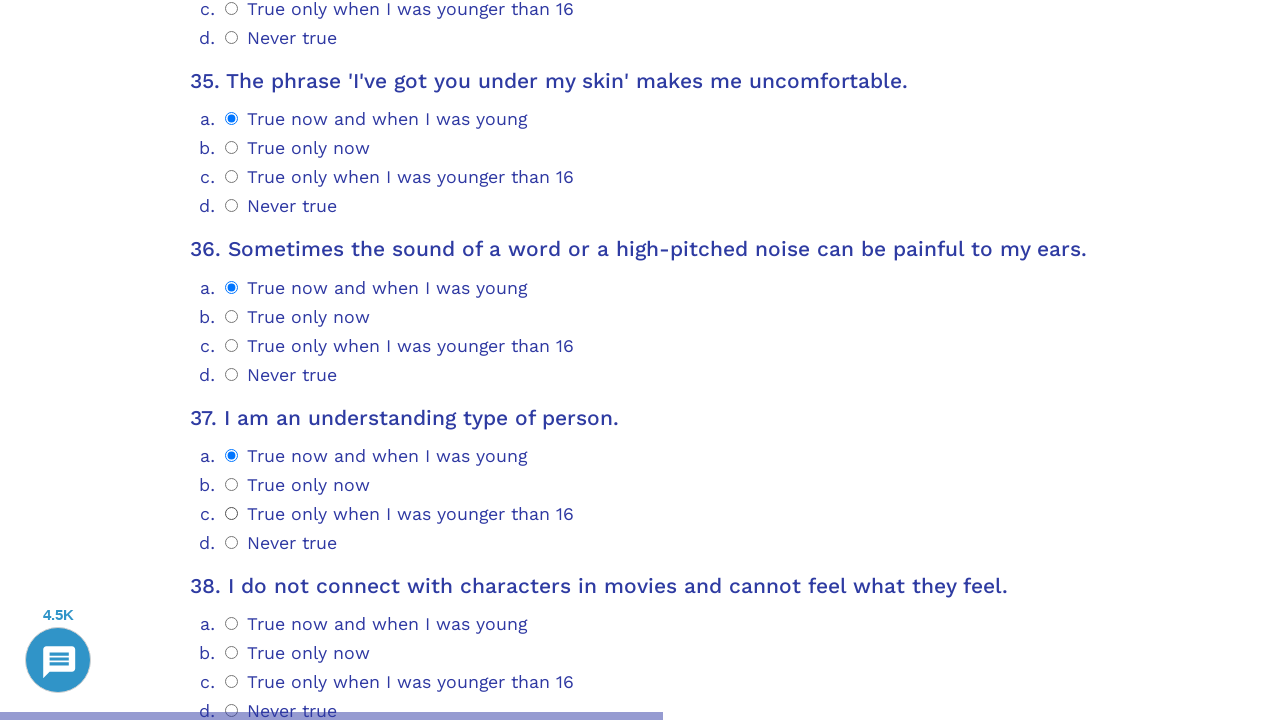

Determined answer index 0 for question 38
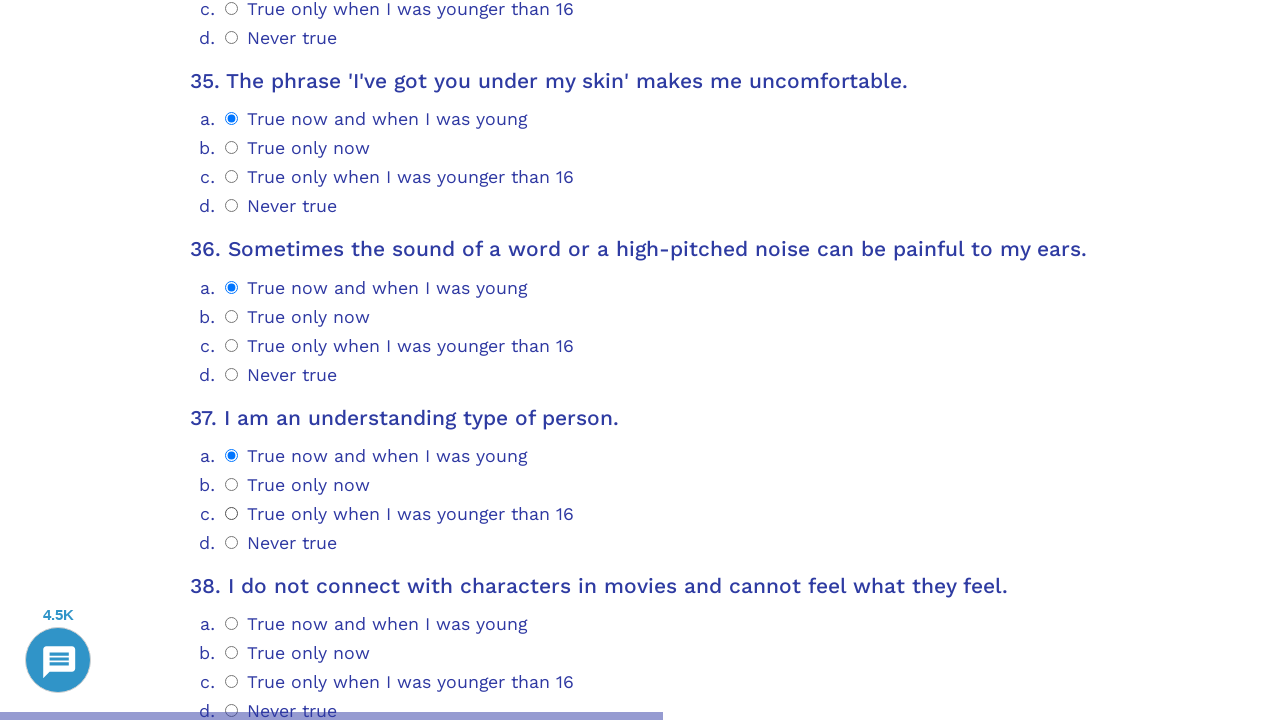

Clicked option 0 for question 38 at (232, 624) on .psychometrics-items-container.item-38 >> .psychometrics-option-radio >> nth=0
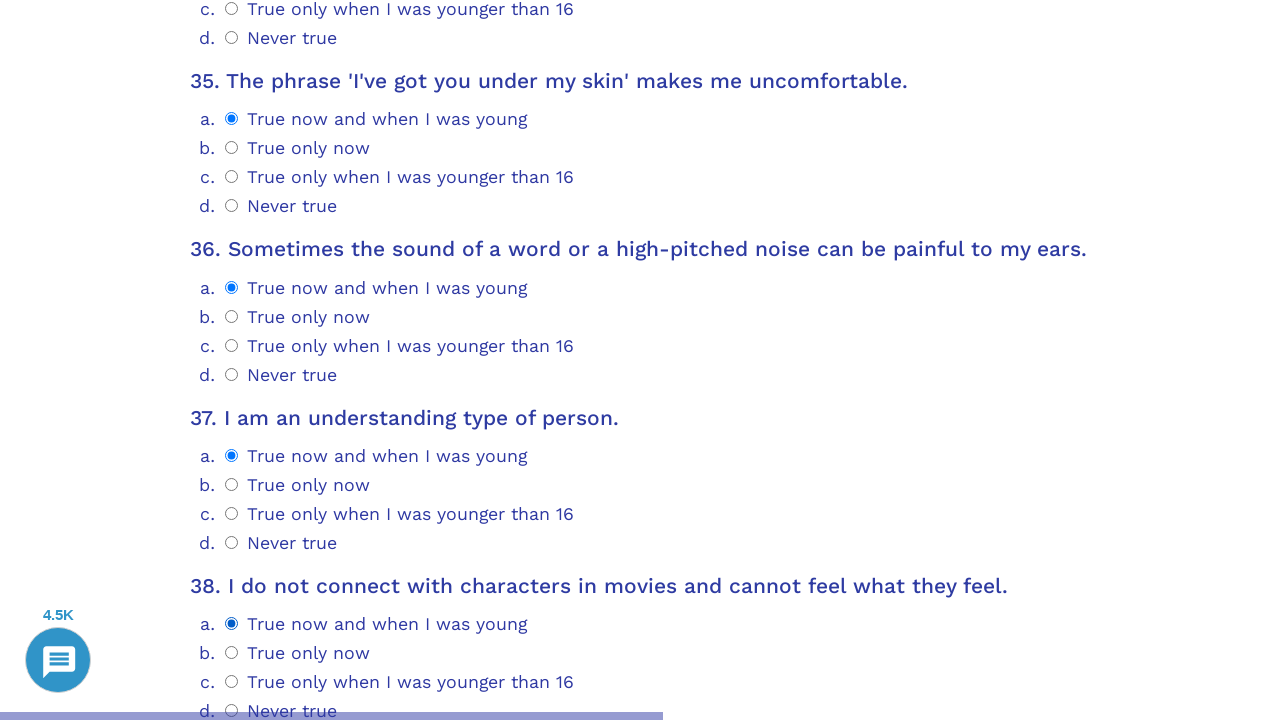

Located question 39 container
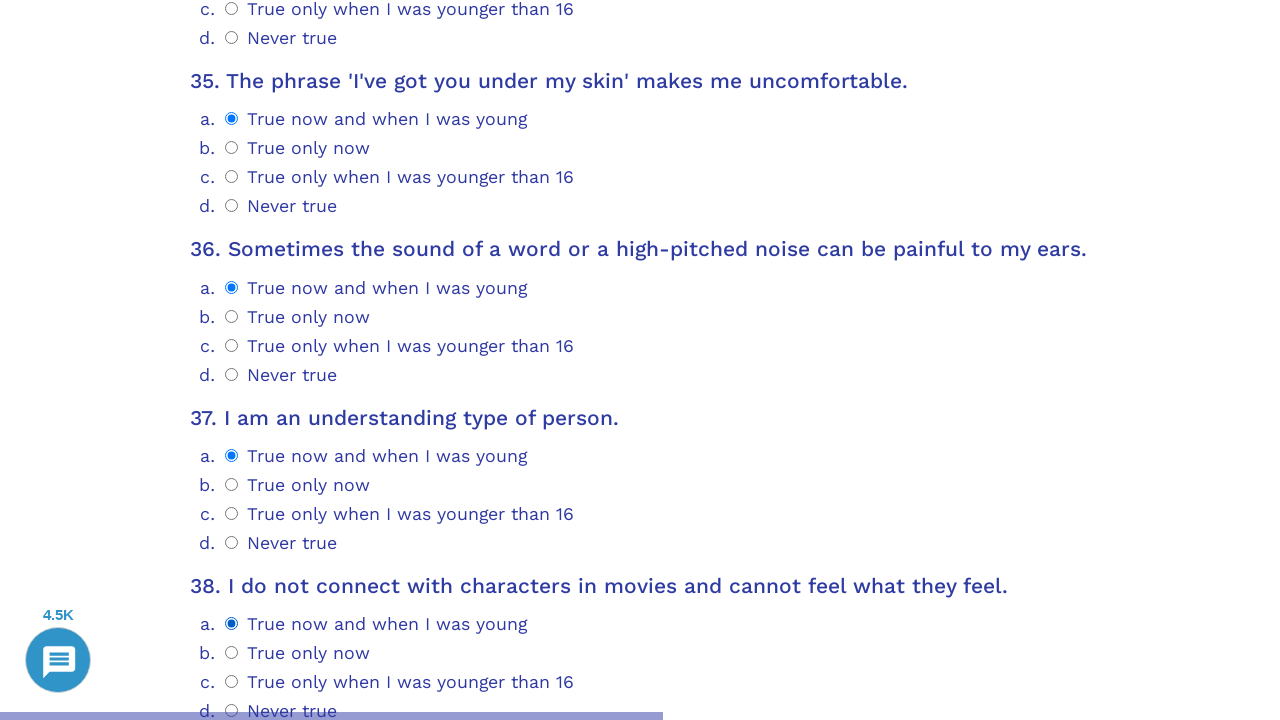

Scrolled question 39 into view
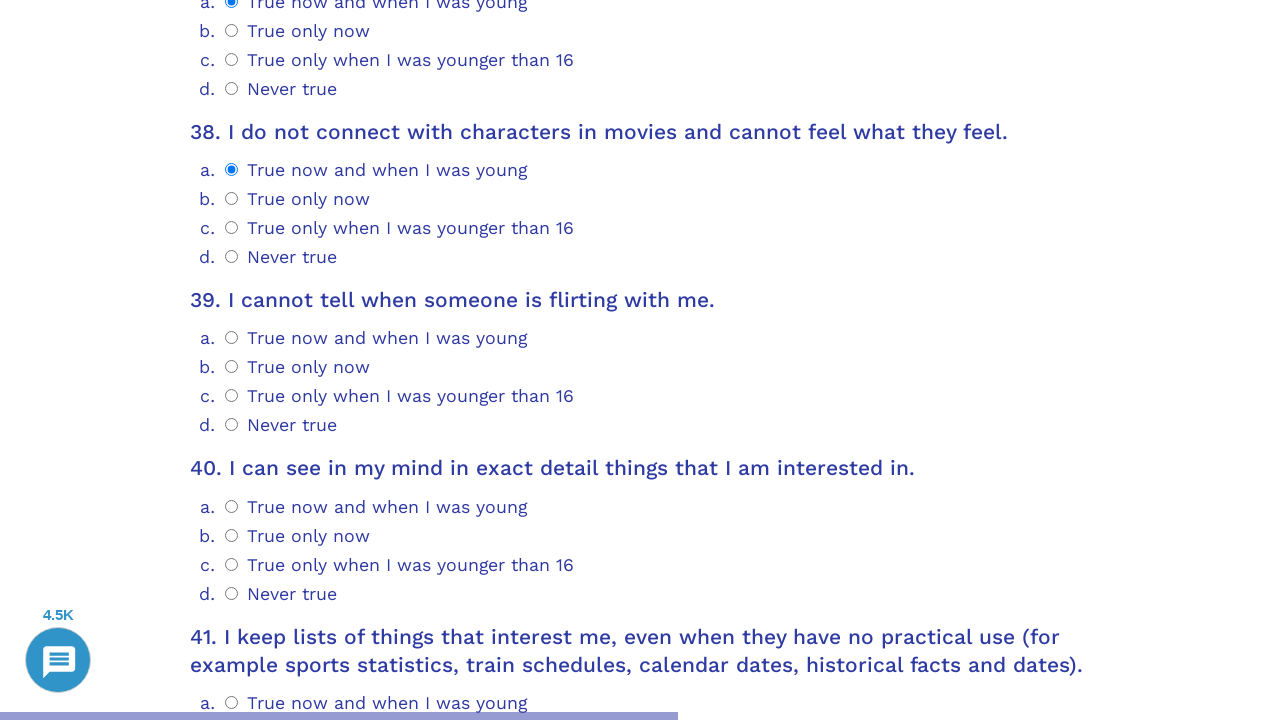

Retrieved radio button options for question 39
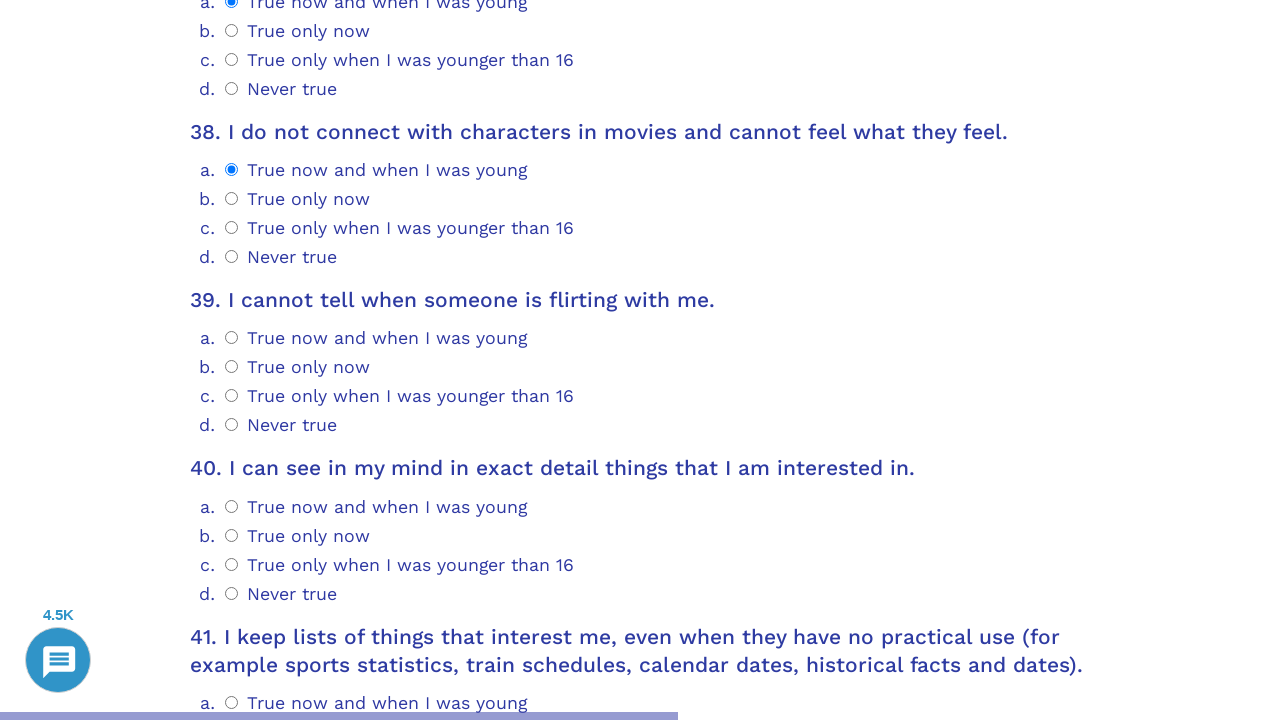

Determined answer index 0 for question 39
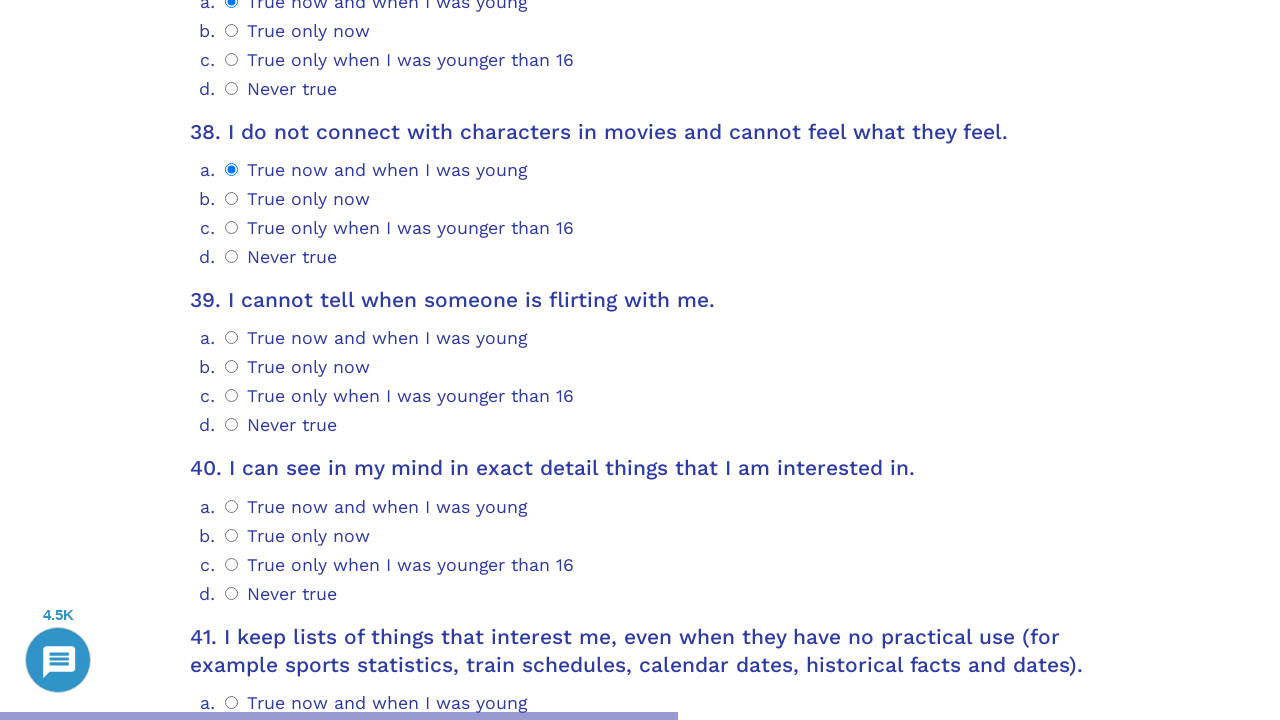

Clicked option 0 for question 39 at (232, 338) on .psychometrics-items-container.item-39 >> .psychometrics-option-radio >> nth=0
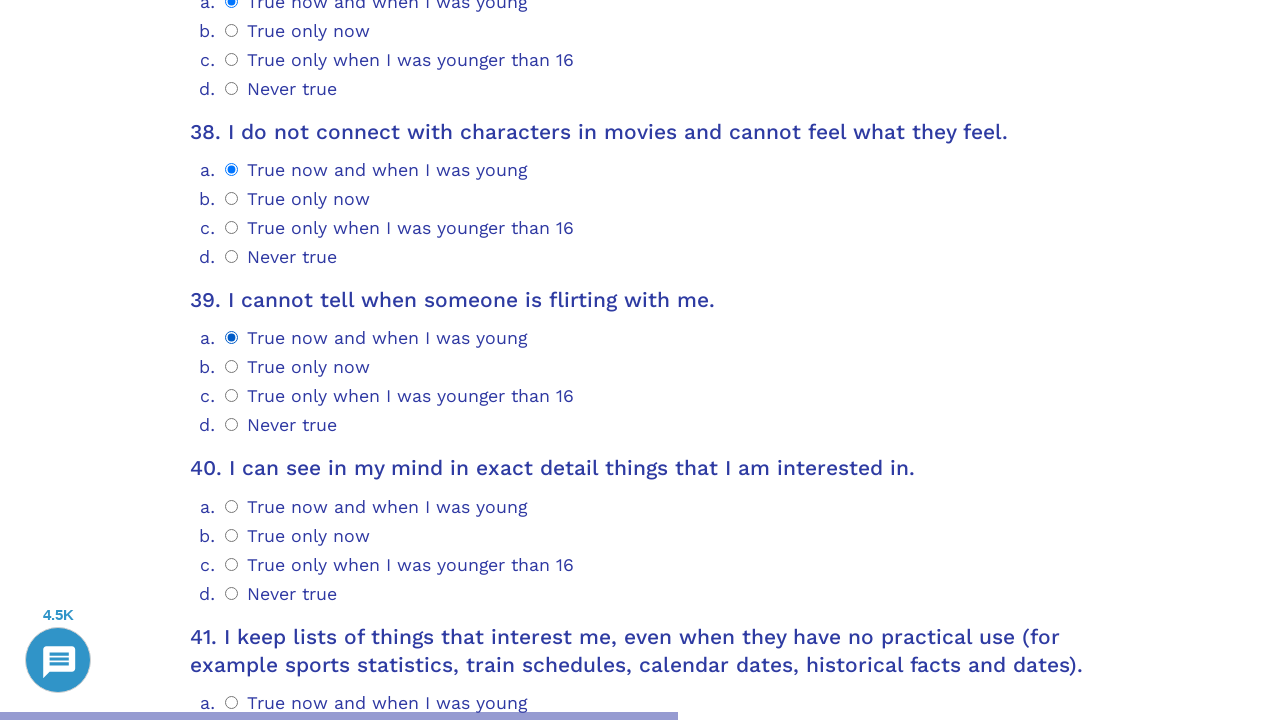

Located question 40 container
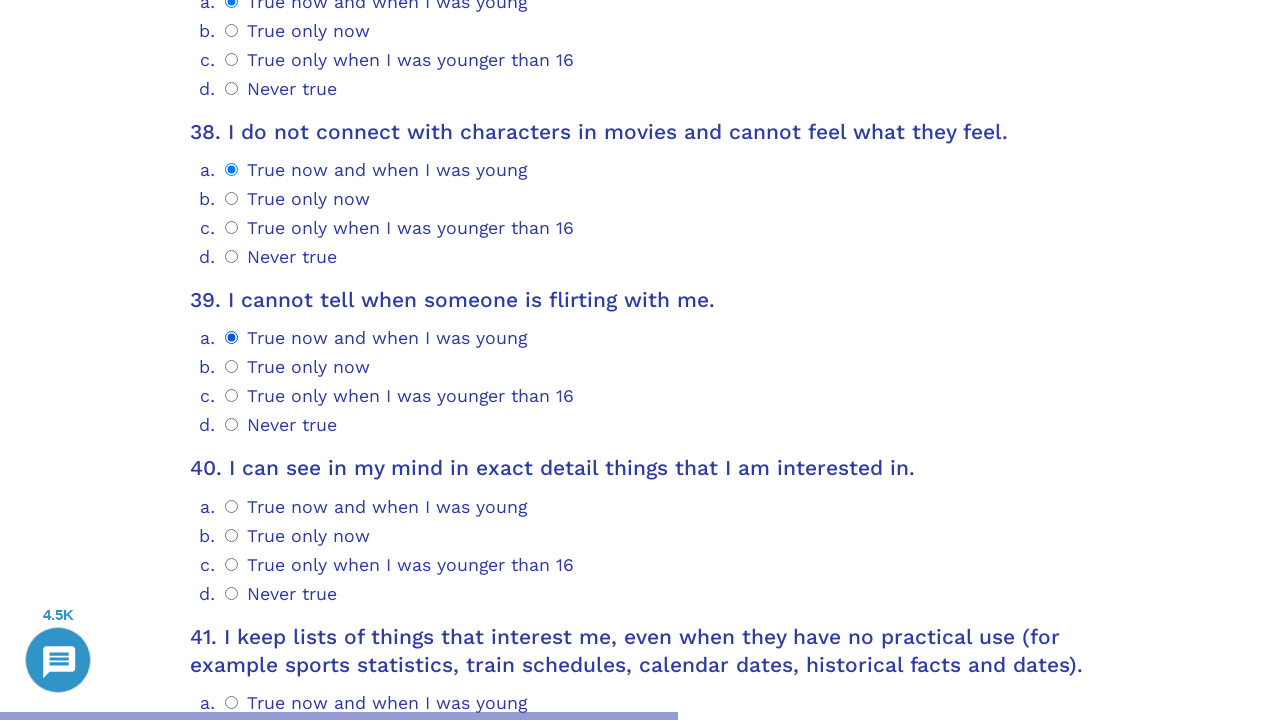

Scrolled question 40 into view
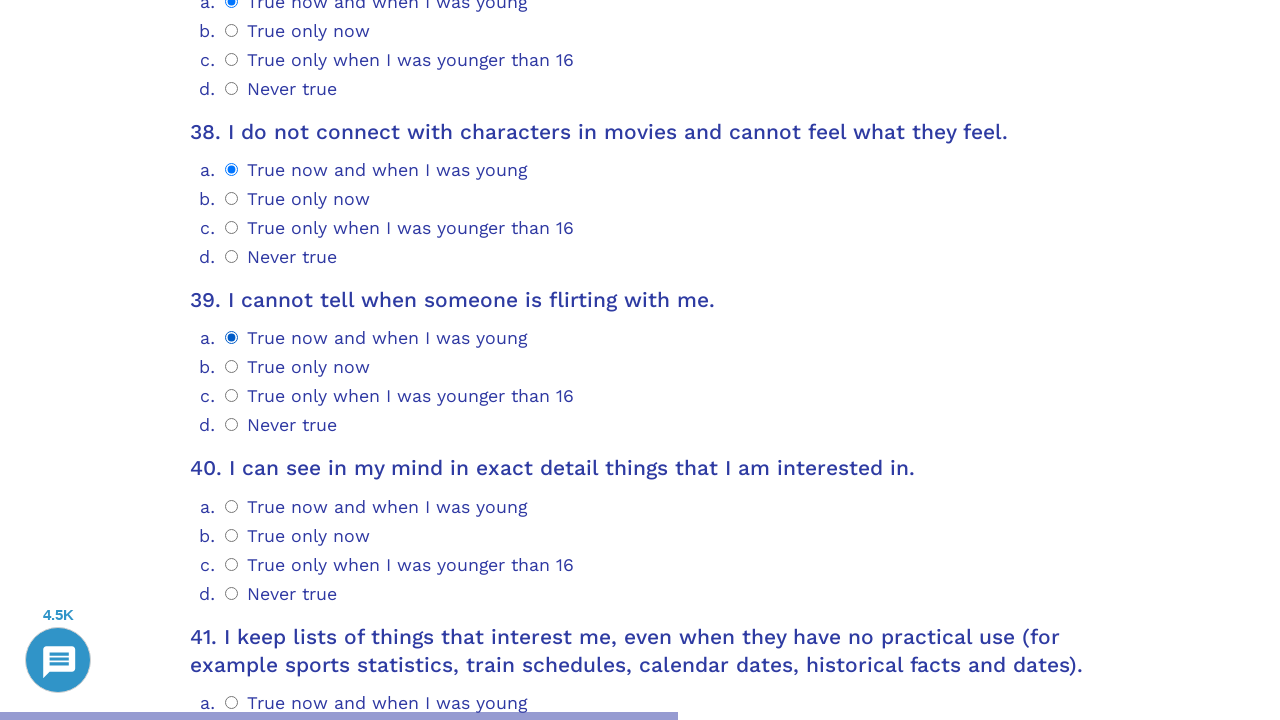

Retrieved radio button options for question 40
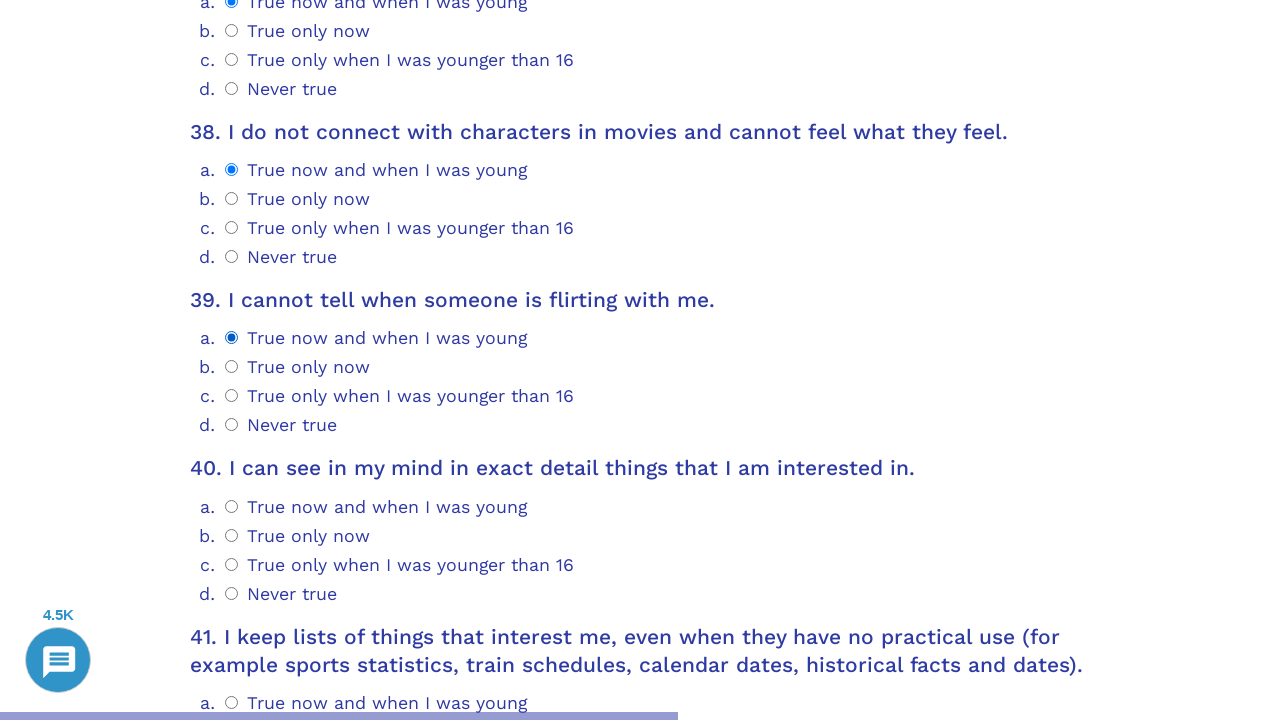

Determined answer index 0 for question 40
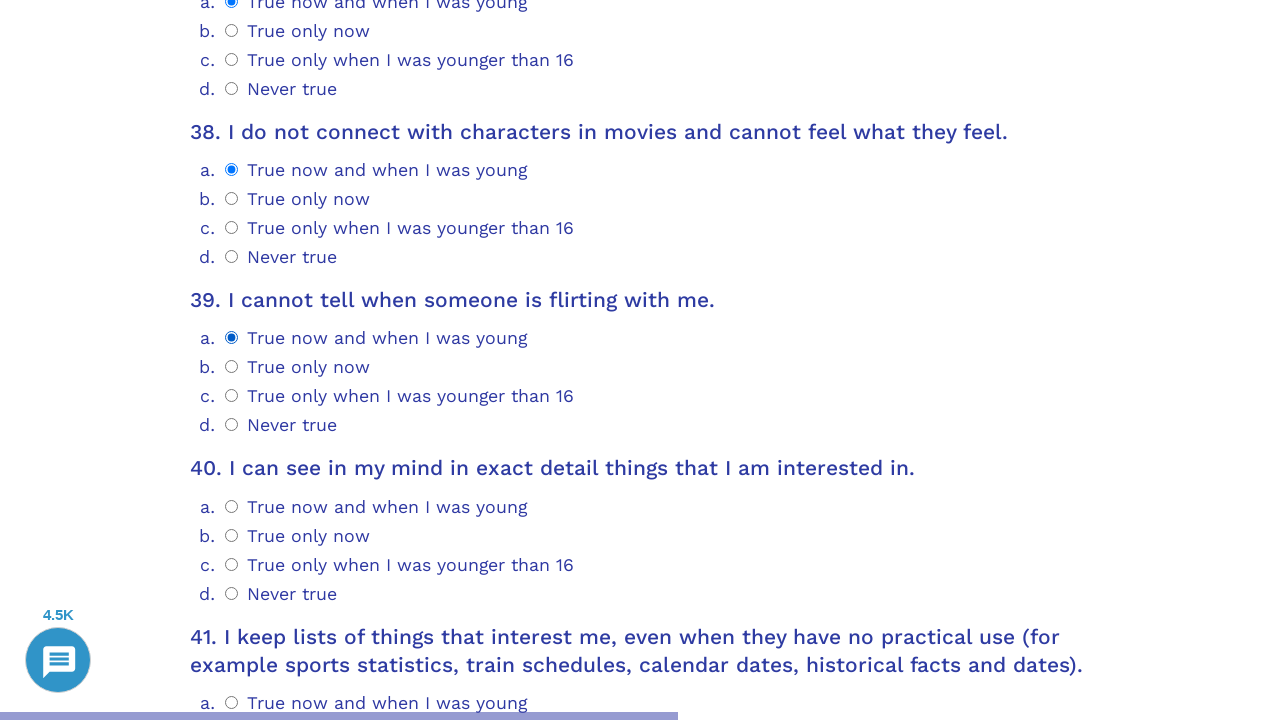

Clicked option 0 for question 40 at (232, 506) on .psychometrics-items-container.item-40 >> .psychometrics-option-radio >> nth=0
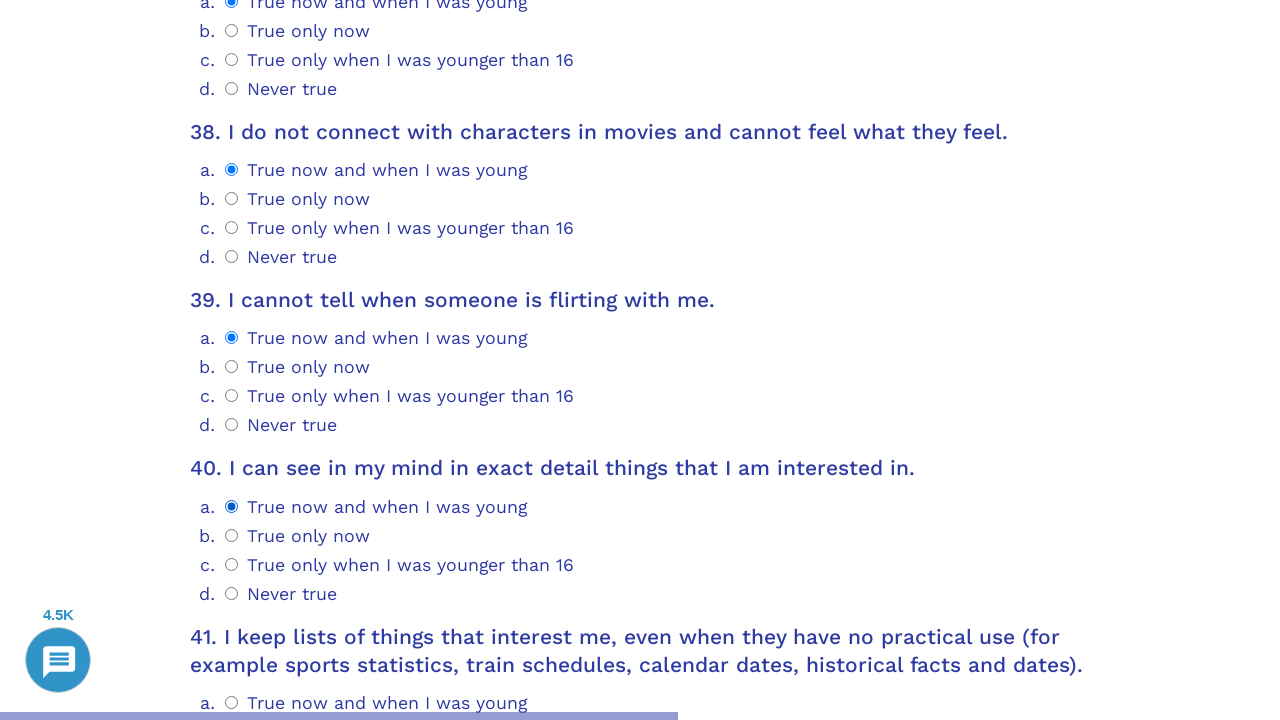

Located question 41 container
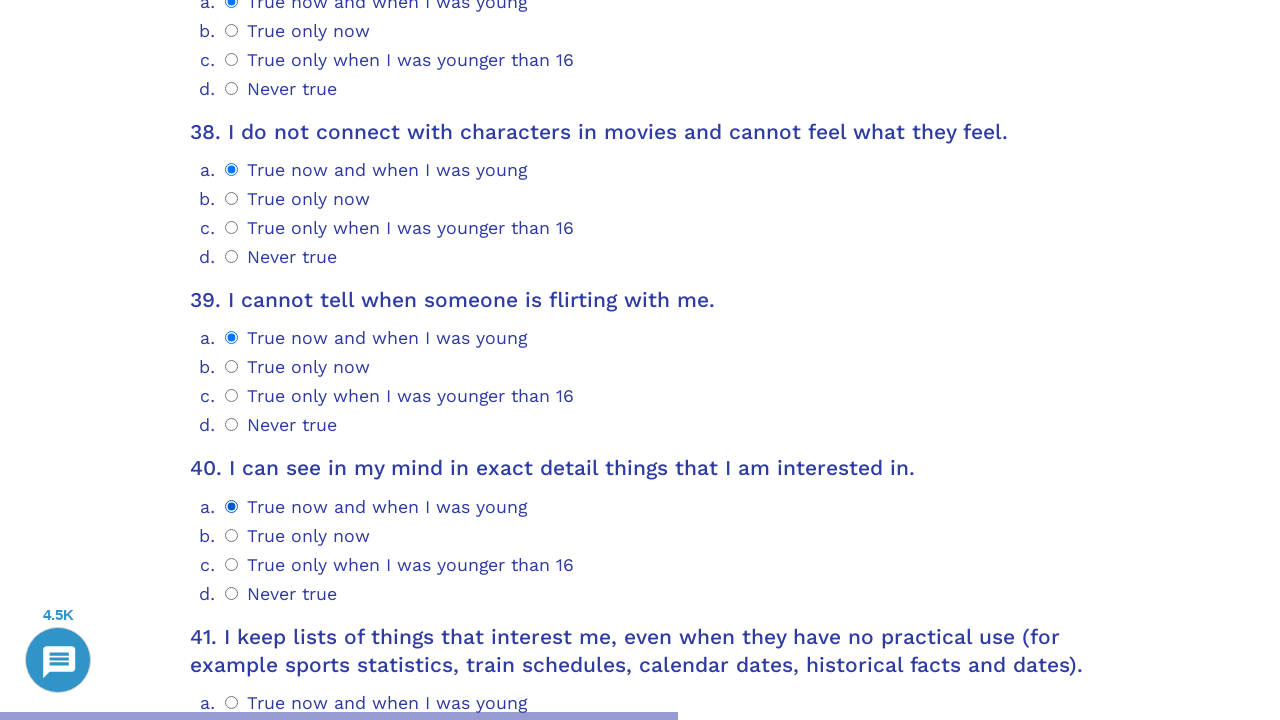

Scrolled question 41 into view
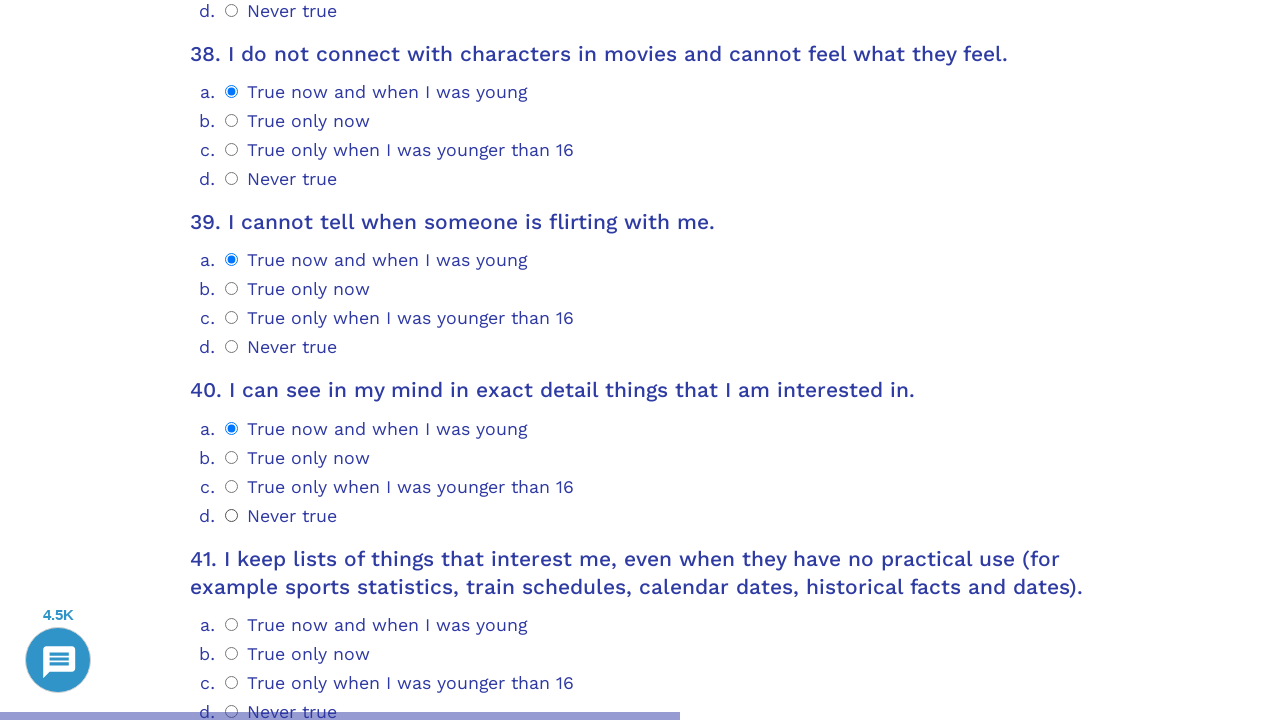

Retrieved radio button options for question 41
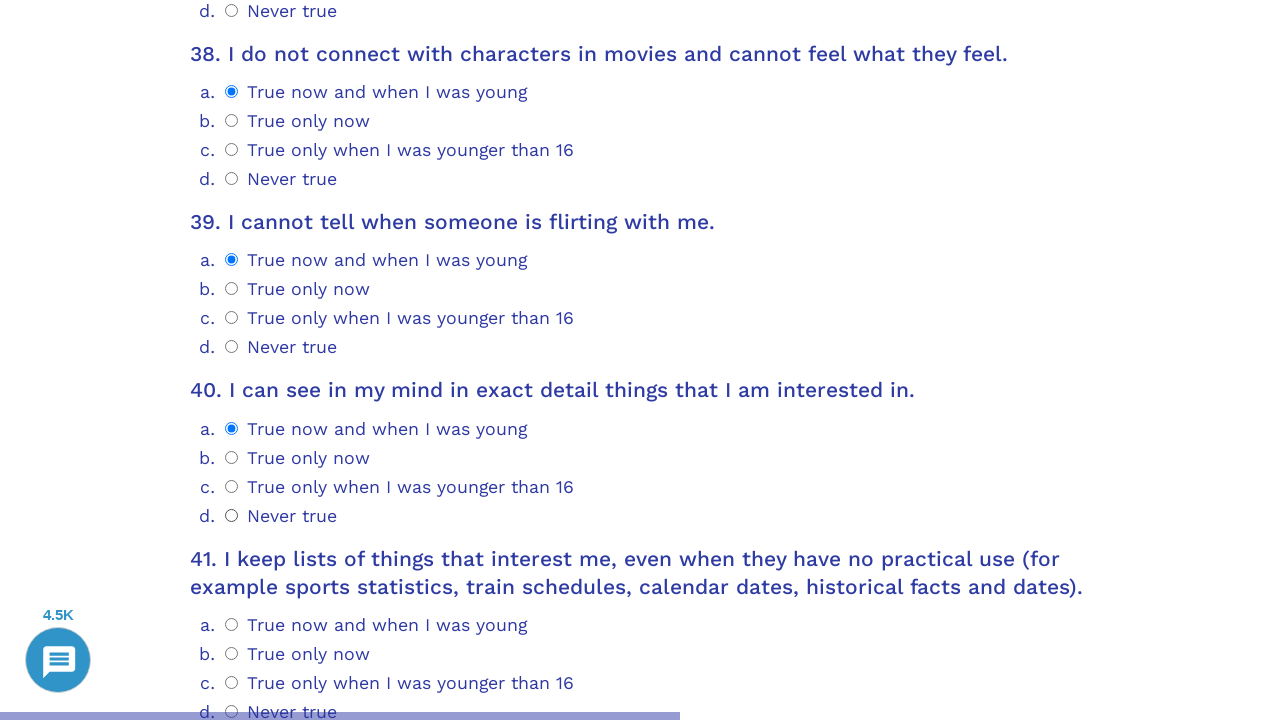

Determined answer index 3 for question 41
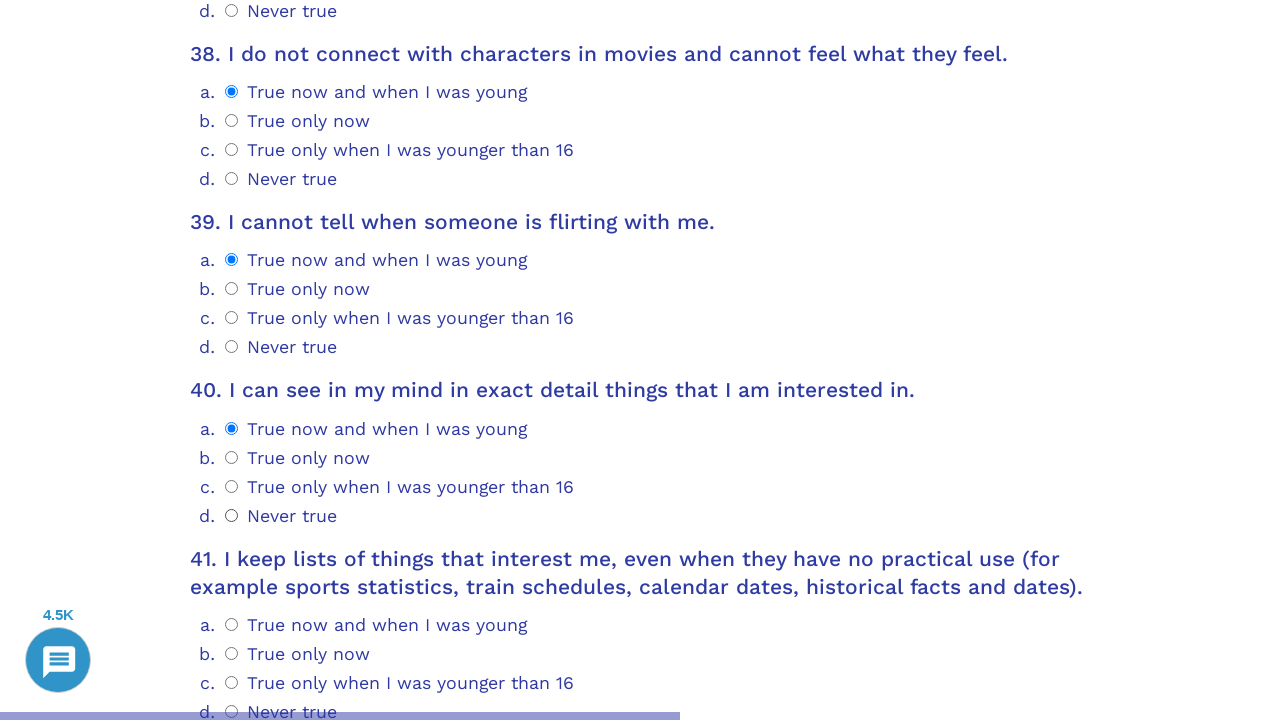

Clicked option 3 for question 41 at (232, 360) on .psychometrics-items-container.item-41 >> .psychometrics-option-radio >> nth=3
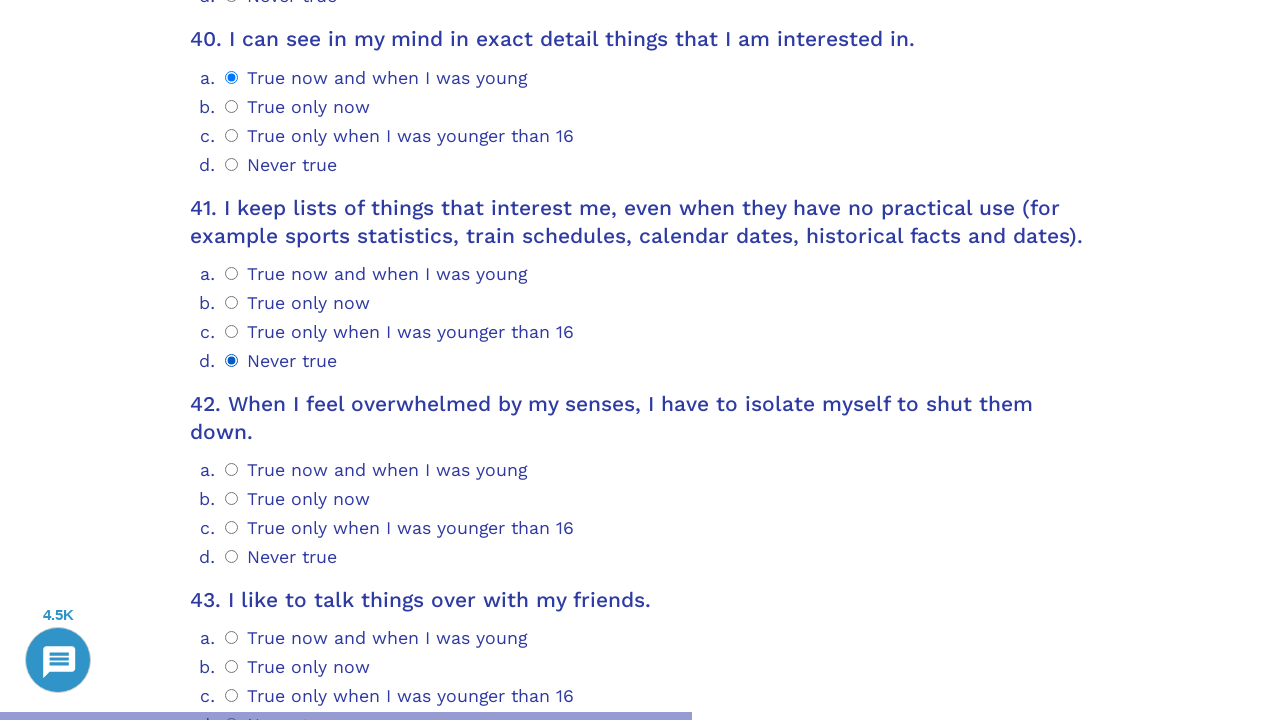

Located question 42 container
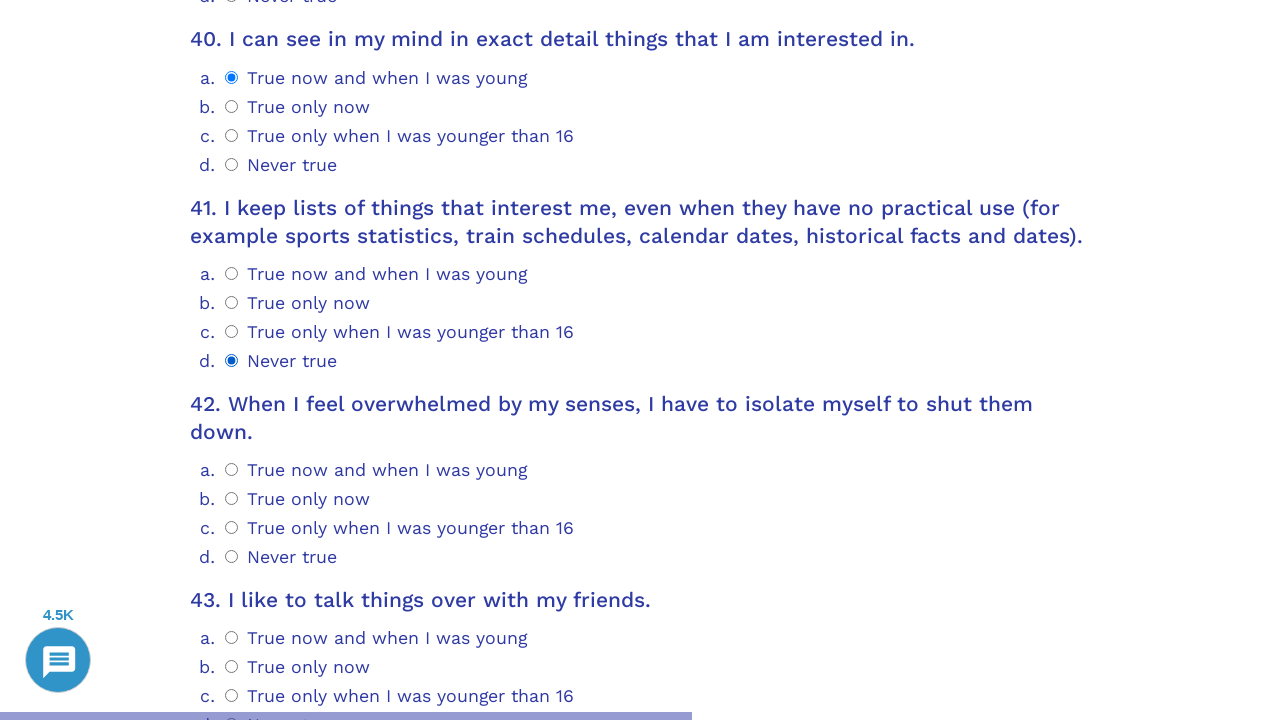

Scrolled question 42 into view
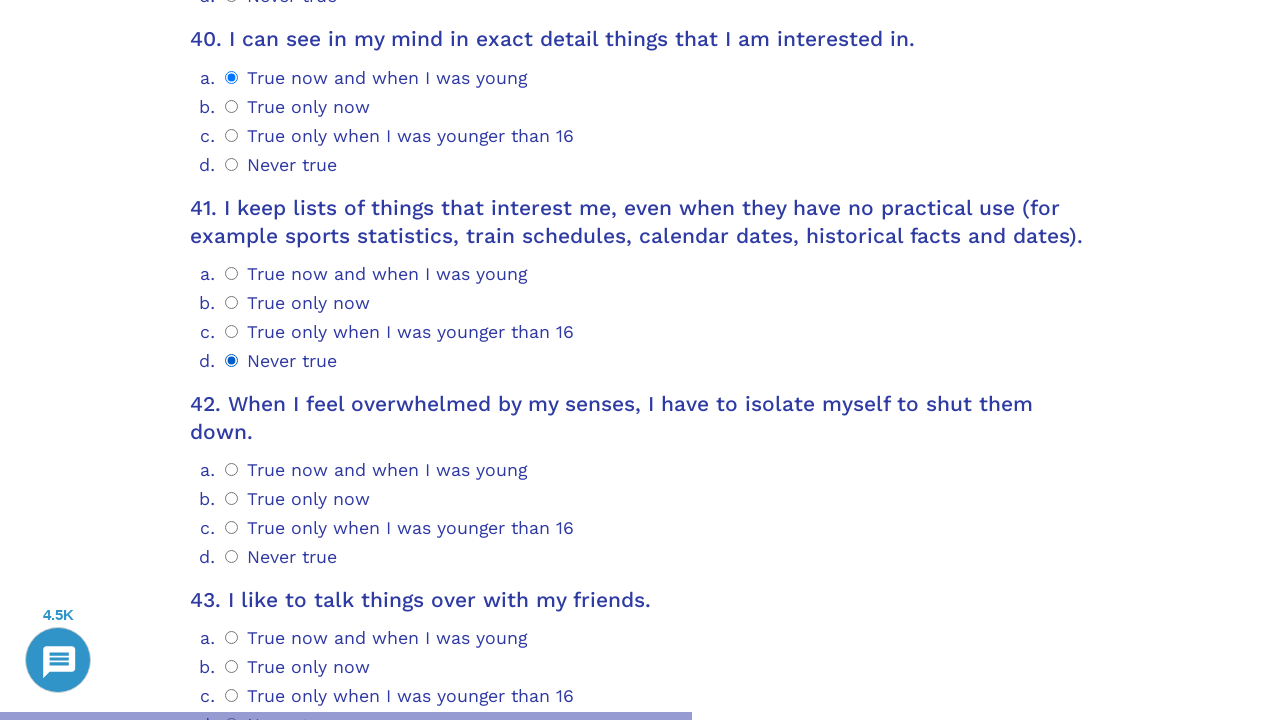

Retrieved radio button options for question 42
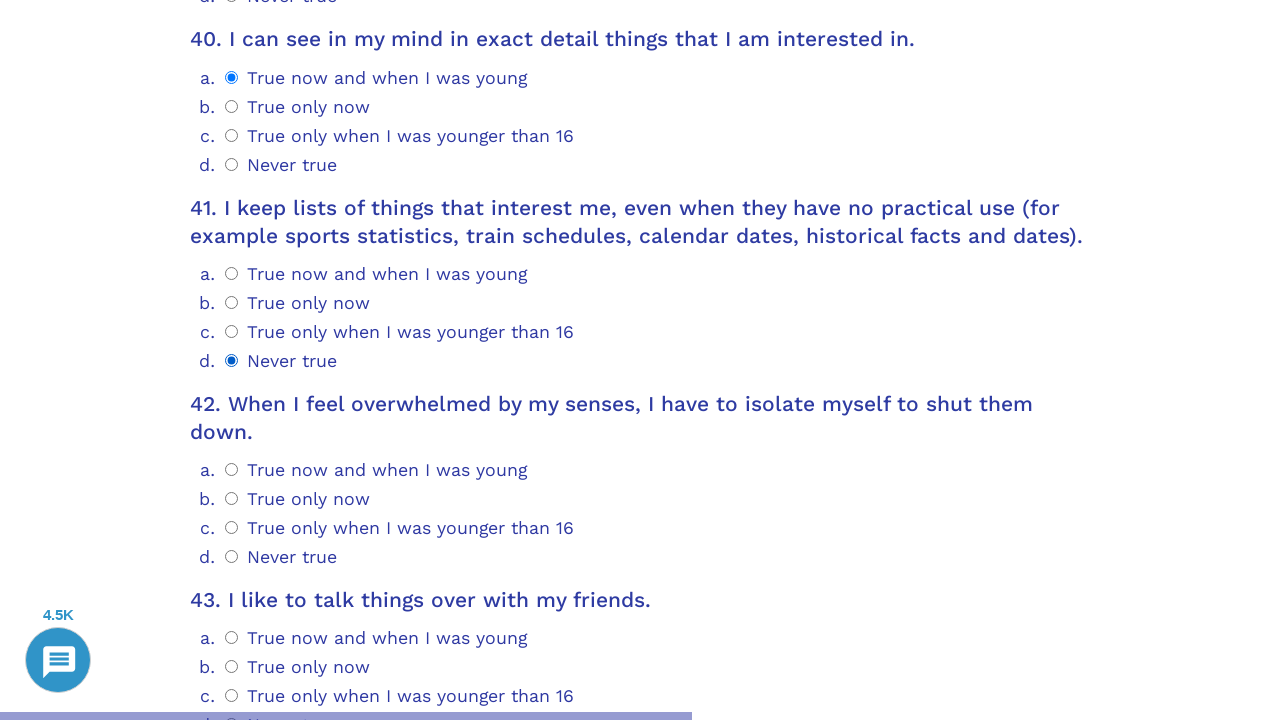

Determined answer index 3 for question 42
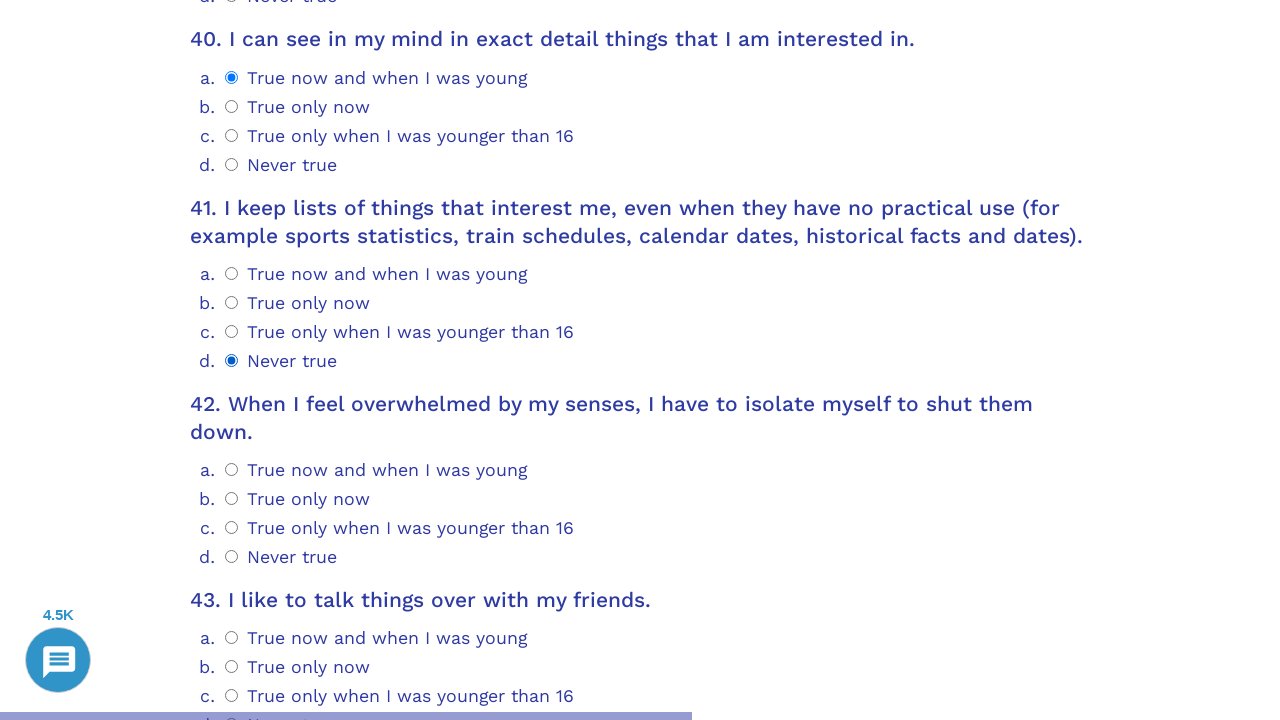

Clicked option 3 for question 42 at (232, 557) on .psychometrics-items-container.item-42 >> .psychometrics-option-radio >> nth=3
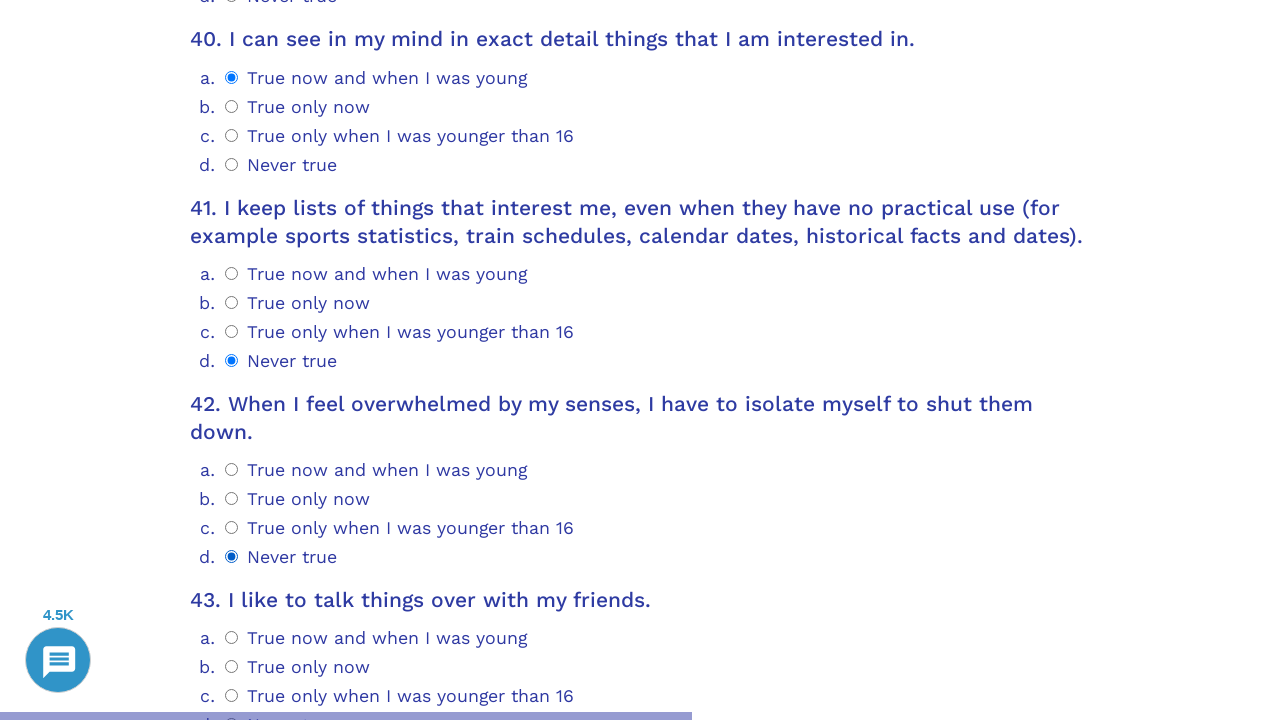

Located question 43 container
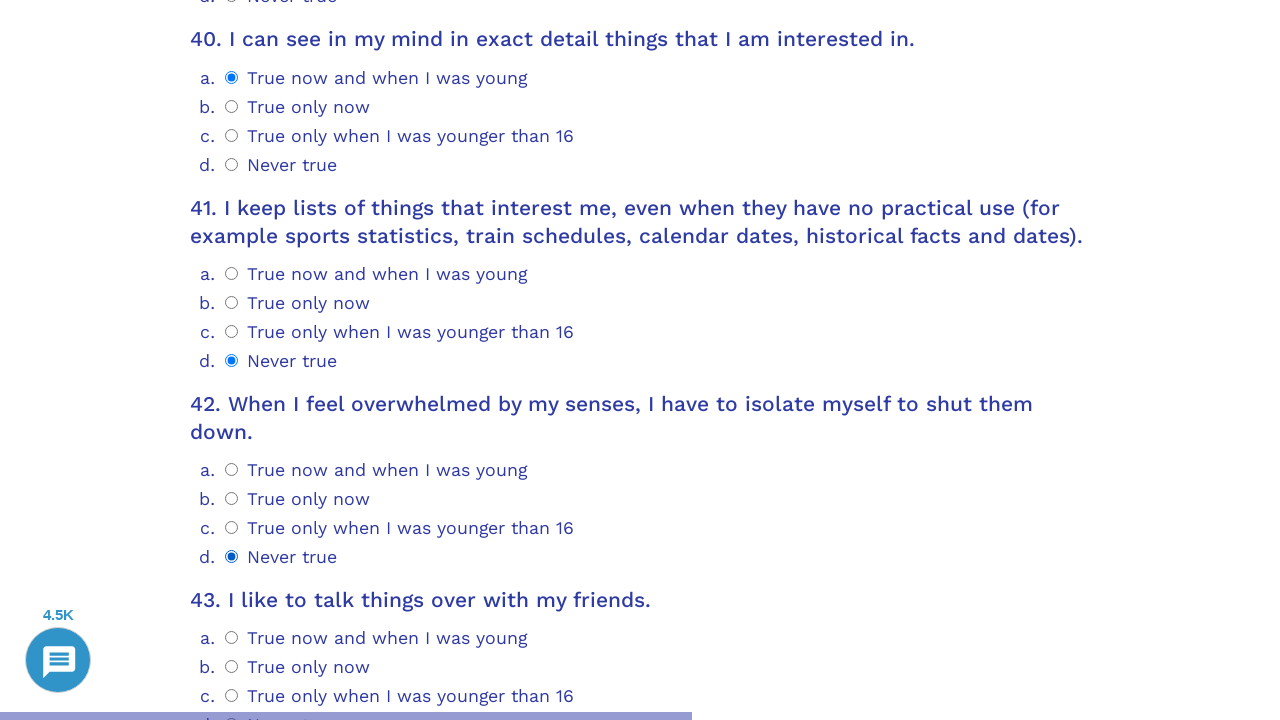

Scrolled question 43 into view
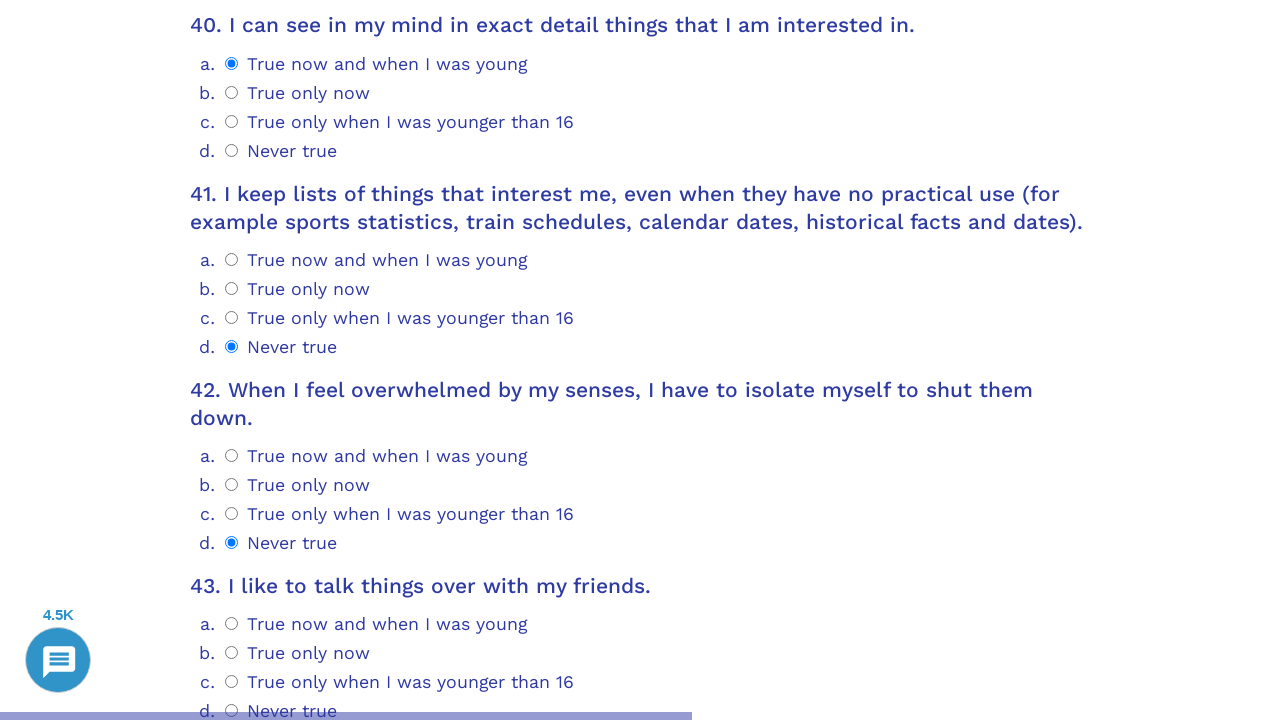

Retrieved radio button options for question 43
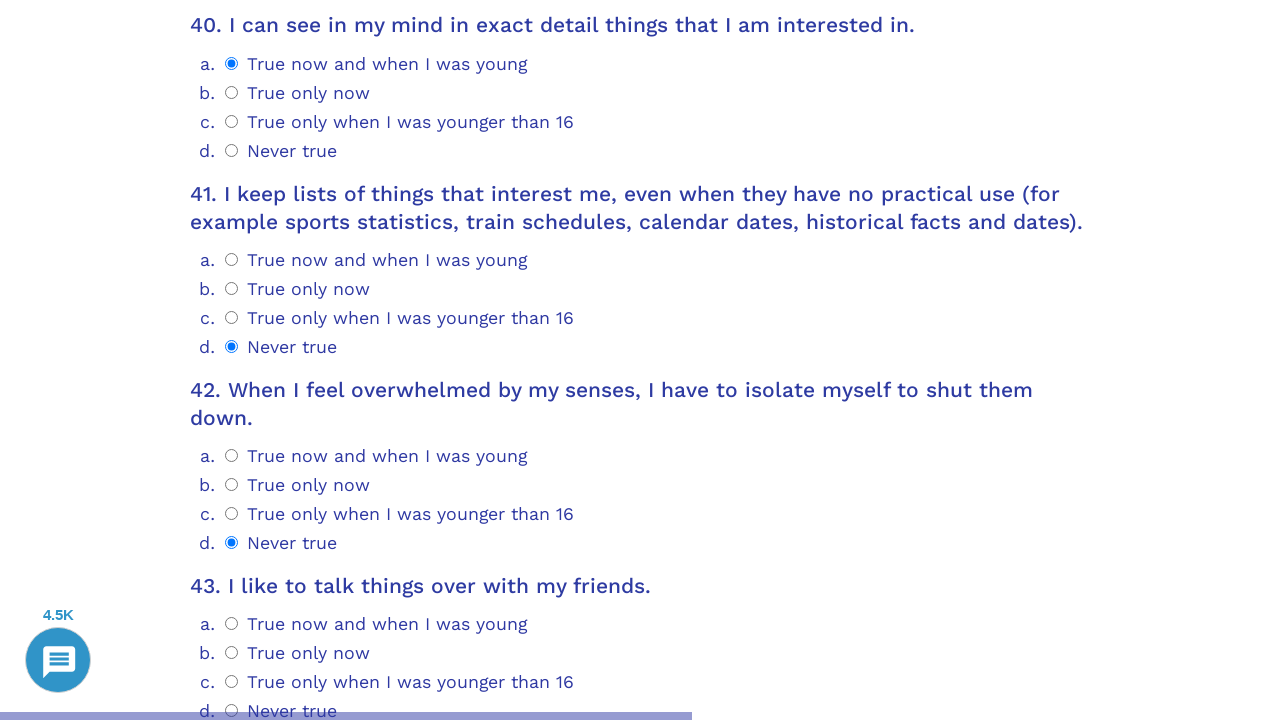

Determined answer index 3 for question 43
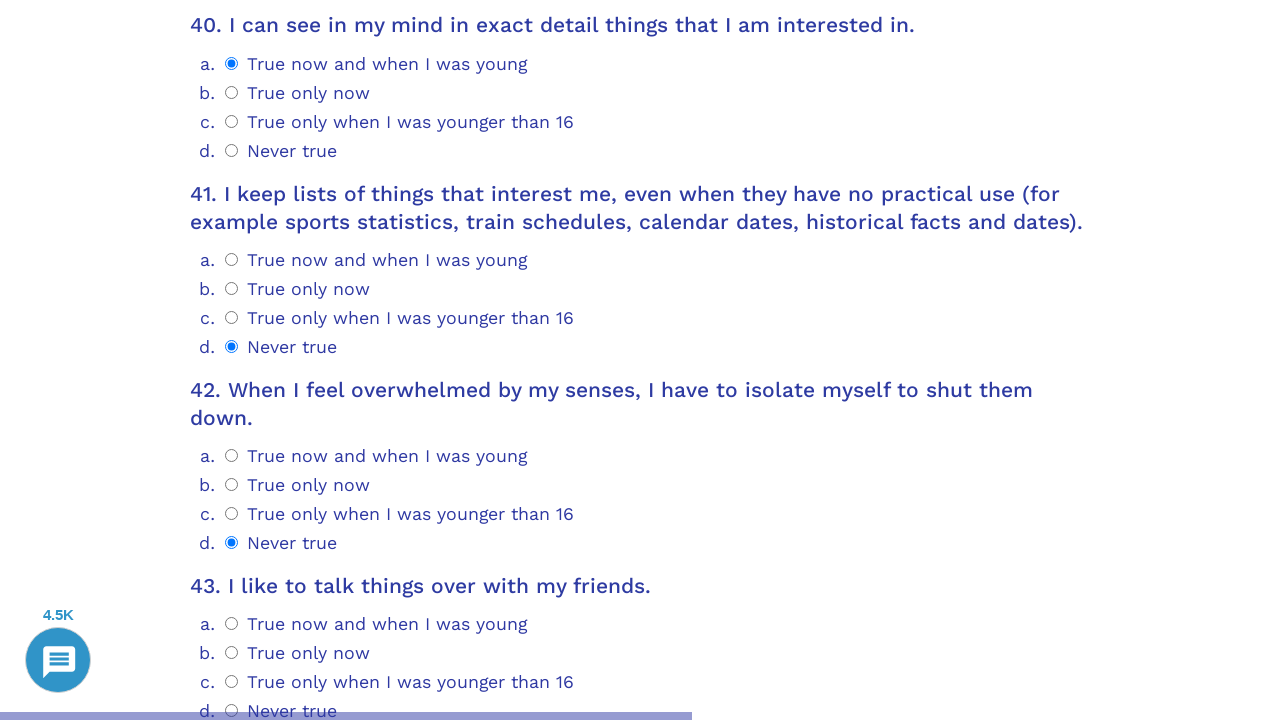

Clicked option 3 for question 43 at (232, 711) on .psychometrics-items-container.item-43 >> .psychometrics-option-radio >> nth=3
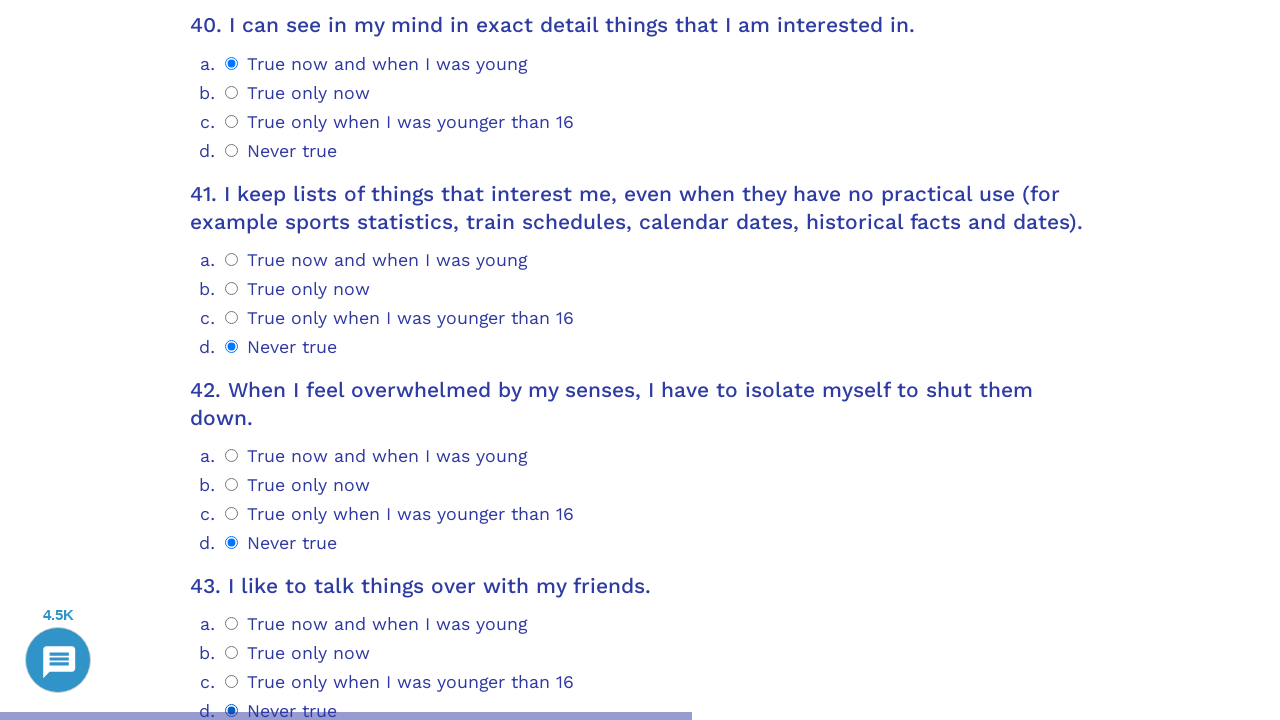

Located question 44 container
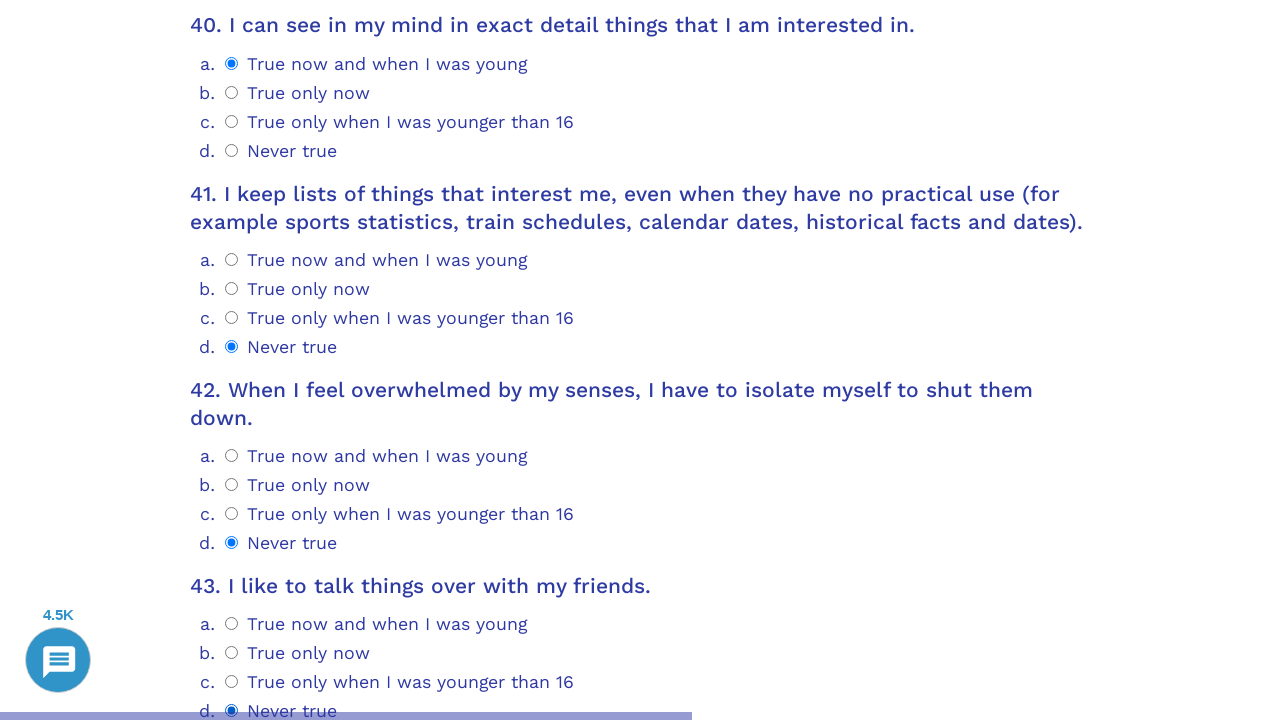

Scrolled question 44 into view
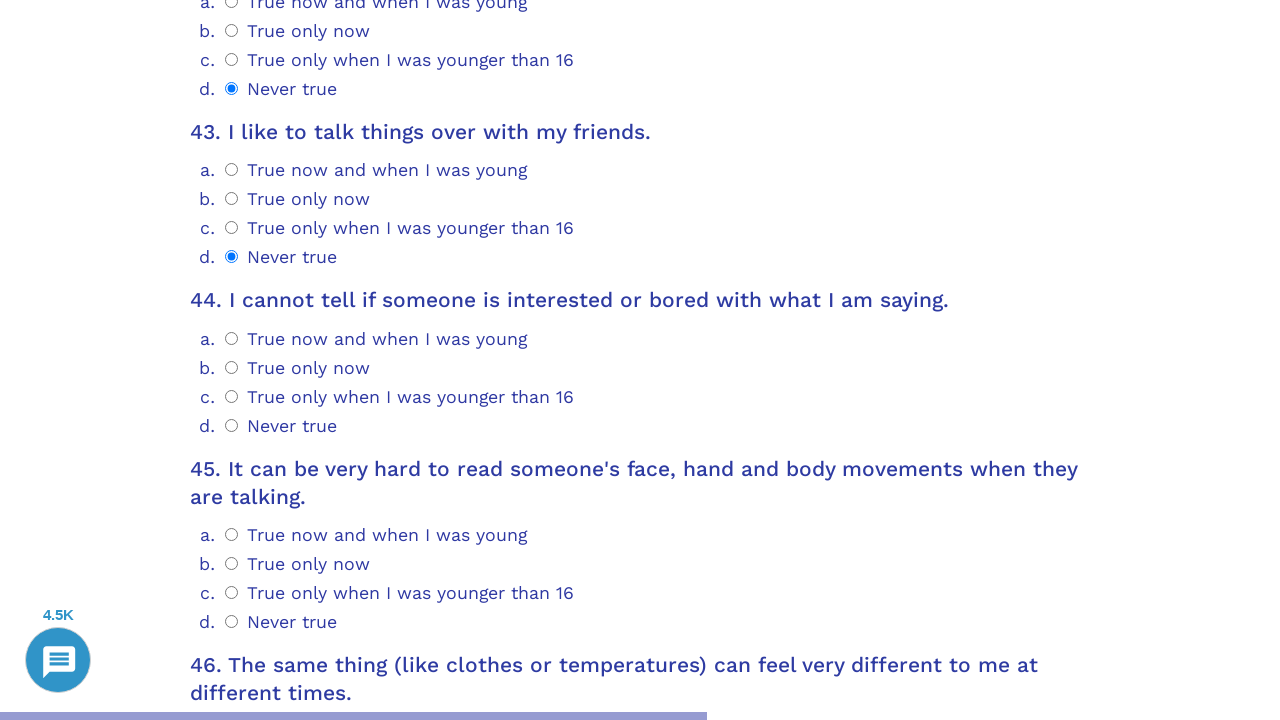

Retrieved radio button options for question 44
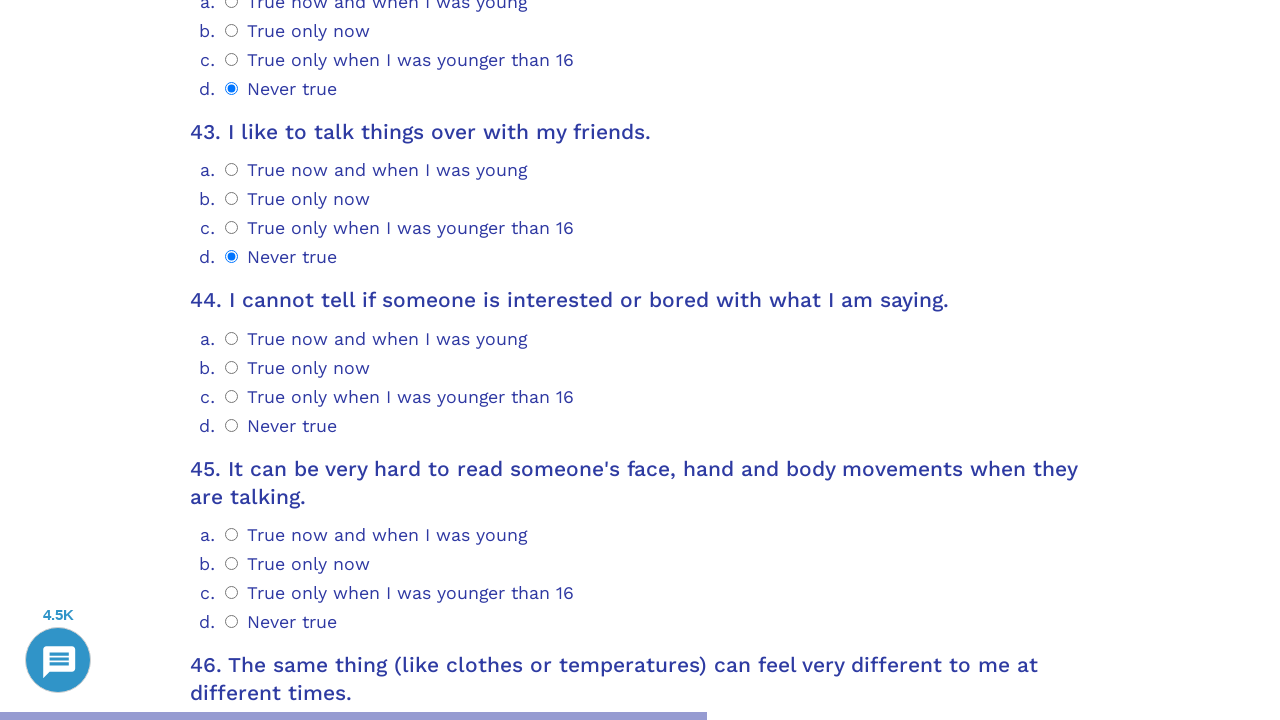

Determined answer index 3 for question 44
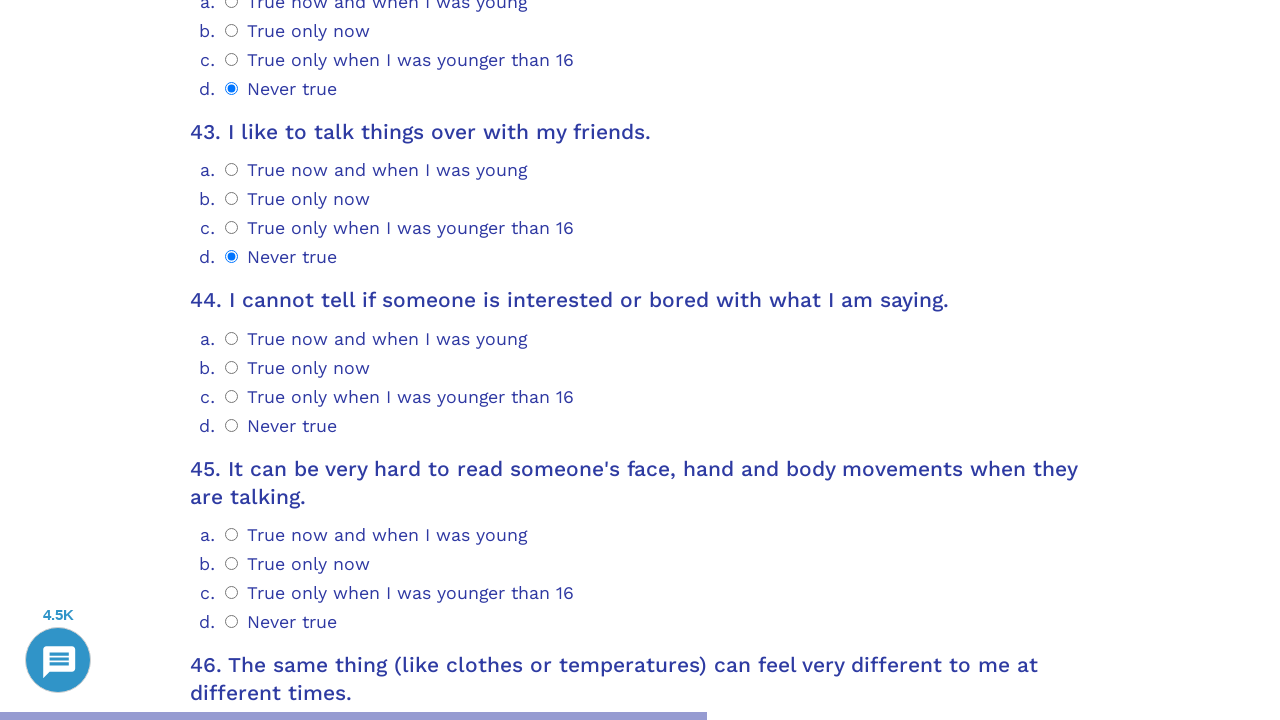

Clicked option 3 for question 44 at (232, 425) on .psychometrics-items-container.item-44 >> .psychometrics-option-radio >> nth=3
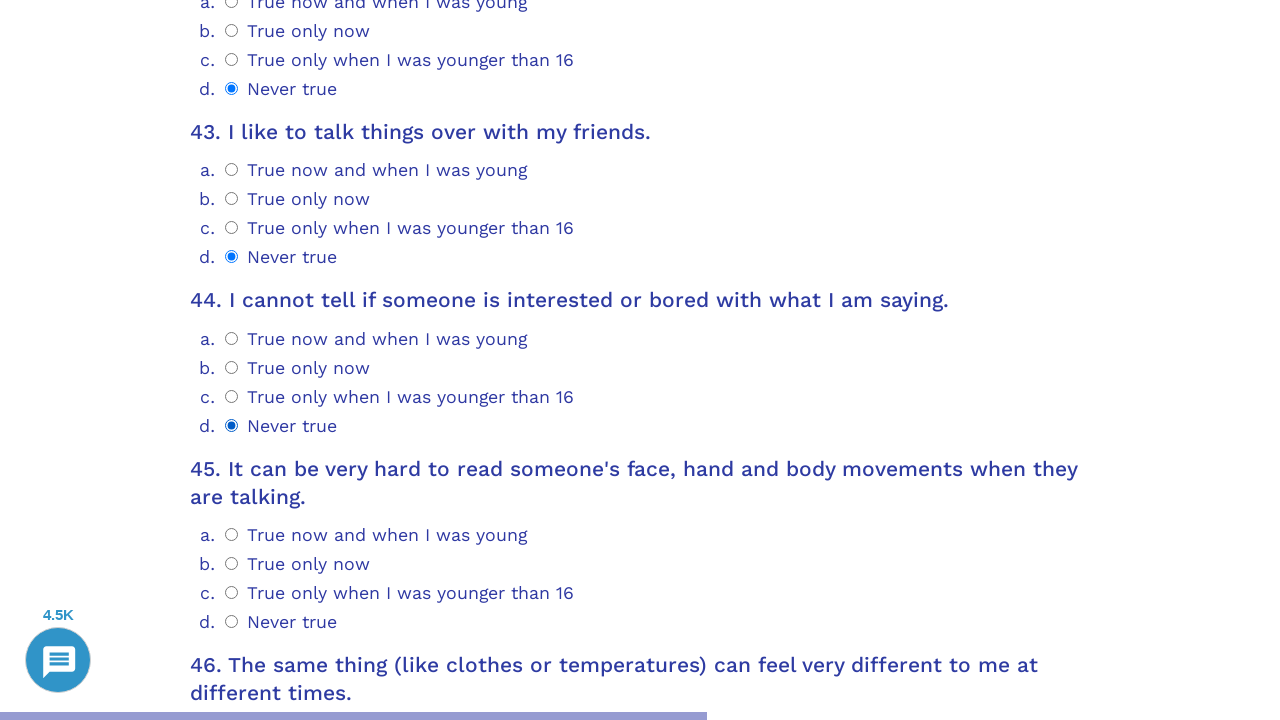

Located question 45 container
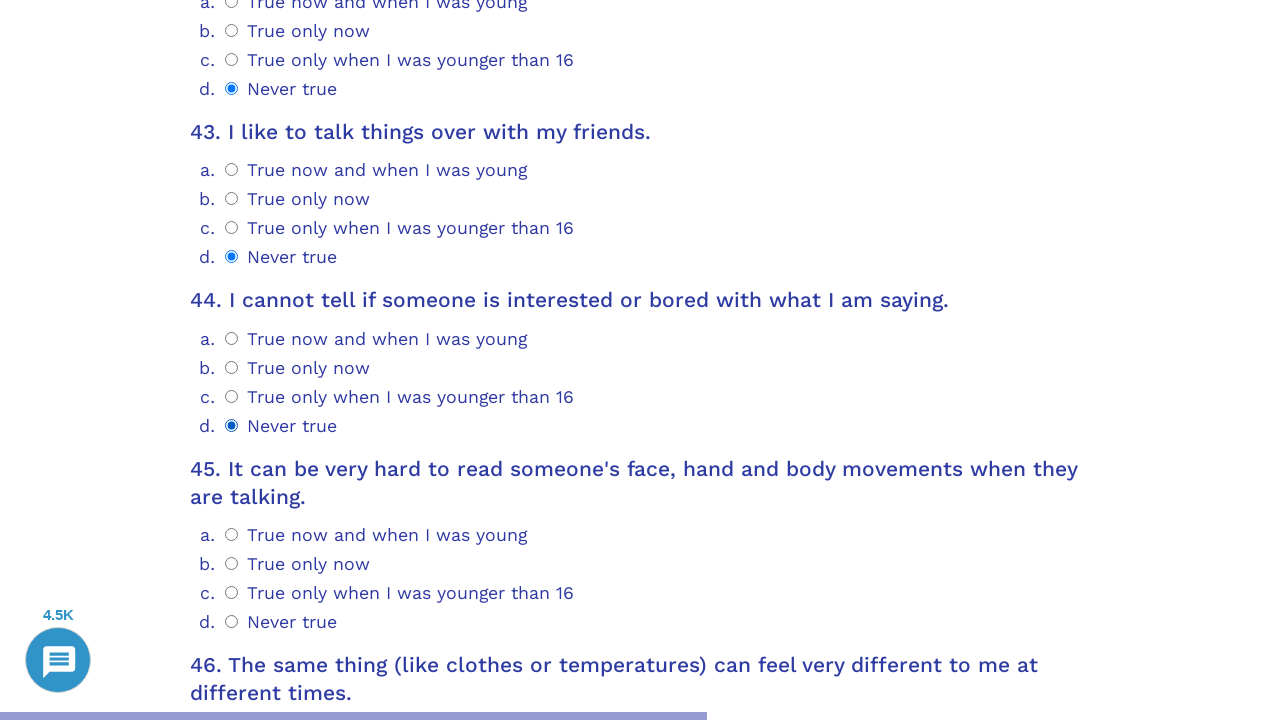

Scrolled question 45 into view
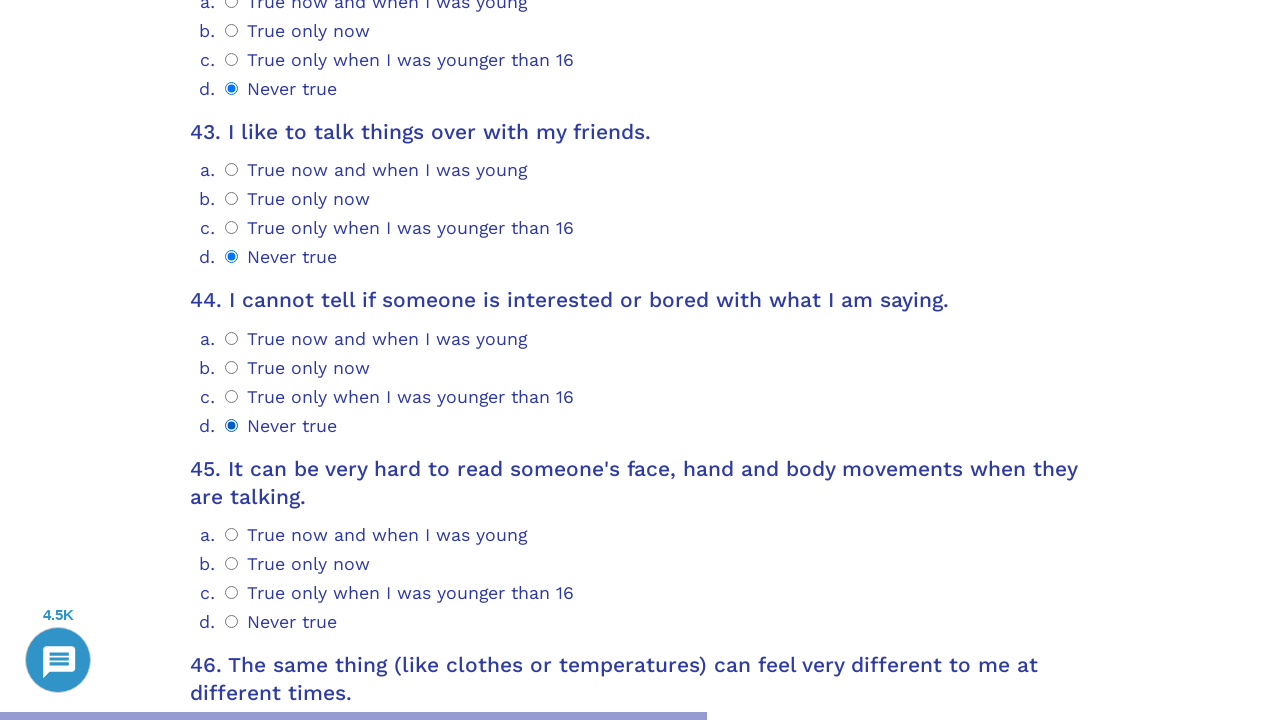

Retrieved radio button options for question 45
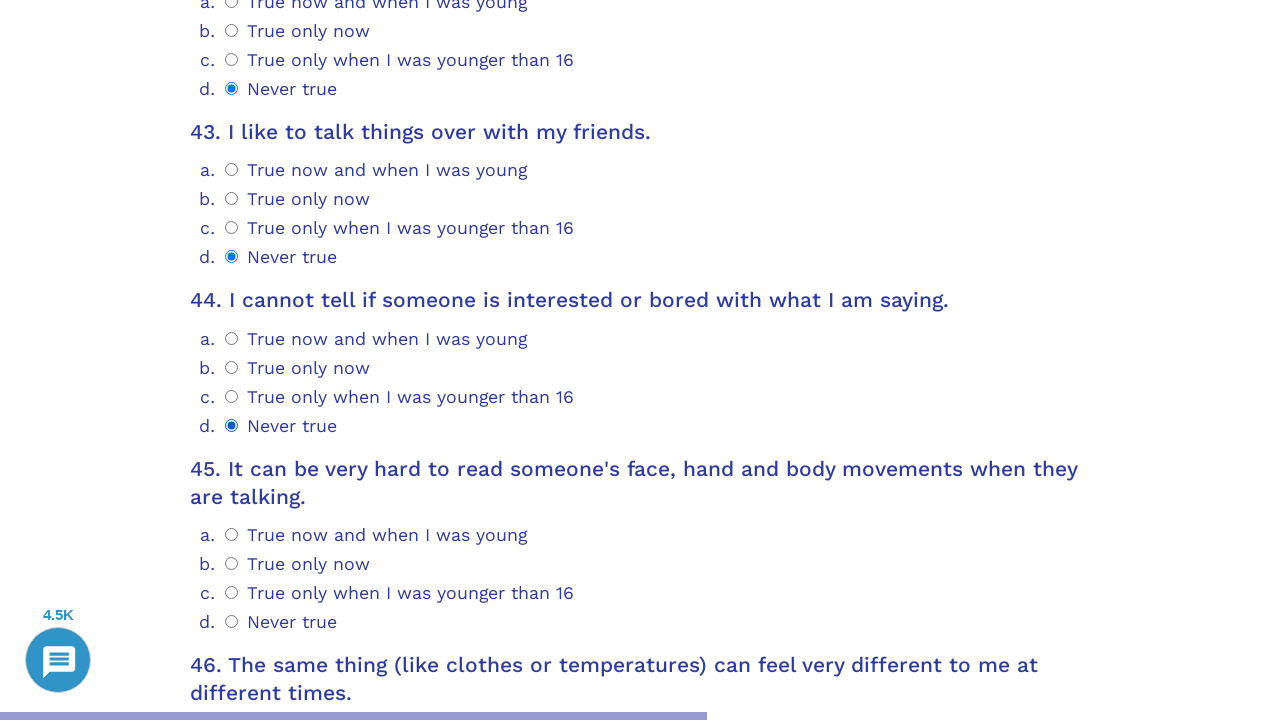

Determined answer index 3 for question 45
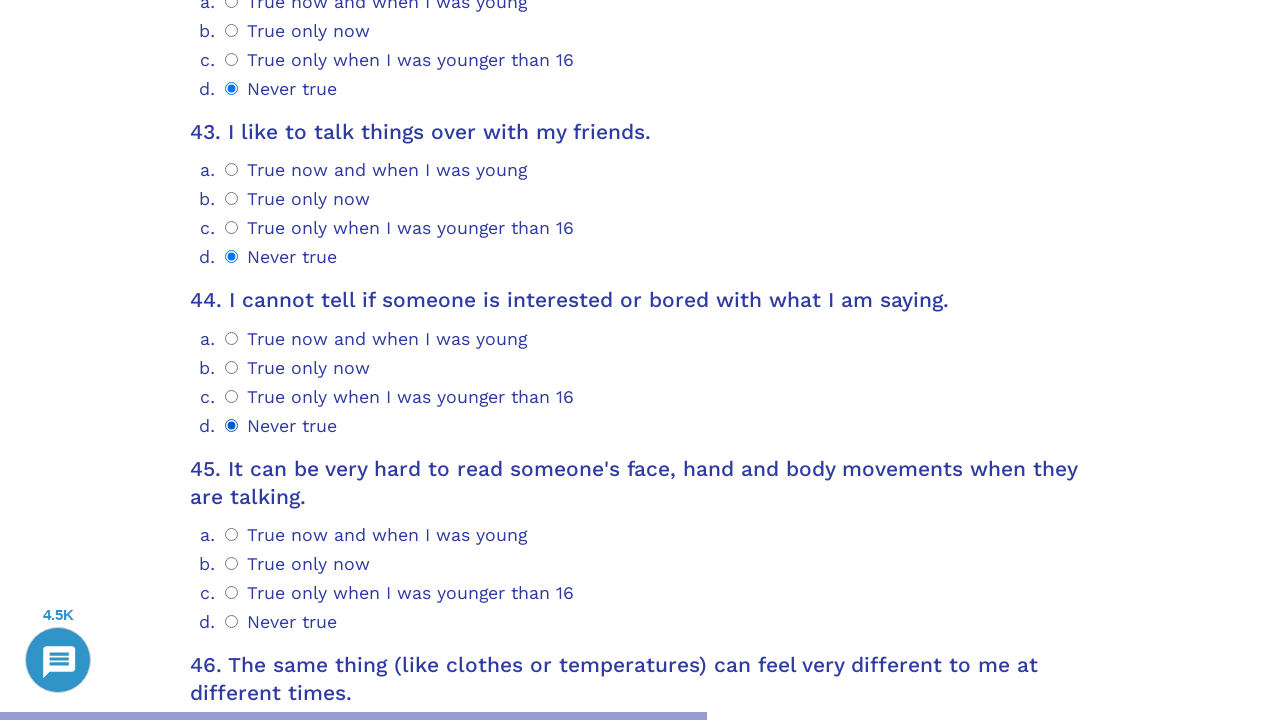

Clicked option 3 for question 45 at (232, 621) on .psychometrics-items-container.item-45 >> .psychometrics-option-radio >> nth=3
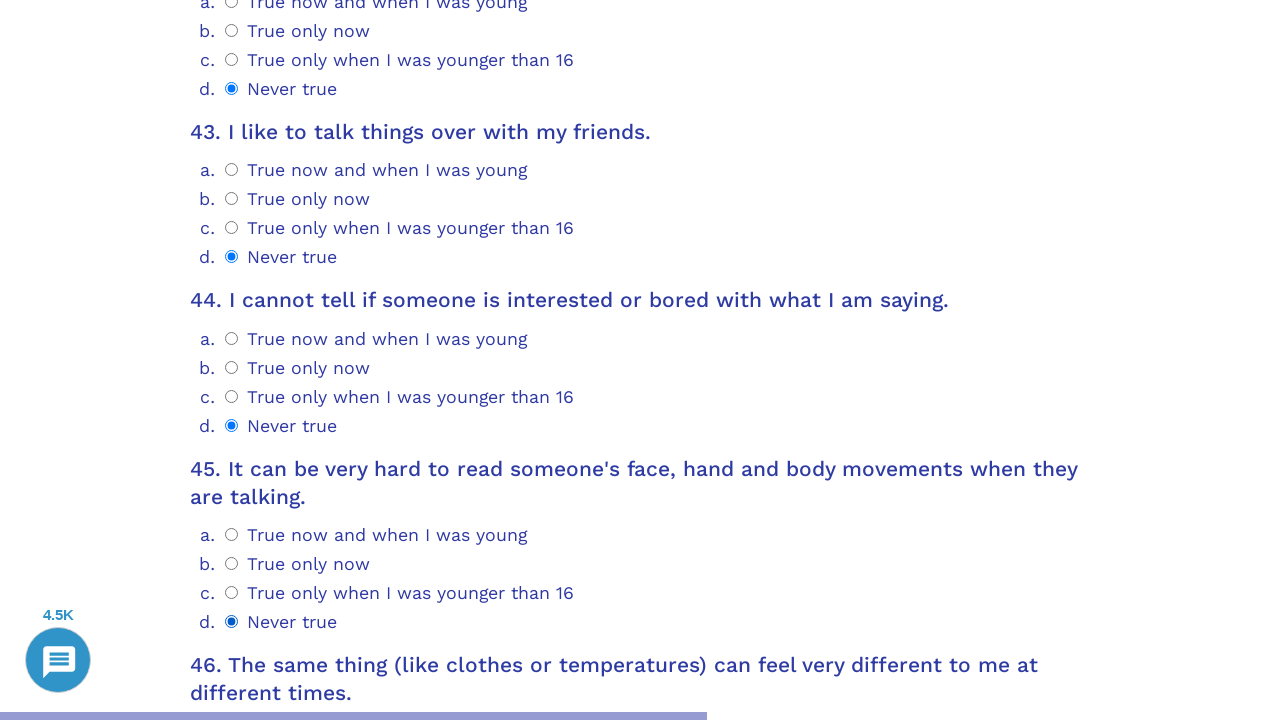

Located question 46 container
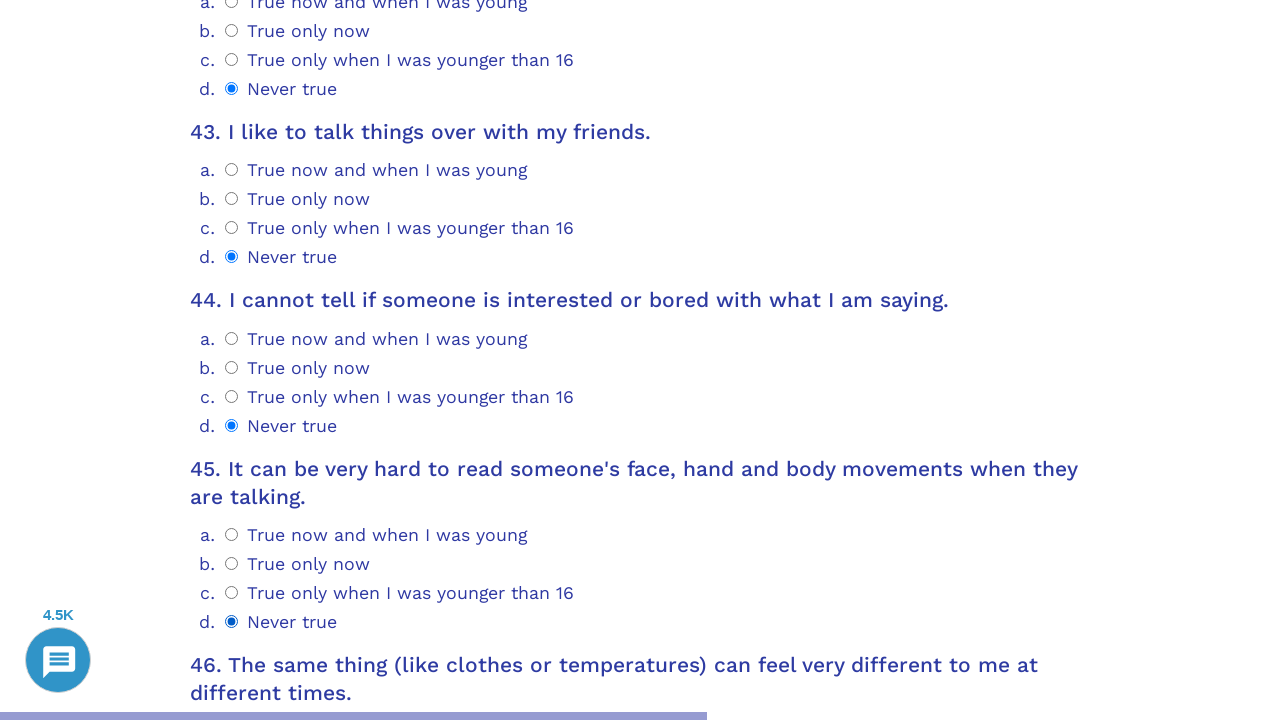

Scrolled question 46 into view
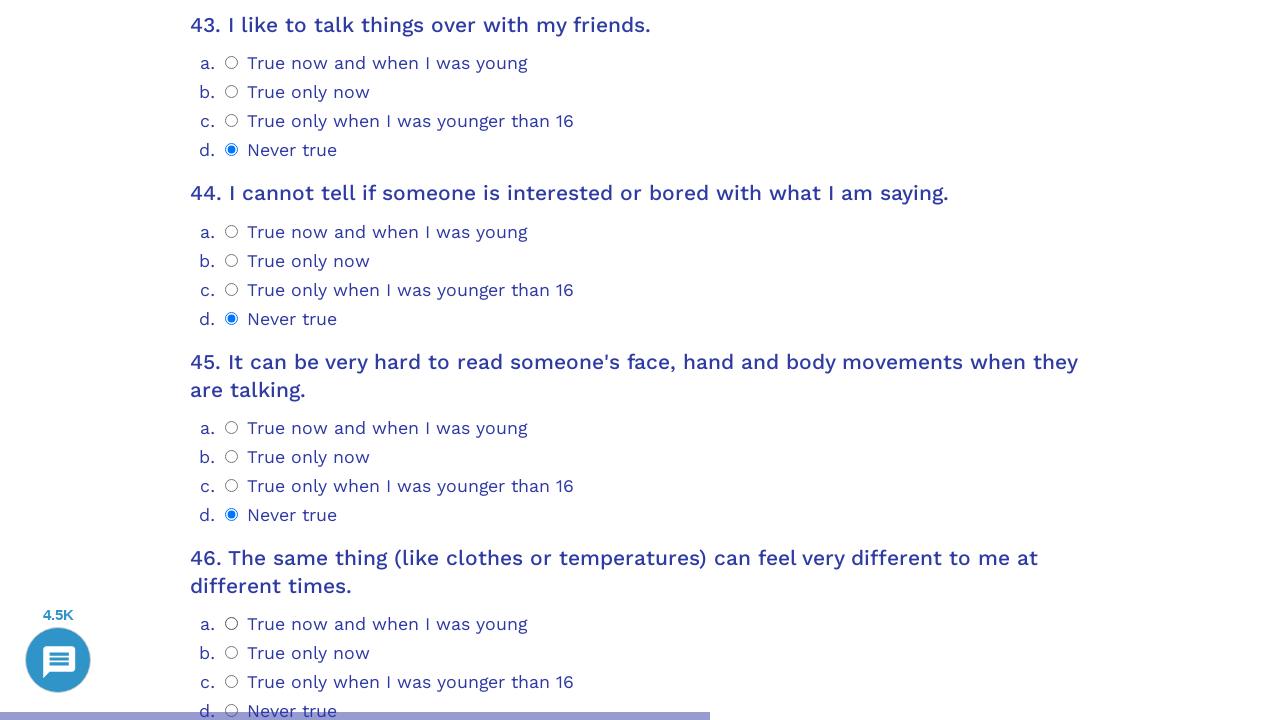

Retrieved radio button options for question 46
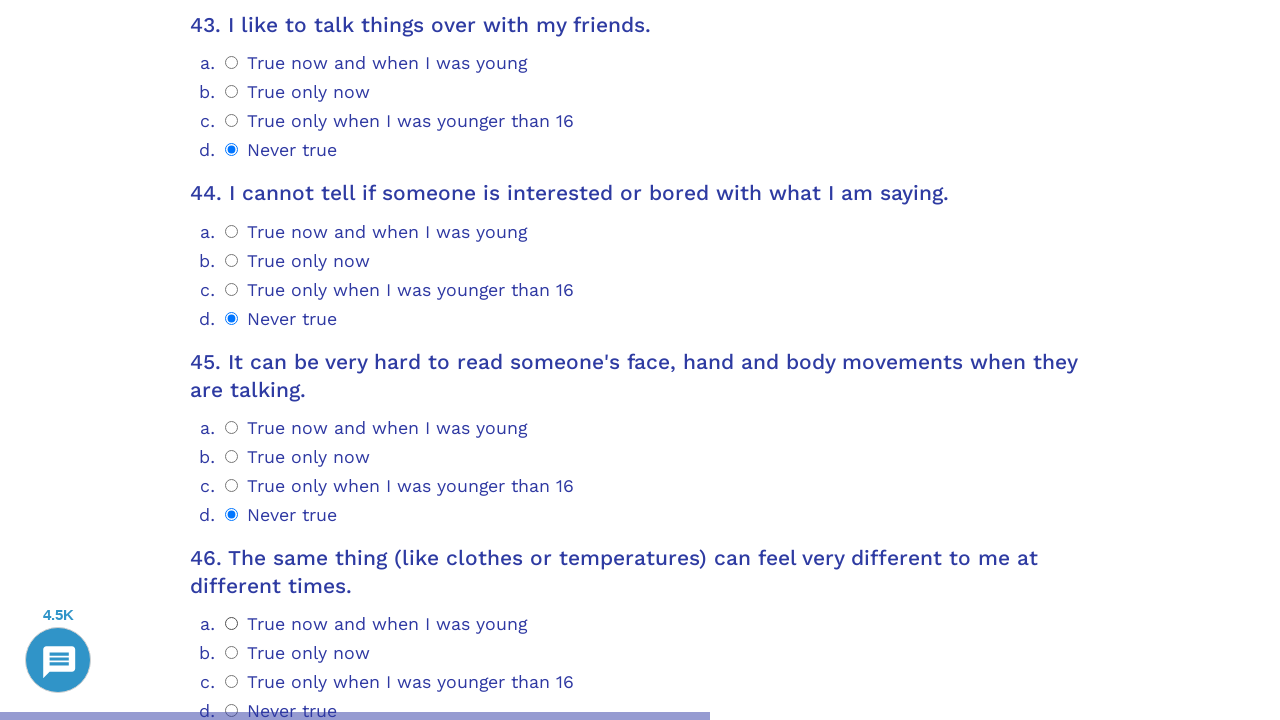

Determined answer index 3 for question 46
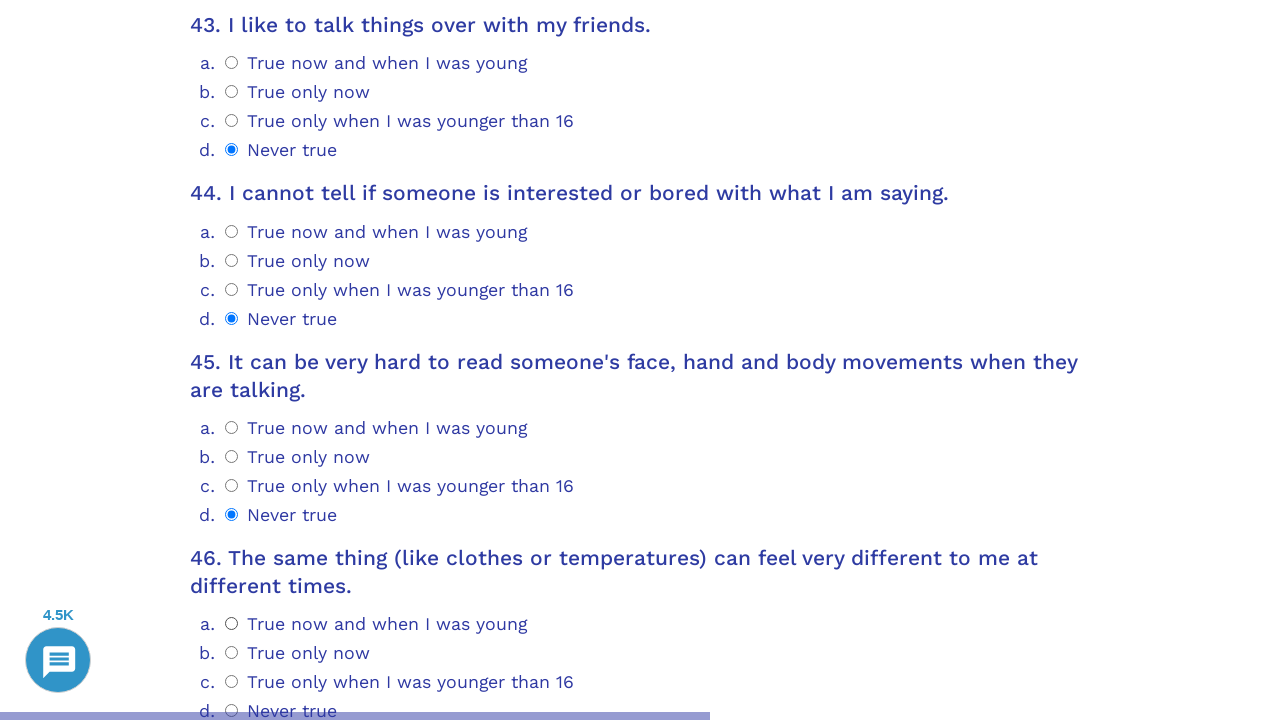

Clicked option 3 for question 46 at (232, 711) on .psychometrics-items-container.item-46 >> .psychometrics-option-radio >> nth=3
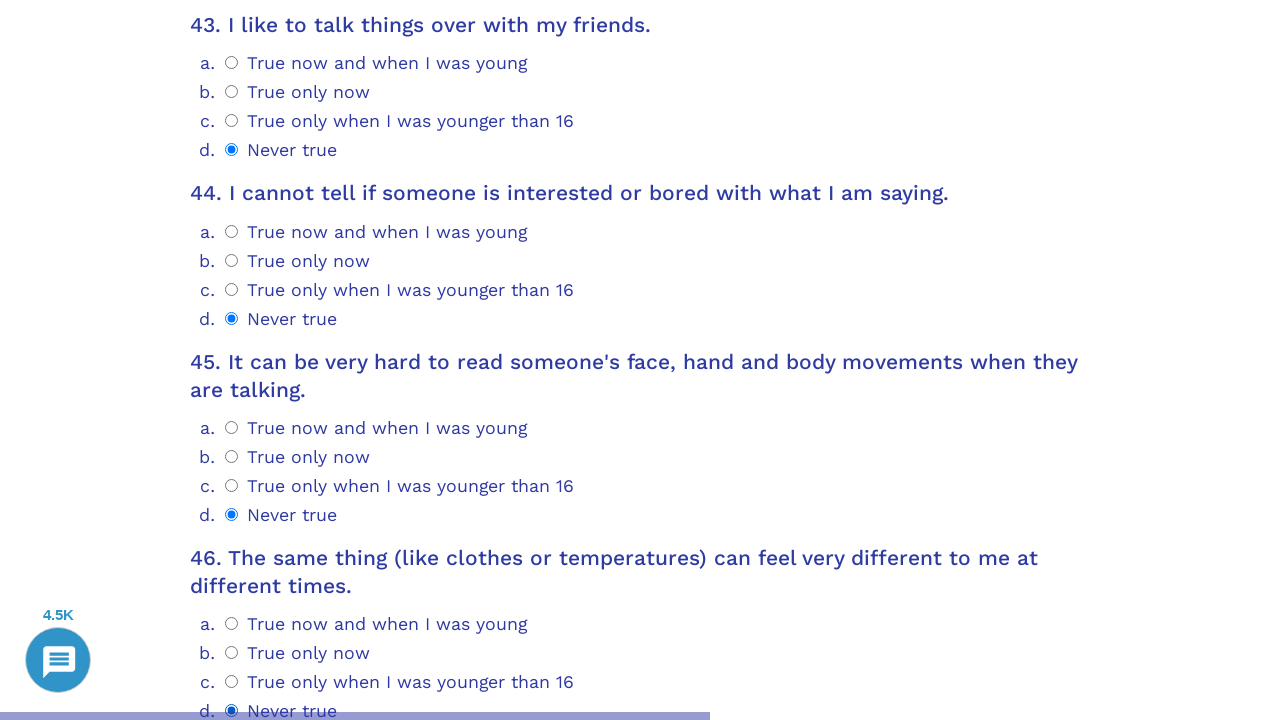

Located question 47 container
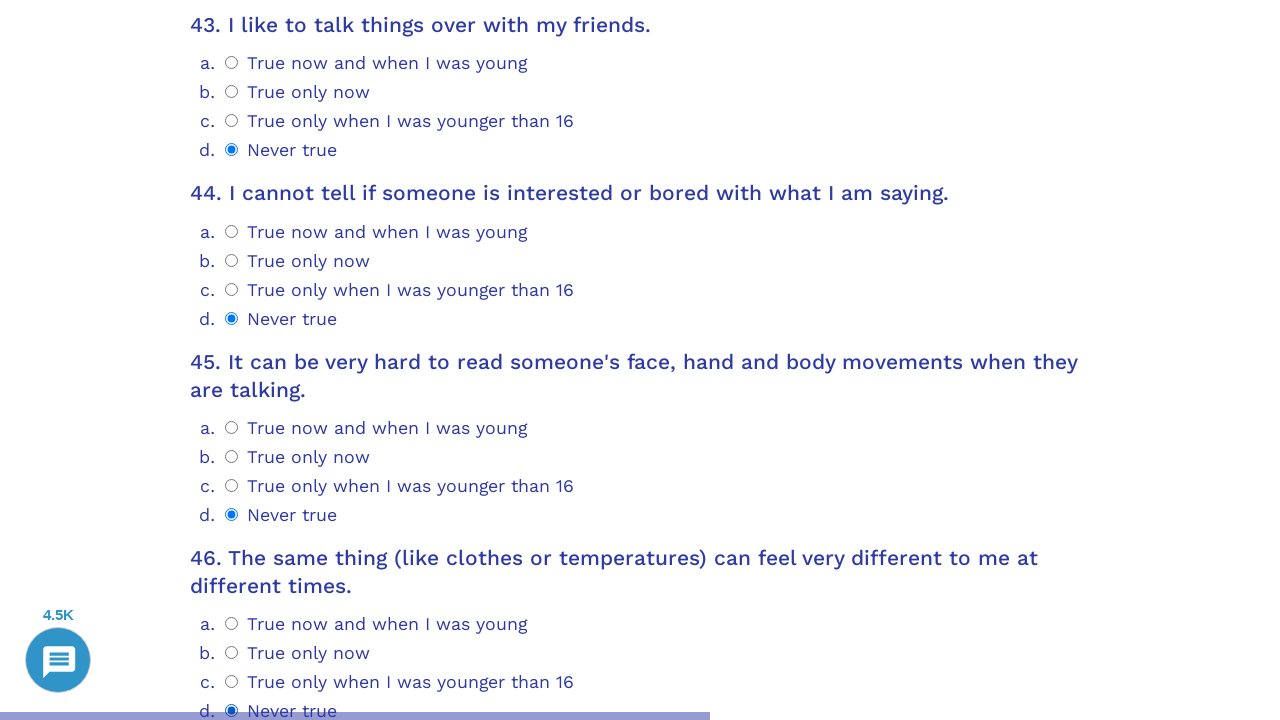

Scrolled question 47 into view
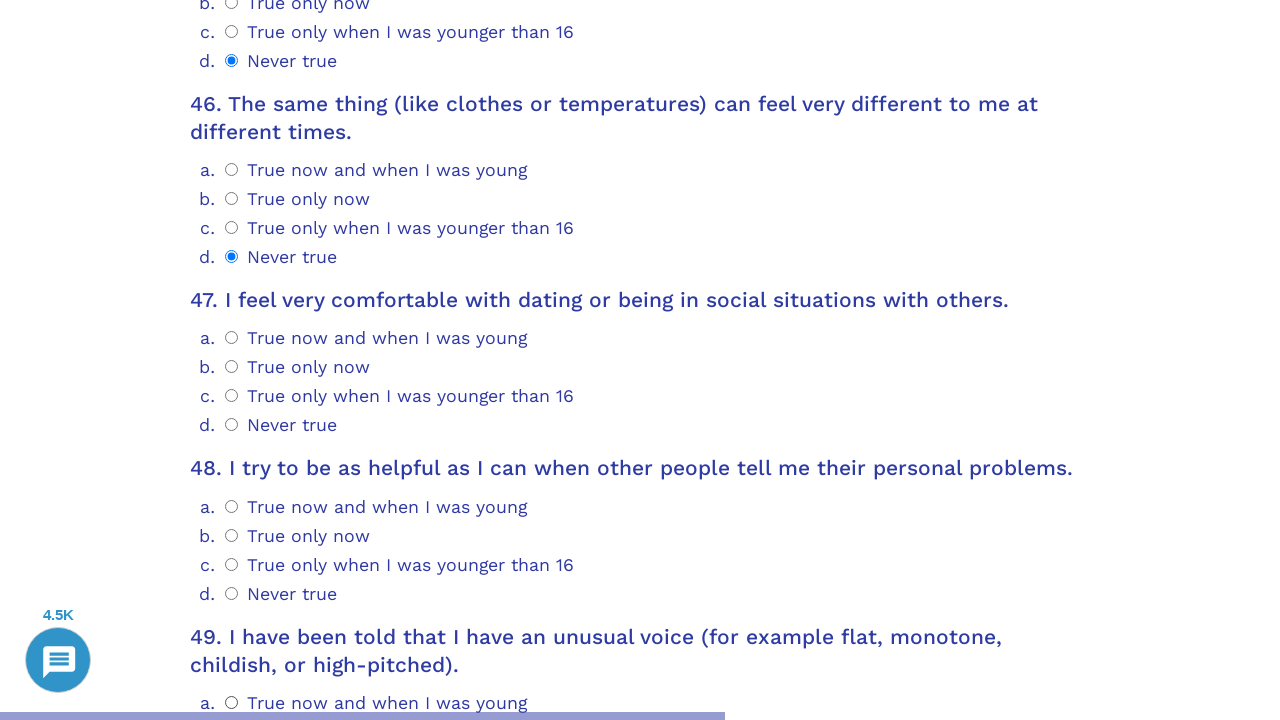

Retrieved radio button options for question 47
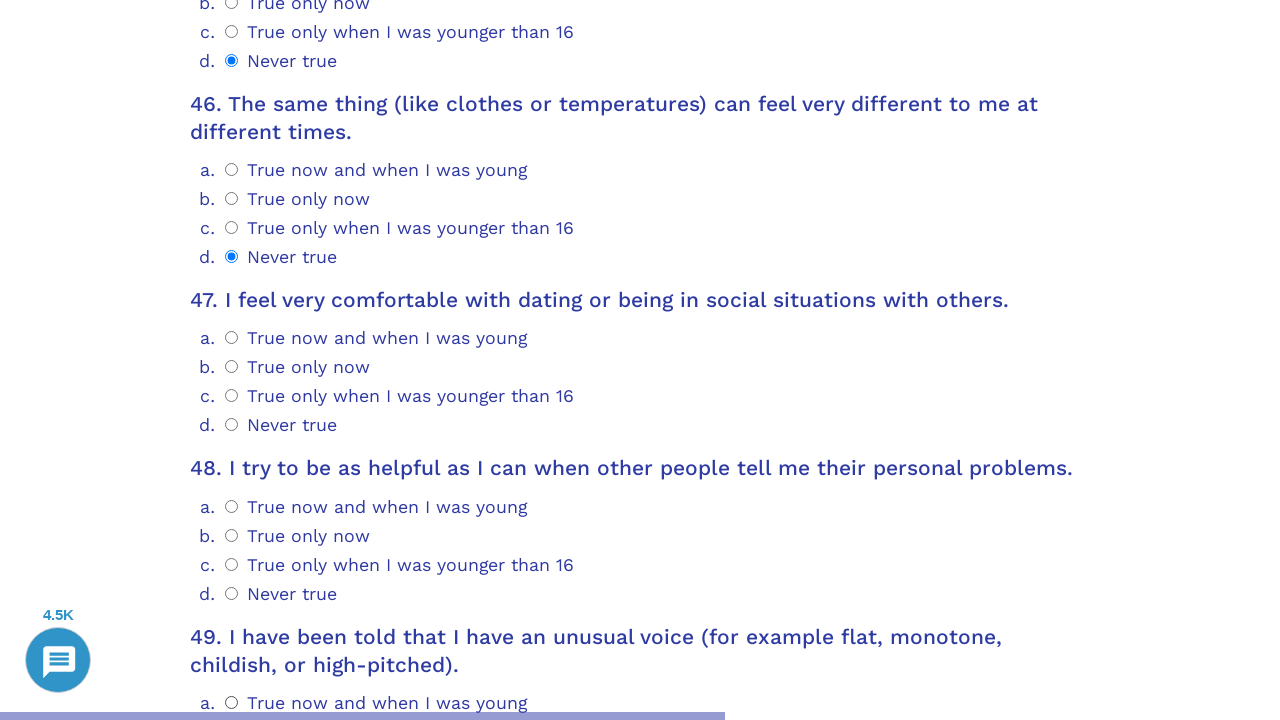

Determined answer index 3 for question 47
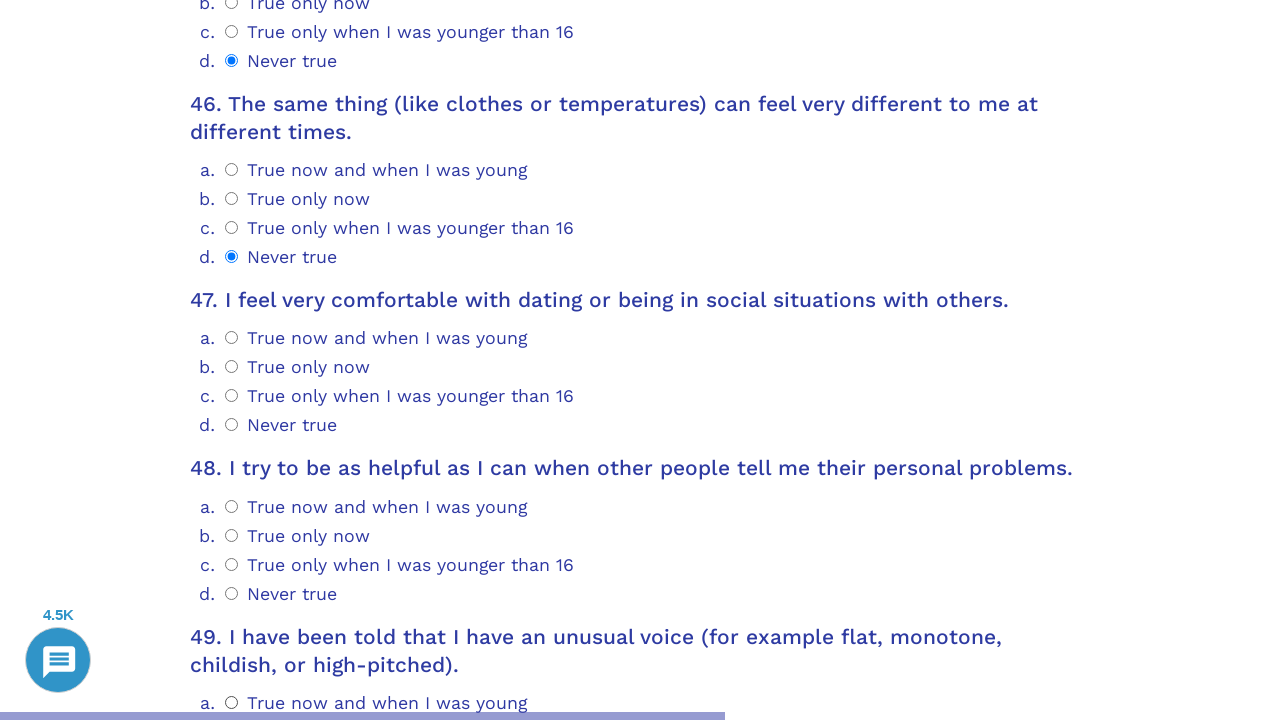

Clicked option 3 for question 47 at (232, 425) on .psychometrics-items-container.item-47 >> .psychometrics-option-radio >> nth=3
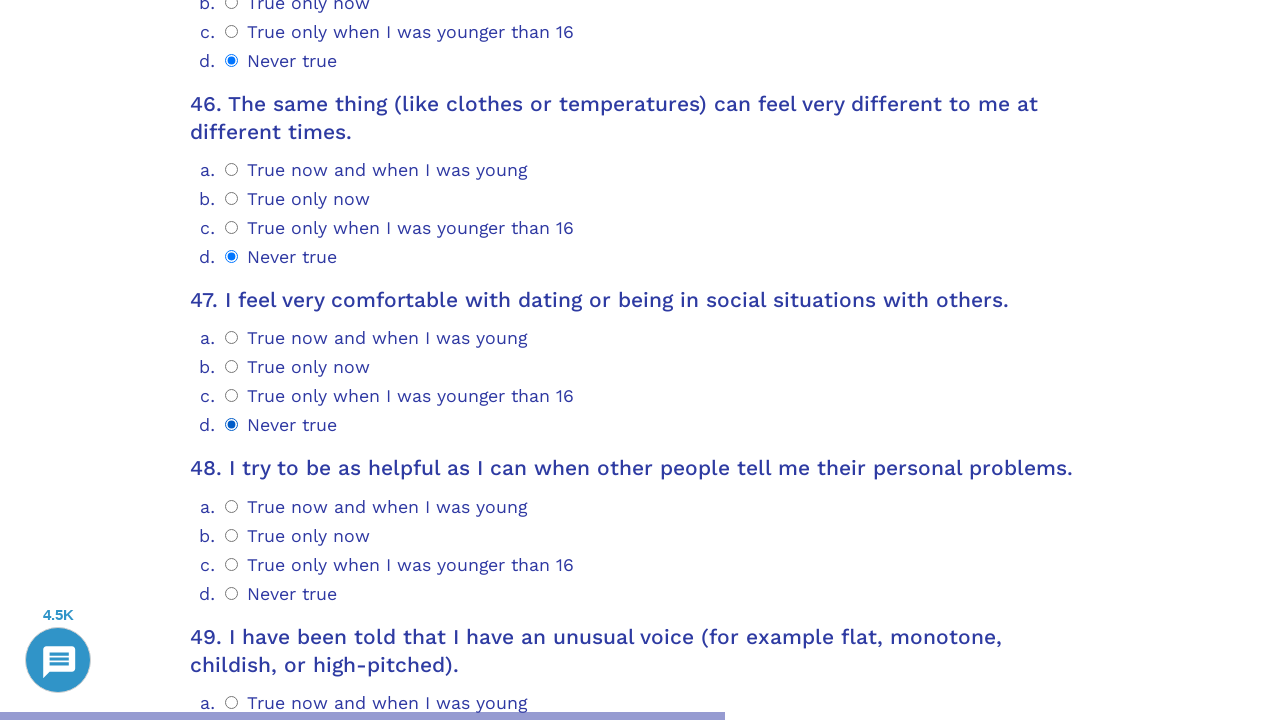

Located question 48 container
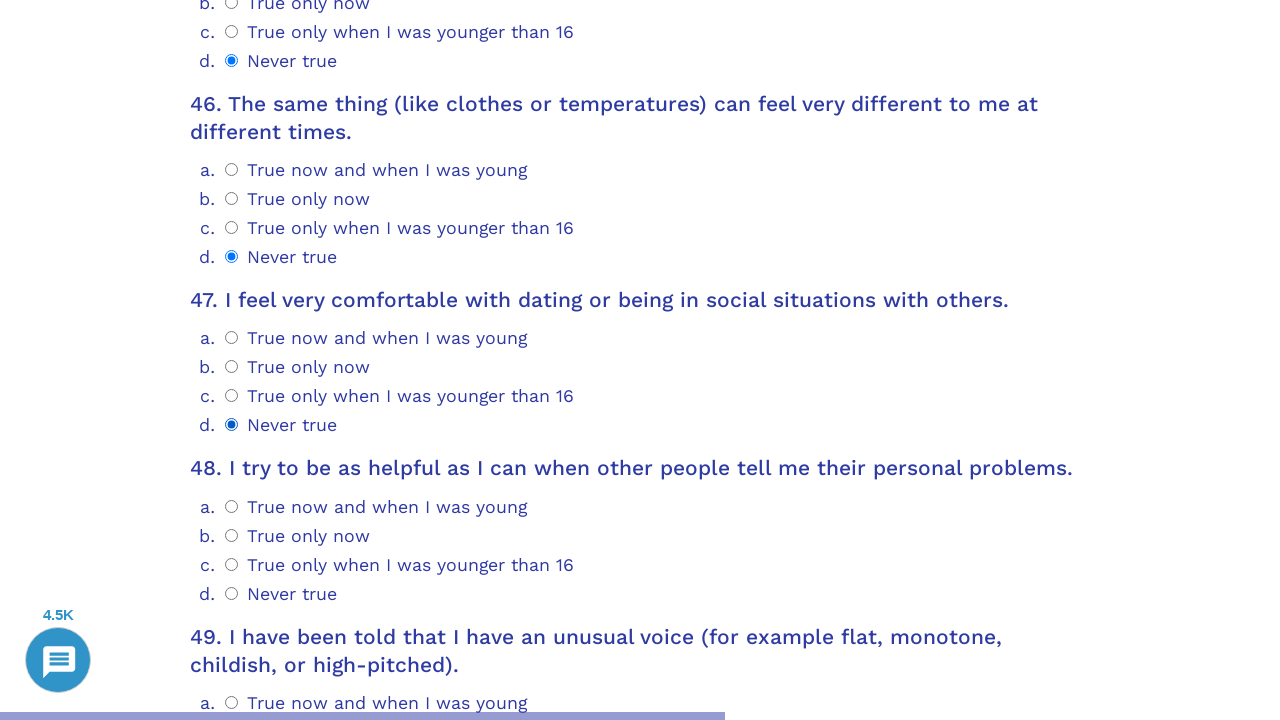

Scrolled question 48 into view
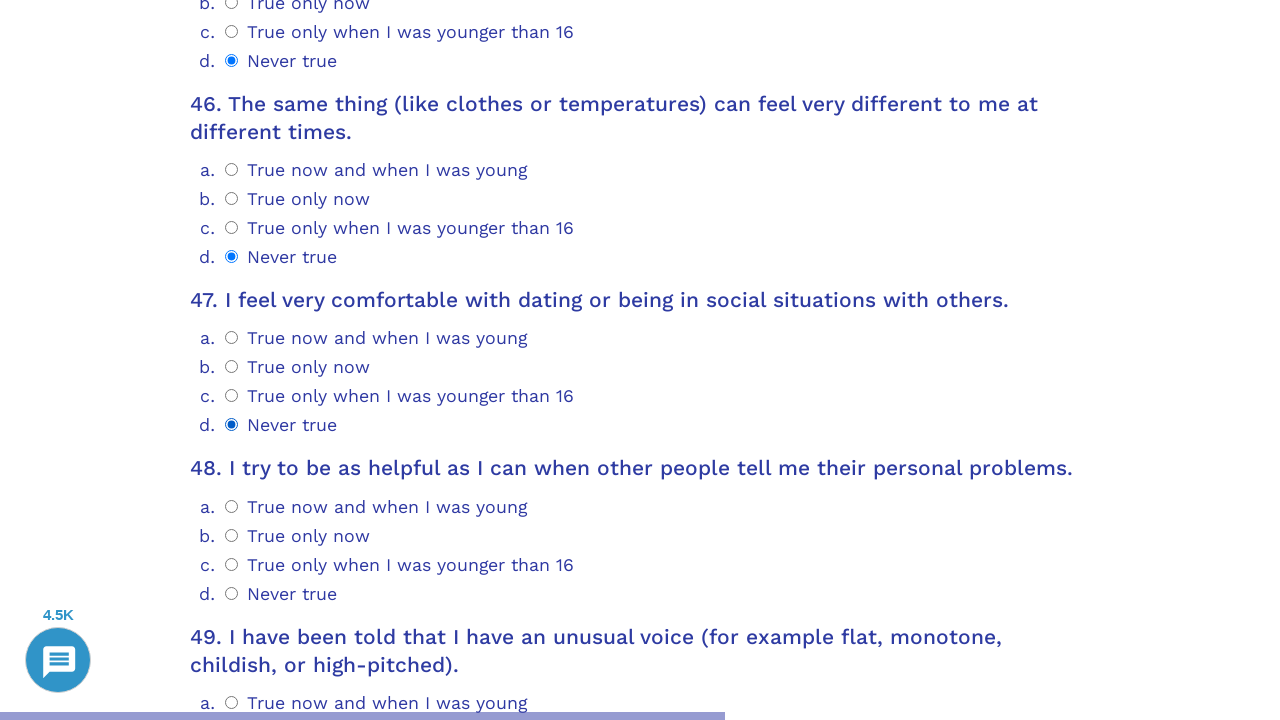

Retrieved radio button options for question 48
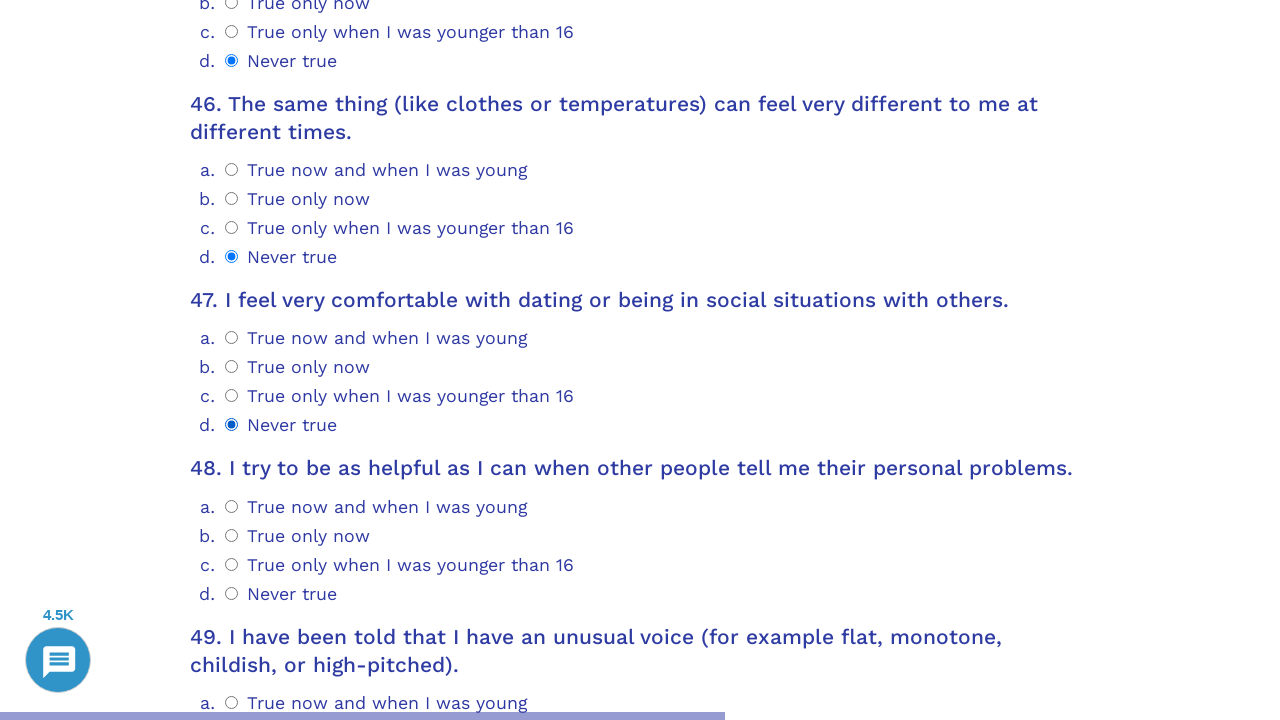

Determined answer index 3 for question 48
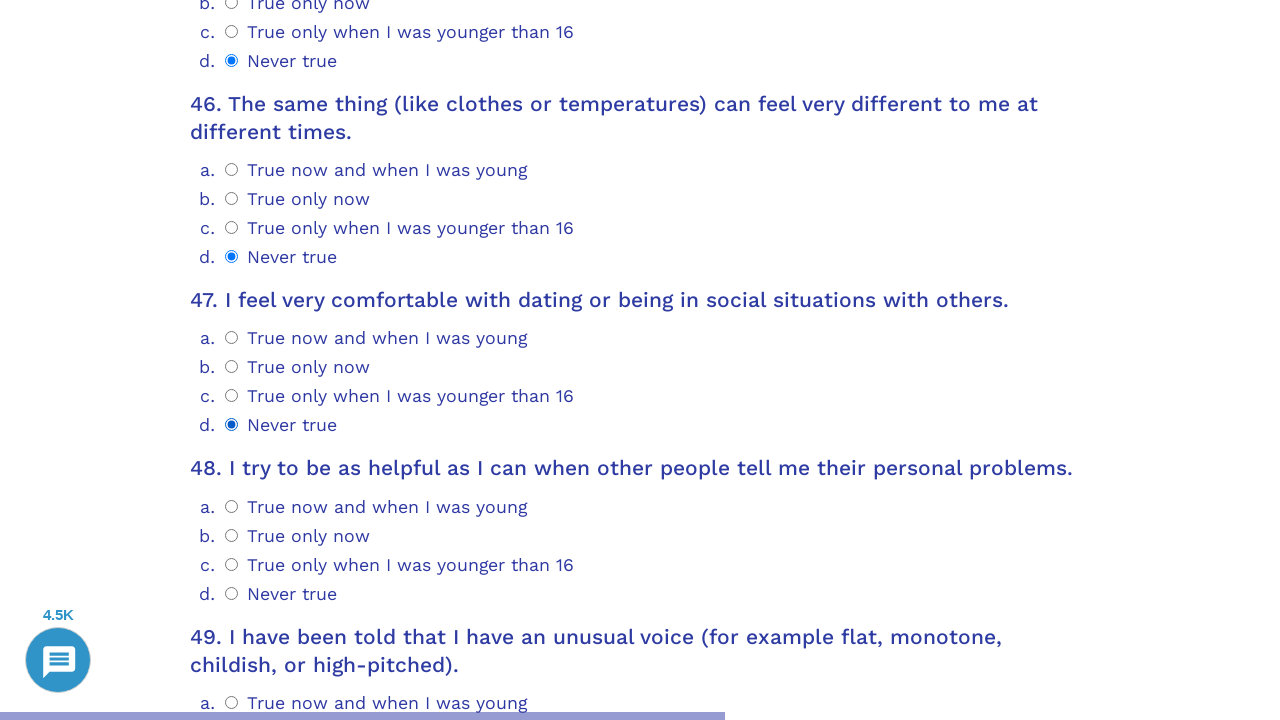

Clicked option 3 for question 48 at (232, 593) on .psychometrics-items-container.item-48 >> .psychometrics-option-radio >> nth=3
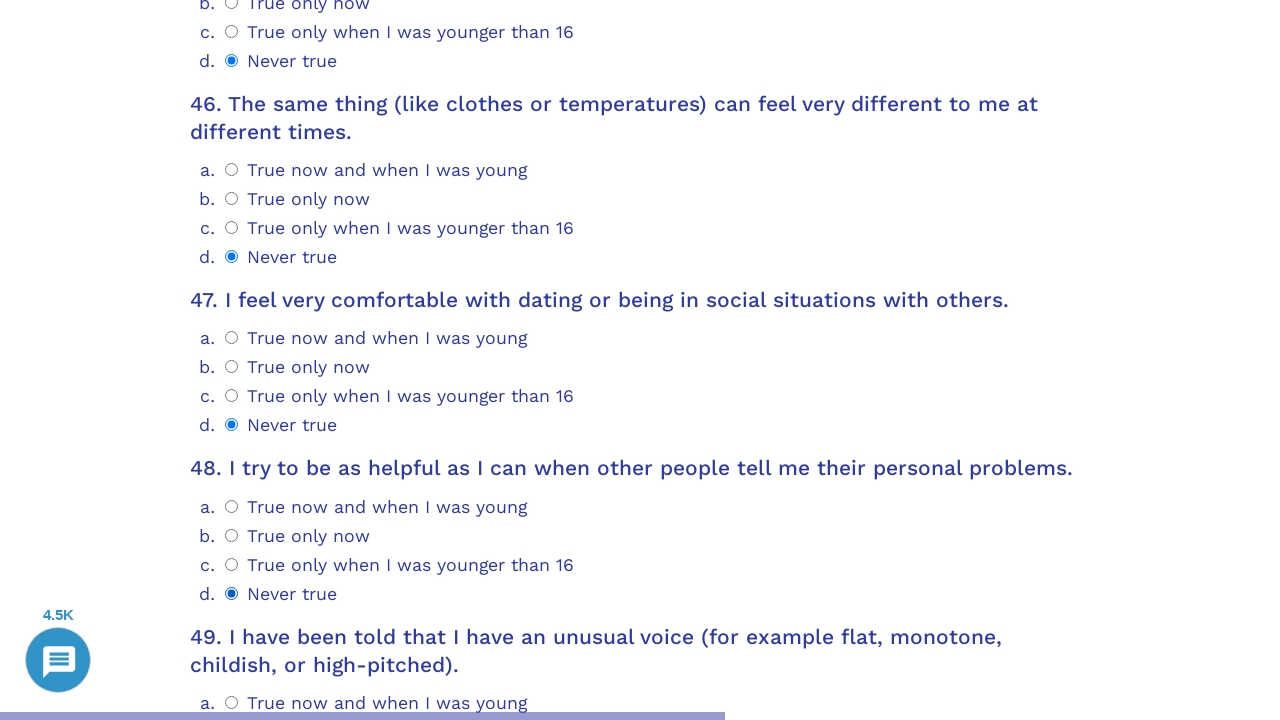

Located question 49 container
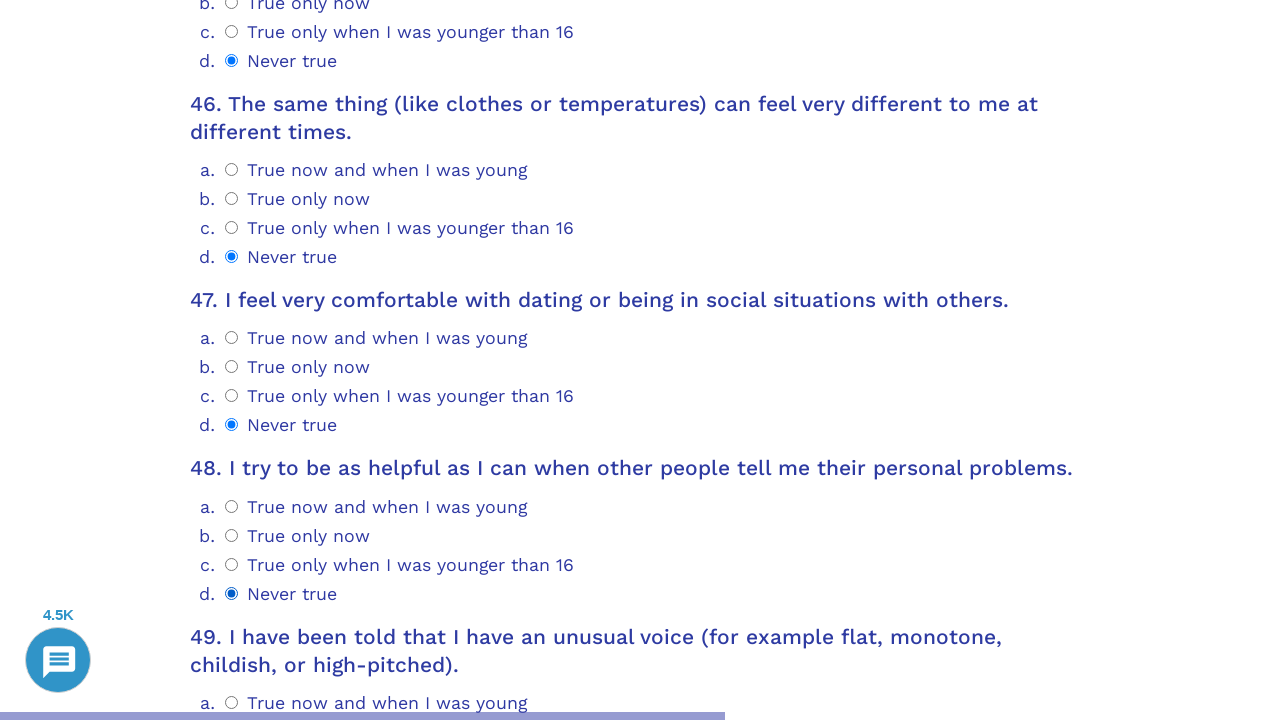

Scrolled question 49 into view
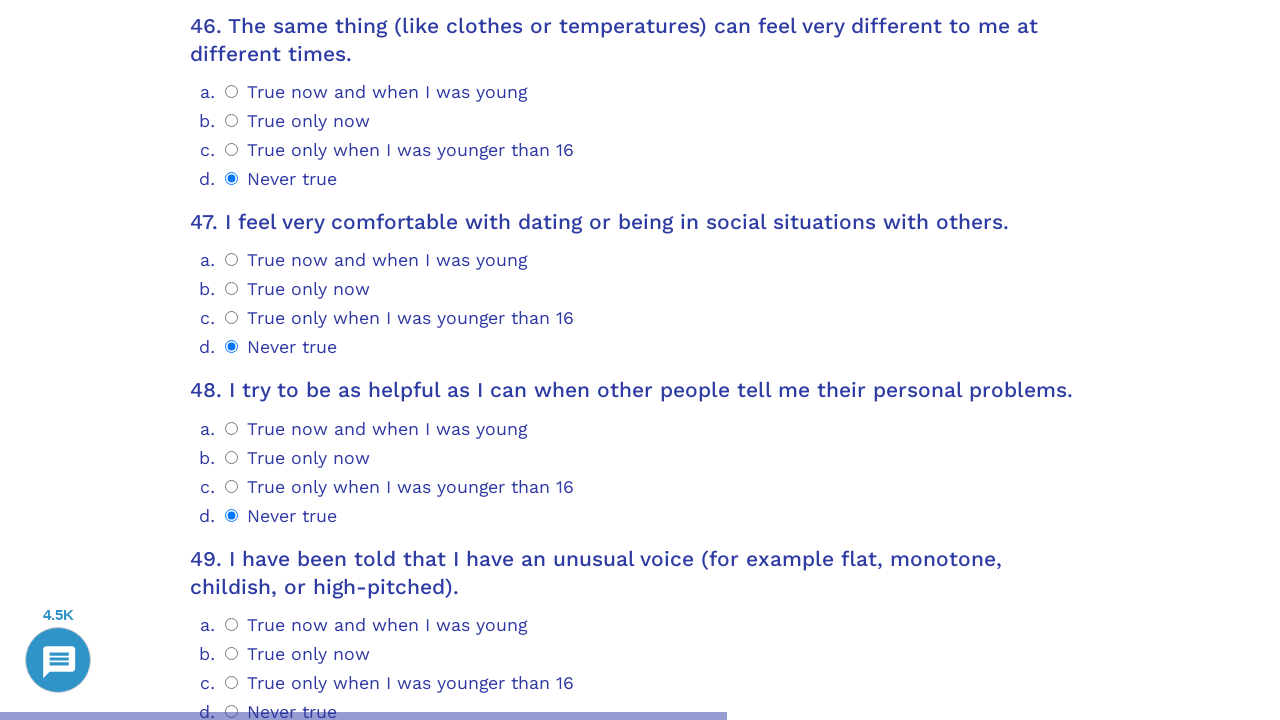

Retrieved radio button options for question 49
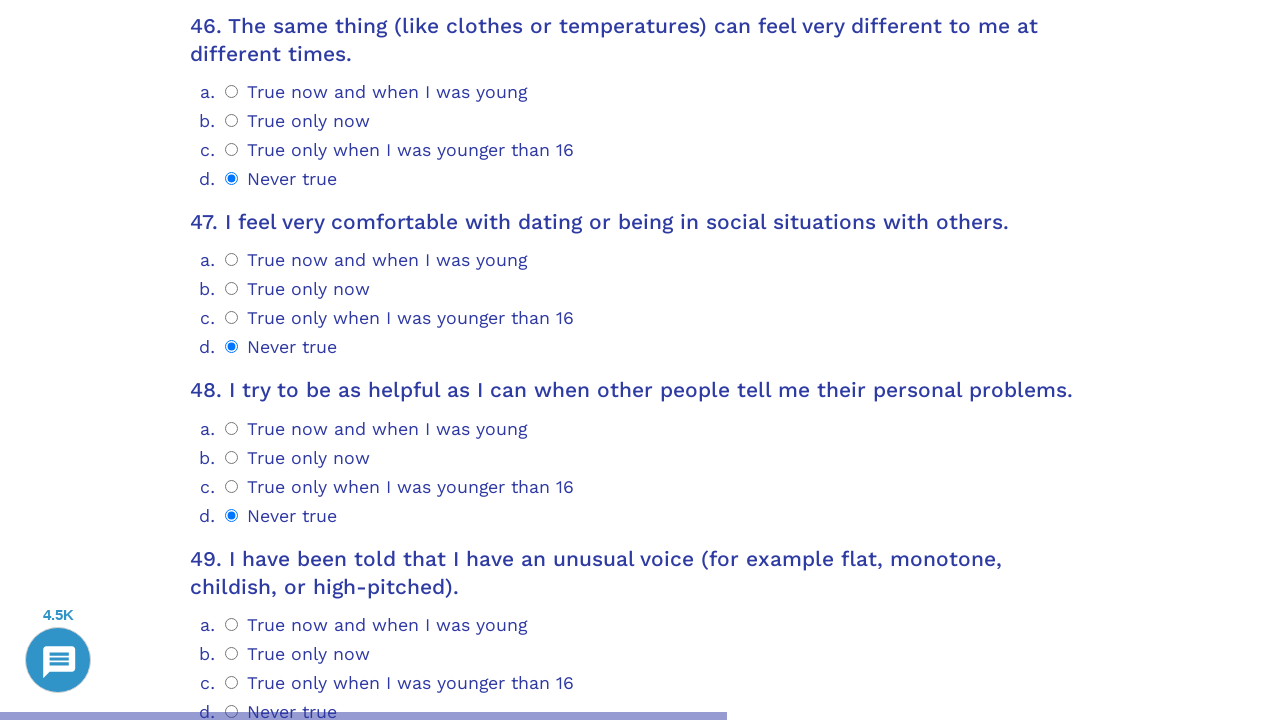

Determined answer index 3 for question 49
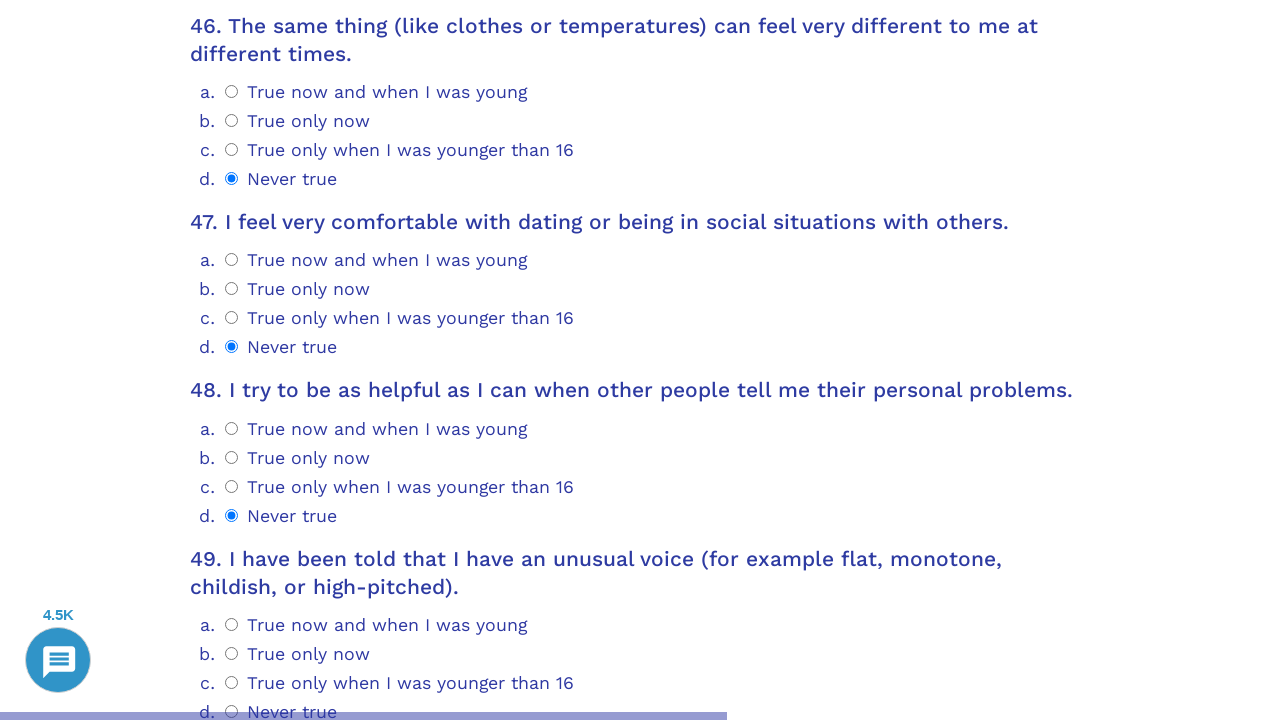

Clicked option 3 for question 49 at (232, 360) on .psychometrics-items-container.item-49 >> .psychometrics-option-radio >> nth=3
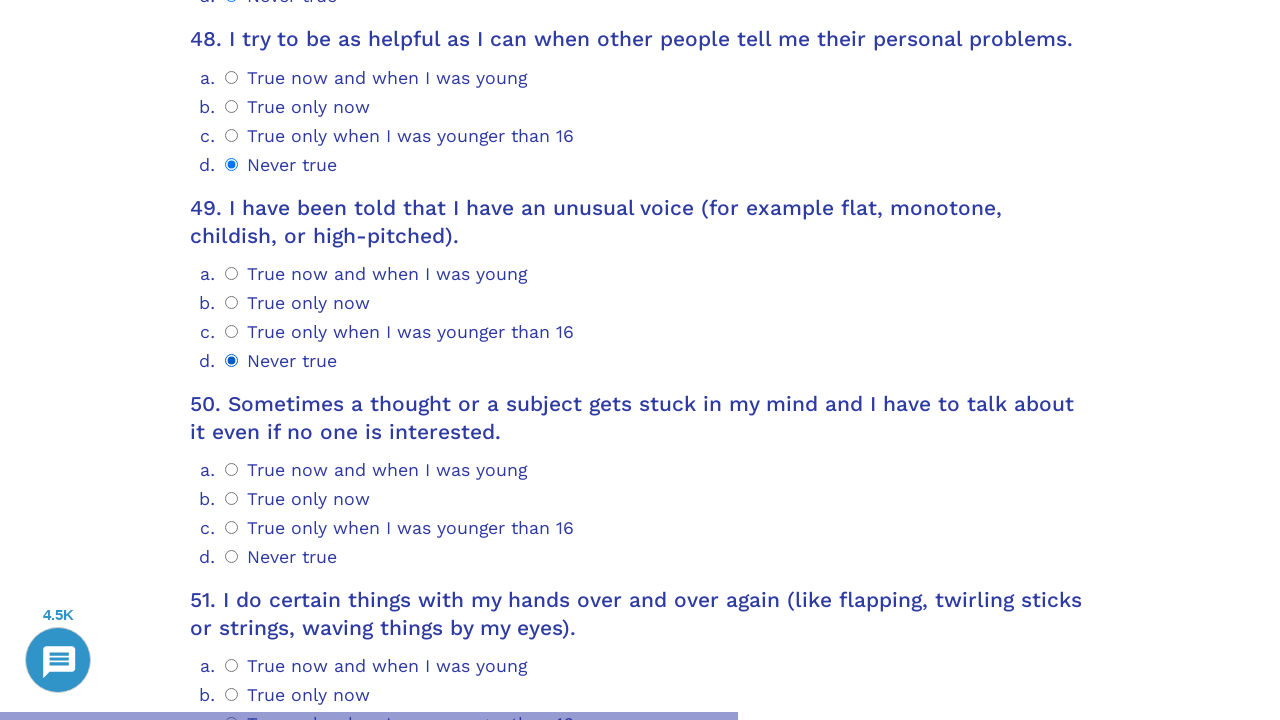

Located question 50 container
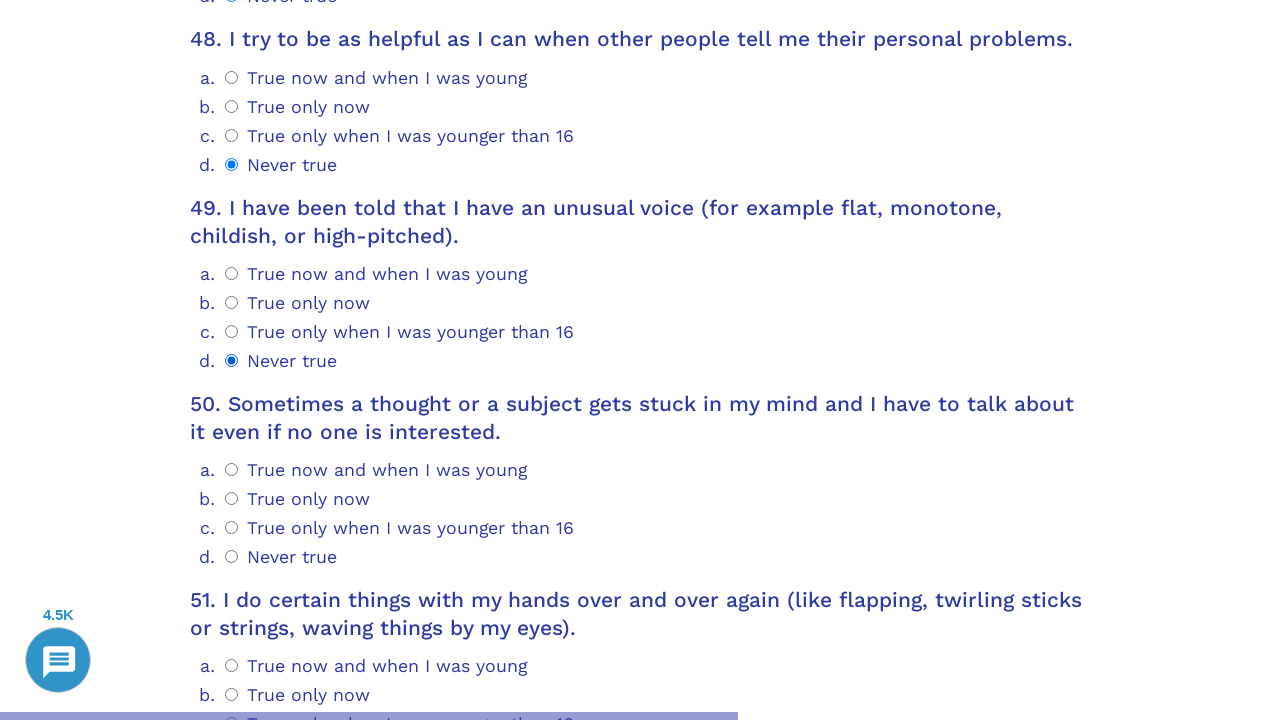

Scrolled question 50 into view
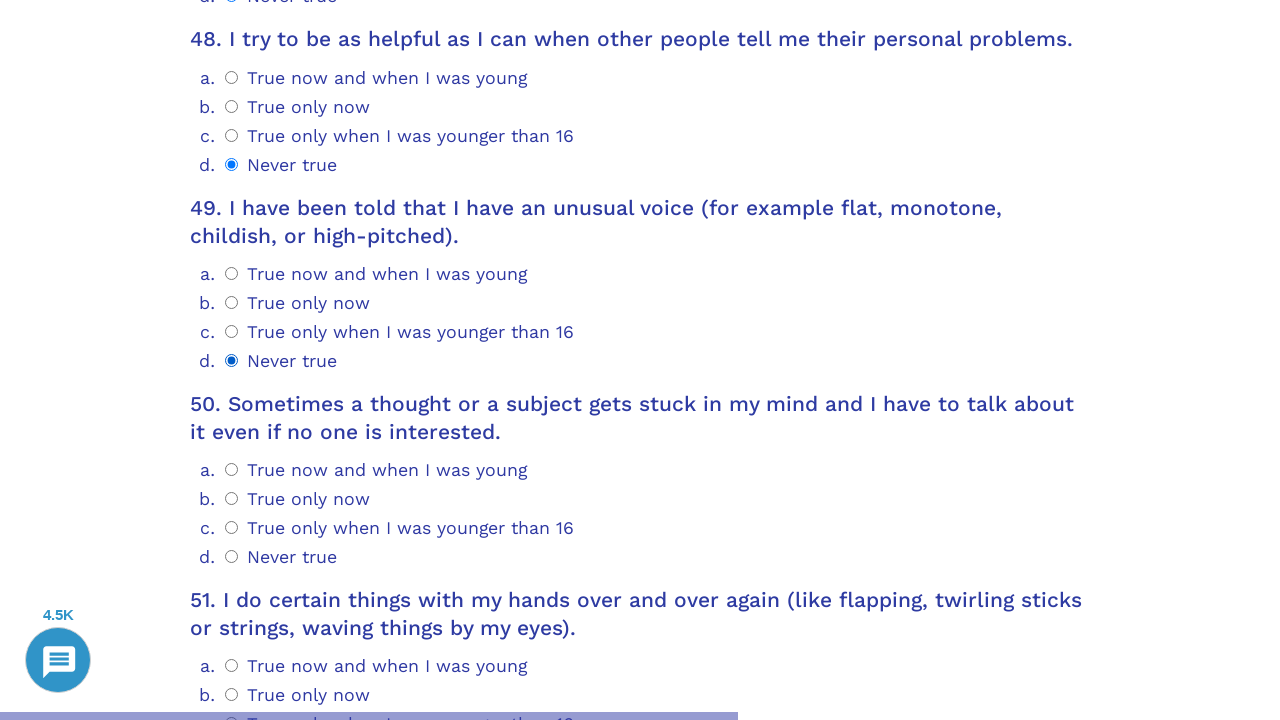

Retrieved radio button options for question 50
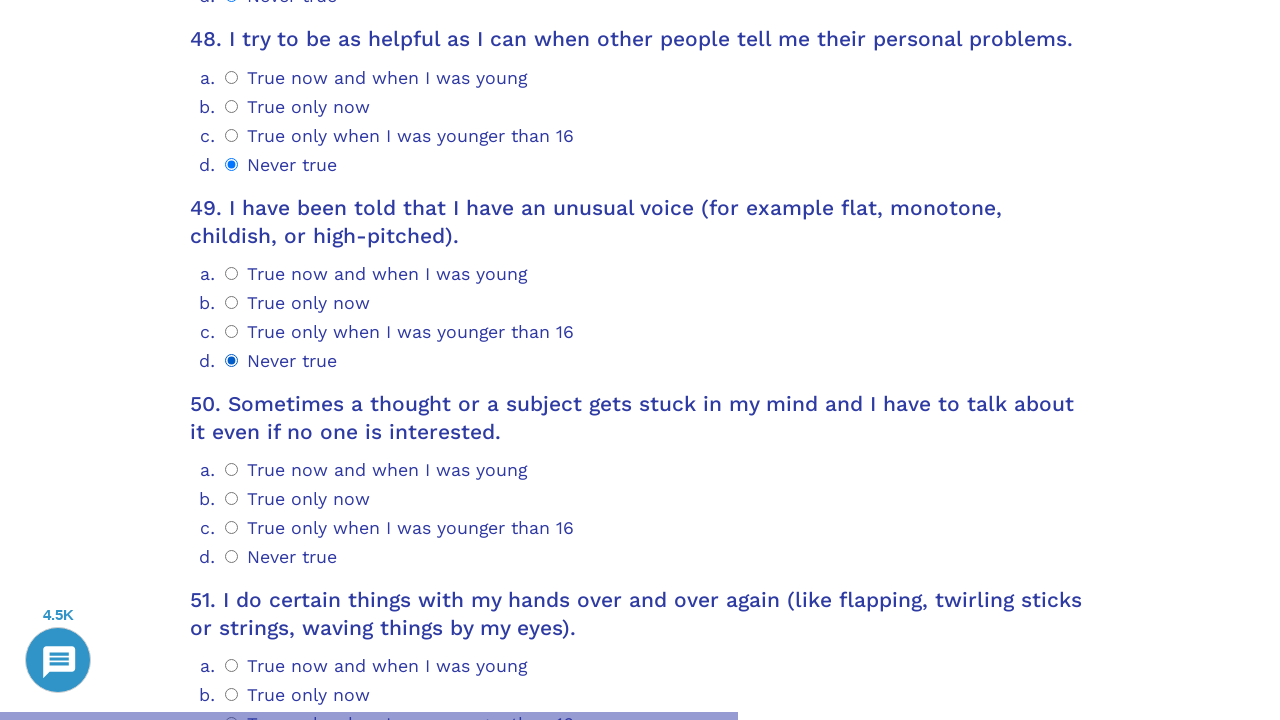

Determined answer index 3 for question 50
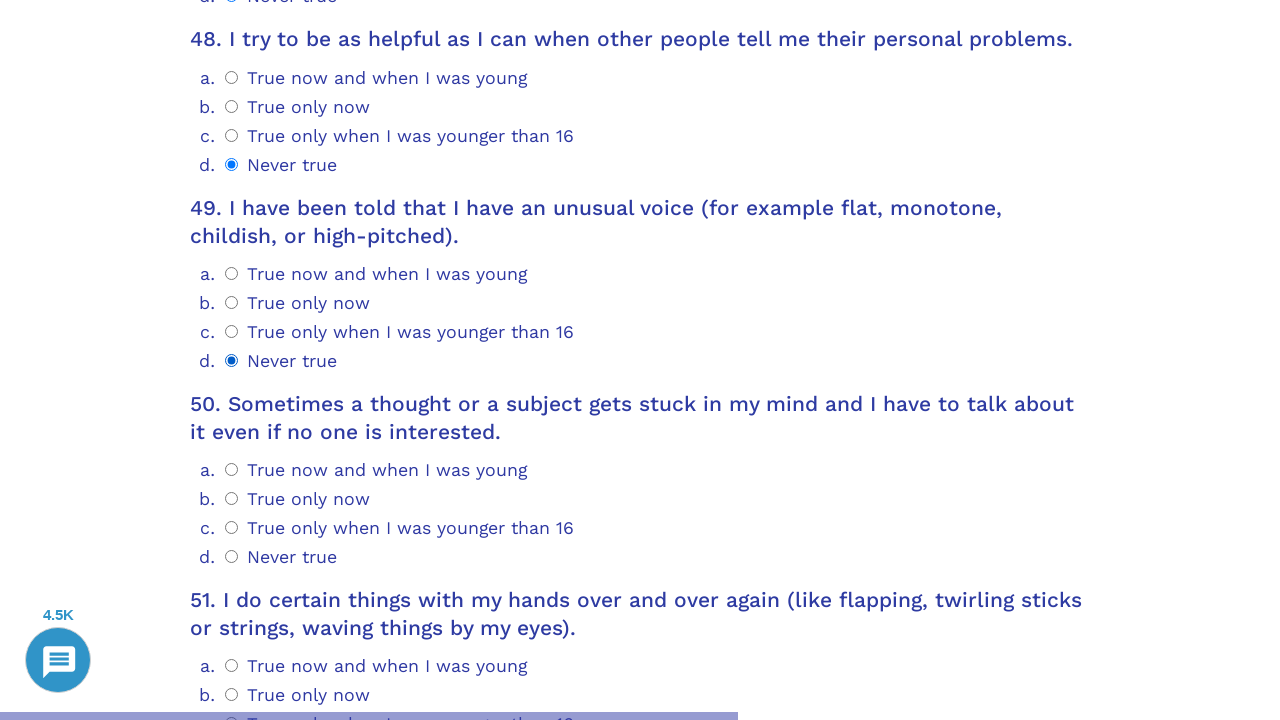

Clicked option 3 for question 50 at (232, 556) on .psychometrics-items-container.item-50 >> .psychometrics-option-radio >> nth=3
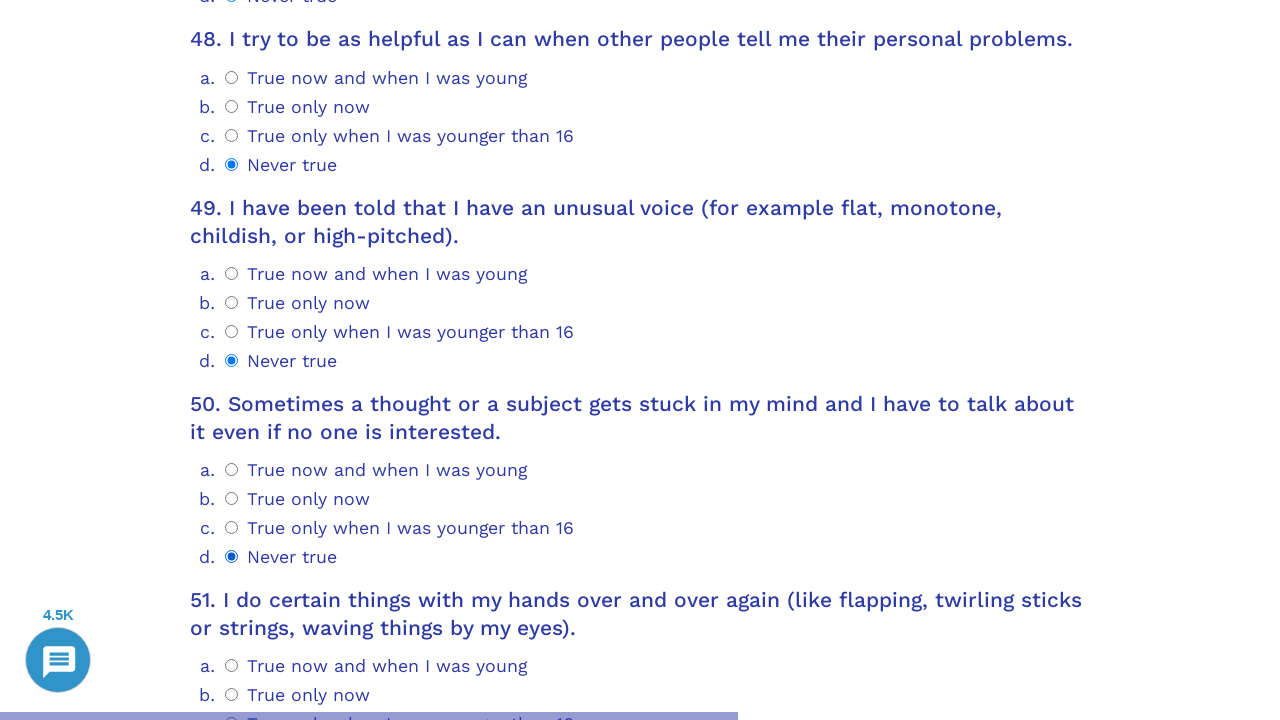

Located question 51 container
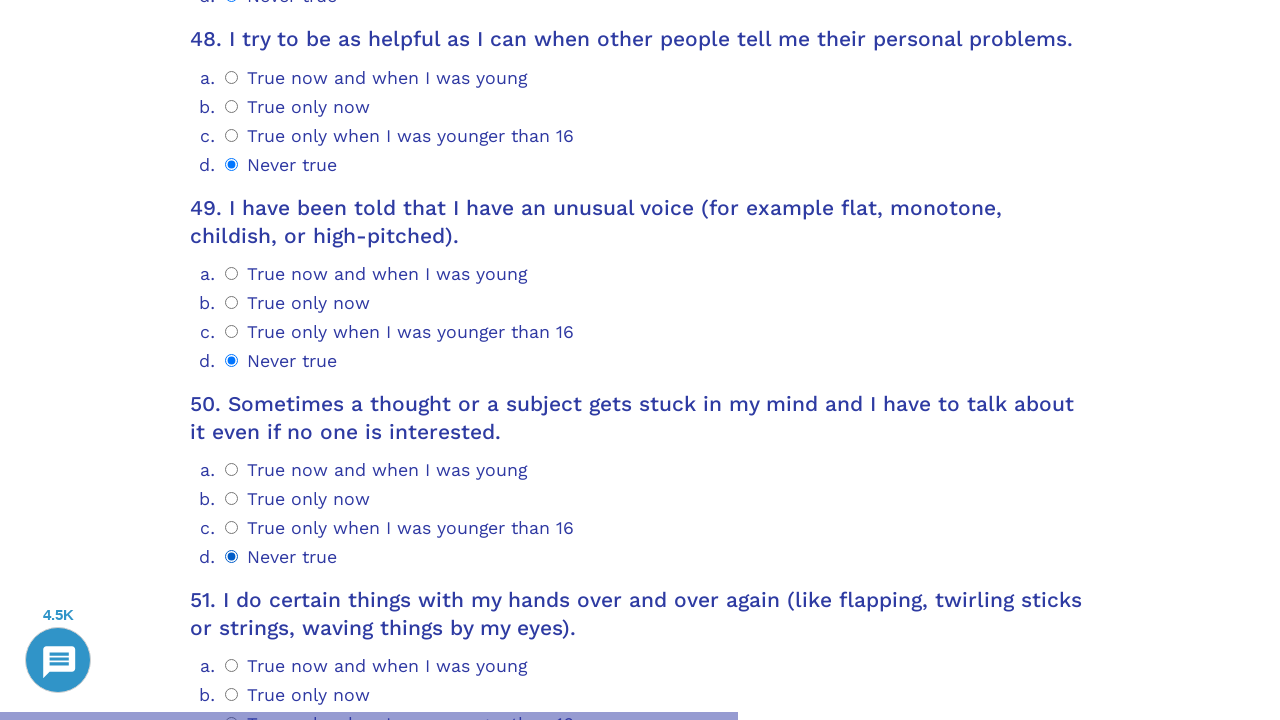

Scrolled question 51 into view
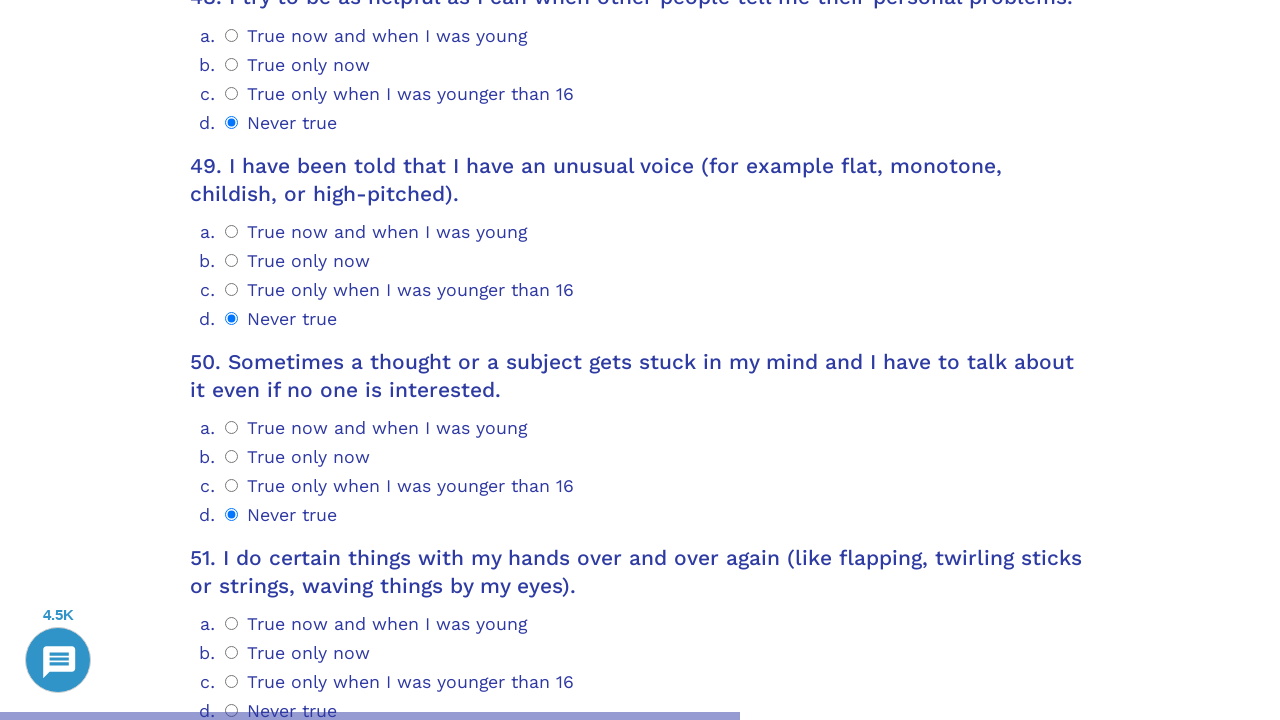

Retrieved radio button options for question 51
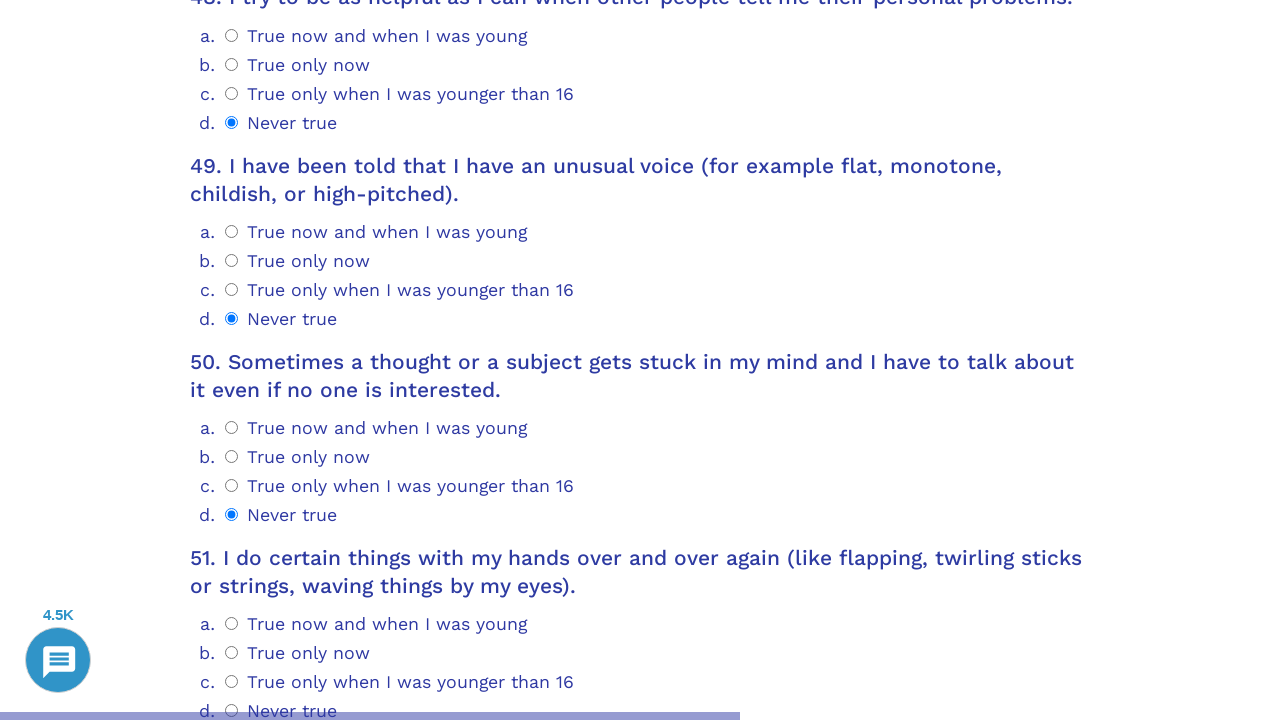

Determined answer index 3 for question 51
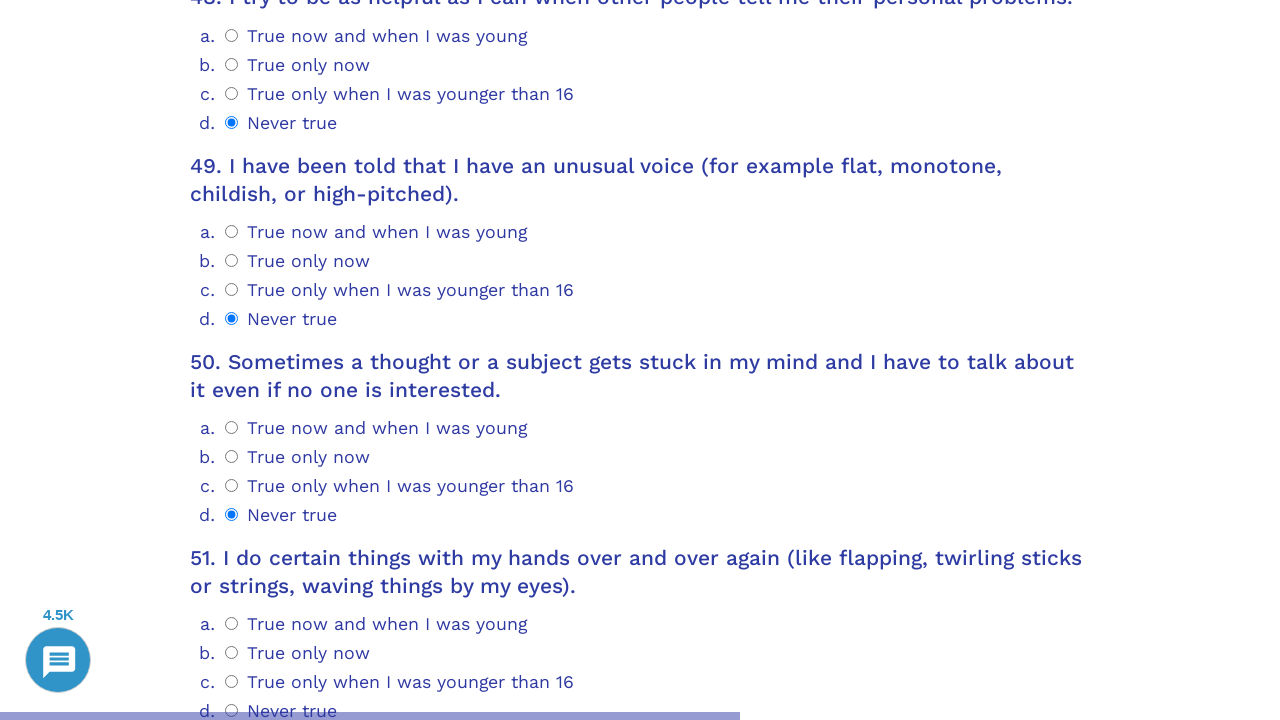

Clicked option 3 for question 51 at (232, 711) on .psychometrics-items-container.item-51 >> .psychometrics-option-radio >> nth=3
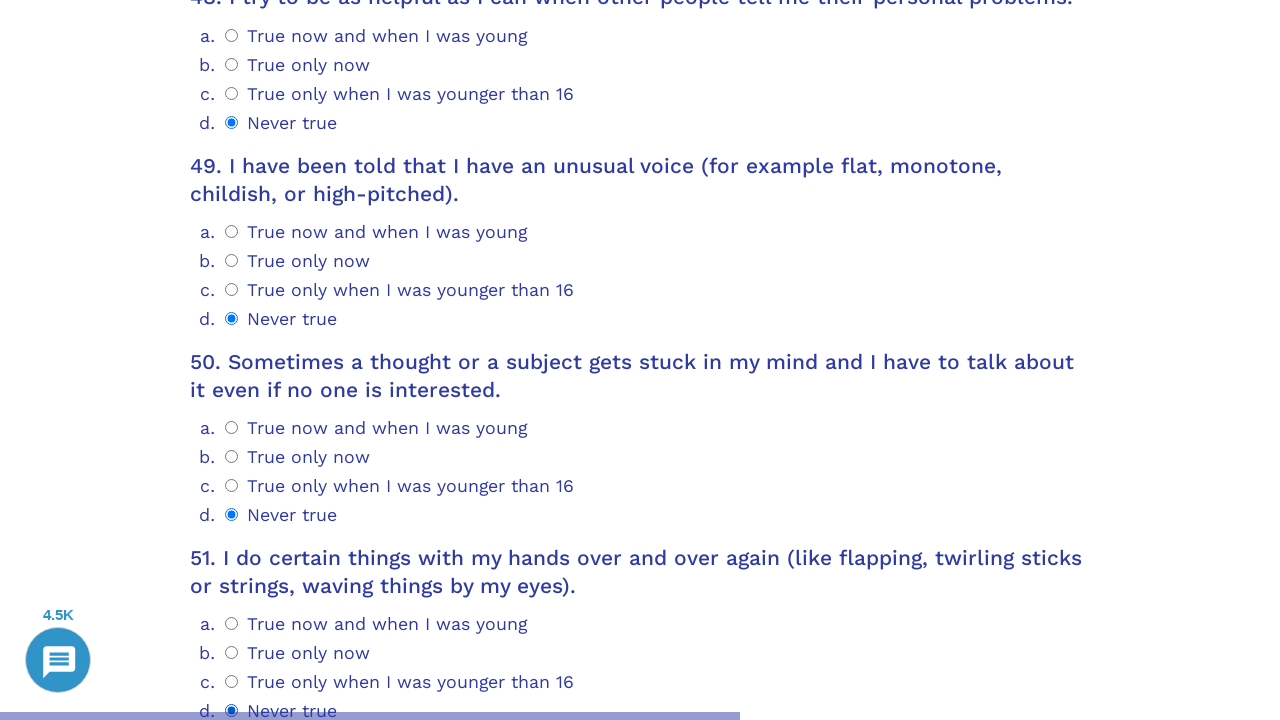

Located question 52 container
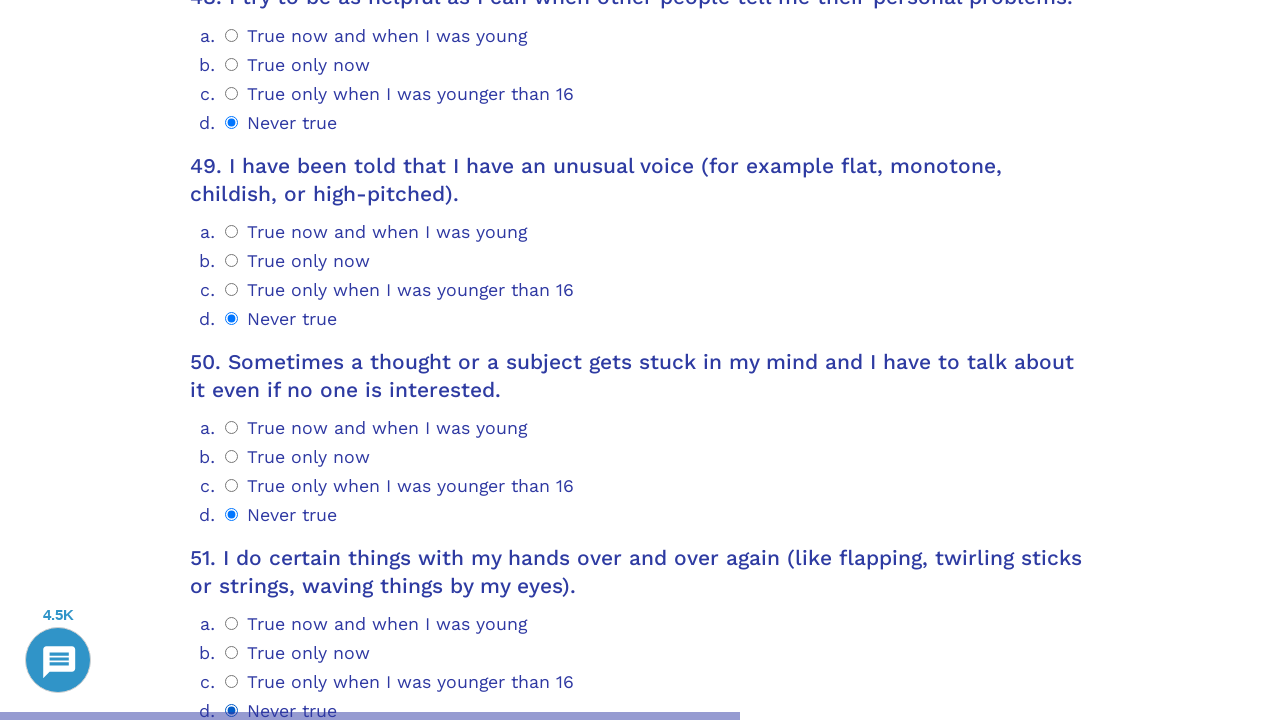

Scrolled question 52 into view
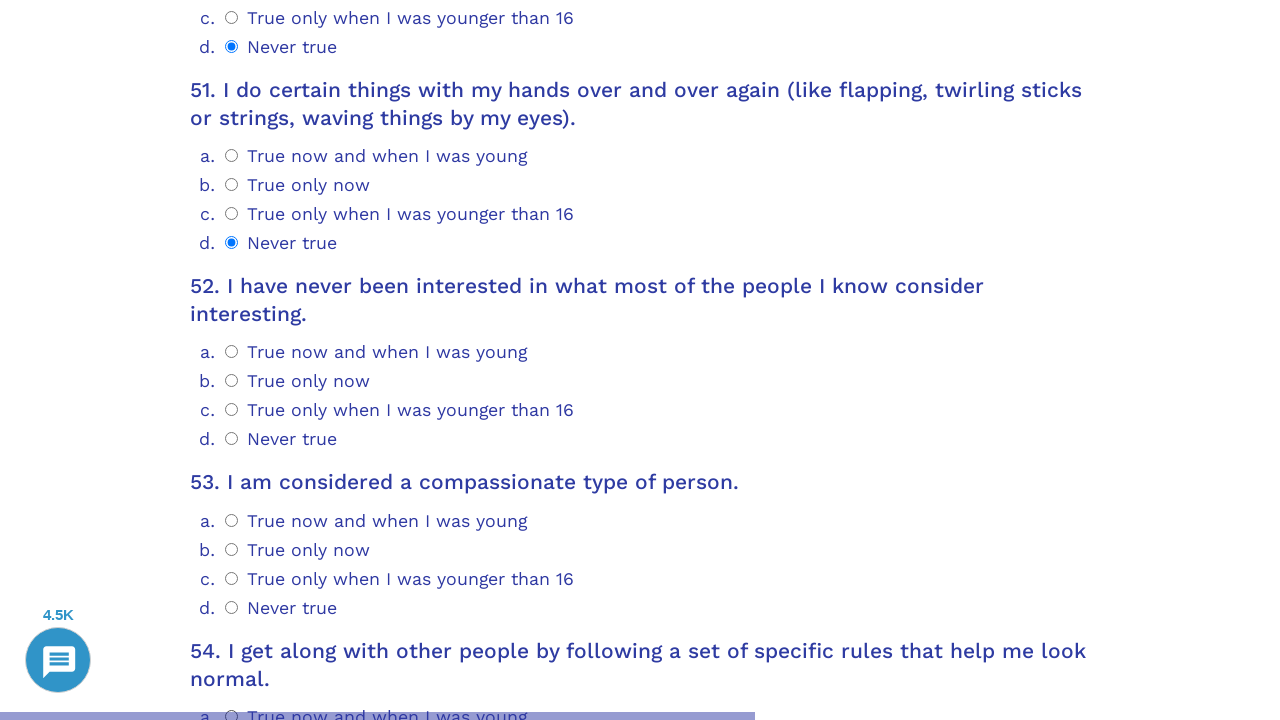

Retrieved radio button options for question 52
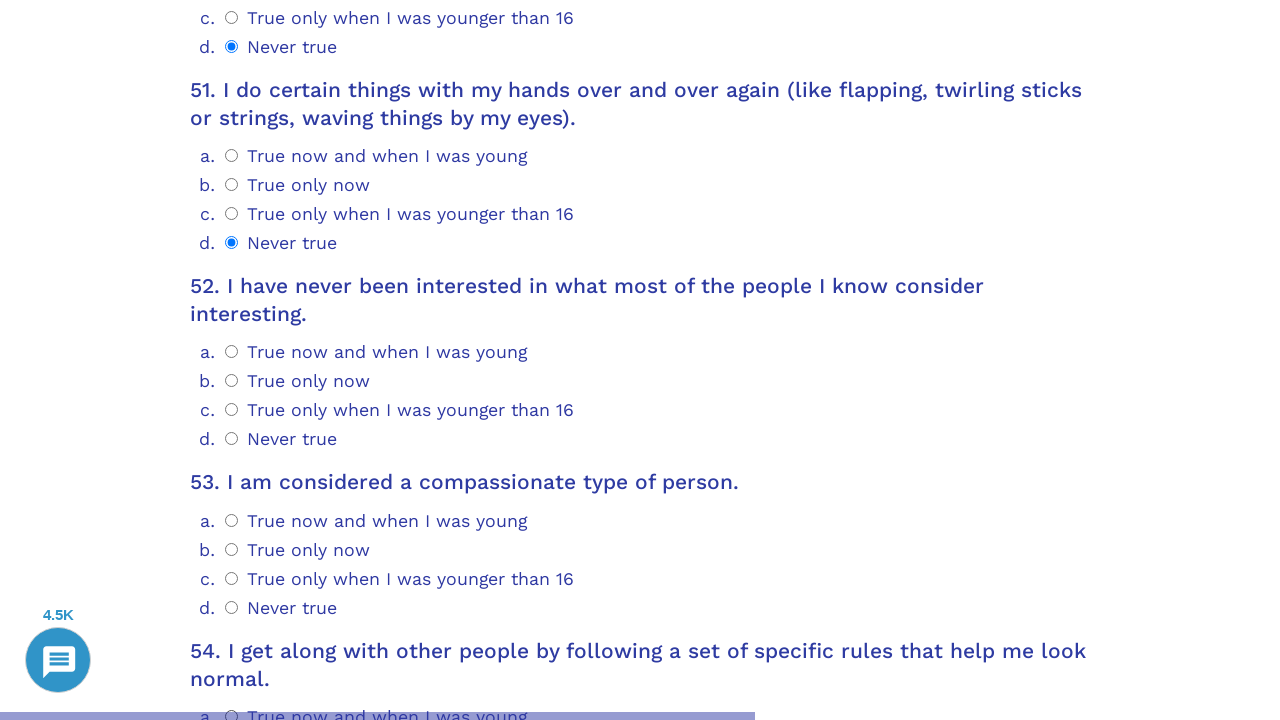

Determined answer index 3 for question 52
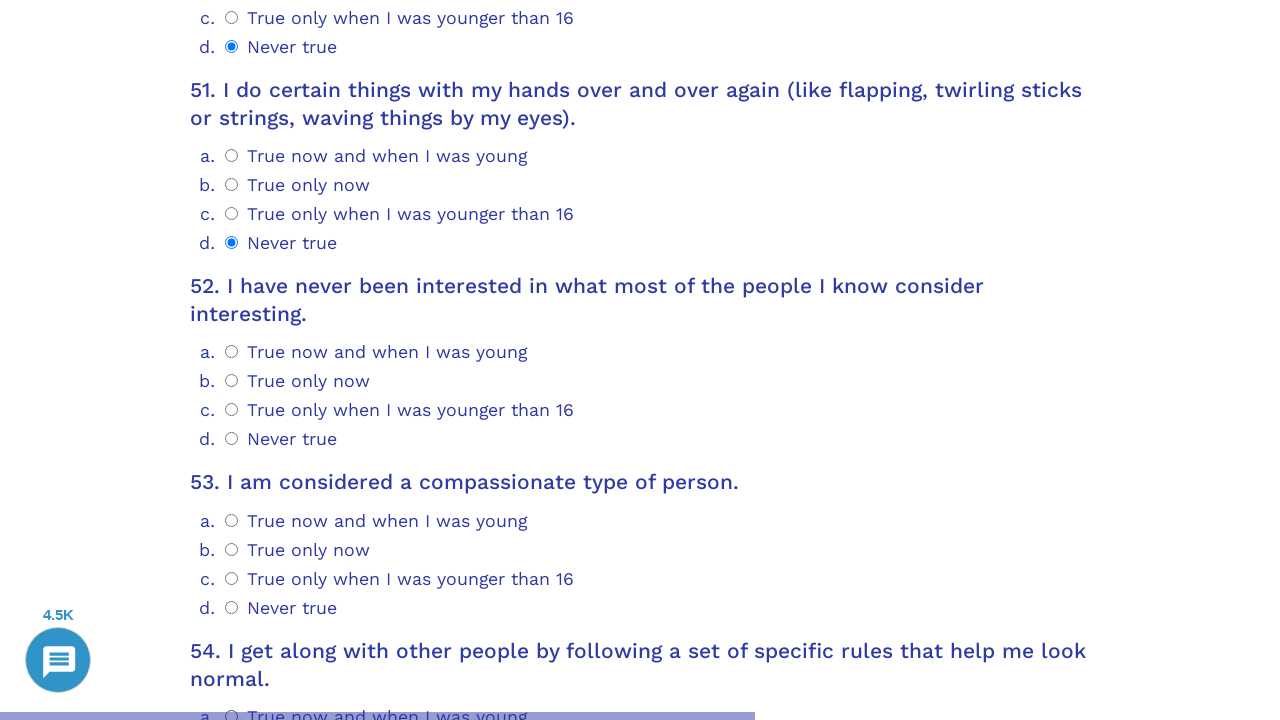

Clicked option 3 for question 52 at (232, 439) on .psychometrics-items-container.item-52 >> .psychometrics-option-radio >> nth=3
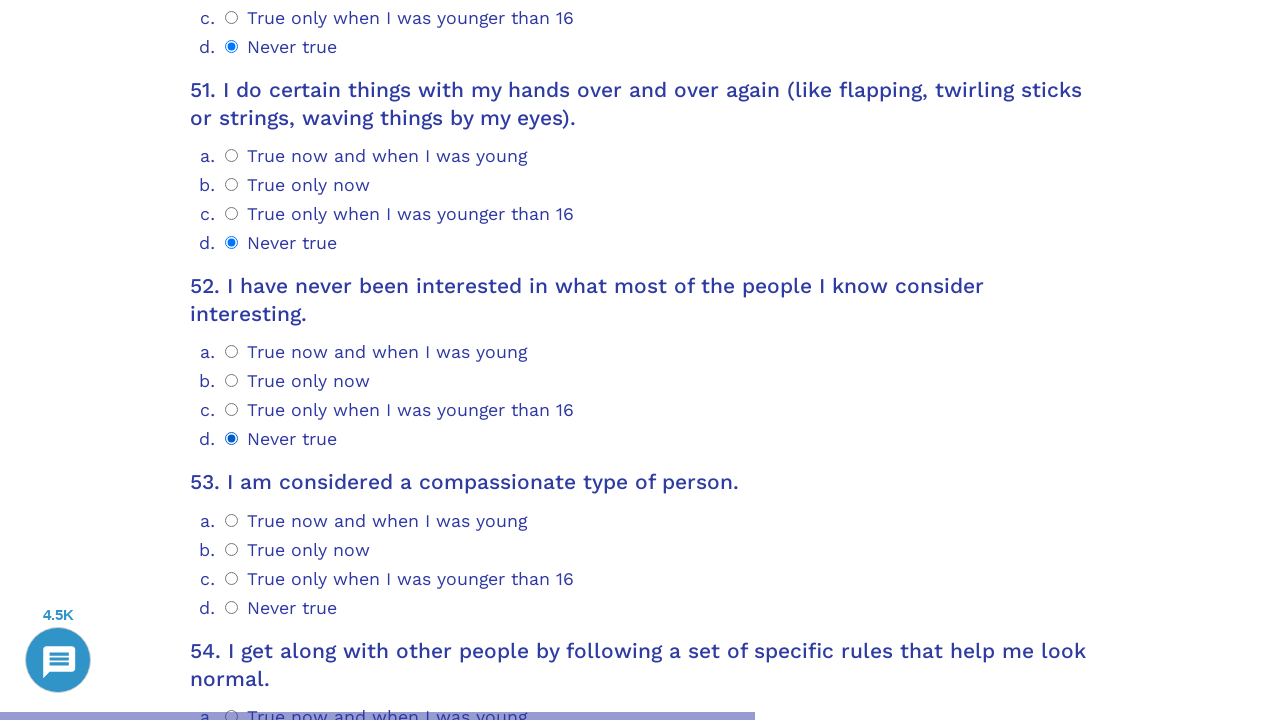

Located question 53 container
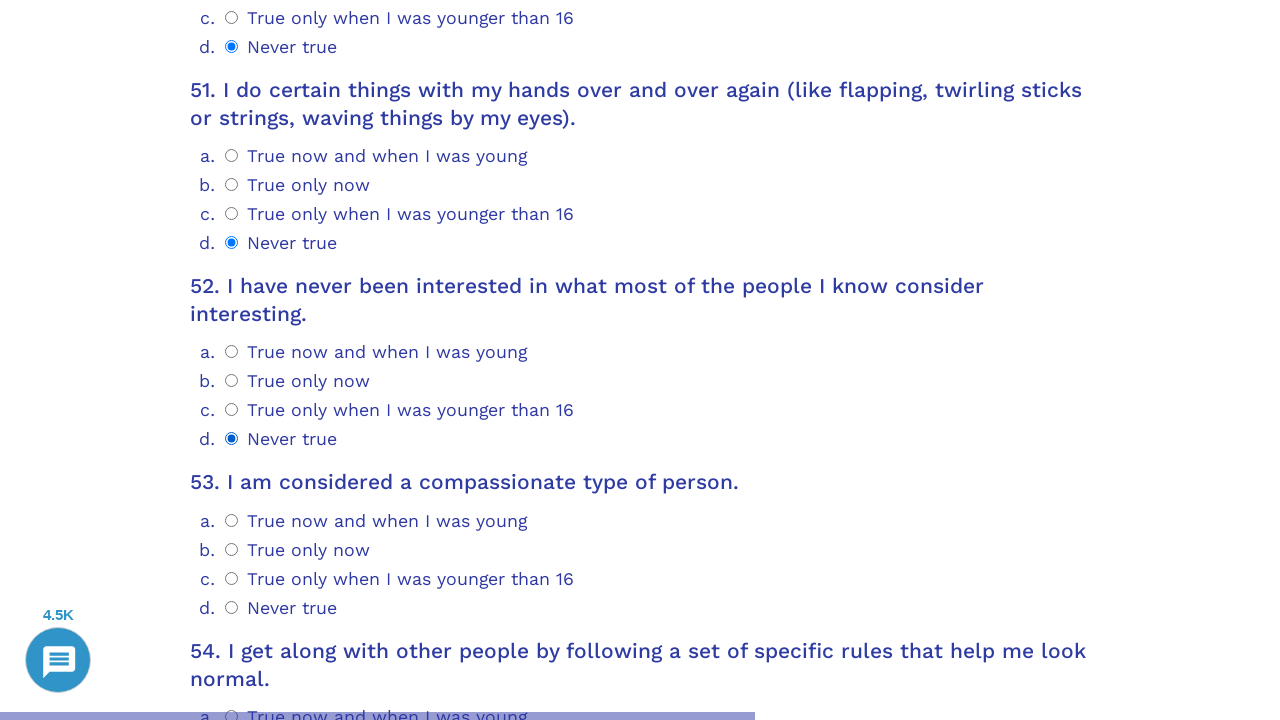

Scrolled question 53 into view
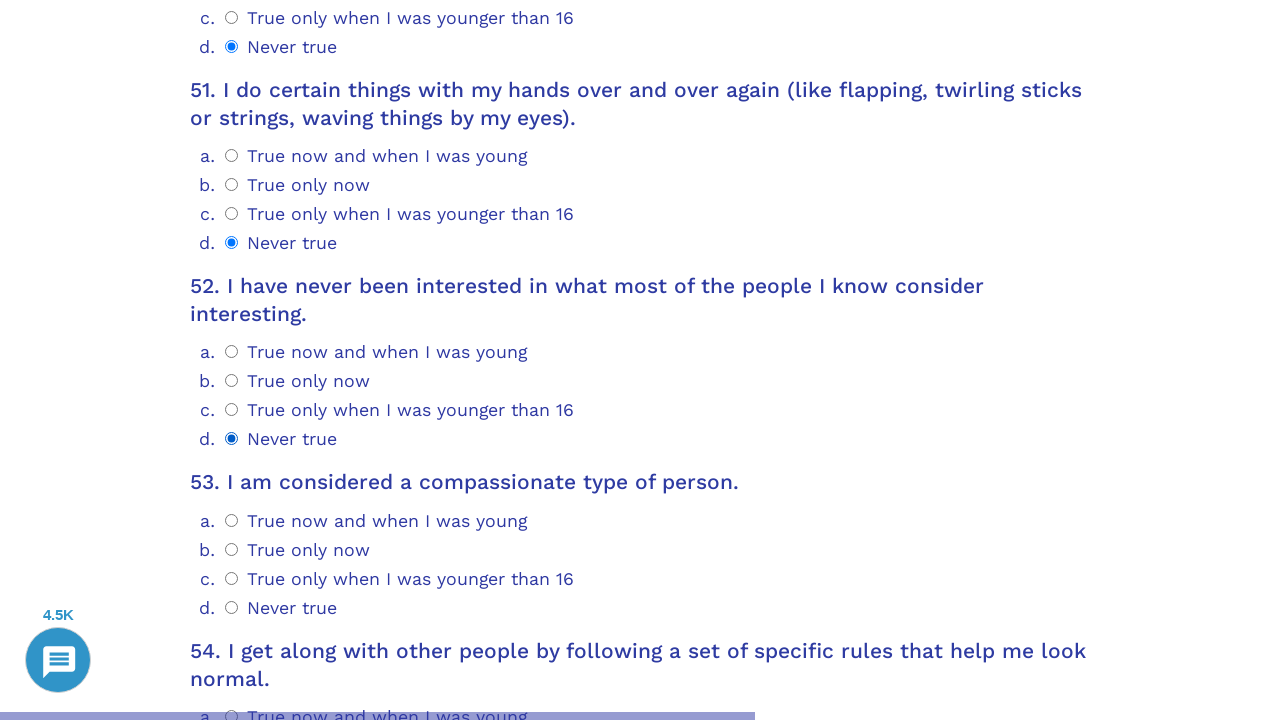

Retrieved radio button options for question 53
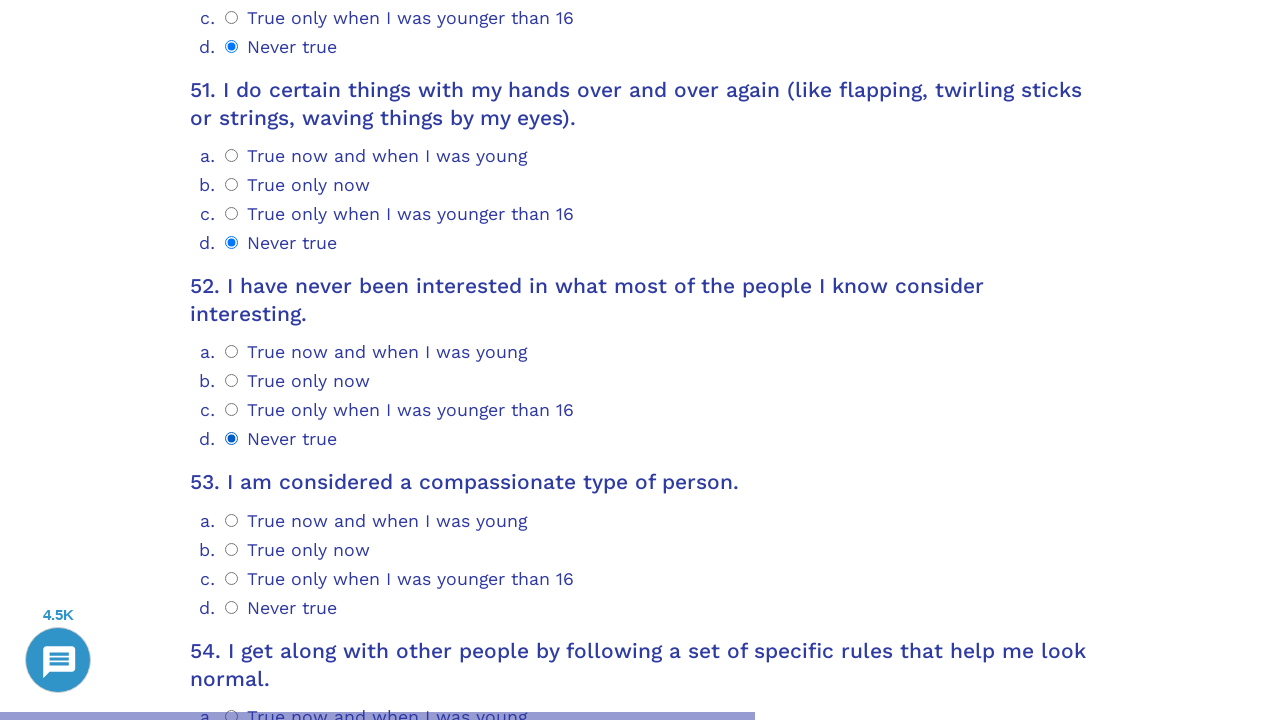

Determined answer index 3 for question 53
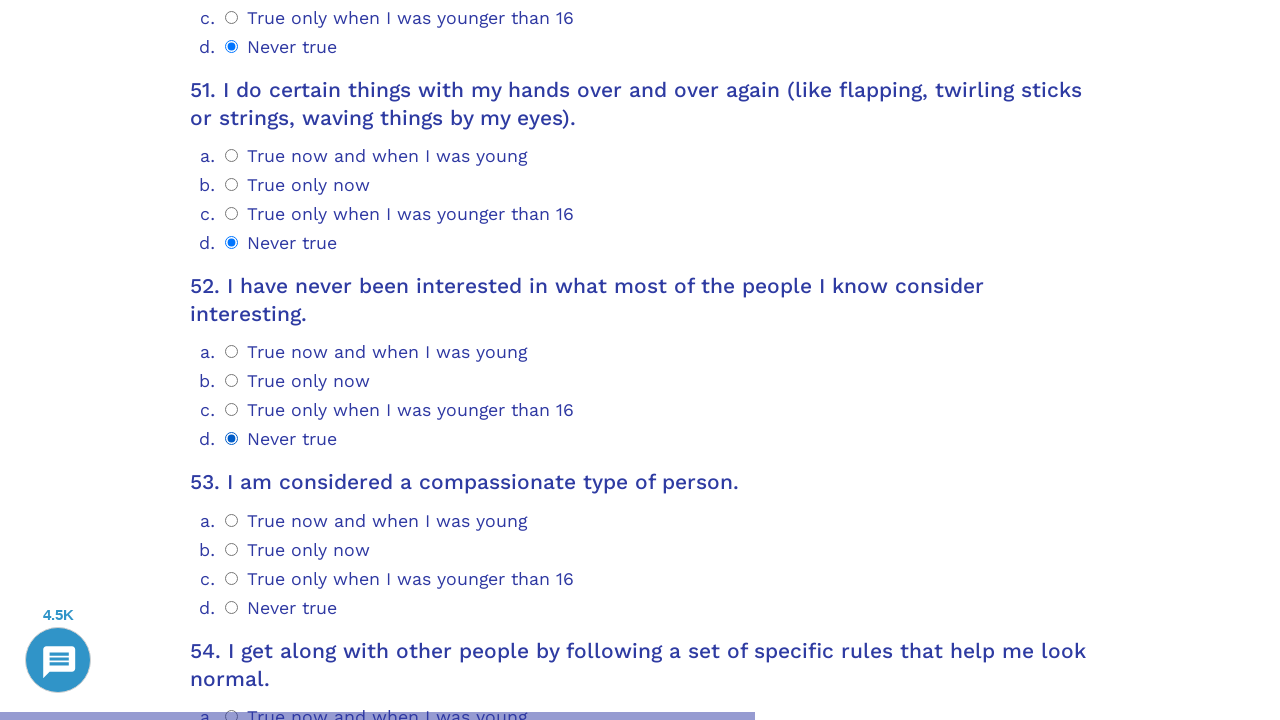

Clicked option 3 for question 53 at (232, 607) on .psychometrics-items-container.item-53 >> .psychometrics-option-radio >> nth=3
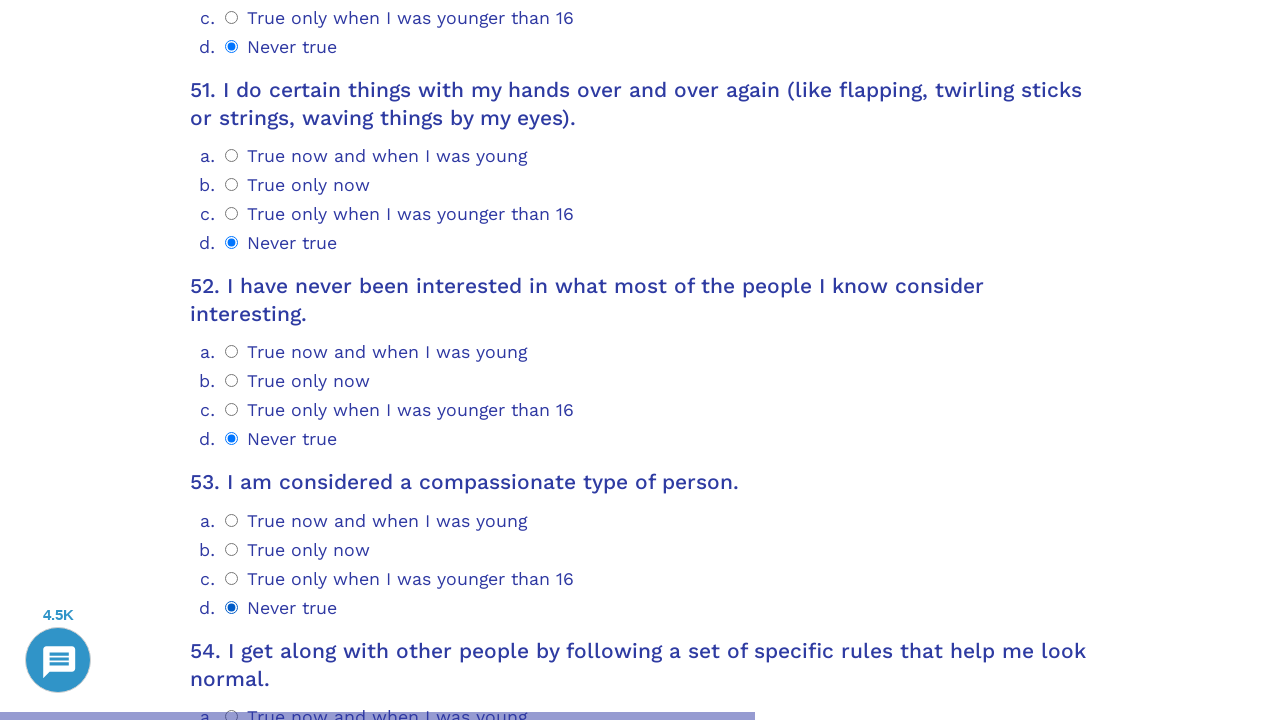

Located question 54 container
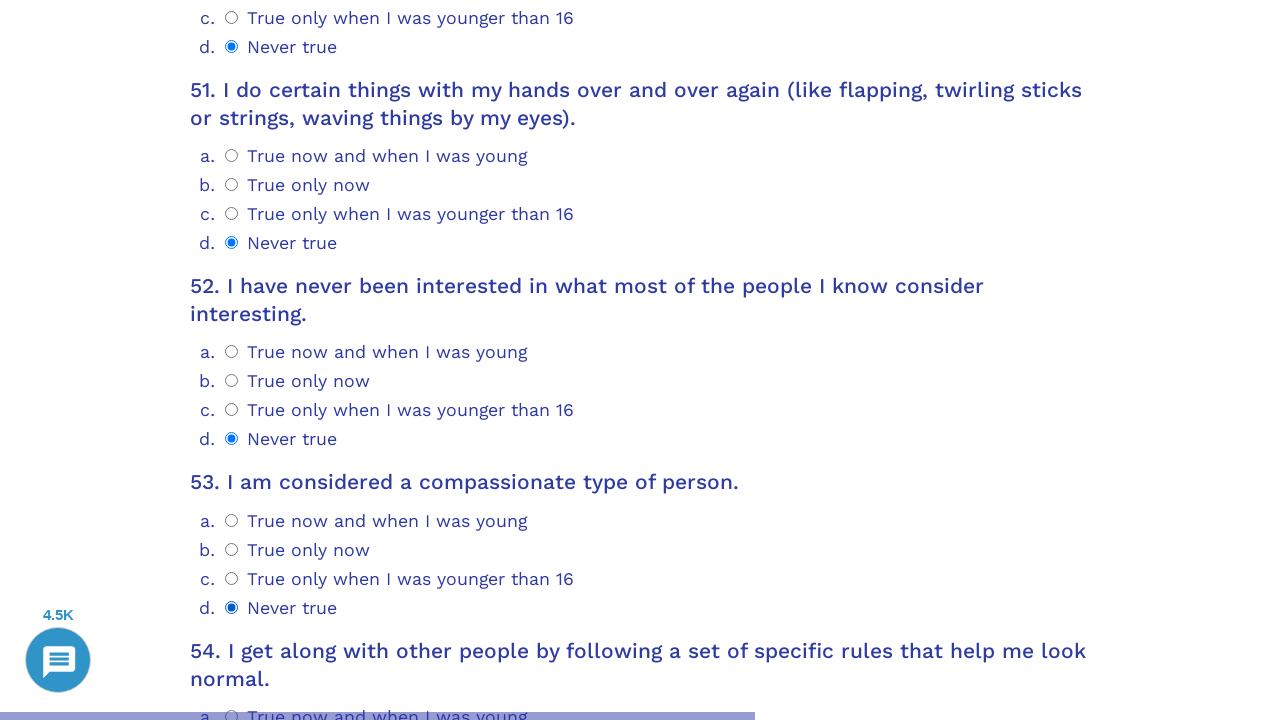

Scrolled question 54 into view
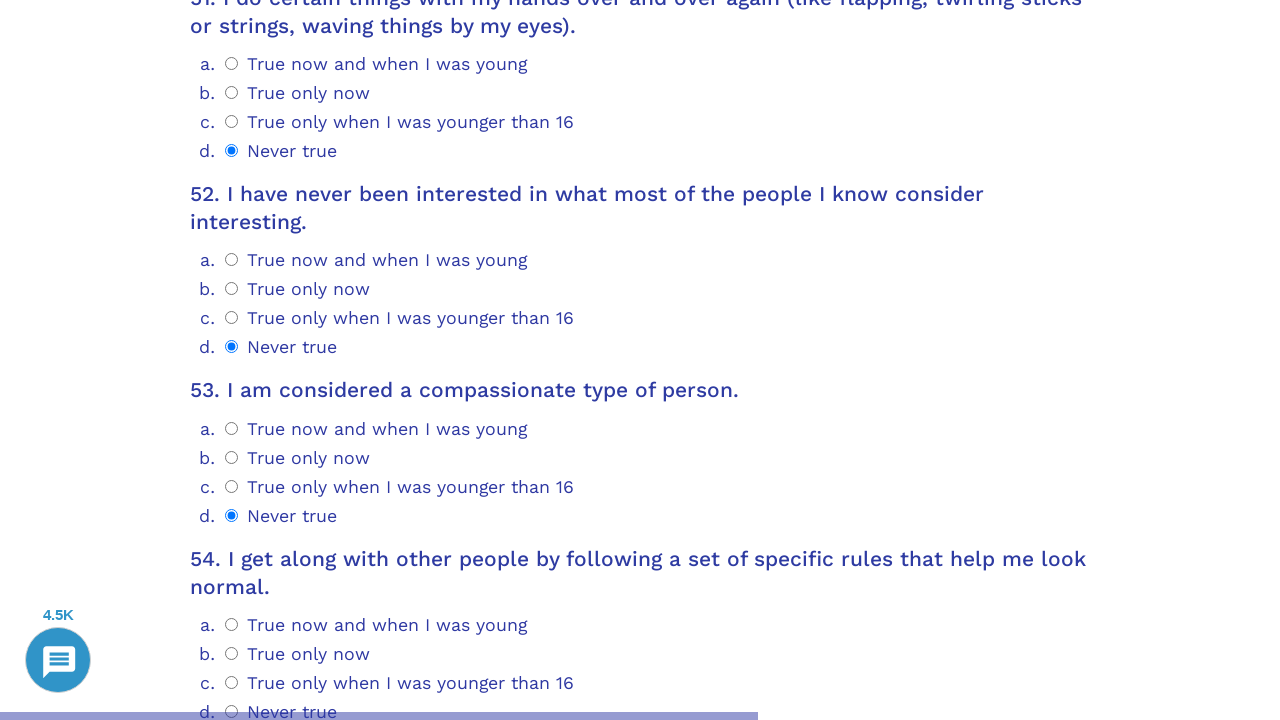

Retrieved radio button options for question 54
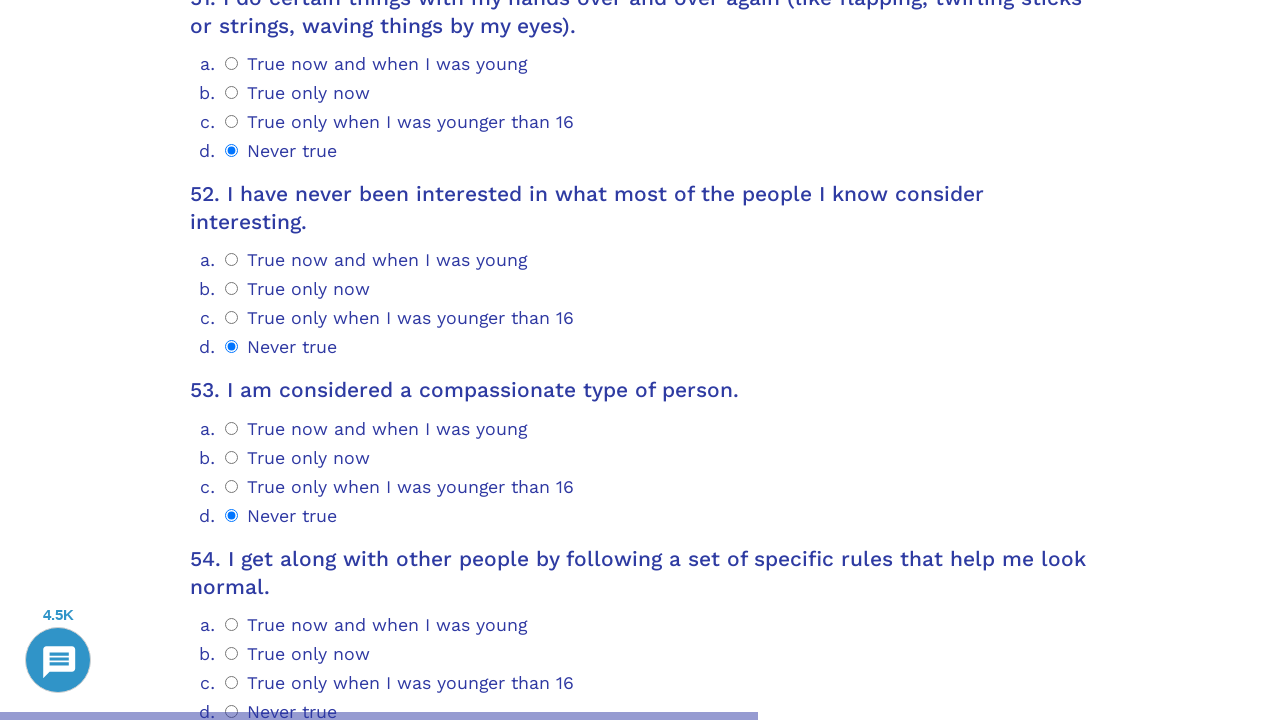

Determined answer index 3 for question 54
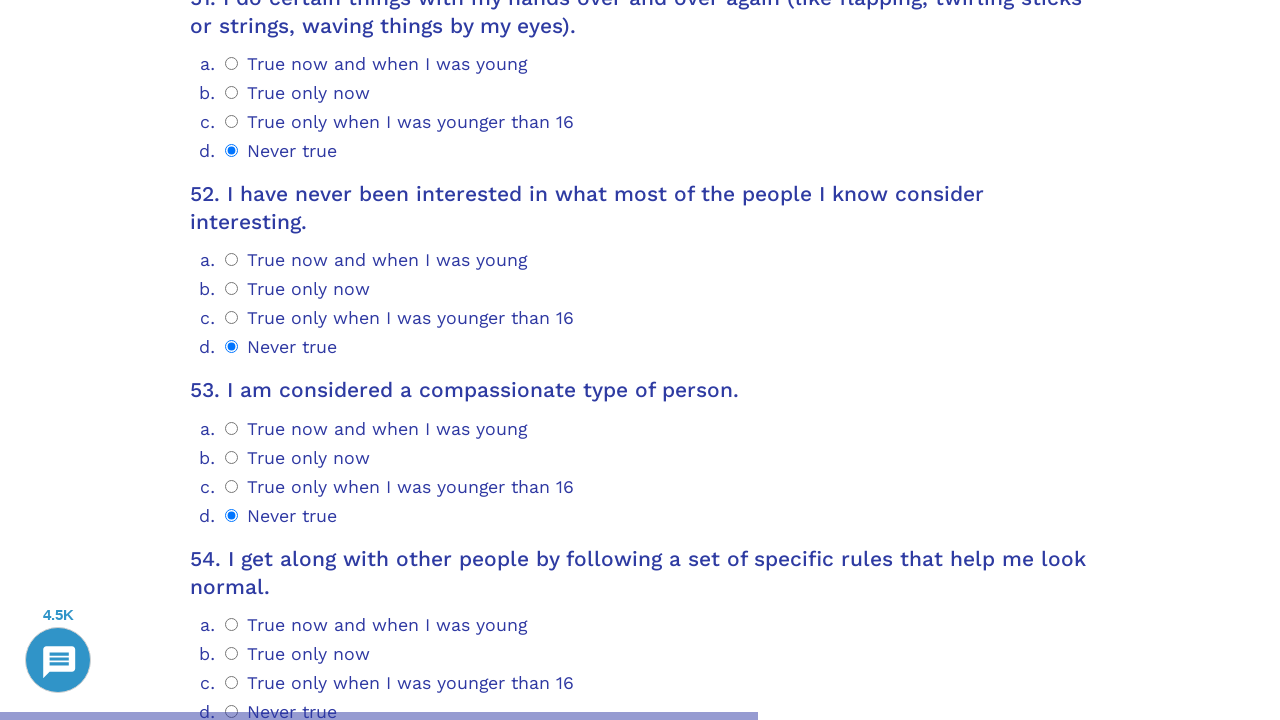

Clicked option 3 for question 54 at (232, 360) on .psychometrics-items-container.item-54 >> .psychometrics-option-radio >> nth=3
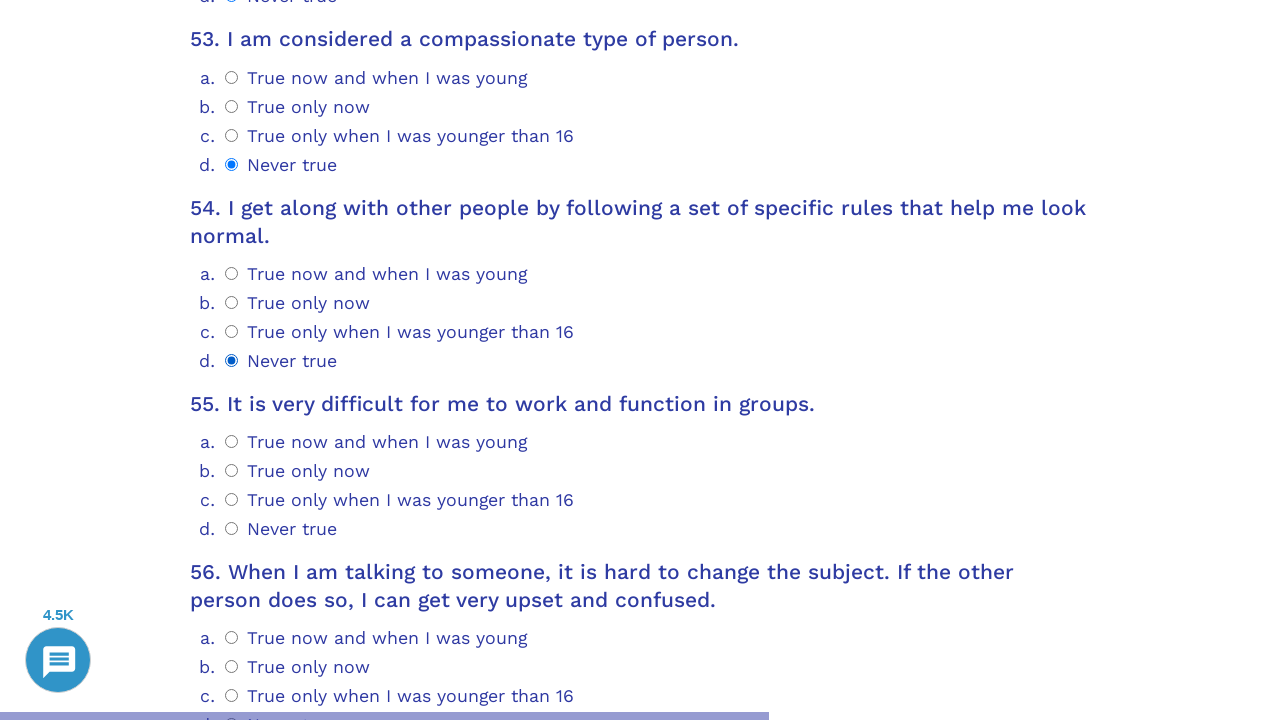

Located question 55 container
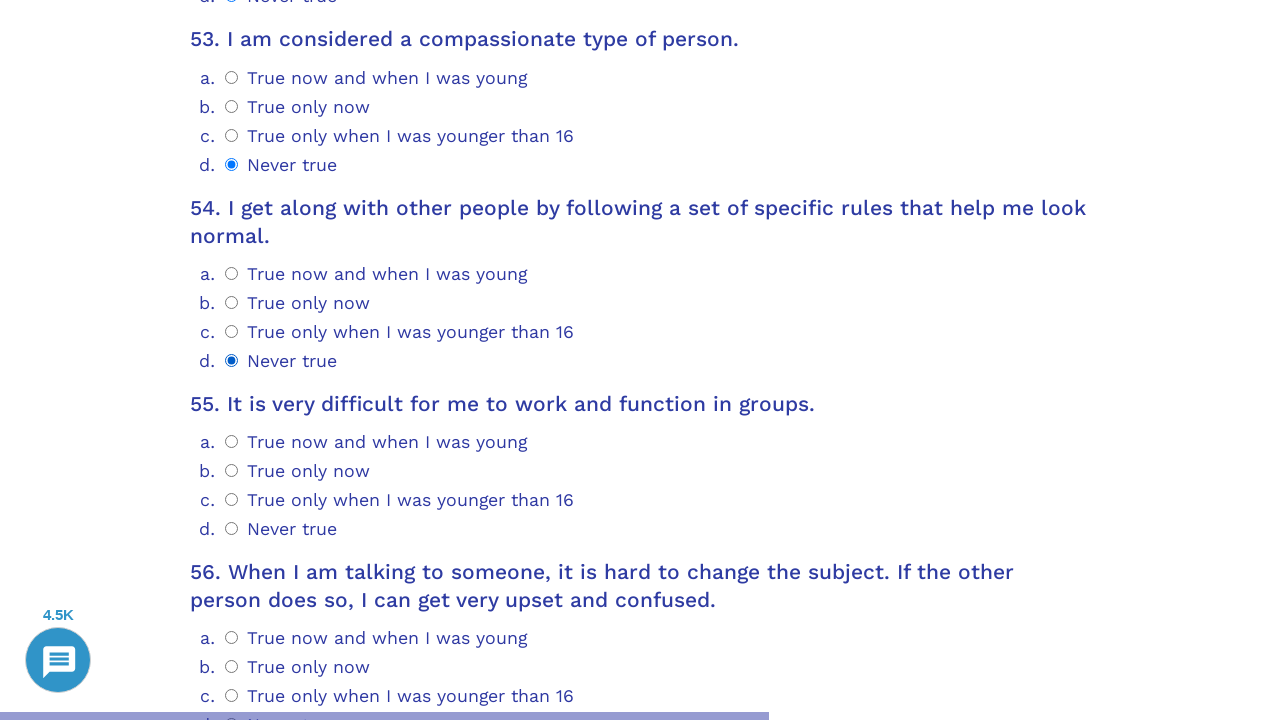

Scrolled question 55 into view
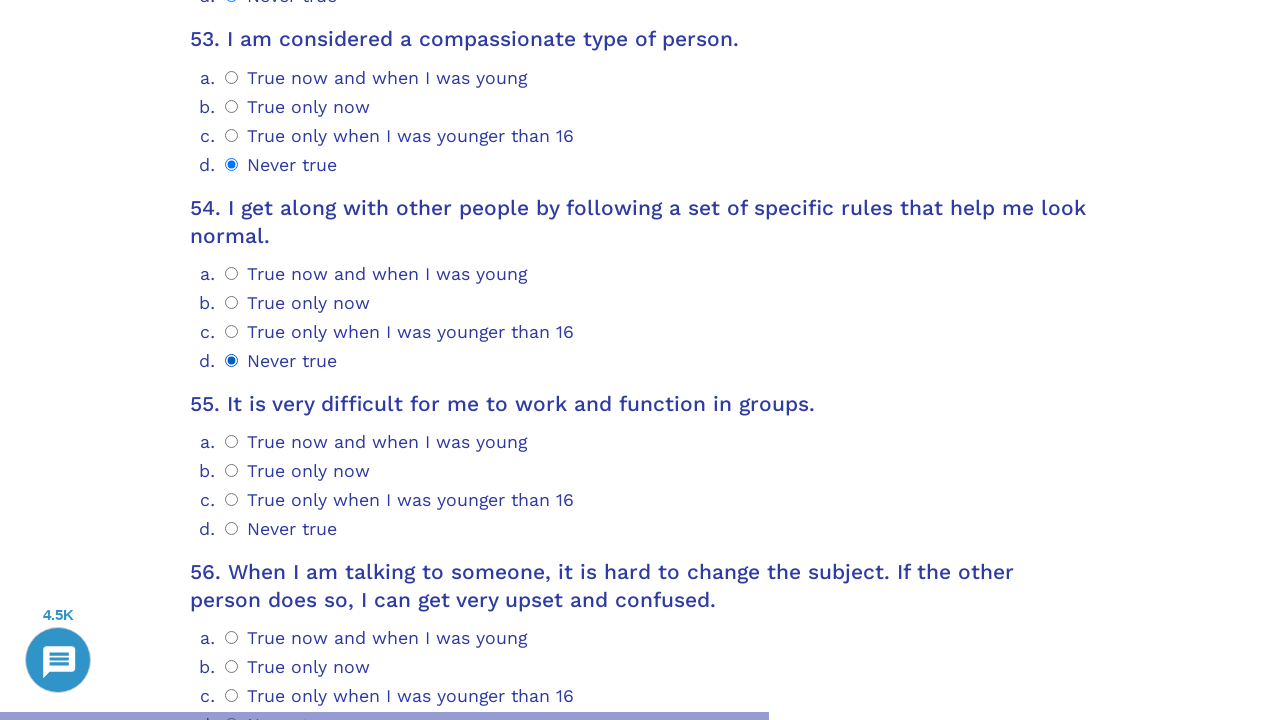

Retrieved radio button options for question 55
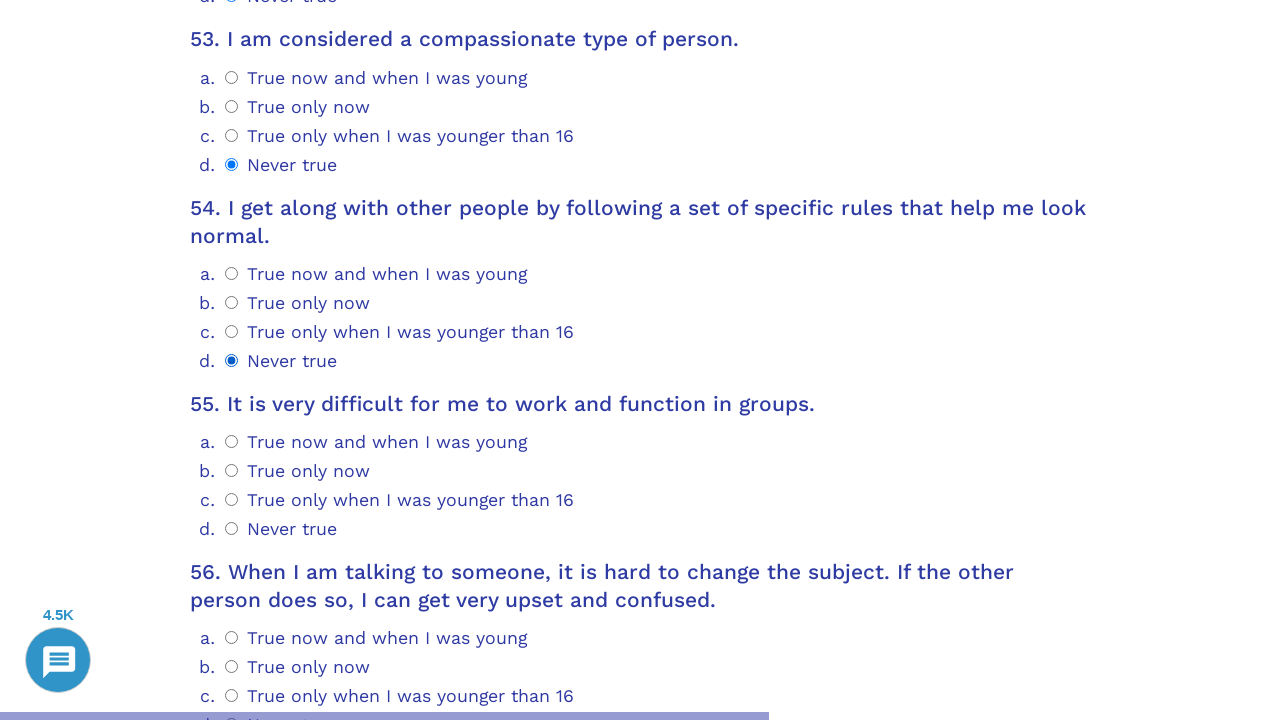

Determined answer index 3 for question 55
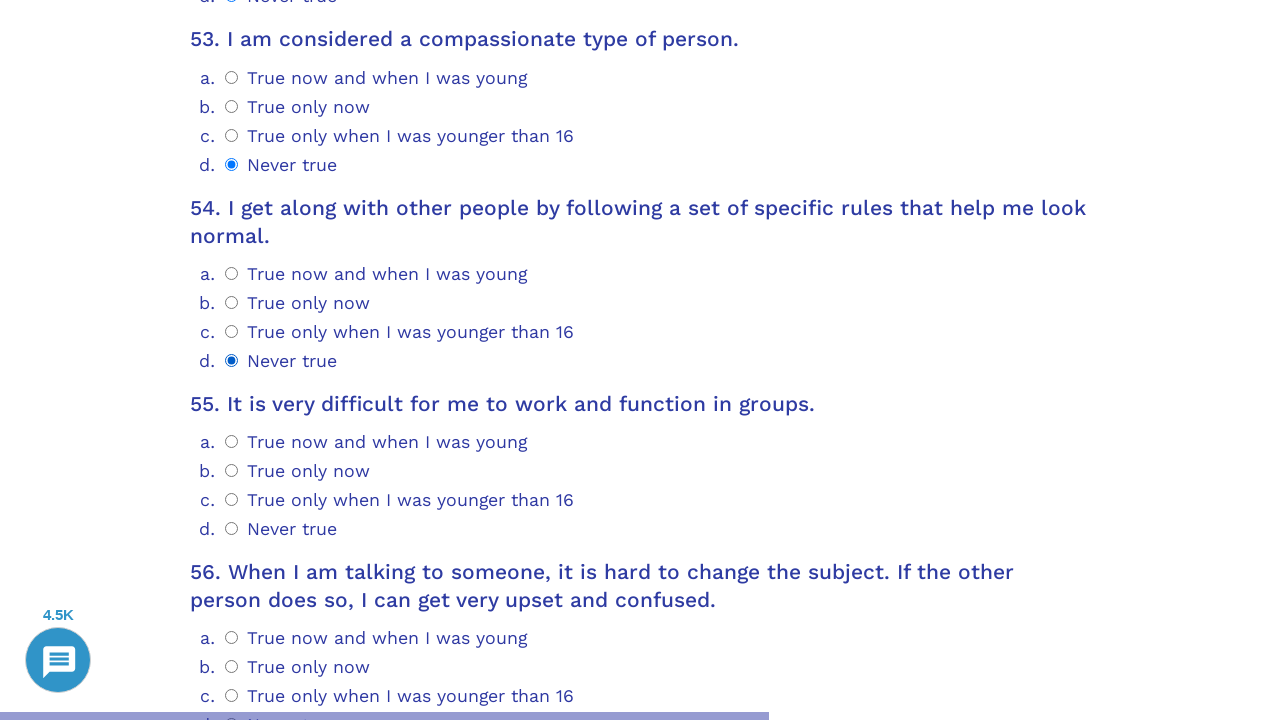

Clicked option 3 for question 55 at (232, 529) on .psychometrics-items-container.item-55 >> .psychometrics-option-radio >> nth=3
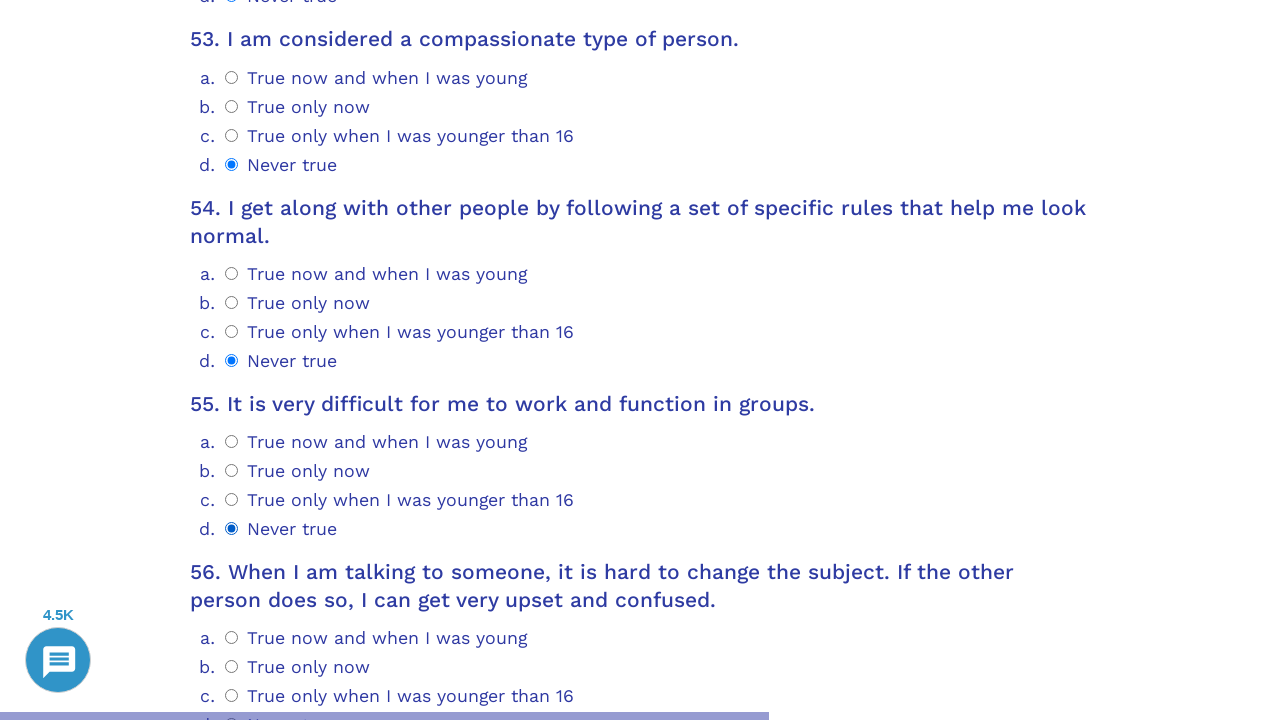

Located question 56 container
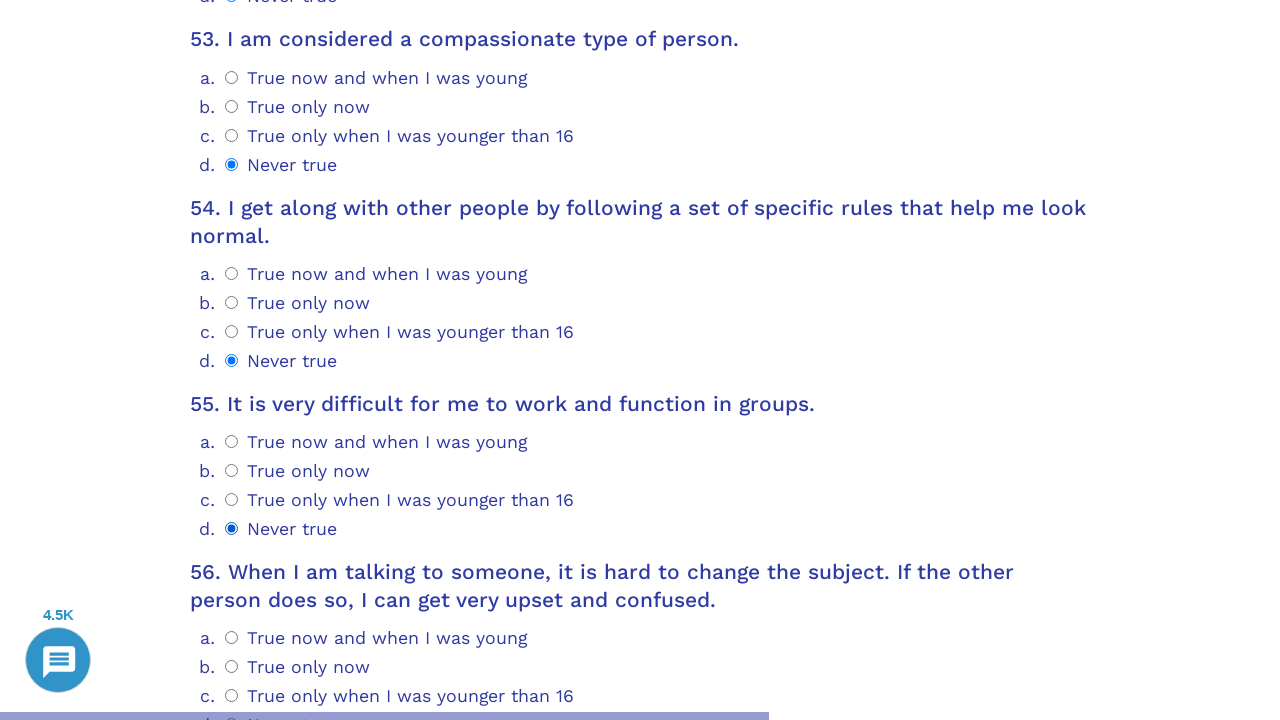

Scrolled question 56 into view
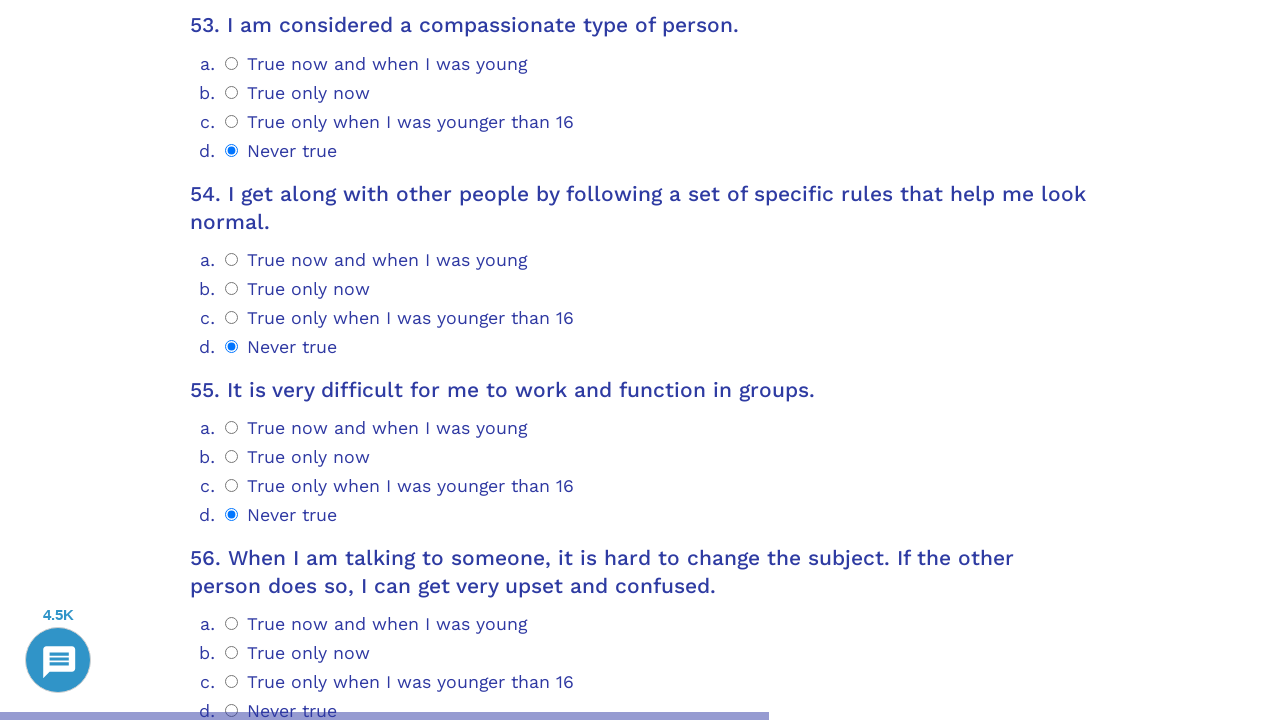

Retrieved radio button options for question 56
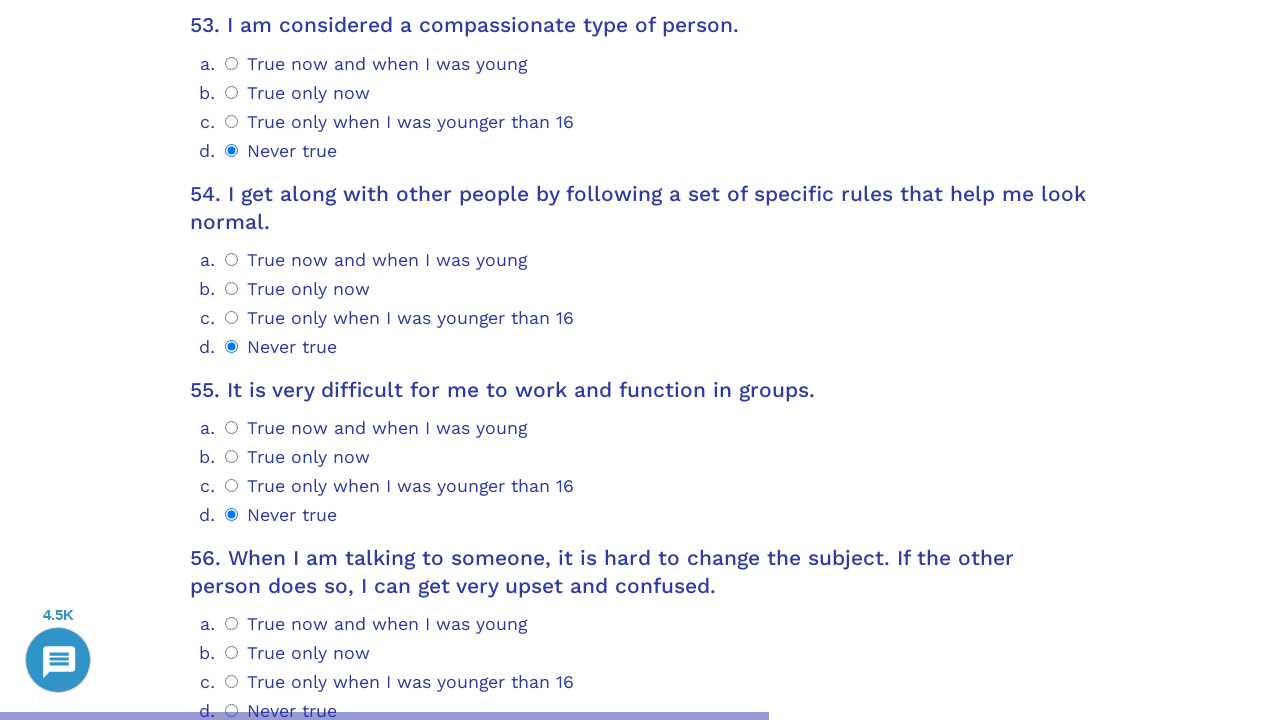

Determined answer index 3 for question 56
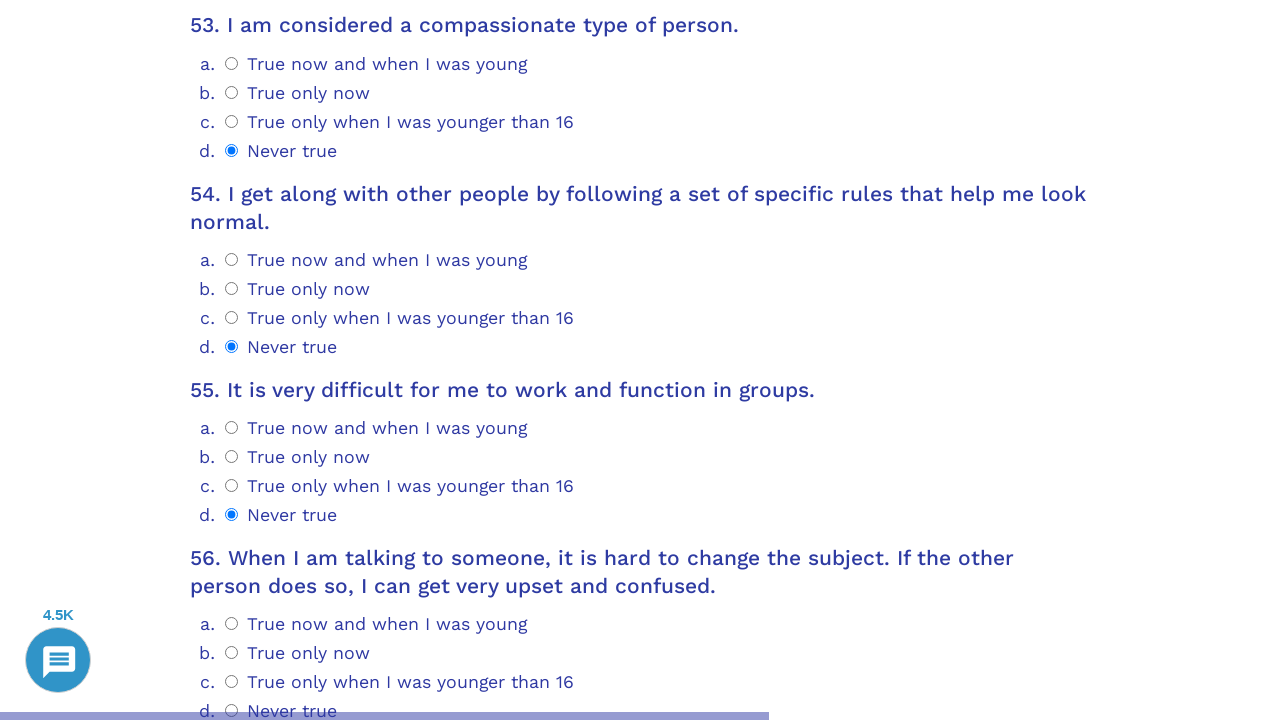

Clicked option 3 for question 56 at (232, 711) on .psychometrics-items-container.item-56 >> .psychometrics-option-radio >> nth=3
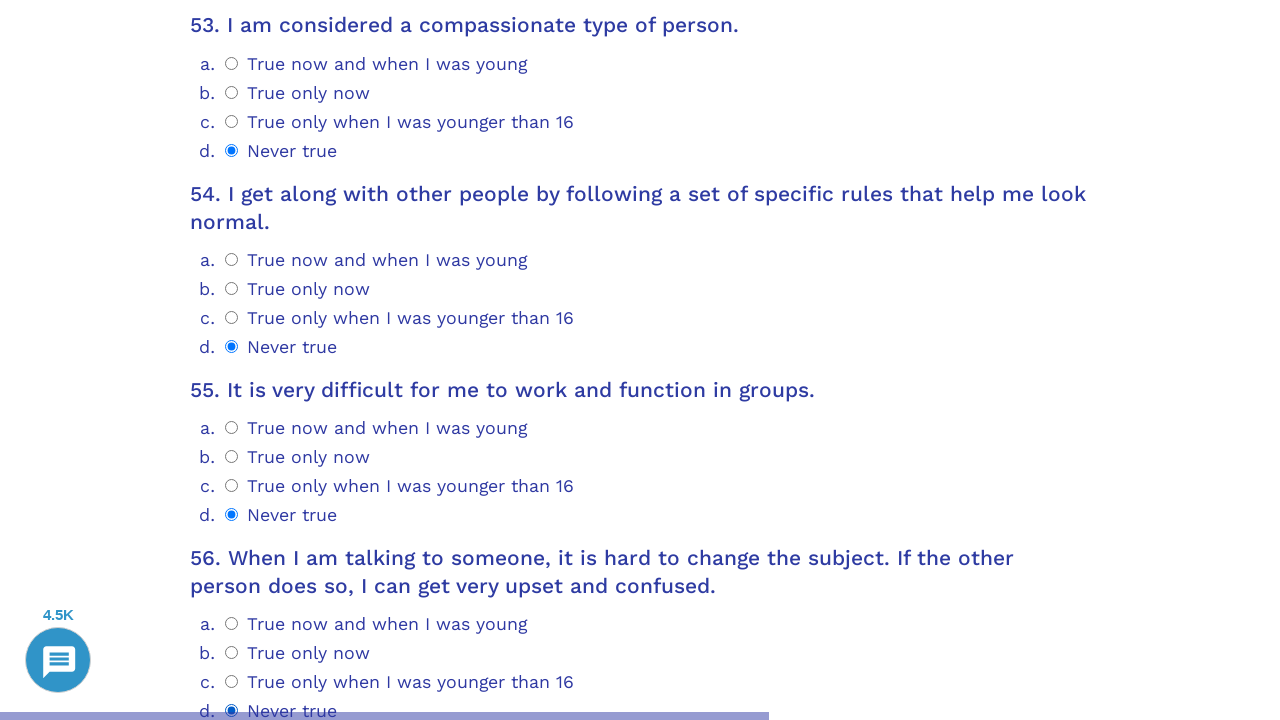

Located question 57 container
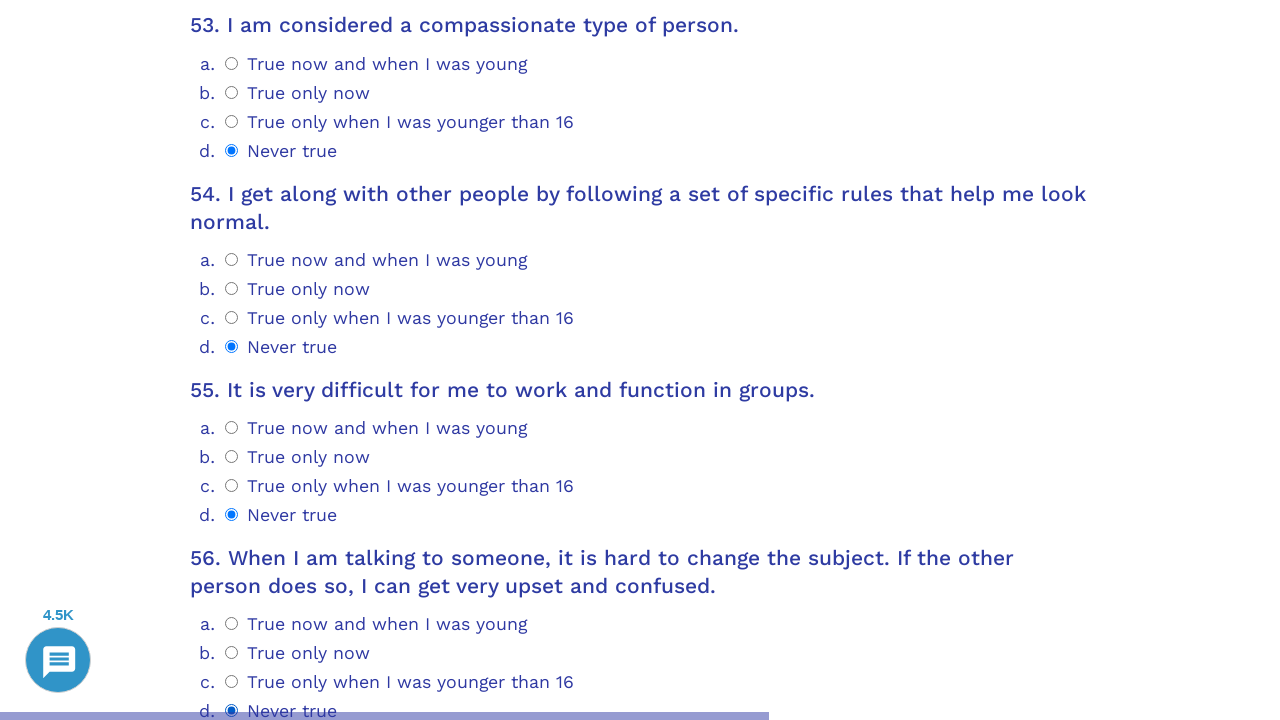

Scrolled question 57 into view
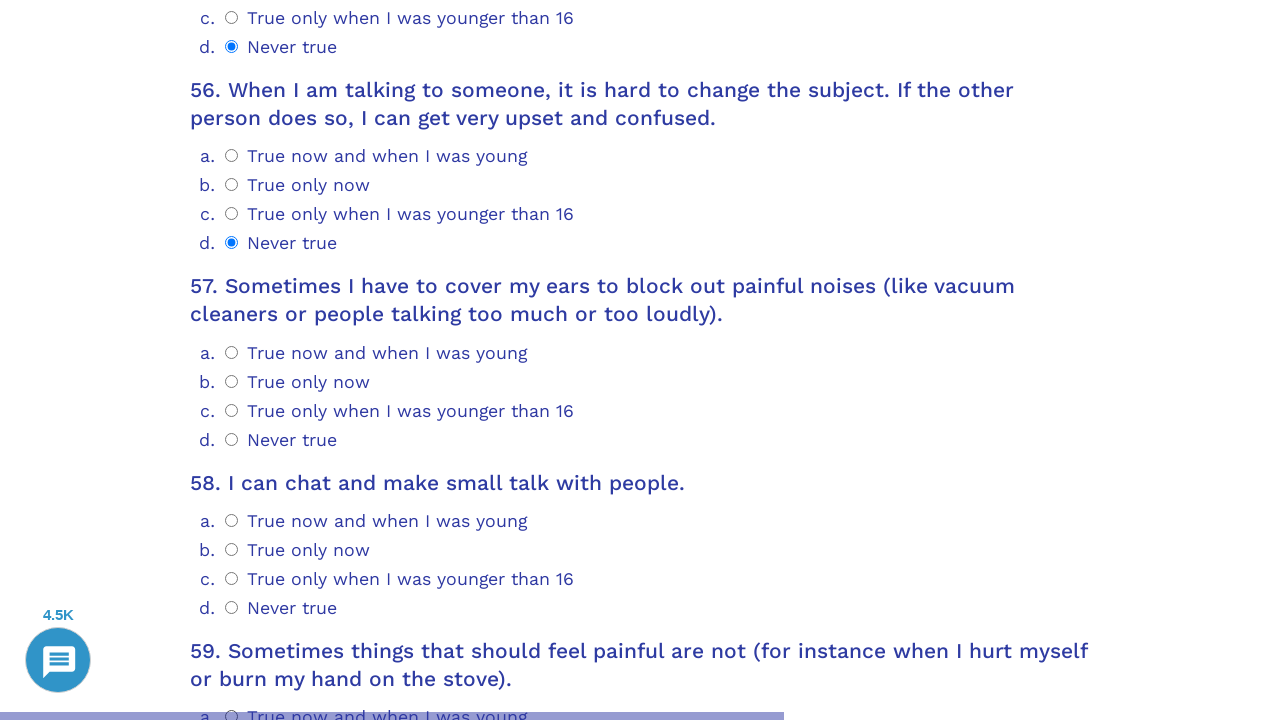

Retrieved radio button options for question 57
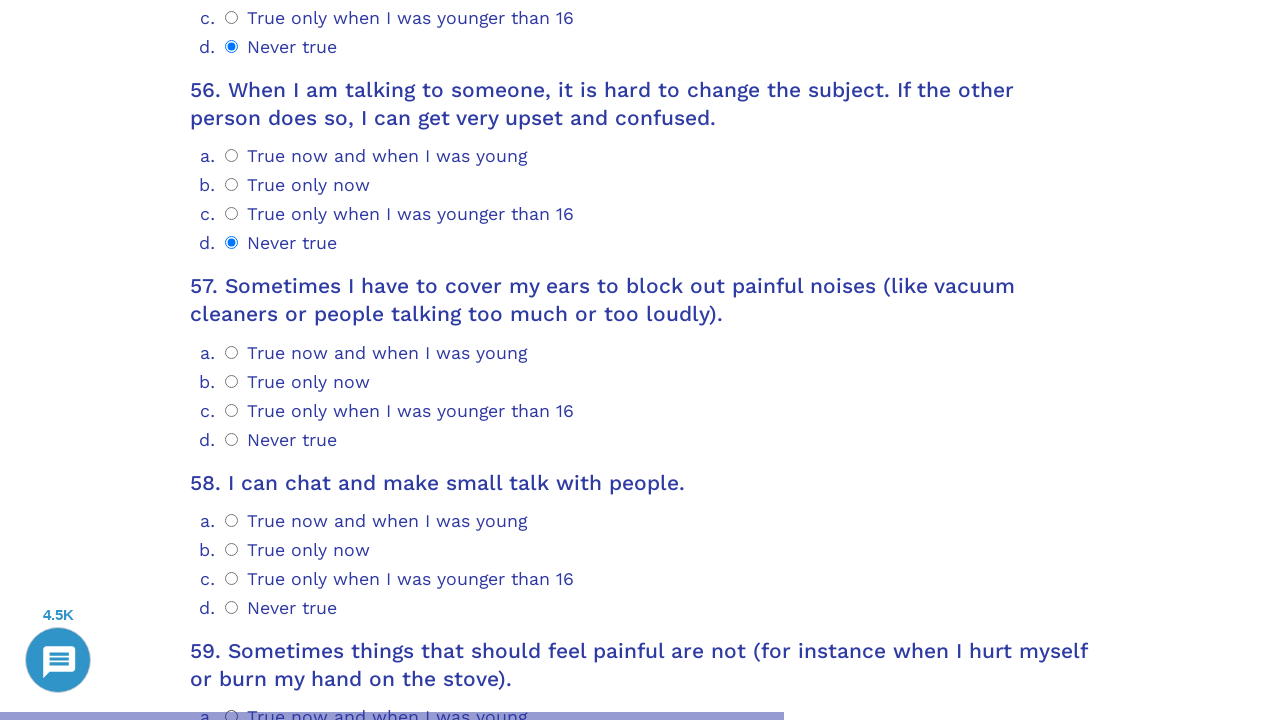

Determined answer index 3 for question 57
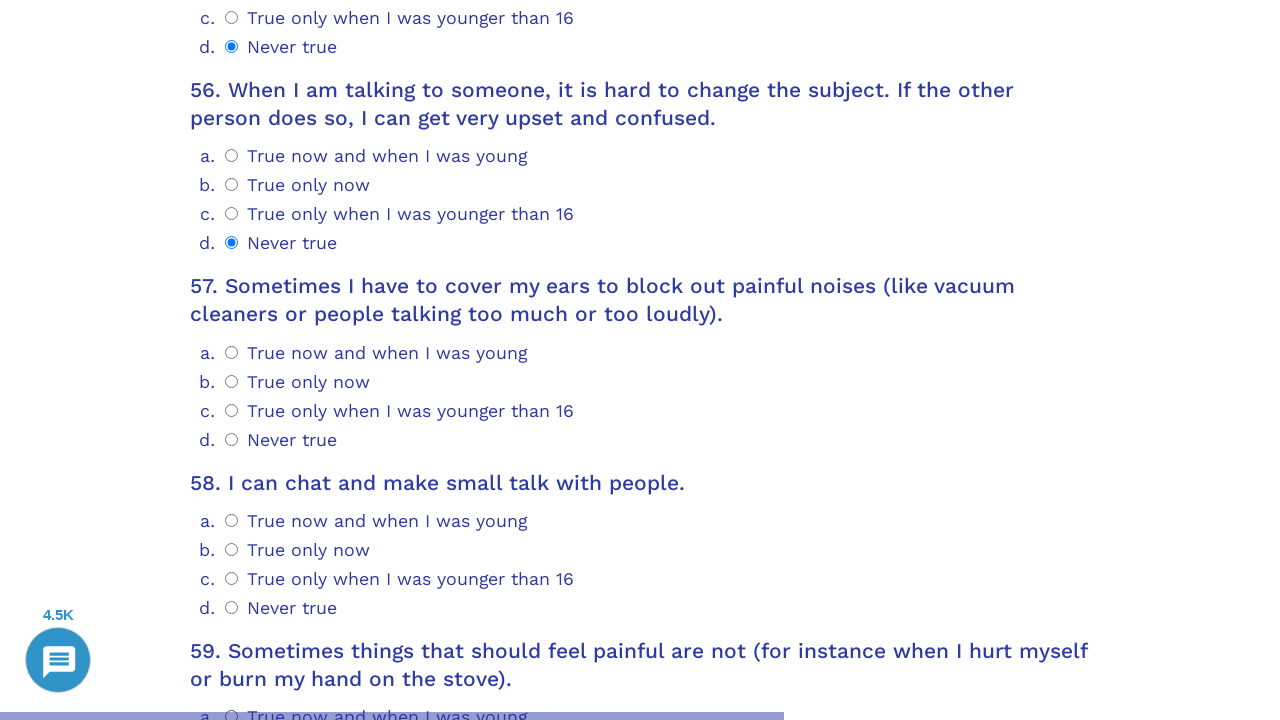

Clicked option 3 for question 57 at (232, 439) on .psychometrics-items-container.item-57 >> .psychometrics-option-radio >> nth=3
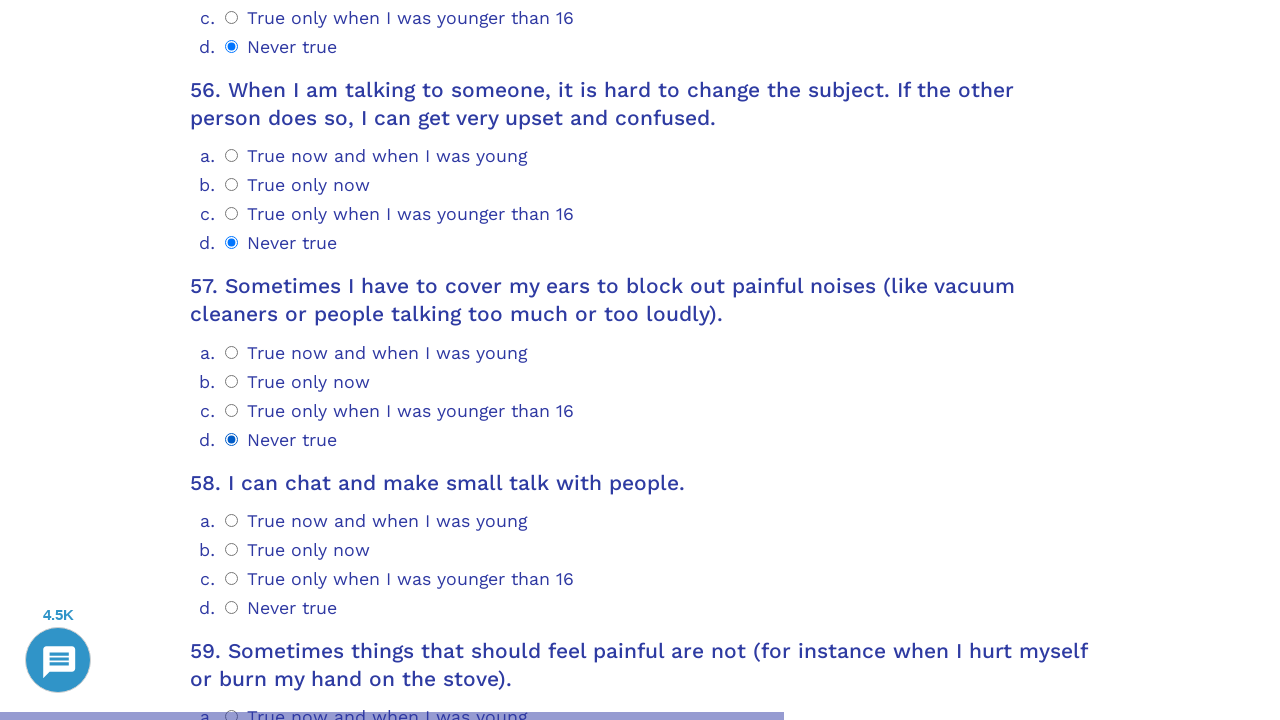

Located question 58 container
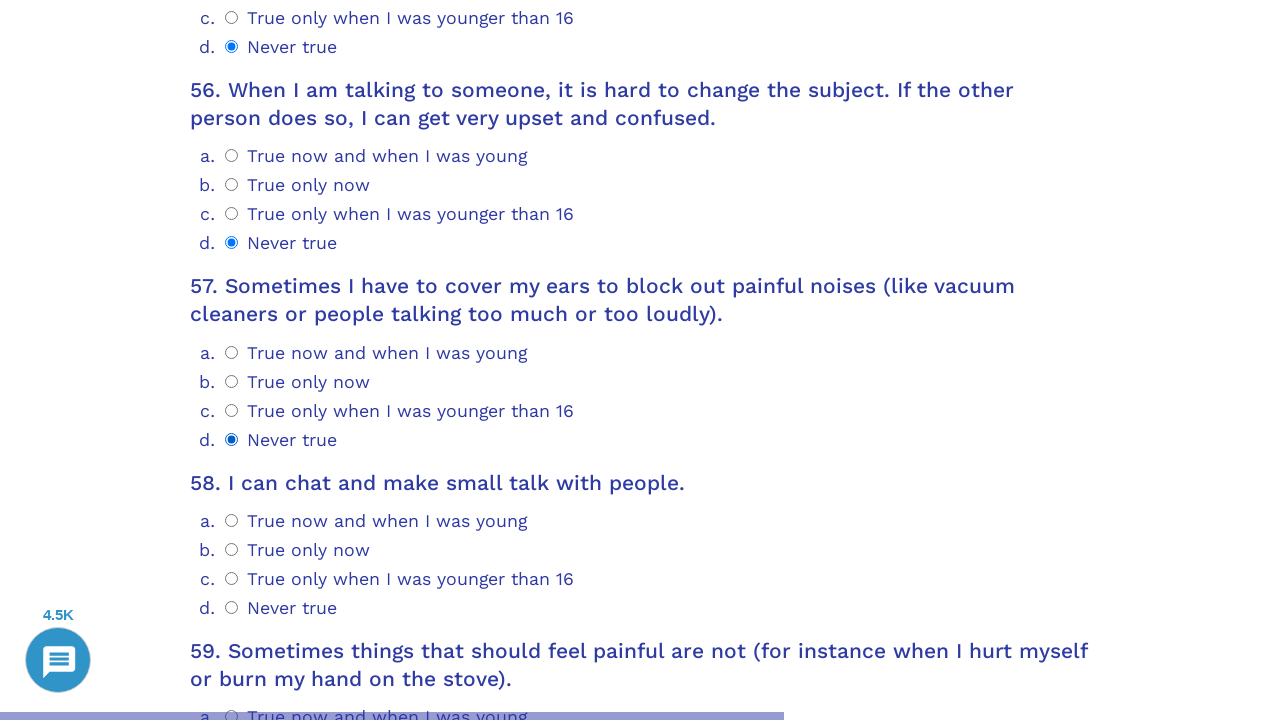

Scrolled question 58 into view
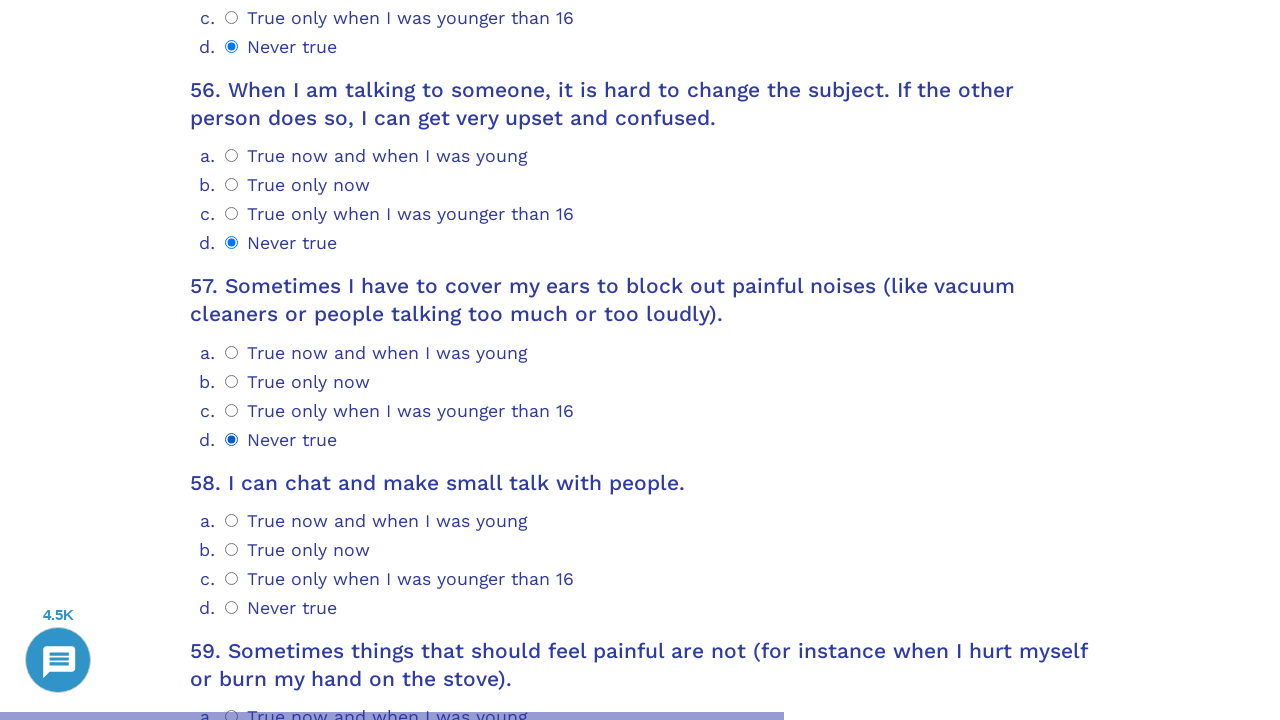

Retrieved radio button options for question 58
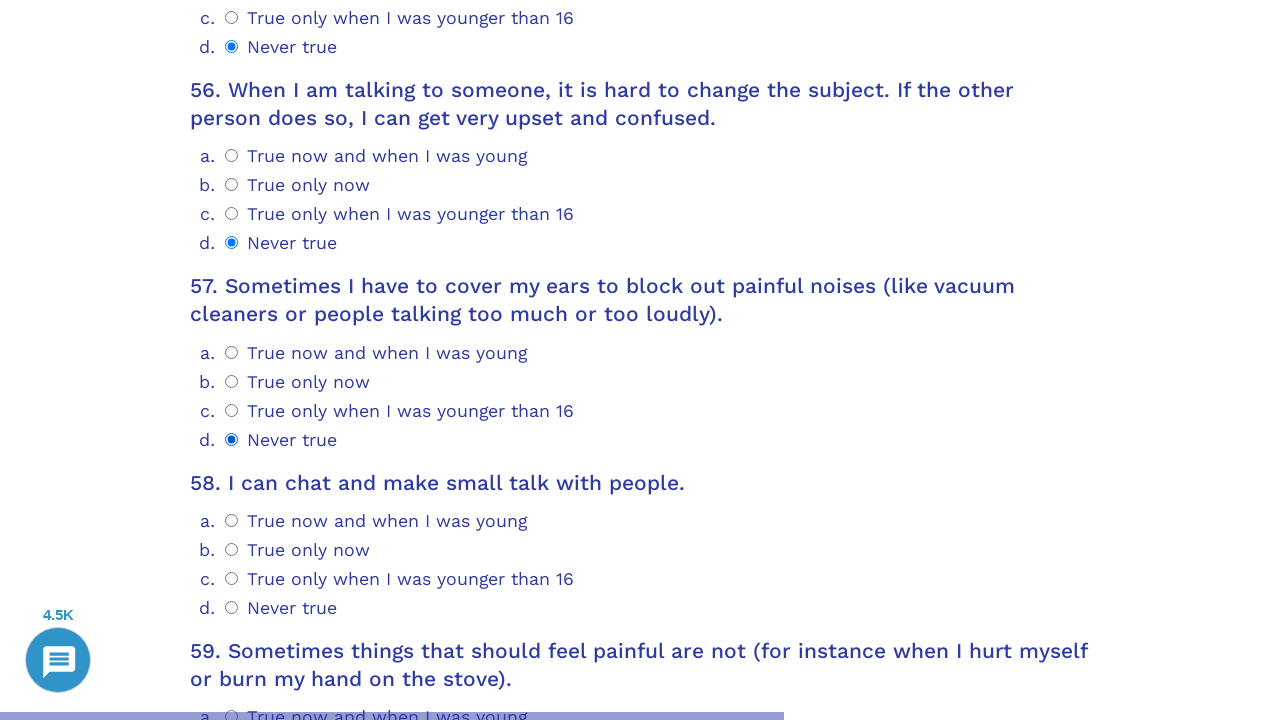

Determined answer index 3 for question 58
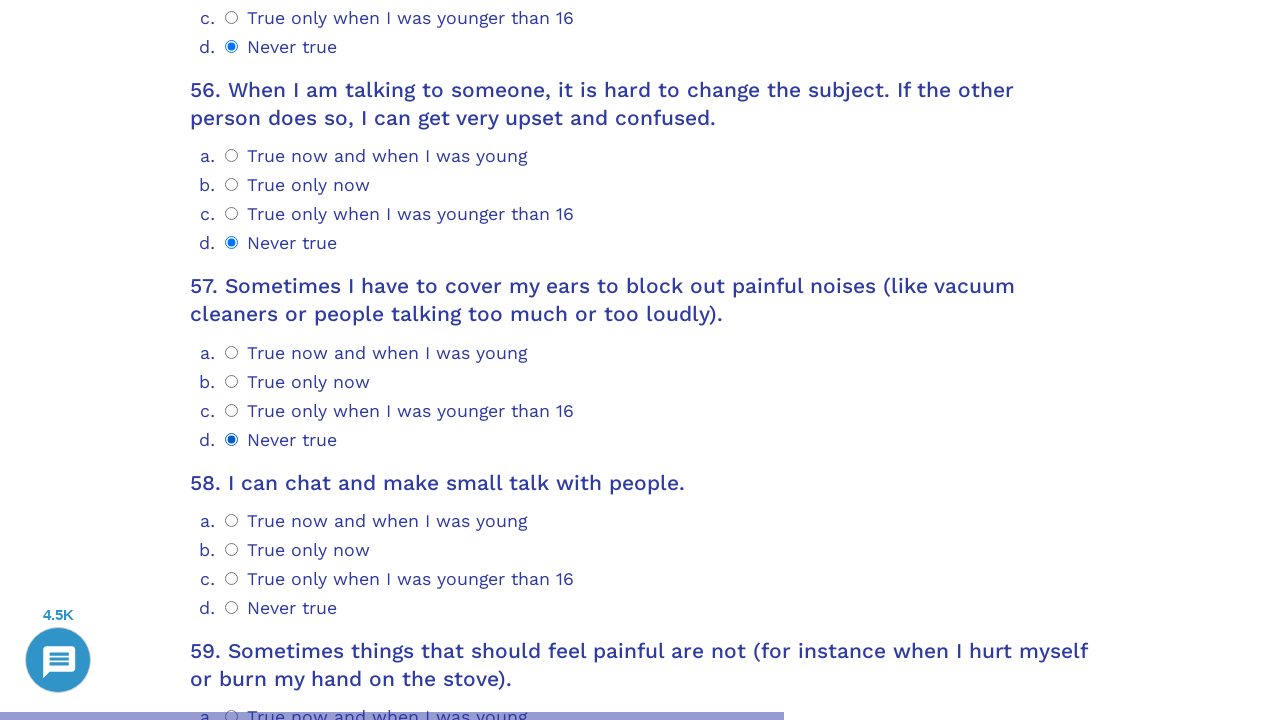

Clicked option 3 for question 58 at (232, 607) on .psychometrics-items-container.item-58 >> .psychometrics-option-radio >> nth=3
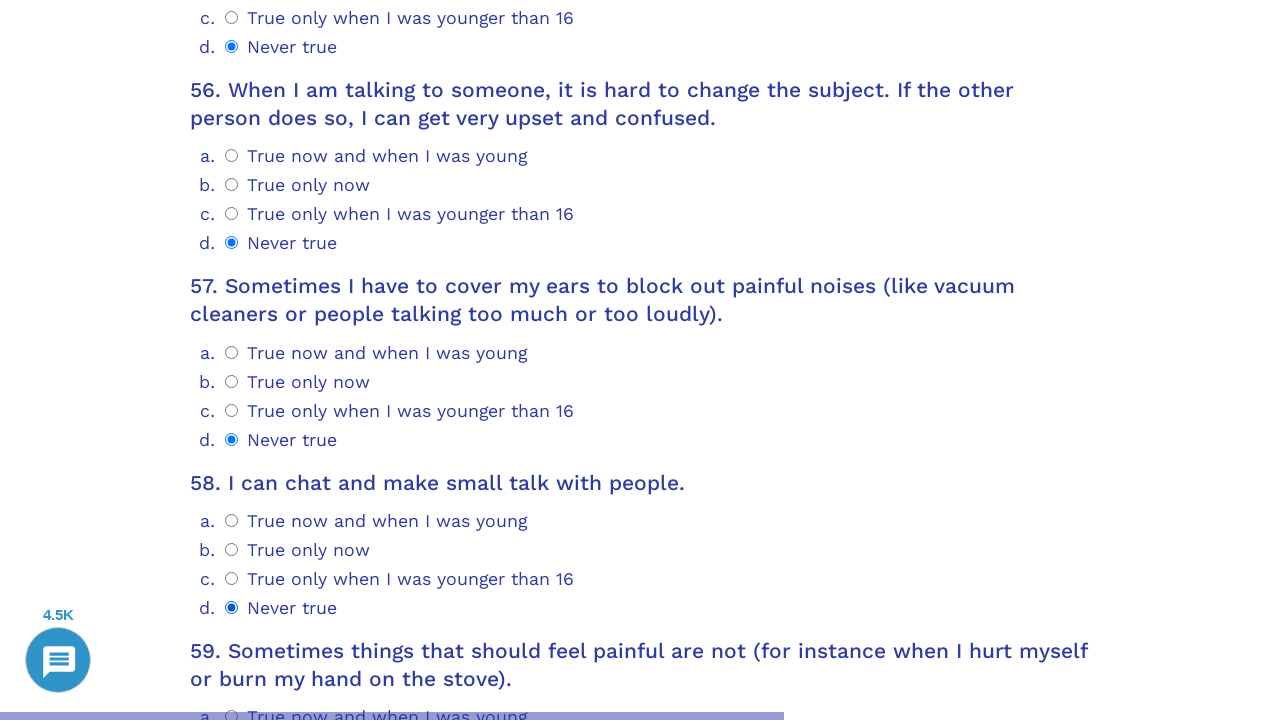

Located question 59 container
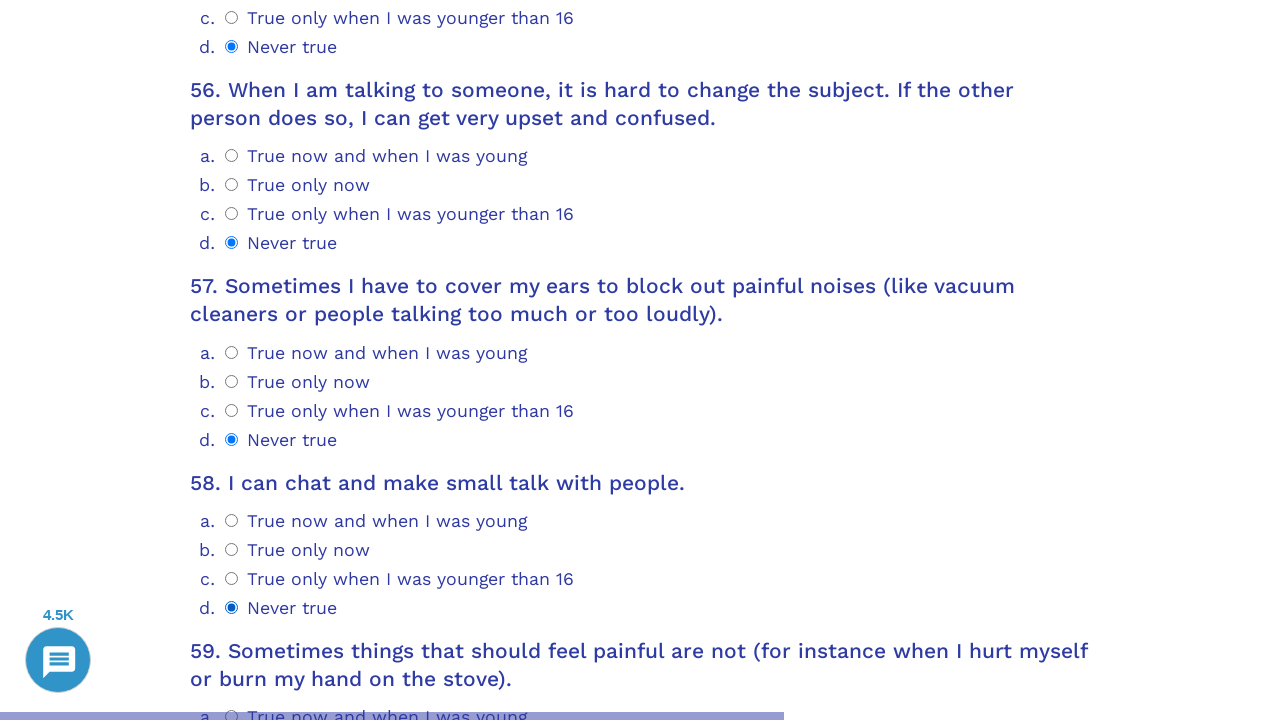

Scrolled question 59 into view
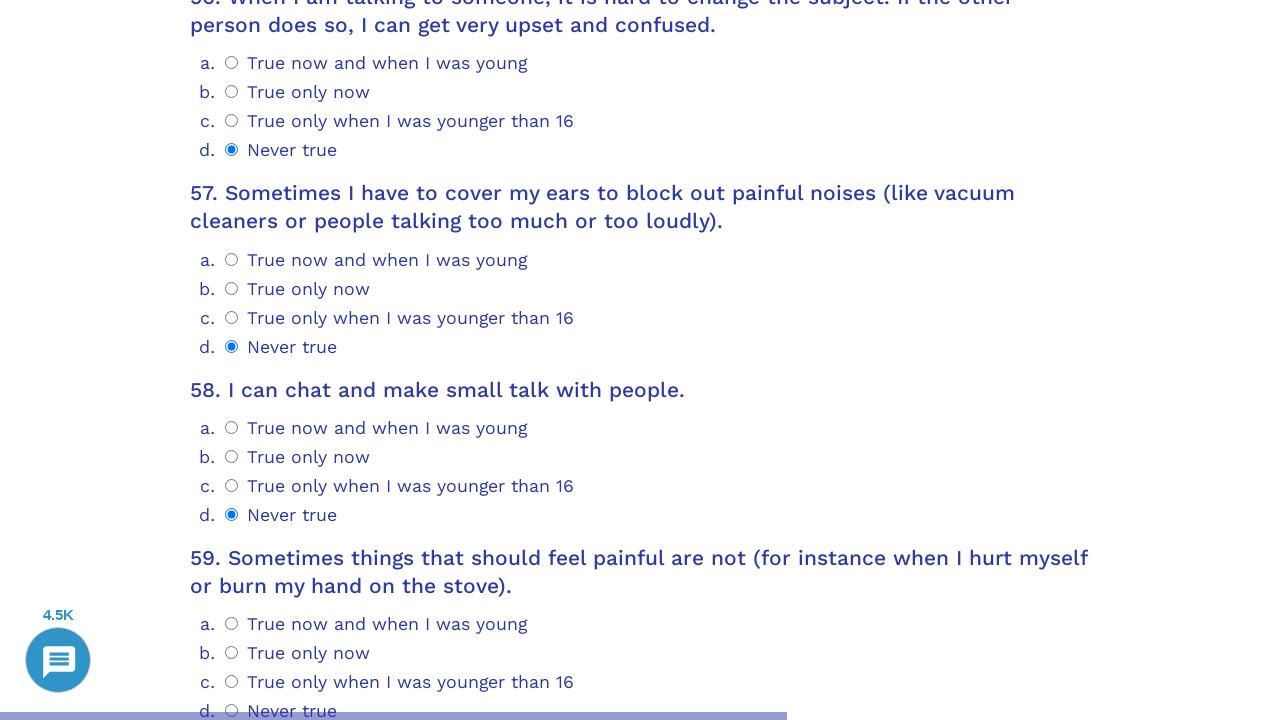

Retrieved radio button options for question 59
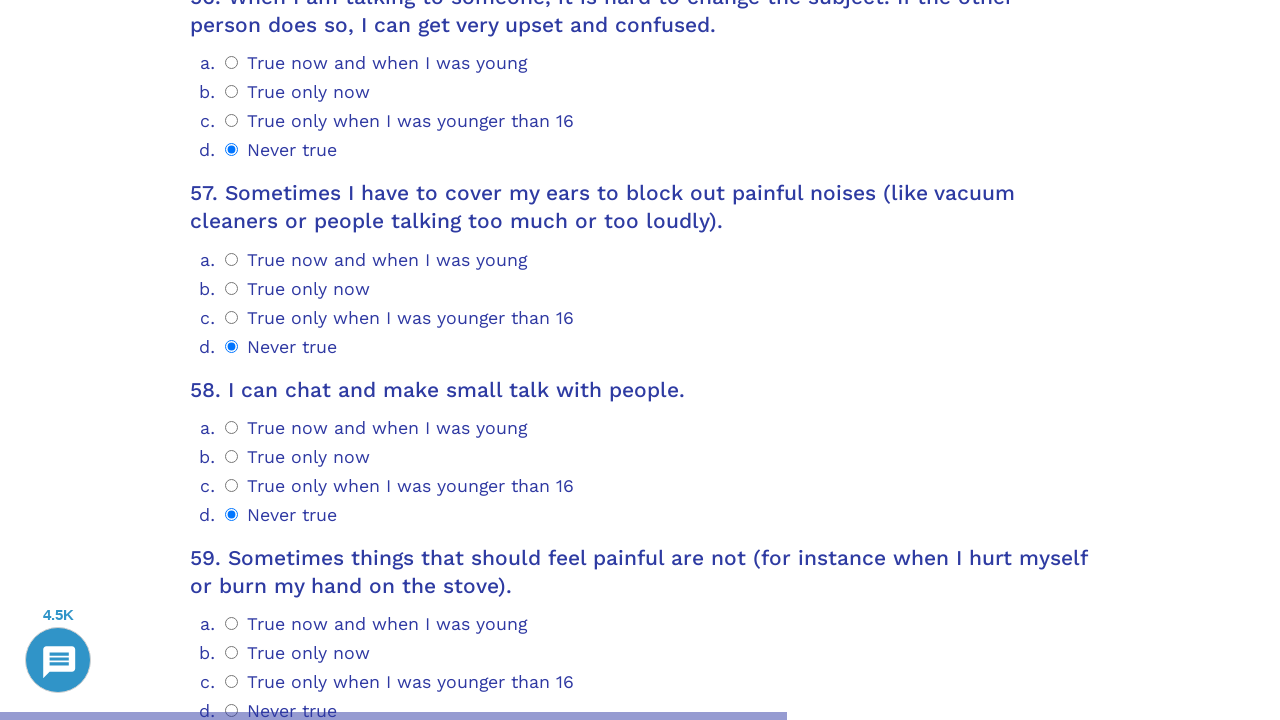

Determined answer index 3 for question 59
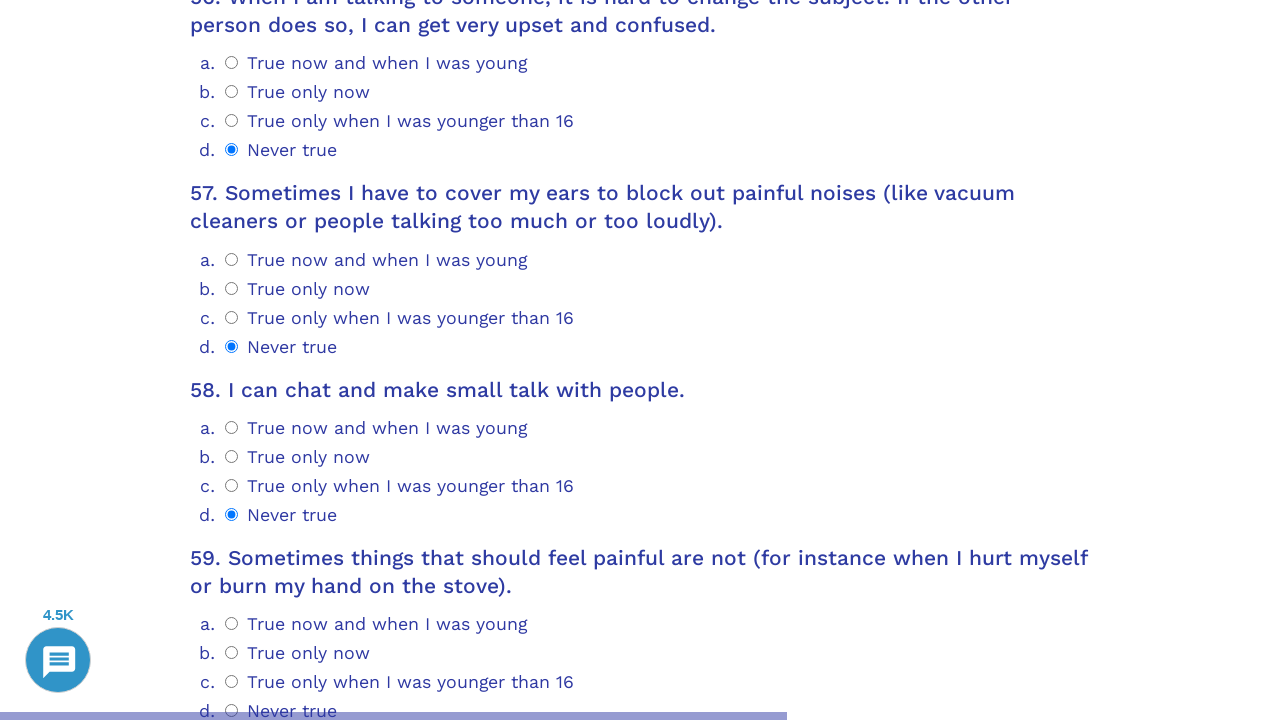

Clicked option 3 for question 59 at (232, 711) on .psychometrics-items-container.item-59 >> .psychometrics-option-radio >> nth=3
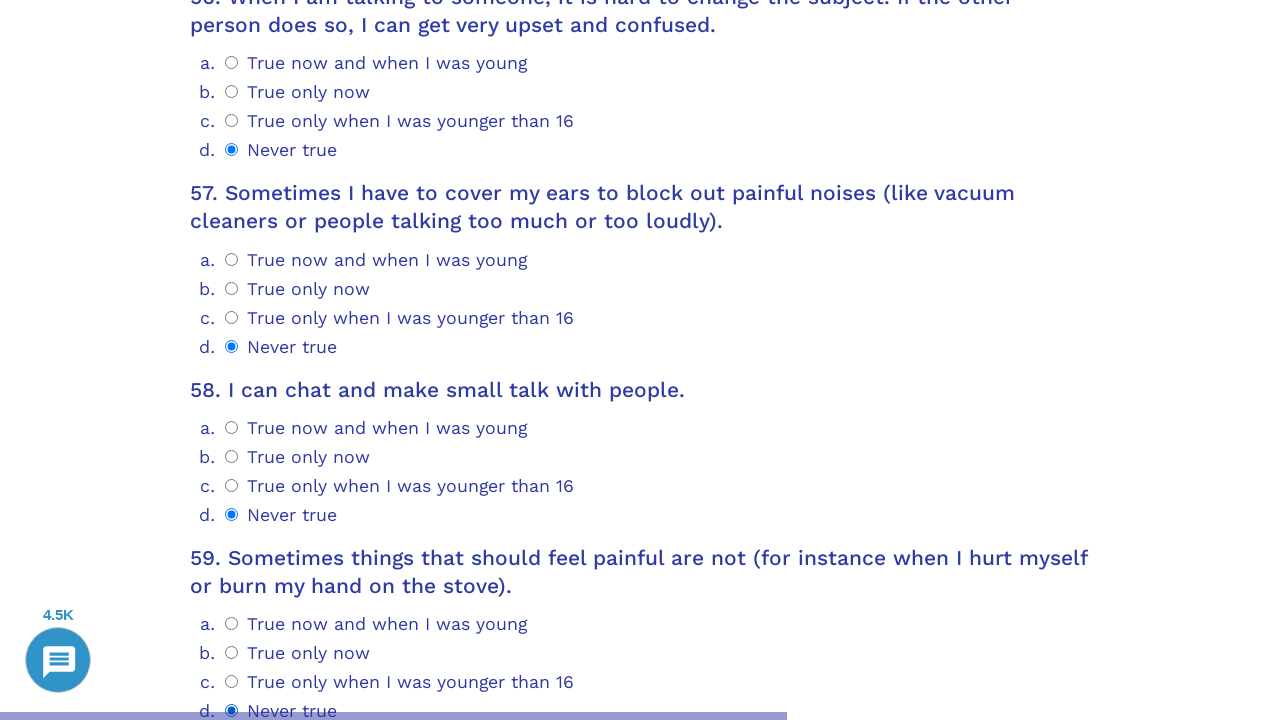

Located question 60 container
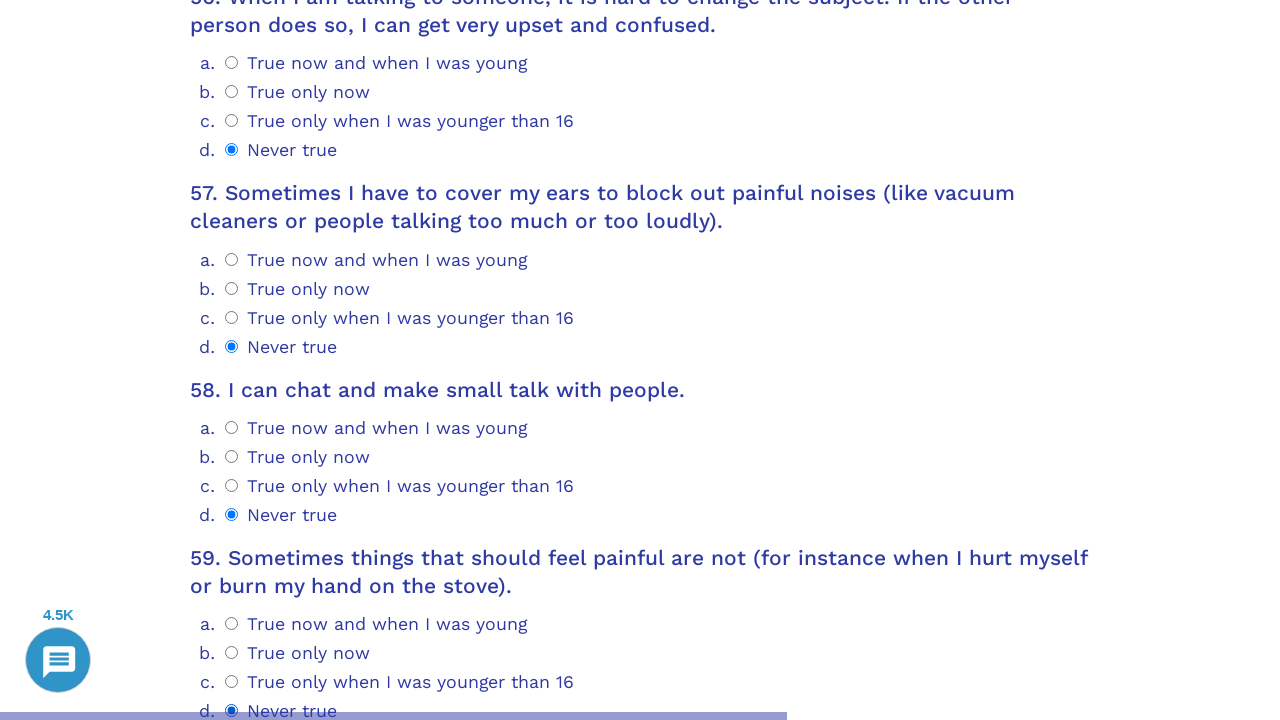

Scrolled question 60 into view
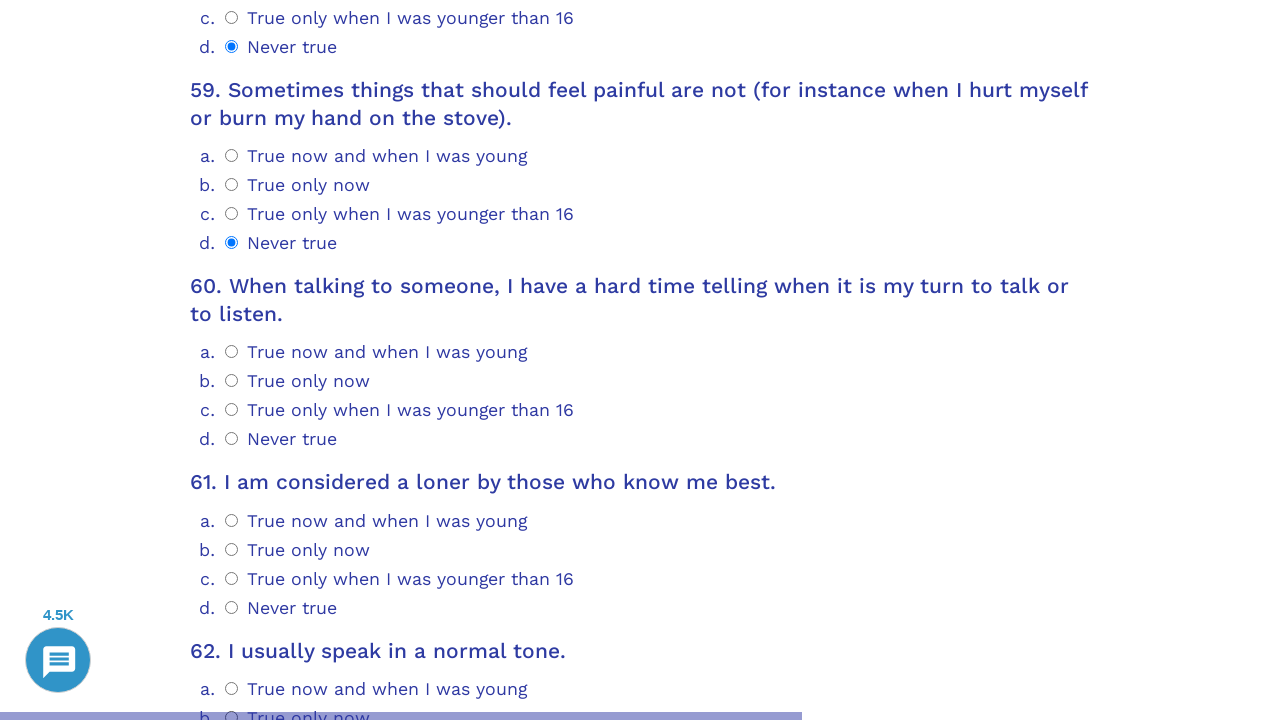

Retrieved radio button options for question 60
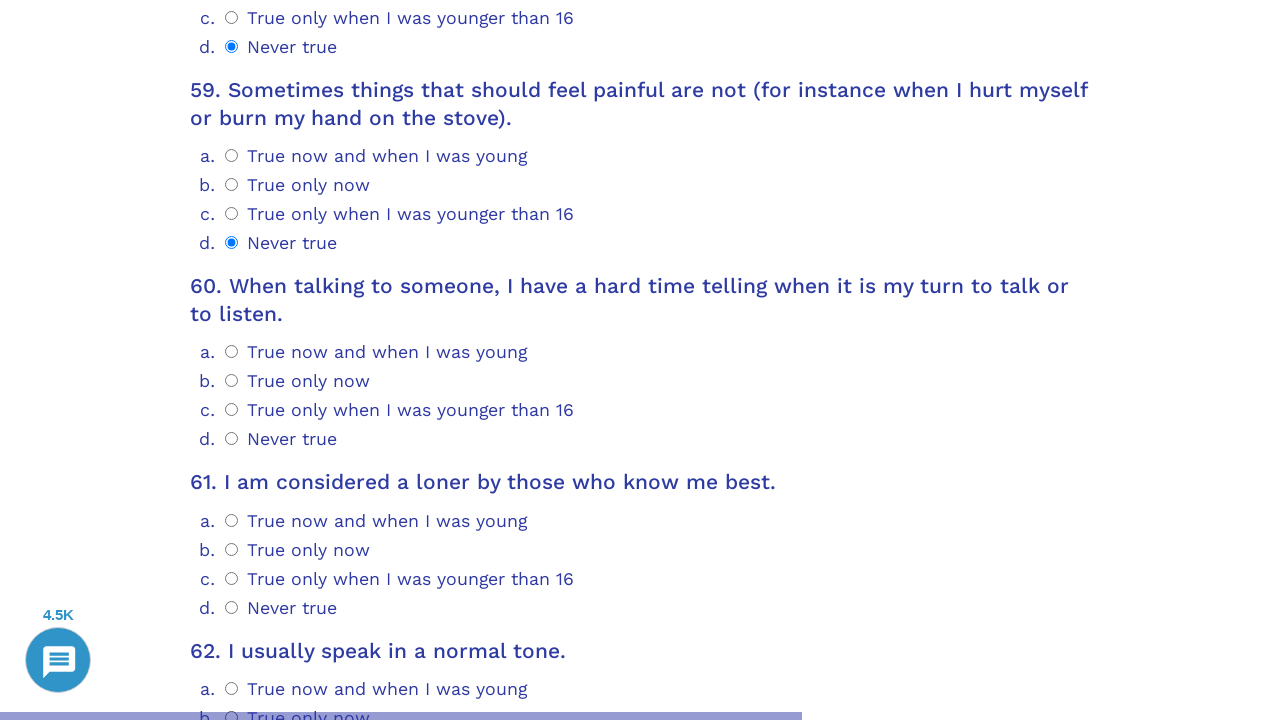

Determined answer index 3 for question 60
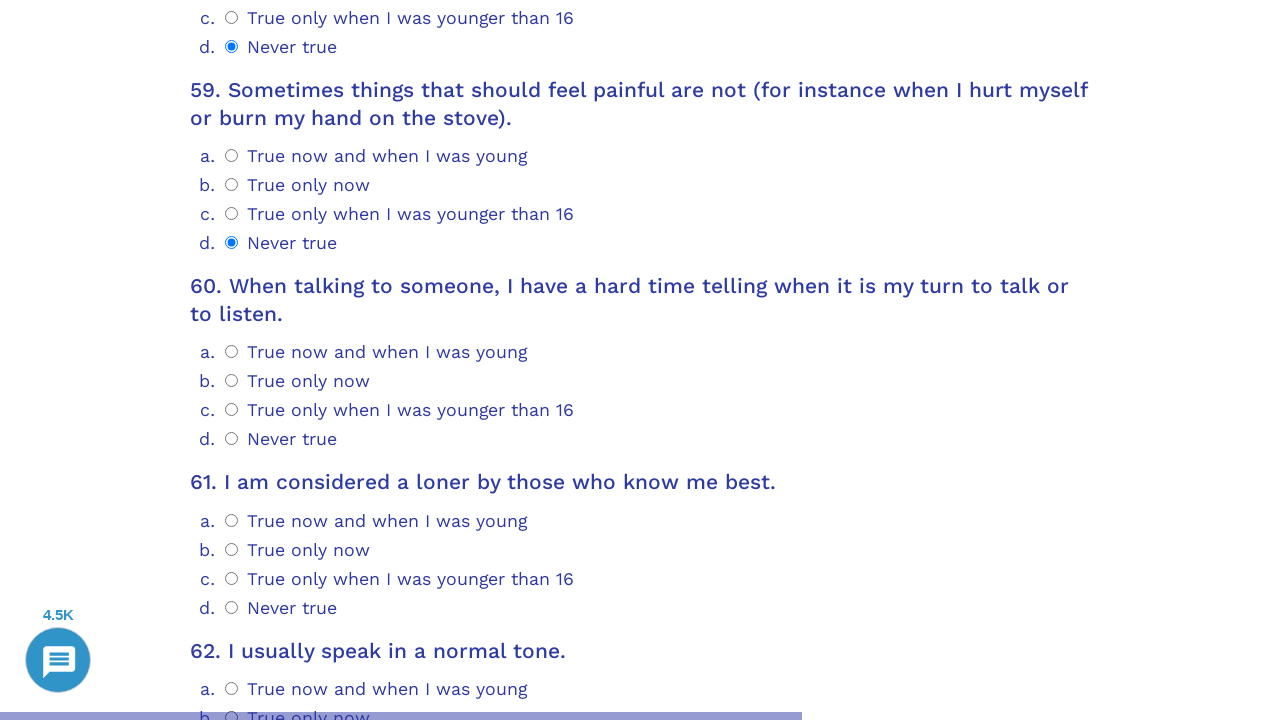

Clicked option 3 for question 60 at (232, 439) on .psychometrics-items-container.item-60 >> .psychometrics-option-radio >> nth=3
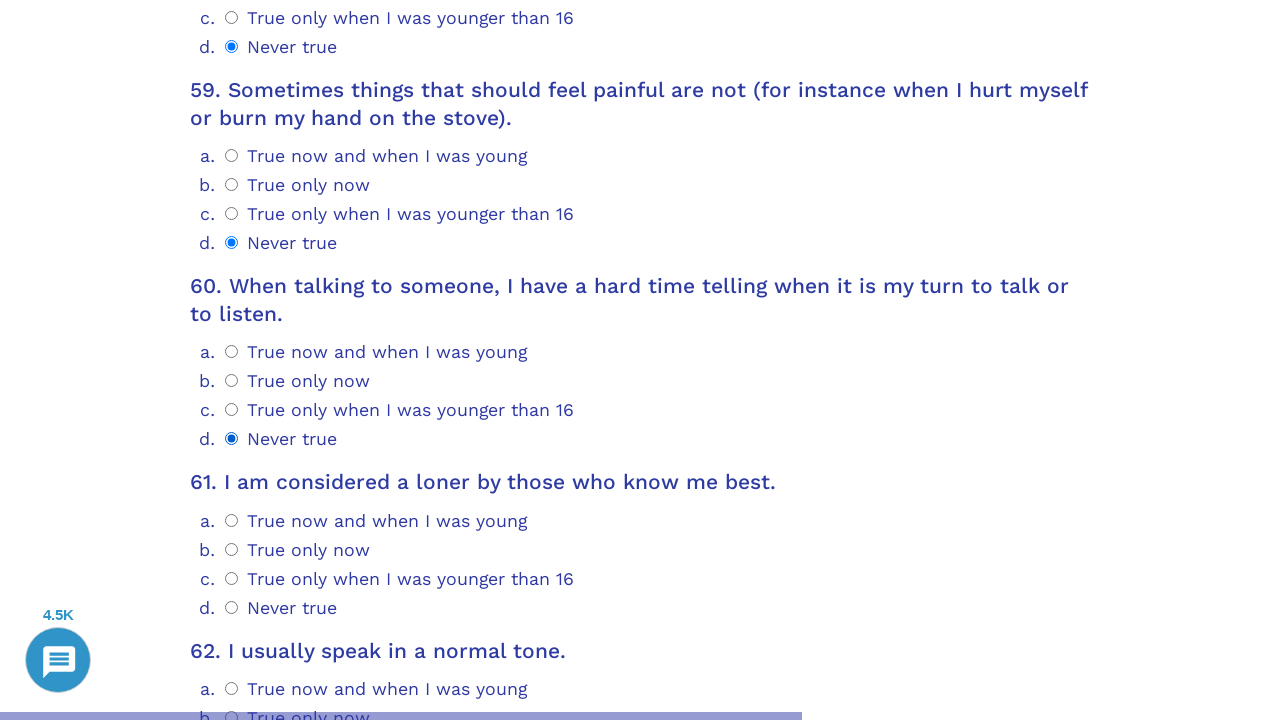

Located question 61 container
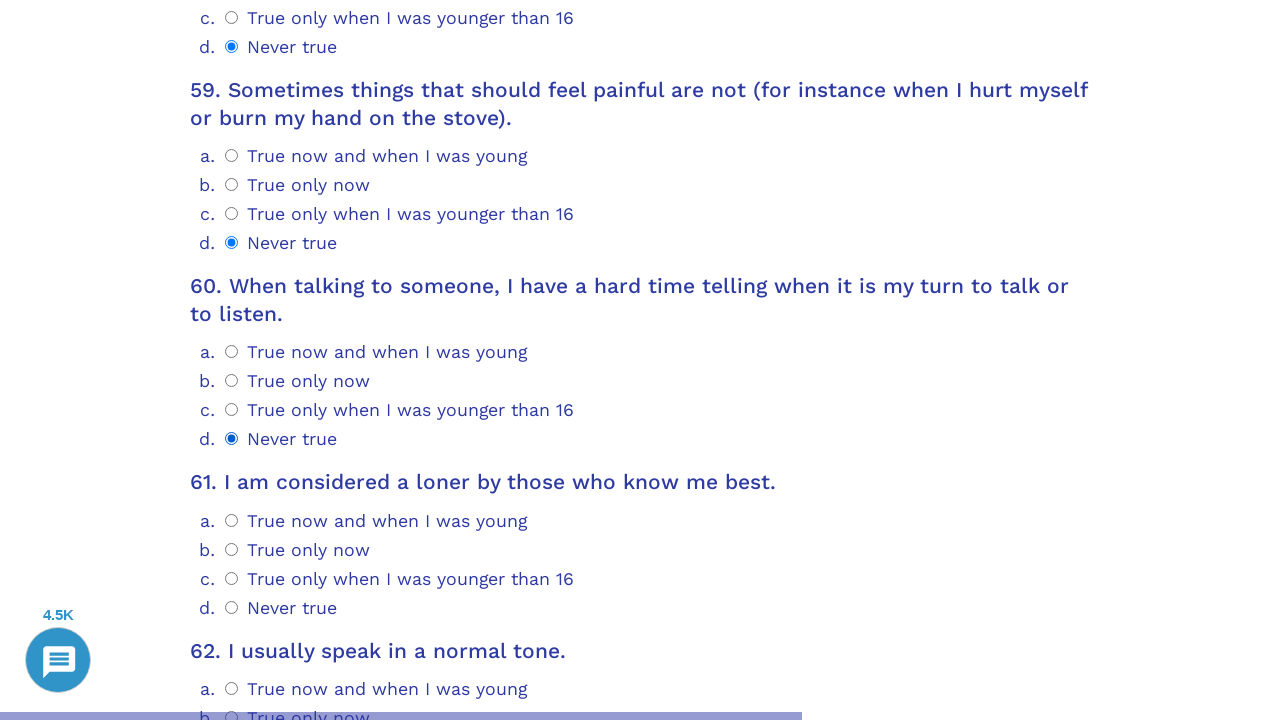

Scrolled question 61 into view
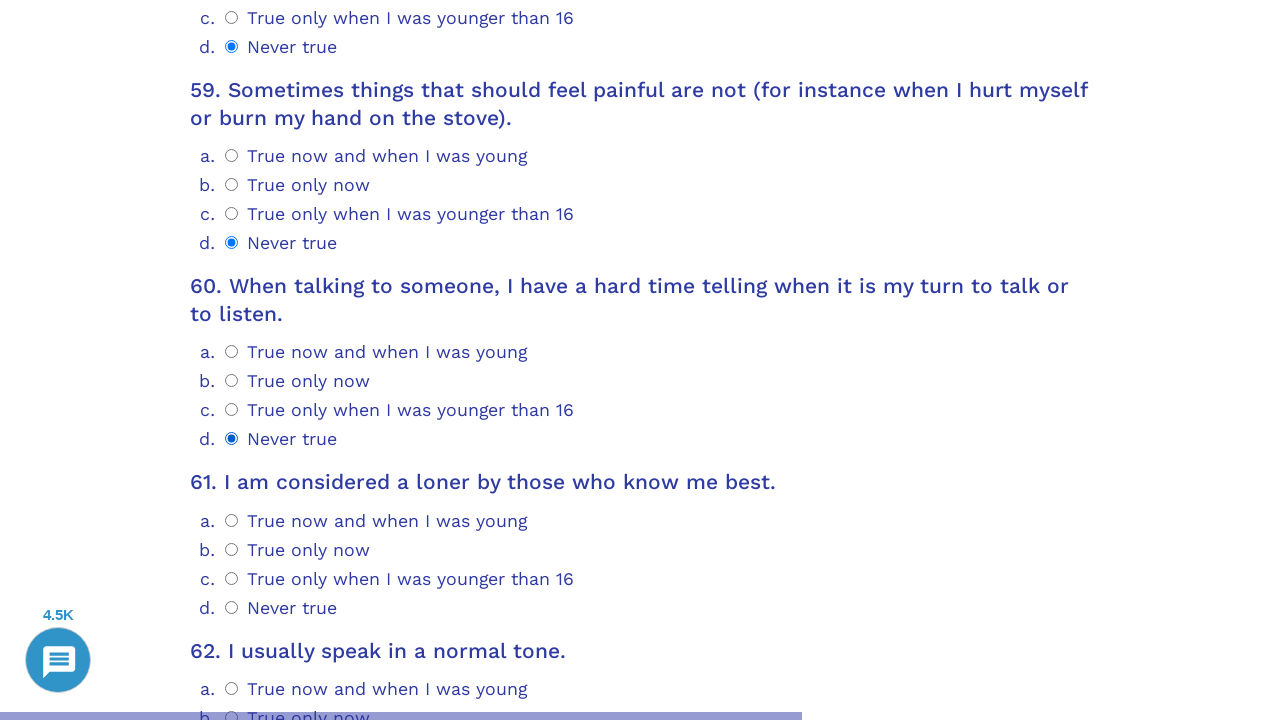

Retrieved radio button options for question 61
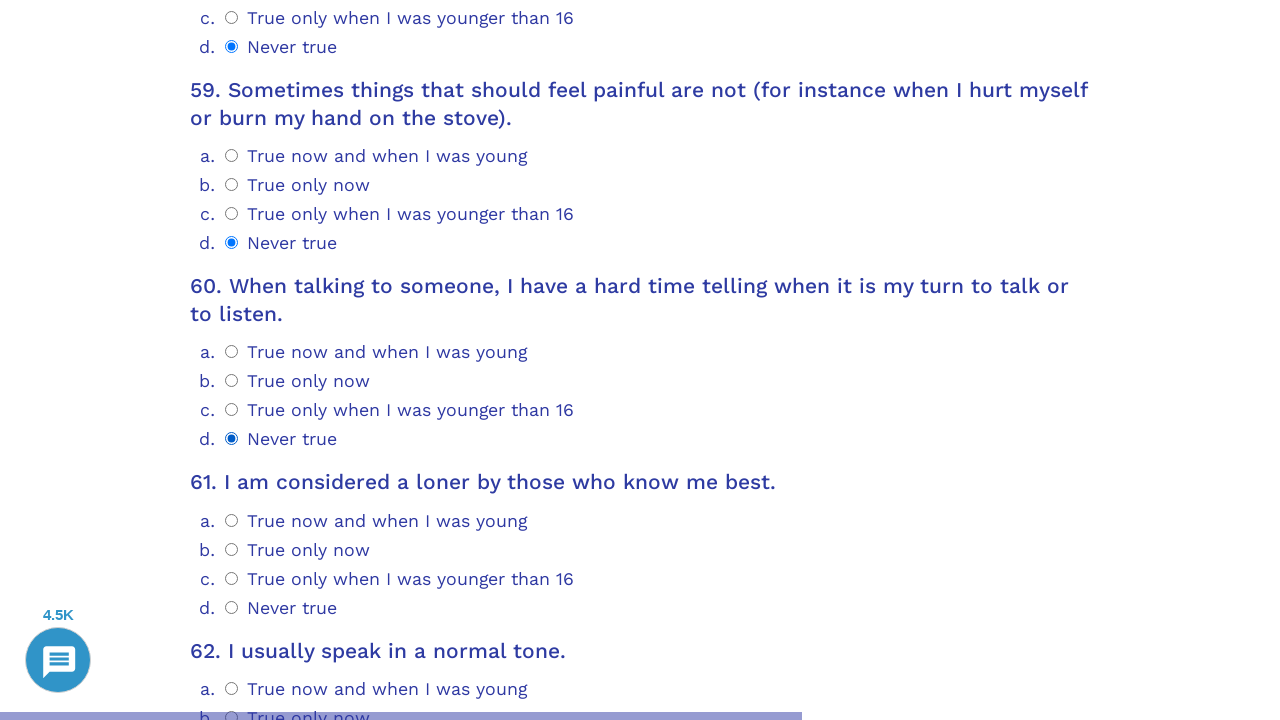

Determined answer index 3 for question 61
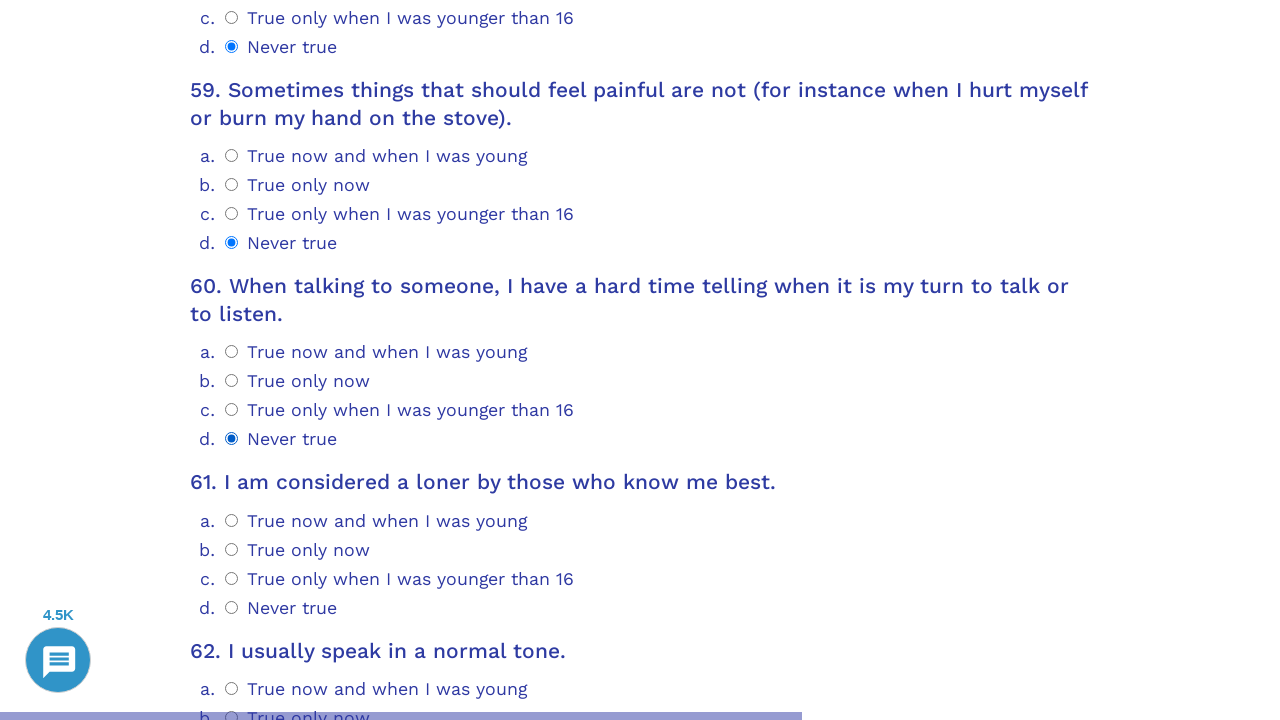

Clicked option 3 for question 61 at (232, 607) on .psychometrics-items-container.item-61 >> .psychometrics-option-radio >> nth=3
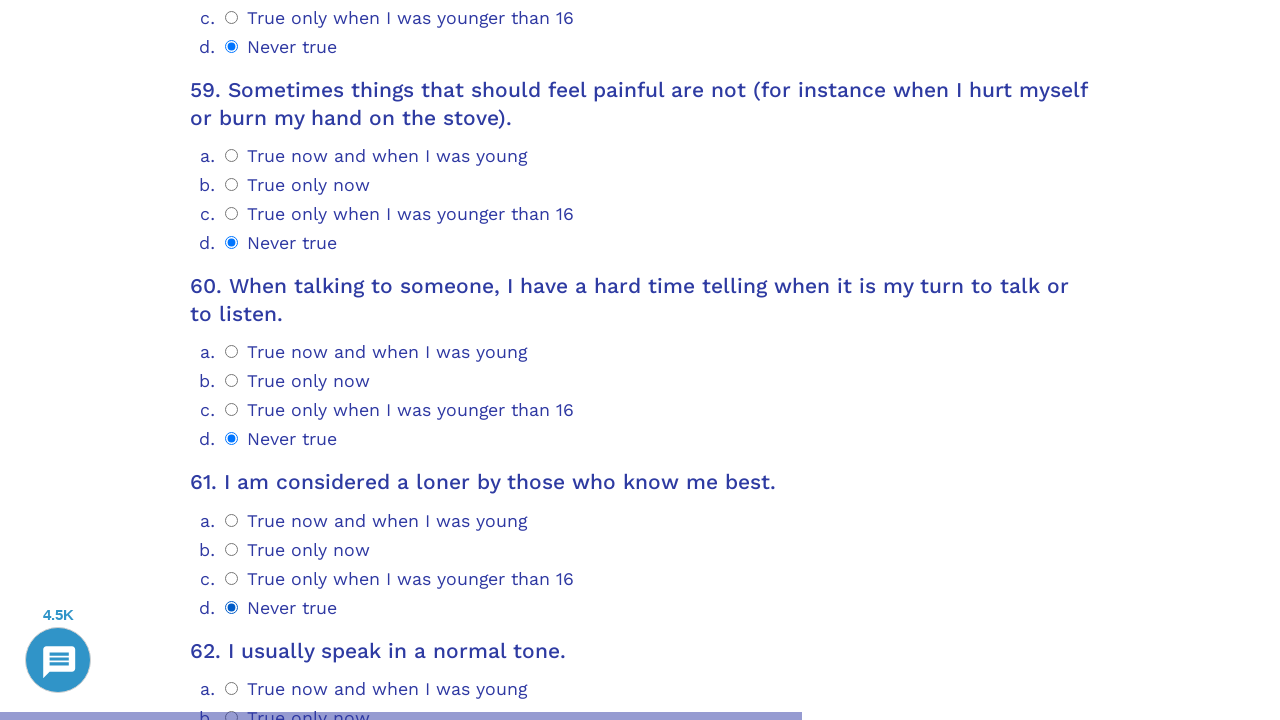

Located question 62 container
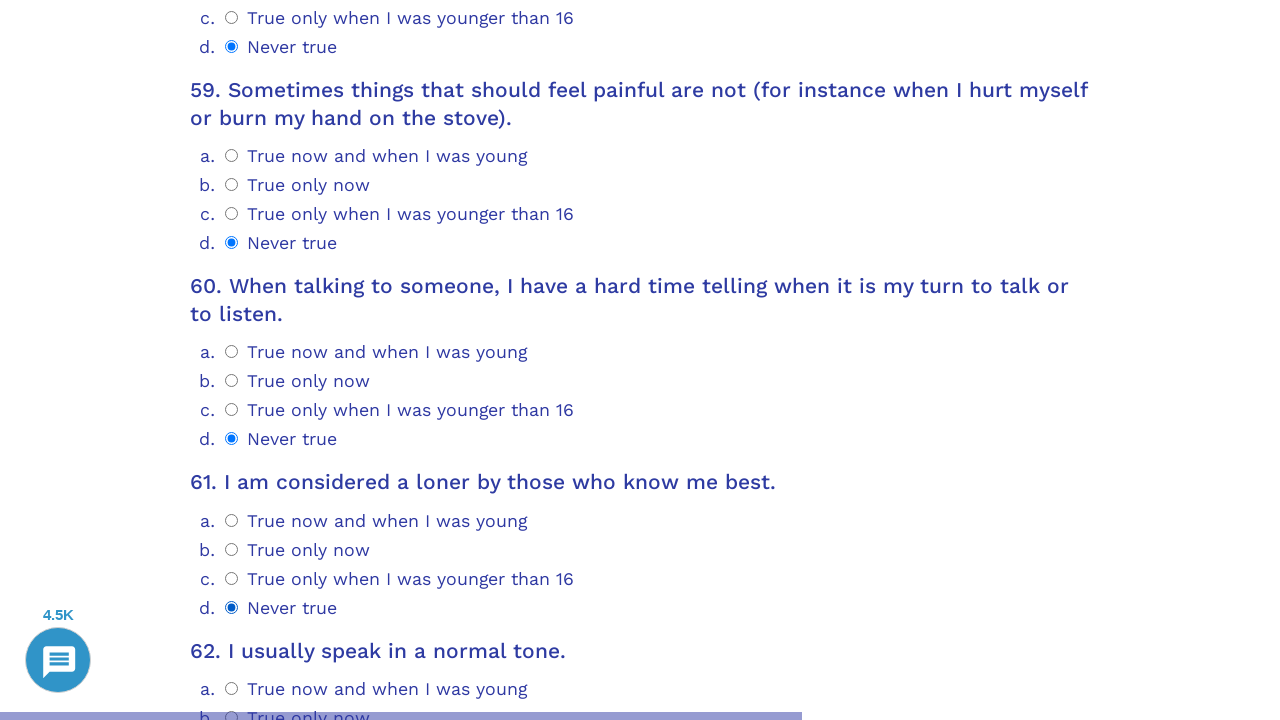

Scrolled question 62 into view
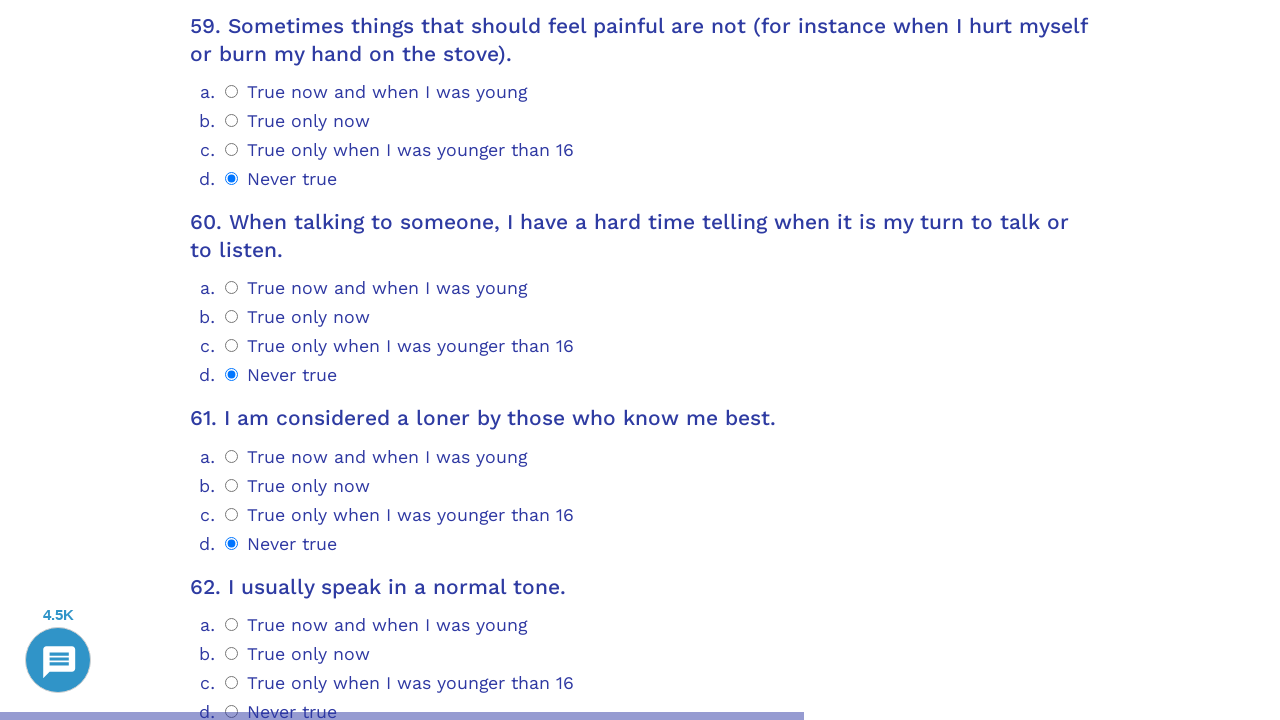

Retrieved radio button options for question 62
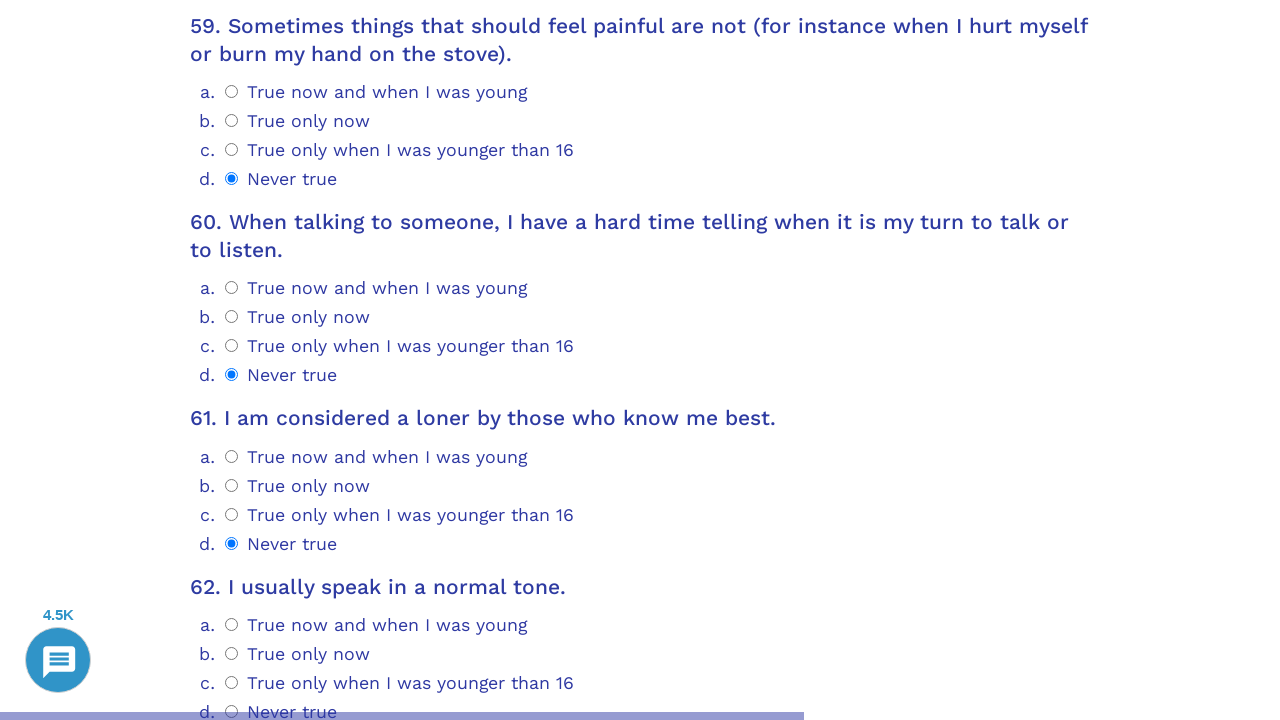

Determined answer index 3 for question 62
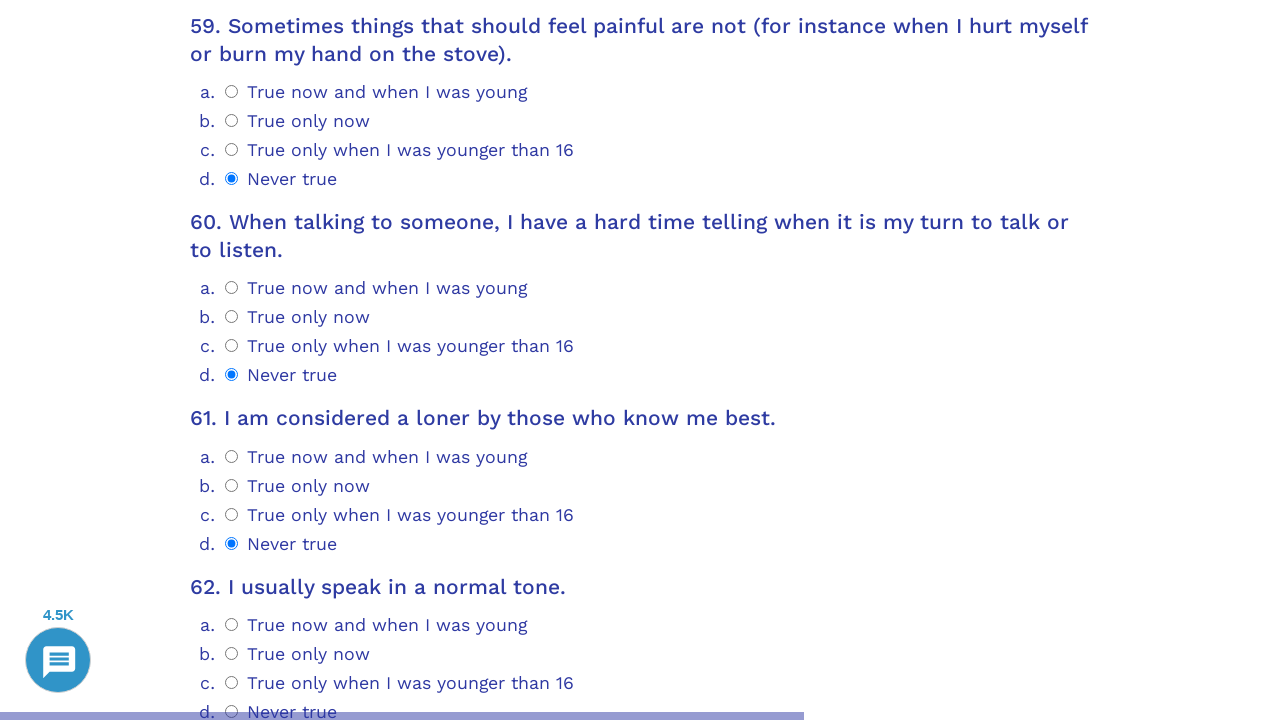

Clicked option 3 for question 62 at (232, 360) on .psychometrics-items-container.item-62 >> .psychometrics-option-radio >> nth=3
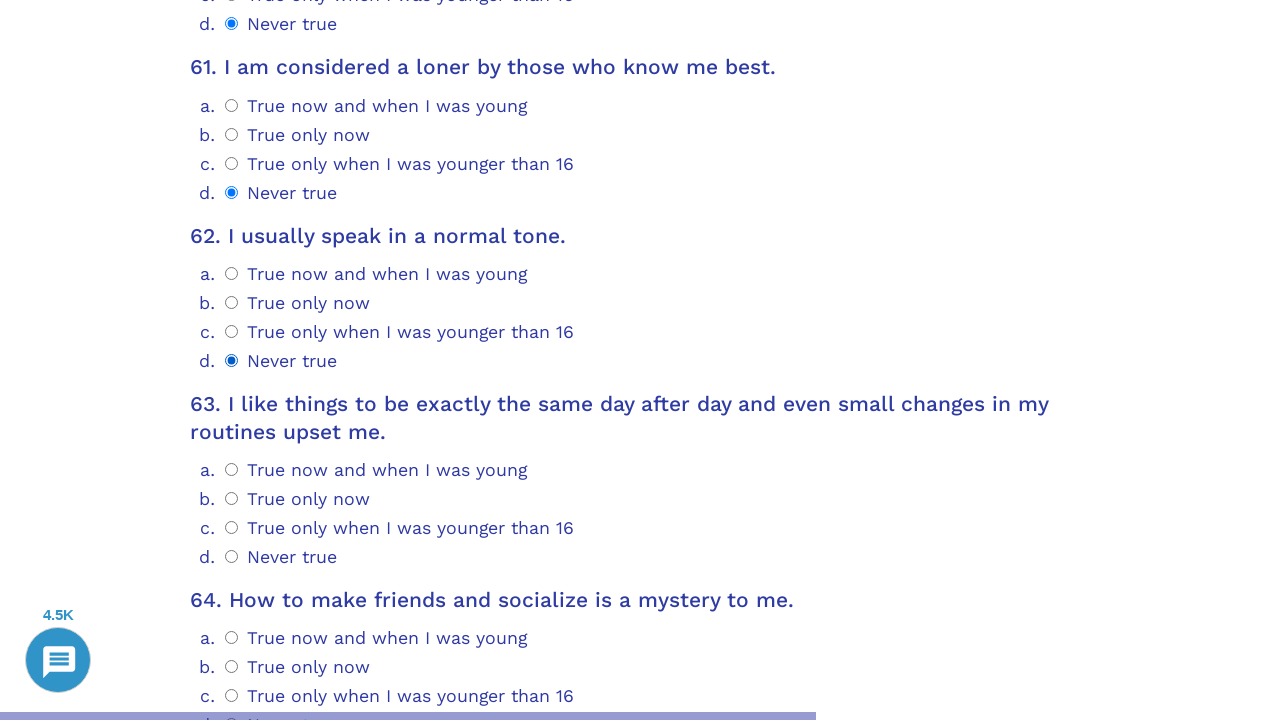

Located question 63 container
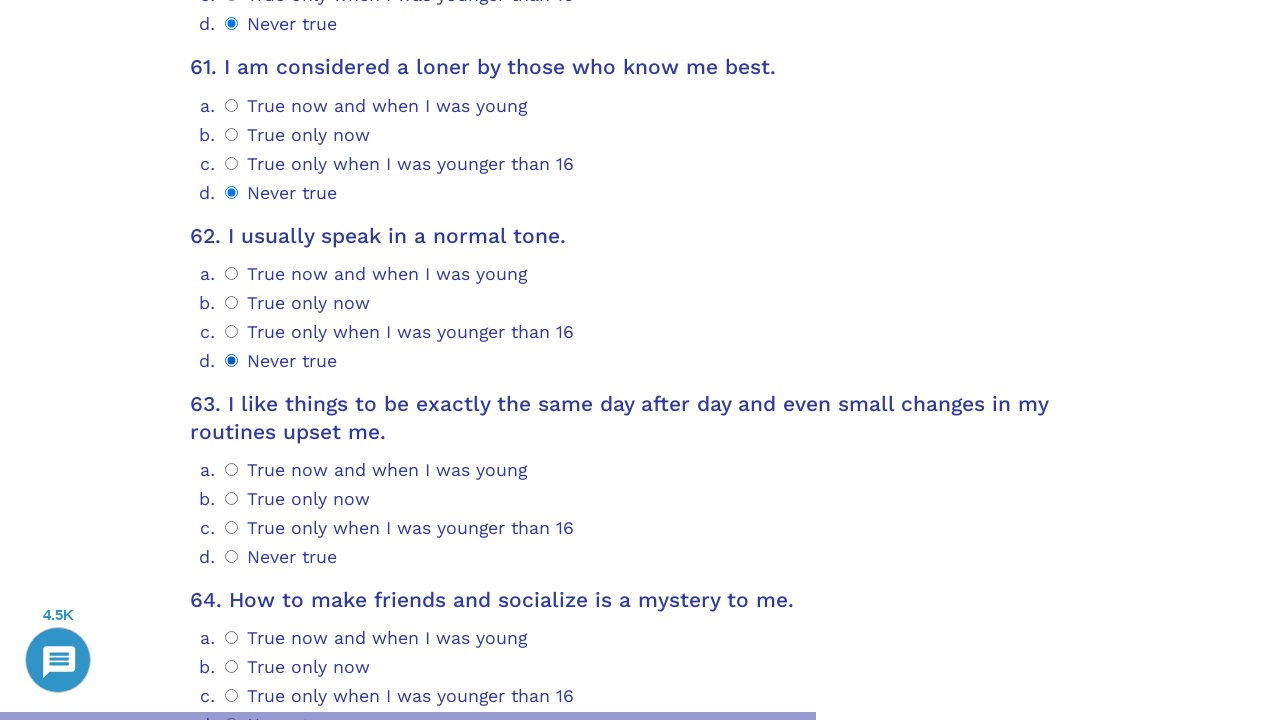

Scrolled question 63 into view
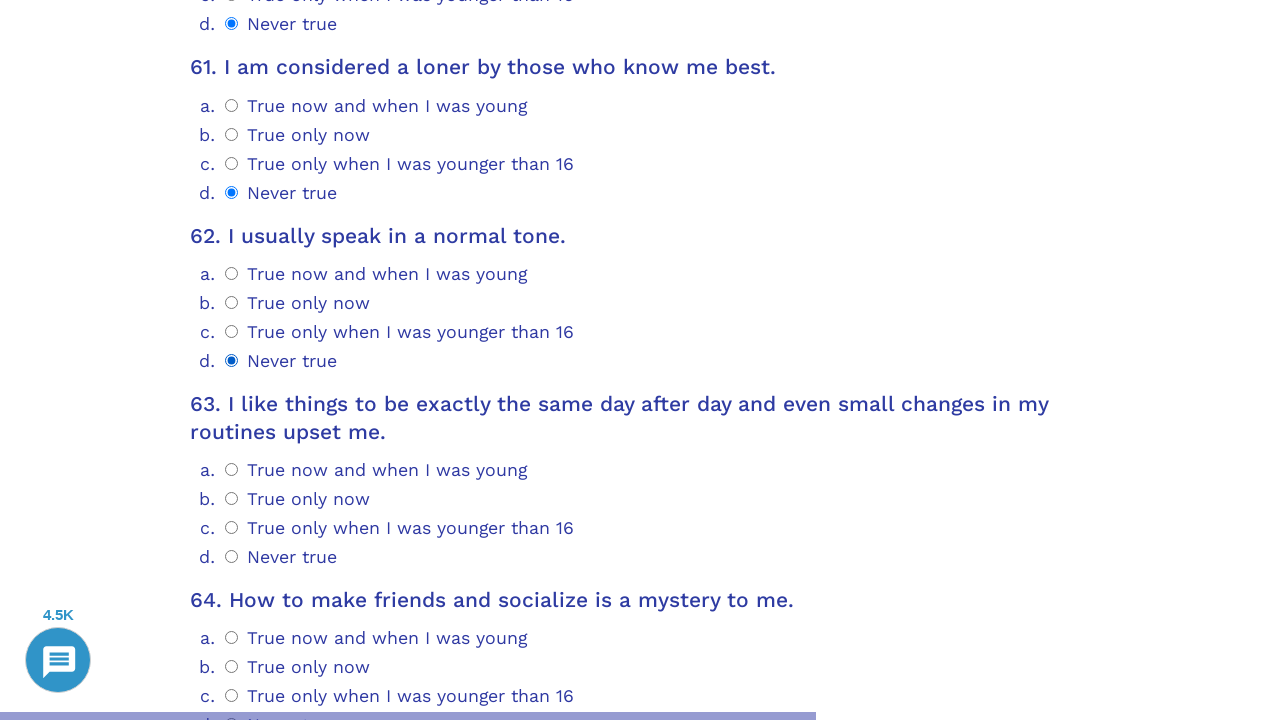

Retrieved radio button options for question 63
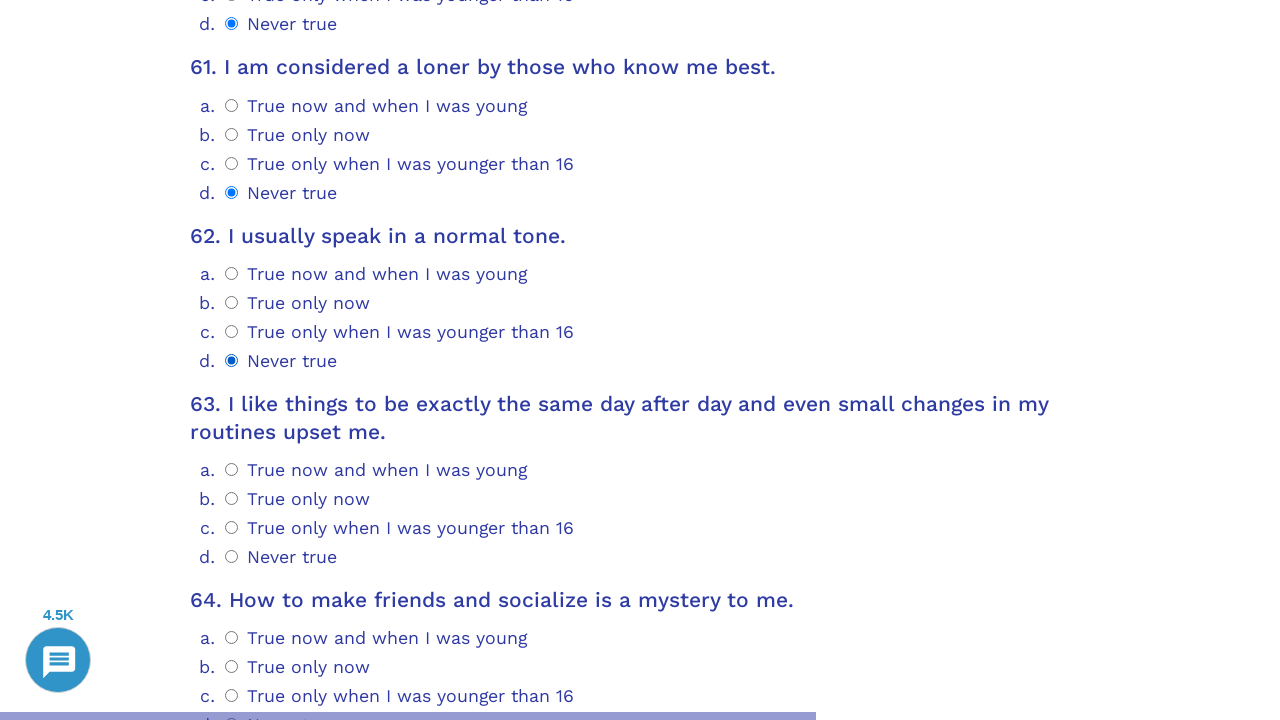

Determined answer index 3 for question 63
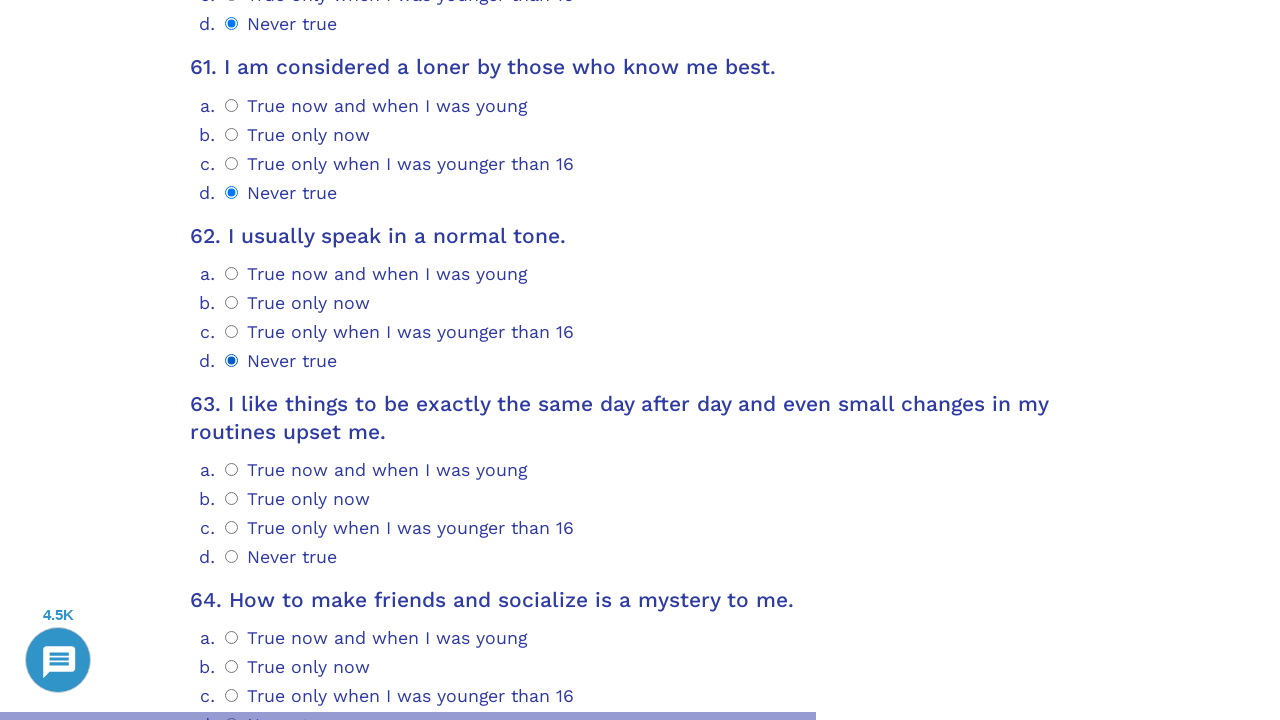

Clicked option 3 for question 63 at (232, 557) on .psychometrics-items-container.item-63 >> .psychometrics-option-radio >> nth=3
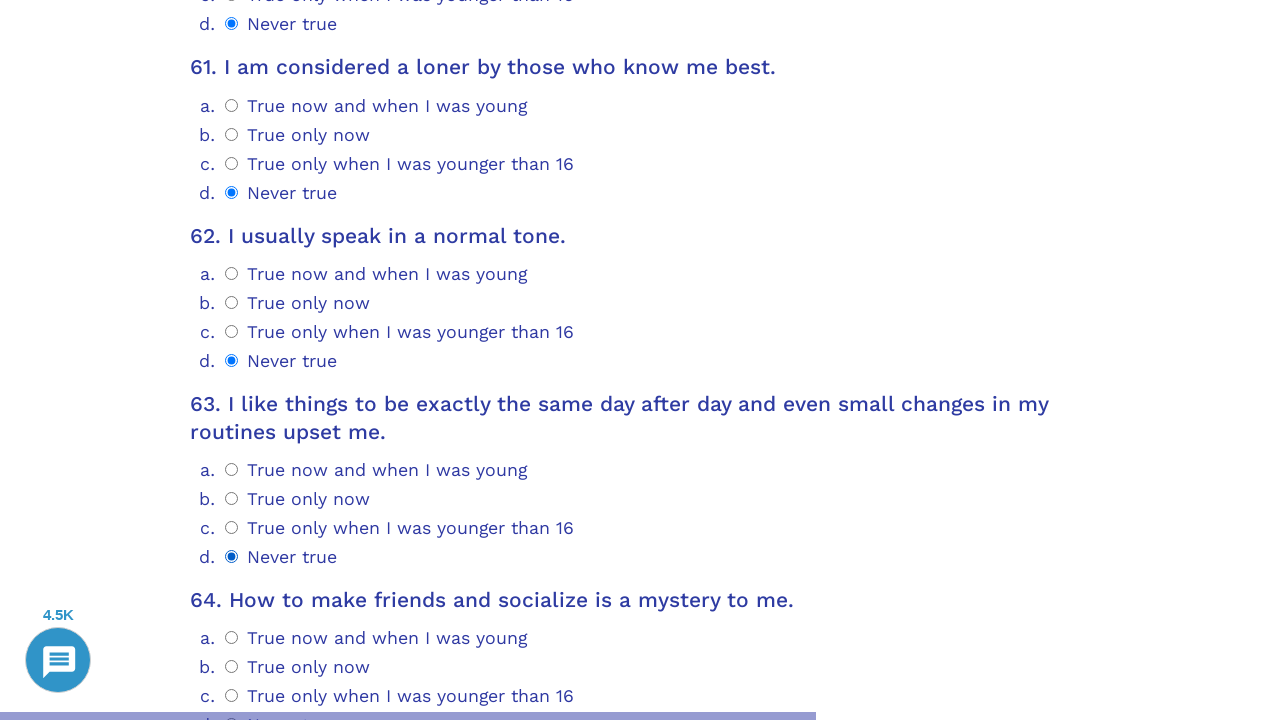

Located question 64 container
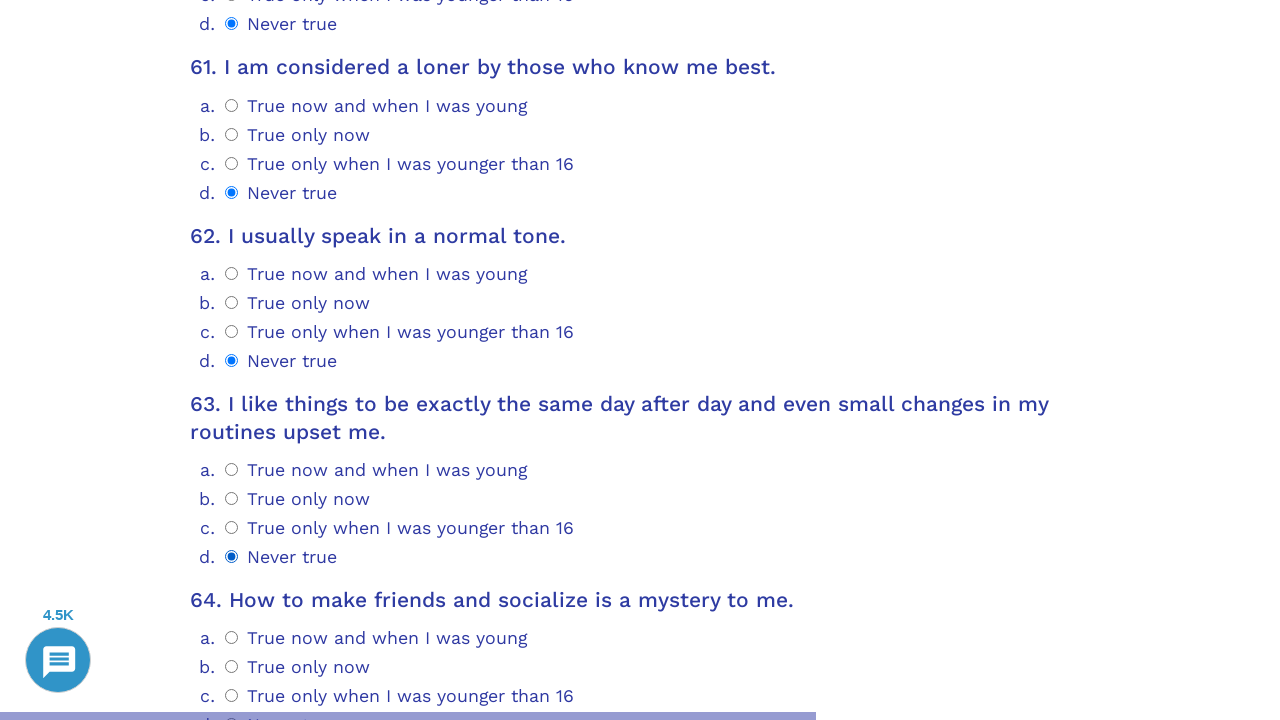

Scrolled question 64 into view
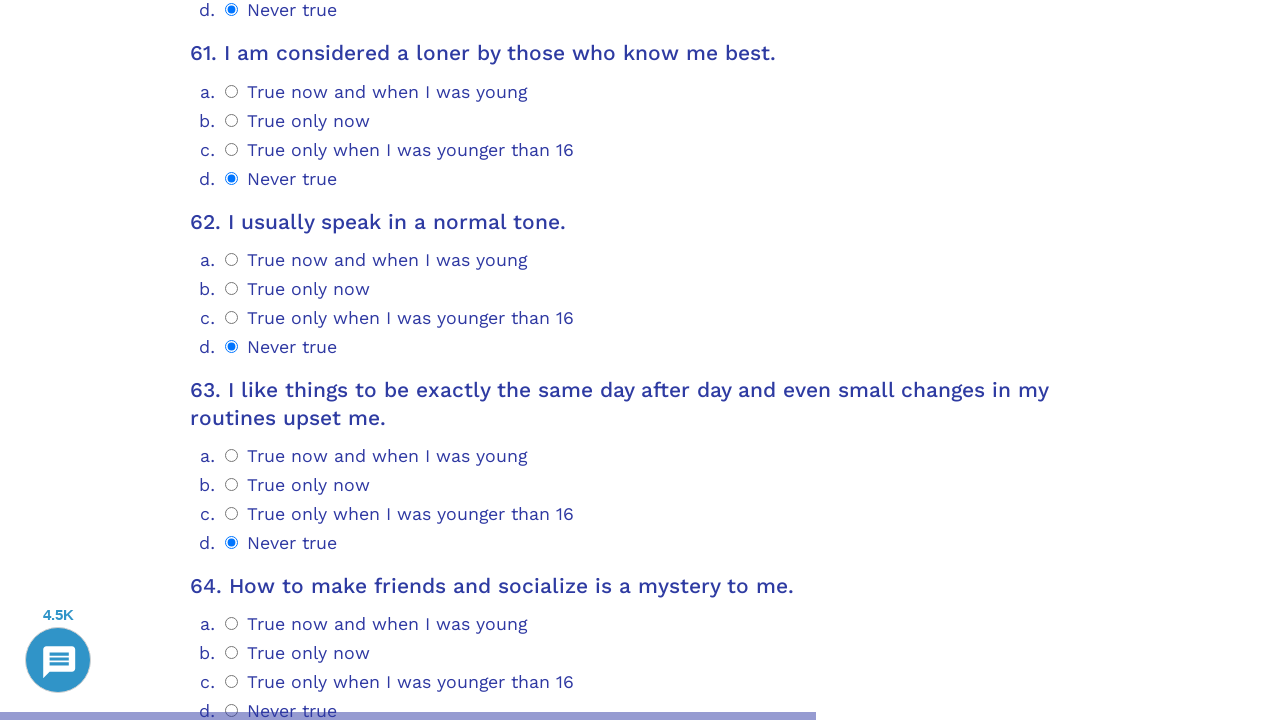

Retrieved radio button options for question 64
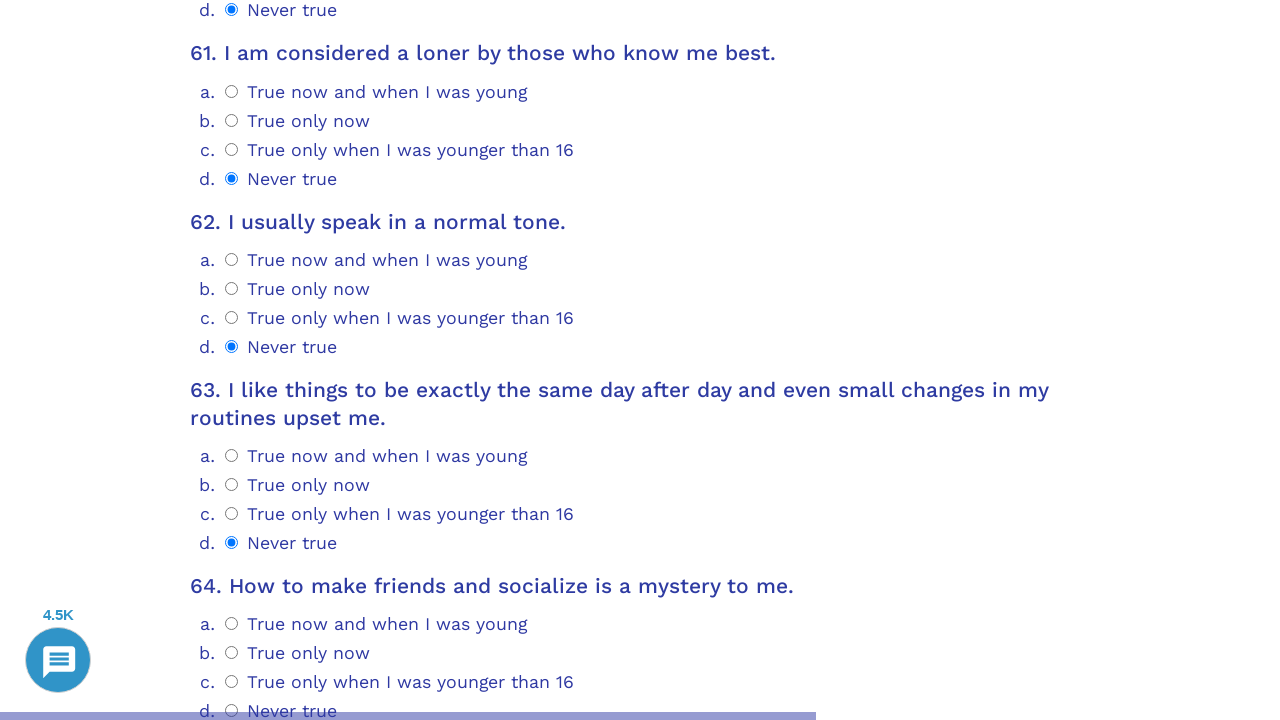

Determined answer index 3 for question 64
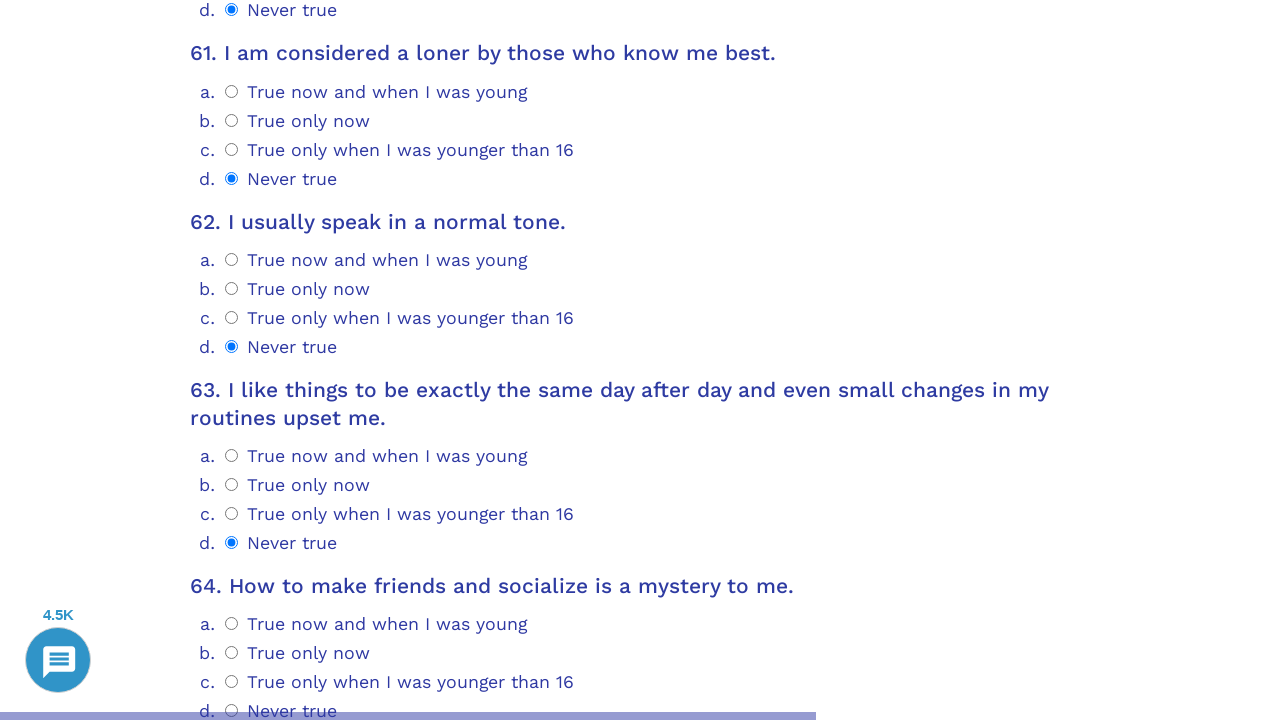

Clicked option 3 for question 64 at (232, 711) on .psychometrics-items-container.item-64 >> .psychometrics-option-radio >> nth=3
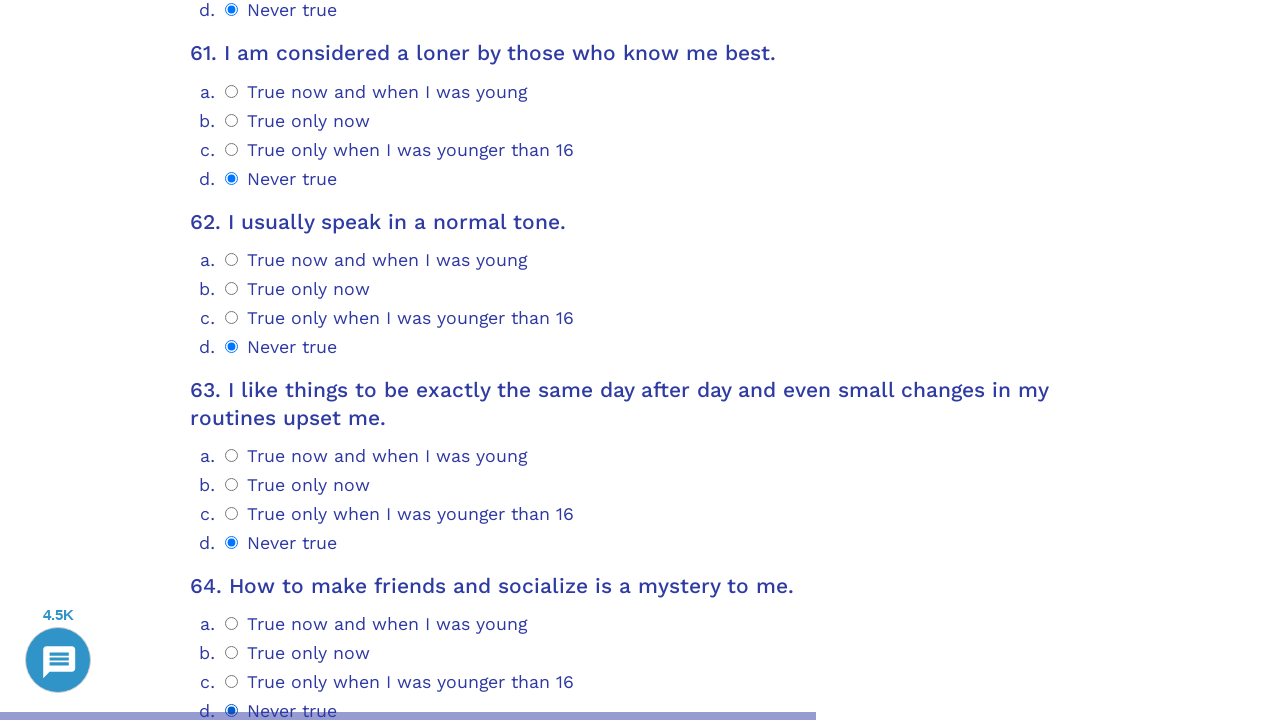

Located question 65 container
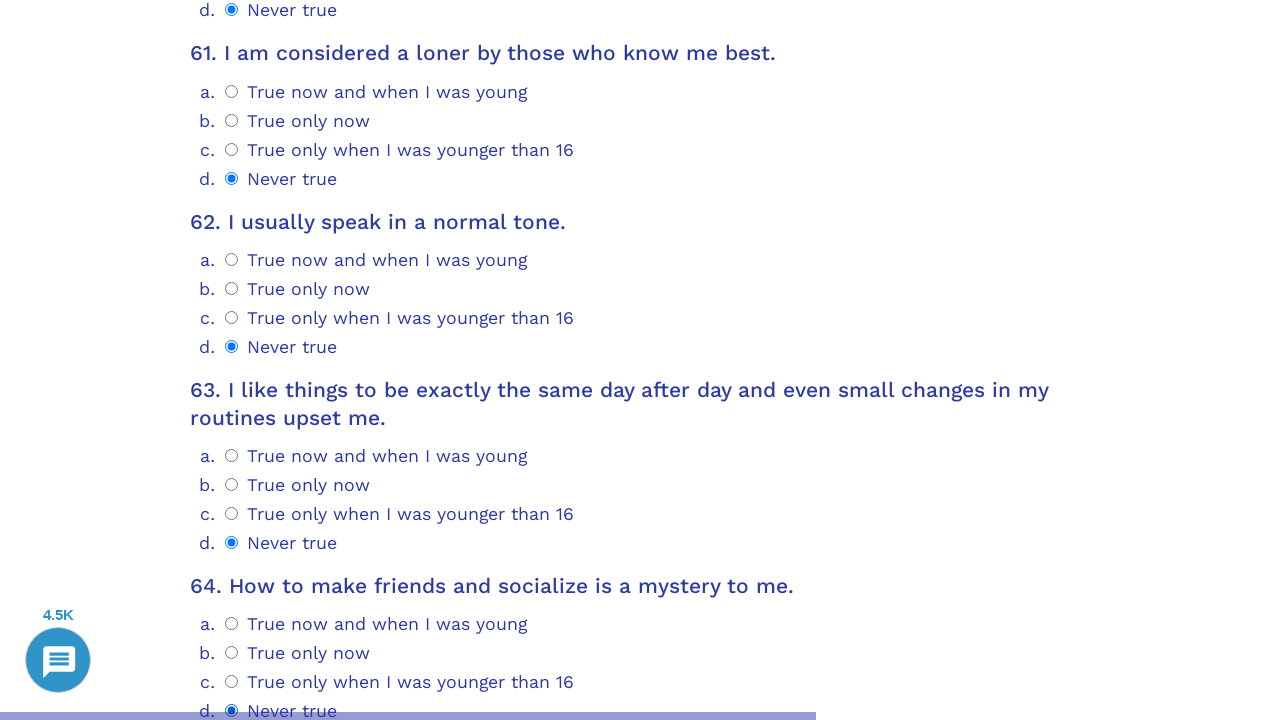

Scrolled question 65 into view
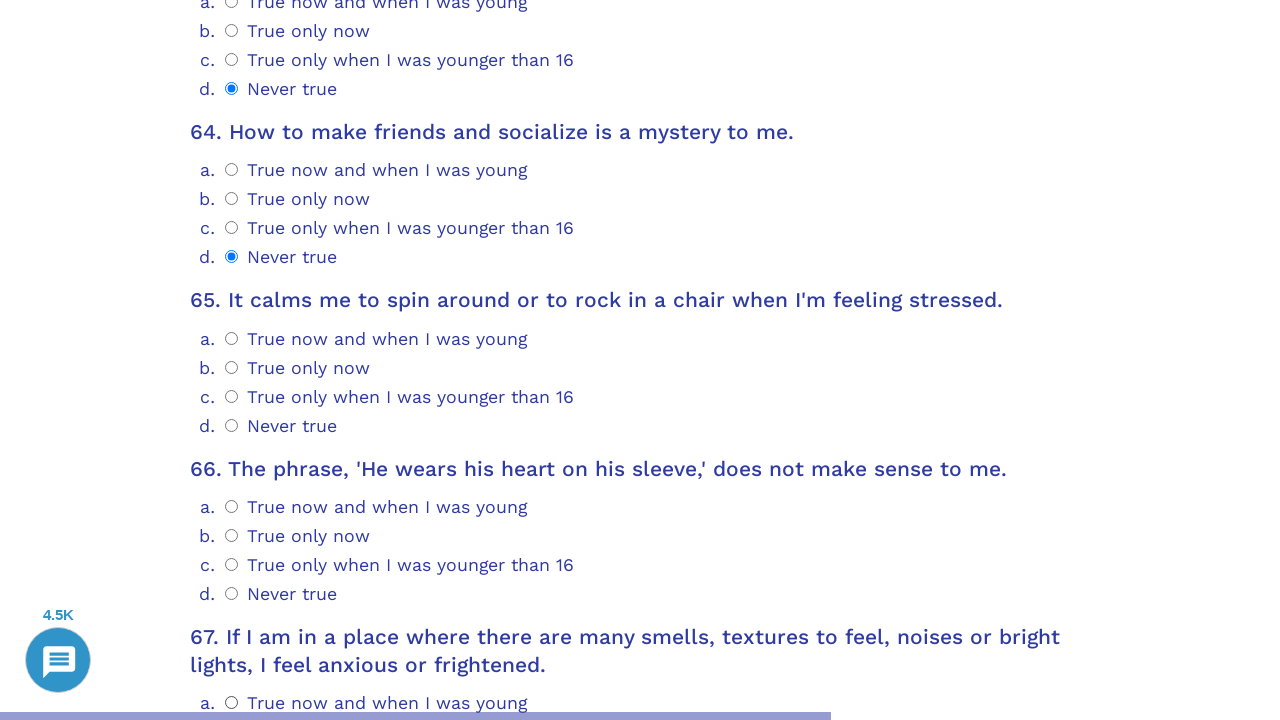

Retrieved radio button options for question 65
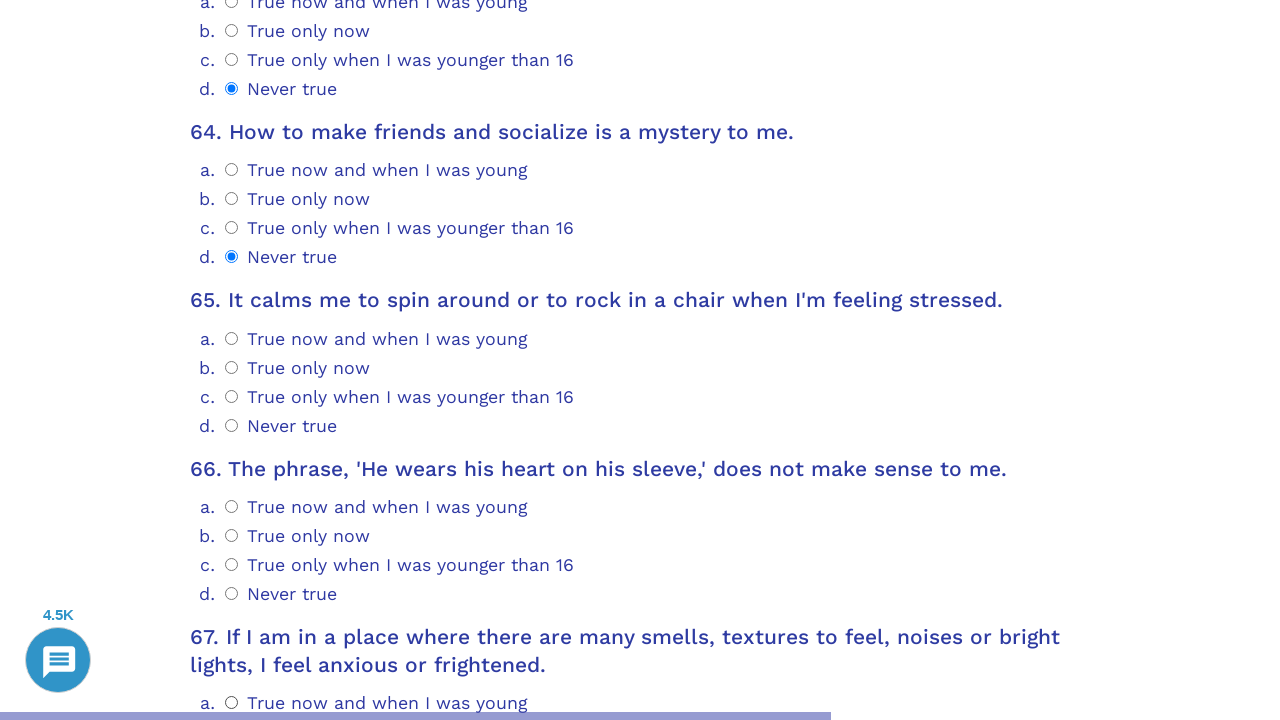

Determined answer index 3 for question 65
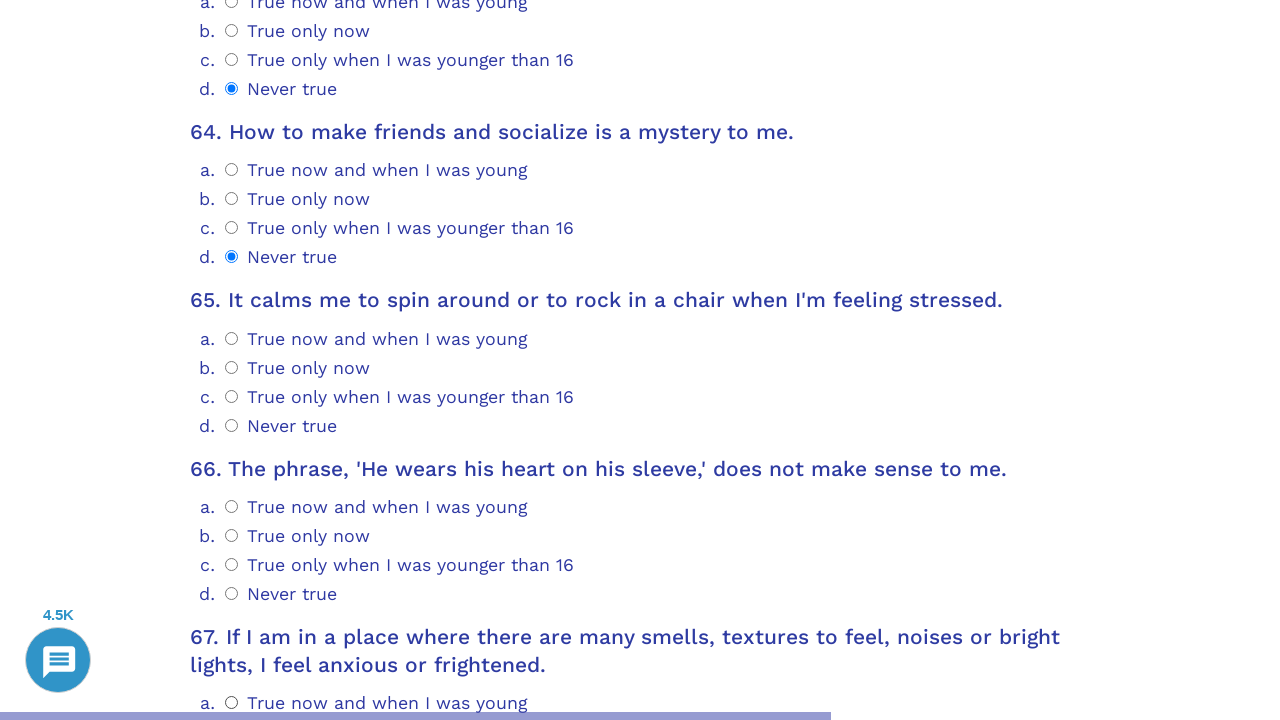

Clicked option 3 for question 65 at (232, 425) on .psychometrics-items-container.item-65 >> .psychometrics-option-radio >> nth=3
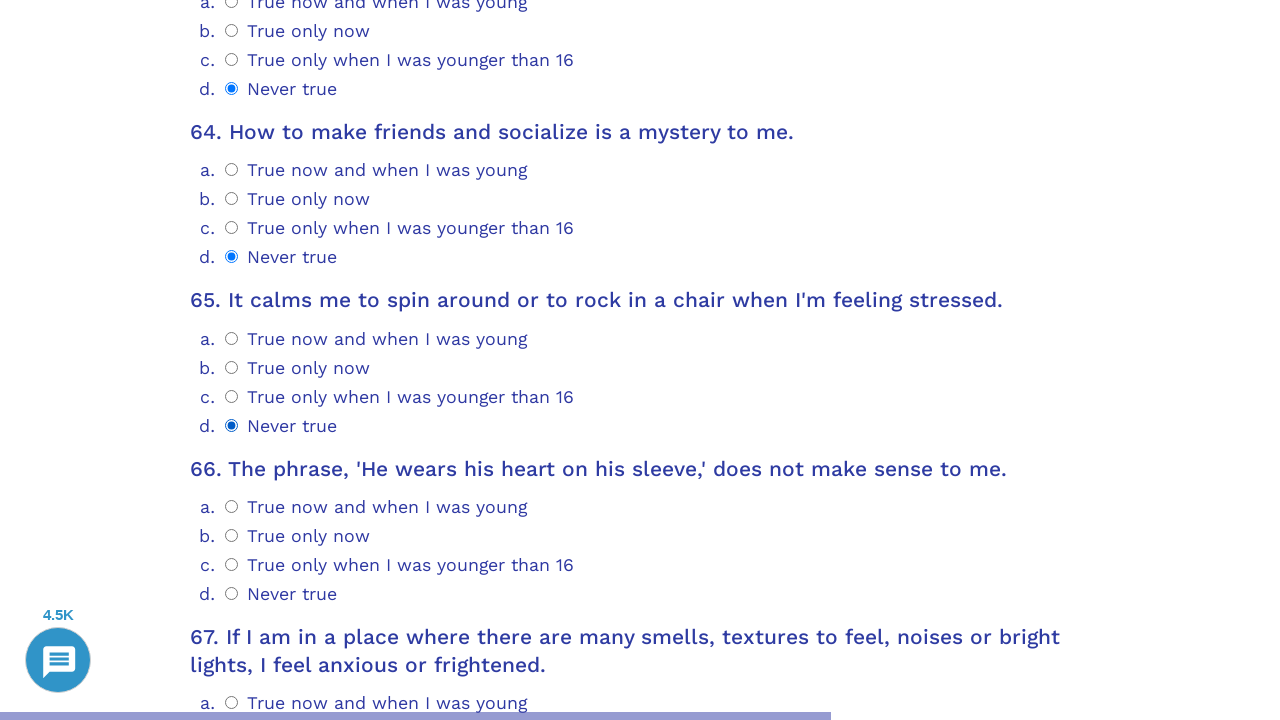

Located question 66 container
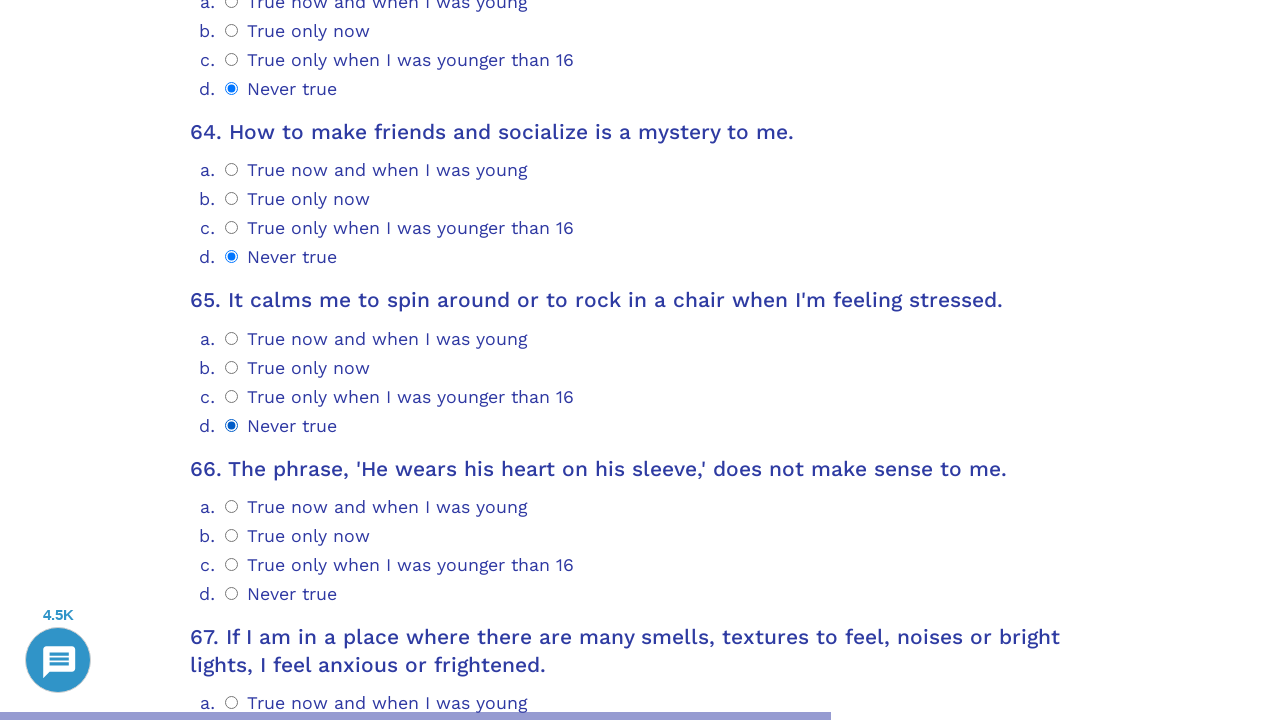

Scrolled question 66 into view
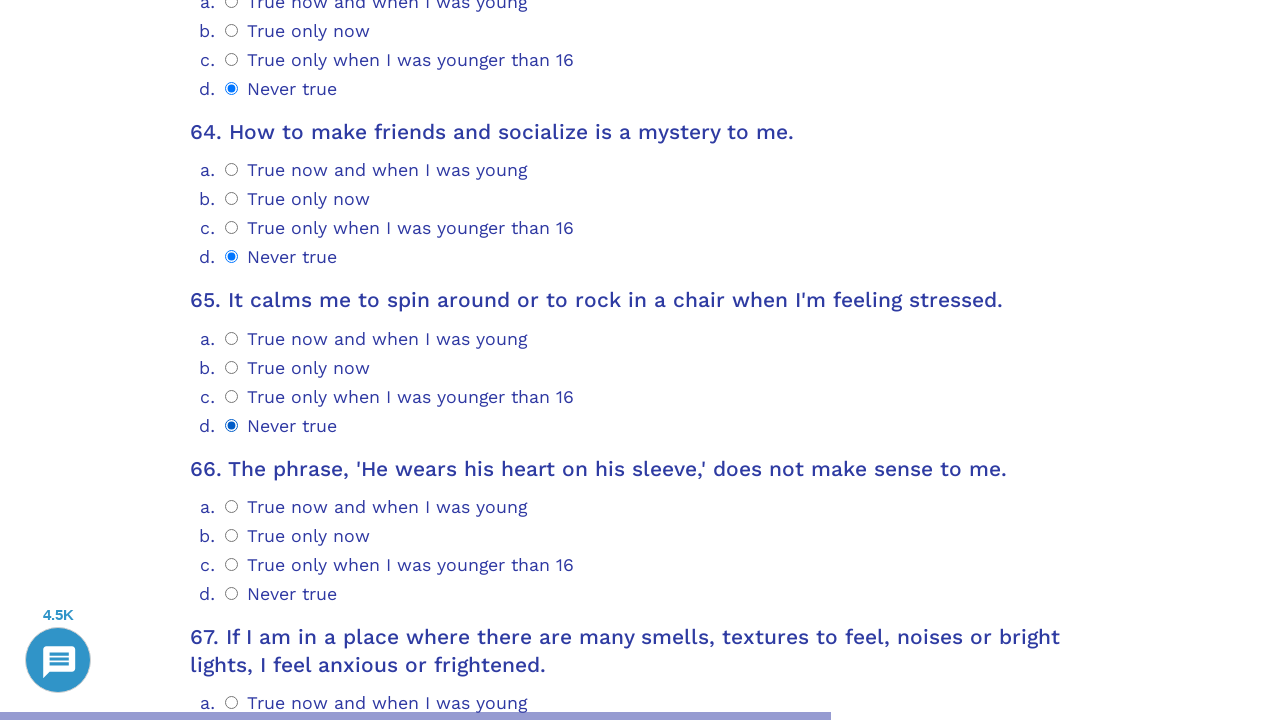

Retrieved radio button options for question 66
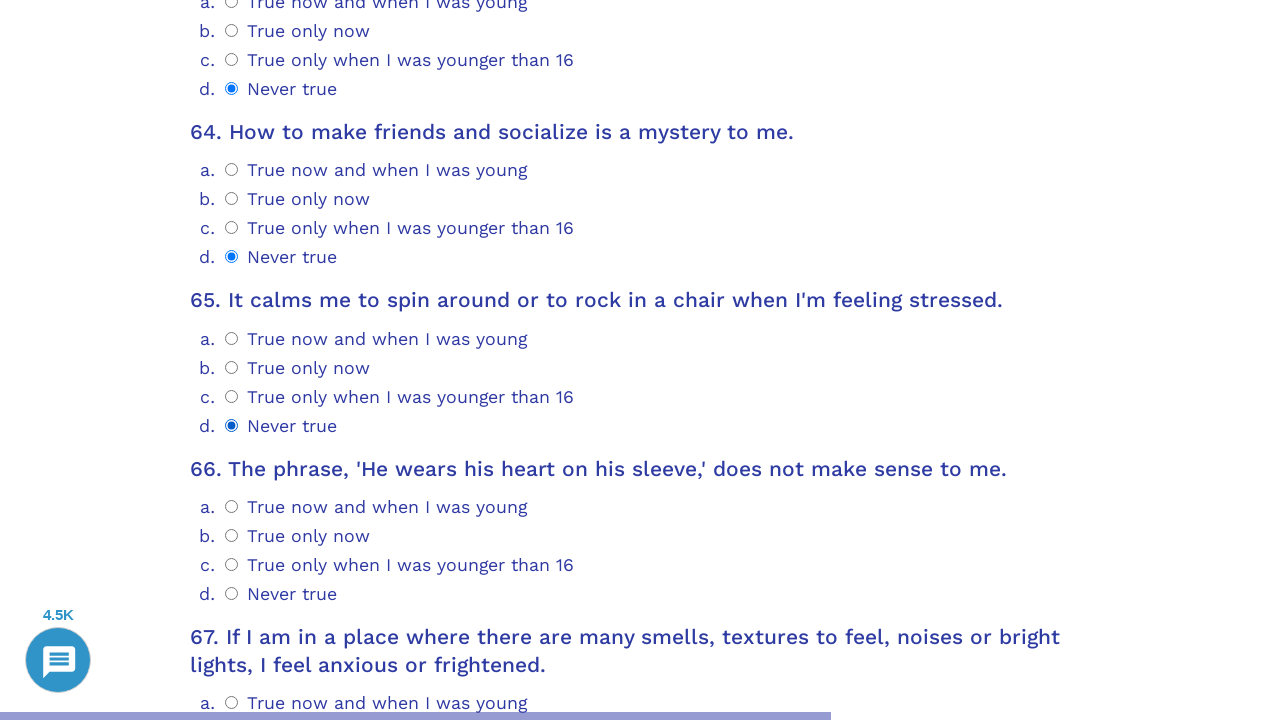

Determined answer index 3 for question 66
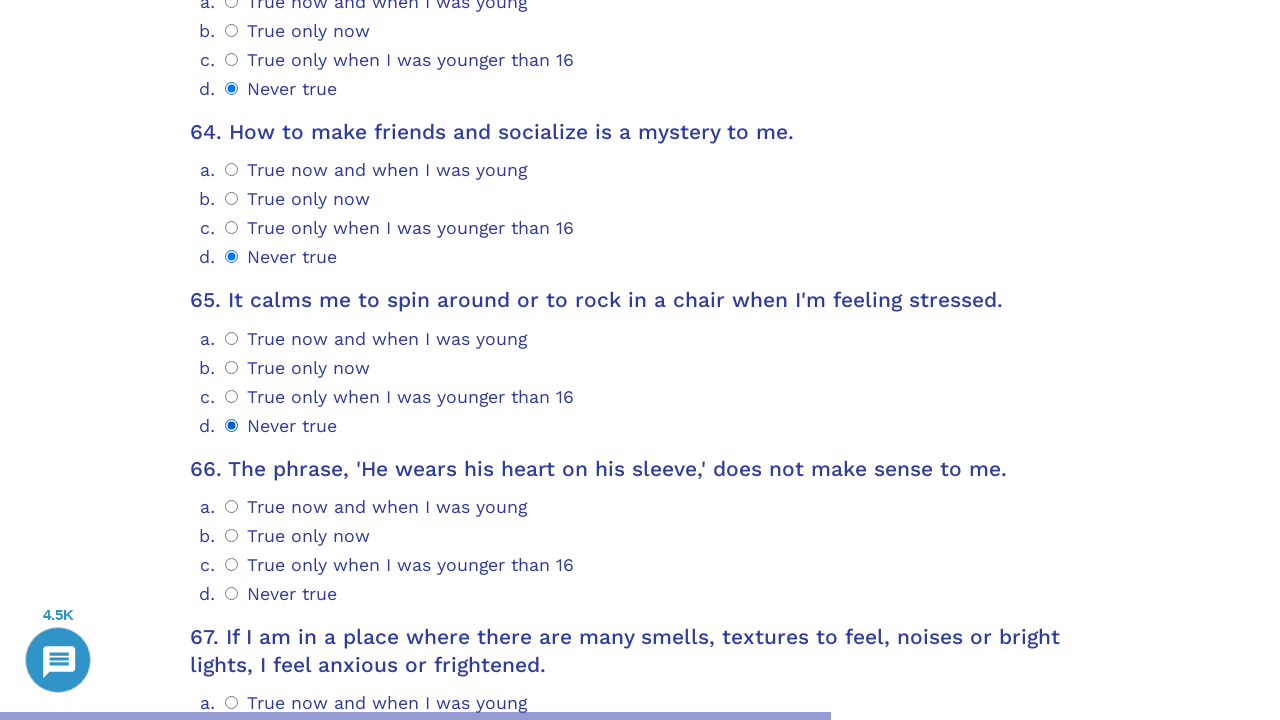

Clicked option 3 for question 66 at (232, 593) on .psychometrics-items-container.item-66 >> .psychometrics-option-radio >> nth=3
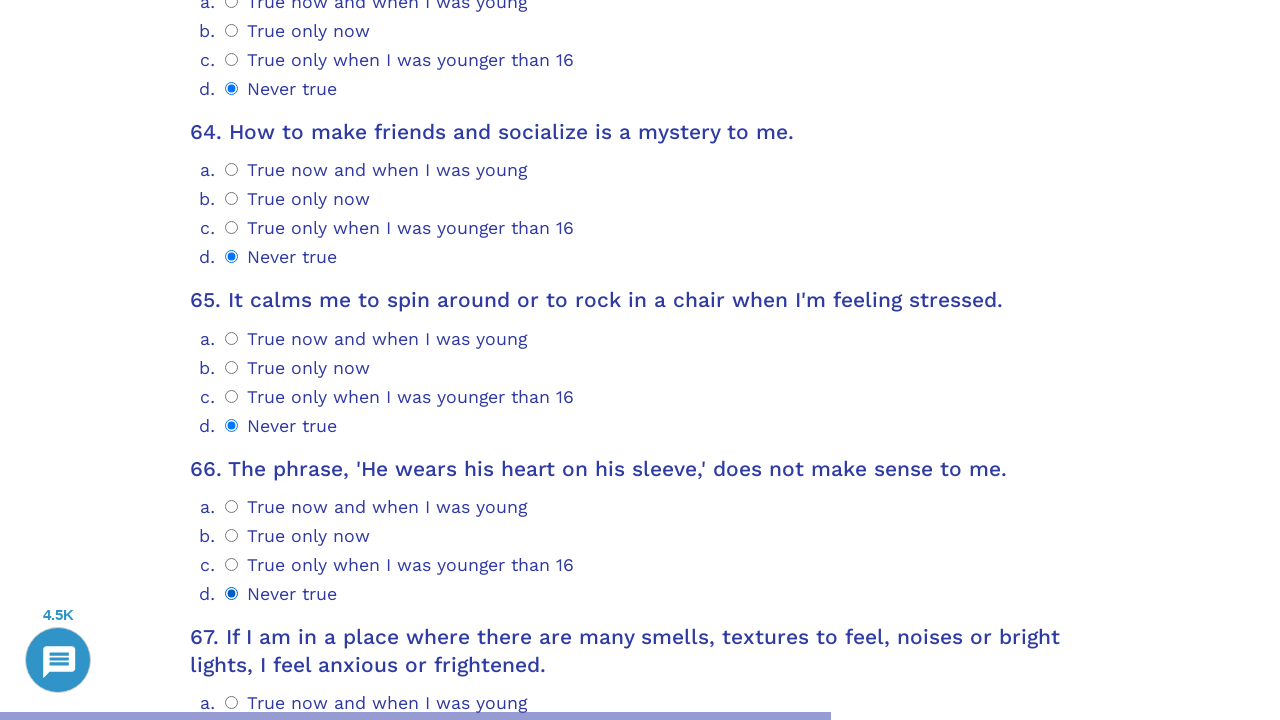

Located question 67 container
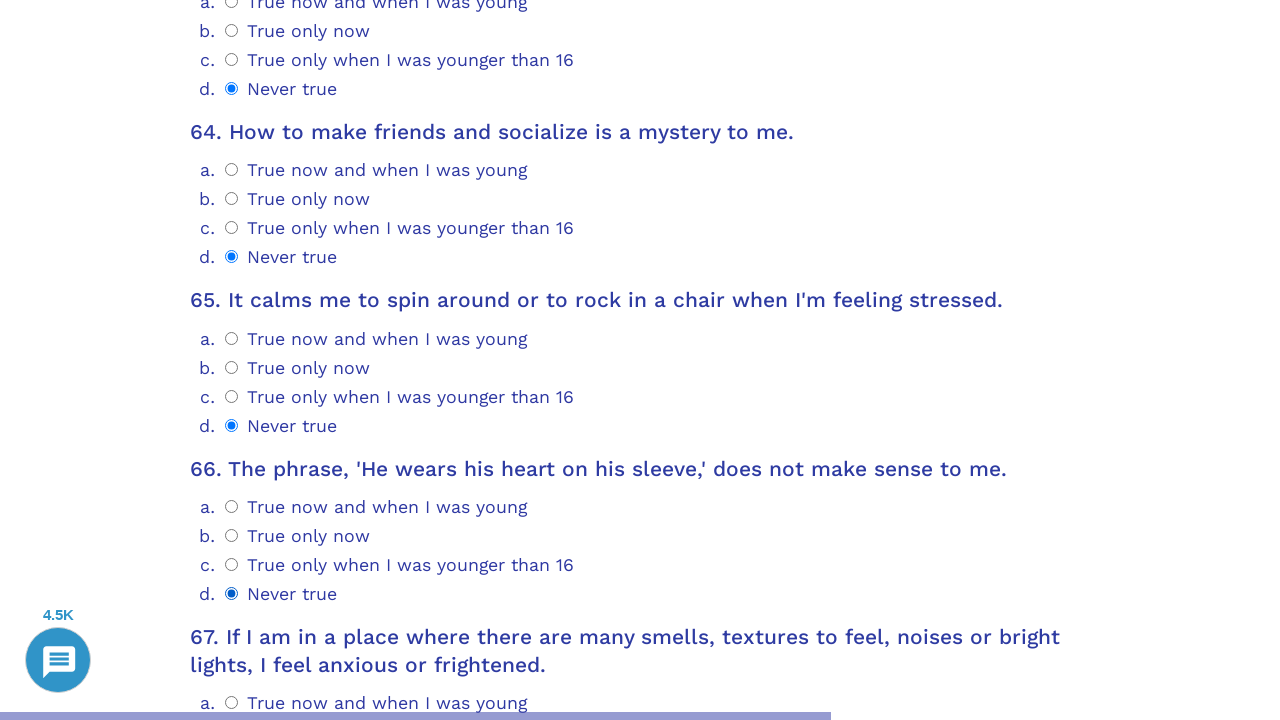

Scrolled question 67 into view
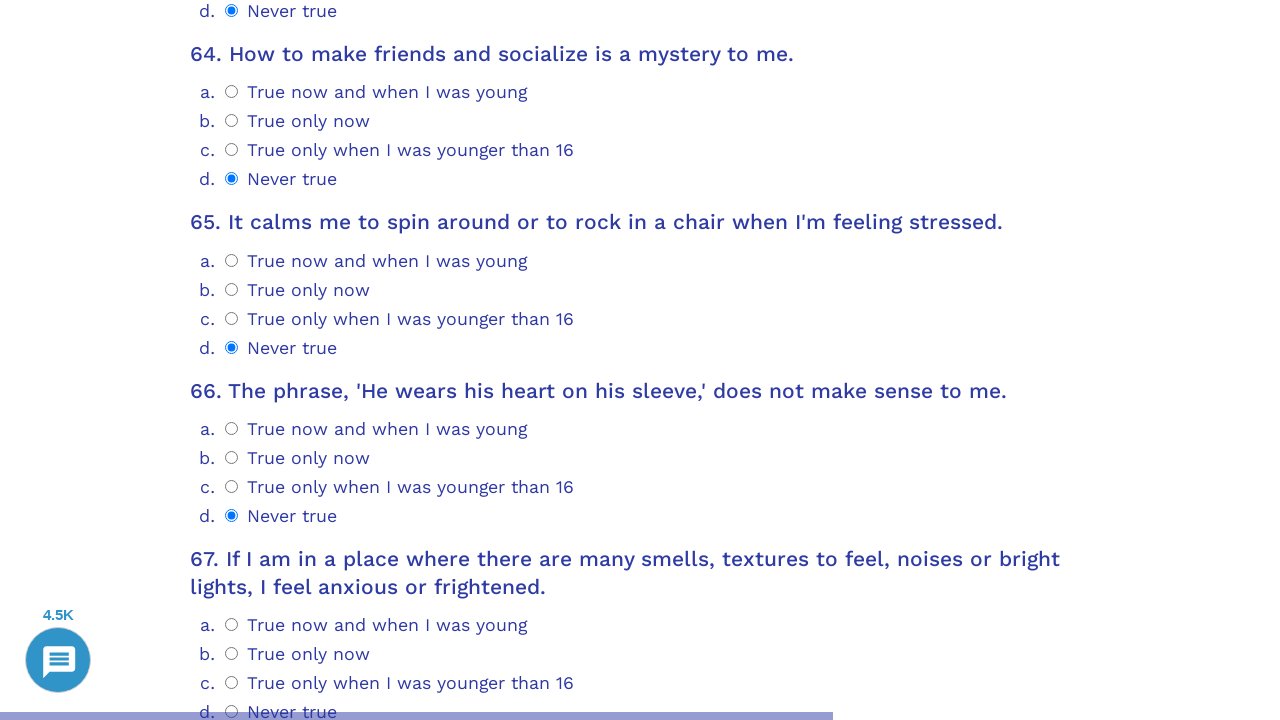

Retrieved radio button options for question 67
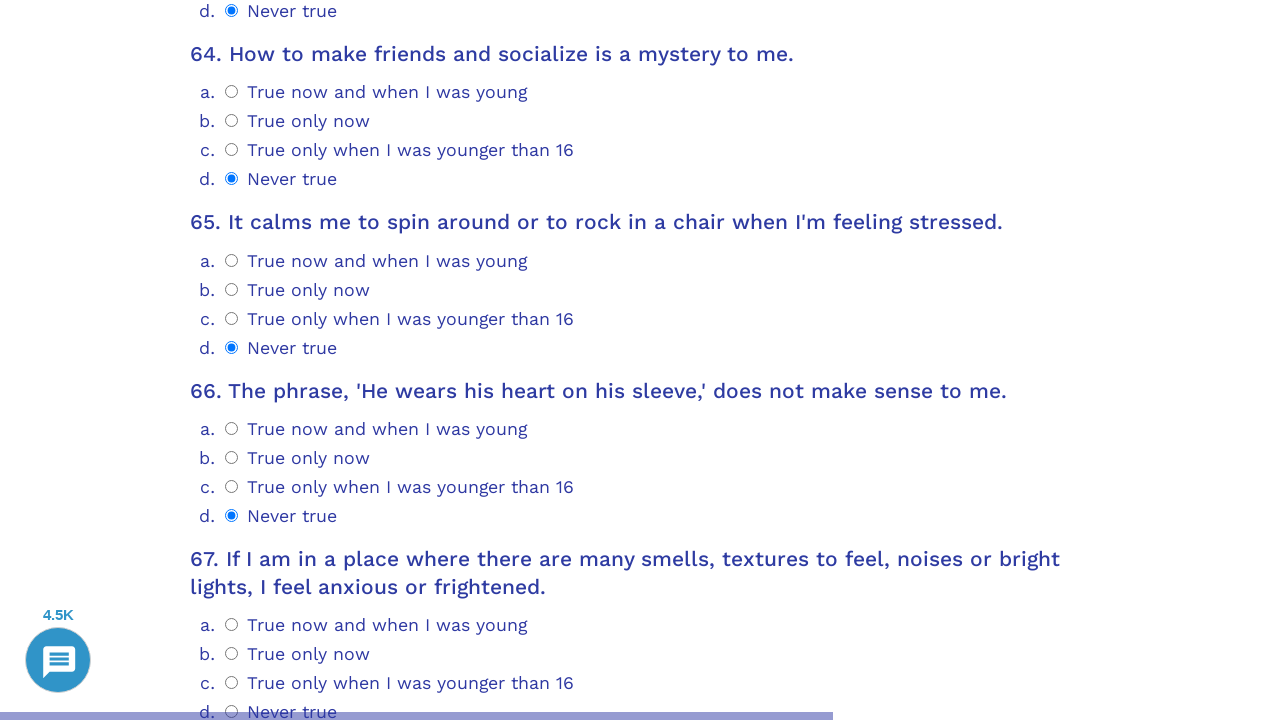

Determined answer index 3 for question 67
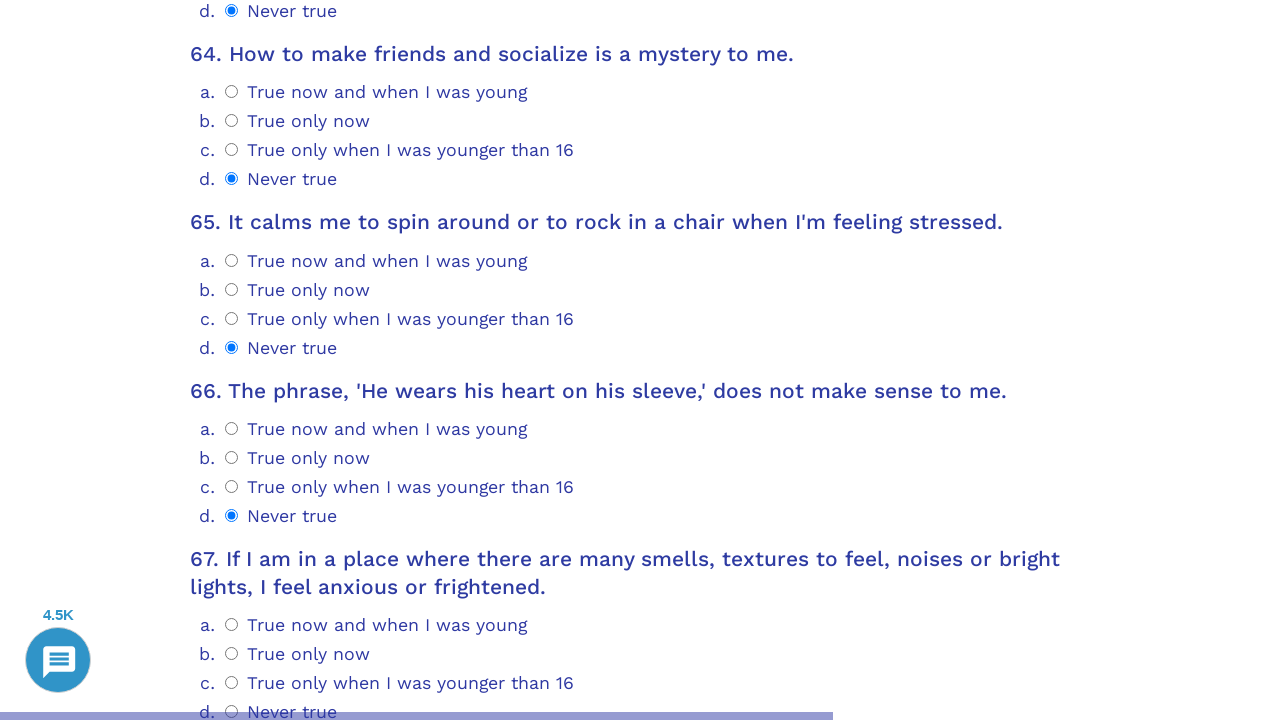

Clicked option 3 for question 67 at (232, 360) on .psychometrics-items-container.item-67 >> .psychometrics-option-radio >> nth=3
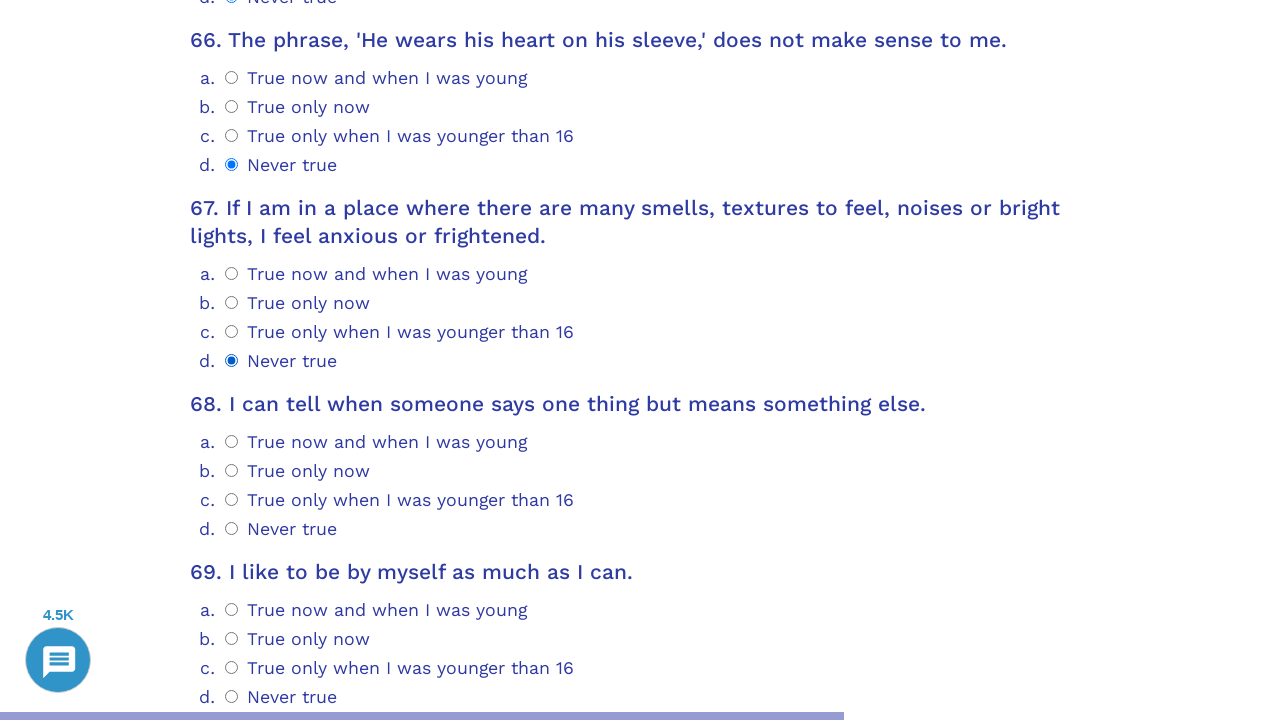

Located question 68 container
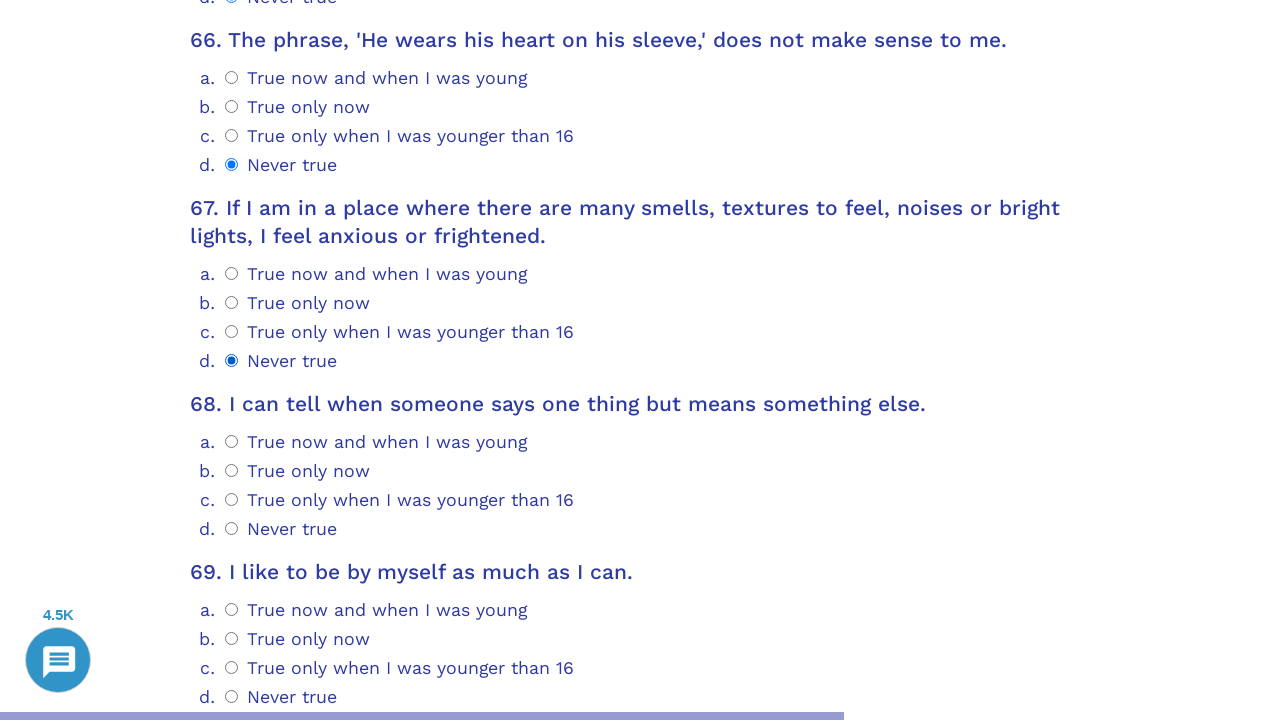

Scrolled question 68 into view
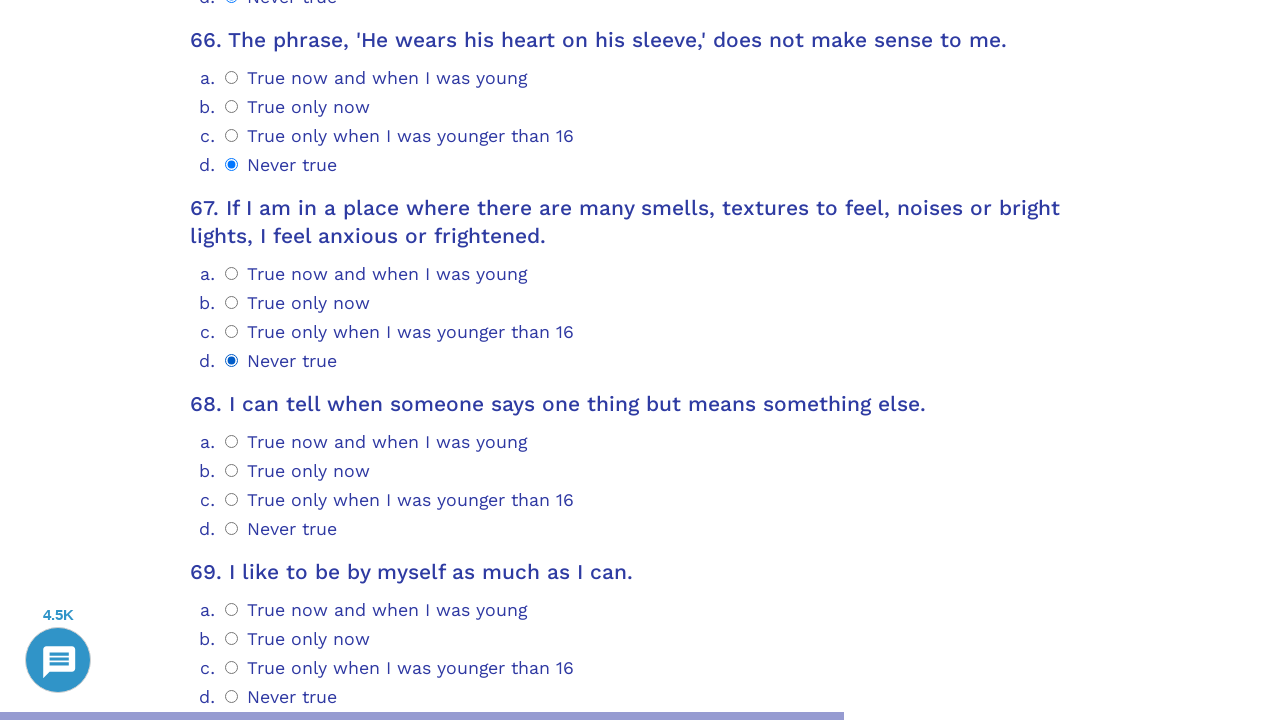

Retrieved radio button options for question 68
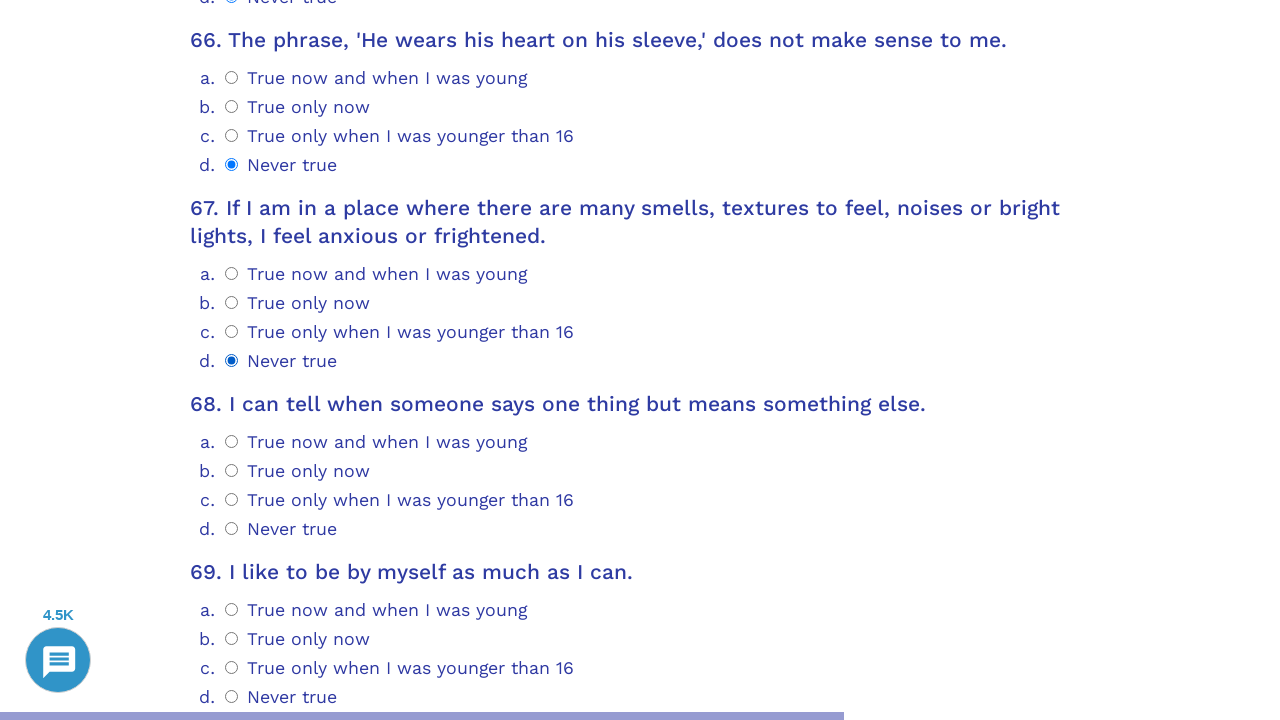

Determined answer index 3 for question 68
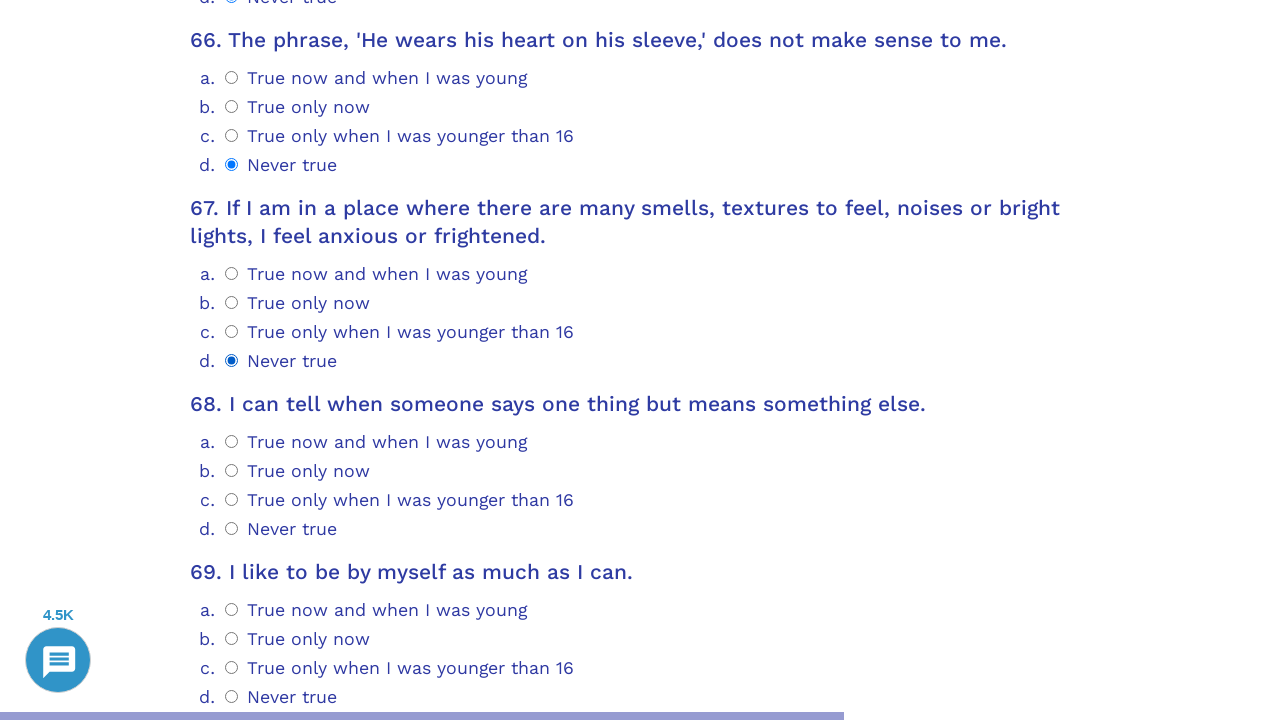

Clicked option 3 for question 68 at (232, 529) on .psychometrics-items-container.item-68 >> .psychometrics-option-radio >> nth=3
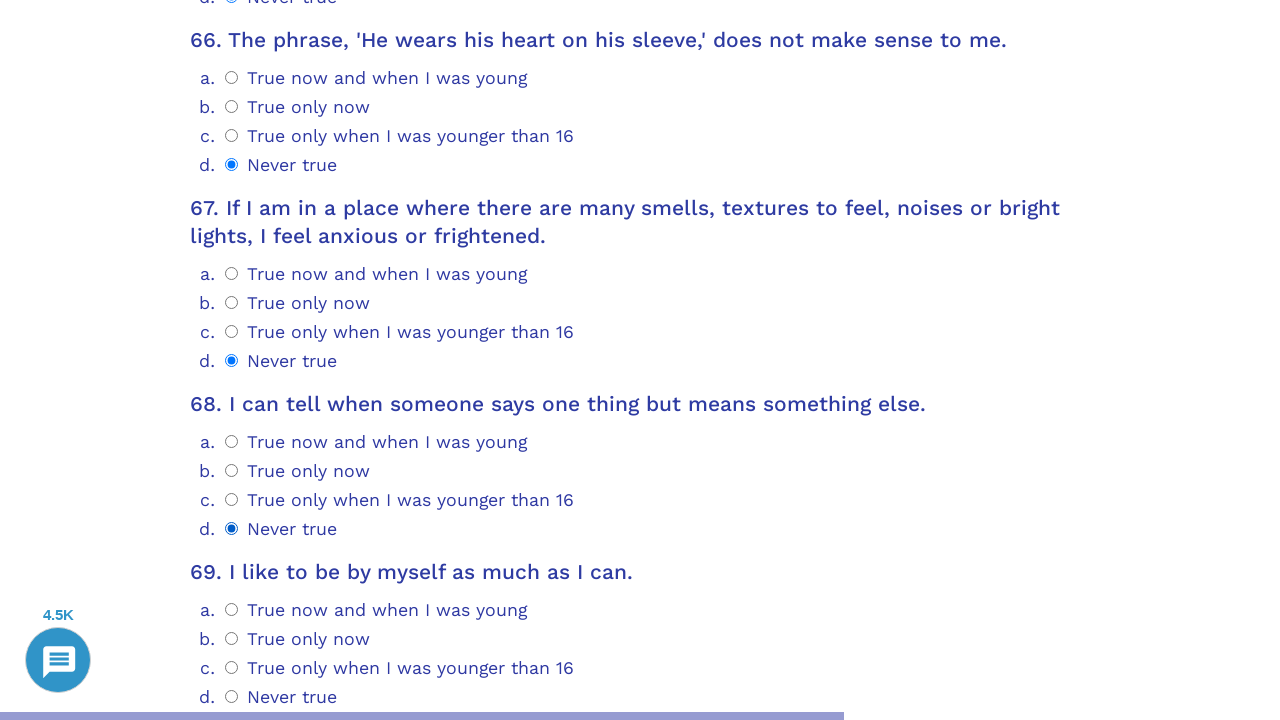

Located question 69 container
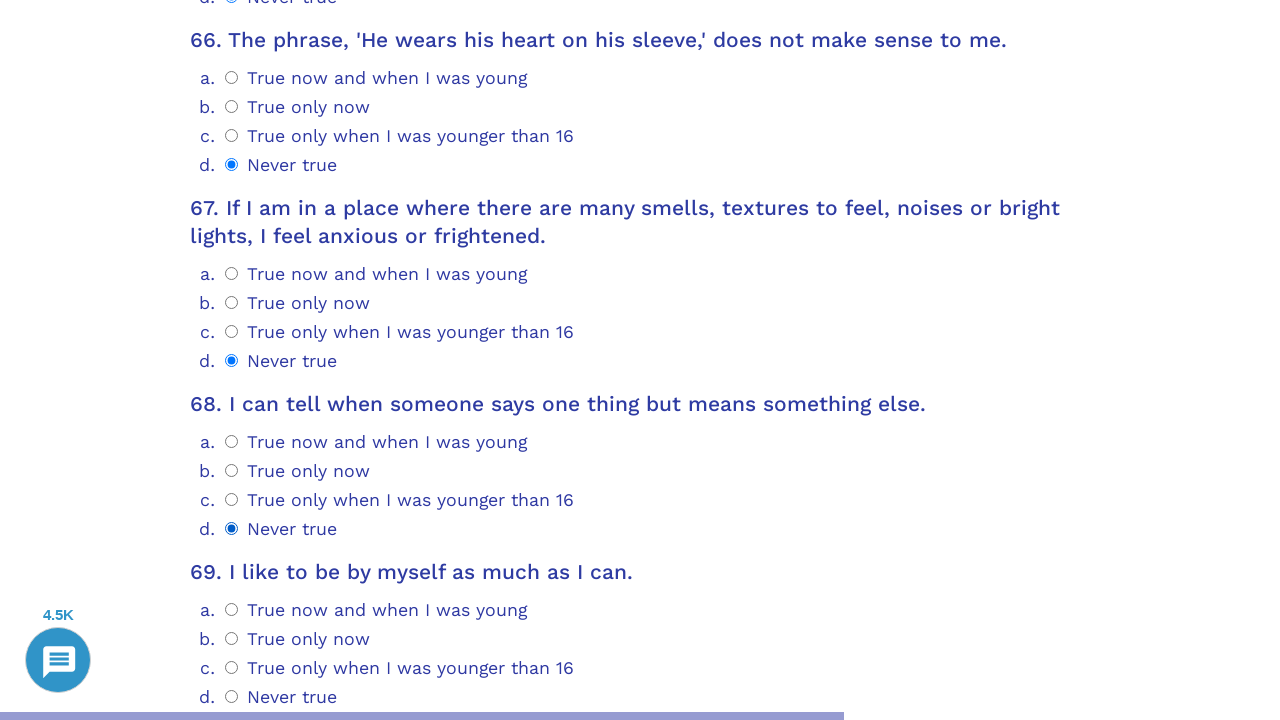

Scrolled question 69 into view
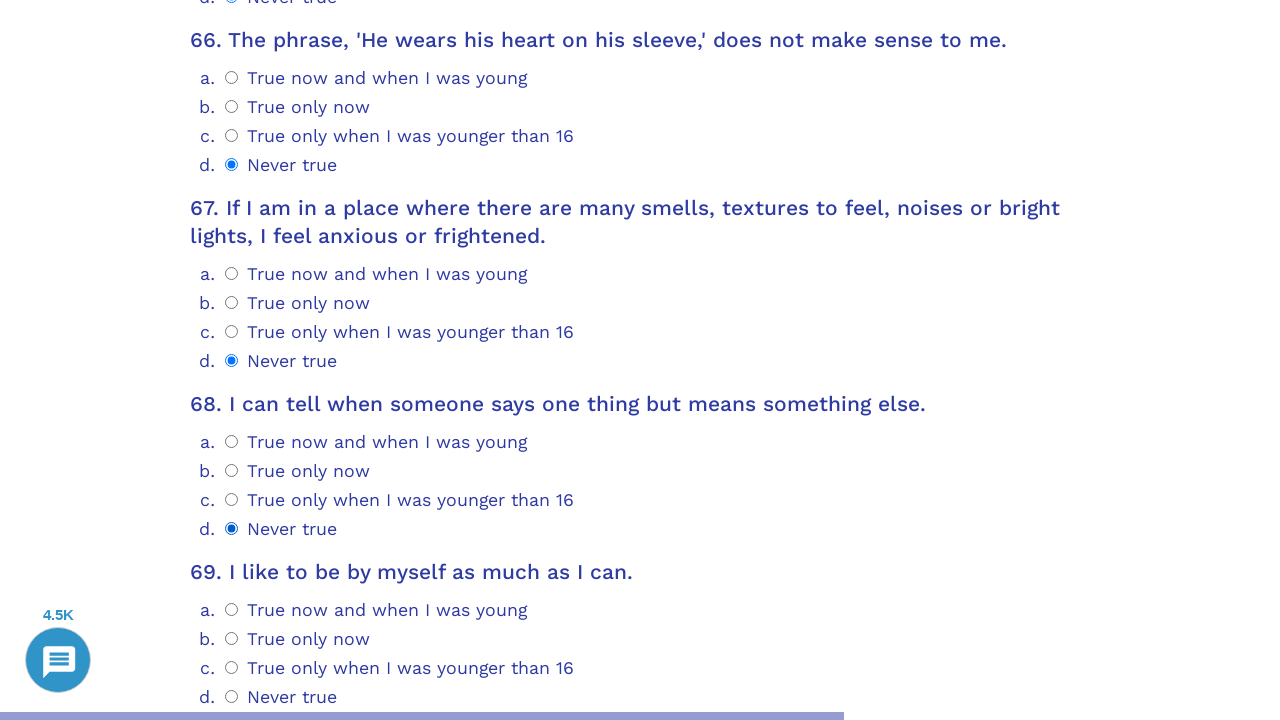

Retrieved radio button options for question 69
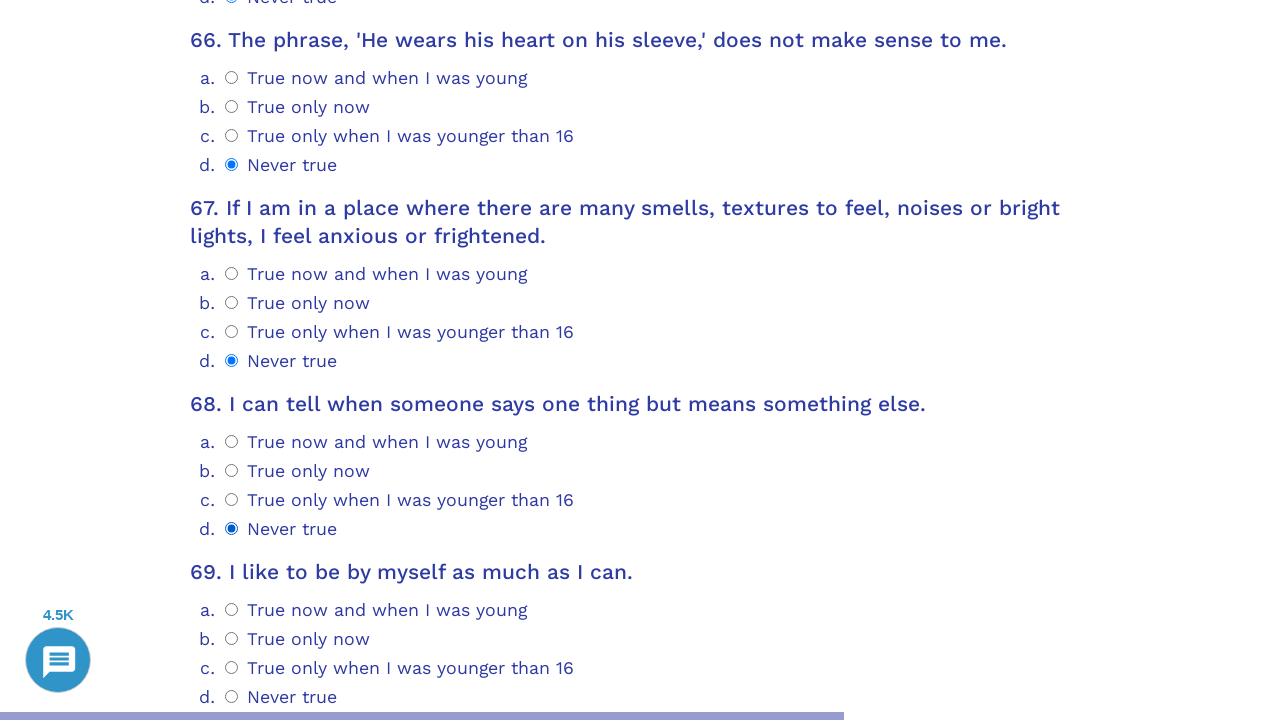

Determined answer index 3 for question 69
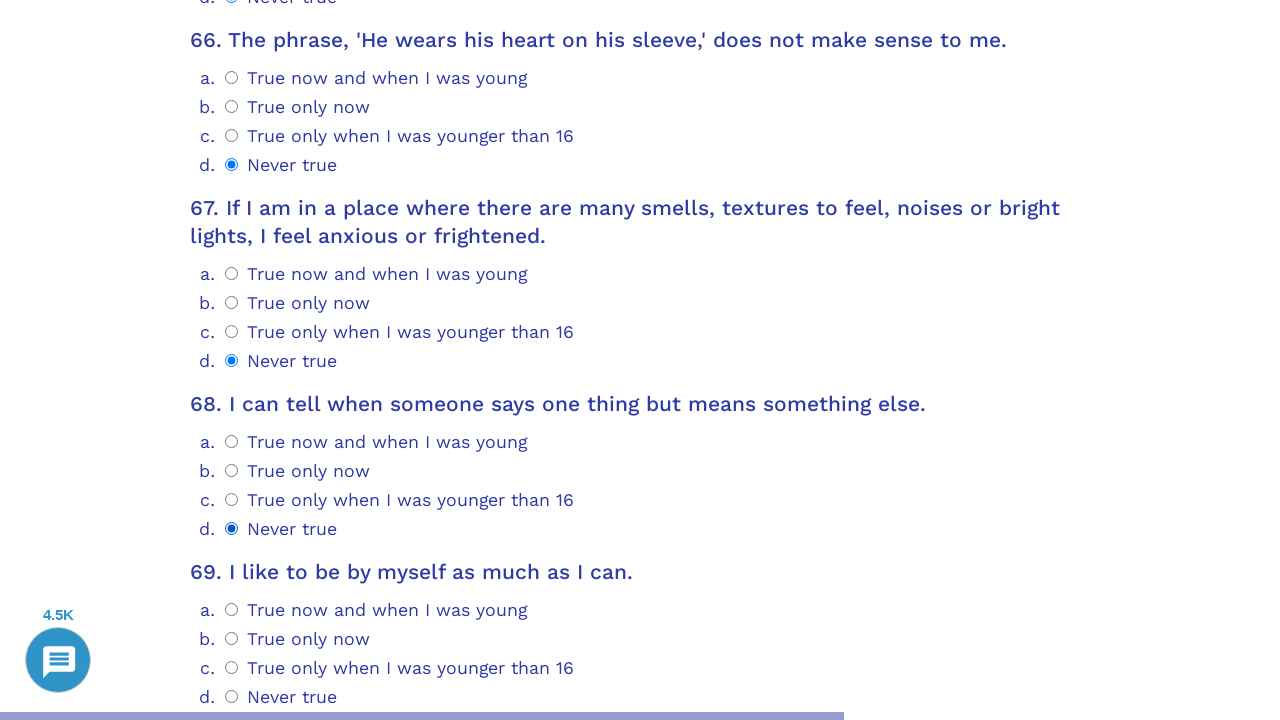

Clicked option 3 for question 69 at (232, 697) on .psychometrics-items-container.item-69 >> .psychometrics-option-radio >> nth=3
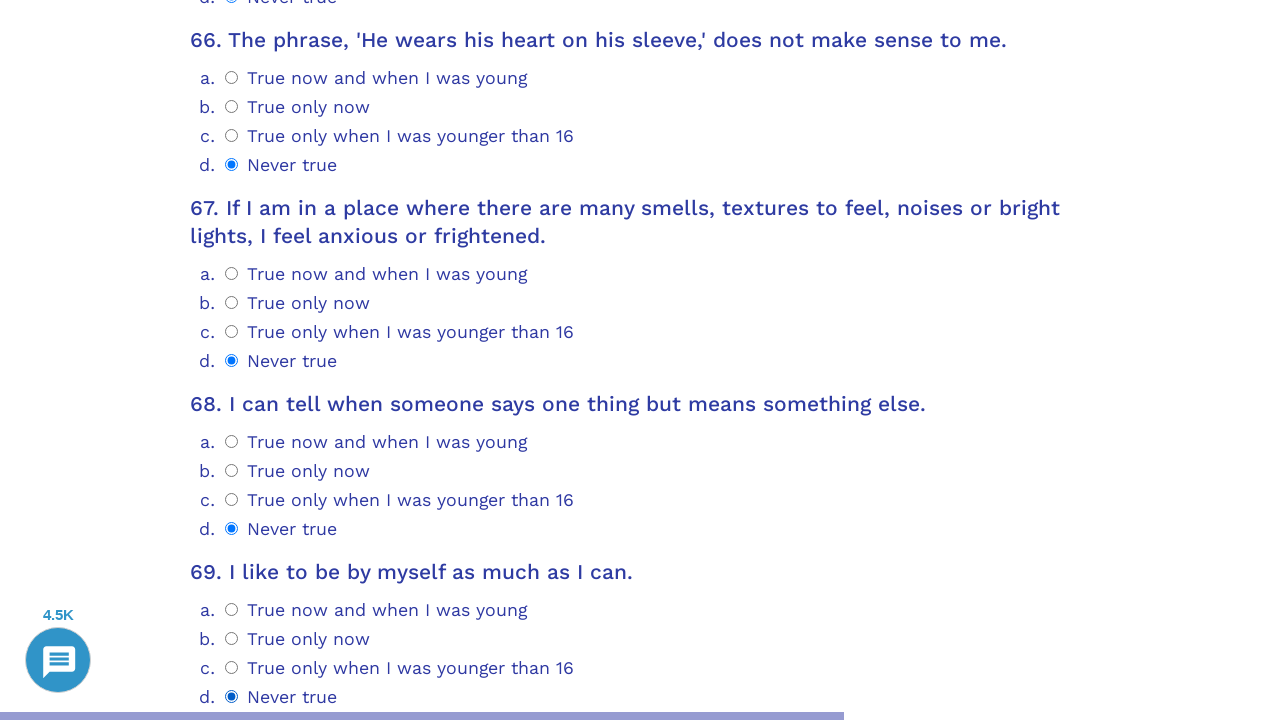

Located question 70 container
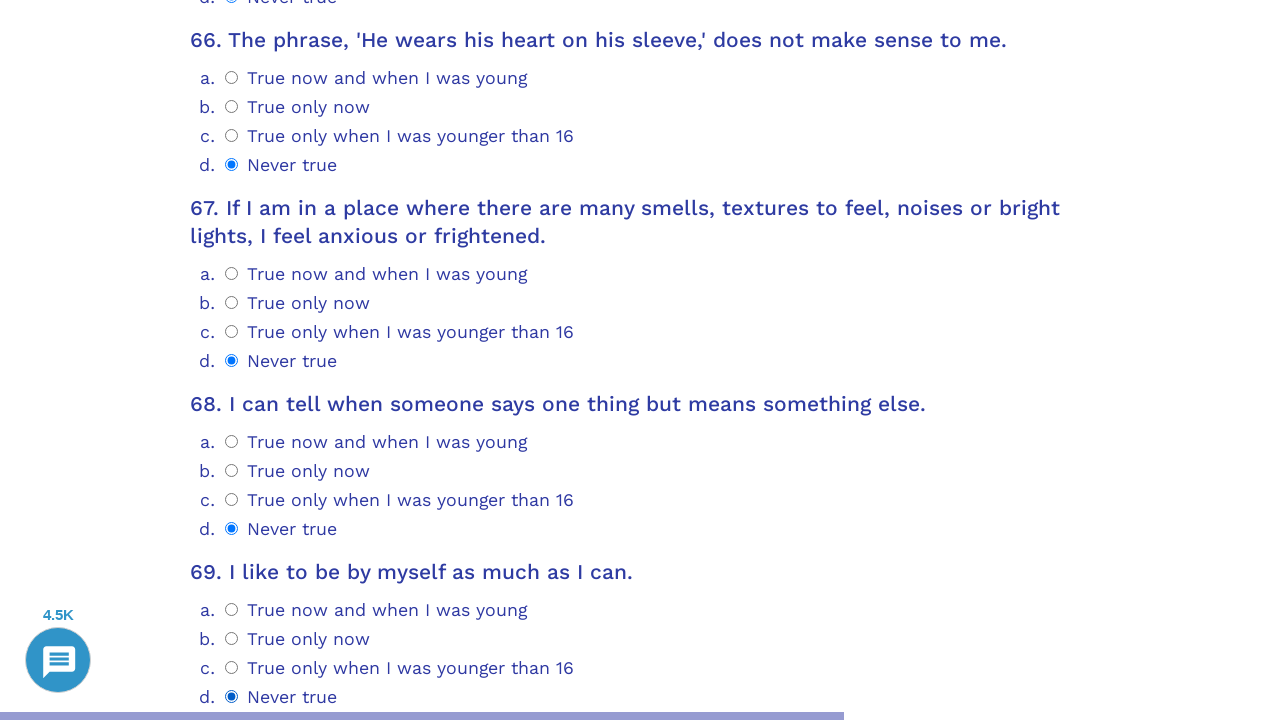

Scrolled question 70 into view
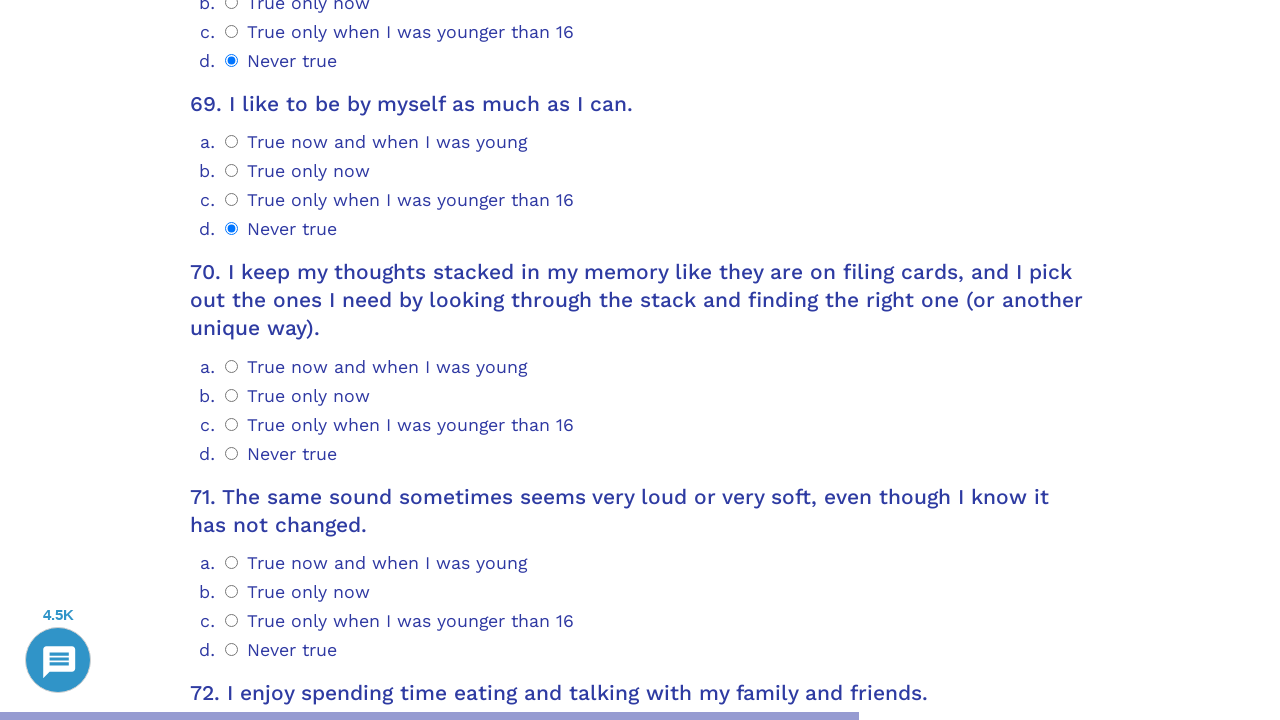

Retrieved radio button options for question 70
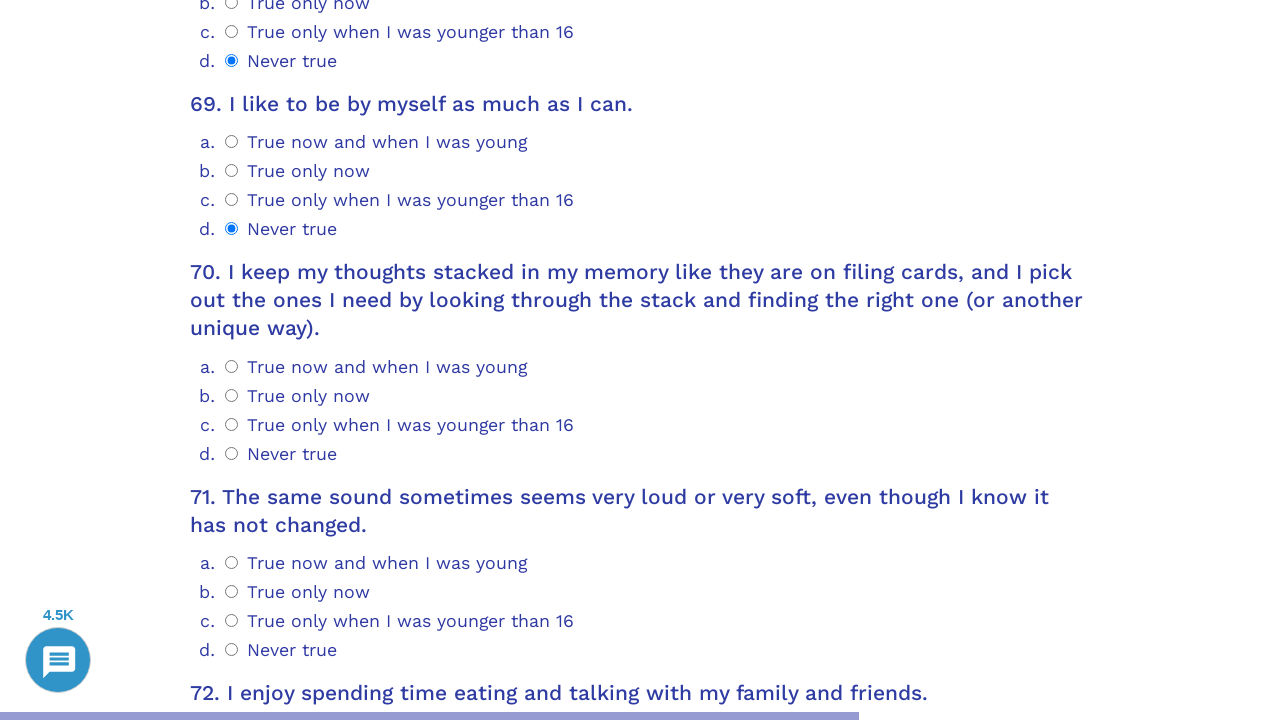

Determined answer index 3 for question 70
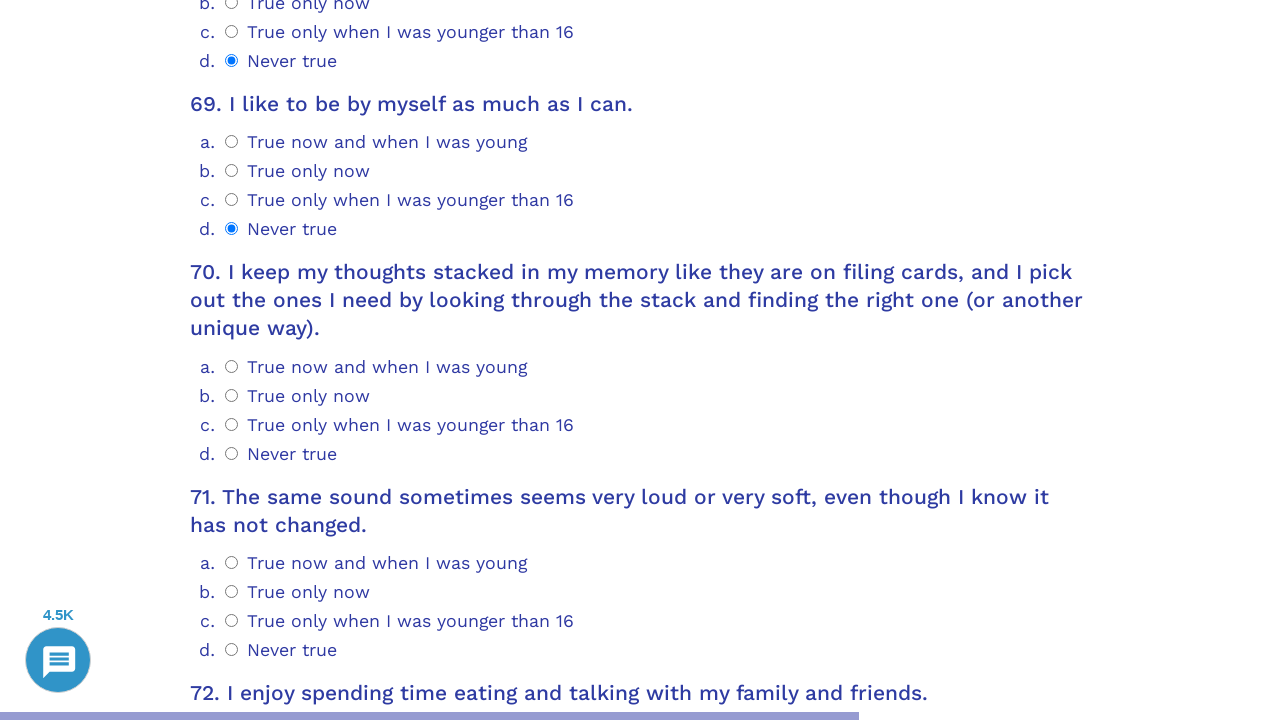

Clicked option 3 for question 70 at (232, 453) on .psychometrics-items-container.item-70 >> .psychometrics-option-radio >> nth=3
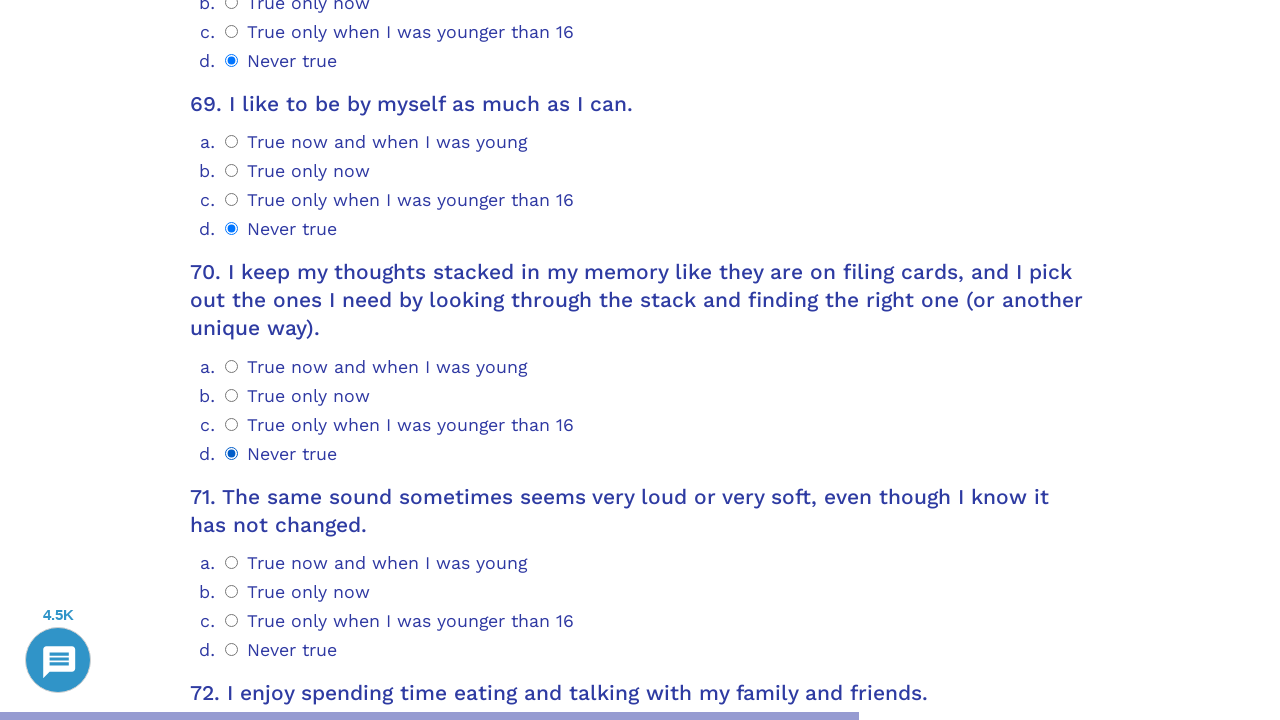

Located question 71 container
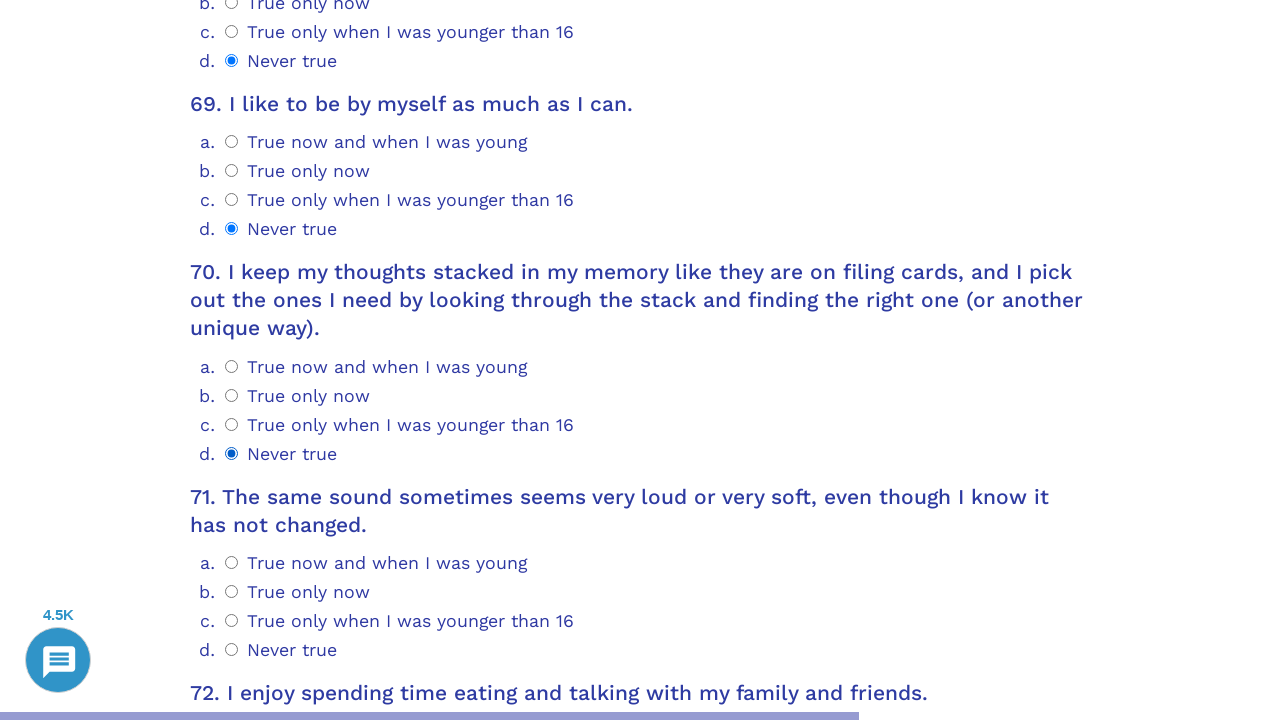

Scrolled question 71 into view
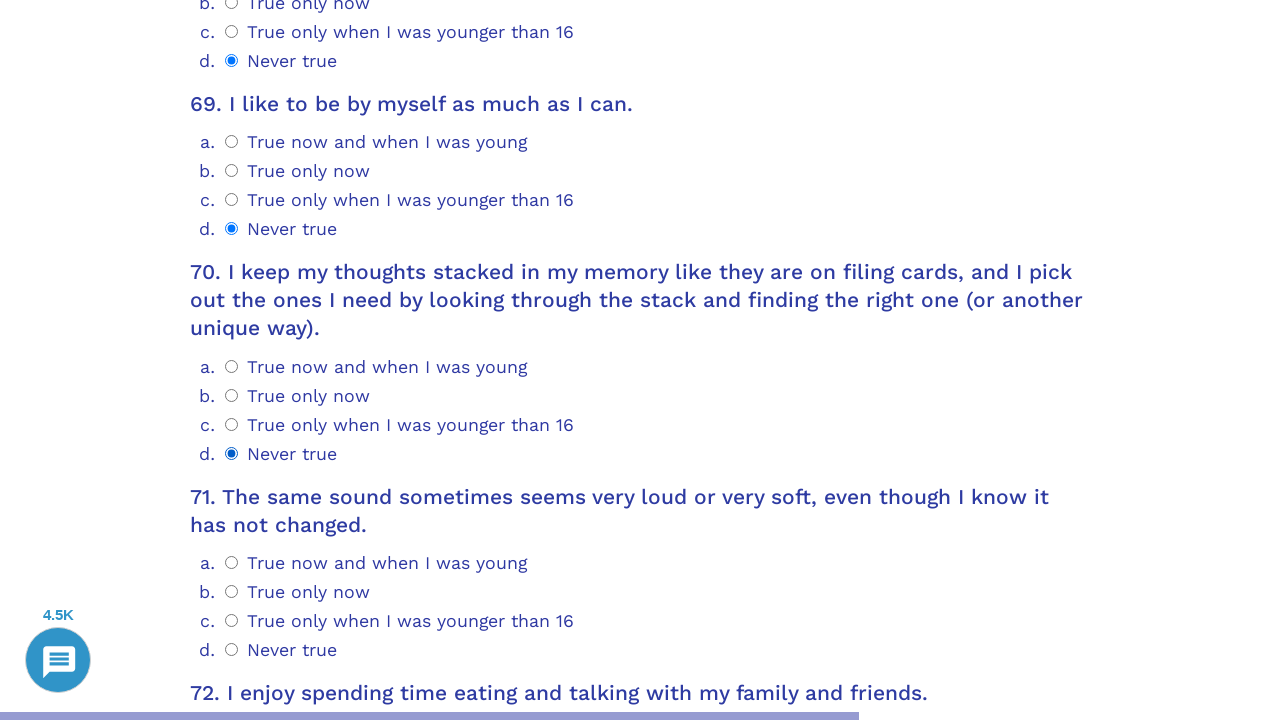

Retrieved radio button options for question 71
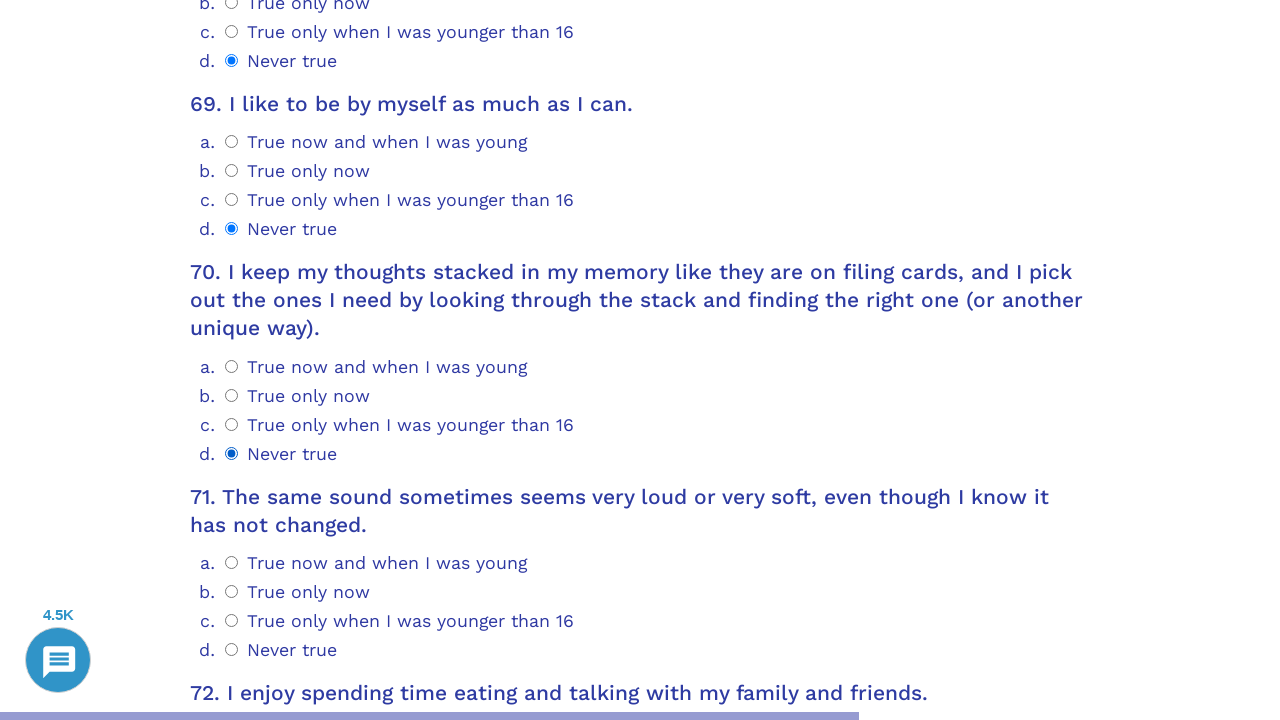

Determined answer index 3 for question 71
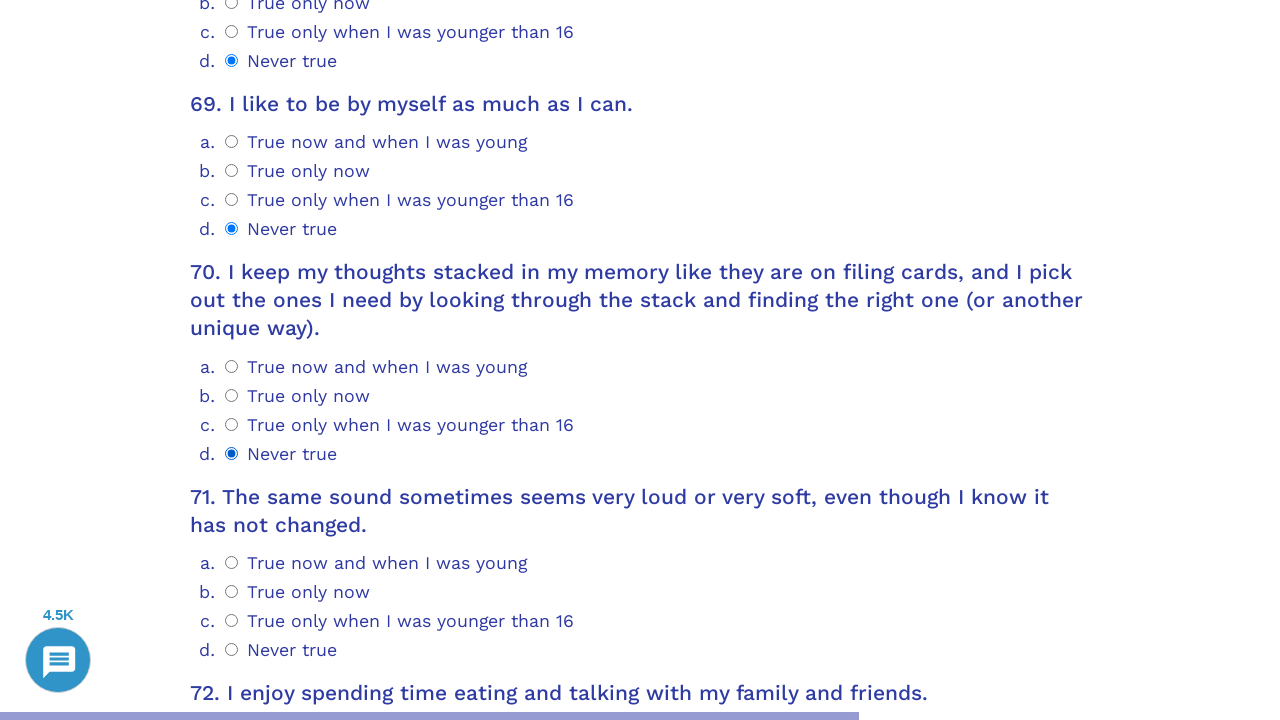

Clicked option 3 for question 71 at (232, 649) on .psychometrics-items-container.item-71 >> .psychometrics-option-radio >> nth=3
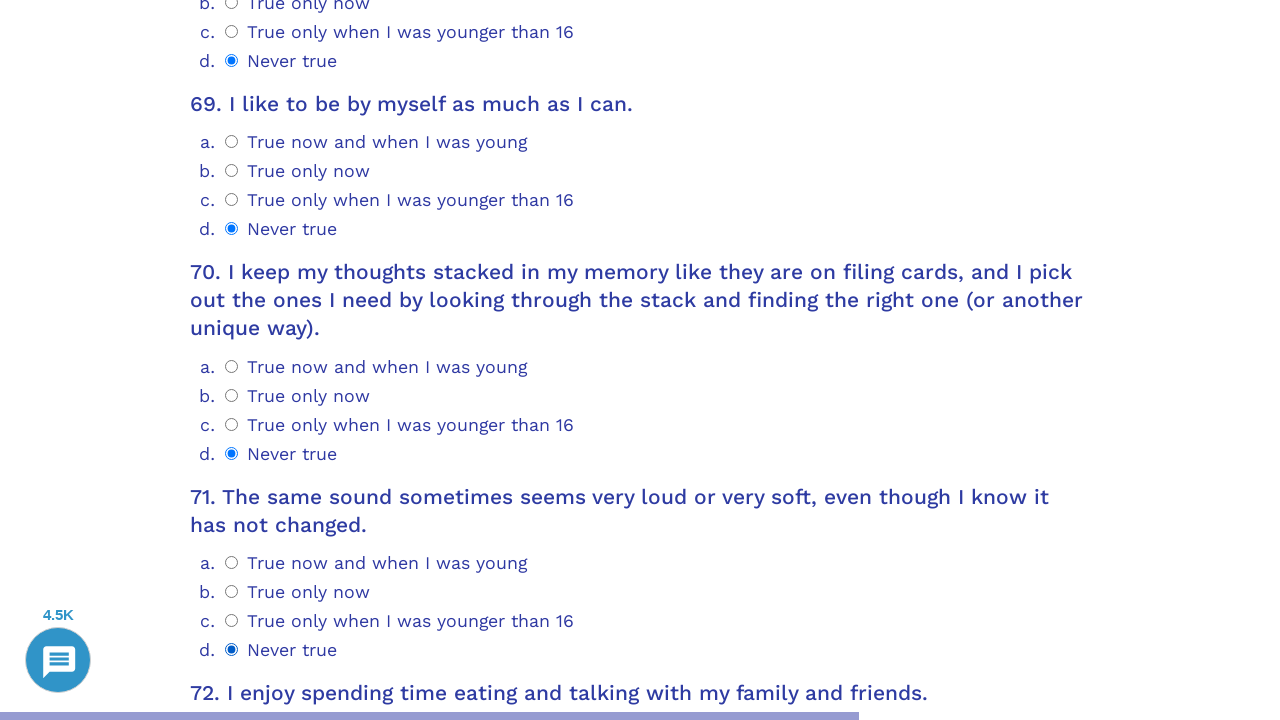

Located question 72 container
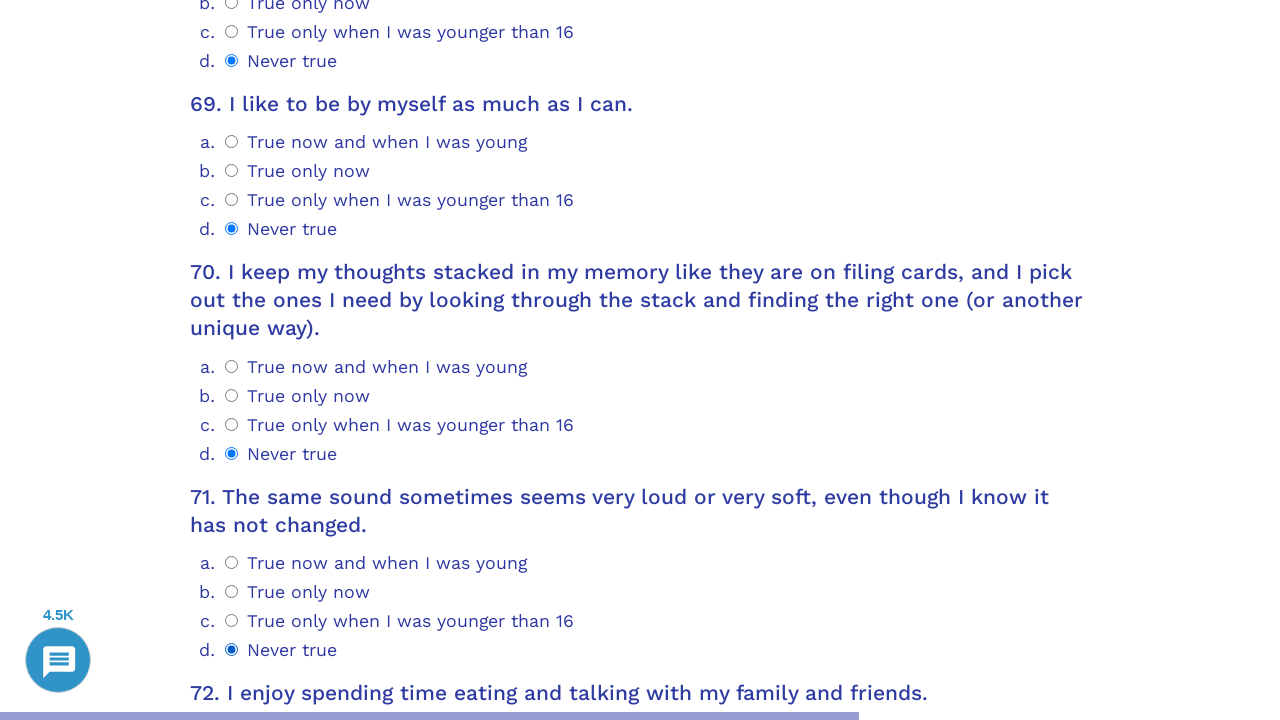

Scrolled question 72 into view
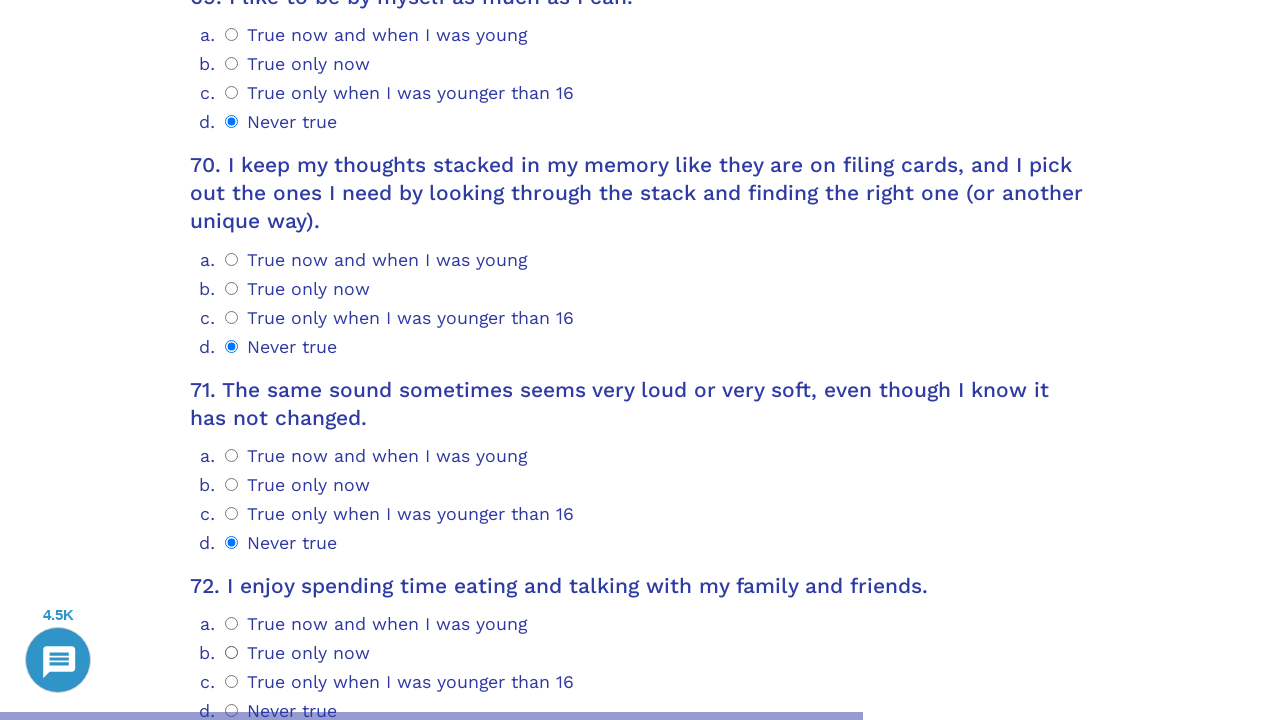

Retrieved radio button options for question 72
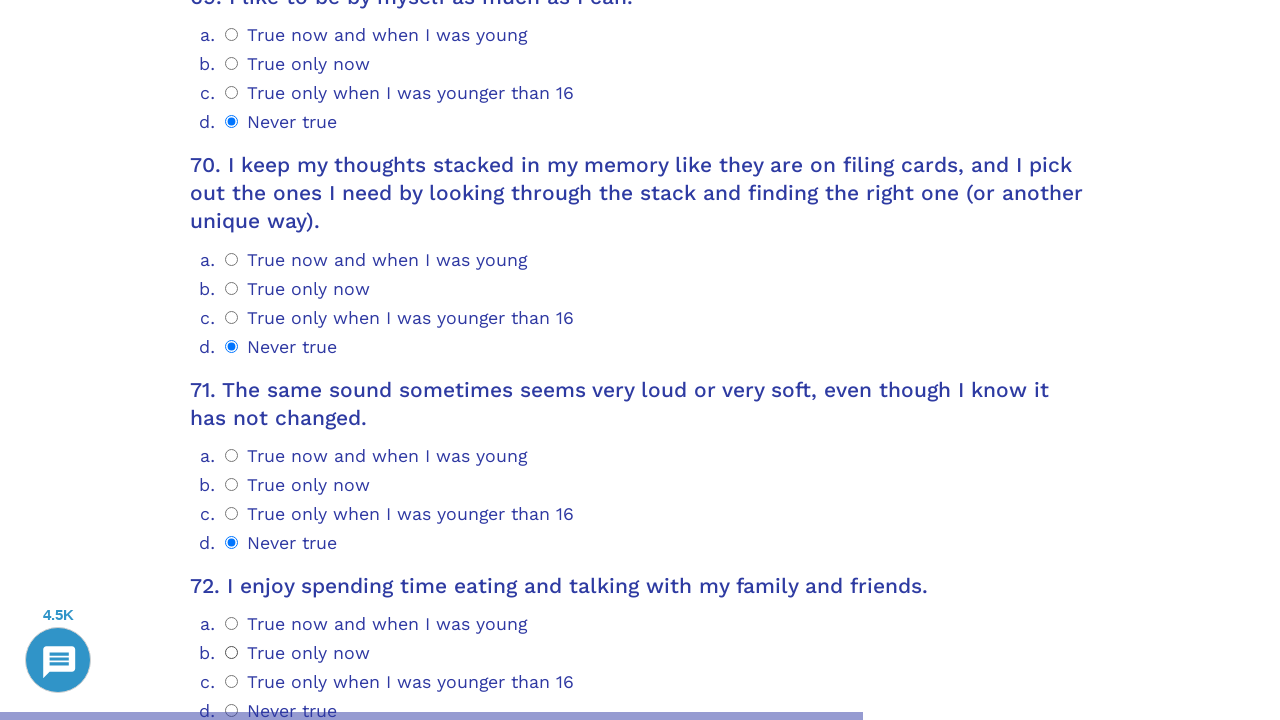

Determined answer index 3 for question 72
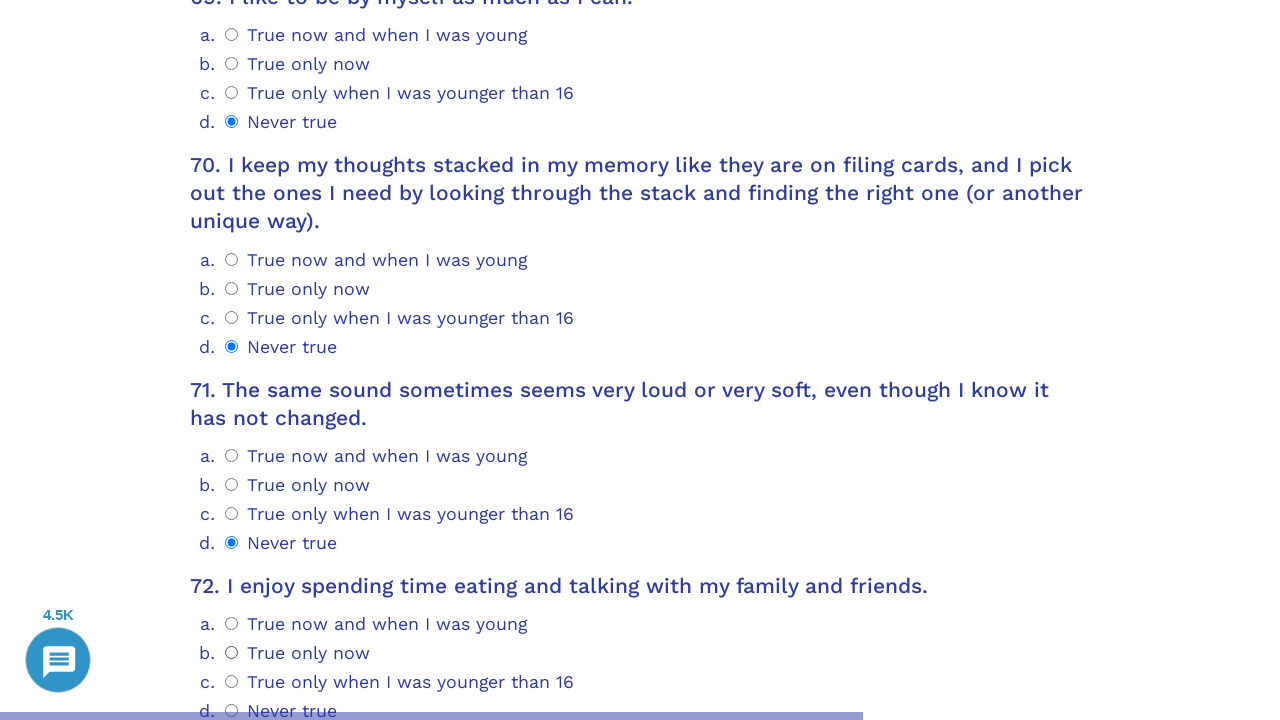

Clicked option 3 for question 72 at (232, 711) on .psychometrics-items-container.item-72 >> .psychometrics-option-radio >> nth=3
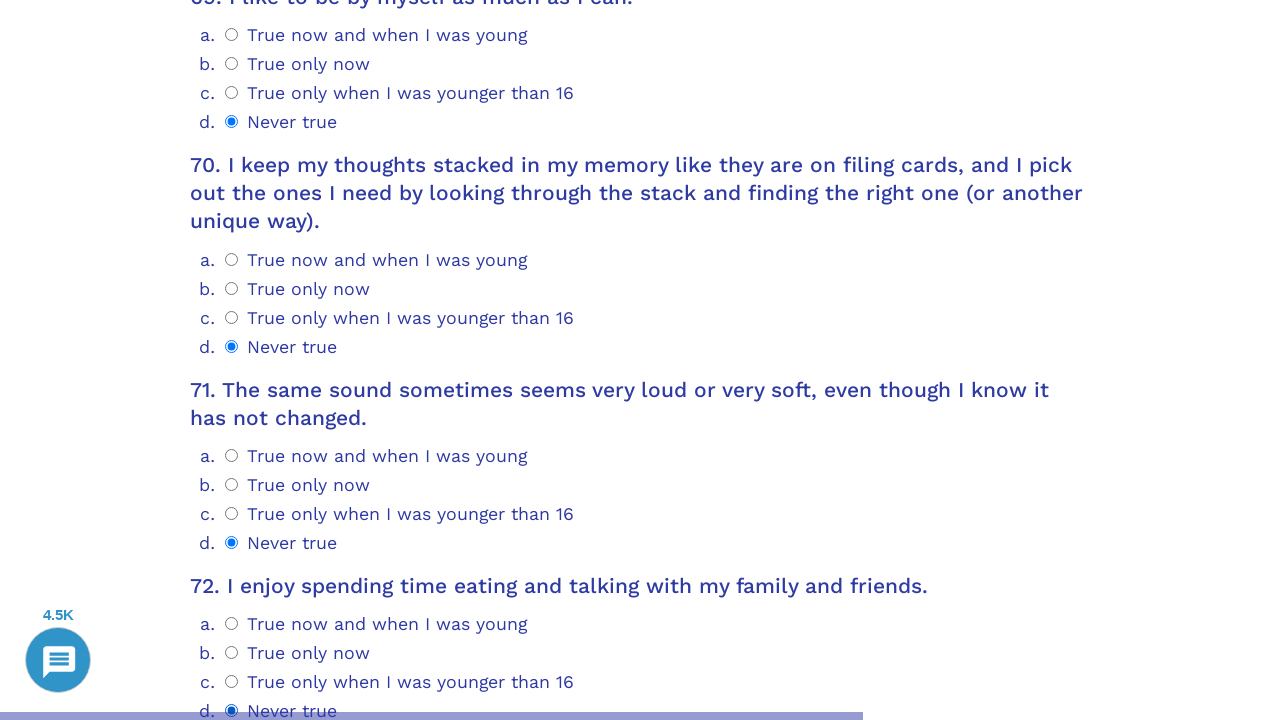

Located question 73 container
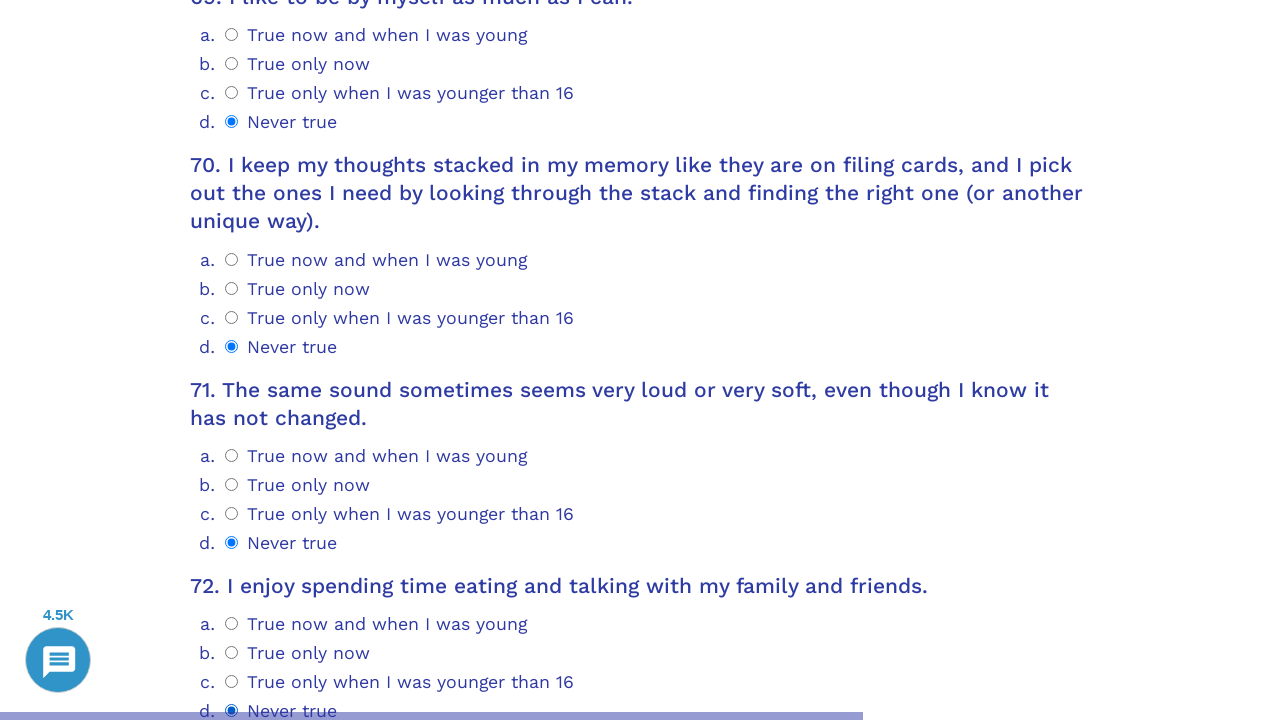

Scrolled question 73 into view
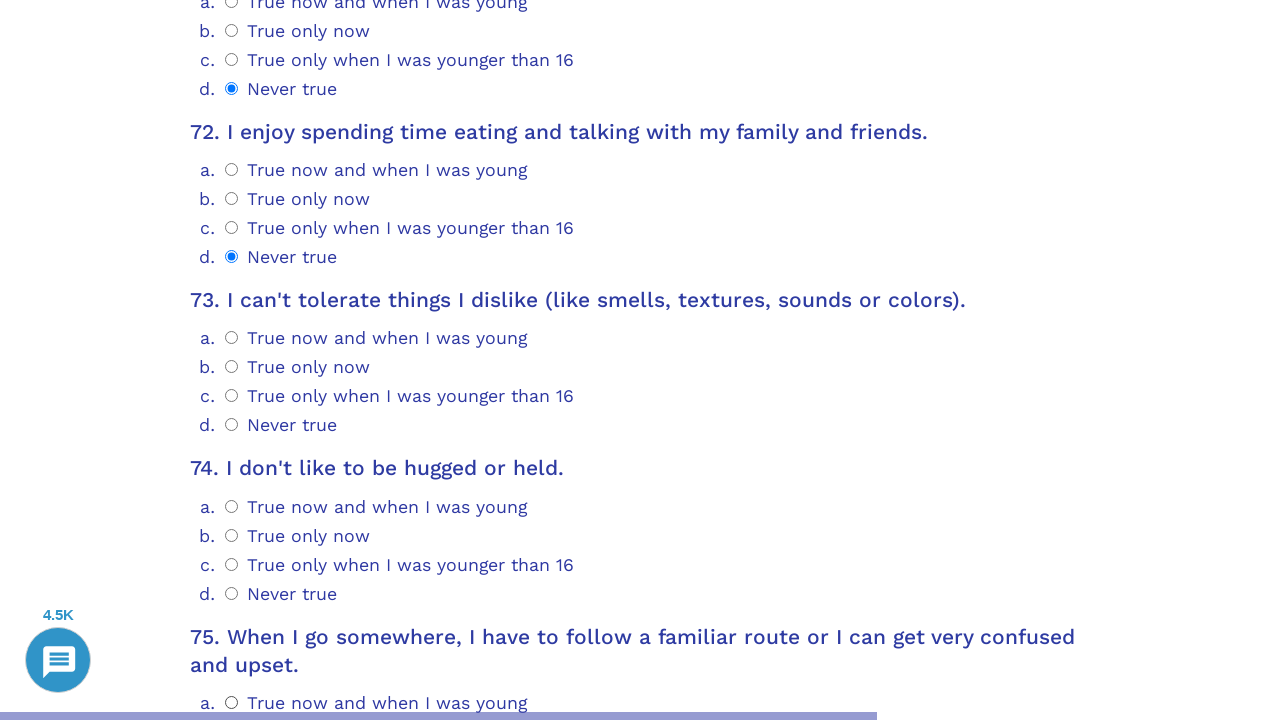

Retrieved radio button options for question 73
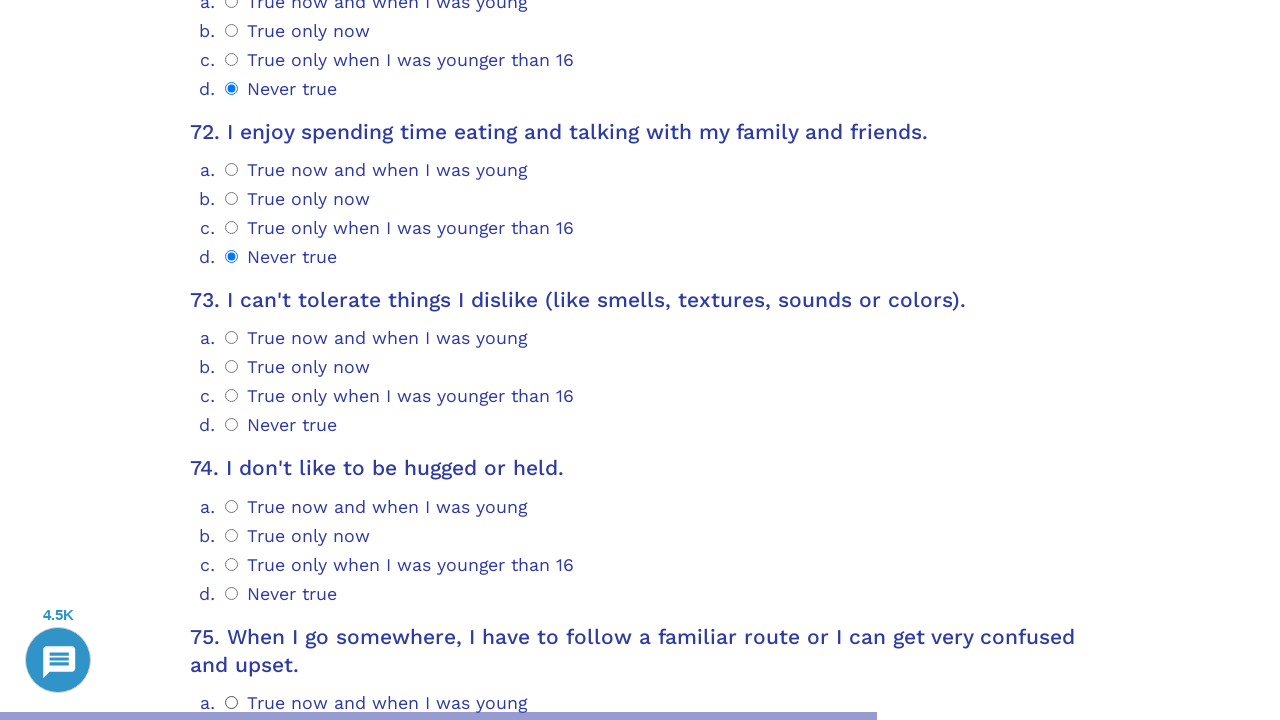

Determined answer index 3 for question 73
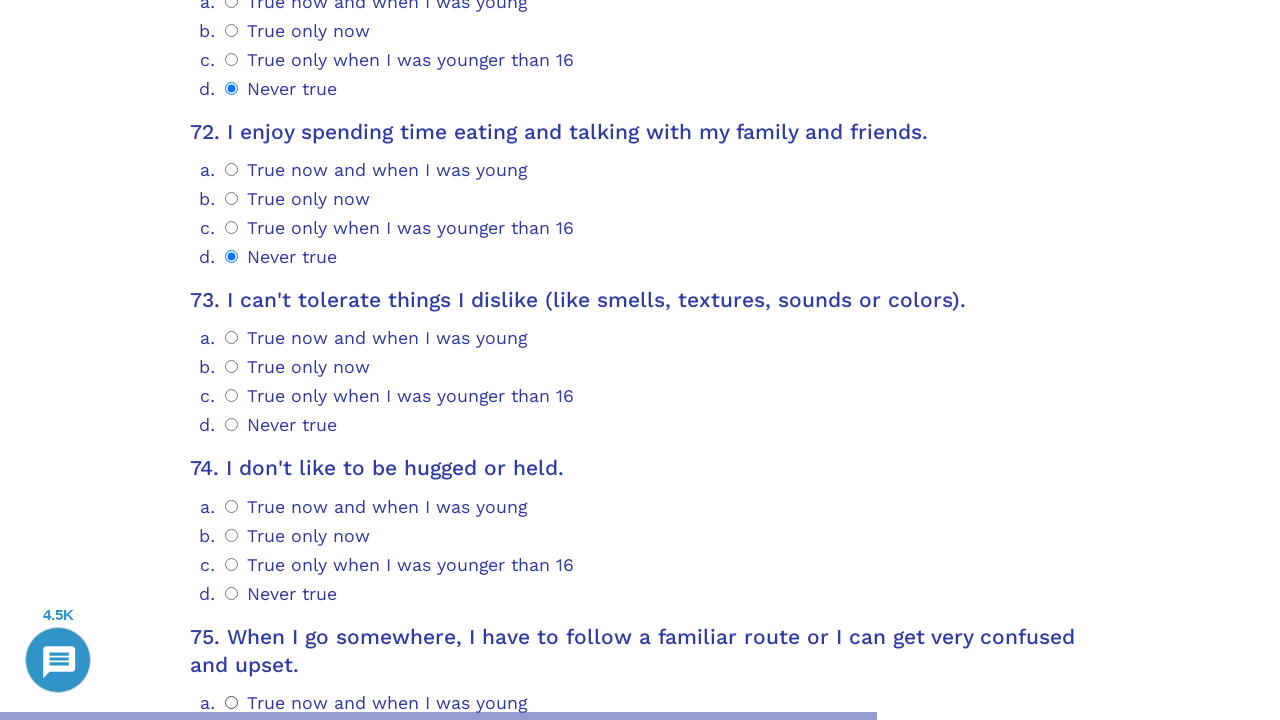

Clicked option 3 for question 73 at (232, 425) on .psychometrics-items-container.item-73 >> .psychometrics-option-radio >> nth=3
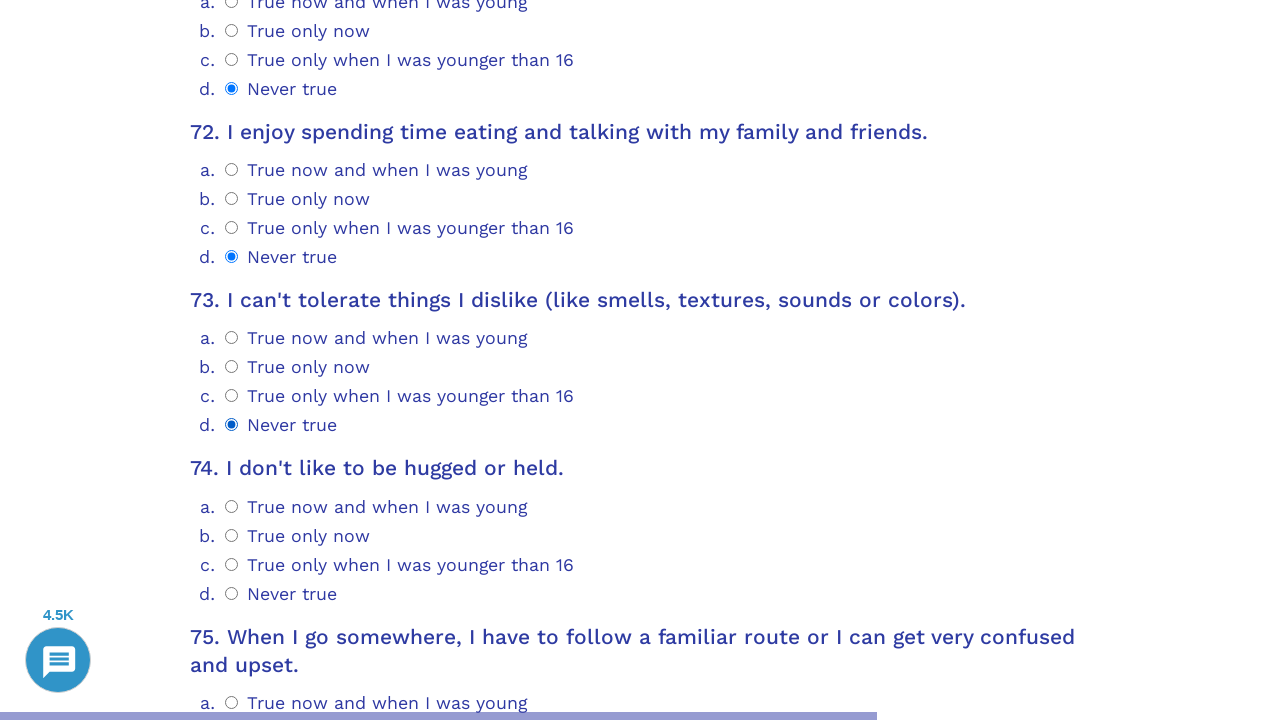

Located question 74 container
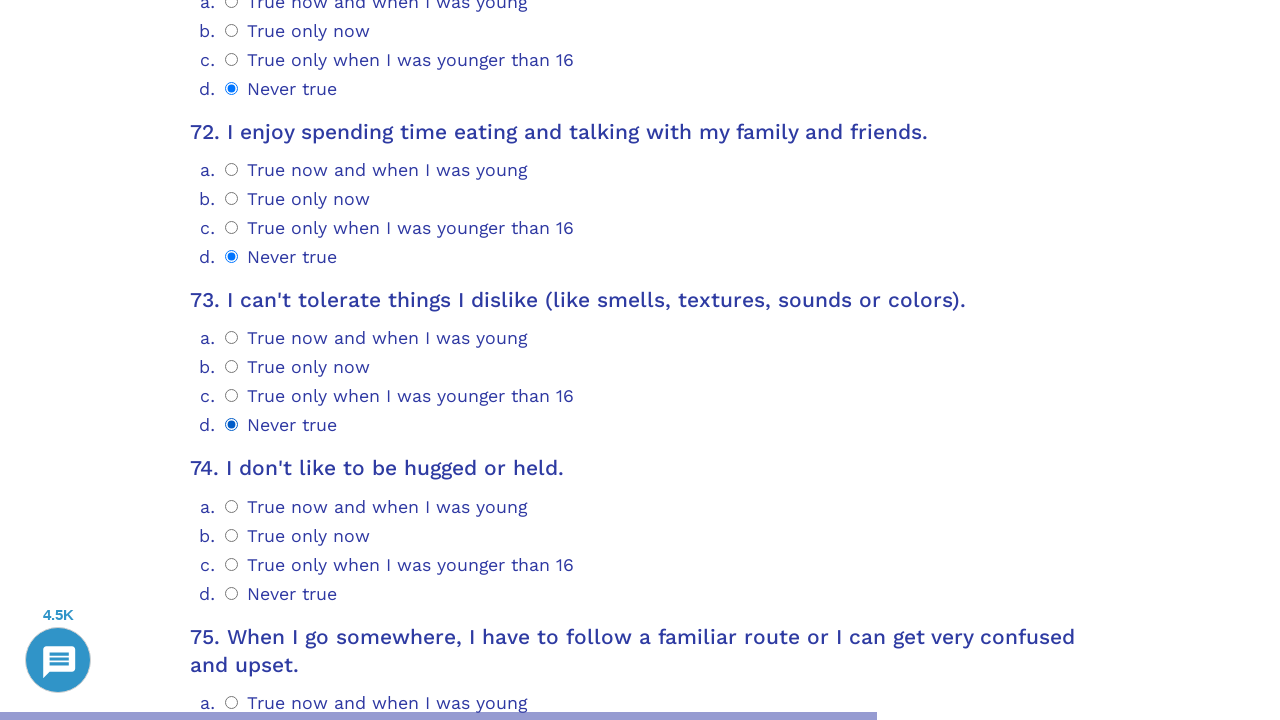

Scrolled question 74 into view
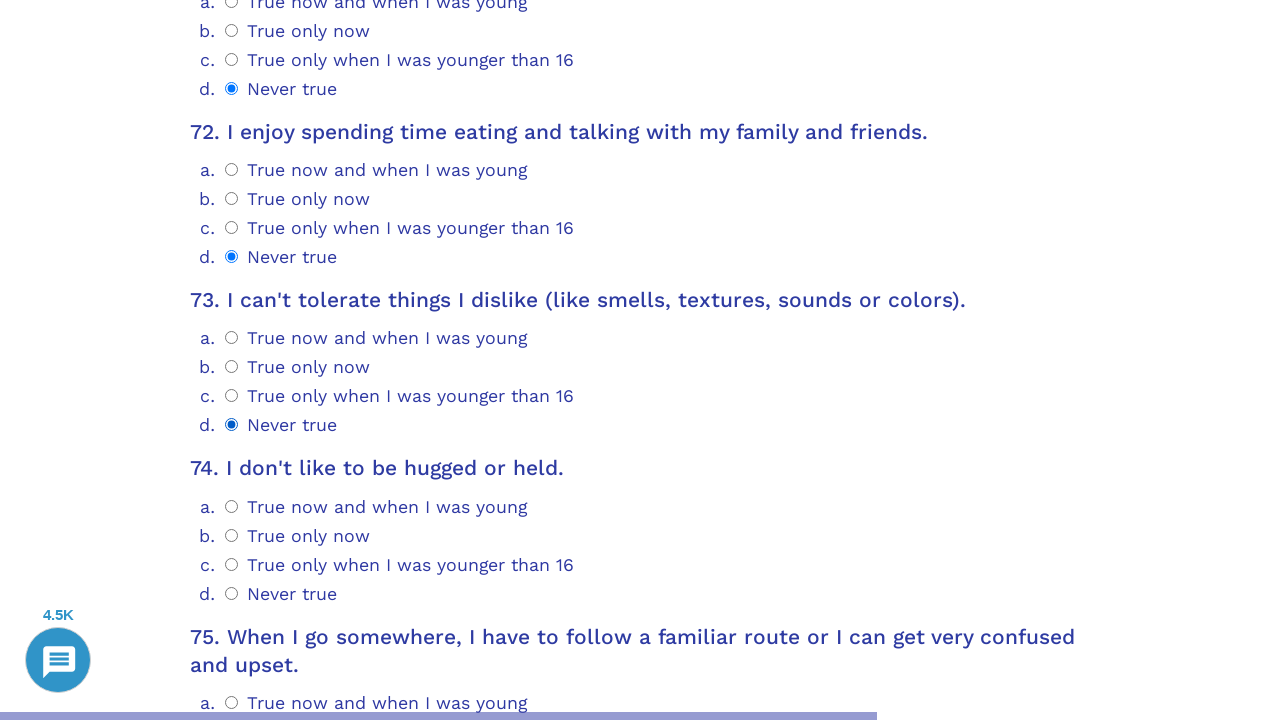

Retrieved radio button options for question 74
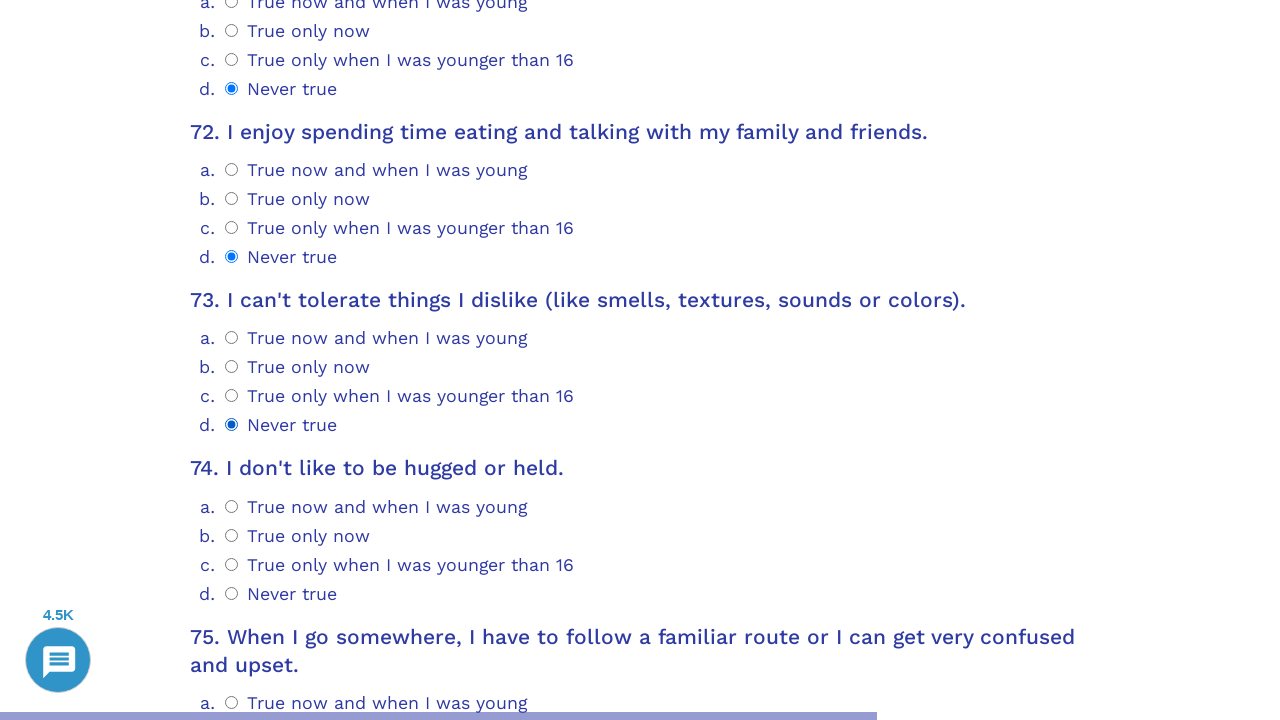

Determined answer index 3 for question 74
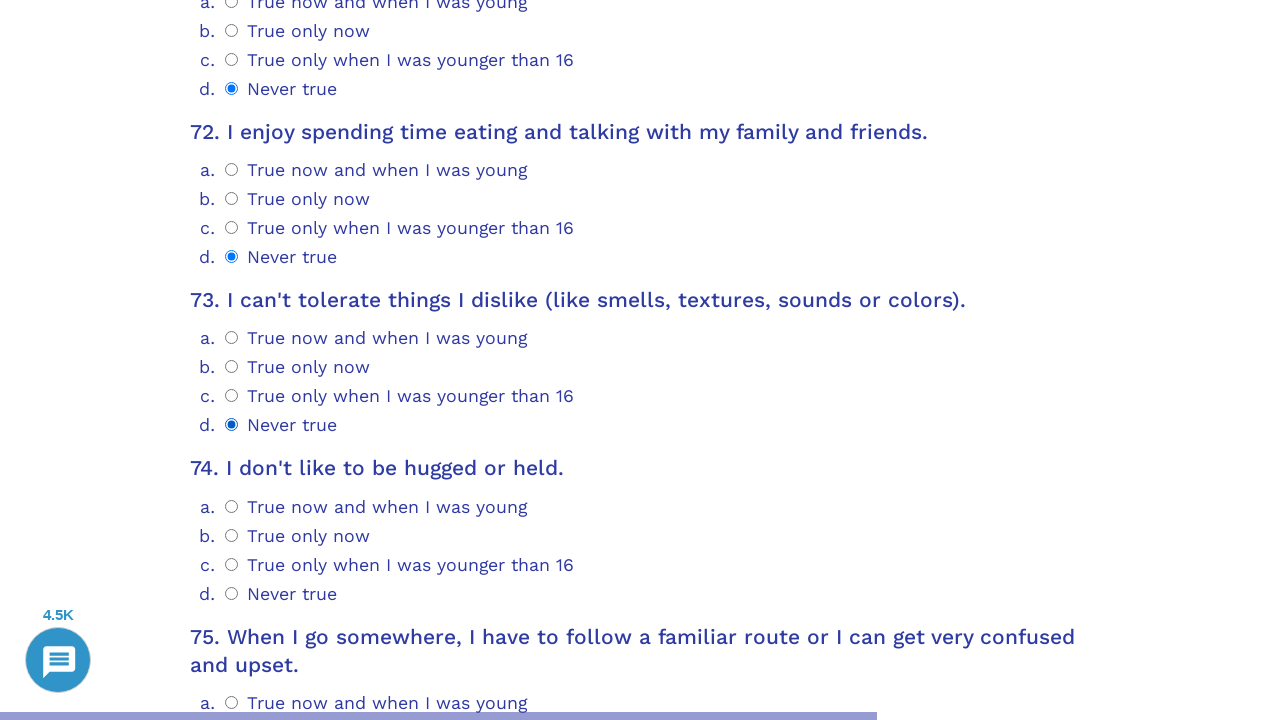

Clicked option 3 for question 74 at (232, 593) on .psychometrics-items-container.item-74 >> .psychometrics-option-radio >> nth=3
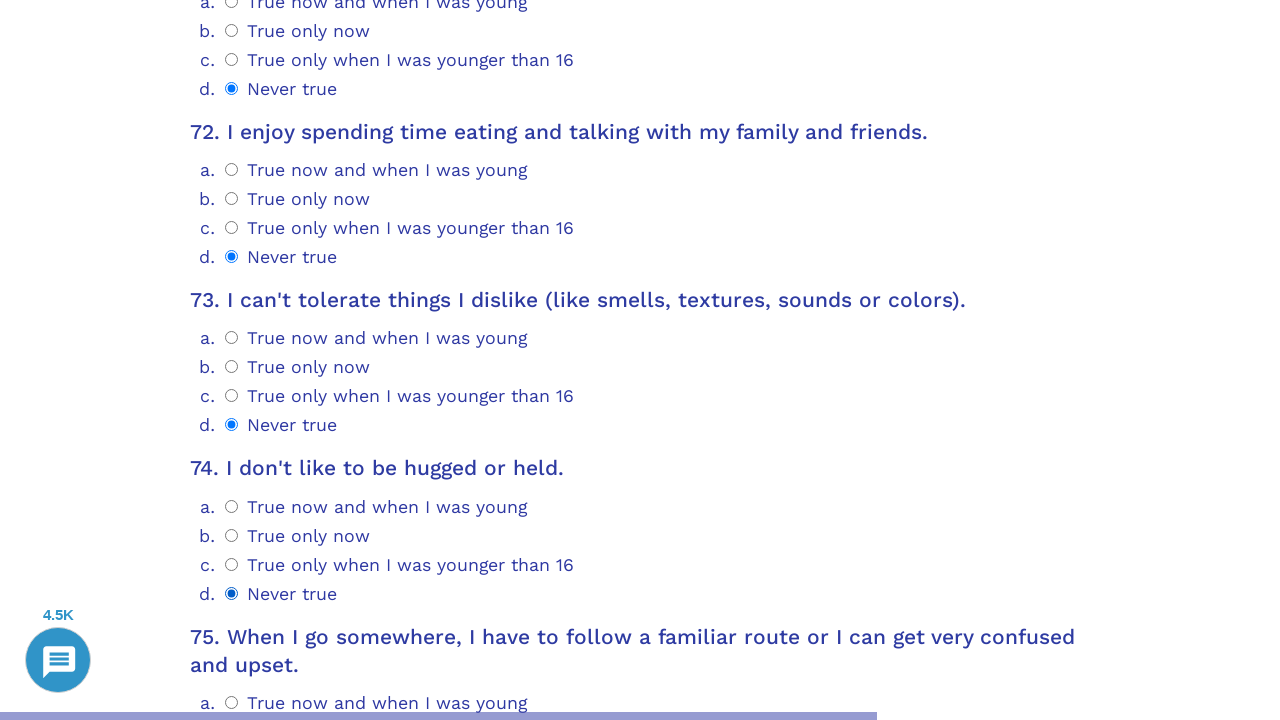

Located question 75 container
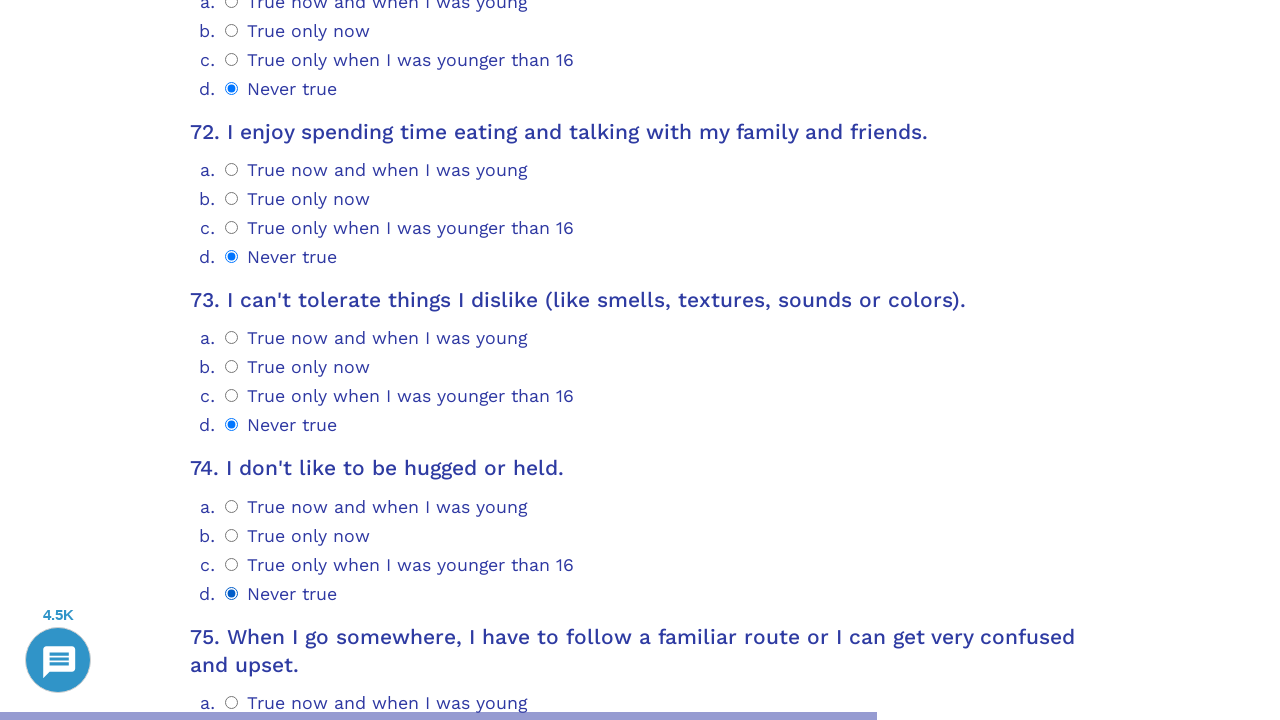

Scrolled question 75 into view
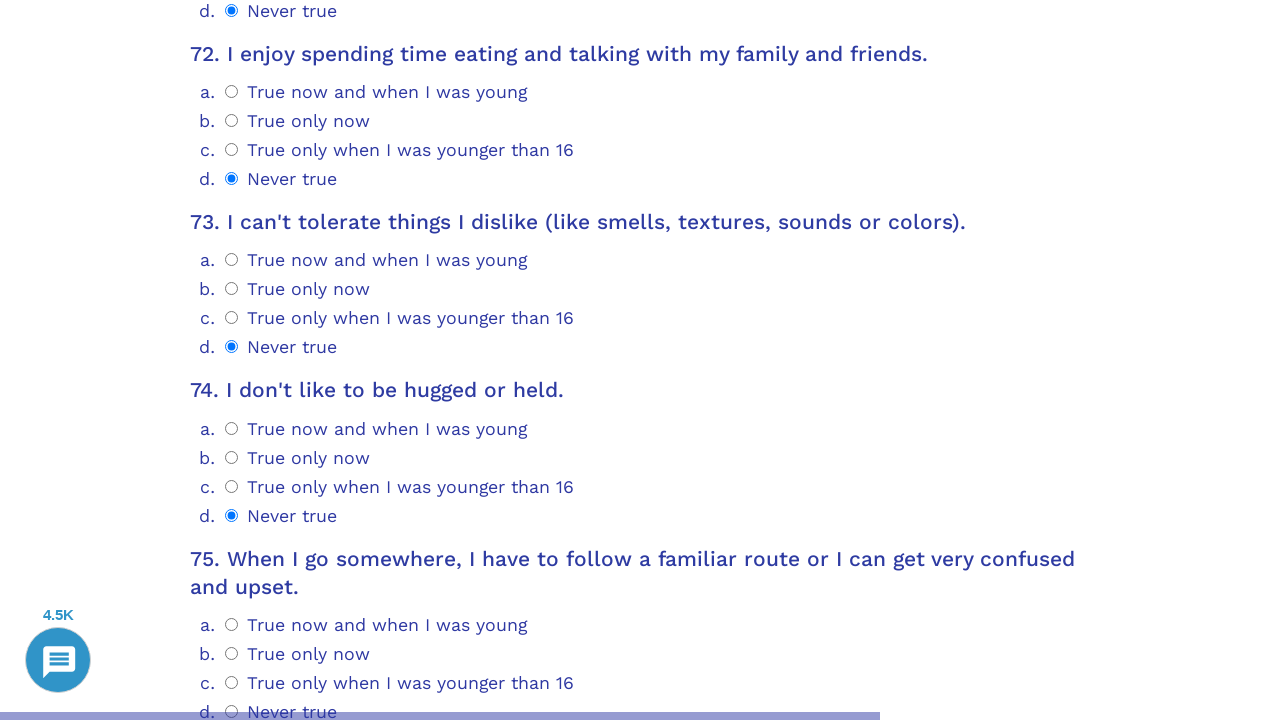

Retrieved radio button options for question 75
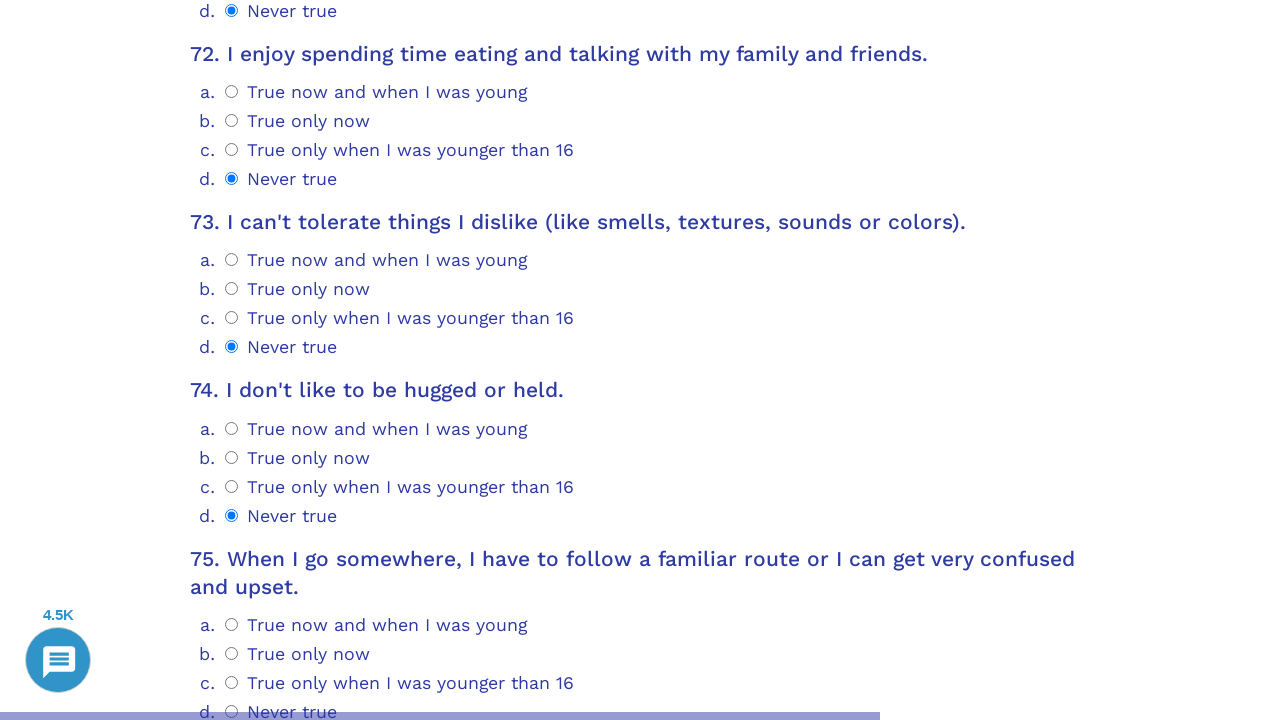

Determined answer index 3 for question 75
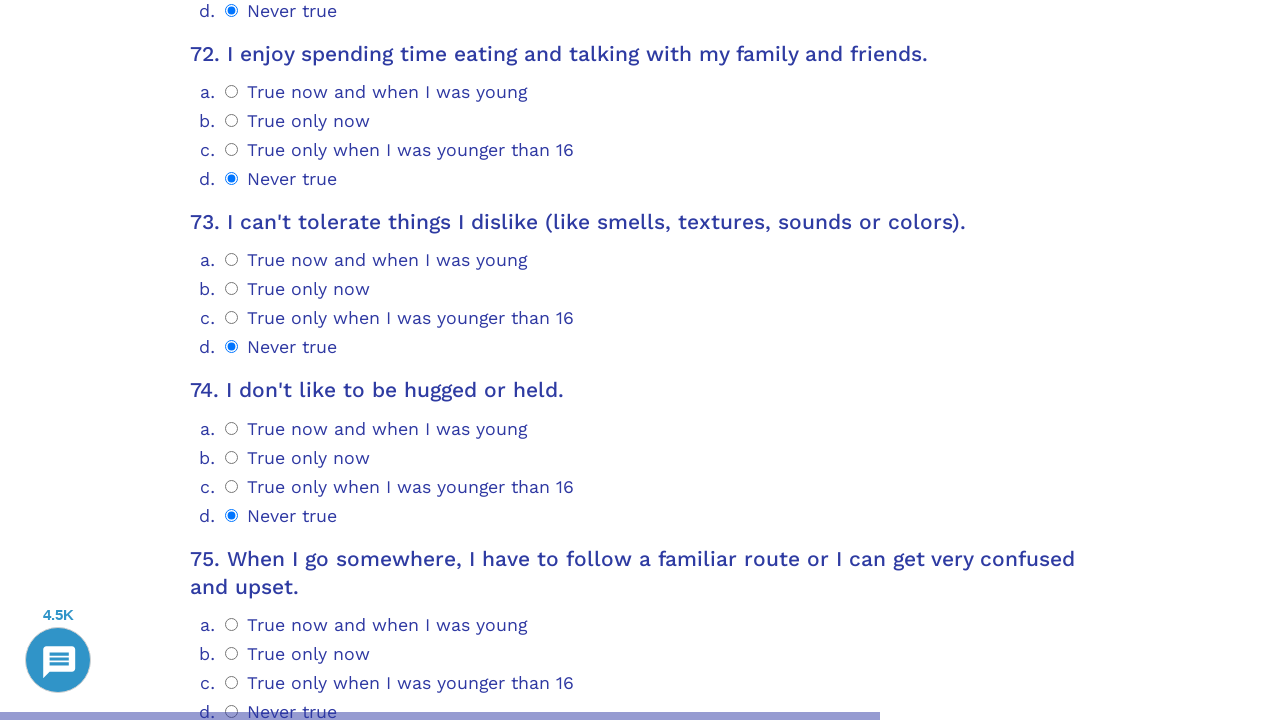

Clicked option 3 for question 75 at (232, 360) on .psychometrics-items-container.item-75 >> .psychometrics-option-radio >> nth=3
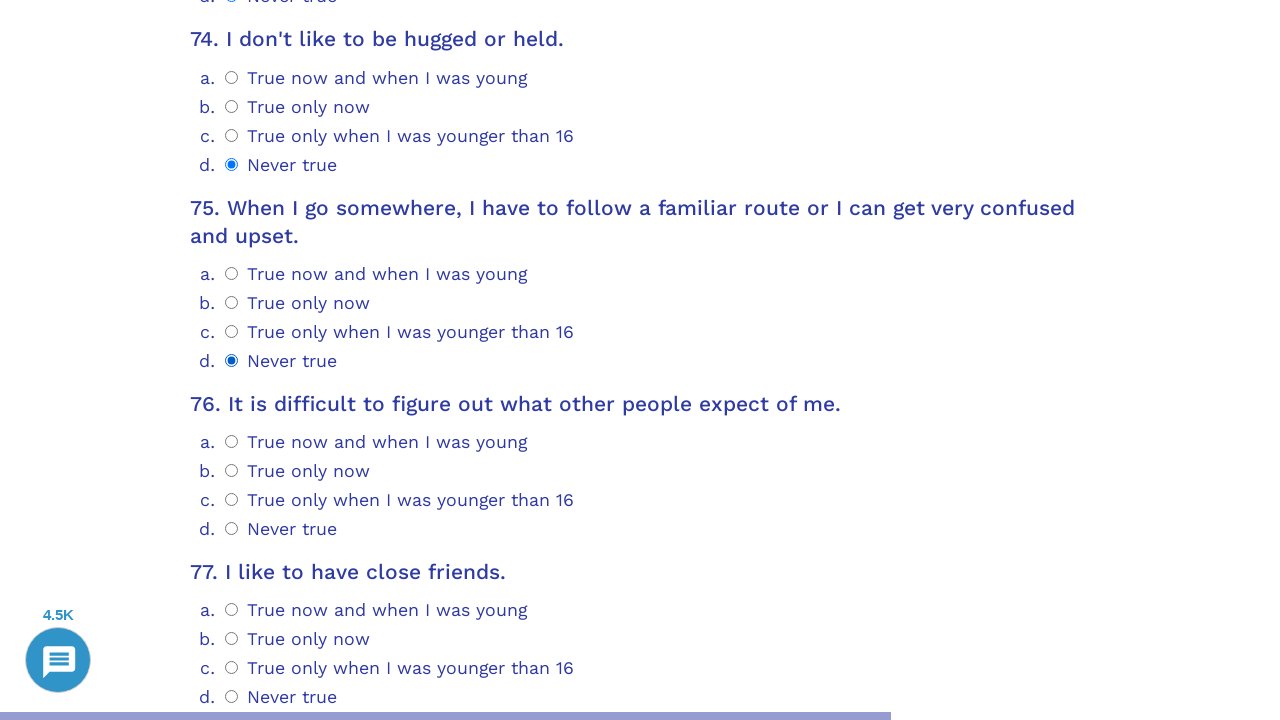

Located question 76 container
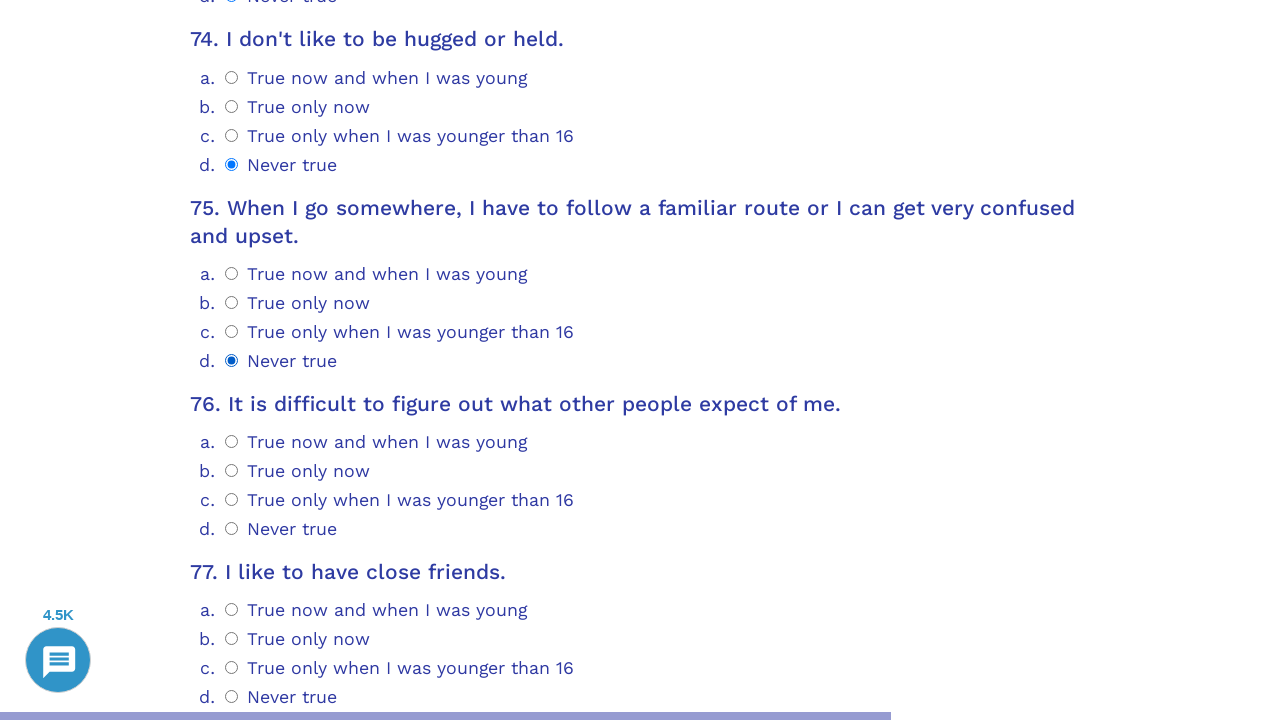

Scrolled question 76 into view
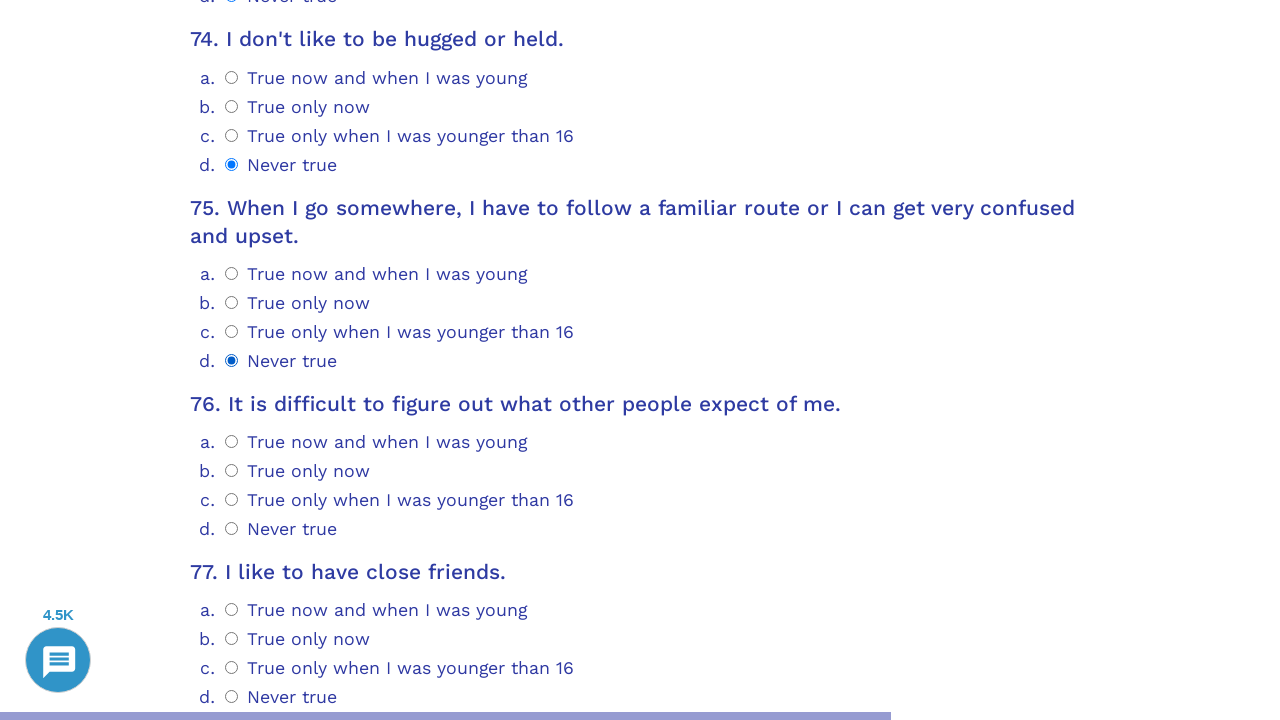

Retrieved radio button options for question 76
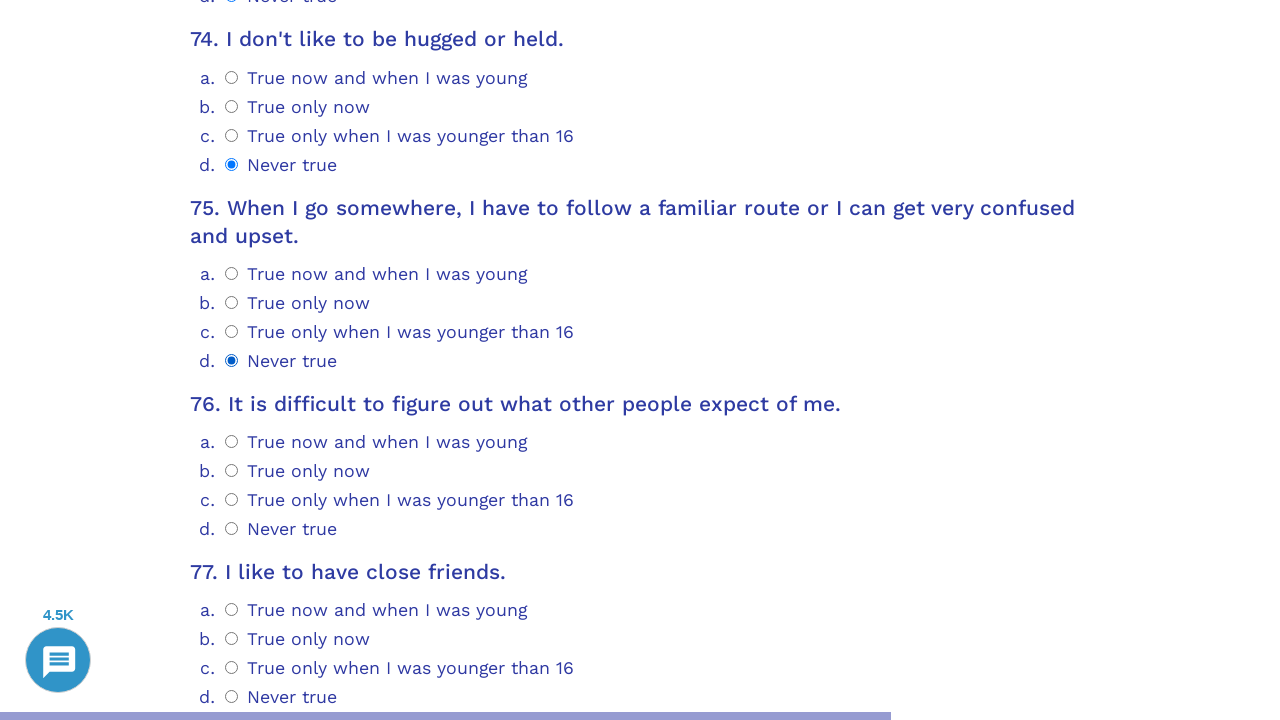

Determined answer index 3 for question 76
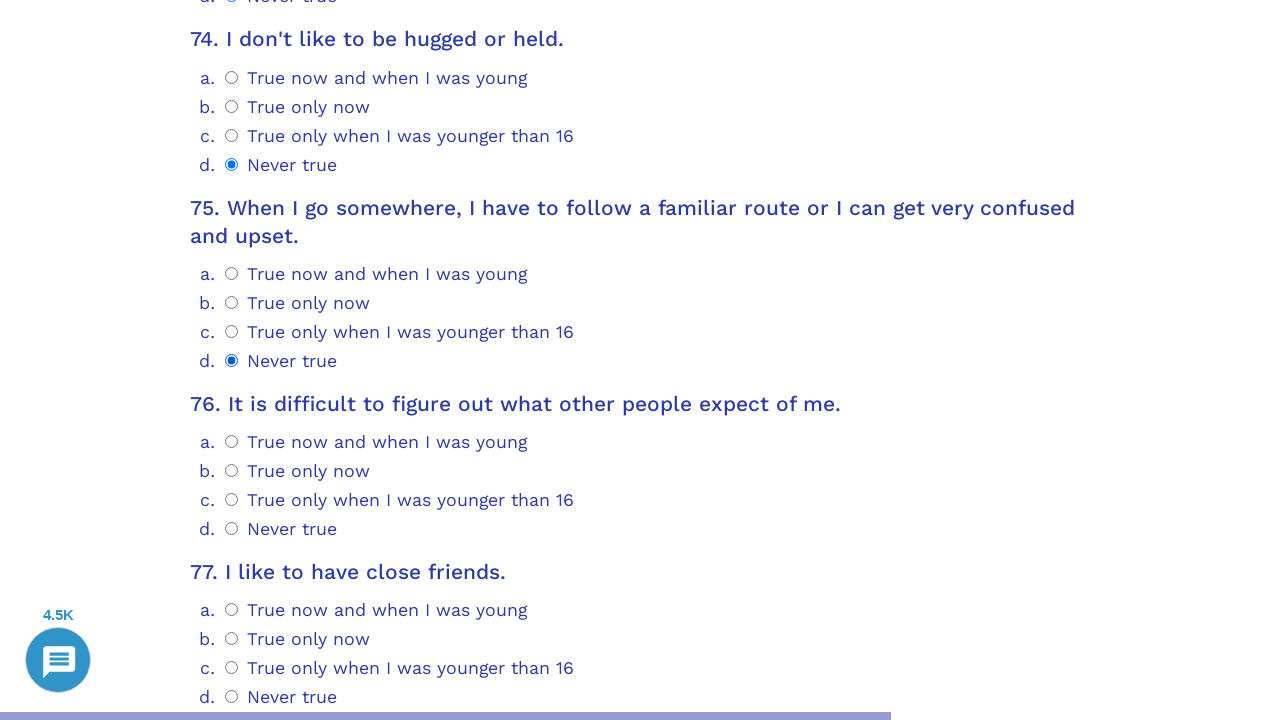

Clicked option 3 for question 76 at (232, 529) on .psychometrics-items-container.item-76 >> .psychometrics-option-radio >> nth=3
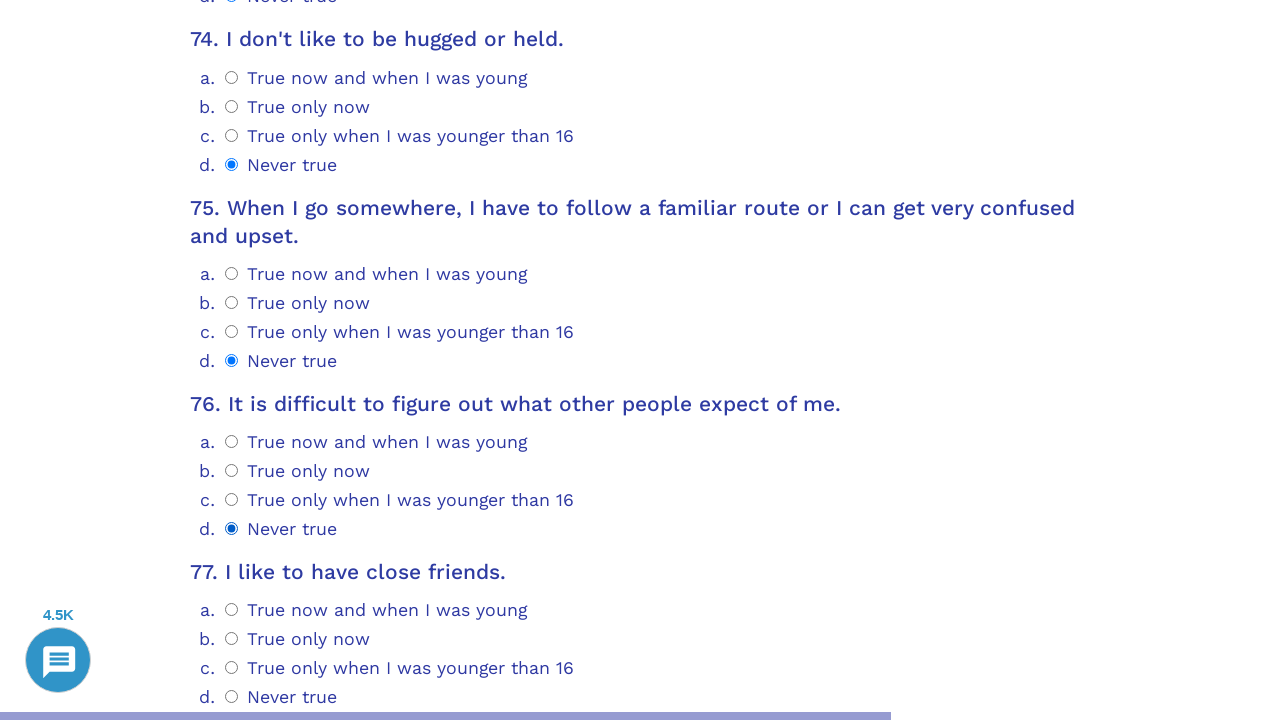

Located question 77 container
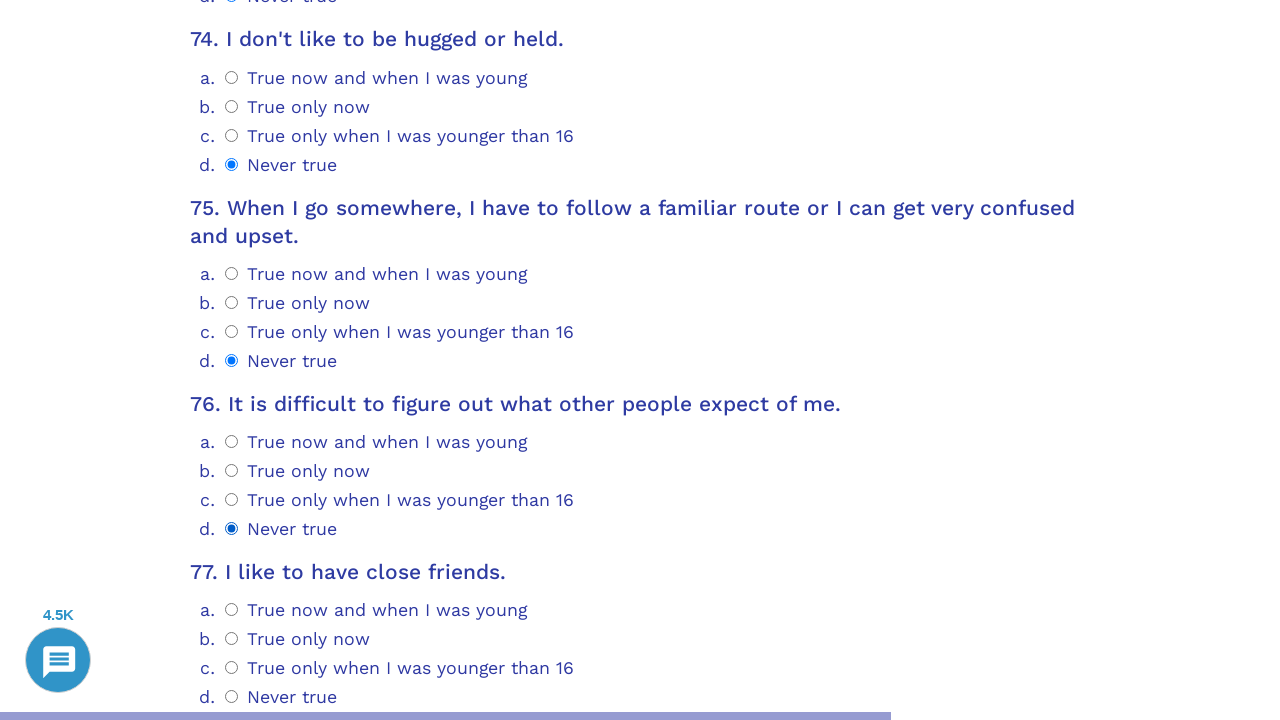

Scrolled question 77 into view
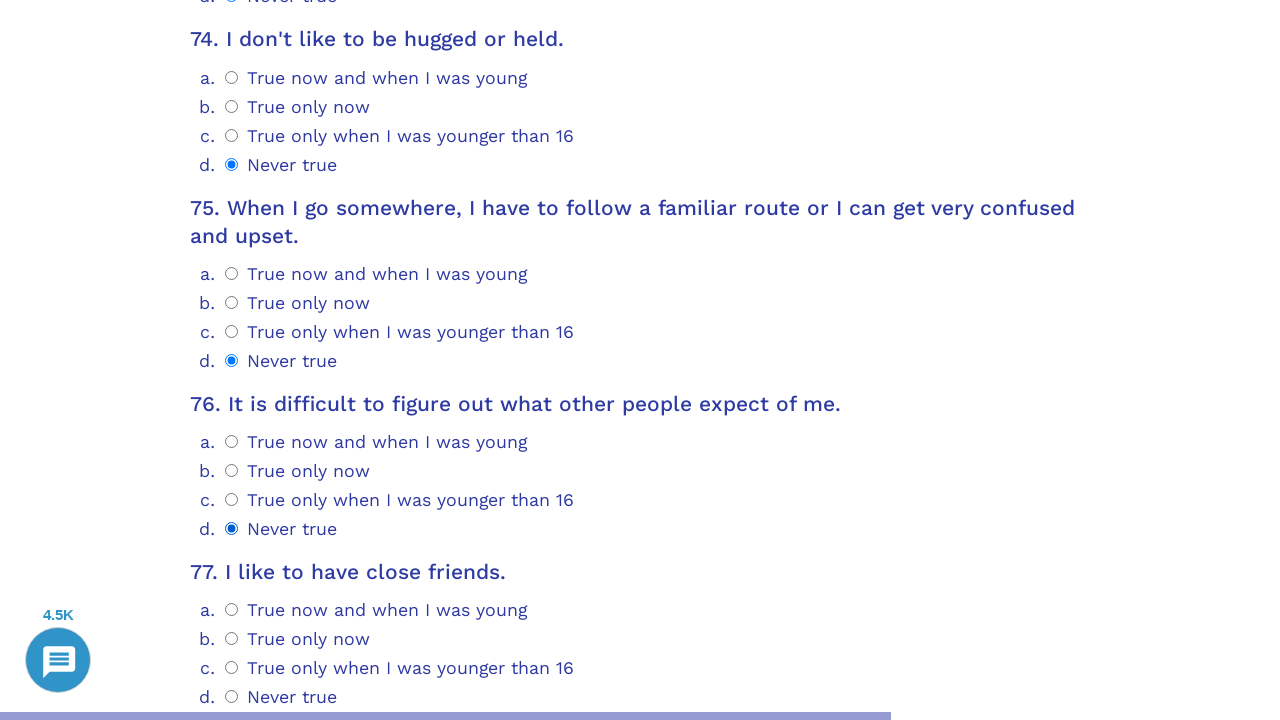

Retrieved radio button options for question 77
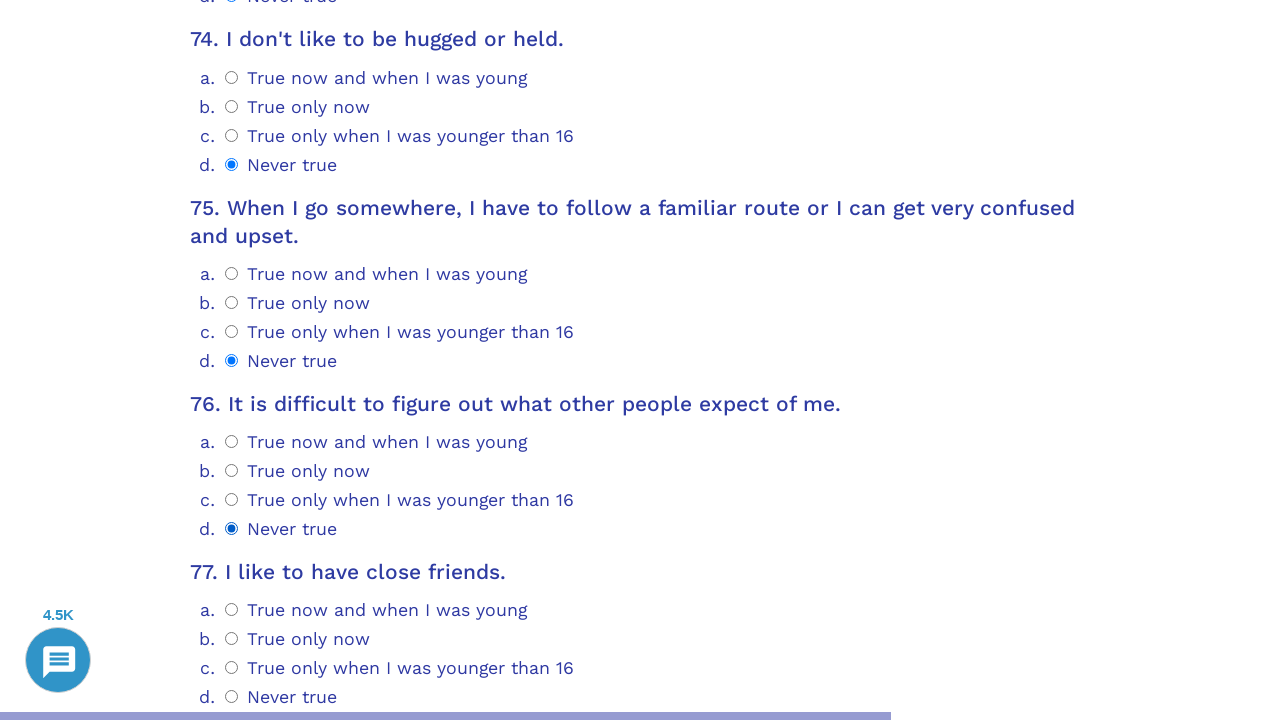

Determined answer index 3 for question 77
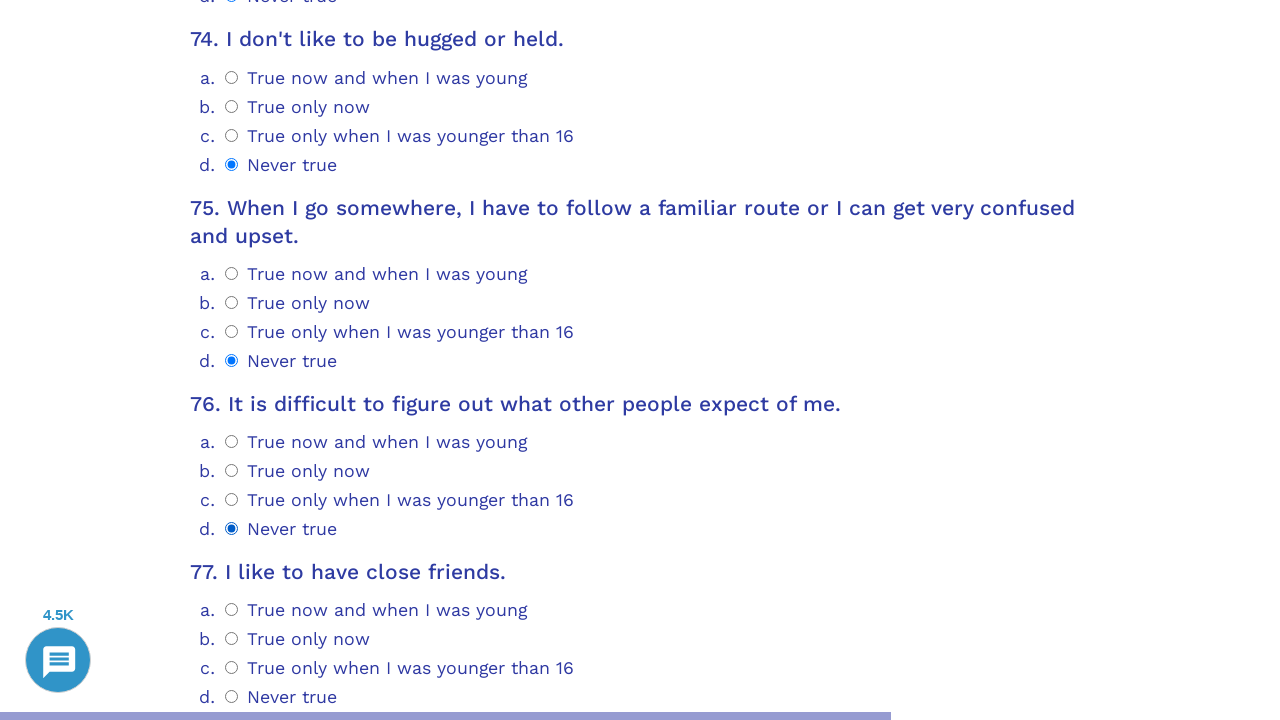

Clicked option 3 for question 77 at (232, 697) on .psychometrics-items-container.item-77 >> .psychometrics-option-radio >> nth=3
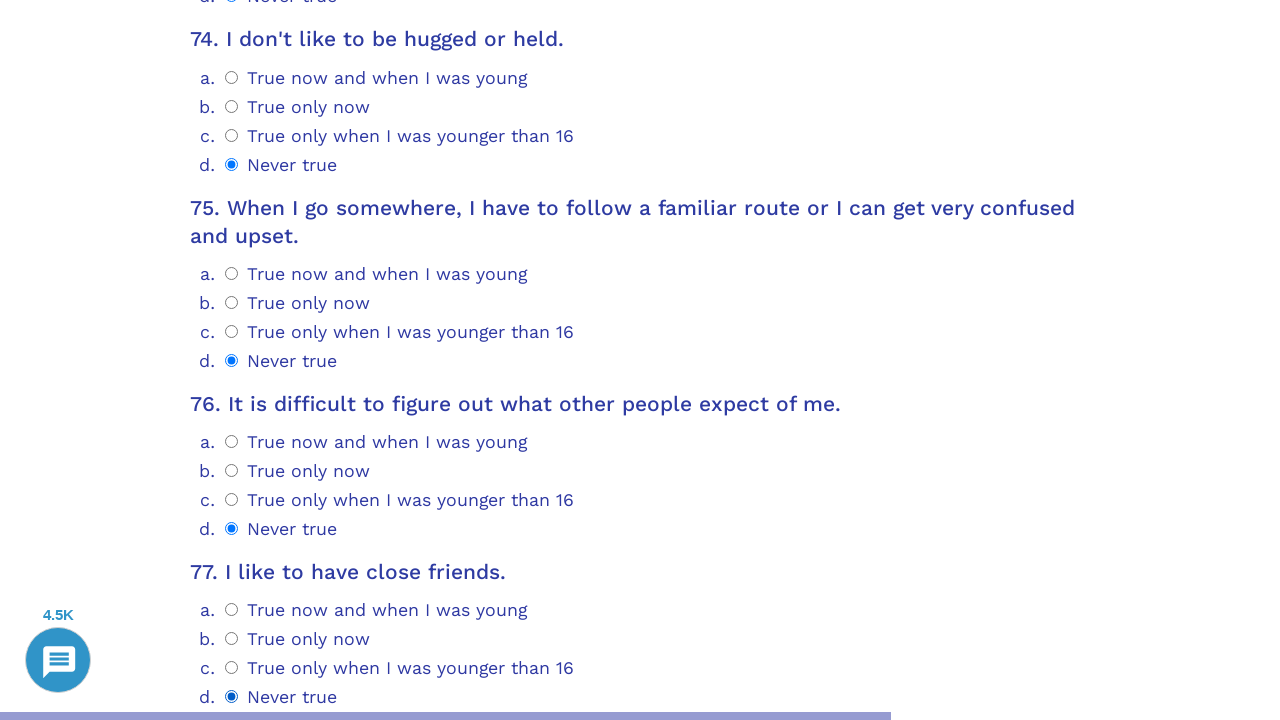

Located question 78 container
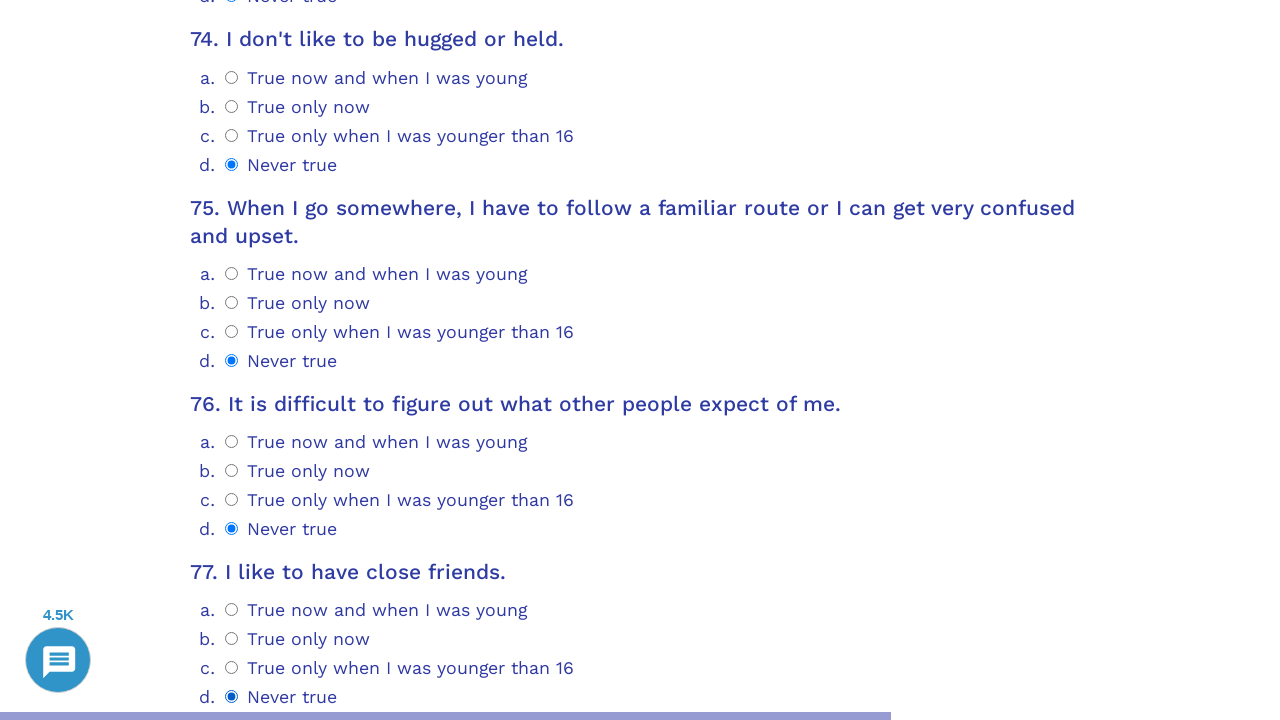

Scrolled question 78 into view
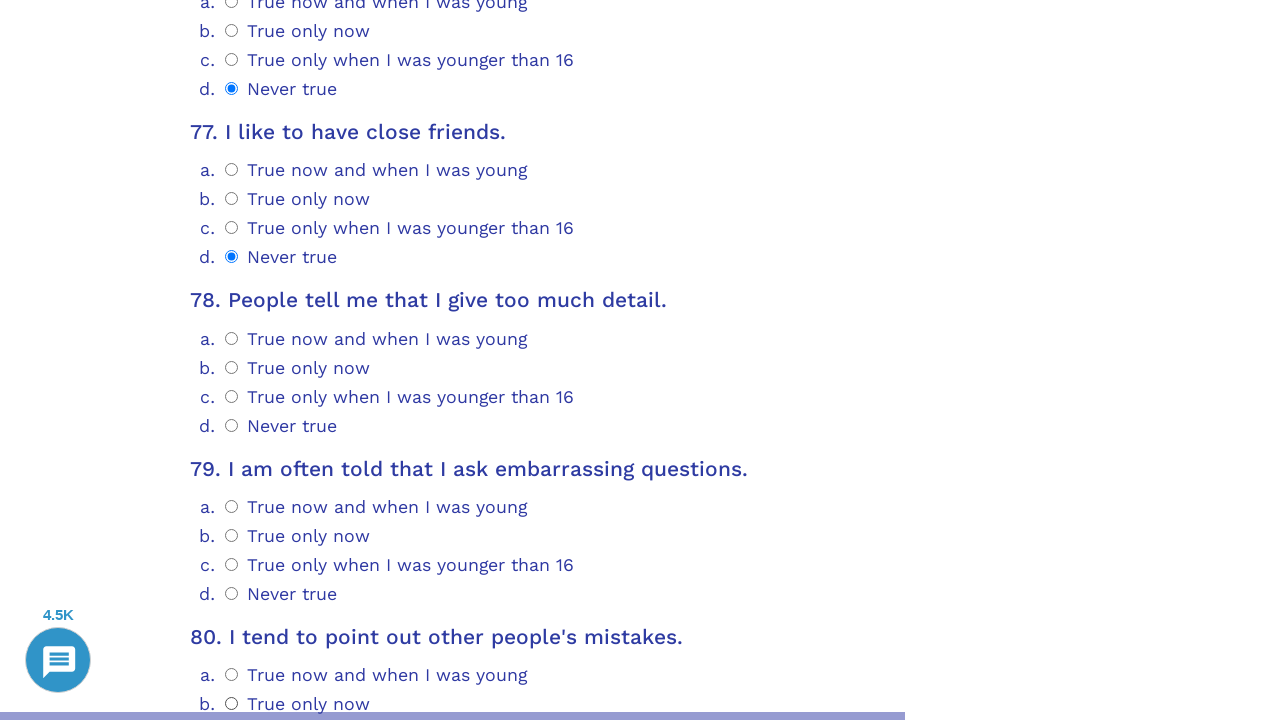

Retrieved radio button options for question 78
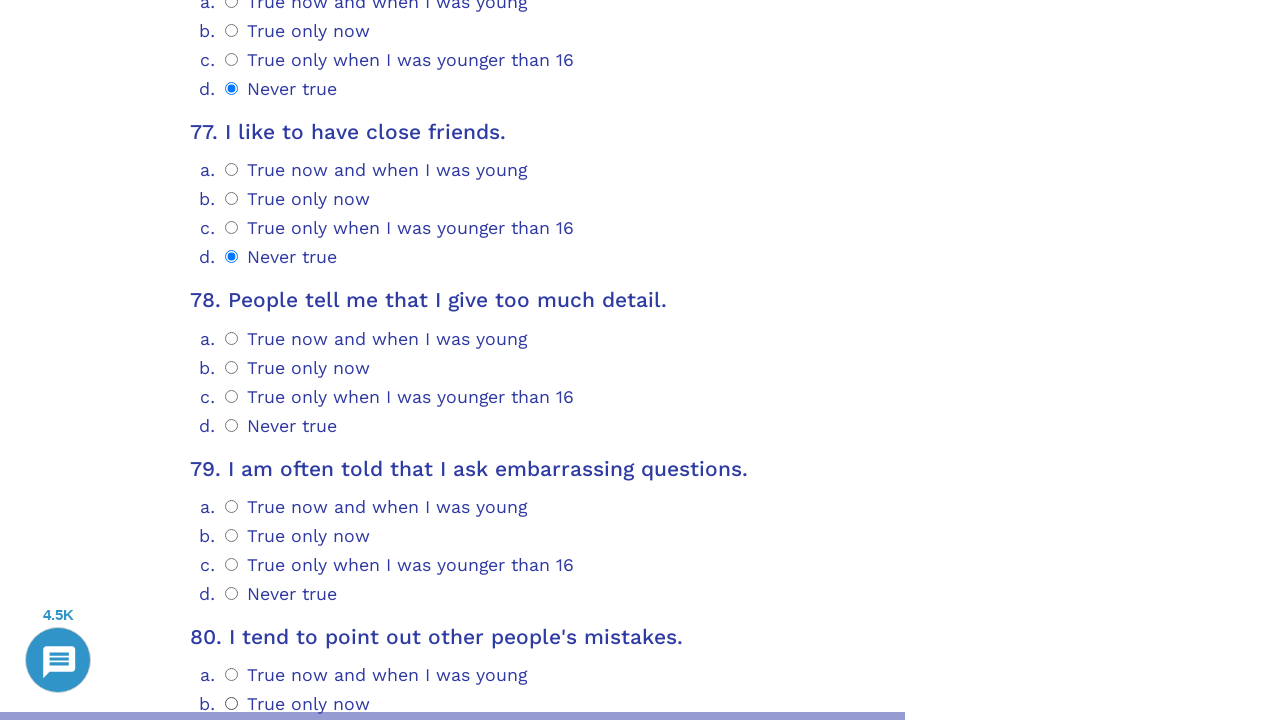

Determined answer index 3 for question 78
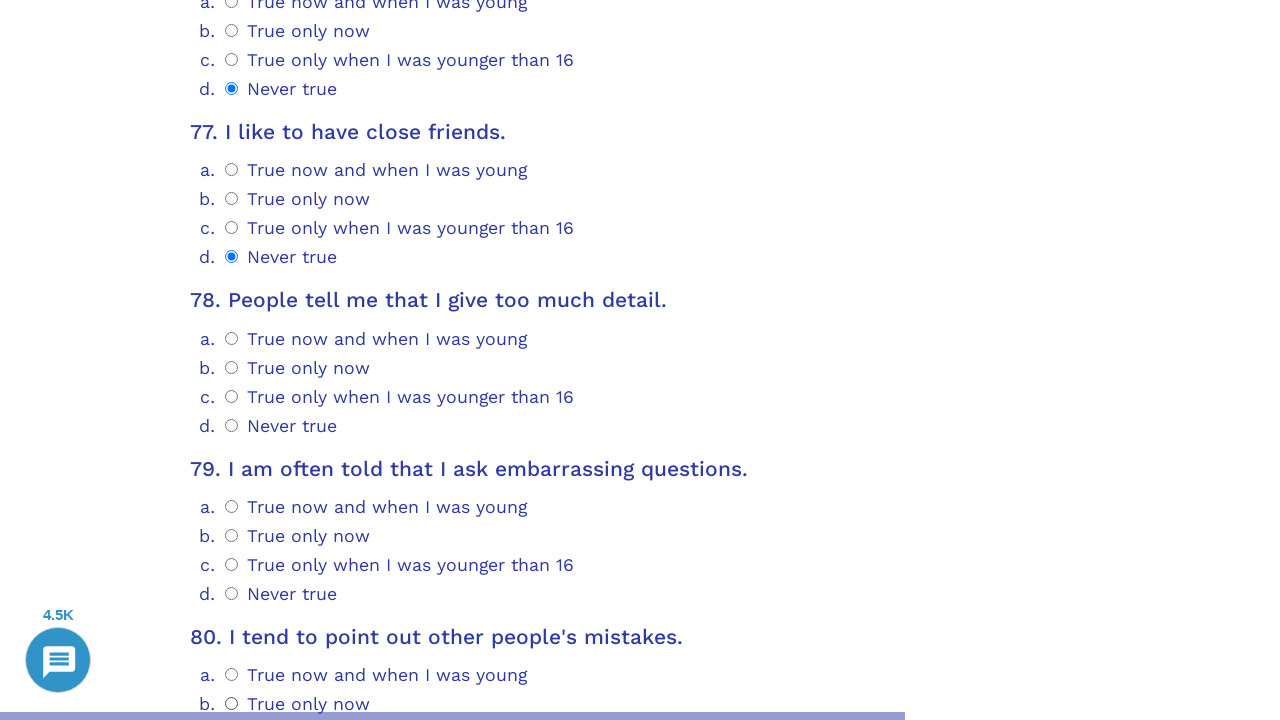

Clicked option 3 for question 78 at (232, 425) on .psychometrics-items-container.item-78 >> .psychometrics-option-radio >> nth=3
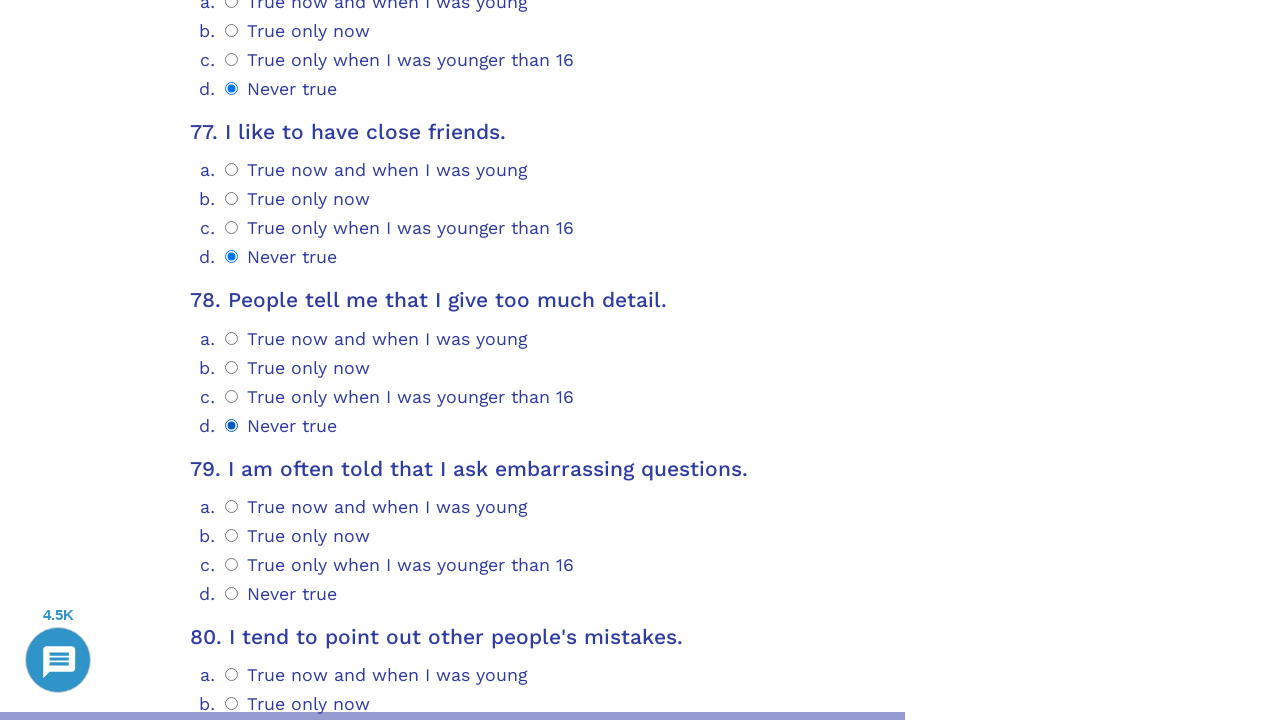

Located question 79 container
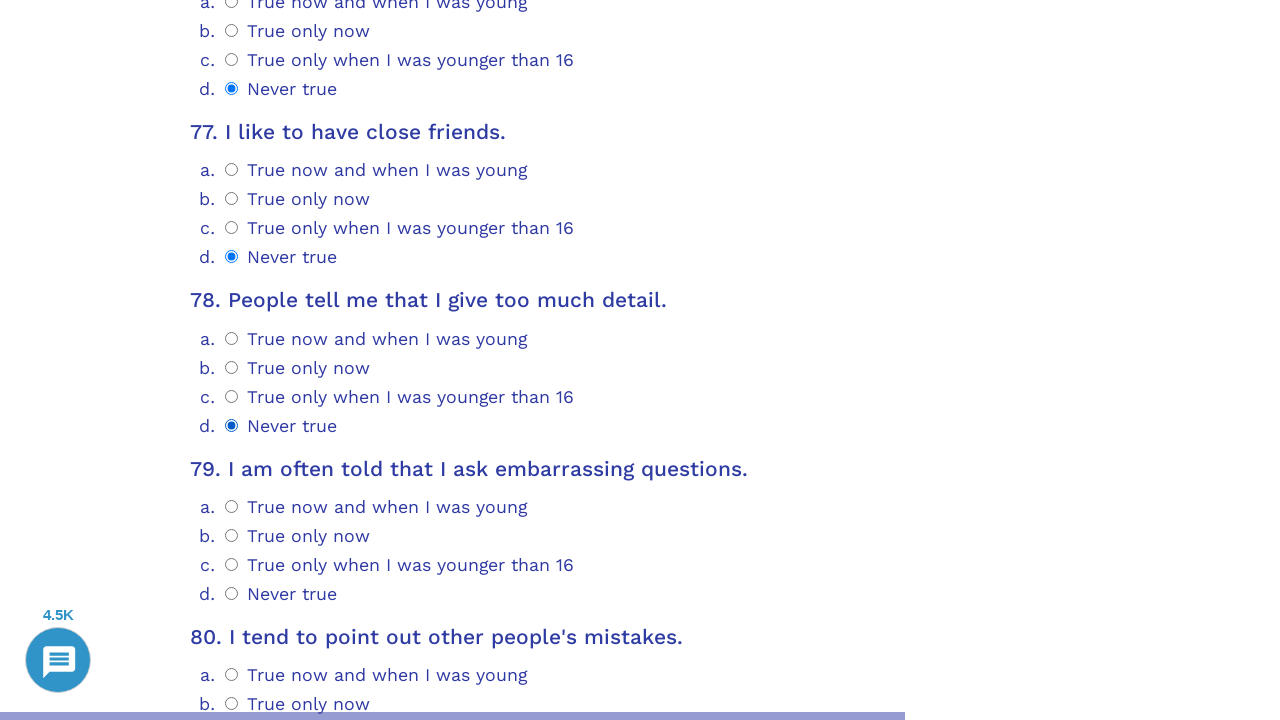

Scrolled question 79 into view
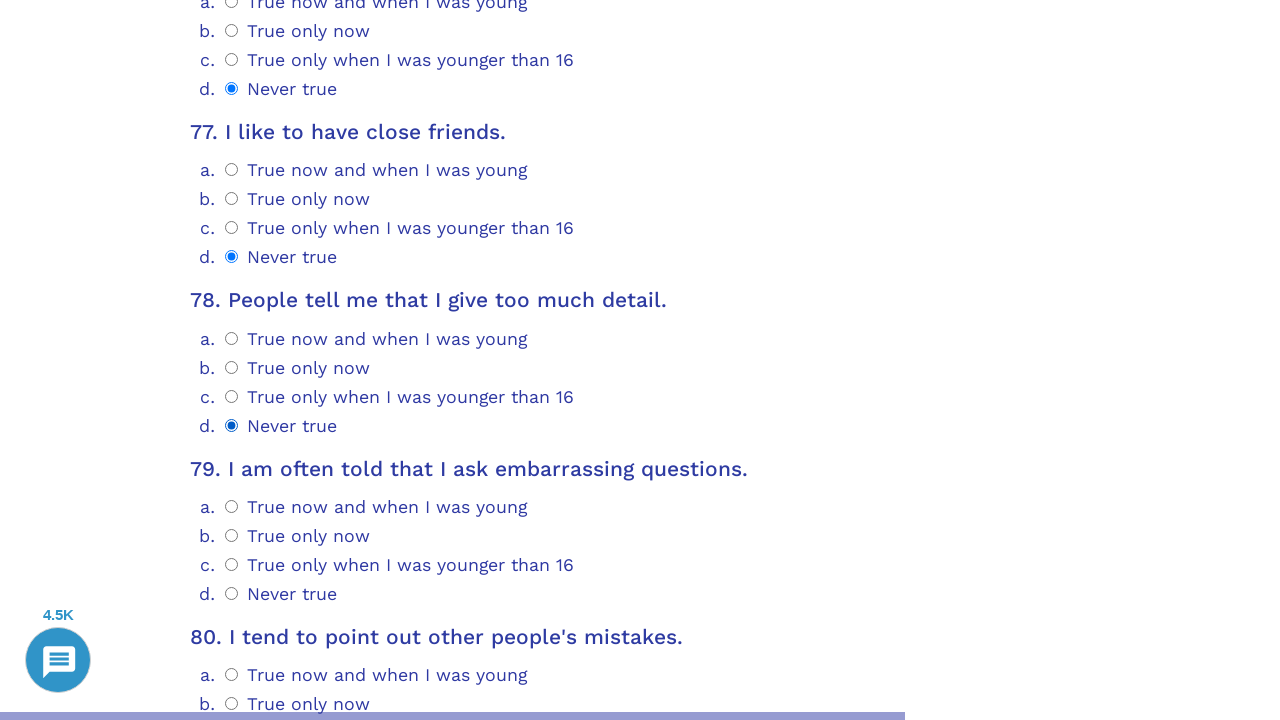

Retrieved radio button options for question 79
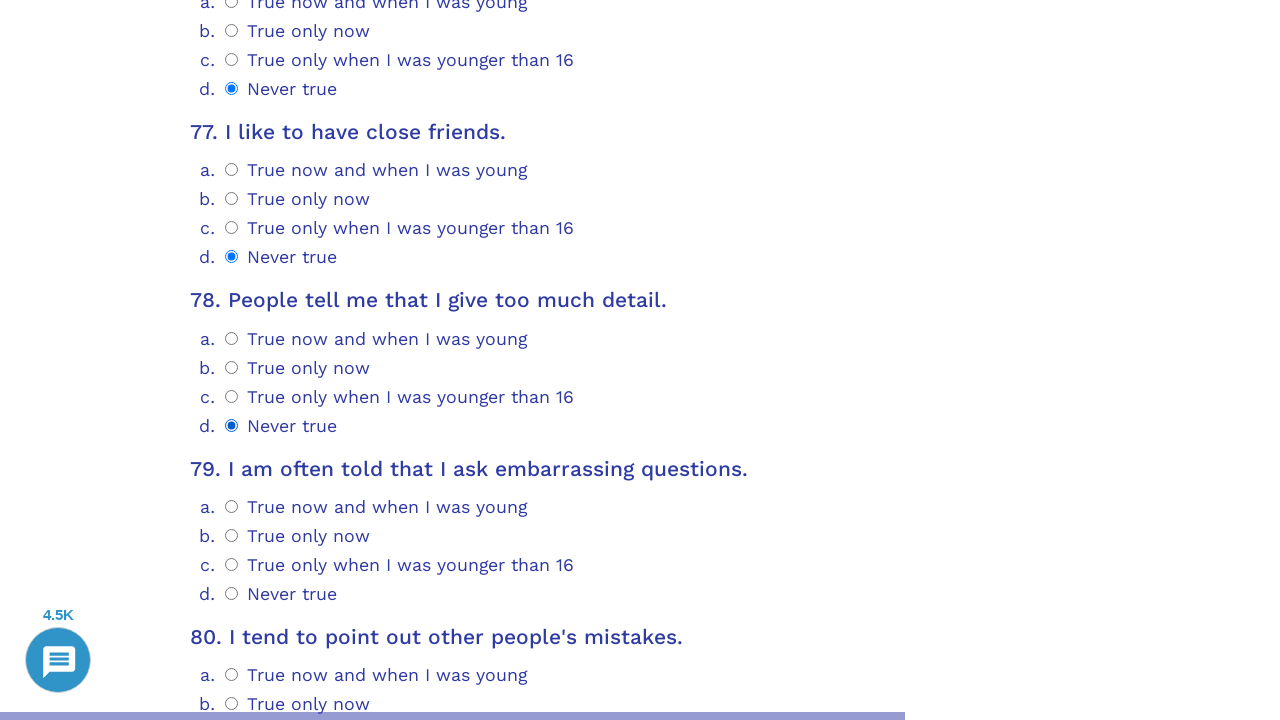

Determined answer index 3 for question 79
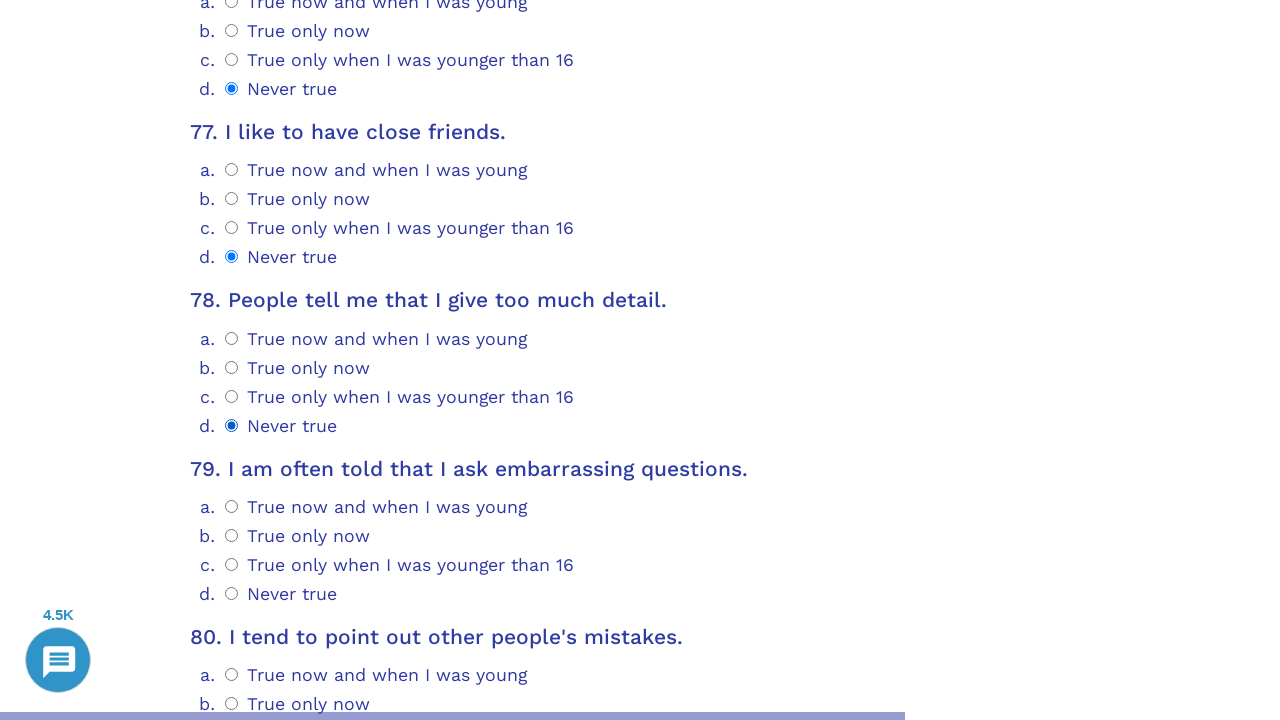

Clicked option 3 for question 79 at (232, 593) on .psychometrics-items-container.item-79 >> .psychometrics-option-radio >> nth=3
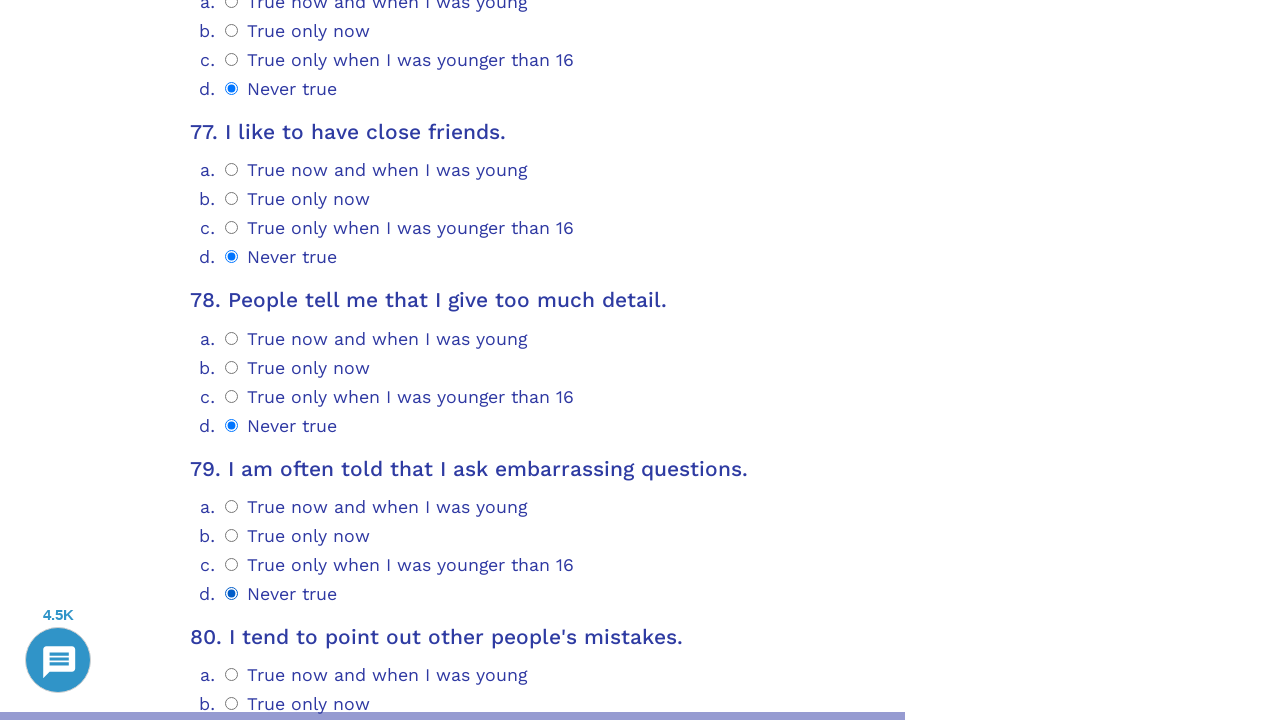

Located question 80 container
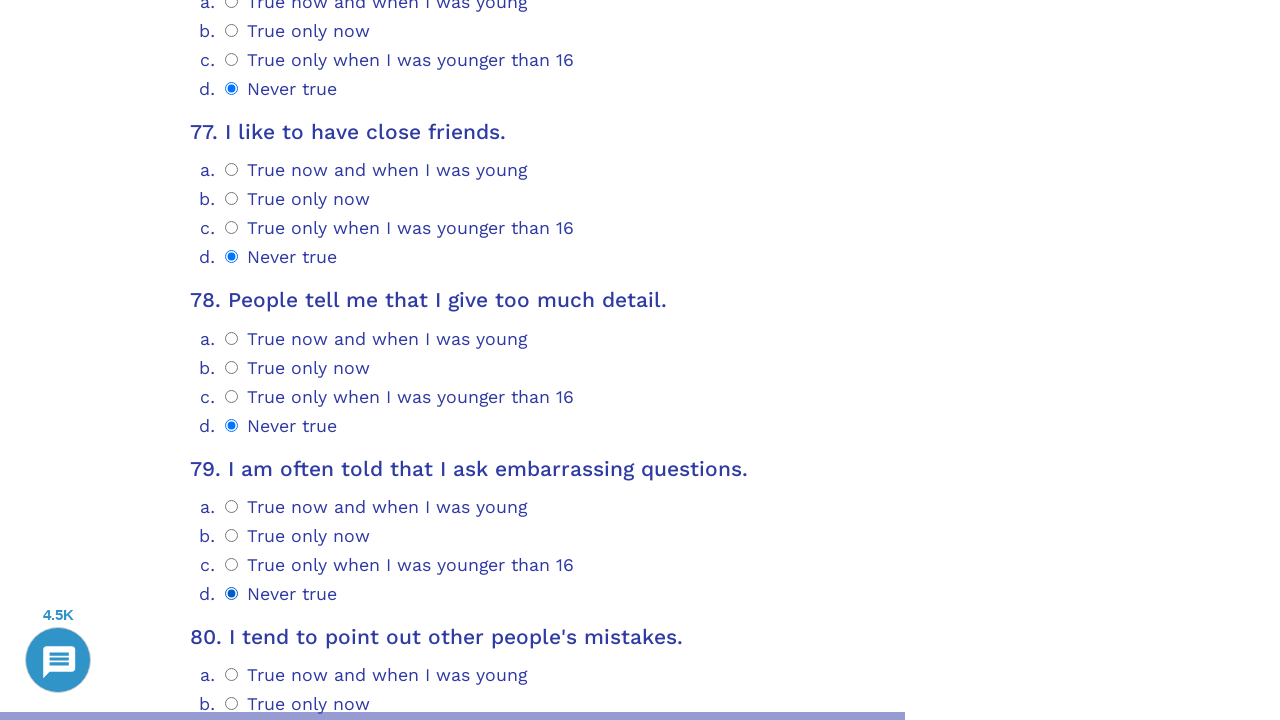

Scrolled question 80 into view
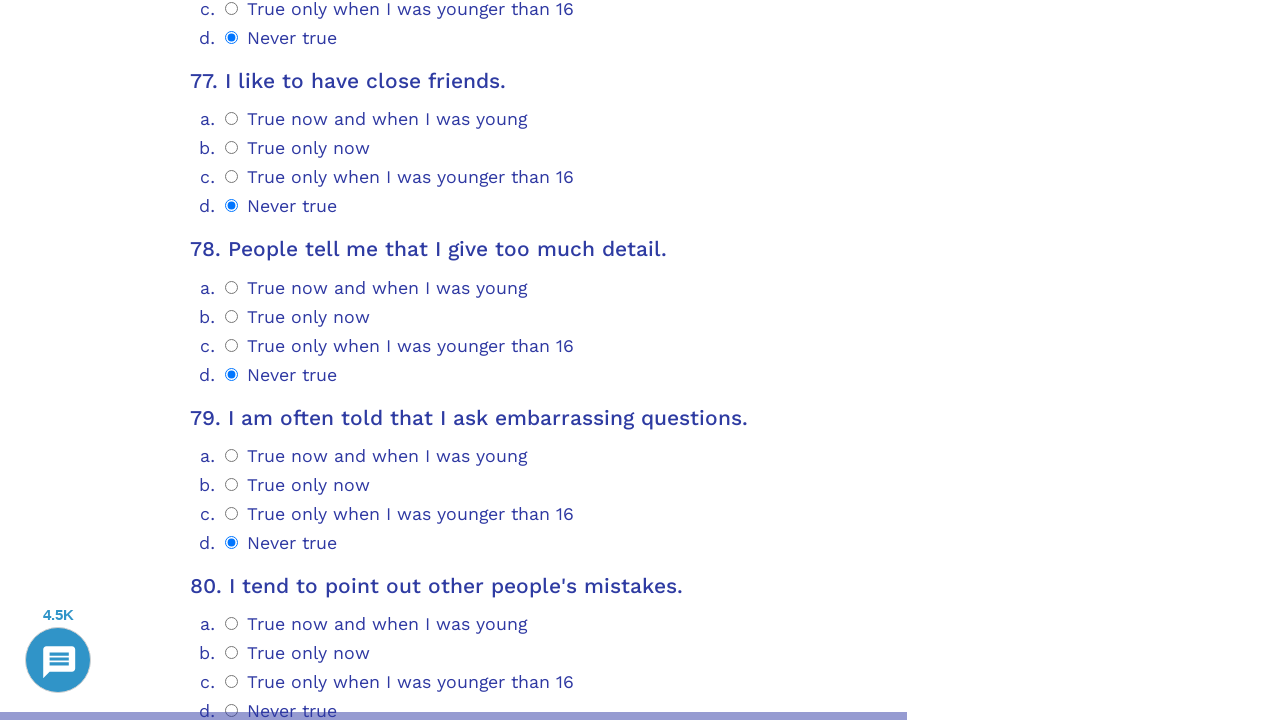

Retrieved radio button options for question 80
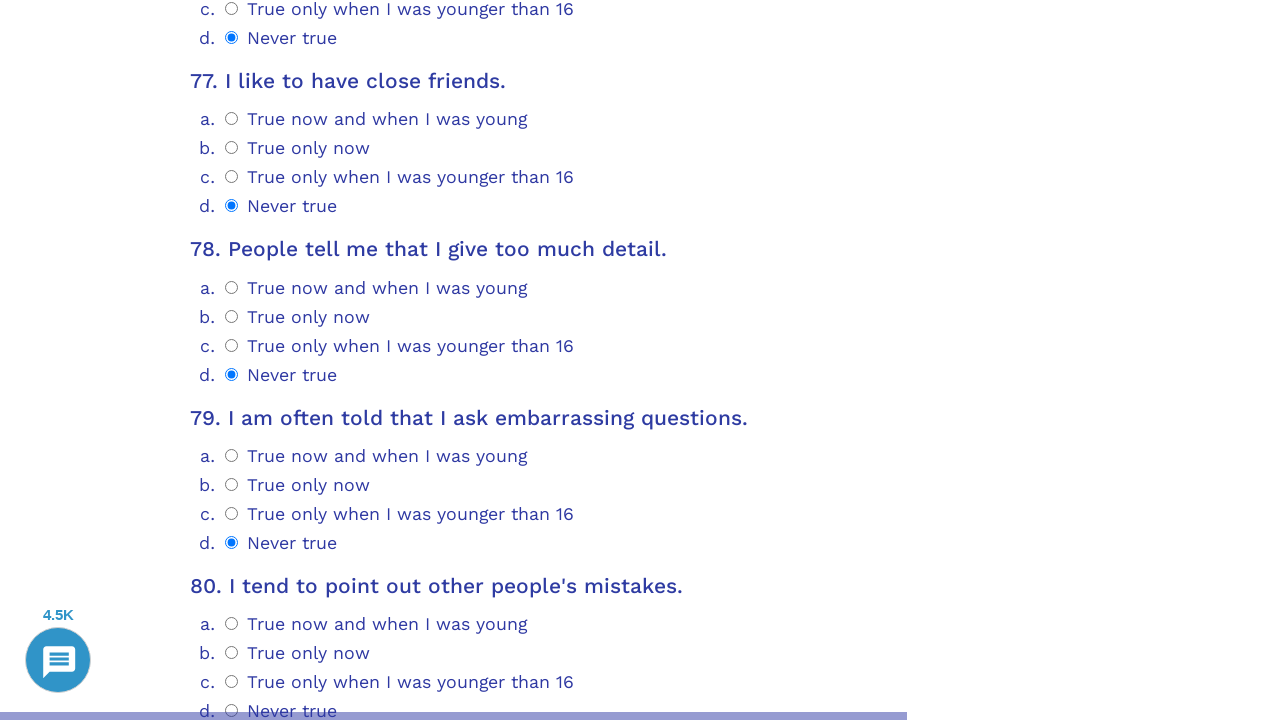

Determined answer index 3 for question 80
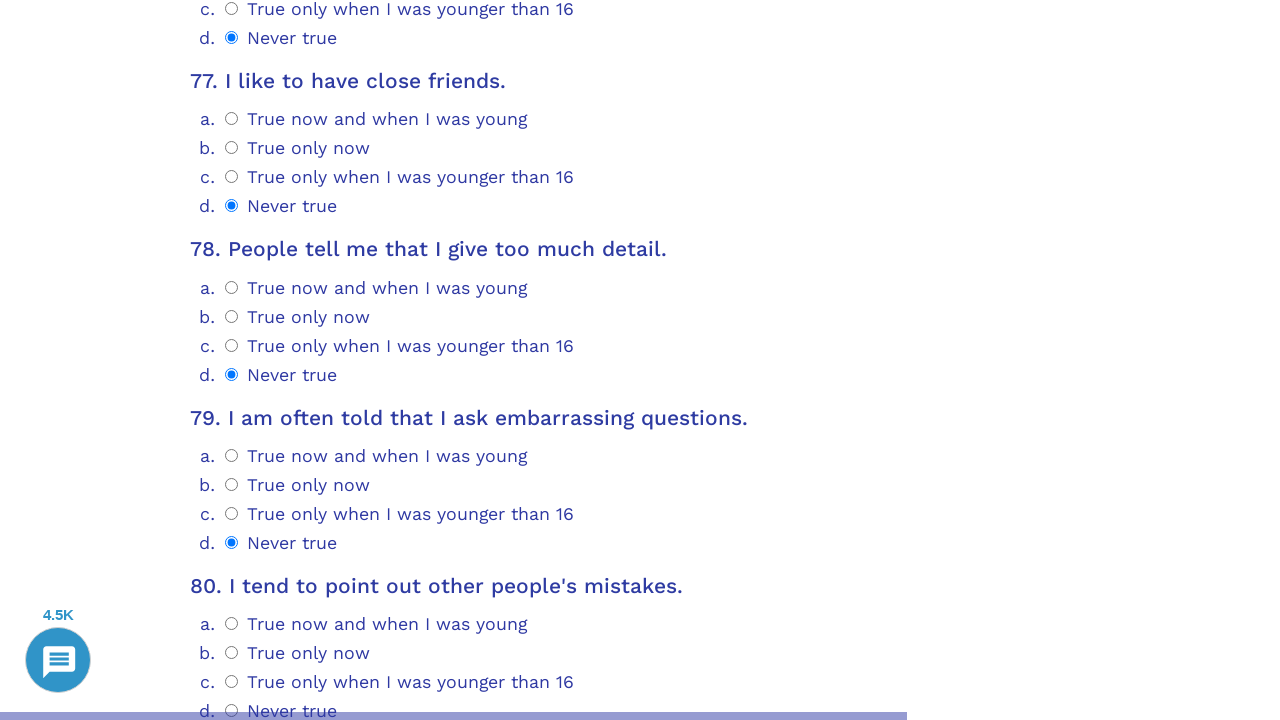

Clicked option 3 for question 80 at (232, 711) on .psychometrics-items-container.item-80 >> .psychometrics-option-radio >> nth=3
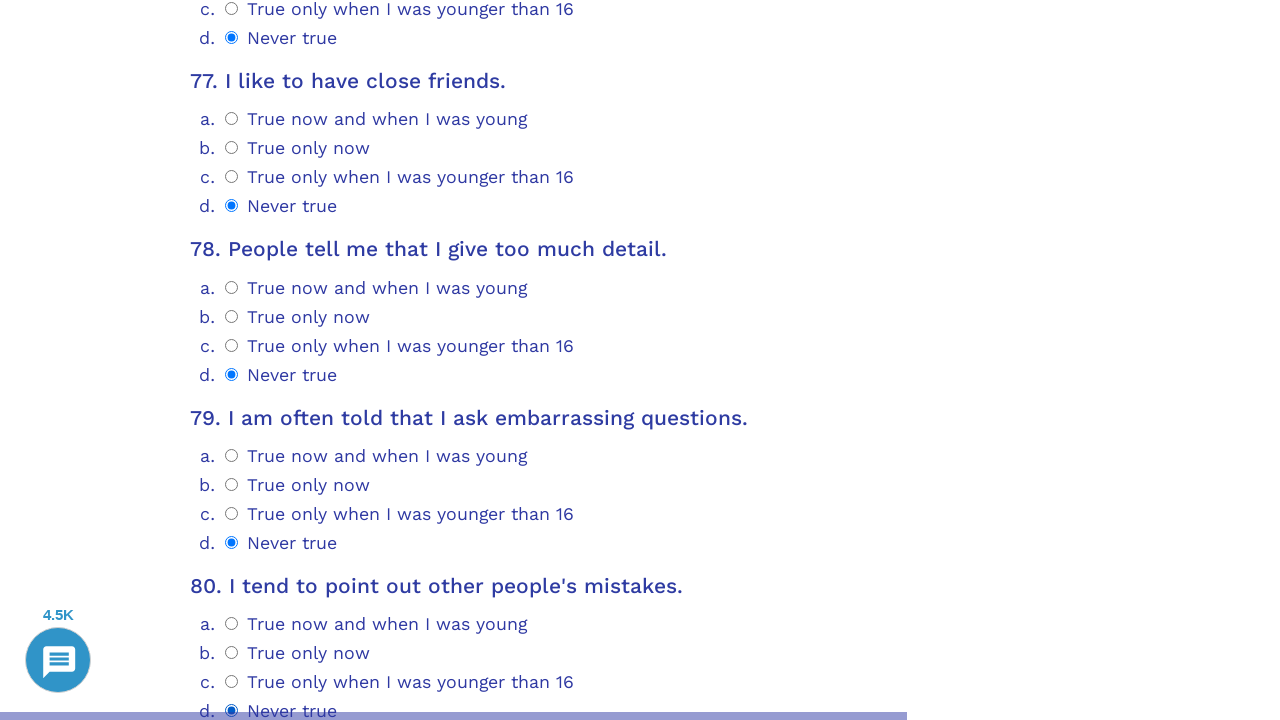

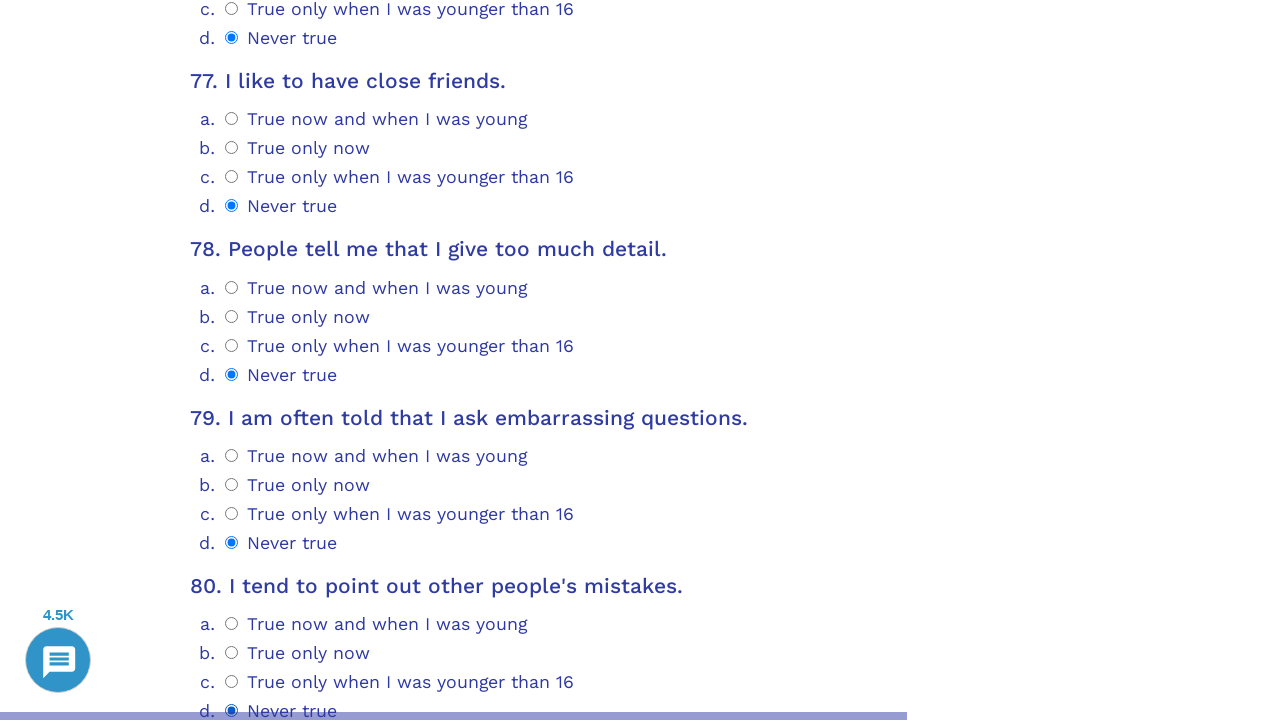